Tests a Todo list application by adding 100 todo items and then deleting all odd-numbered items (1, 3, 5, etc.), confirming each deletion via dialog.

Starting URL: https://material.playwrightvn.com

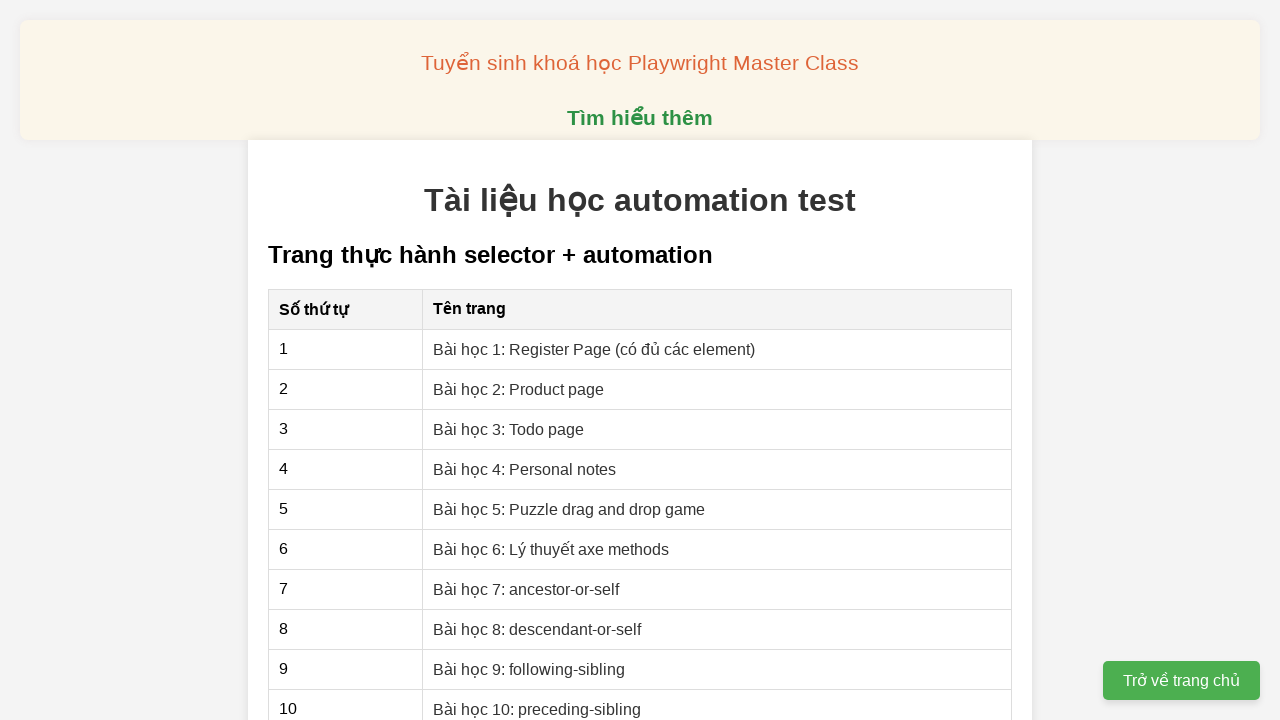

Clicked on Todo list link to navigate to test page at (509, 429) on xpath=//a[@href='03-xpath-todo-list.html']
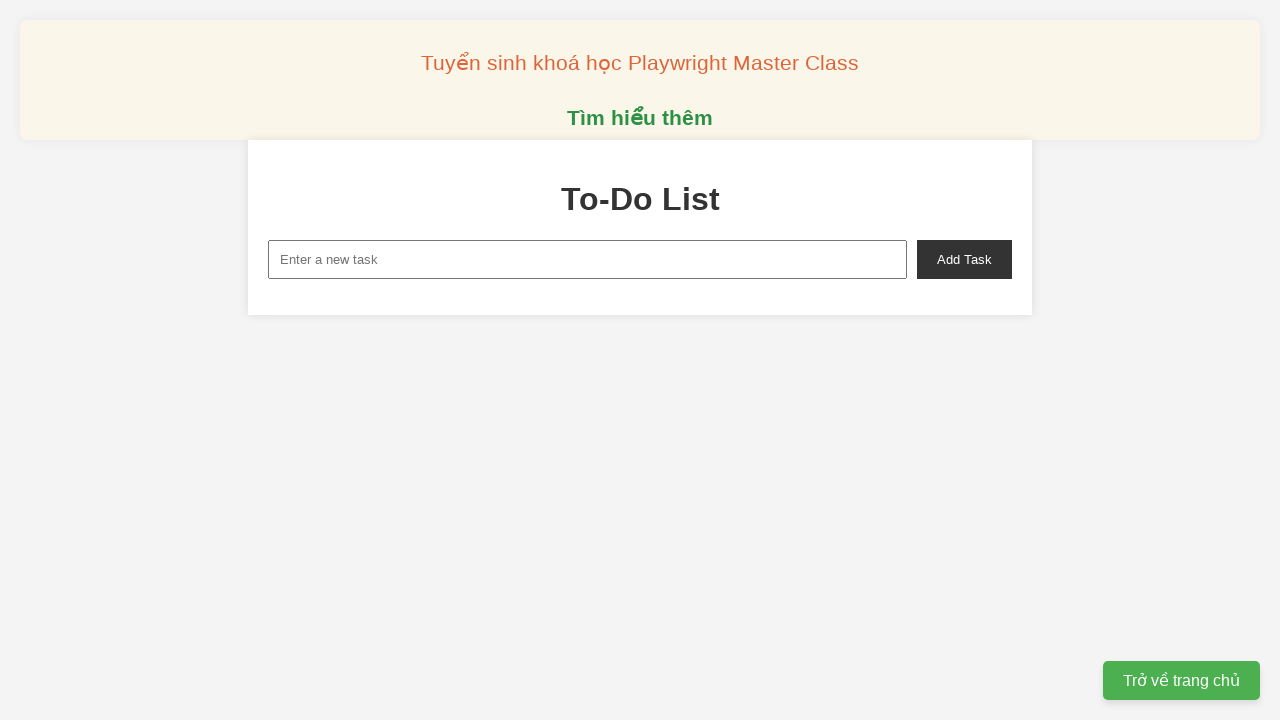

Todo list page loaded and input field is visible
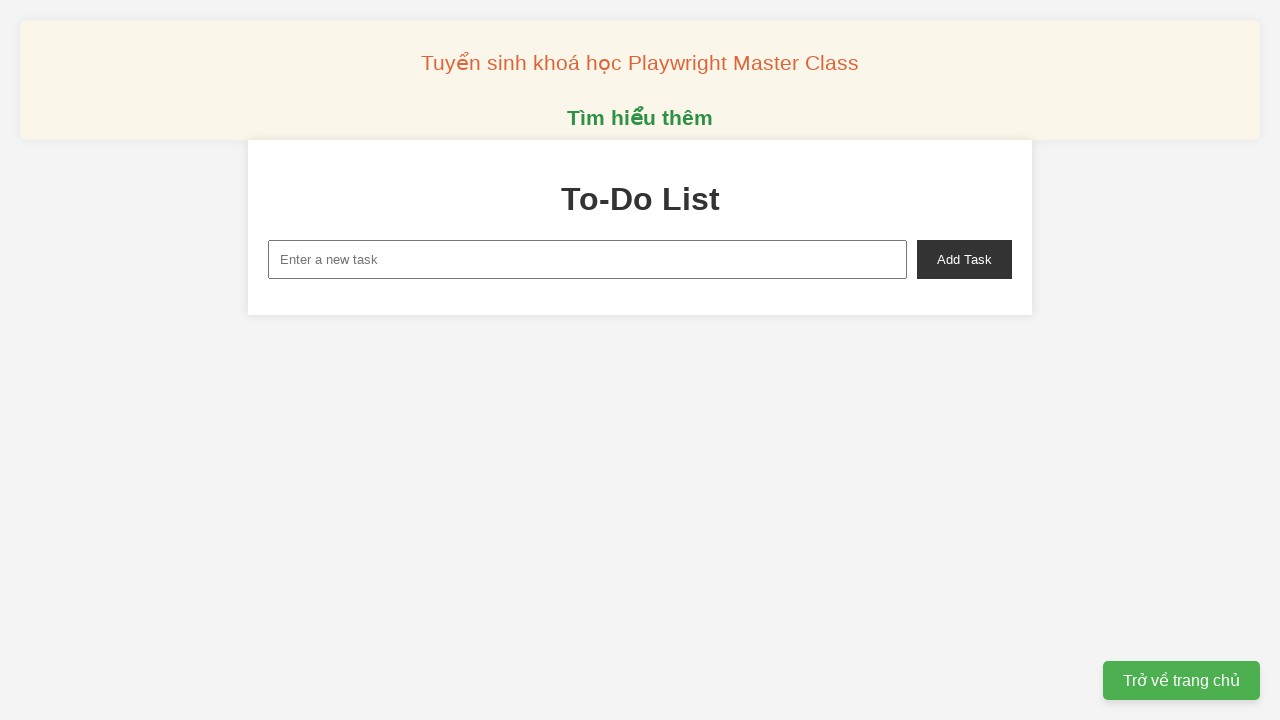

Filled input field with 'Todo 1' on xpath=//input[@id='new-task']
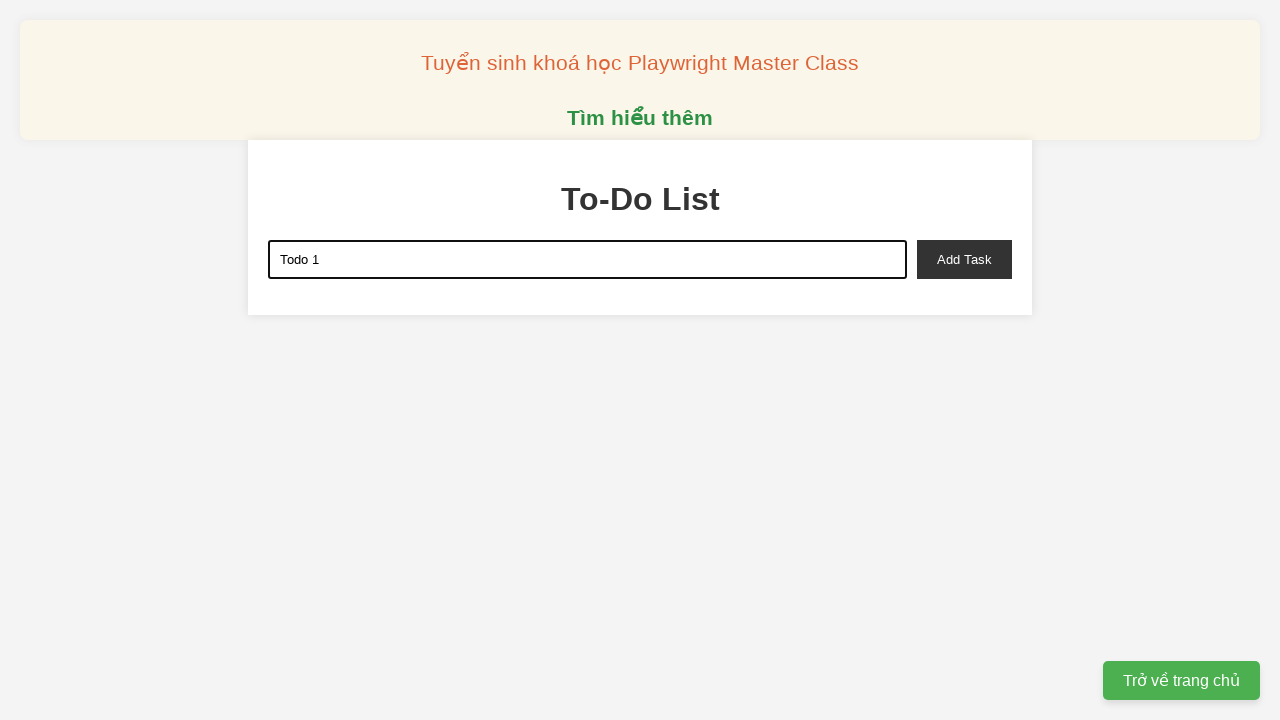

Added 'Todo 1' to the todo list at (964, 259) on xpath=//button[@id='add-task']
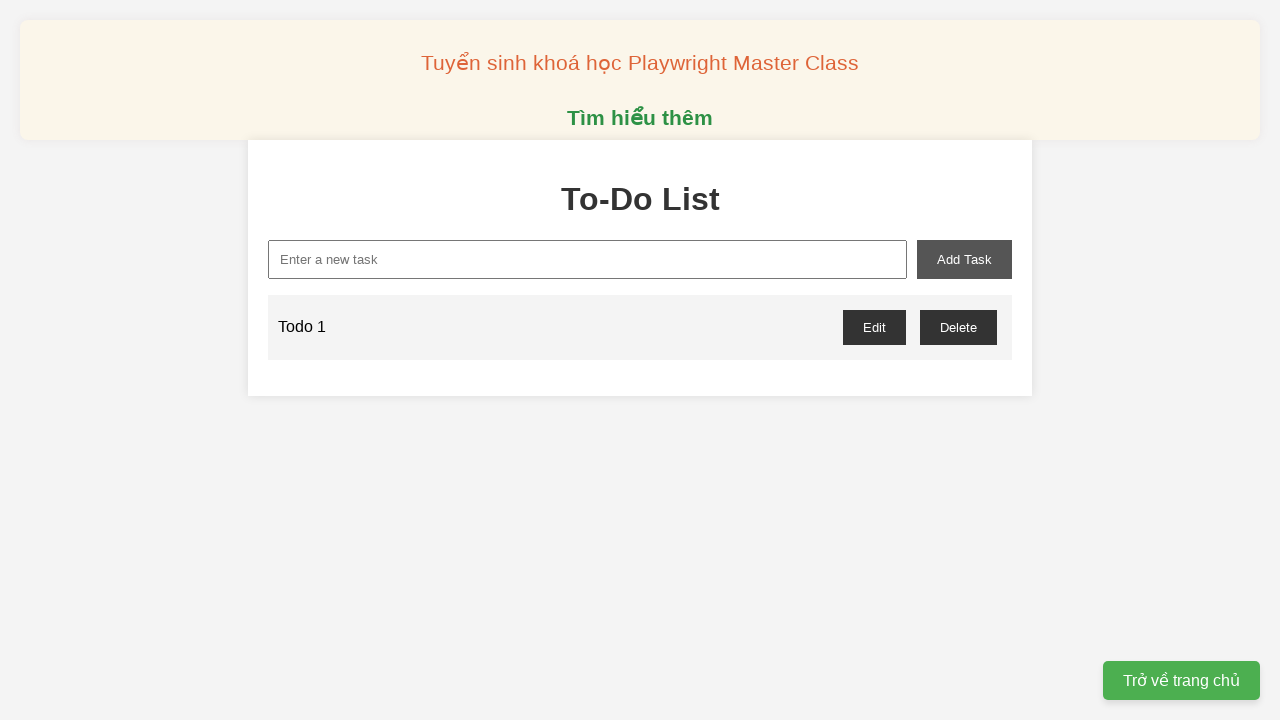

Filled input field with 'Todo 2' on xpath=//input[@id='new-task']
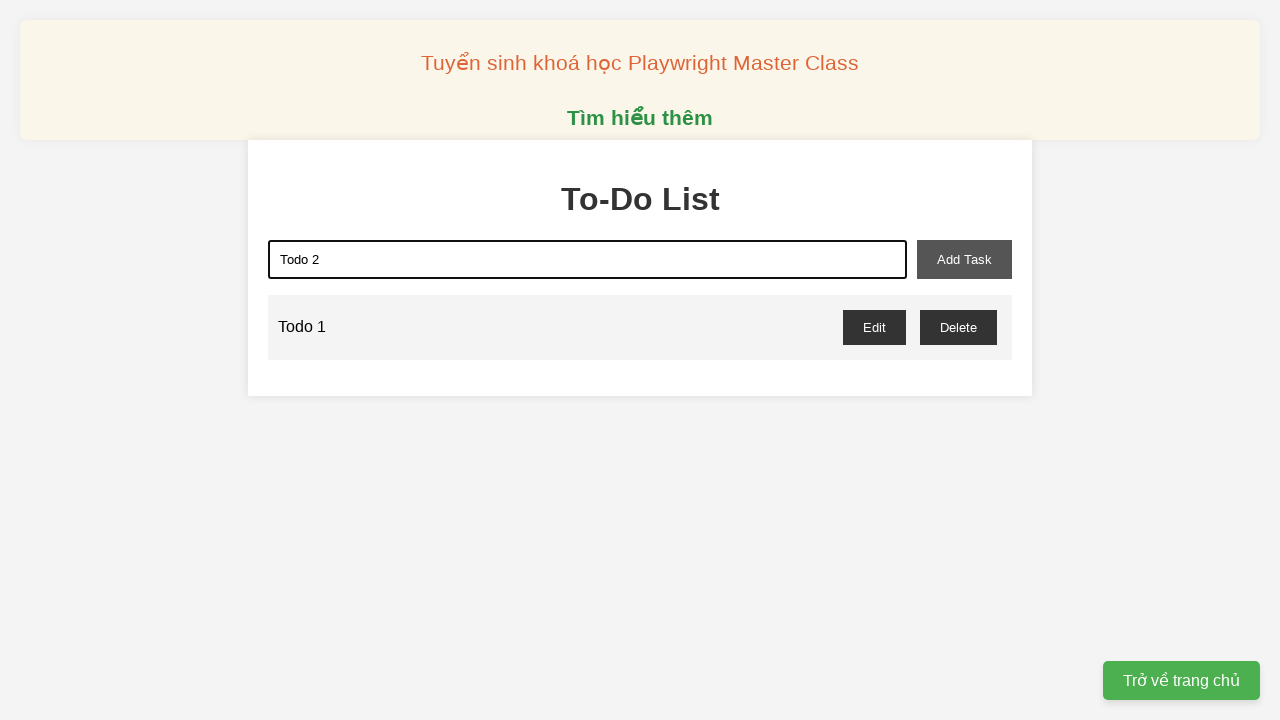

Added 'Todo 2' to the todo list at (964, 259) on xpath=//button[@id='add-task']
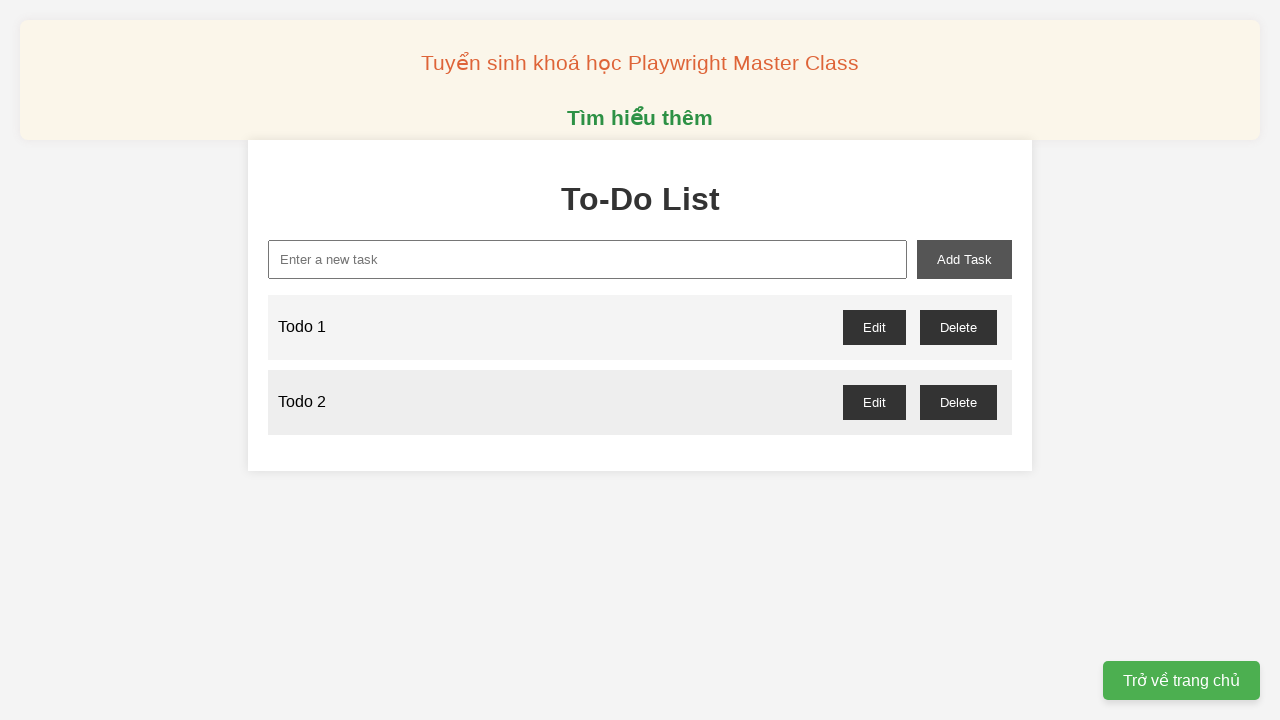

Filled input field with 'Todo 3' on xpath=//input[@id='new-task']
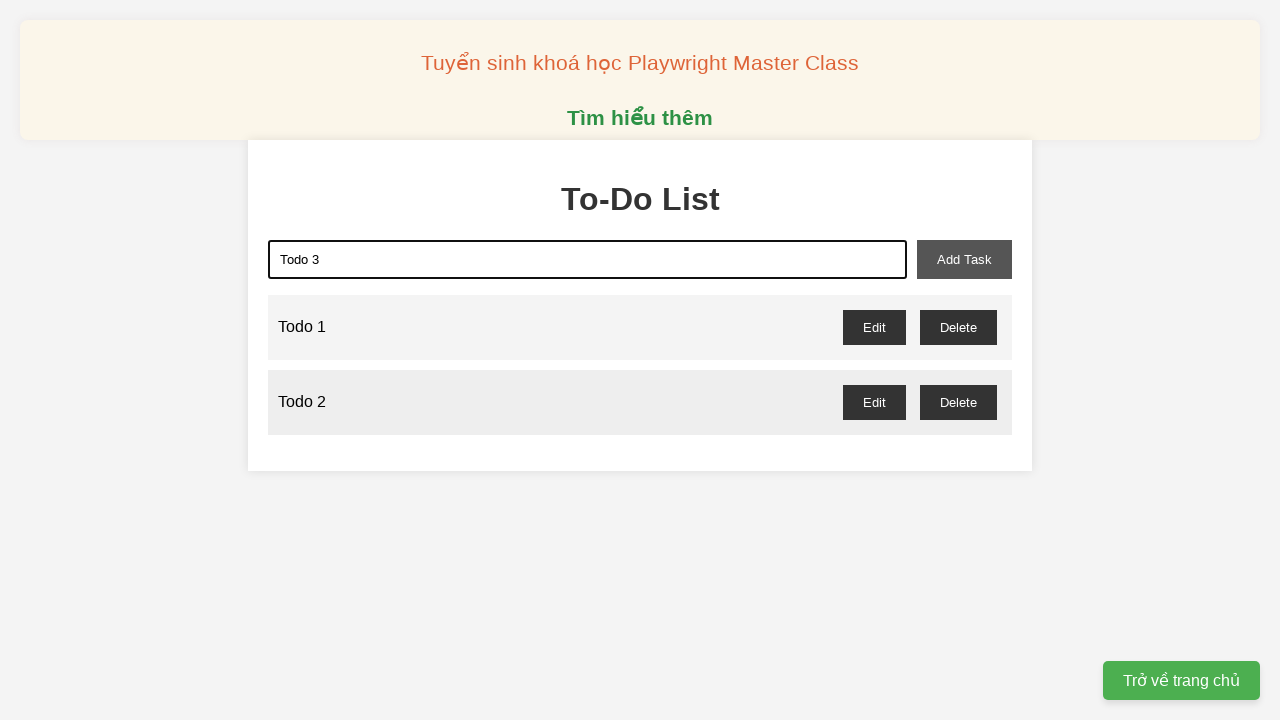

Added 'Todo 3' to the todo list at (964, 259) on xpath=//button[@id='add-task']
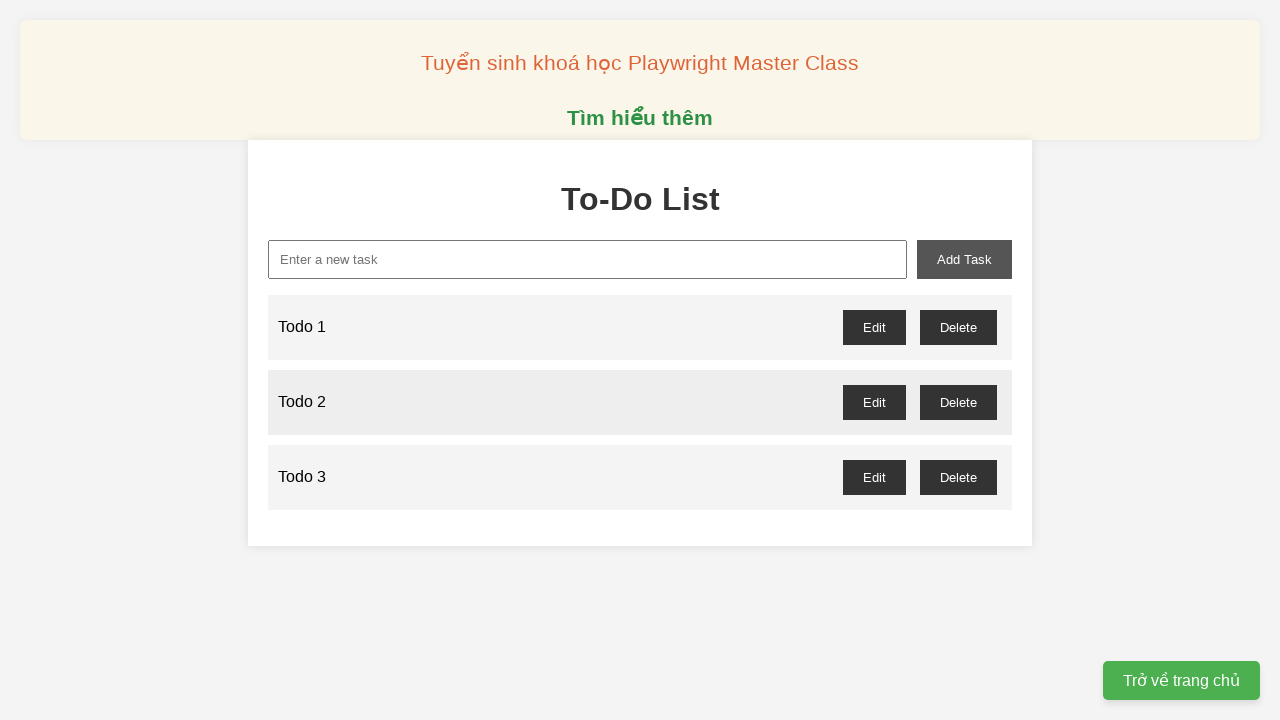

Filled input field with 'Todo 4' on xpath=//input[@id='new-task']
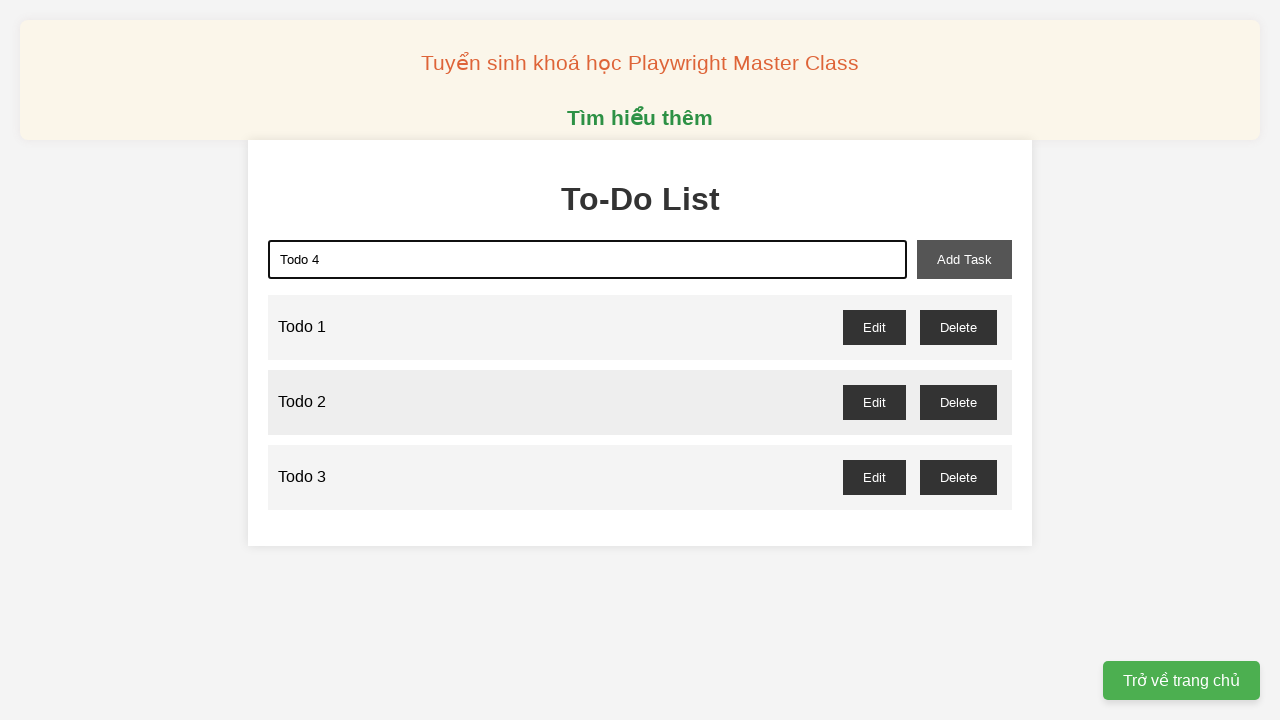

Added 'Todo 4' to the todo list at (964, 259) on xpath=//button[@id='add-task']
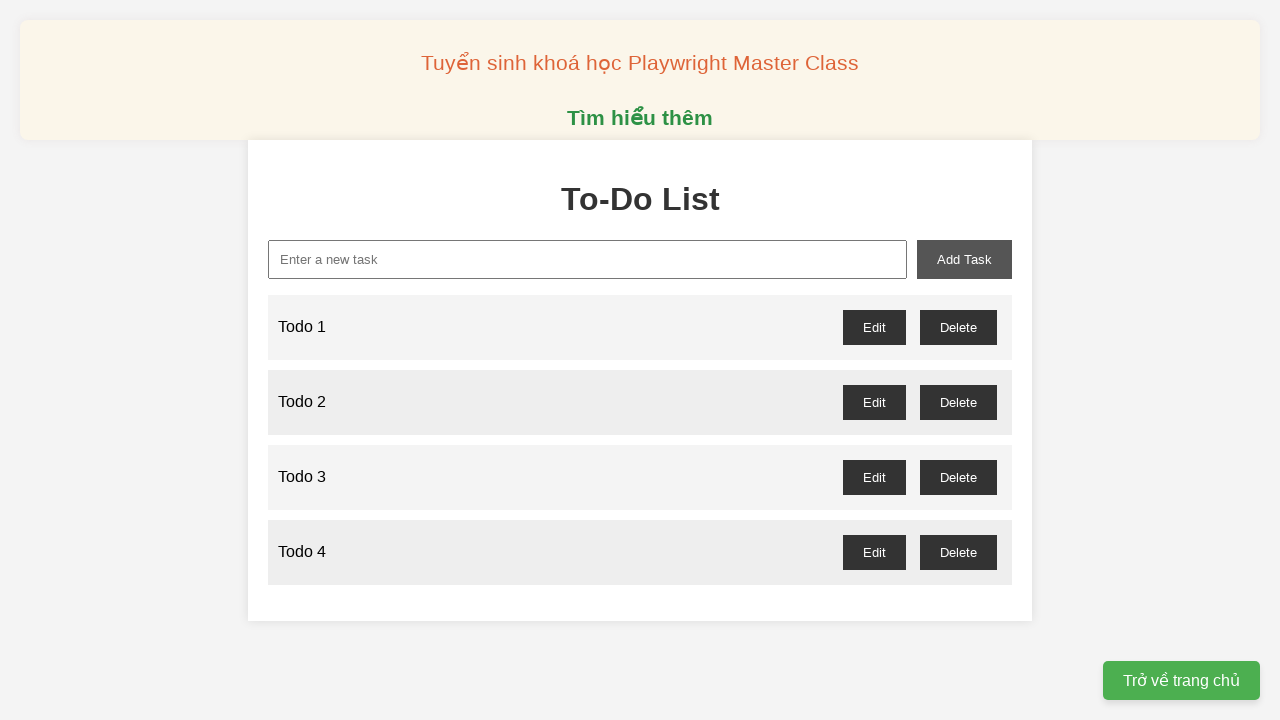

Filled input field with 'Todo 5' on xpath=//input[@id='new-task']
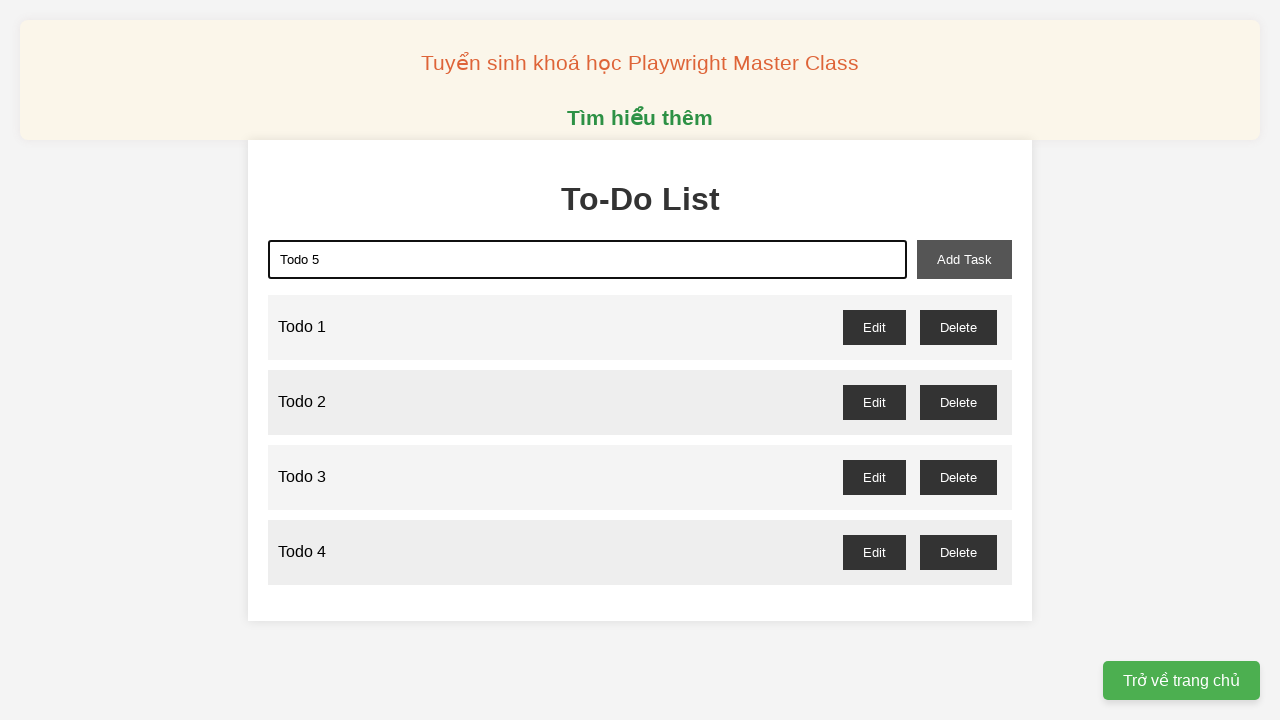

Added 'Todo 5' to the todo list at (964, 259) on xpath=//button[@id='add-task']
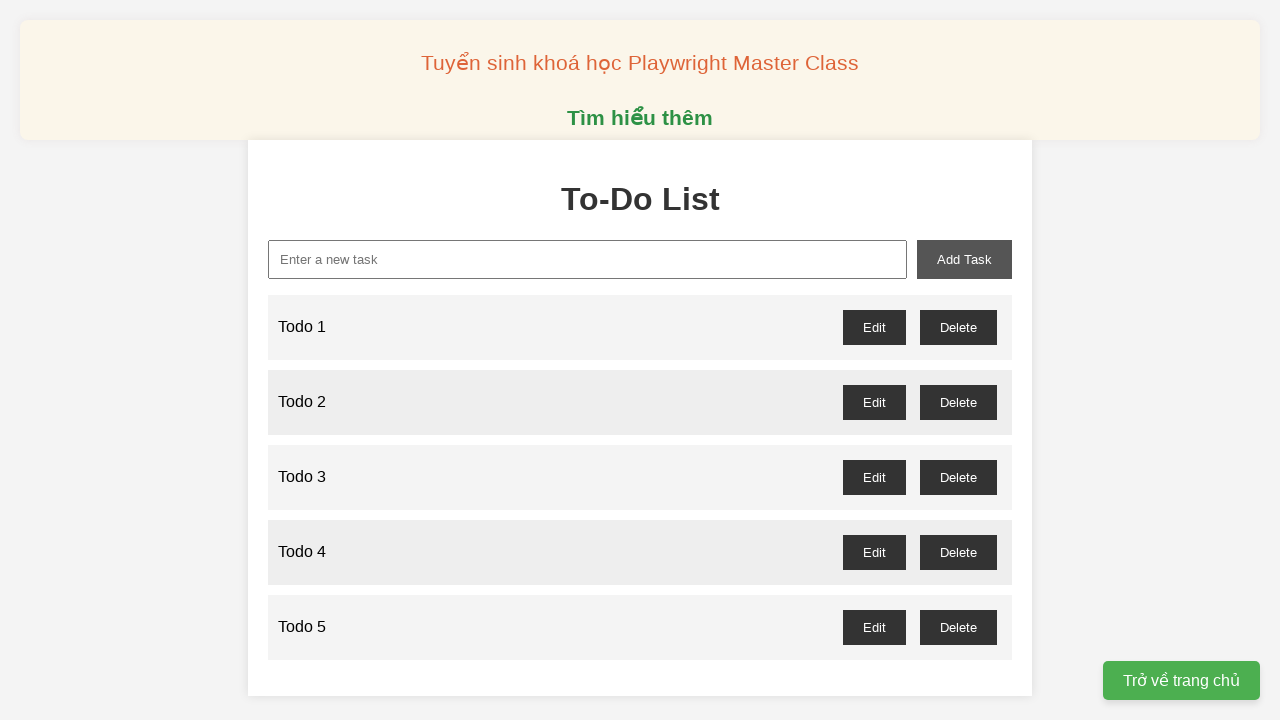

Filled input field with 'Todo 6' on xpath=//input[@id='new-task']
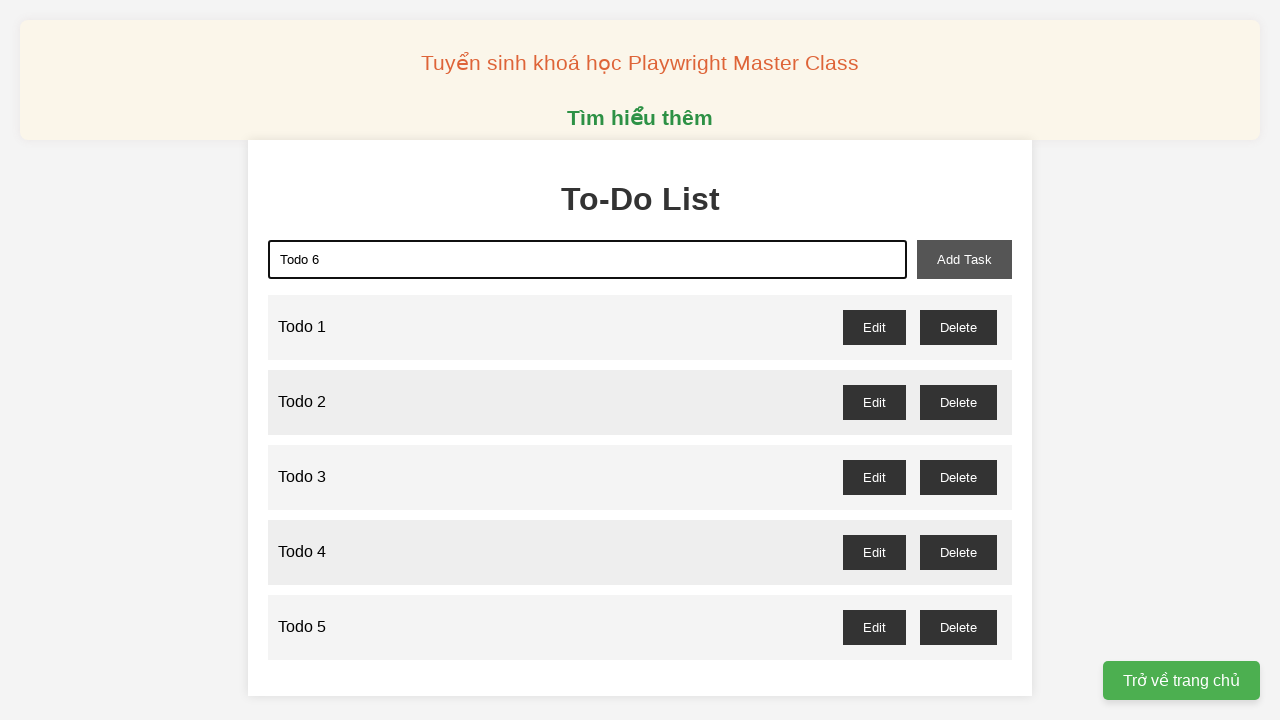

Added 'Todo 6' to the todo list at (964, 259) on xpath=//button[@id='add-task']
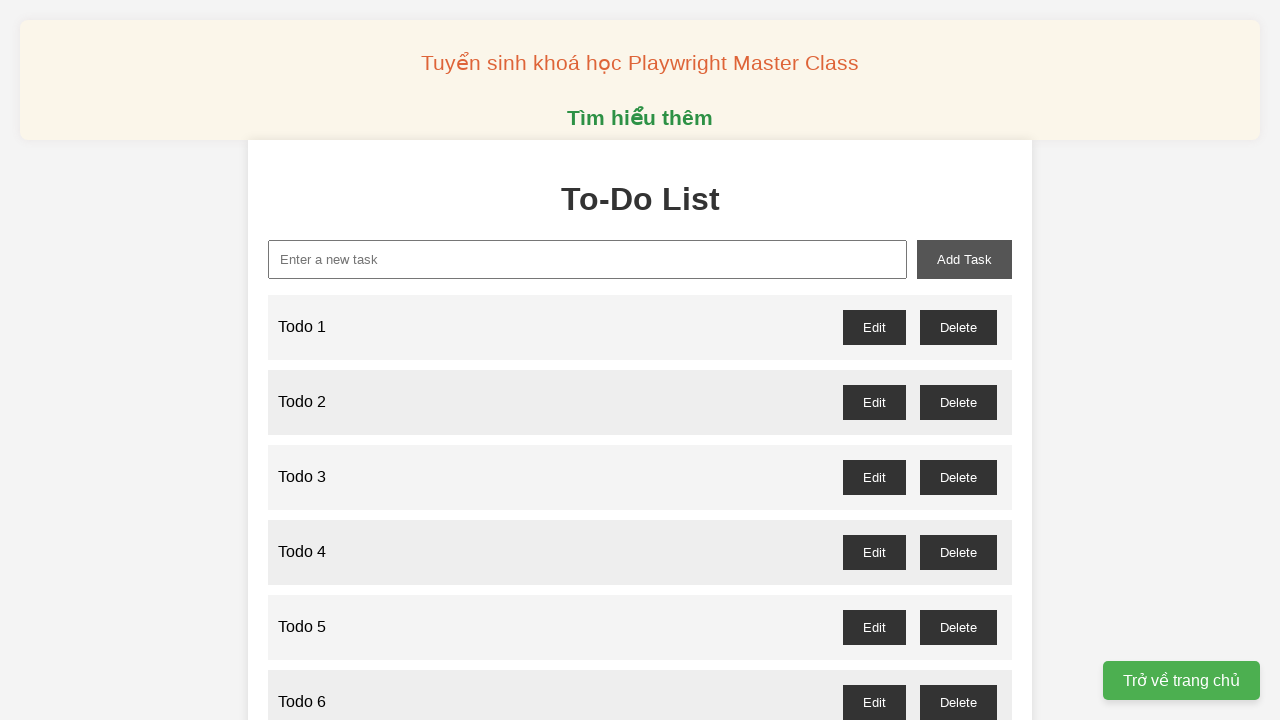

Filled input field with 'Todo 7' on xpath=//input[@id='new-task']
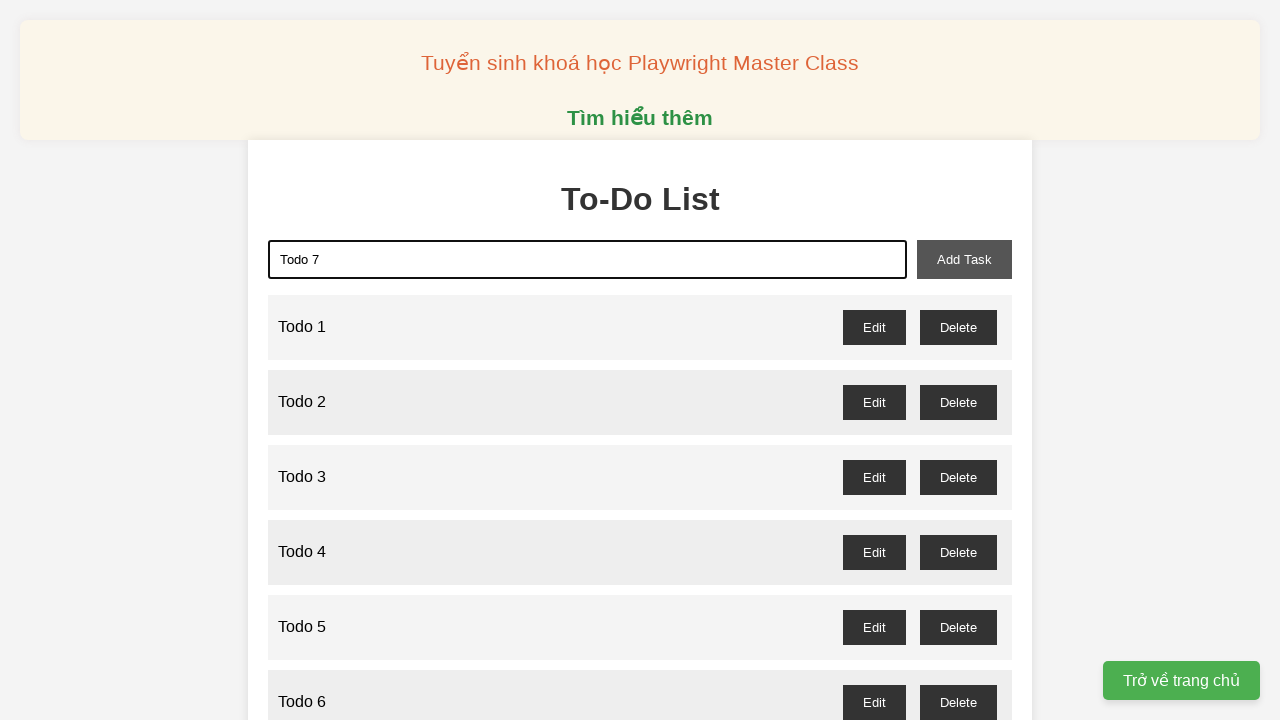

Added 'Todo 7' to the todo list at (964, 259) on xpath=//button[@id='add-task']
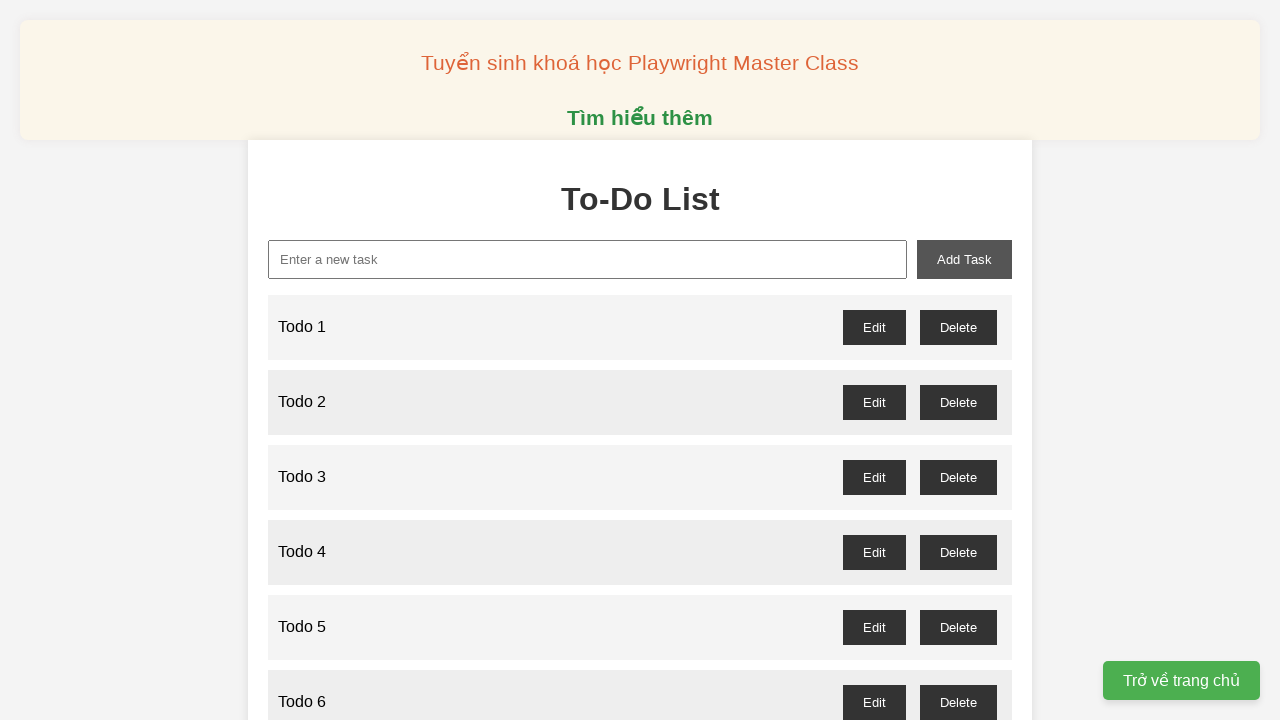

Filled input field with 'Todo 8' on xpath=//input[@id='new-task']
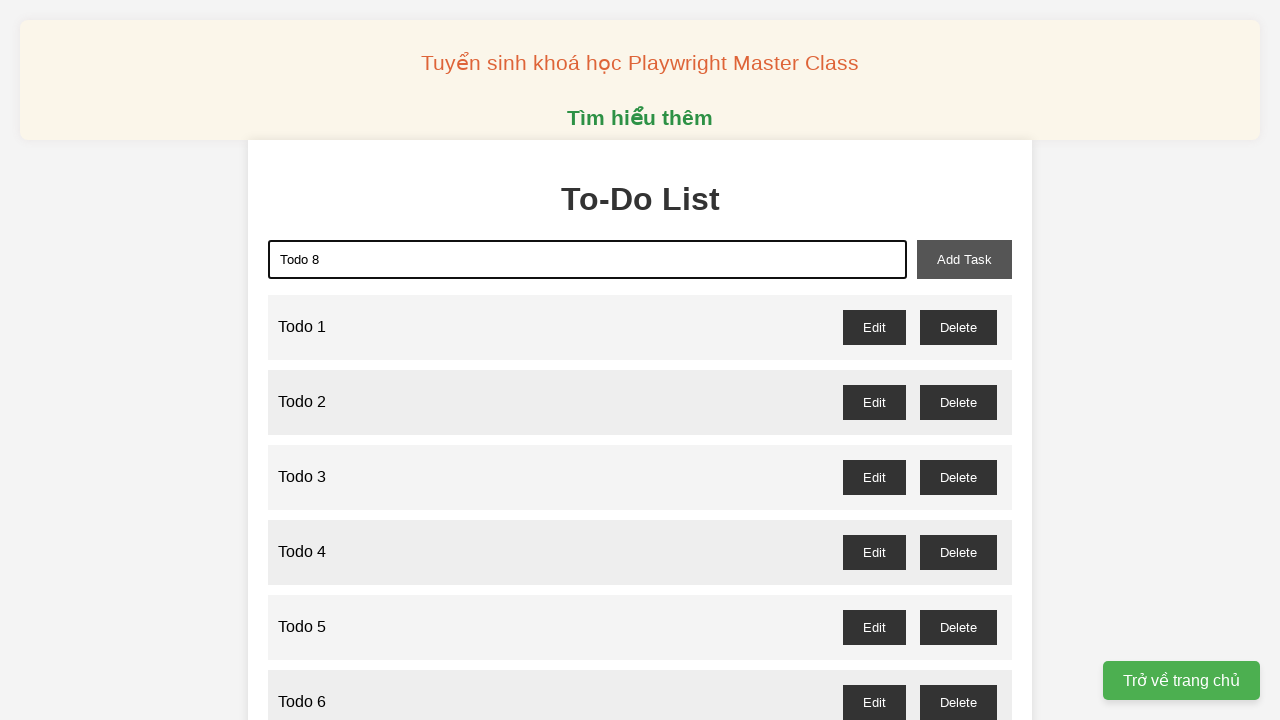

Added 'Todo 8' to the todo list at (964, 259) on xpath=//button[@id='add-task']
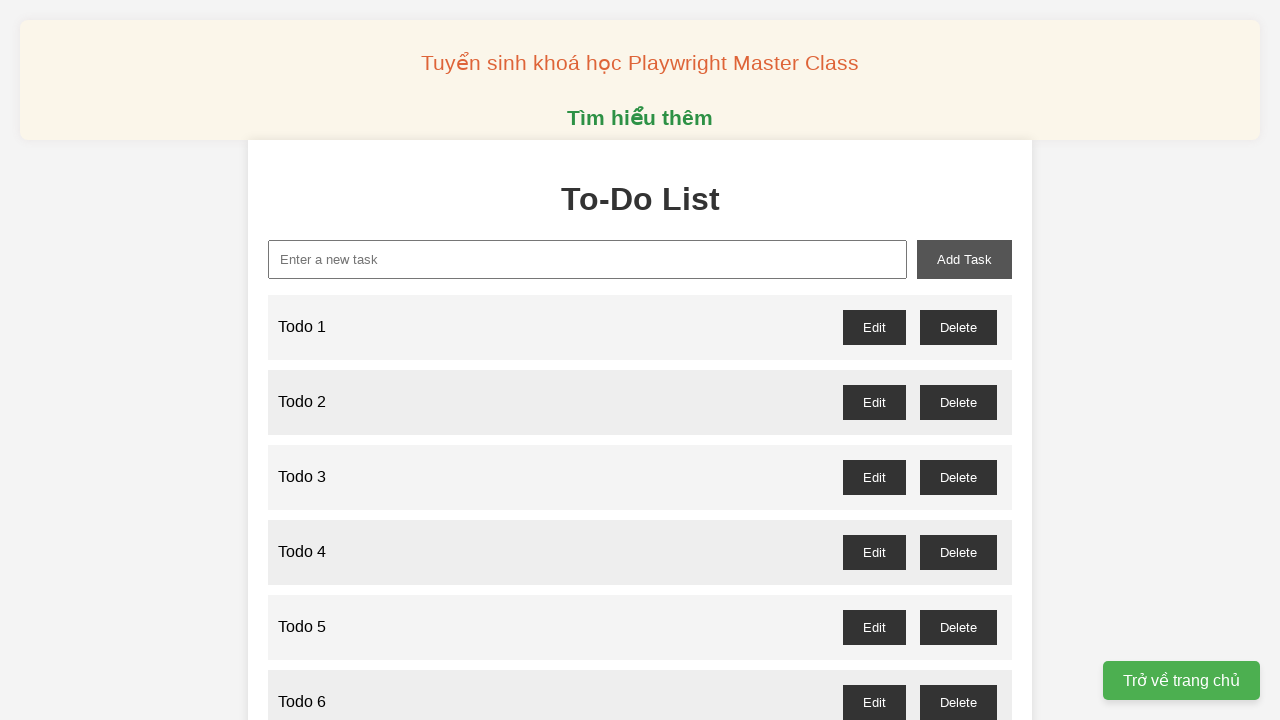

Filled input field with 'Todo 9' on xpath=//input[@id='new-task']
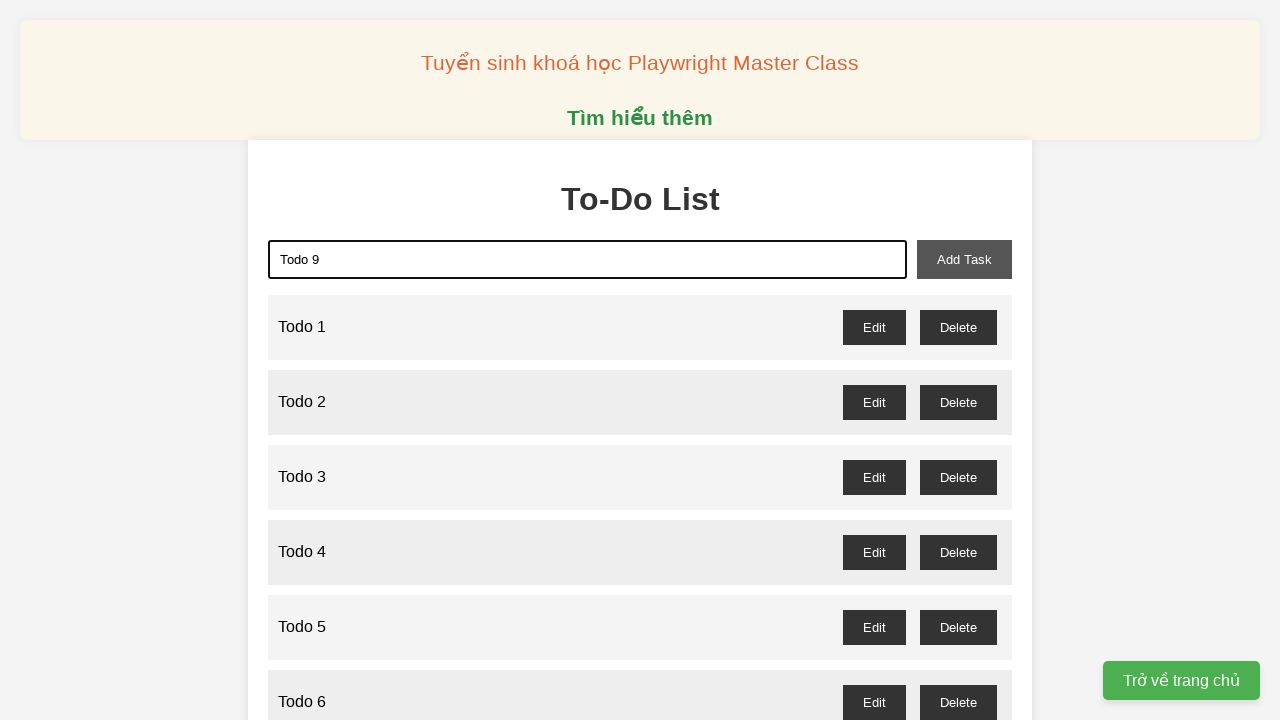

Added 'Todo 9' to the todo list at (964, 259) on xpath=//button[@id='add-task']
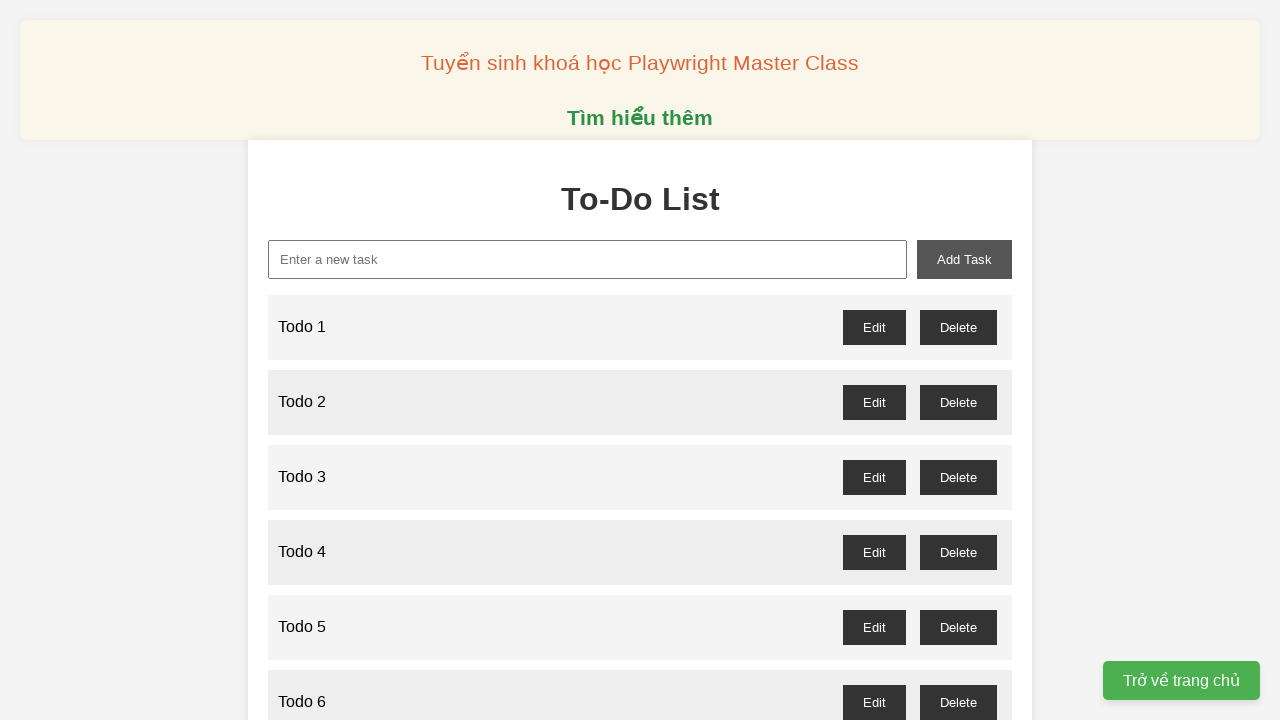

Filled input field with 'Todo 10' on xpath=//input[@id='new-task']
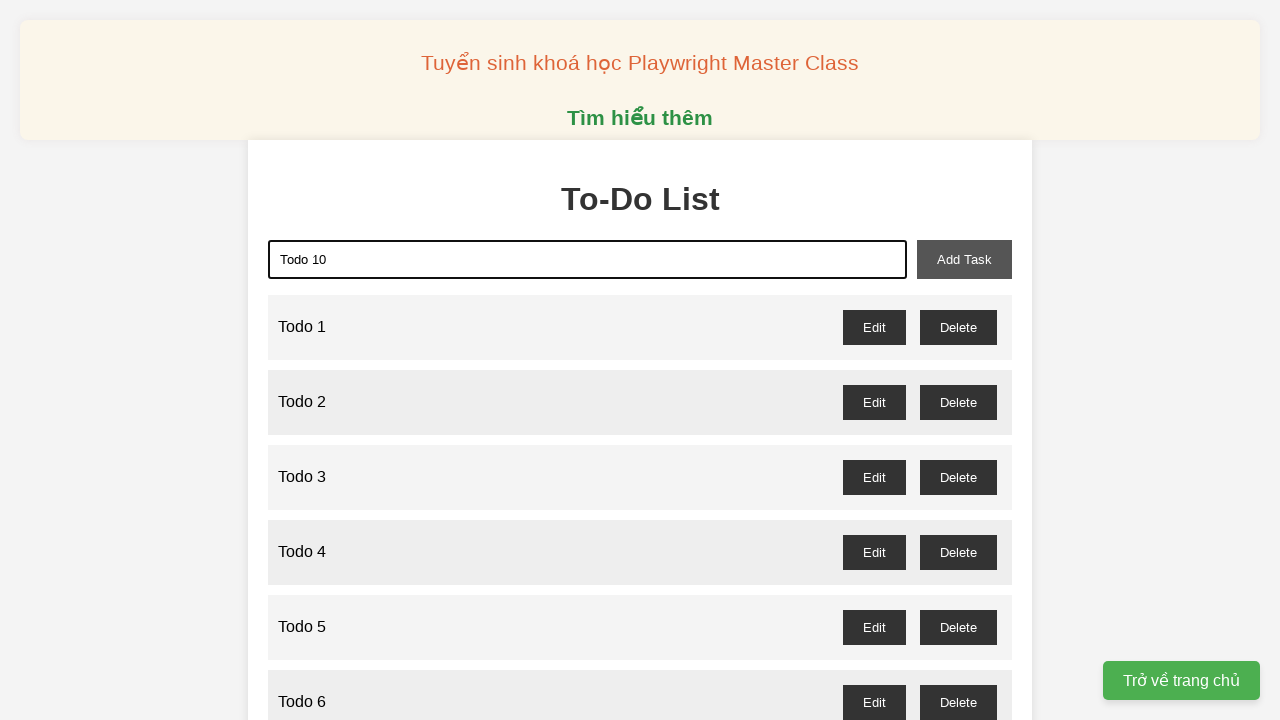

Added 'Todo 10' to the todo list at (964, 259) on xpath=//button[@id='add-task']
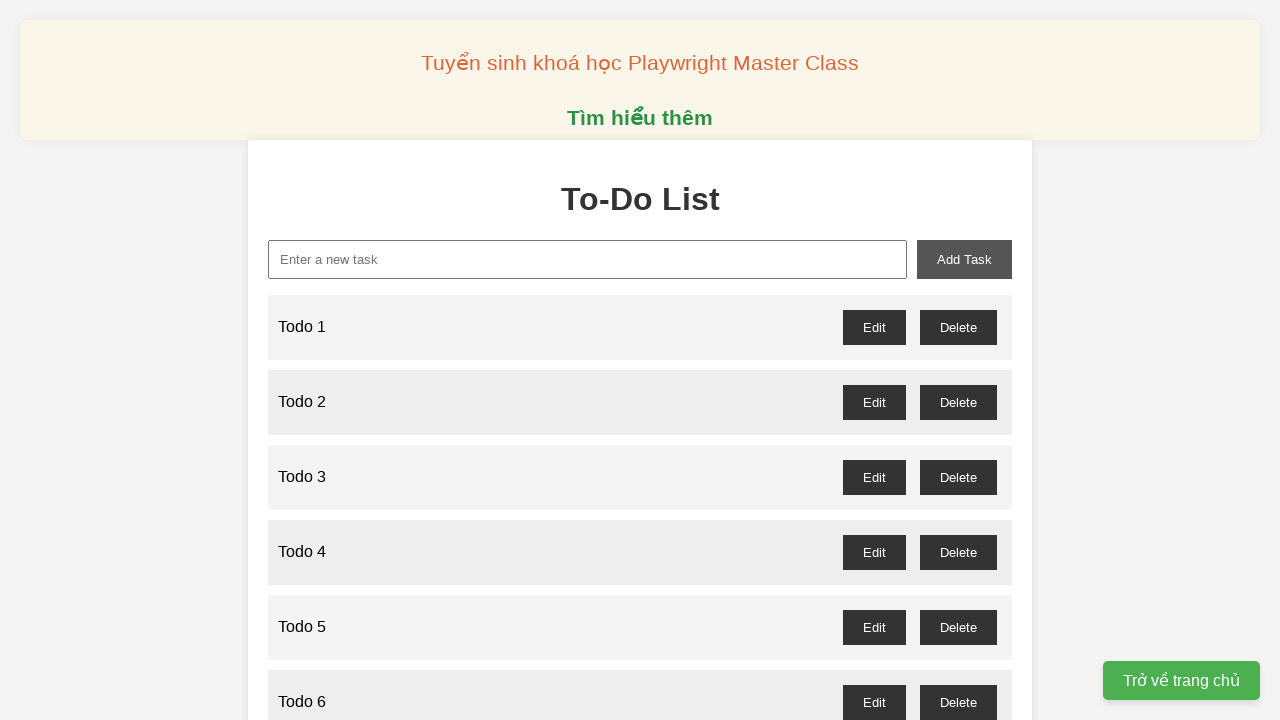

Filled input field with 'Todo 11' on xpath=//input[@id='new-task']
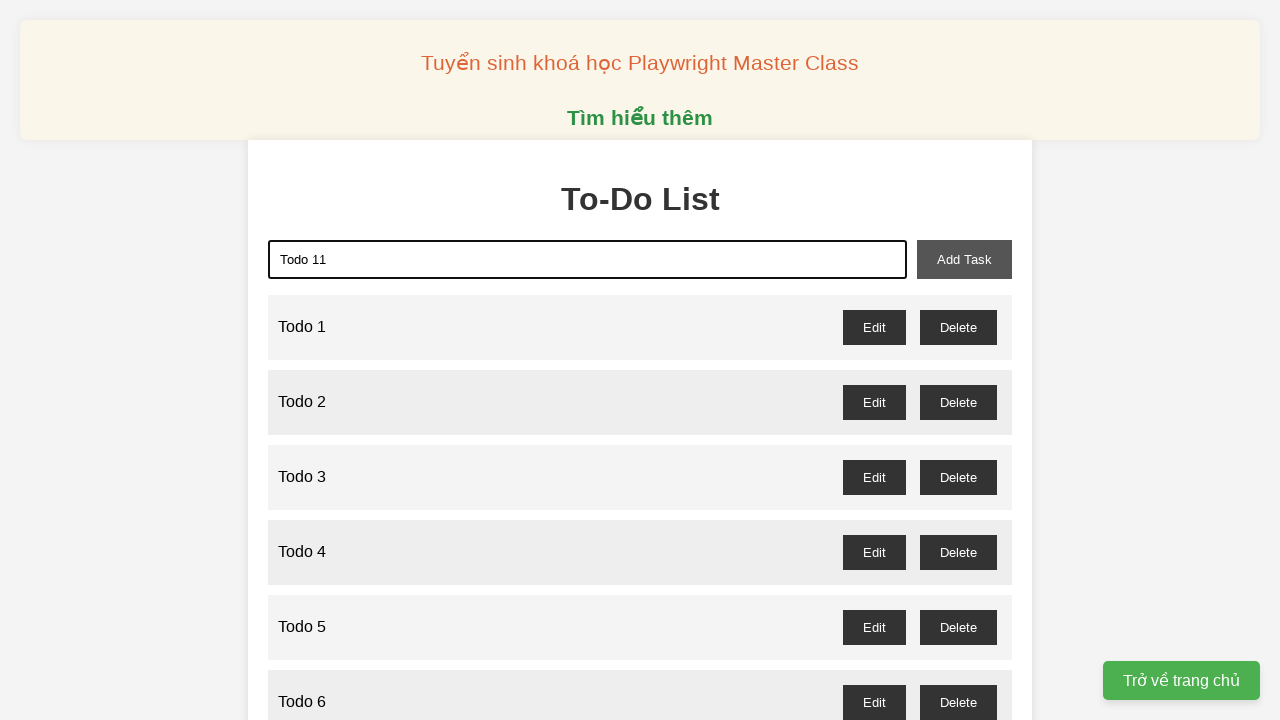

Added 'Todo 11' to the todo list at (964, 259) on xpath=//button[@id='add-task']
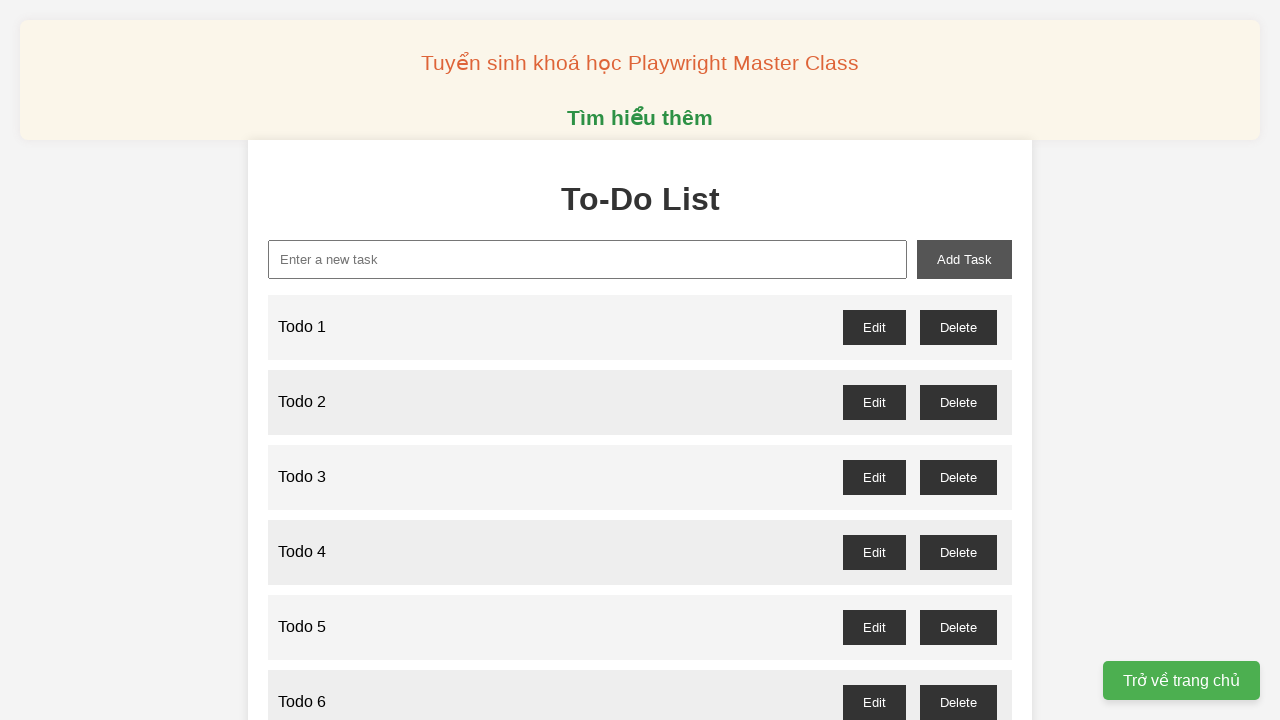

Filled input field with 'Todo 12' on xpath=//input[@id='new-task']
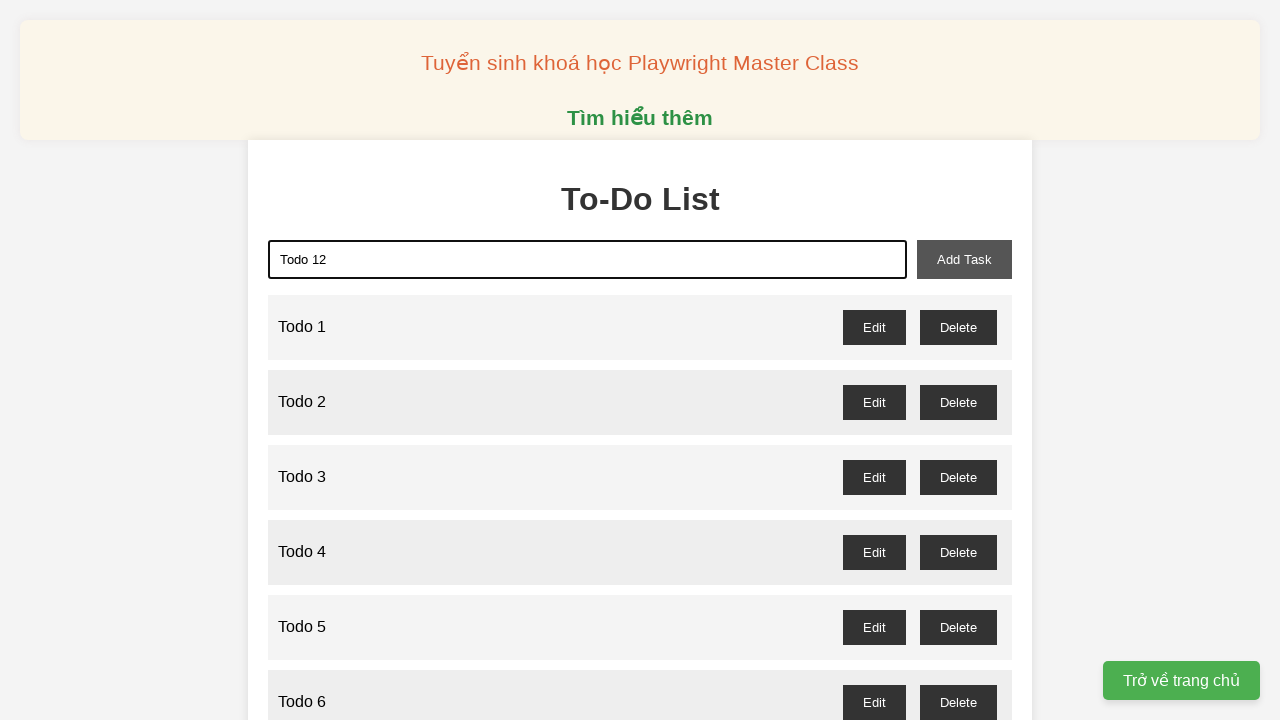

Added 'Todo 12' to the todo list at (964, 259) on xpath=//button[@id='add-task']
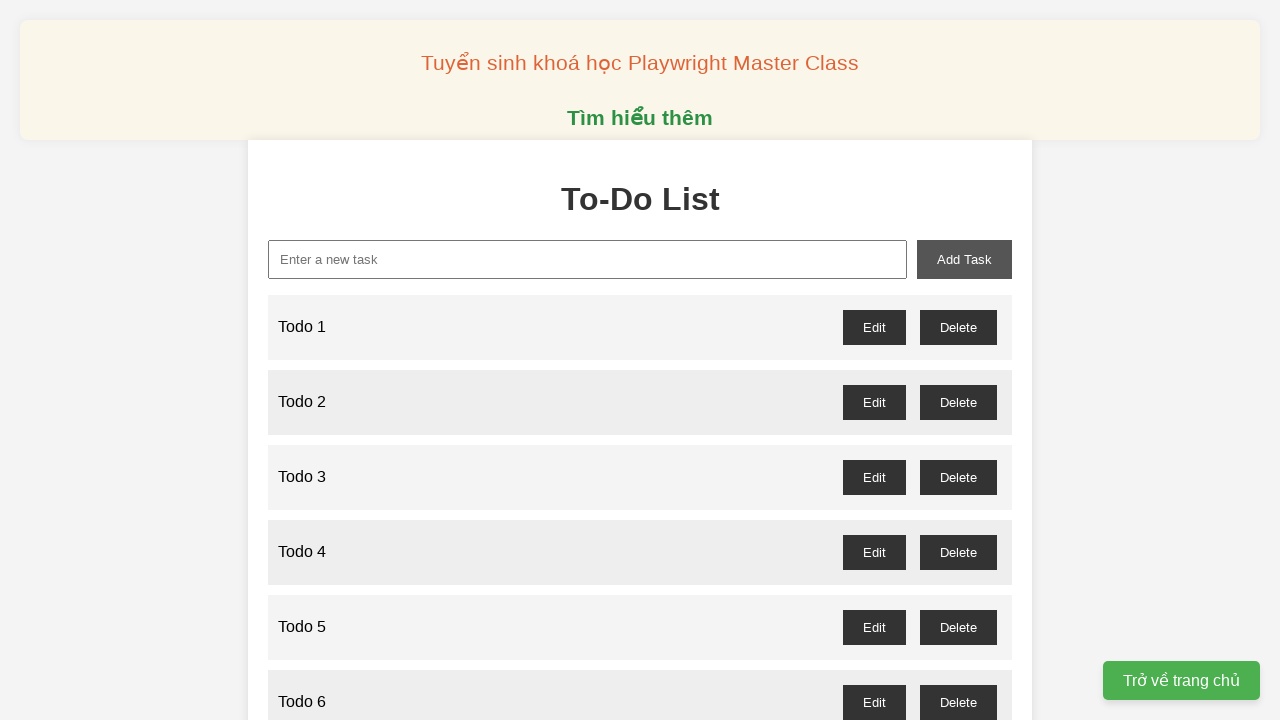

Filled input field with 'Todo 13' on xpath=//input[@id='new-task']
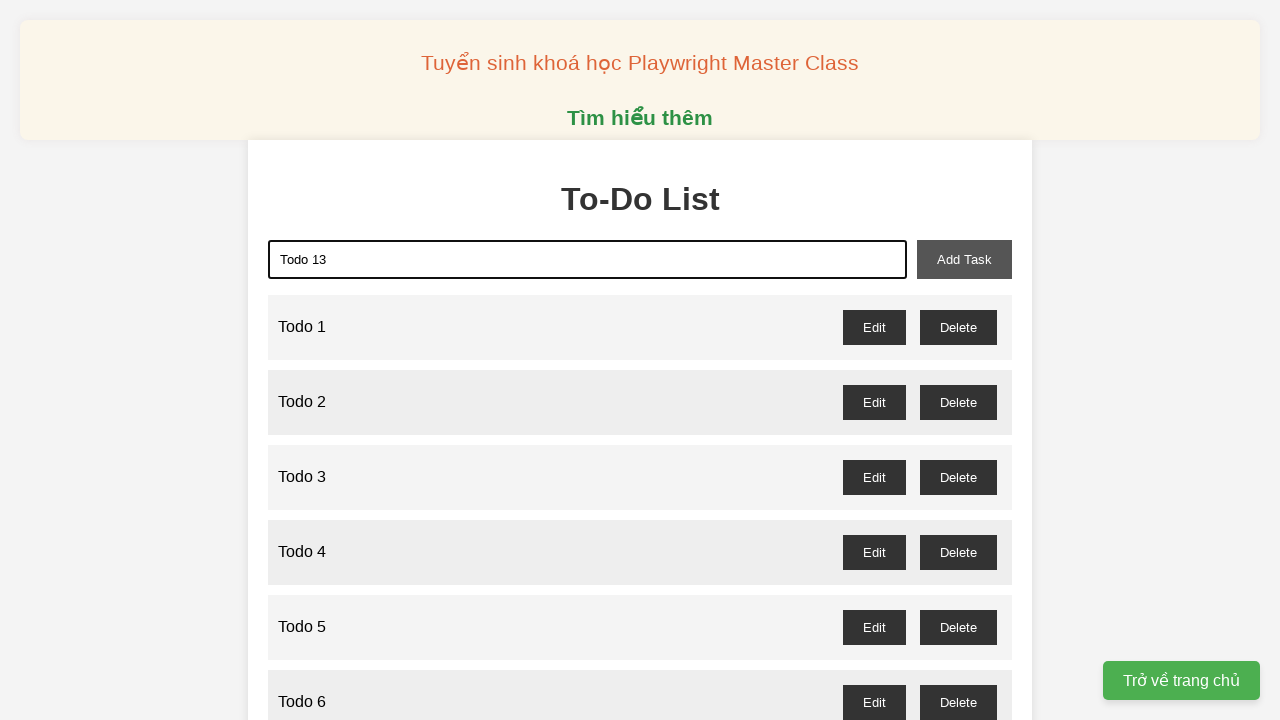

Added 'Todo 13' to the todo list at (964, 259) on xpath=//button[@id='add-task']
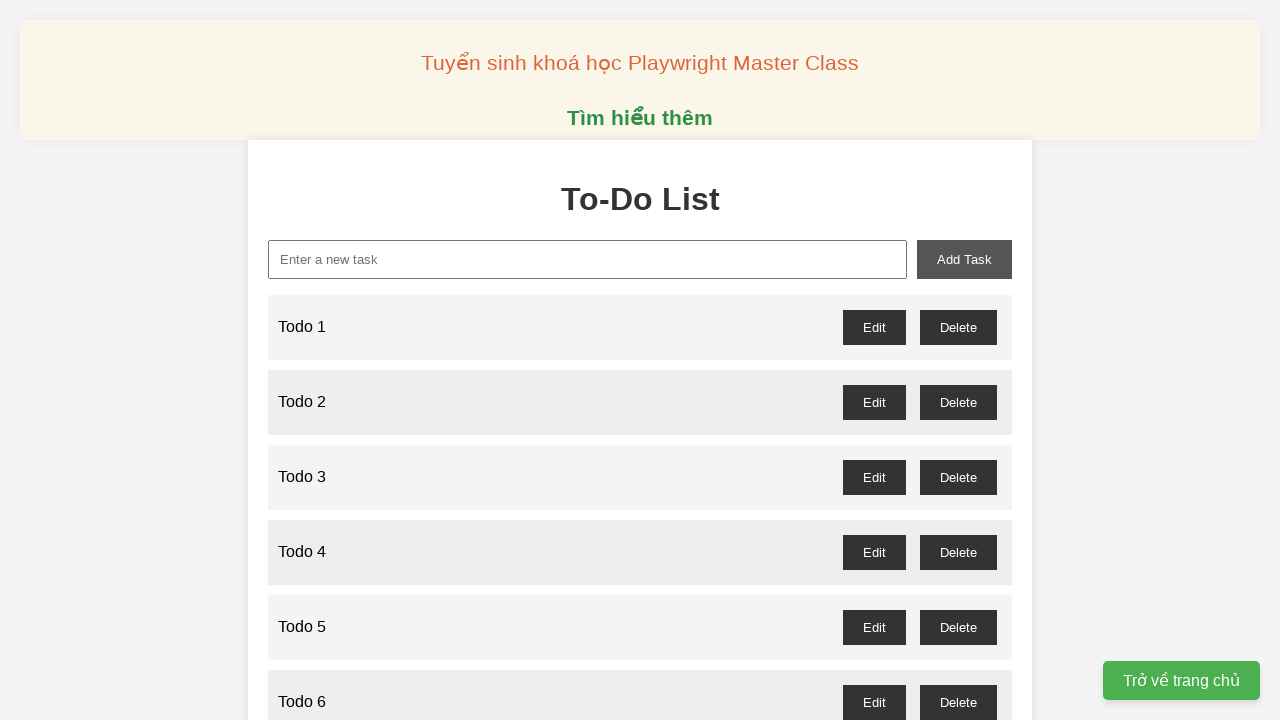

Filled input field with 'Todo 14' on xpath=//input[@id='new-task']
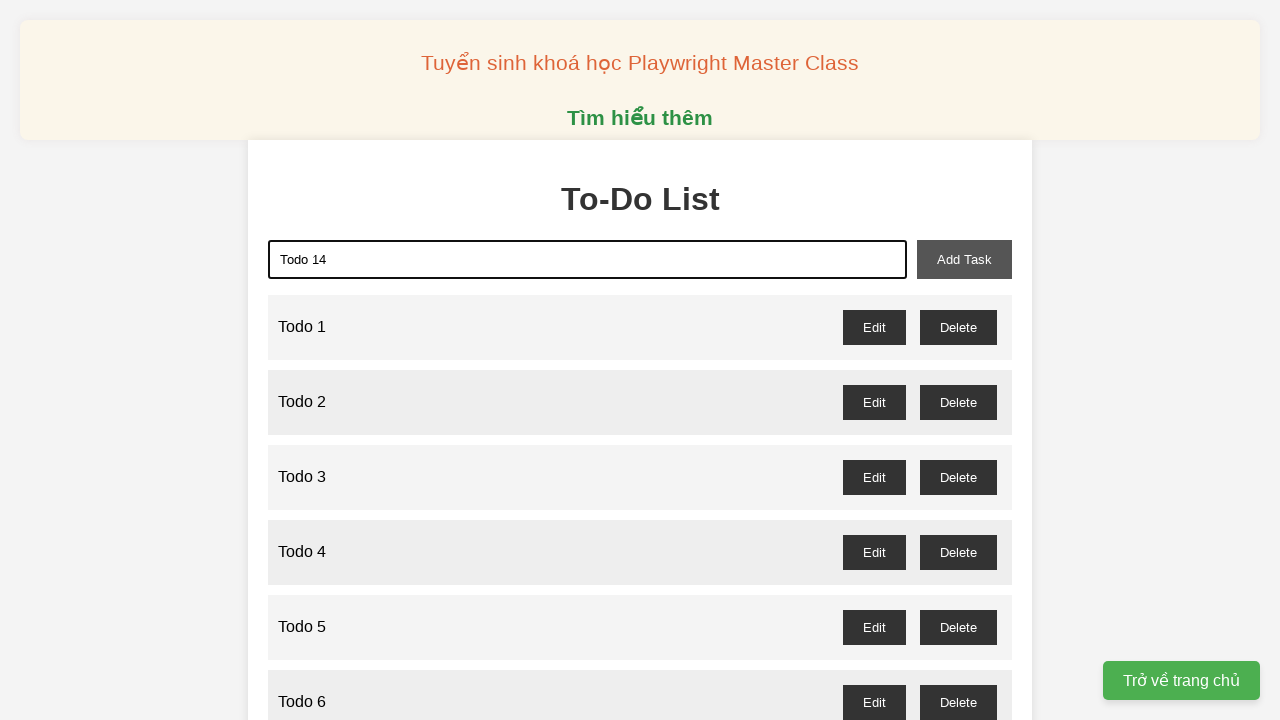

Added 'Todo 14' to the todo list at (964, 259) on xpath=//button[@id='add-task']
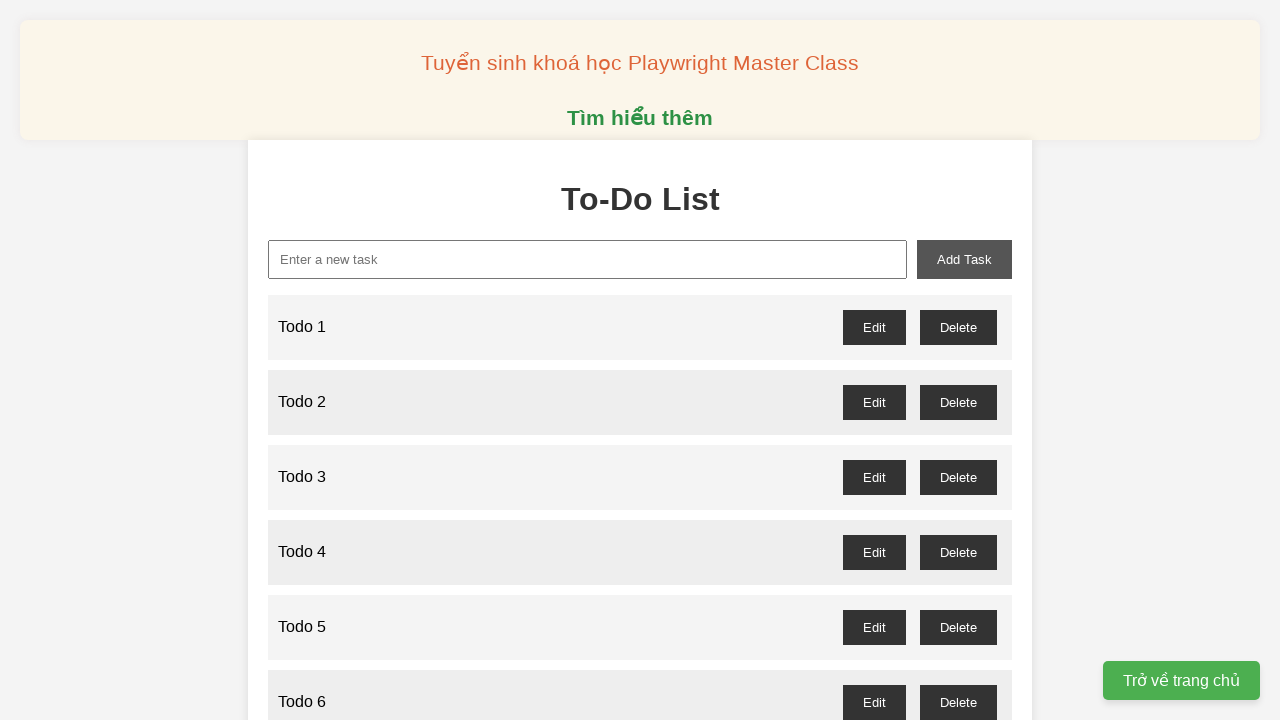

Filled input field with 'Todo 15' on xpath=//input[@id='new-task']
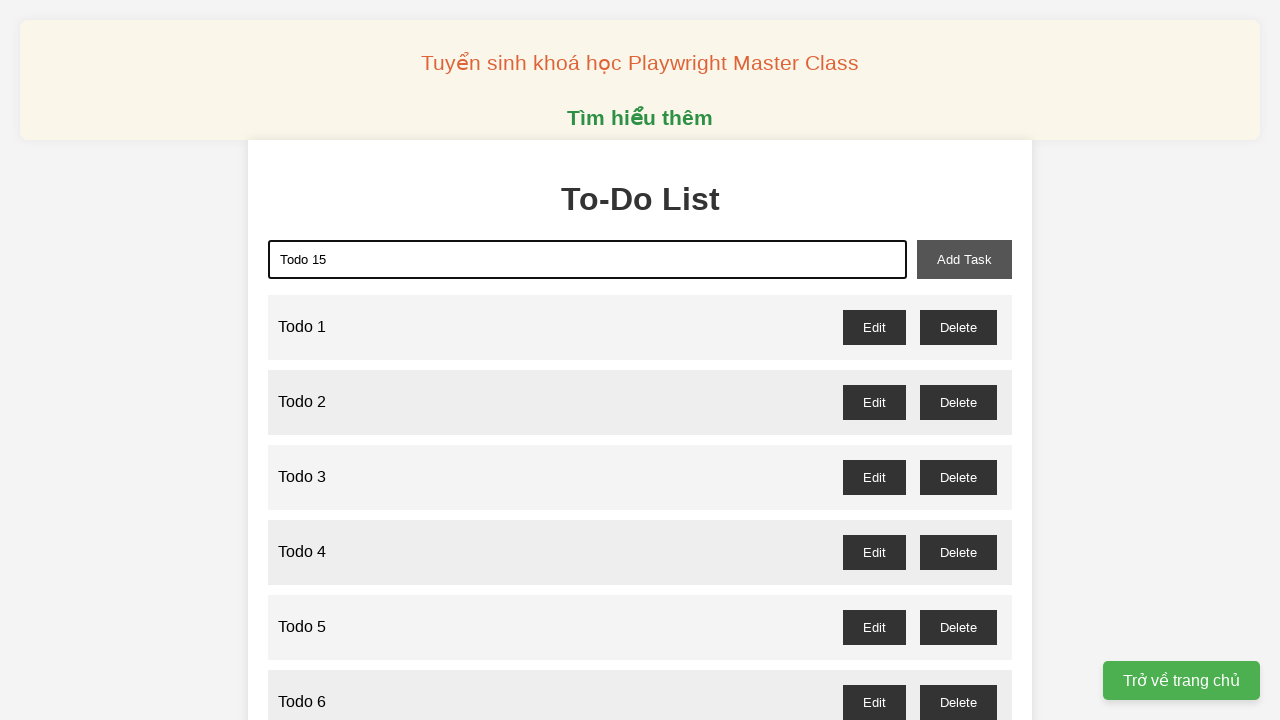

Added 'Todo 15' to the todo list at (964, 259) on xpath=//button[@id='add-task']
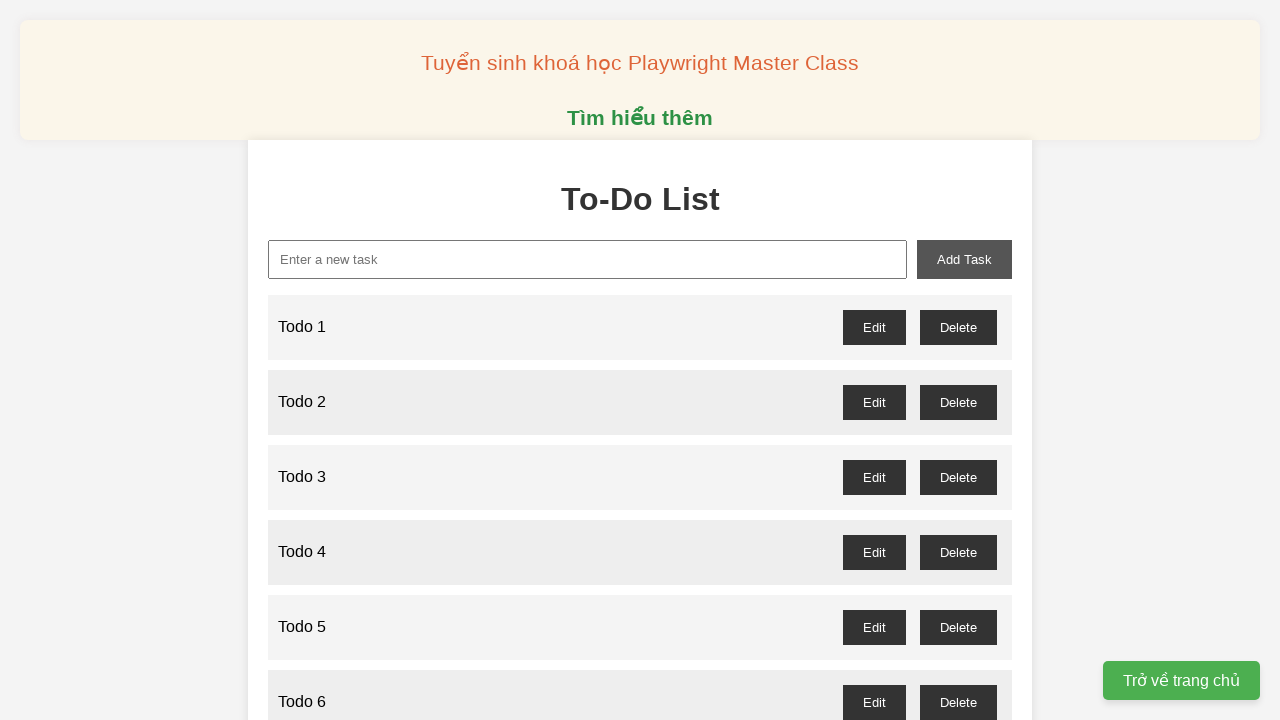

Filled input field with 'Todo 16' on xpath=//input[@id='new-task']
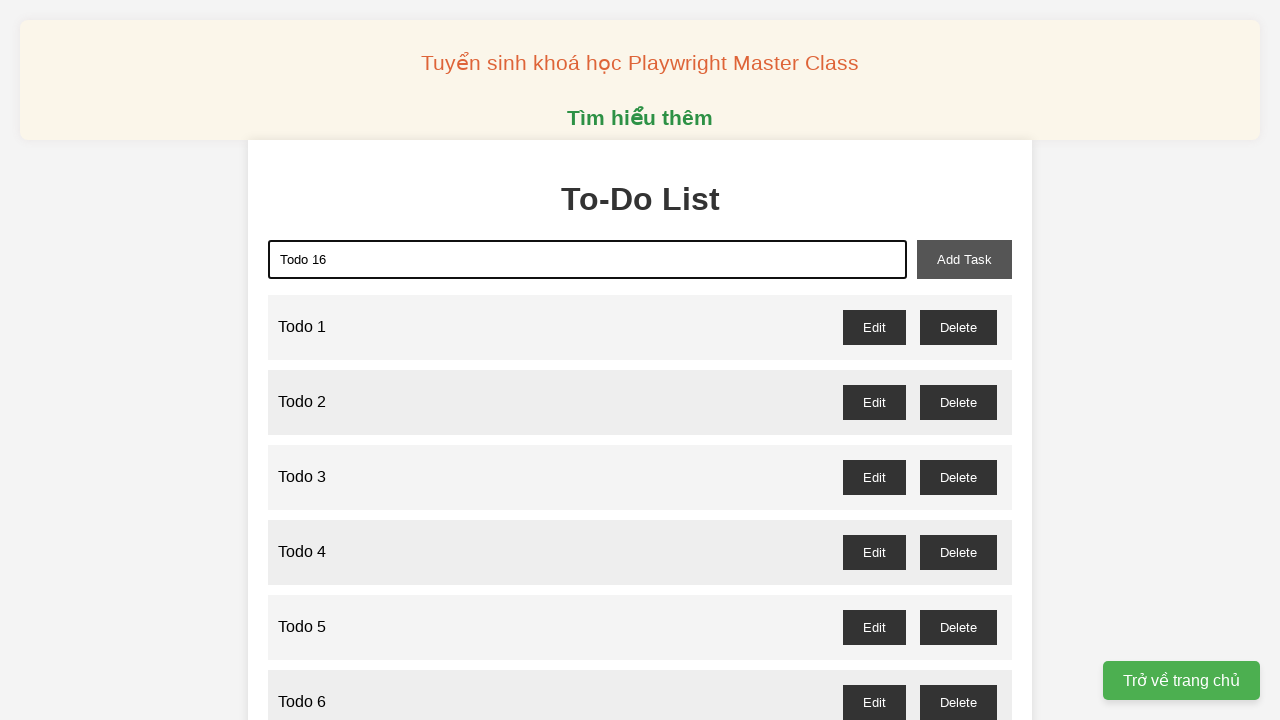

Added 'Todo 16' to the todo list at (964, 259) on xpath=//button[@id='add-task']
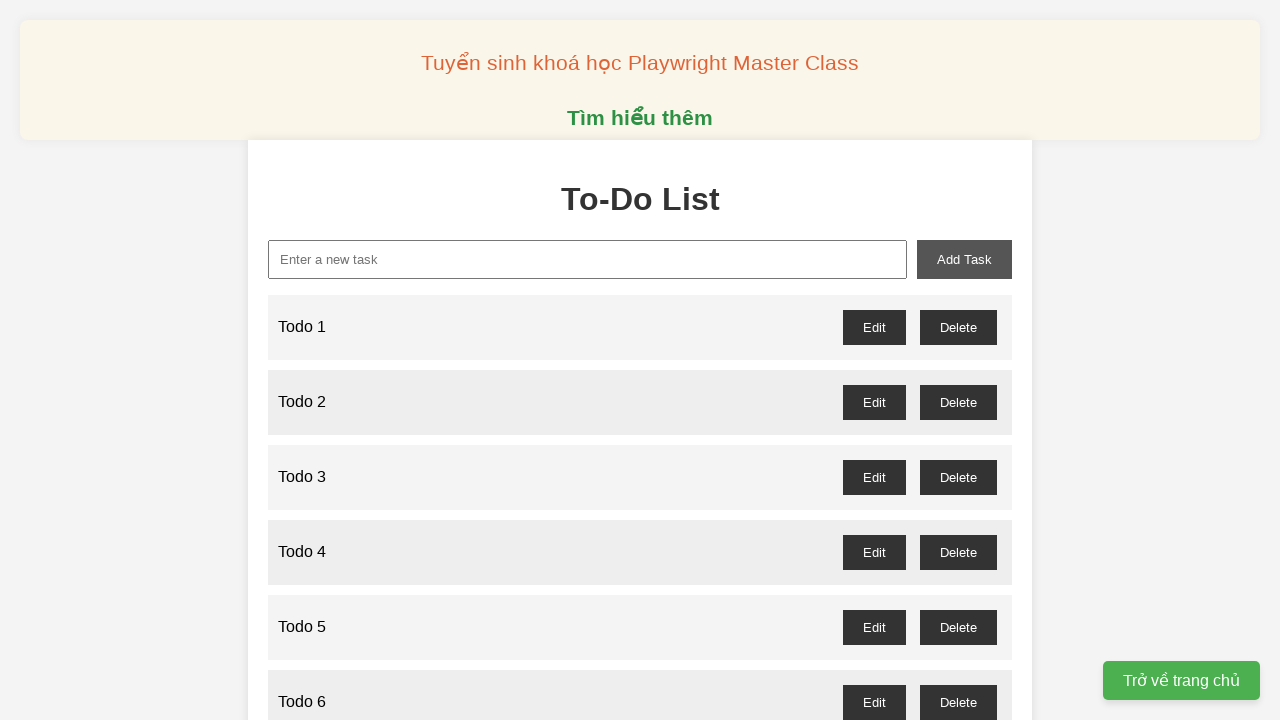

Filled input field with 'Todo 17' on xpath=//input[@id='new-task']
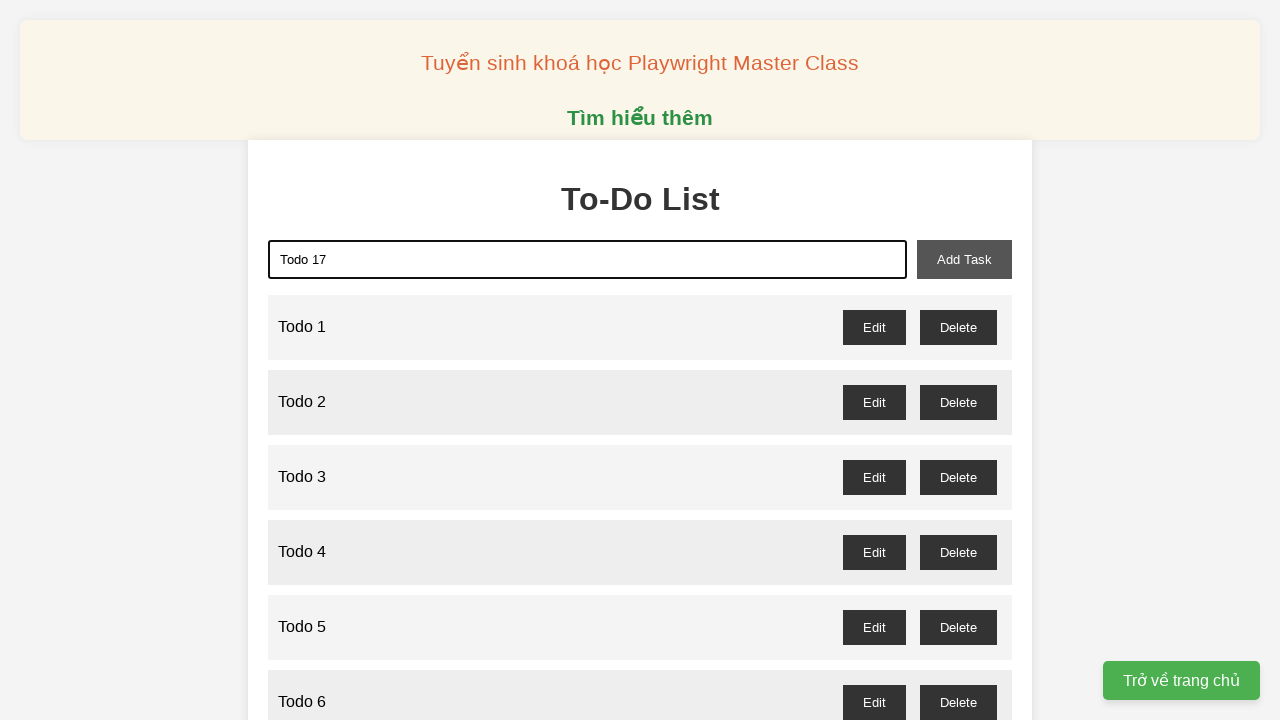

Added 'Todo 17' to the todo list at (964, 259) on xpath=//button[@id='add-task']
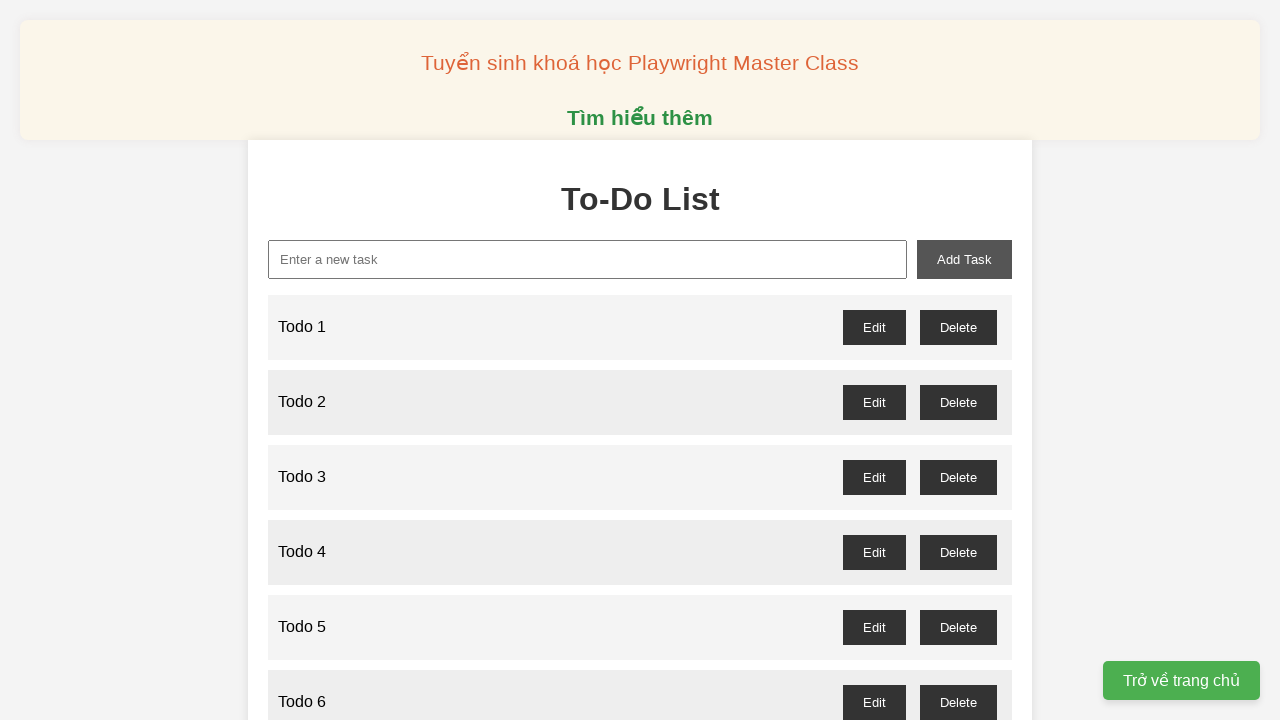

Filled input field with 'Todo 18' on xpath=//input[@id='new-task']
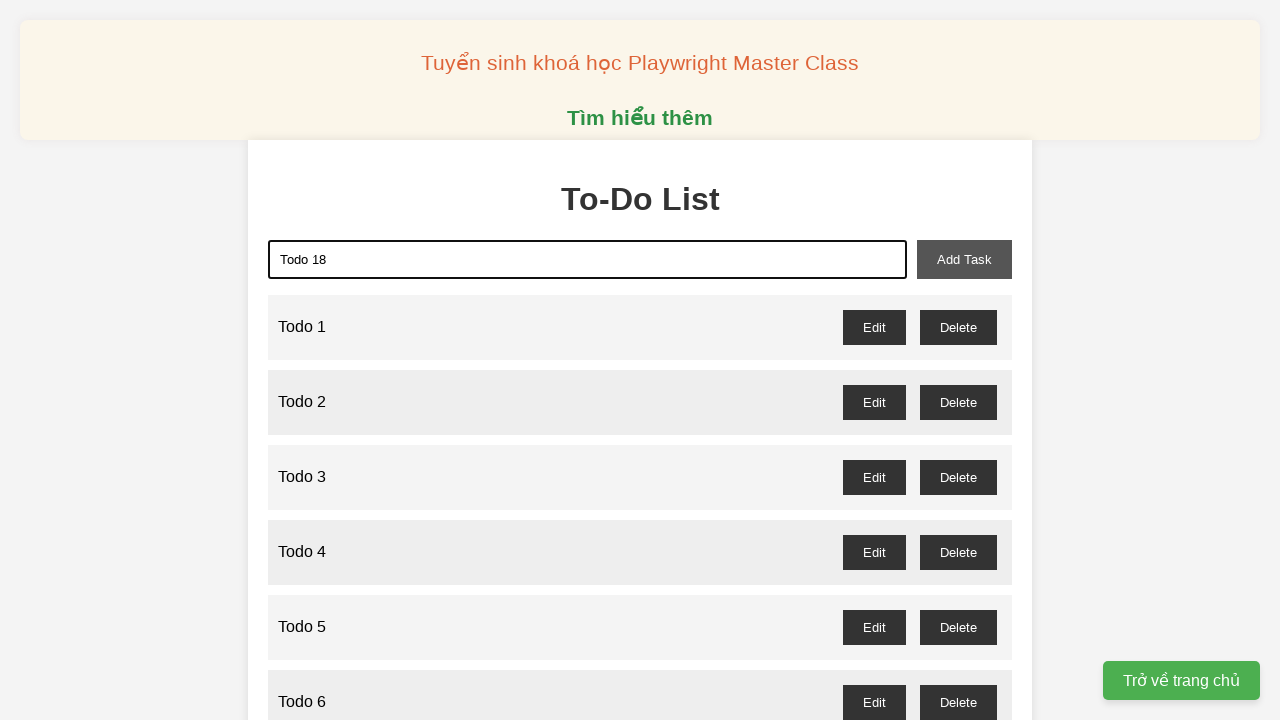

Added 'Todo 18' to the todo list at (964, 259) on xpath=//button[@id='add-task']
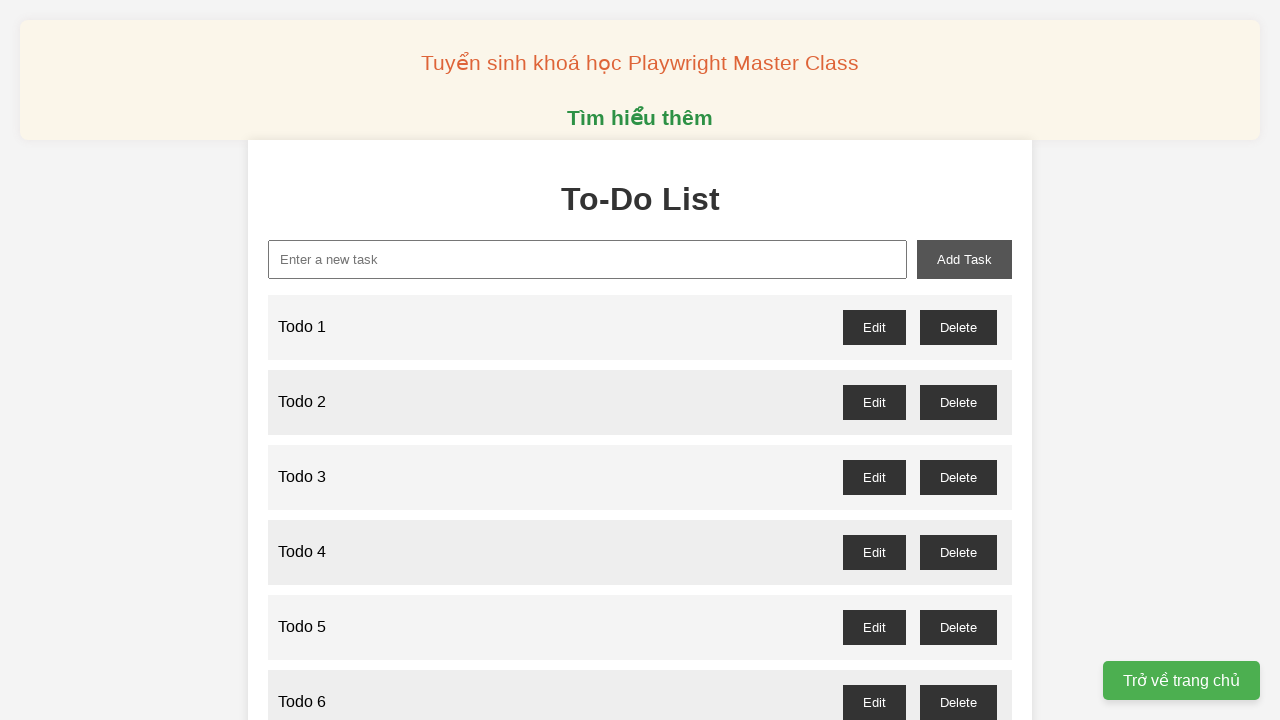

Filled input field with 'Todo 19' on xpath=//input[@id='new-task']
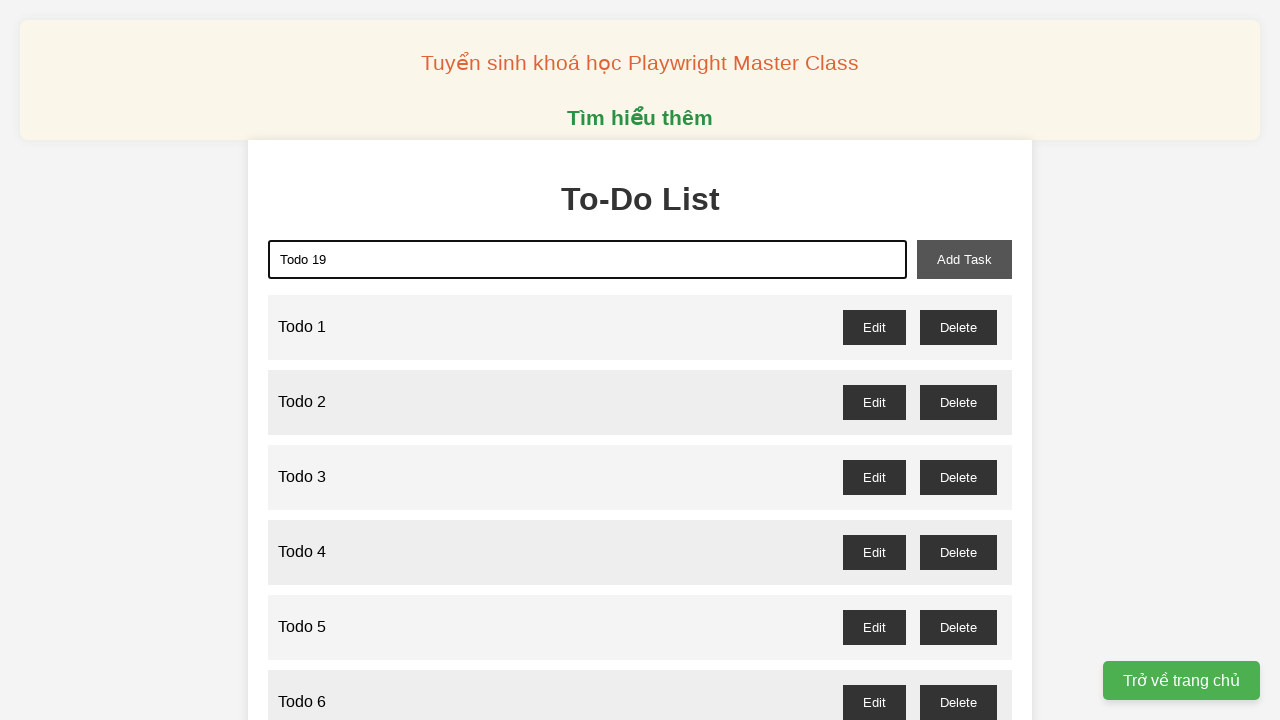

Added 'Todo 19' to the todo list at (964, 259) on xpath=//button[@id='add-task']
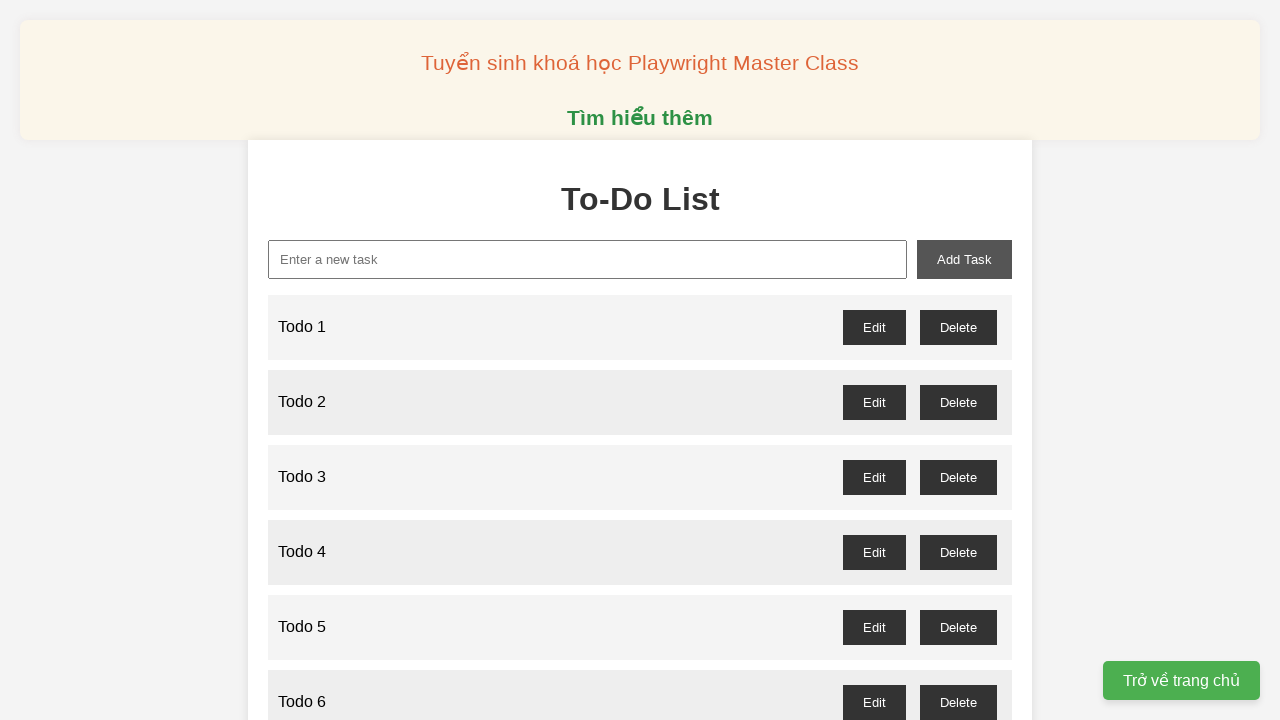

Filled input field with 'Todo 20' on xpath=//input[@id='new-task']
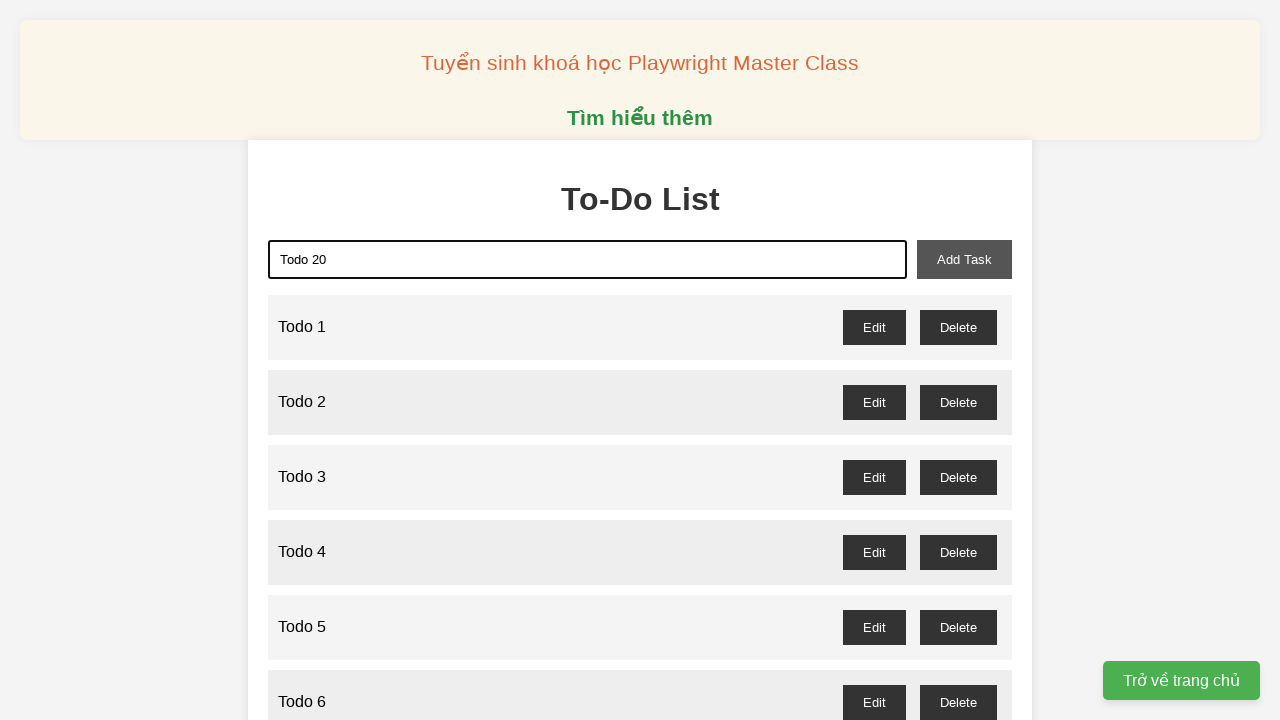

Added 'Todo 20' to the todo list at (964, 259) on xpath=//button[@id='add-task']
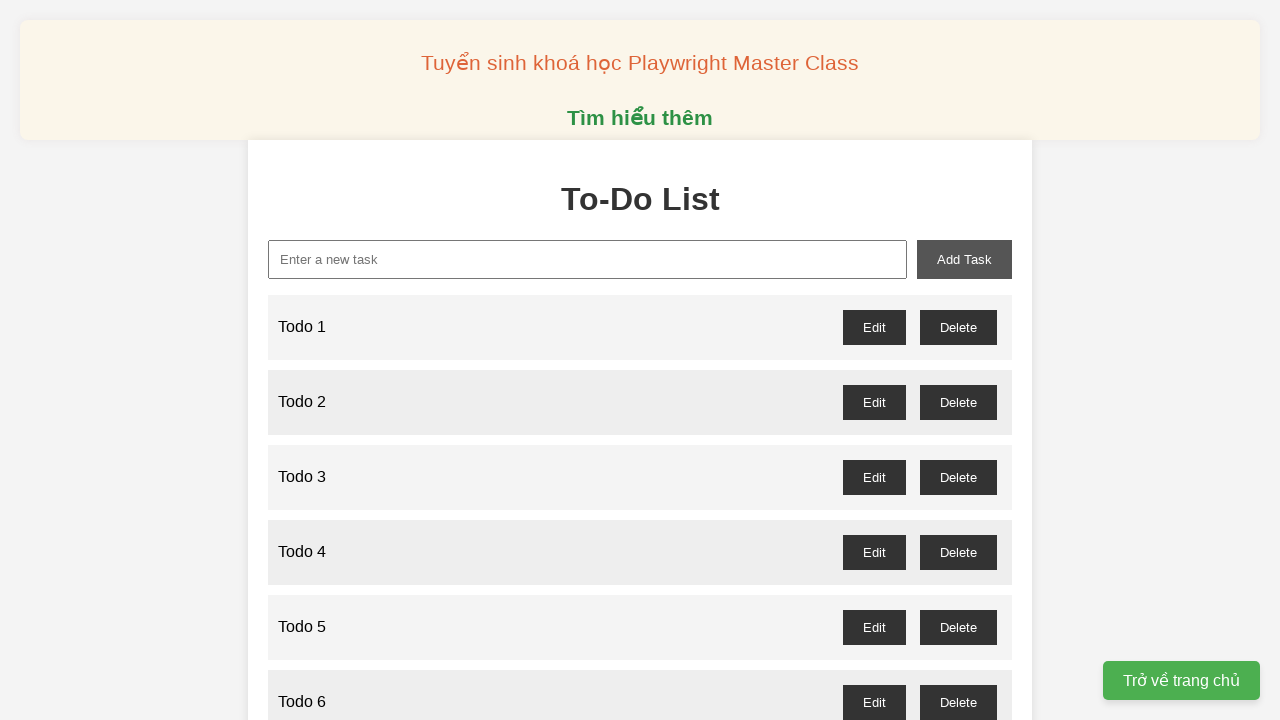

Filled input field with 'Todo 21' on xpath=//input[@id='new-task']
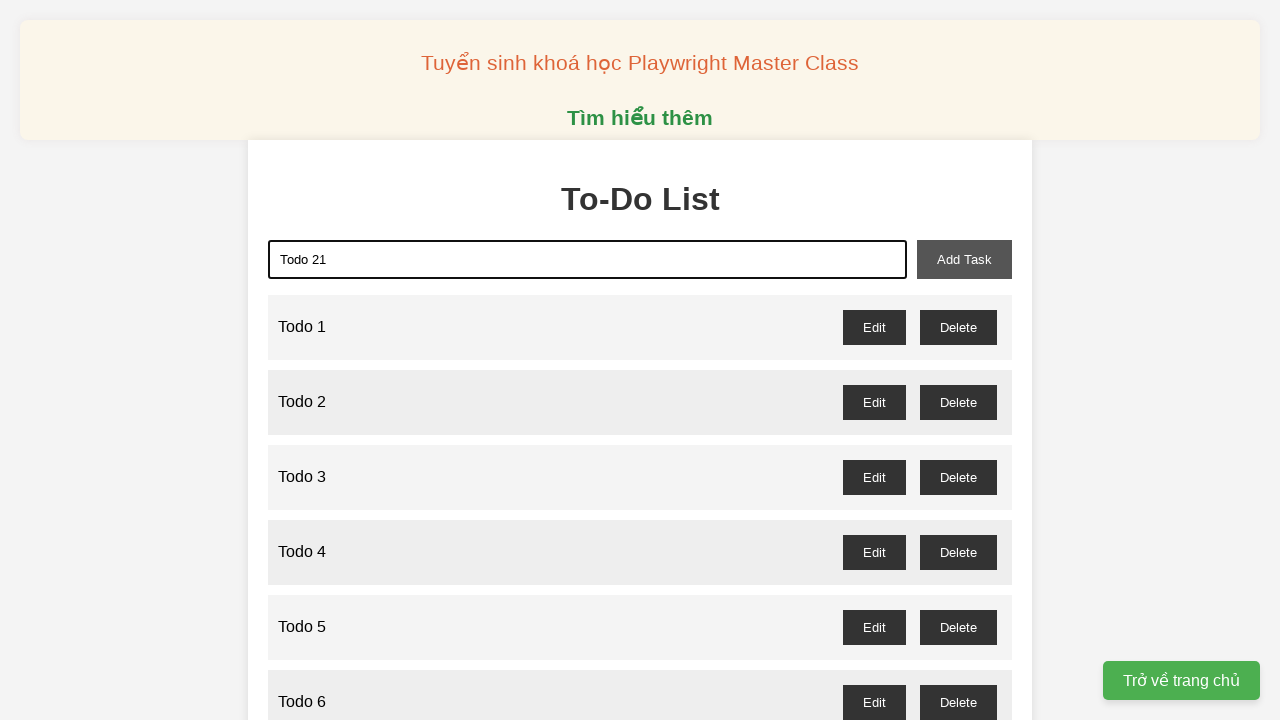

Added 'Todo 21' to the todo list at (964, 259) on xpath=//button[@id='add-task']
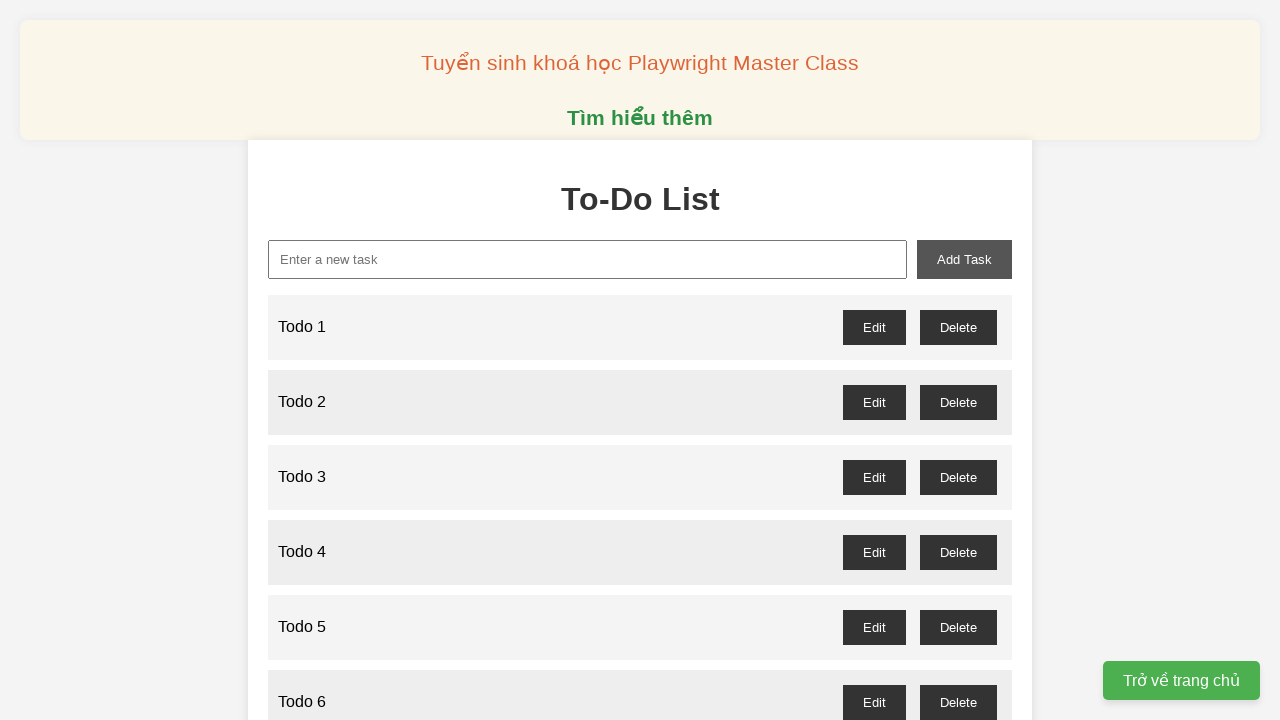

Filled input field with 'Todo 22' on xpath=//input[@id='new-task']
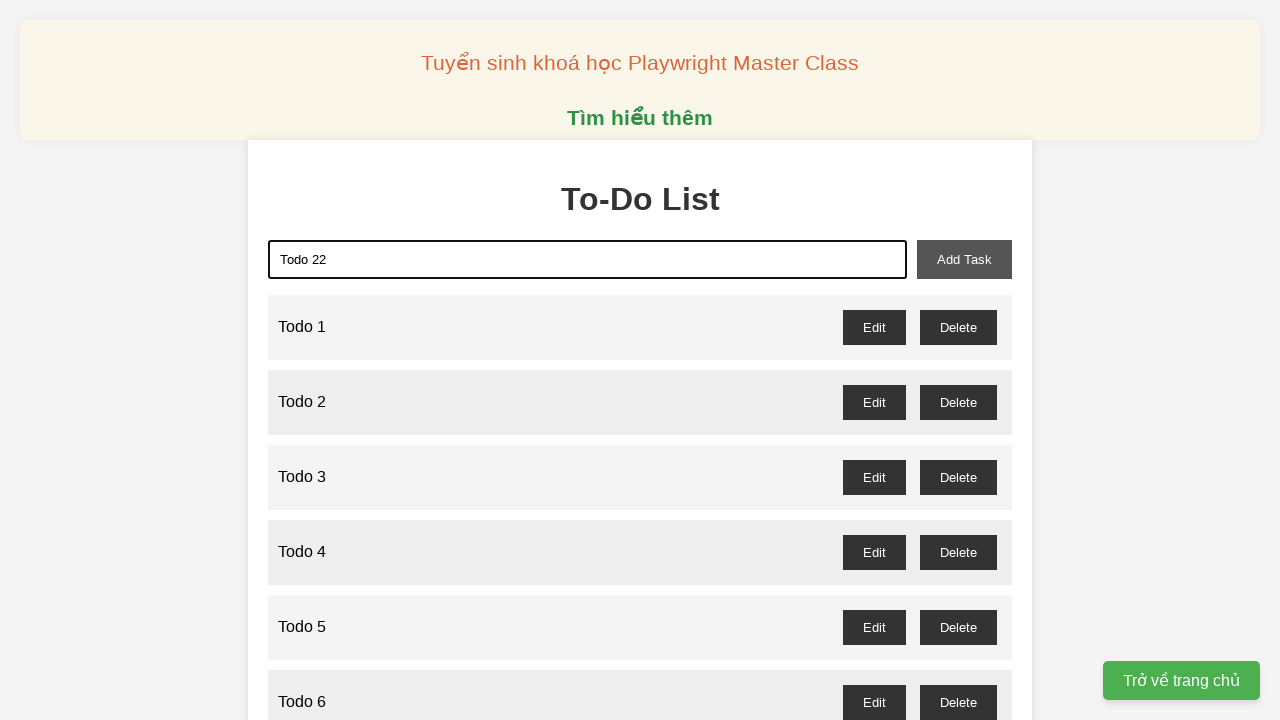

Added 'Todo 22' to the todo list at (964, 259) on xpath=//button[@id='add-task']
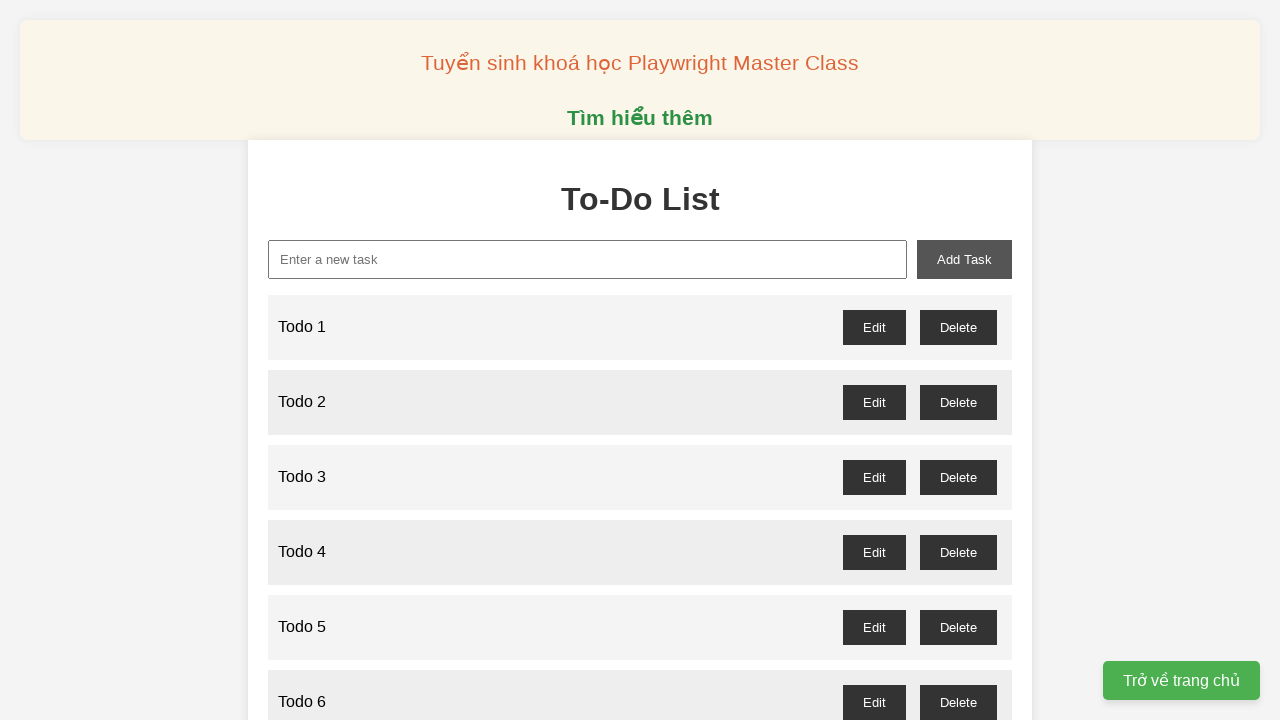

Filled input field with 'Todo 23' on xpath=//input[@id='new-task']
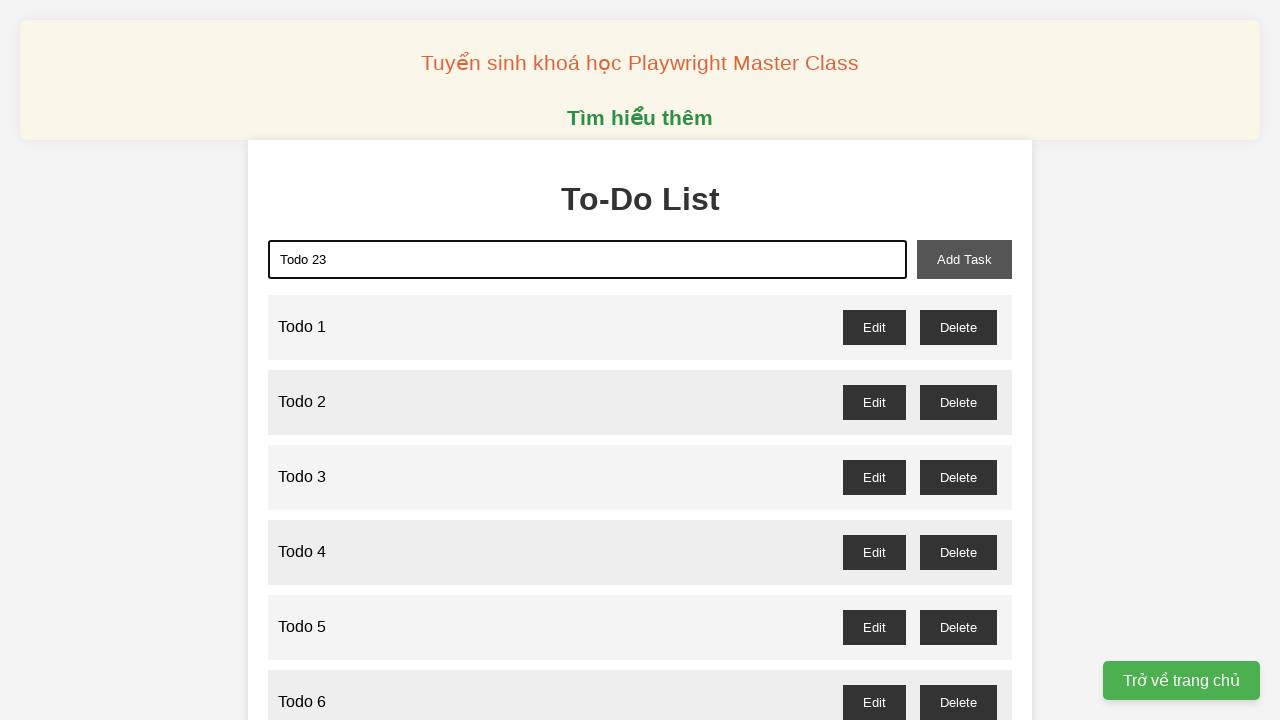

Added 'Todo 23' to the todo list at (964, 259) on xpath=//button[@id='add-task']
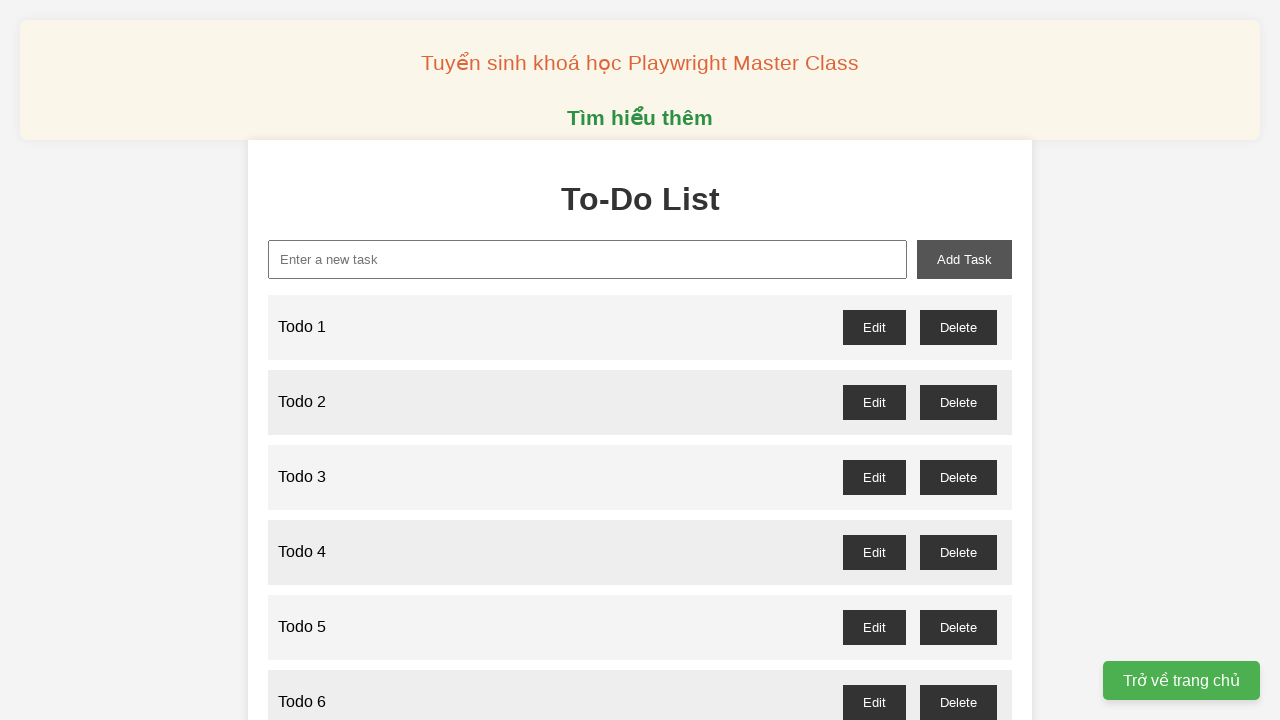

Filled input field with 'Todo 24' on xpath=//input[@id='new-task']
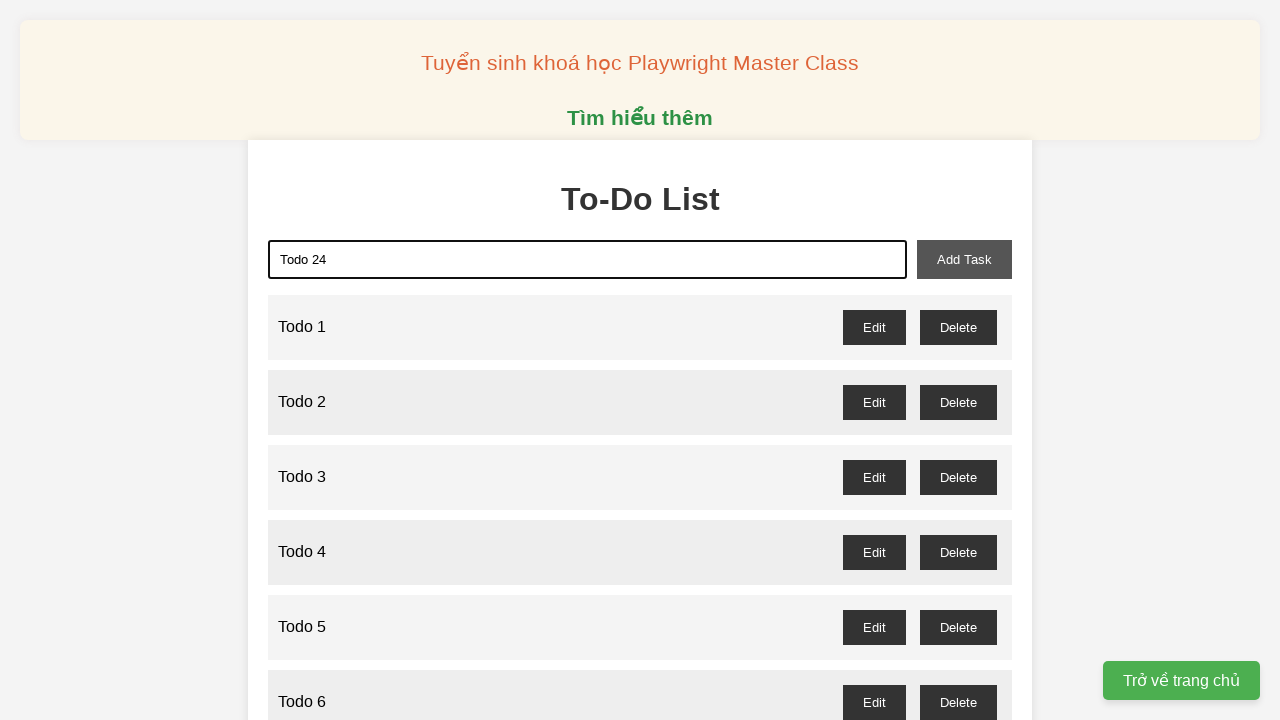

Added 'Todo 24' to the todo list at (964, 259) on xpath=//button[@id='add-task']
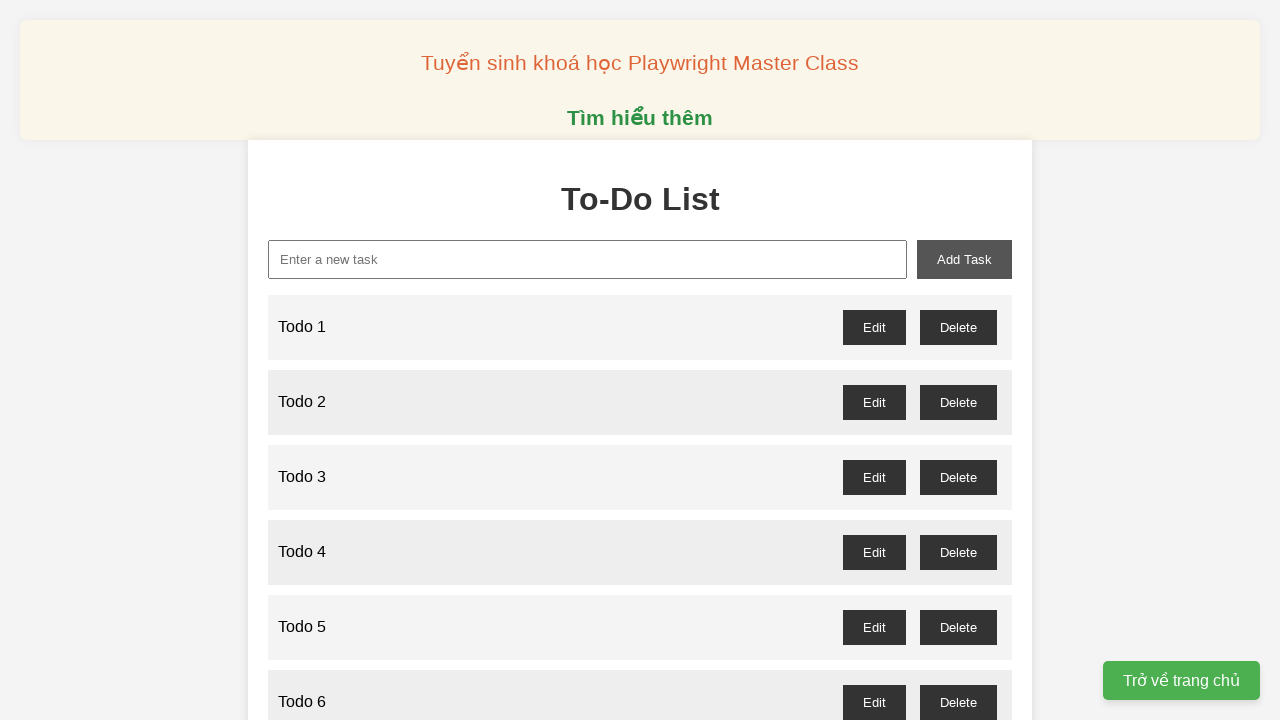

Filled input field with 'Todo 25' on xpath=//input[@id='new-task']
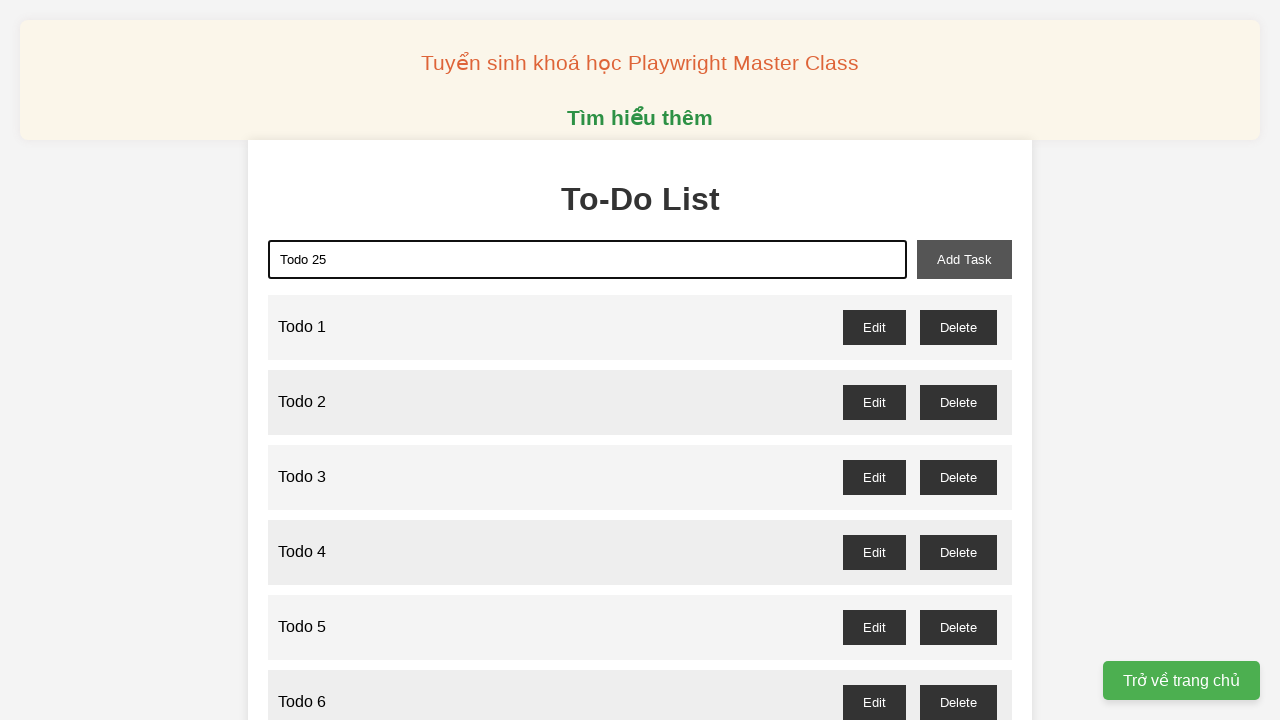

Added 'Todo 25' to the todo list at (964, 259) on xpath=//button[@id='add-task']
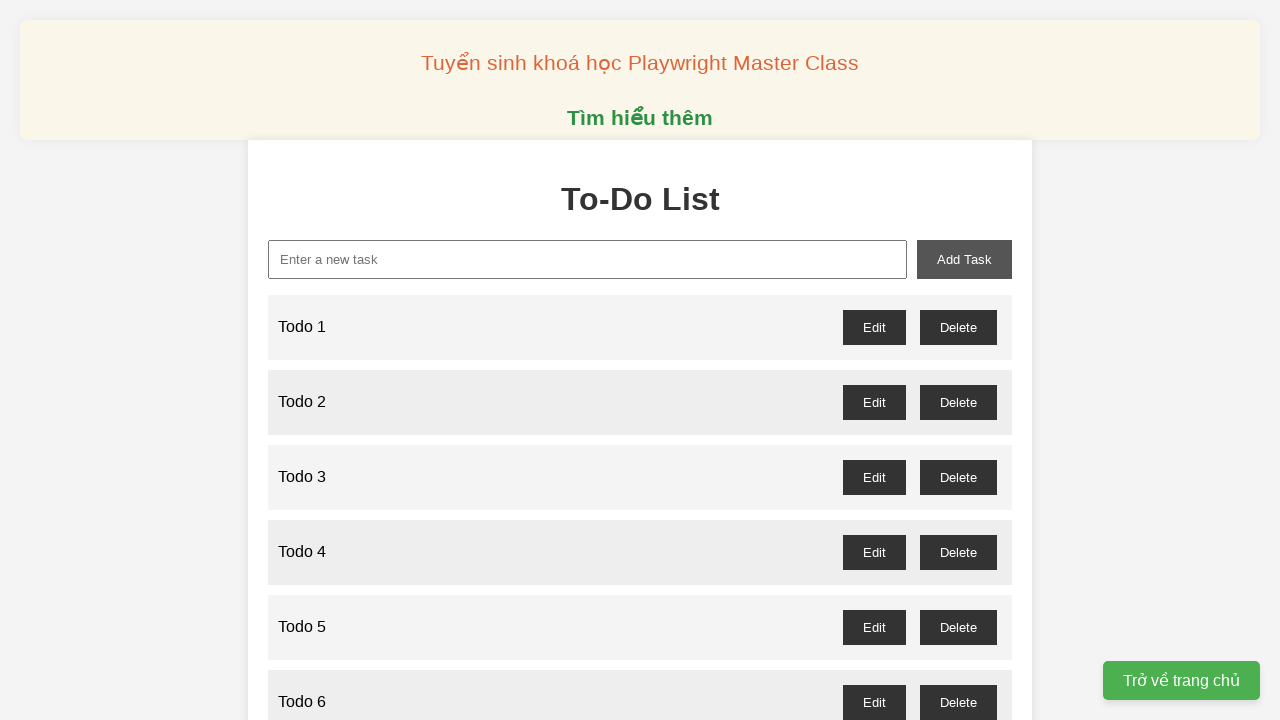

Filled input field with 'Todo 26' on xpath=//input[@id='new-task']
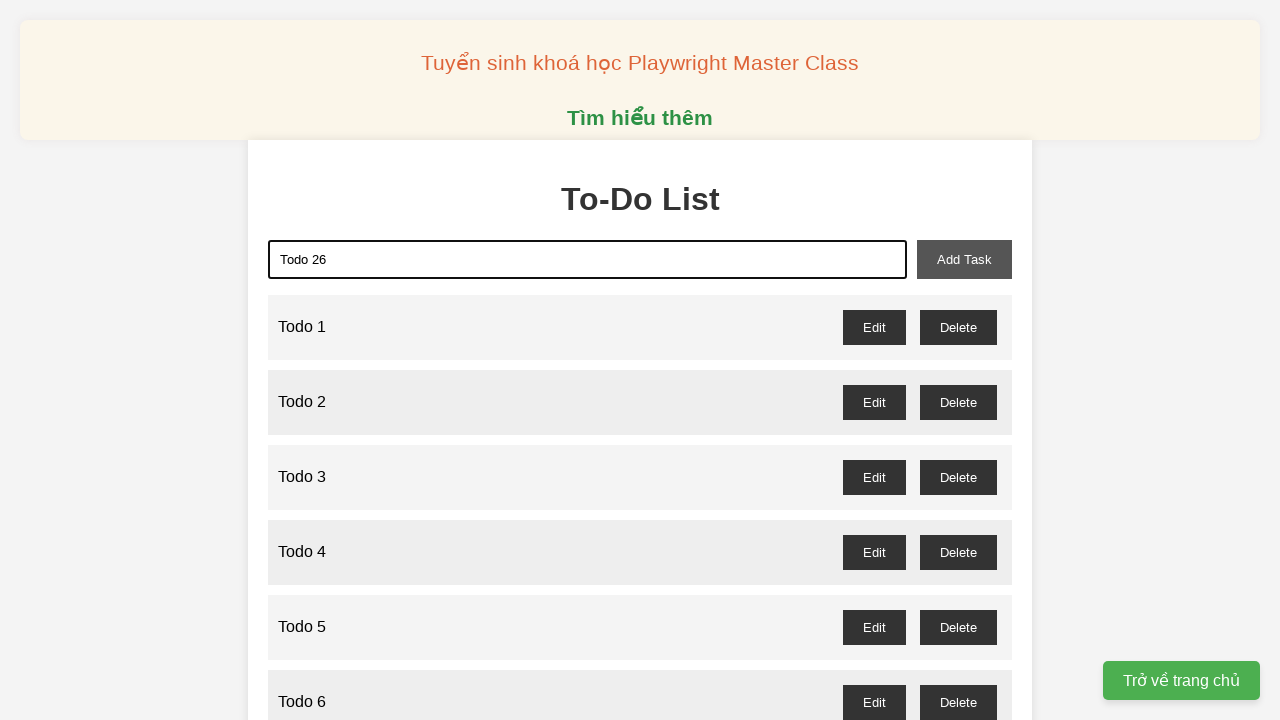

Added 'Todo 26' to the todo list at (964, 259) on xpath=//button[@id='add-task']
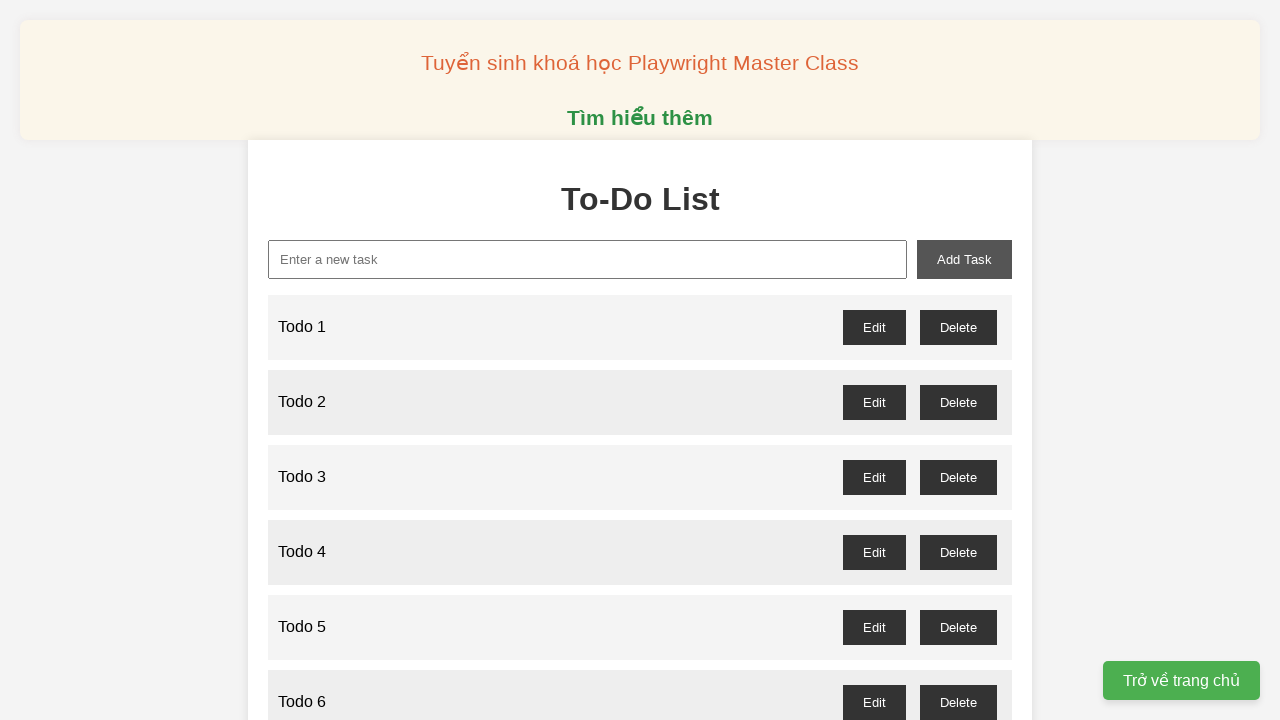

Filled input field with 'Todo 27' on xpath=//input[@id='new-task']
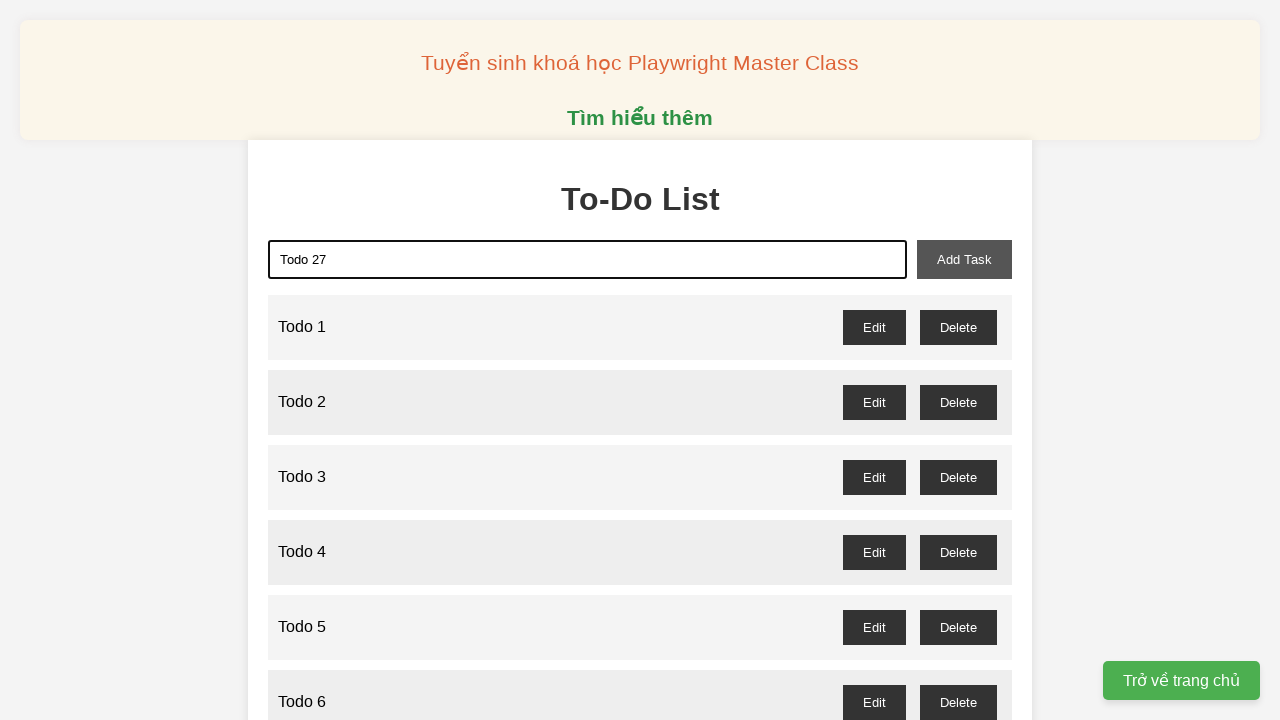

Added 'Todo 27' to the todo list at (964, 259) on xpath=//button[@id='add-task']
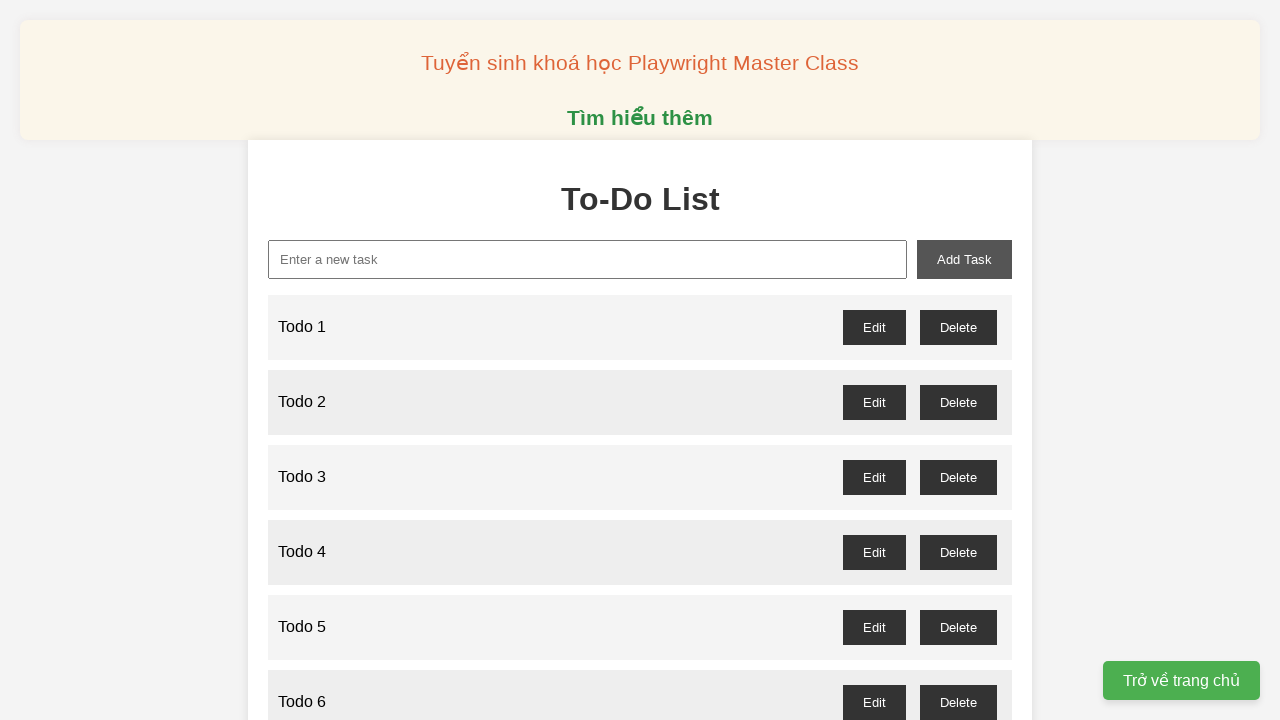

Filled input field with 'Todo 28' on xpath=//input[@id='new-task']
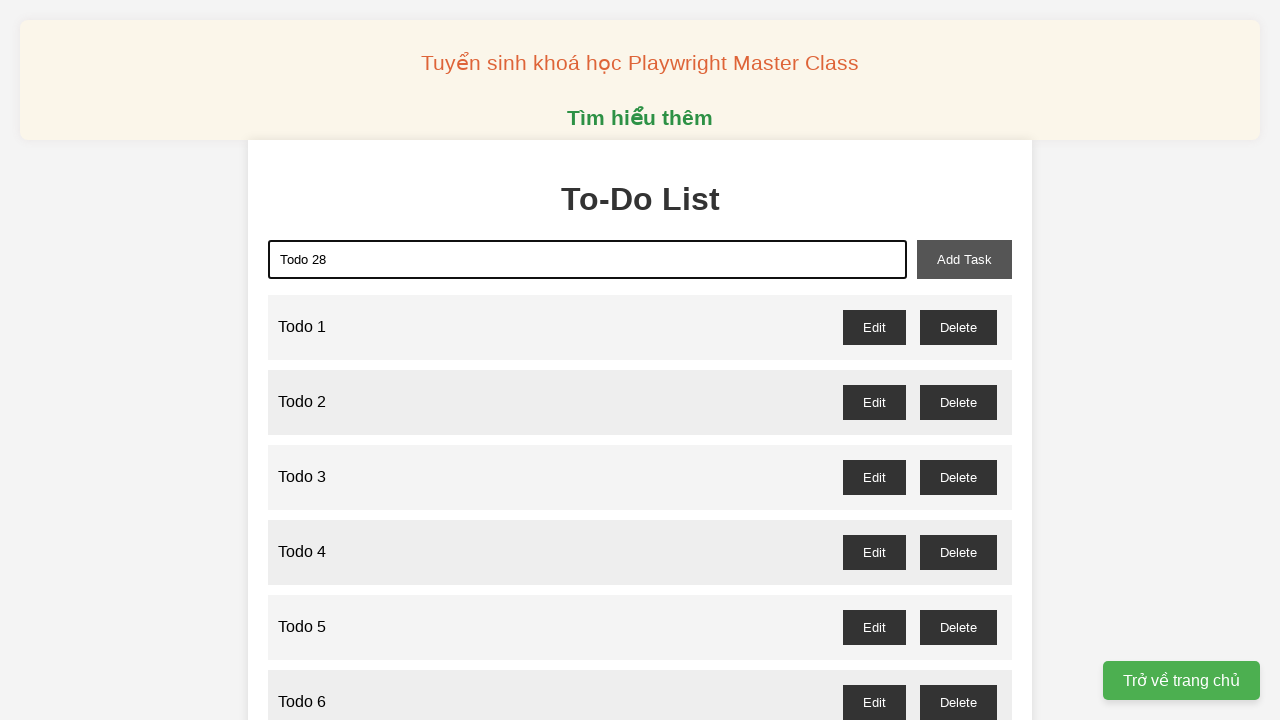

Added 'Todo 28' to the todo list at (964, 259) on xpath=//button[@id='add-task']
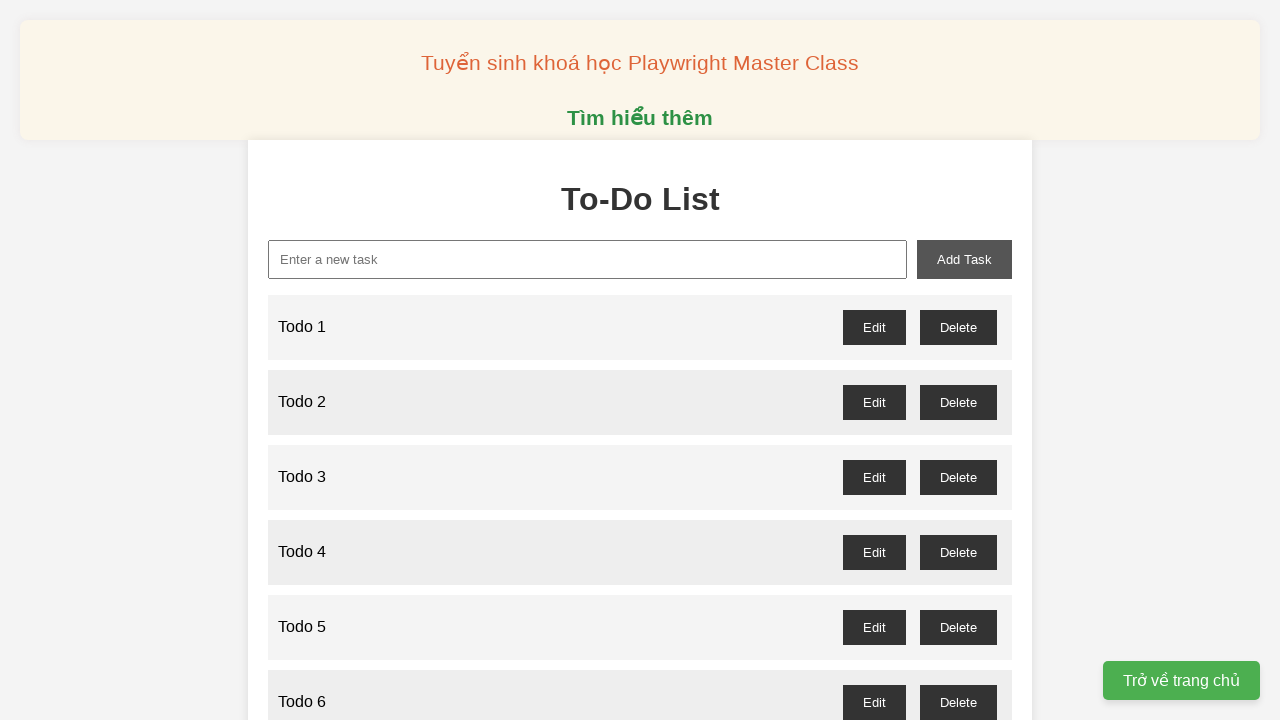

Filled input field with 'Todo 29' on xpath=//input[@id='new-task']
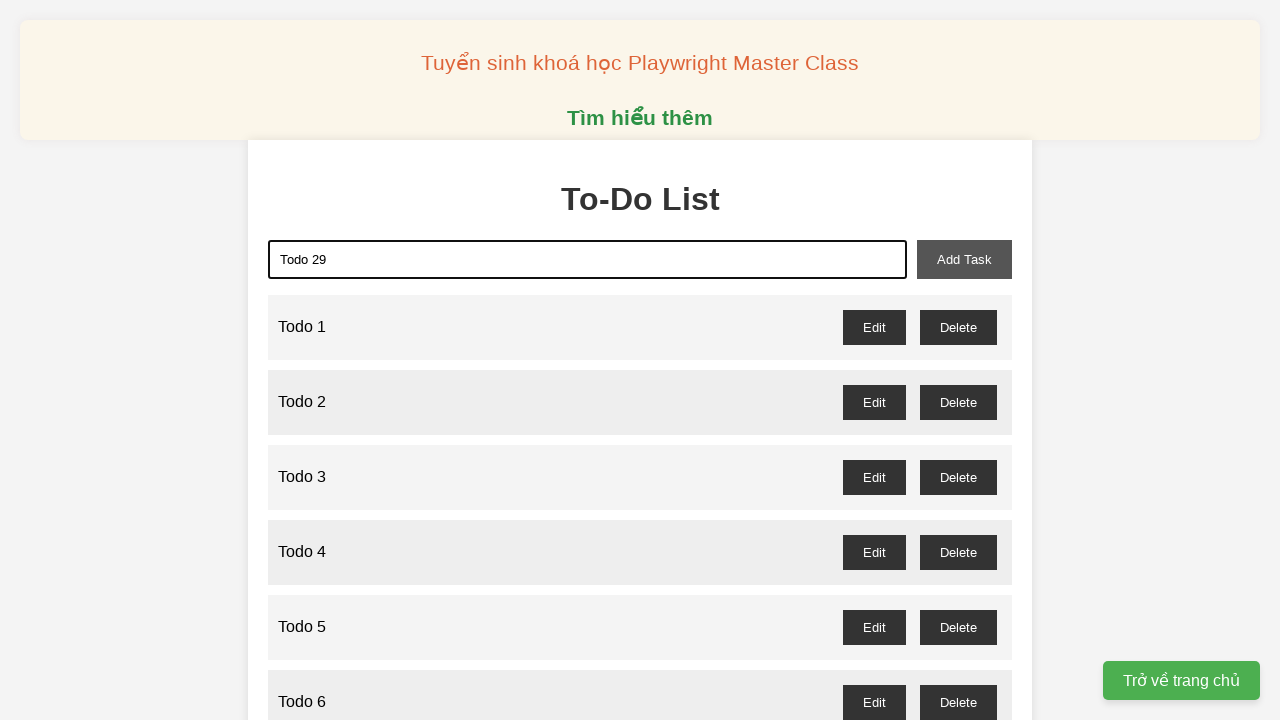

Added 'Todo 29' to the todo list at (964, 259) on xpath=//button[@id='add-task']
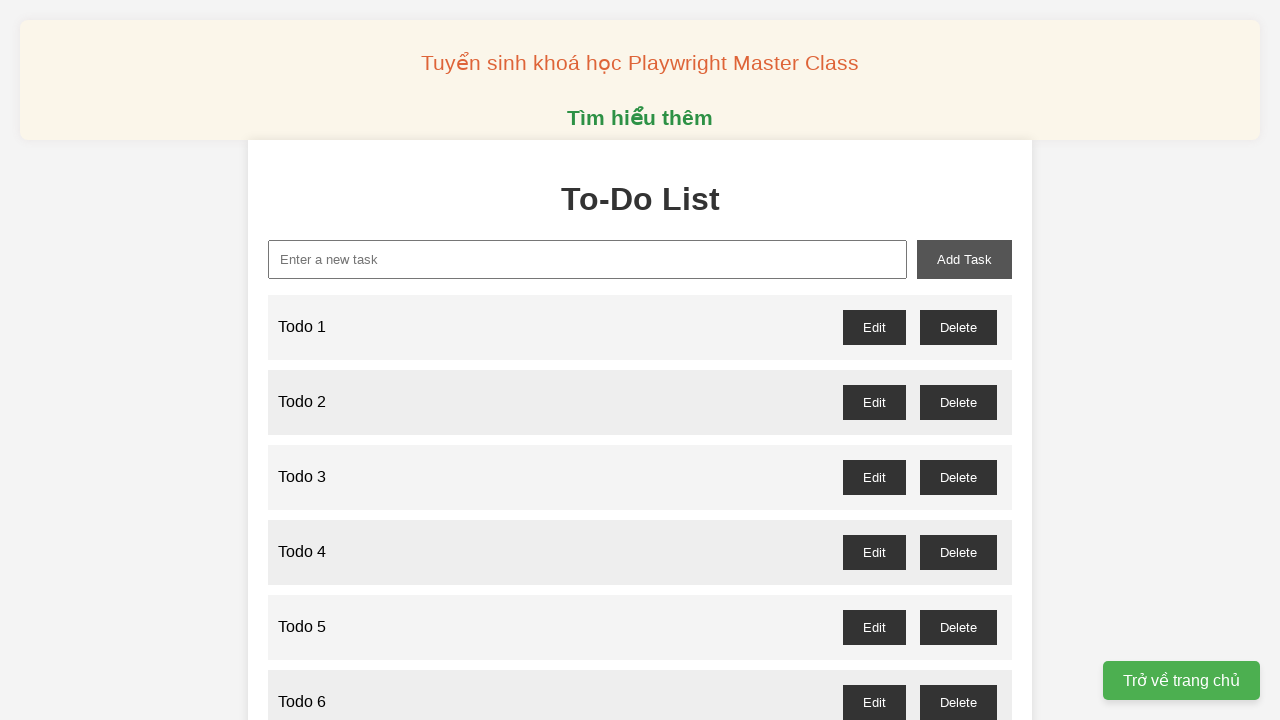

Filled input field with 'Todo 30' on xpath=//input[@id='new-task']
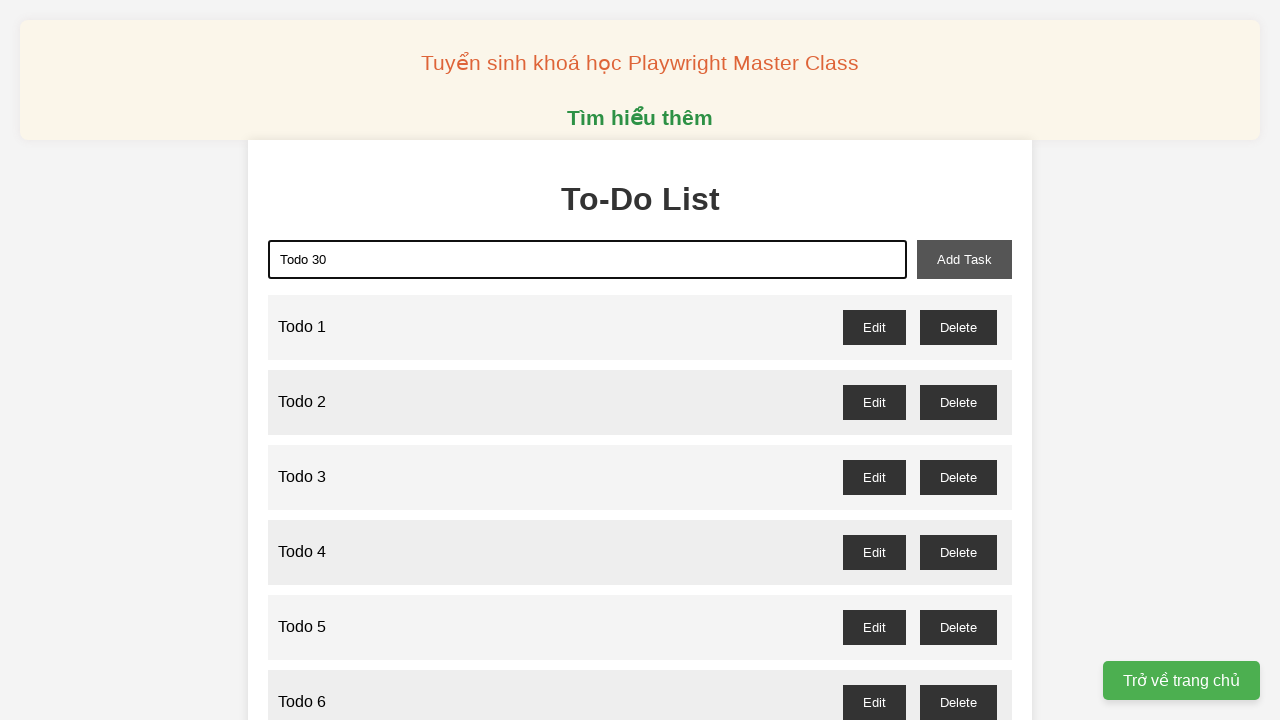

Added 'Todo 30' to the todo list at (964, 259) on xpath=//button[@id='add-task']
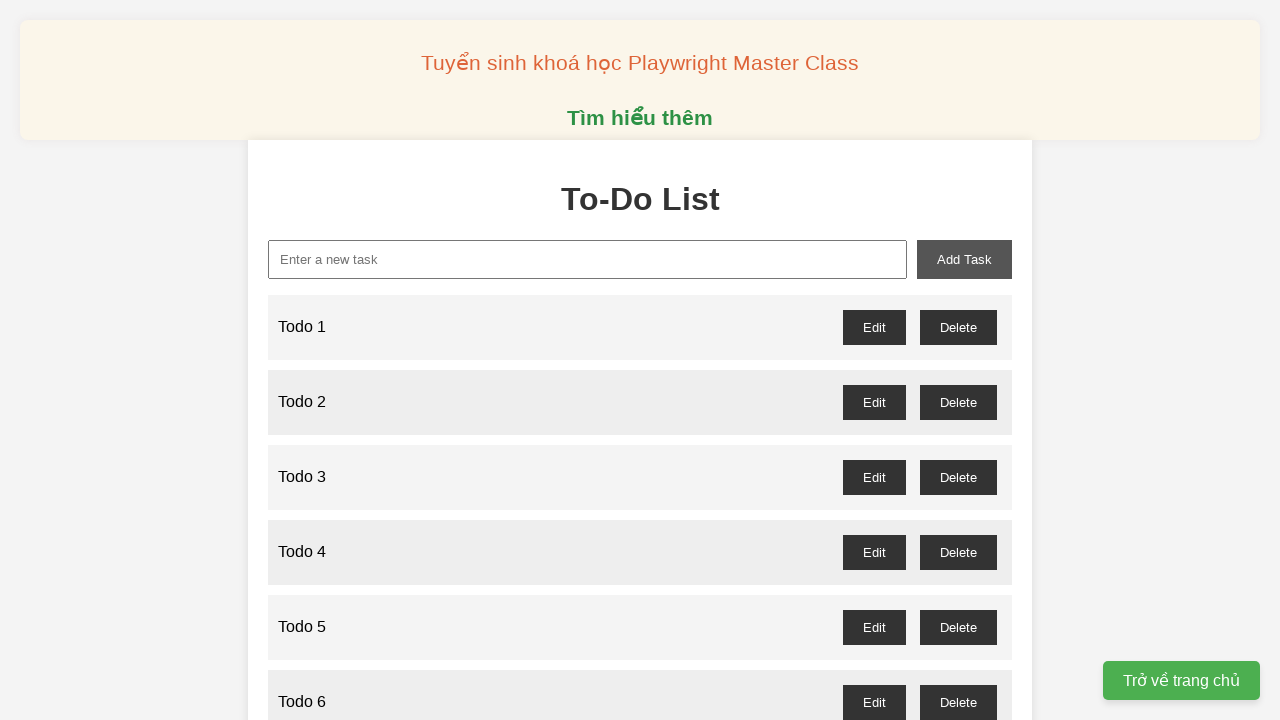

Filled input field with 'Todo 31' on xpath=//input[@id='new-task']
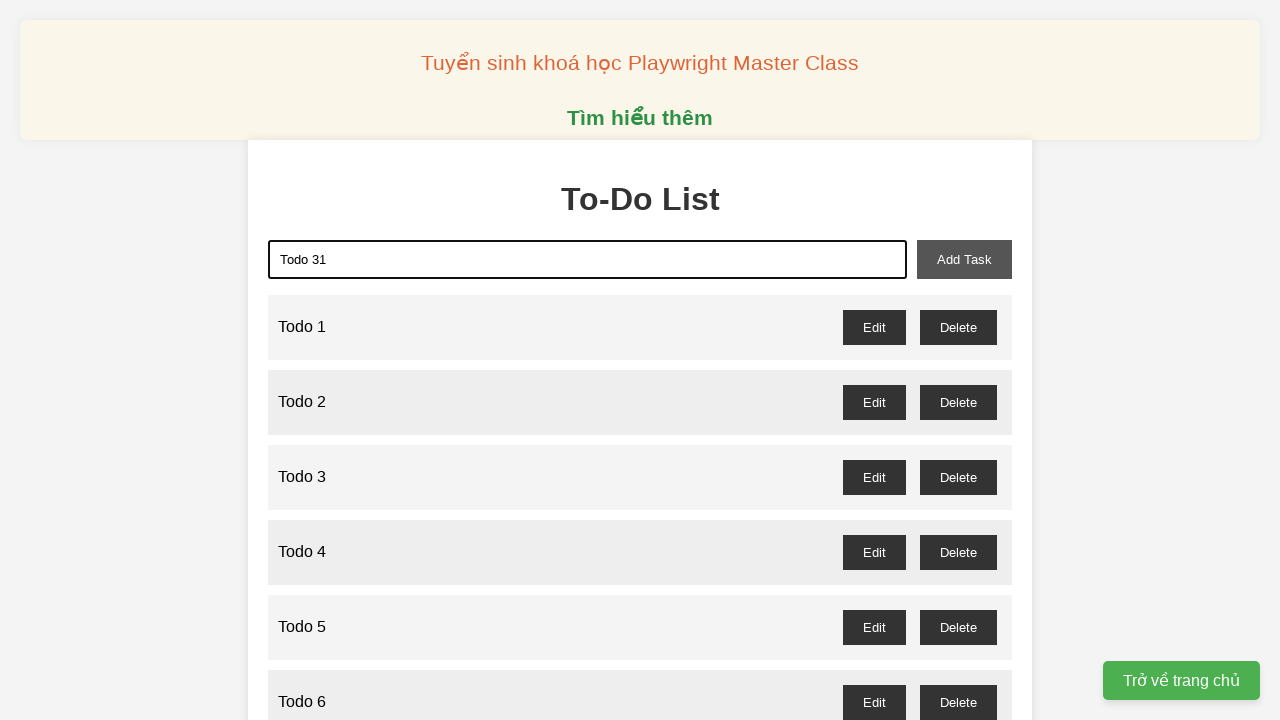

Added 'Todo 31' to the todo list at (964, 259) on xpath=//button[@id='add-task']
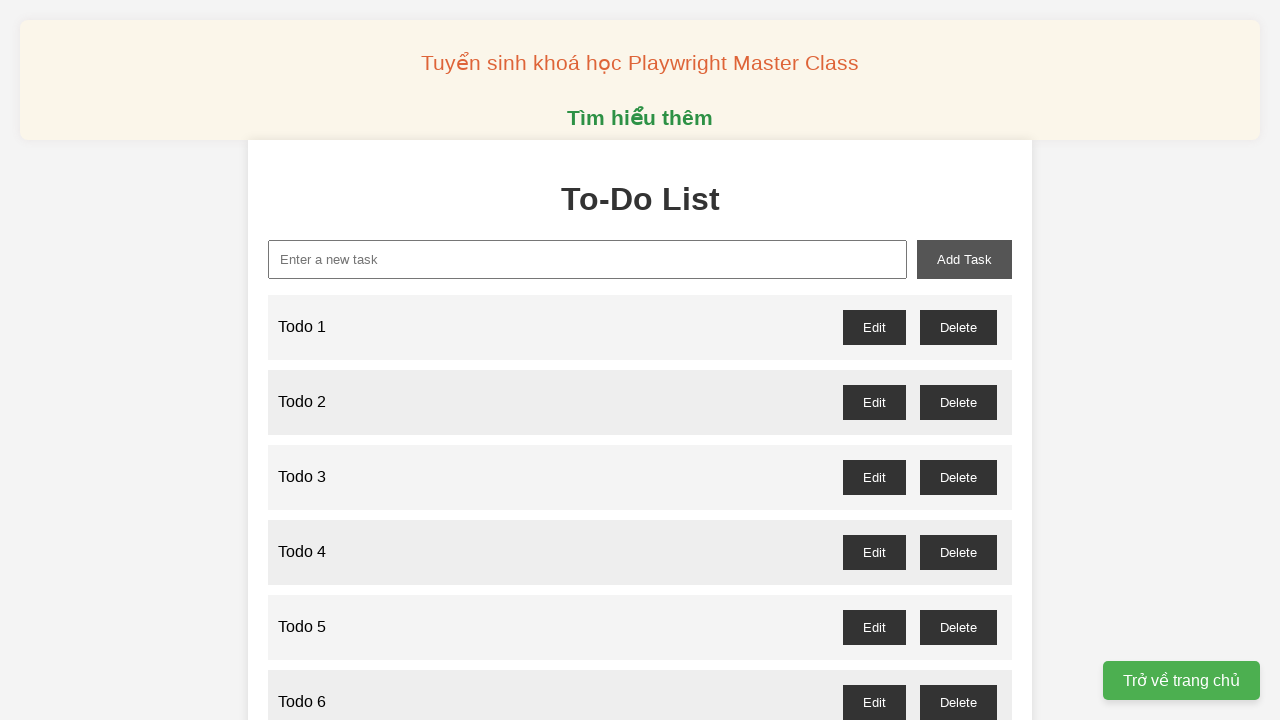

Filled input field with 'Todo 32' on xpath=//input[@id='new-task']
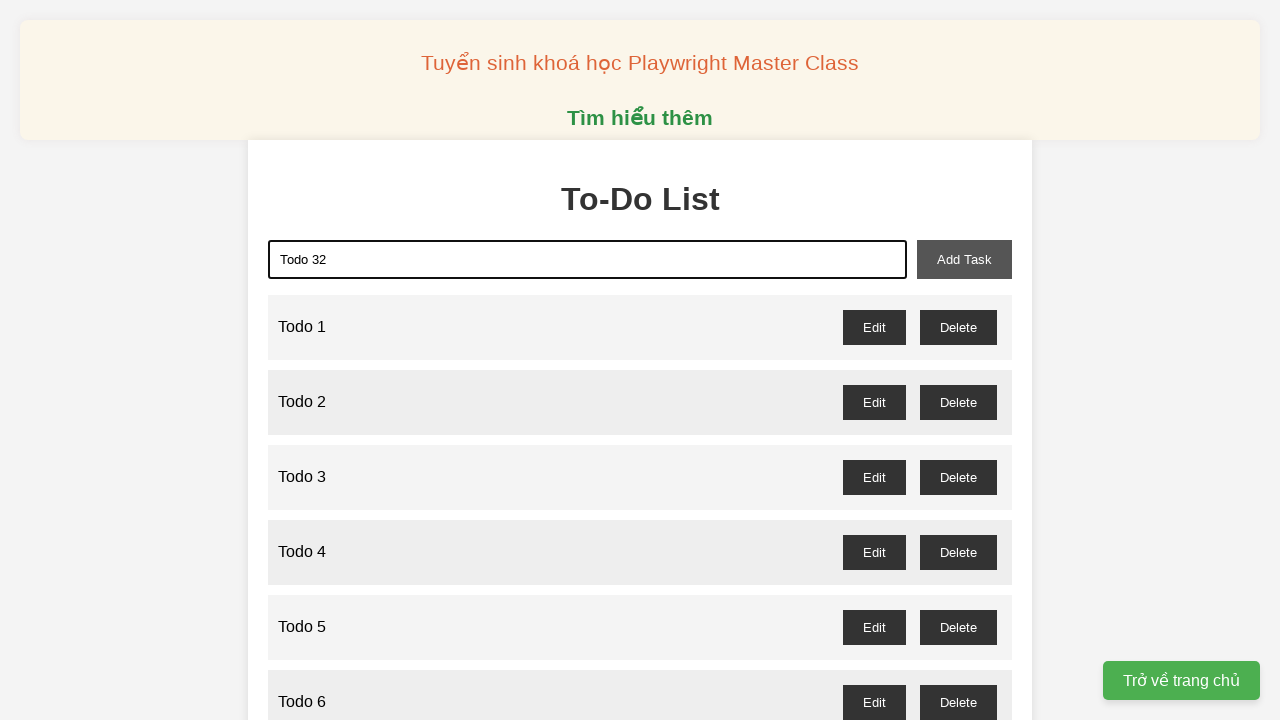

Added 'Todo 32' to the todo list at (964, 259) on xpath=//button[@id='add-task']
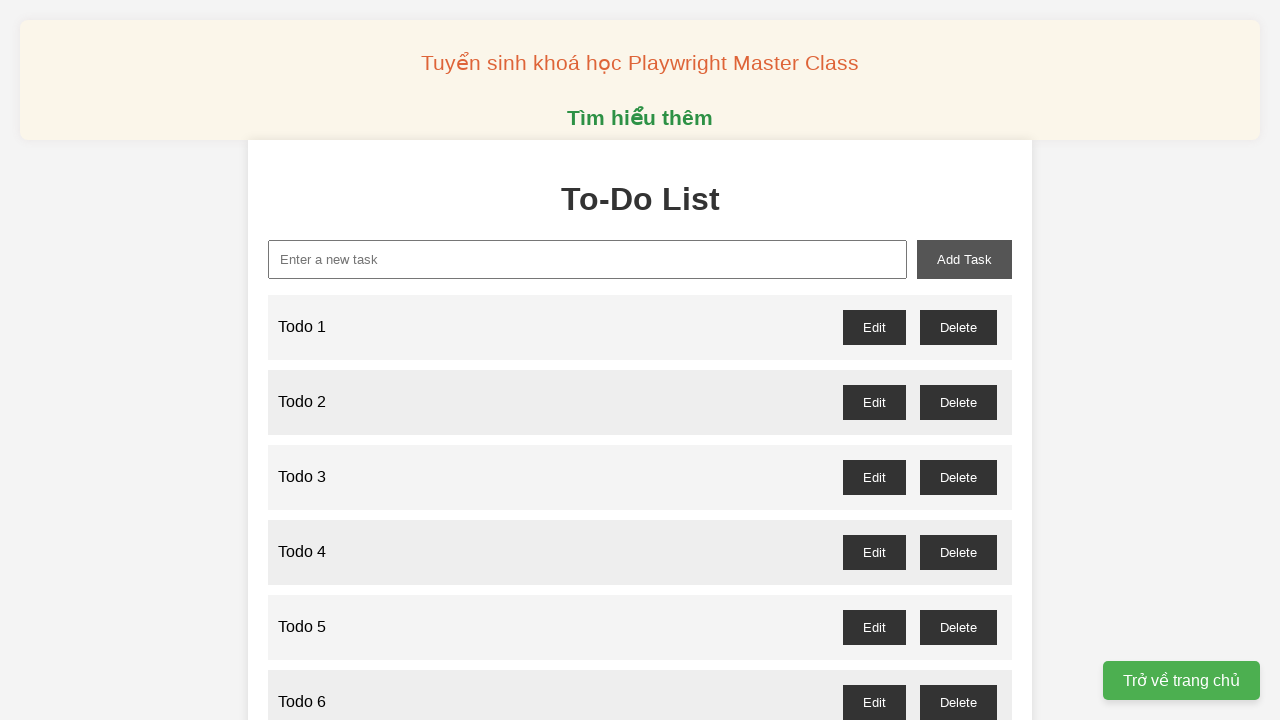

Filled input field with 'Todo 33' on xpath=//input[@id='new-task']
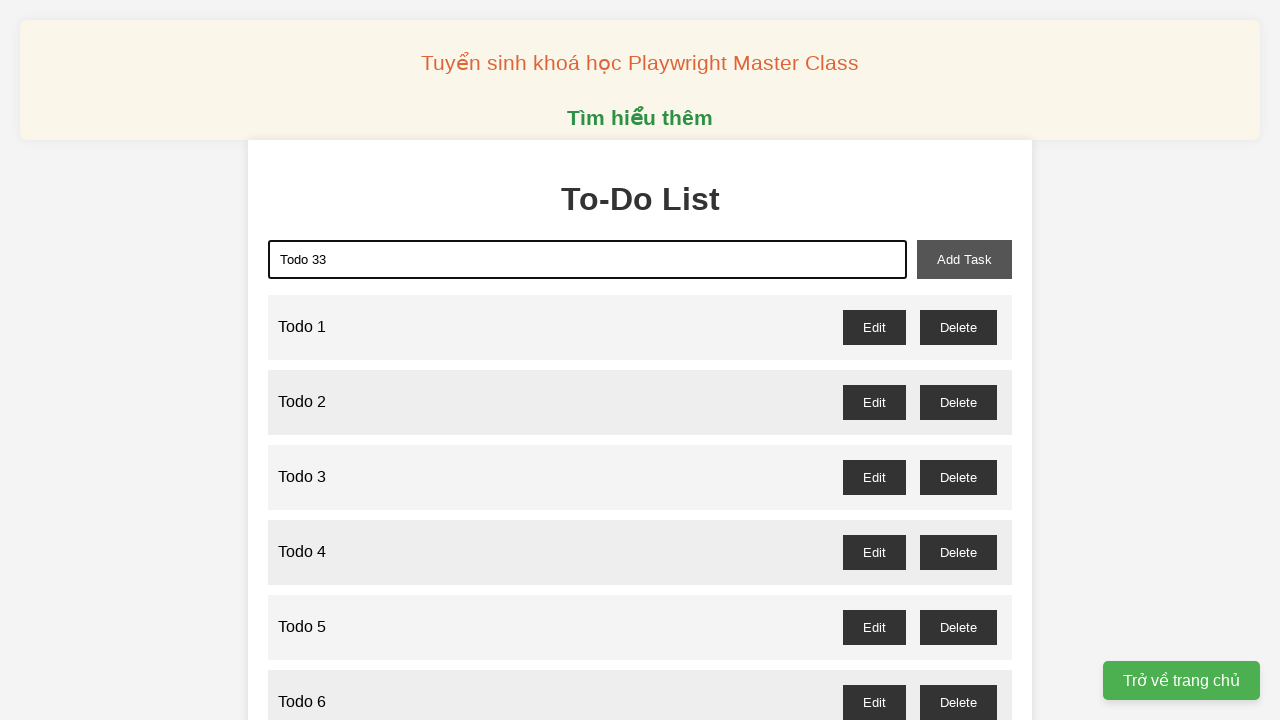

Added 'Todo 33' to the todo list at (964, 259) on xpath=//button[@id='add-task']
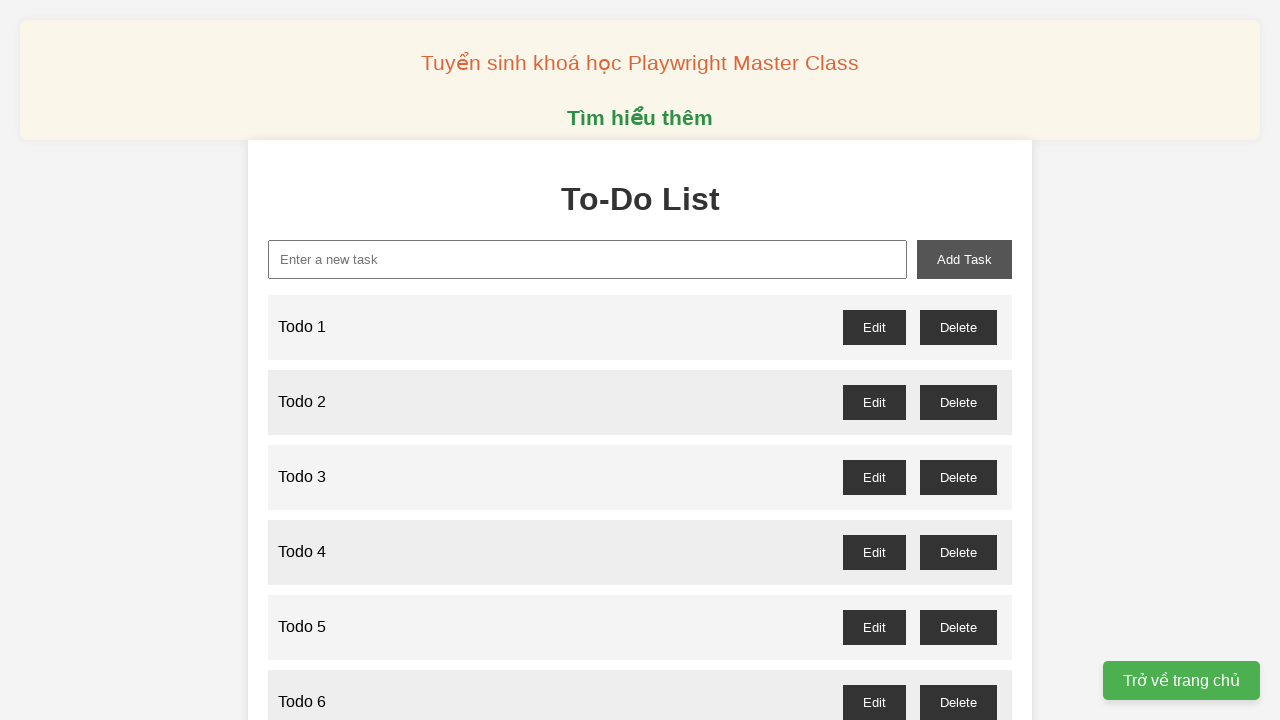

Filled input field with 'Todo 34' on xpath=//input[@id='new-task']
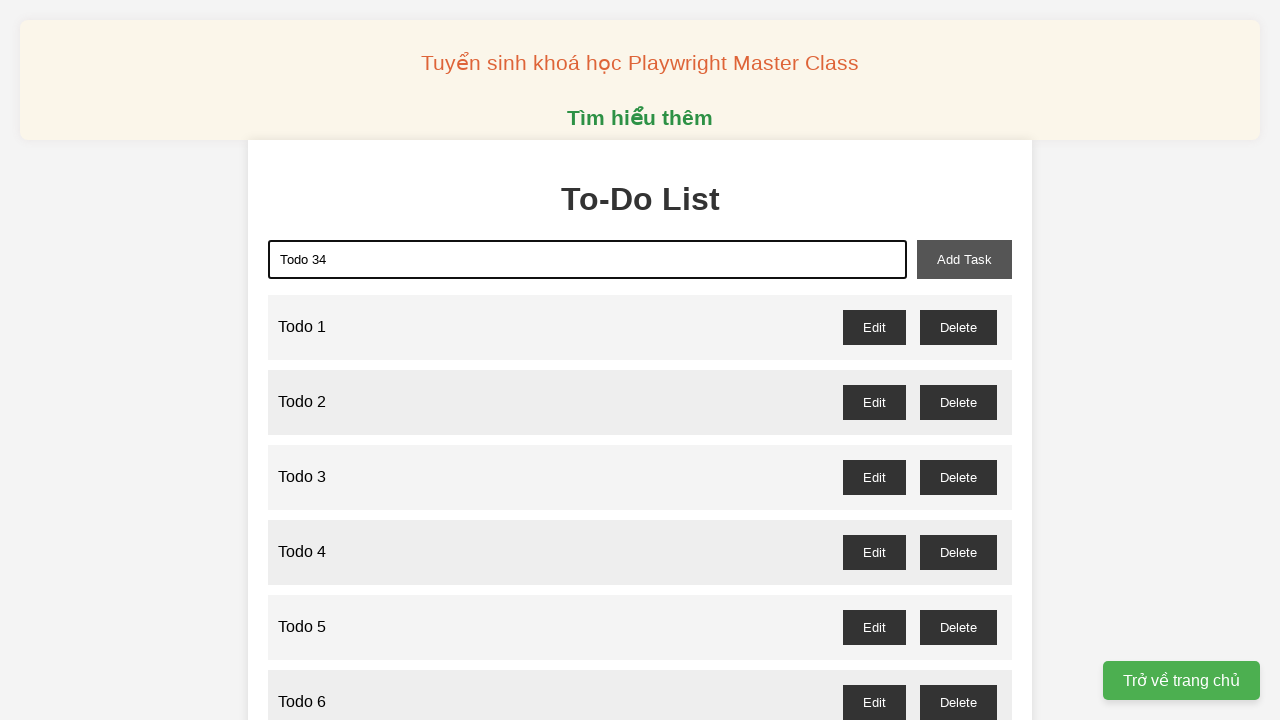

Added 'Todo 34' to the todo list at (964, 259) on xpath=//button[@id='add-task']
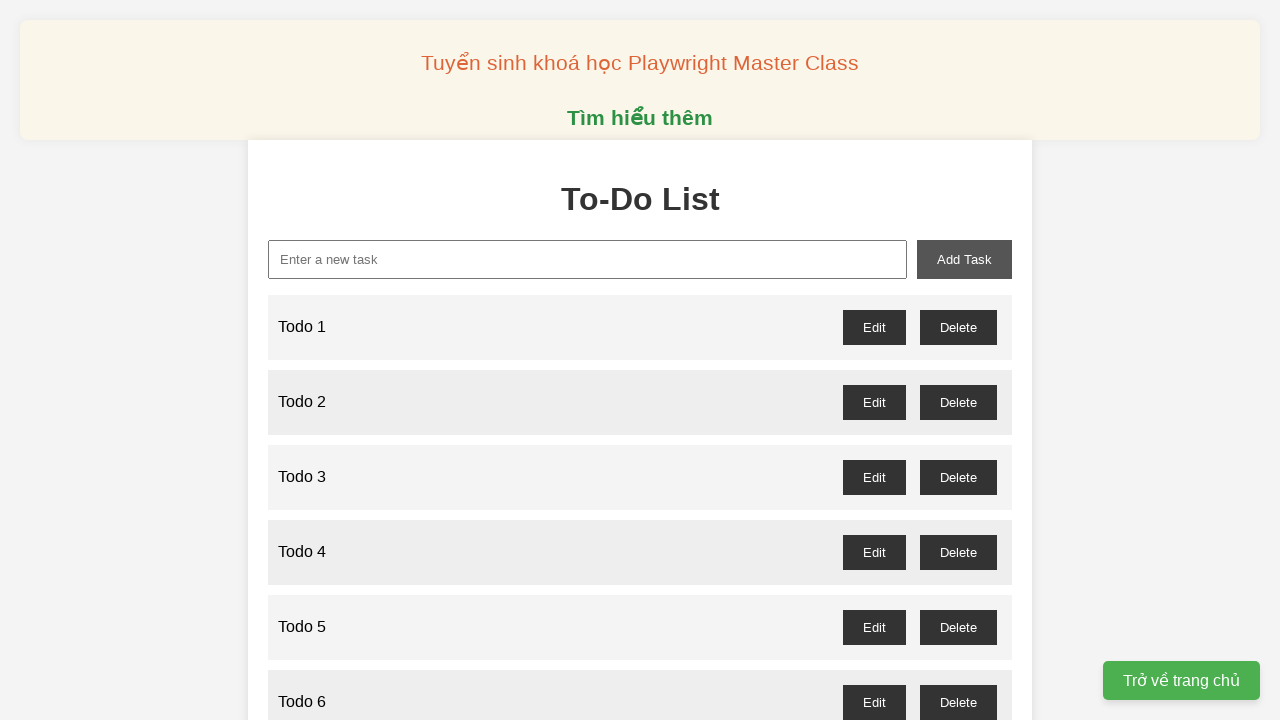

Filled input field with 'Todo 35' on xpath=//input[@id='new-task']
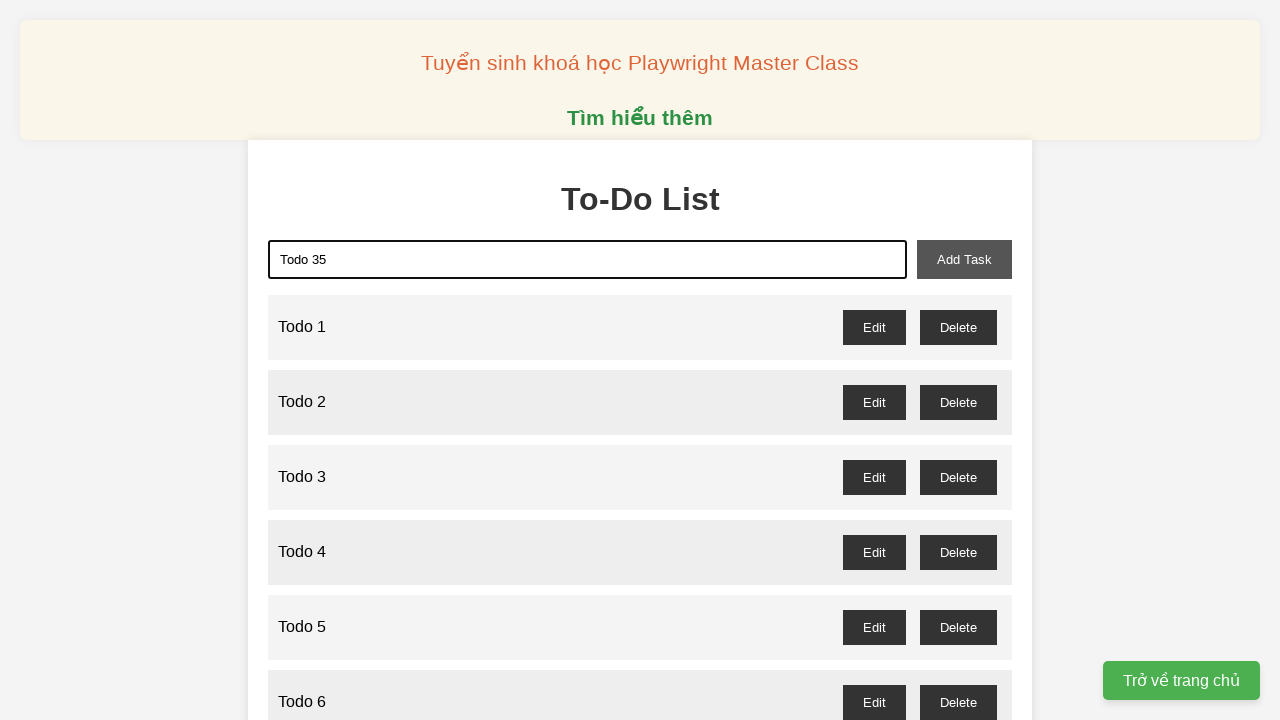

Added 'Todo 35' to the todo list at (964, 259) on xpath=//button[@id='add-task']
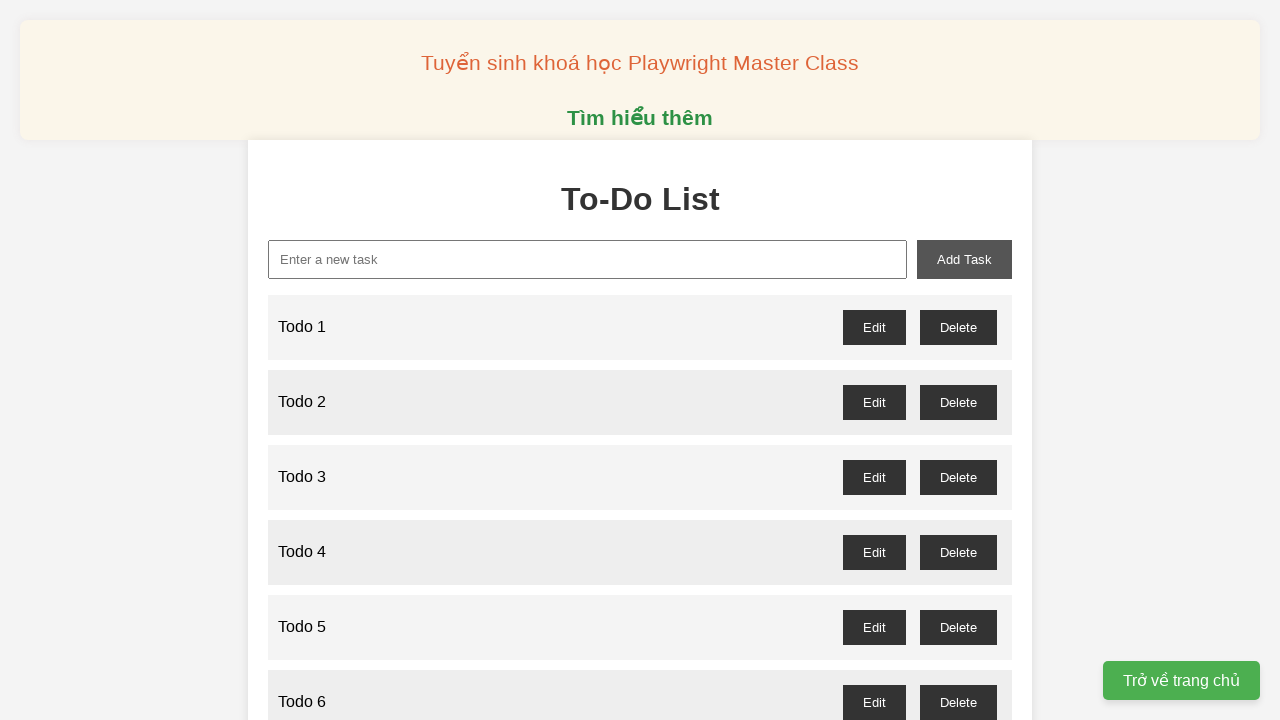

Filled input field with 'Todo 36' on xpath=//input[@id='new-task']
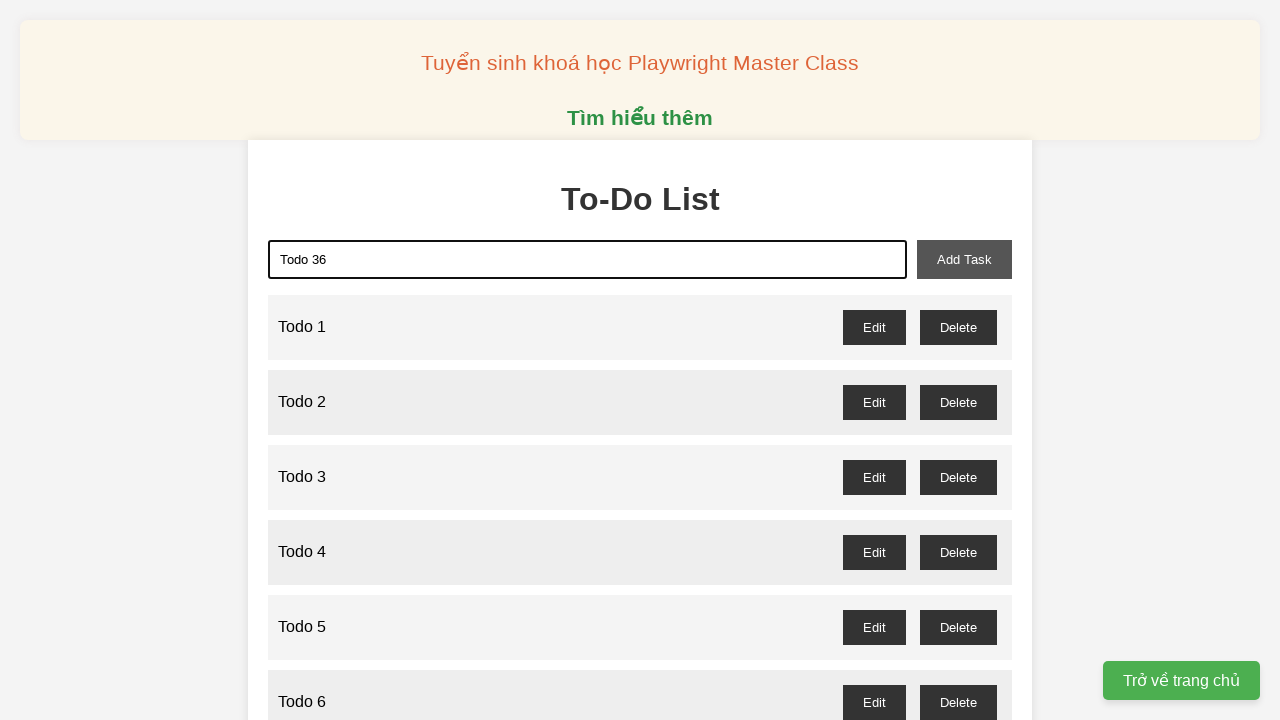

Added 'Todo 36' to the todo list at (964, 259) on xpath=//button[@id='add-task']
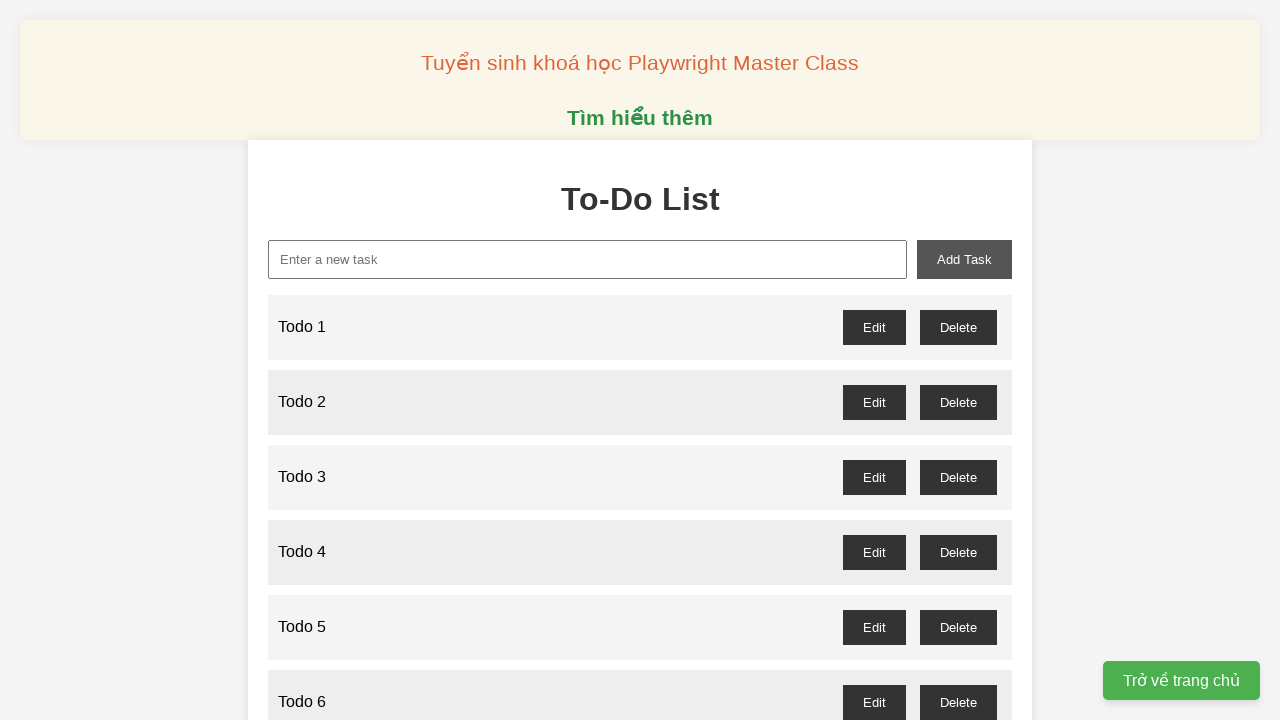

Filled input field with 'Todo 37' on xpath=//input[@id='new-task']
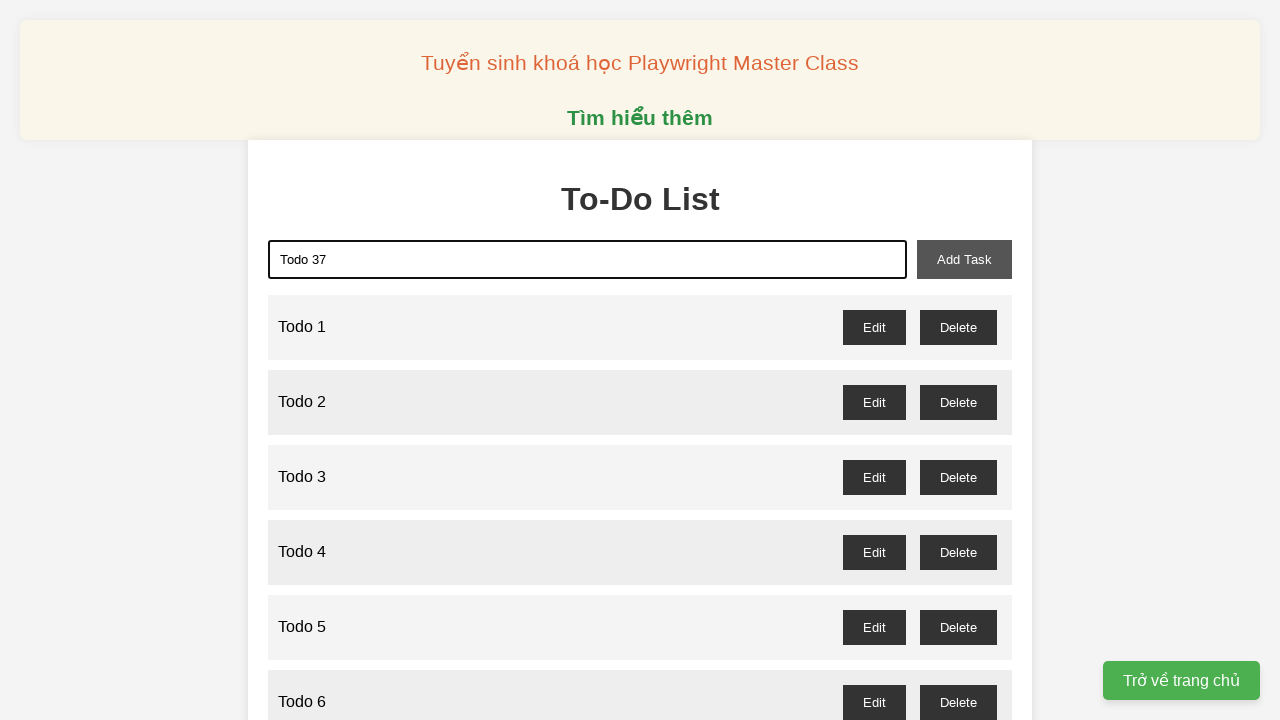

Added 'Todo 37' to the todo list at (964, 259) on xpath=//button[@id='add-task']
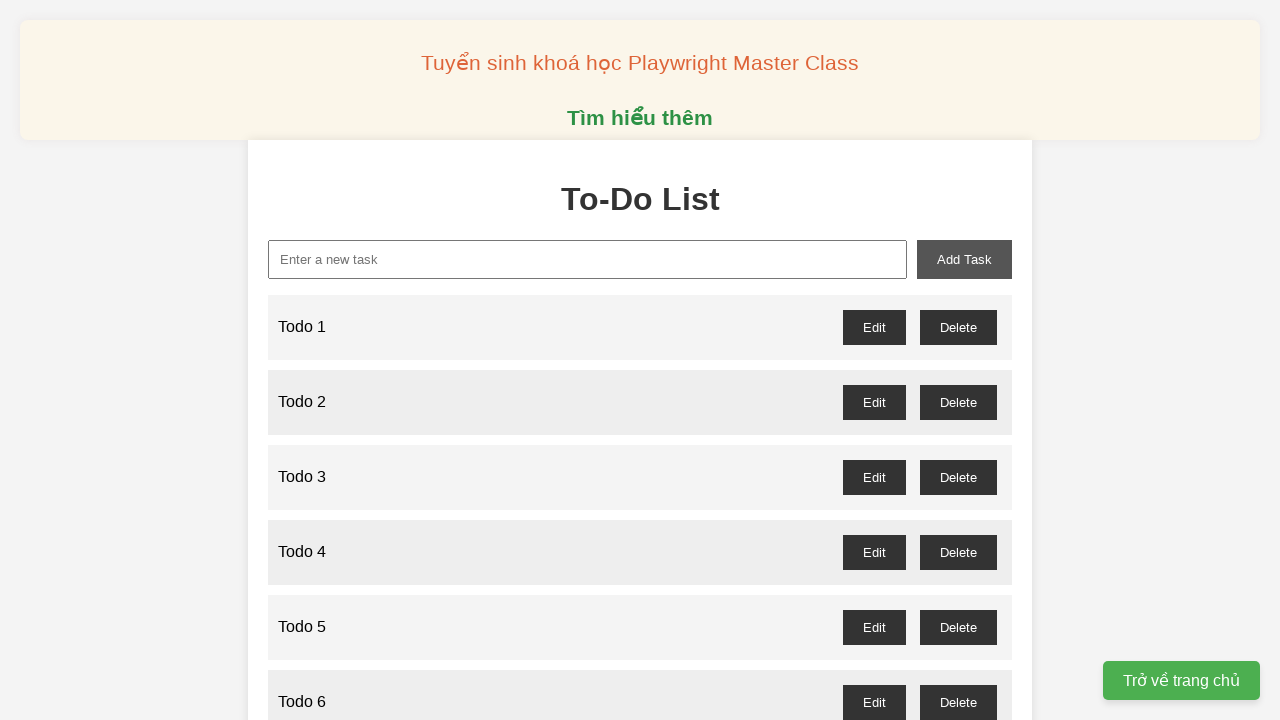

Filled input field with 'Todo 38' on xpath=//input[@id='new-task']
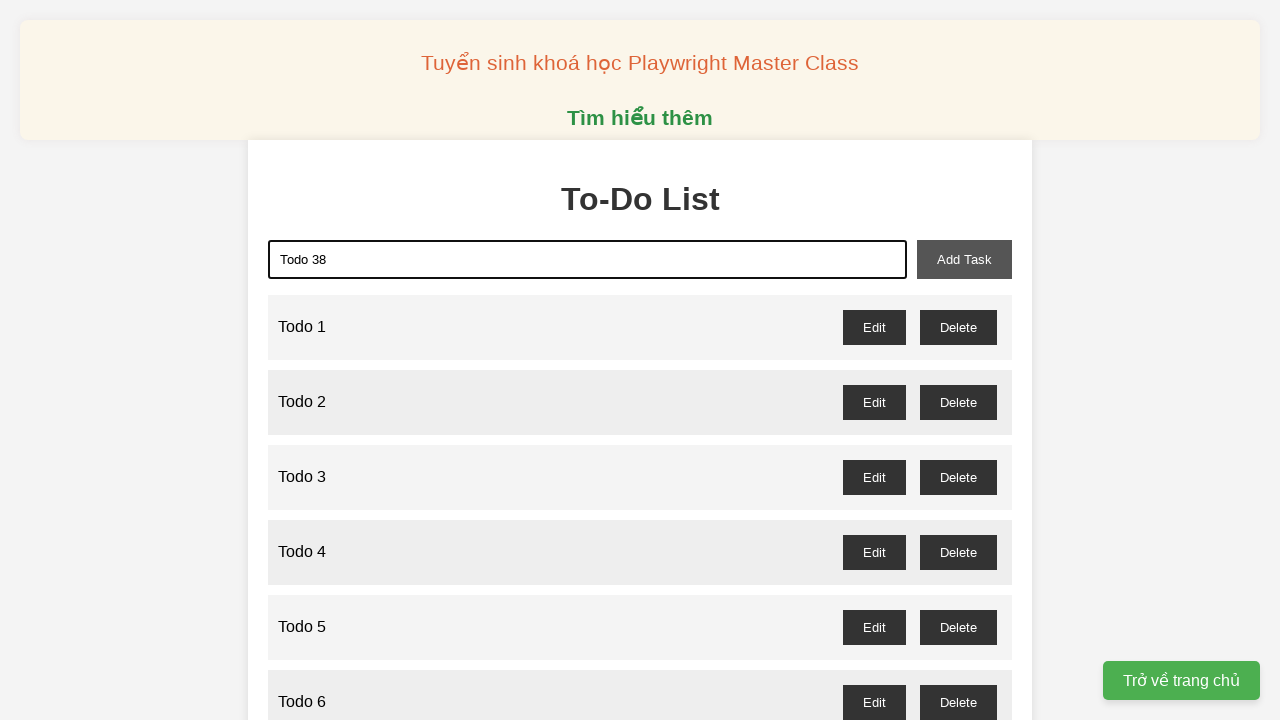

Added 'Todo 38' to the todo list at (964, 259) on xpath=//button[@id='add-task']
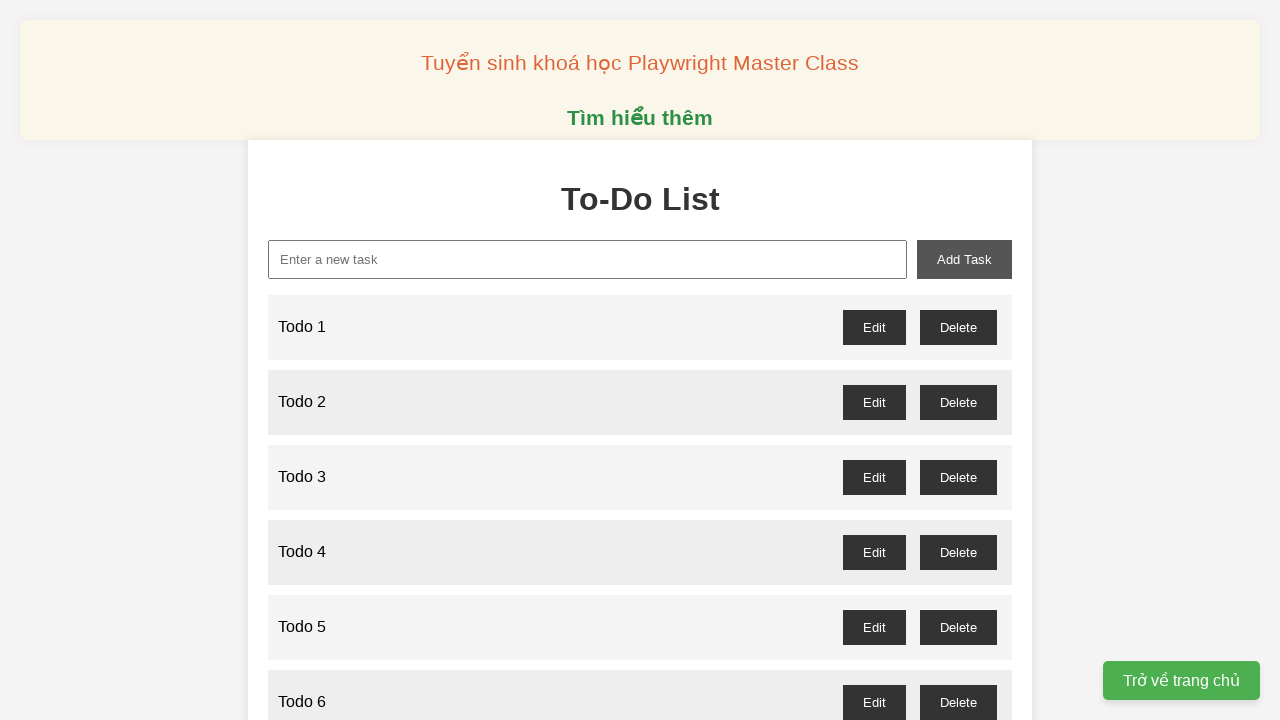

Filled input field with 'Todo 39' on xpath=//input[@id='new-task']
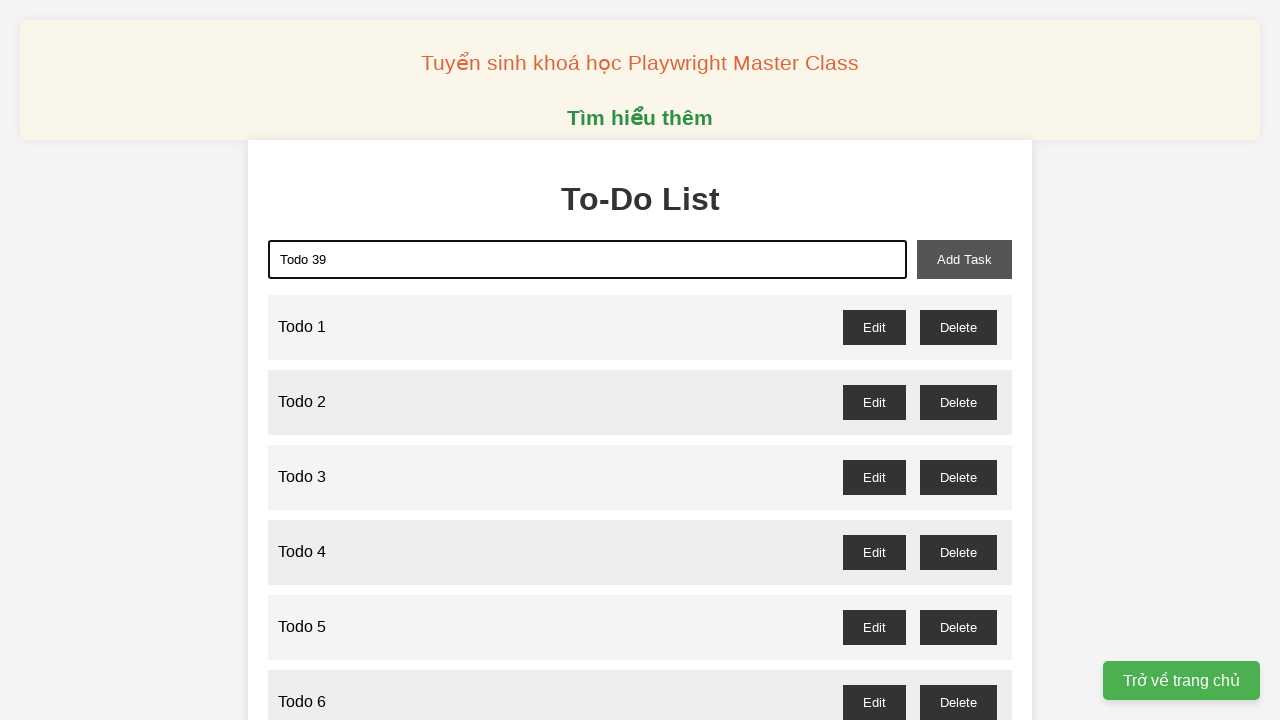

Added 'Todo 39' to the todo list at (964, 259) on xpath=//button[@id='add-task']
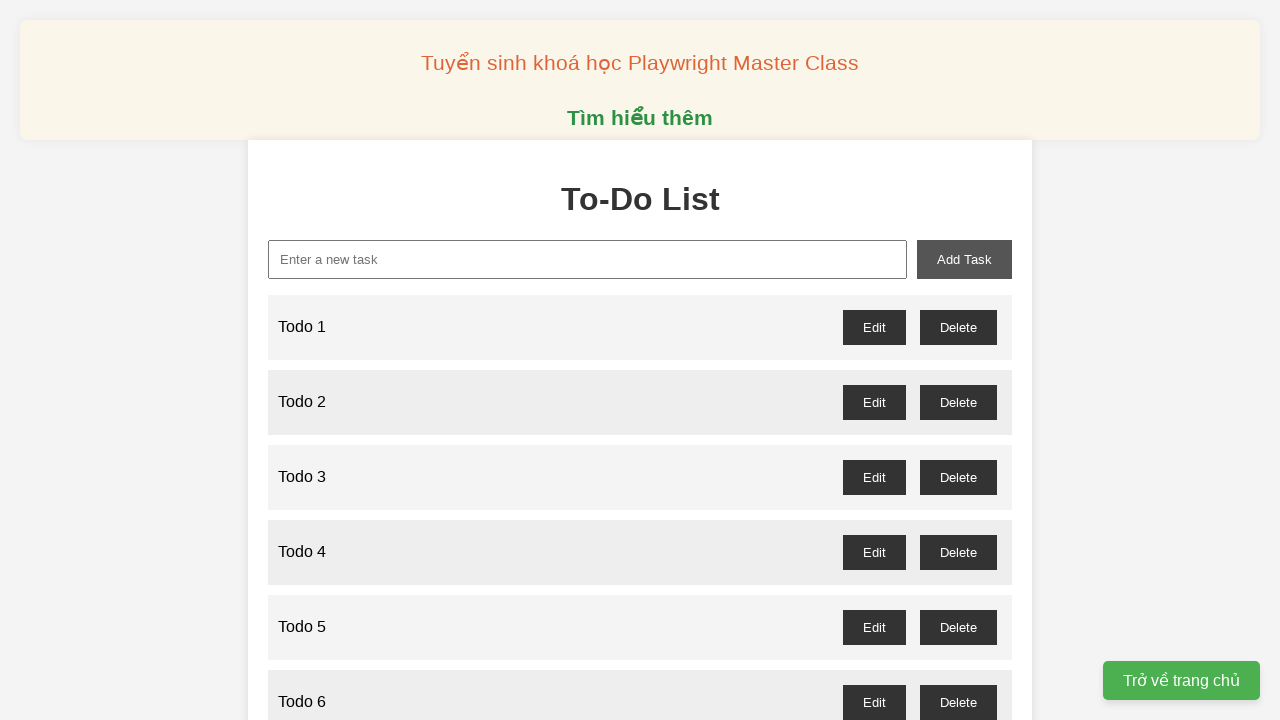

Filled input field with 'Todo 40' on xpath=//input[@id='new-task']
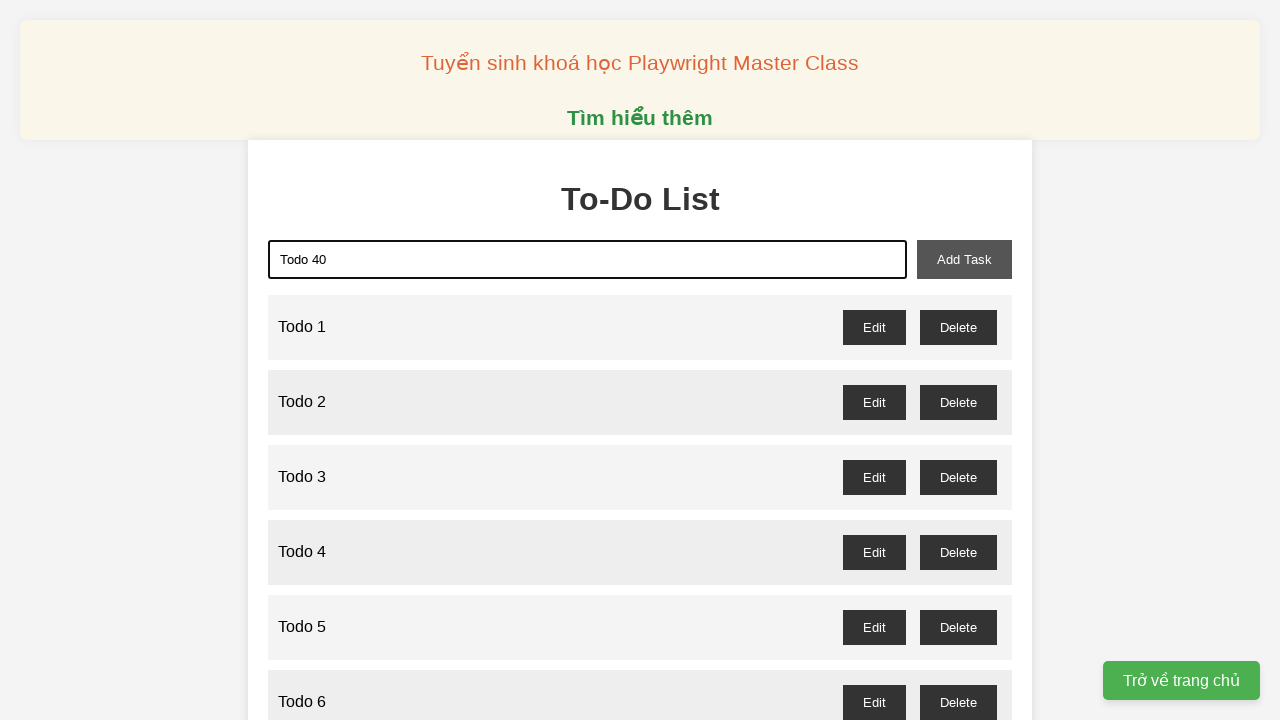

Added 'Todo 40' to the todo list at (964, 259) on xpath=//button[@id='add-task']
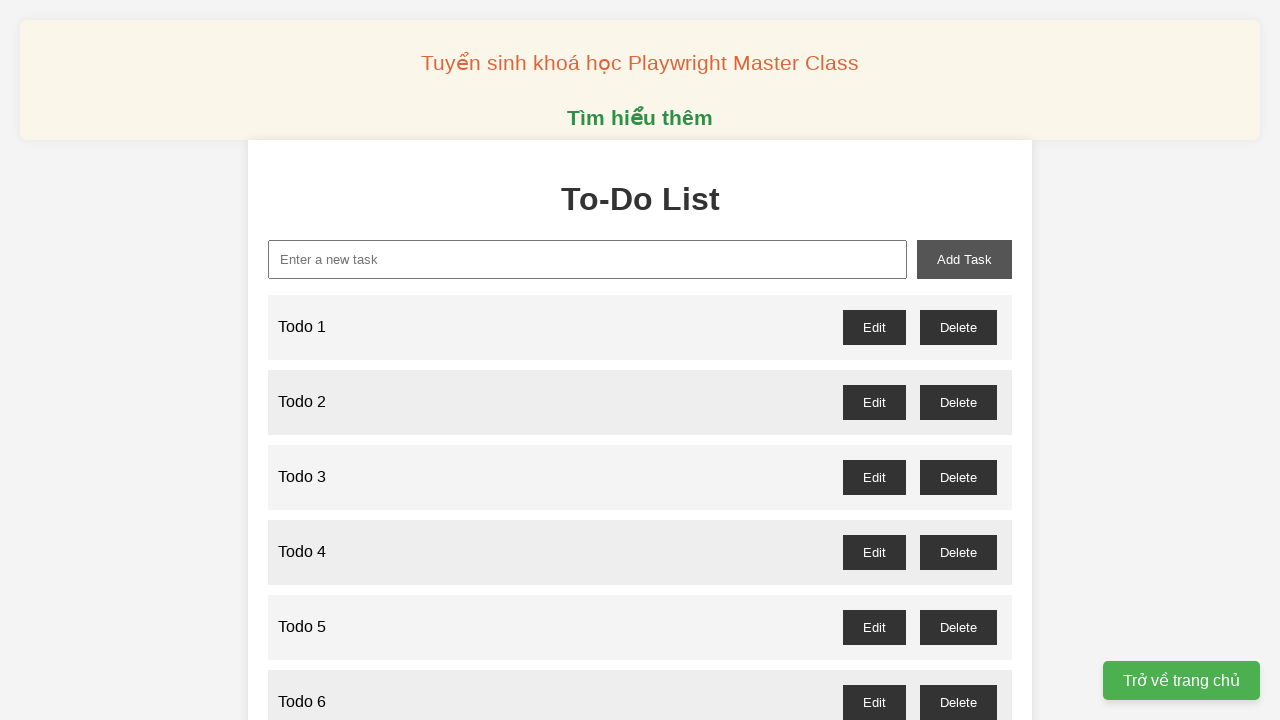

Filled input field with 'Todo 41' on xpath=//input[@id='new-task']
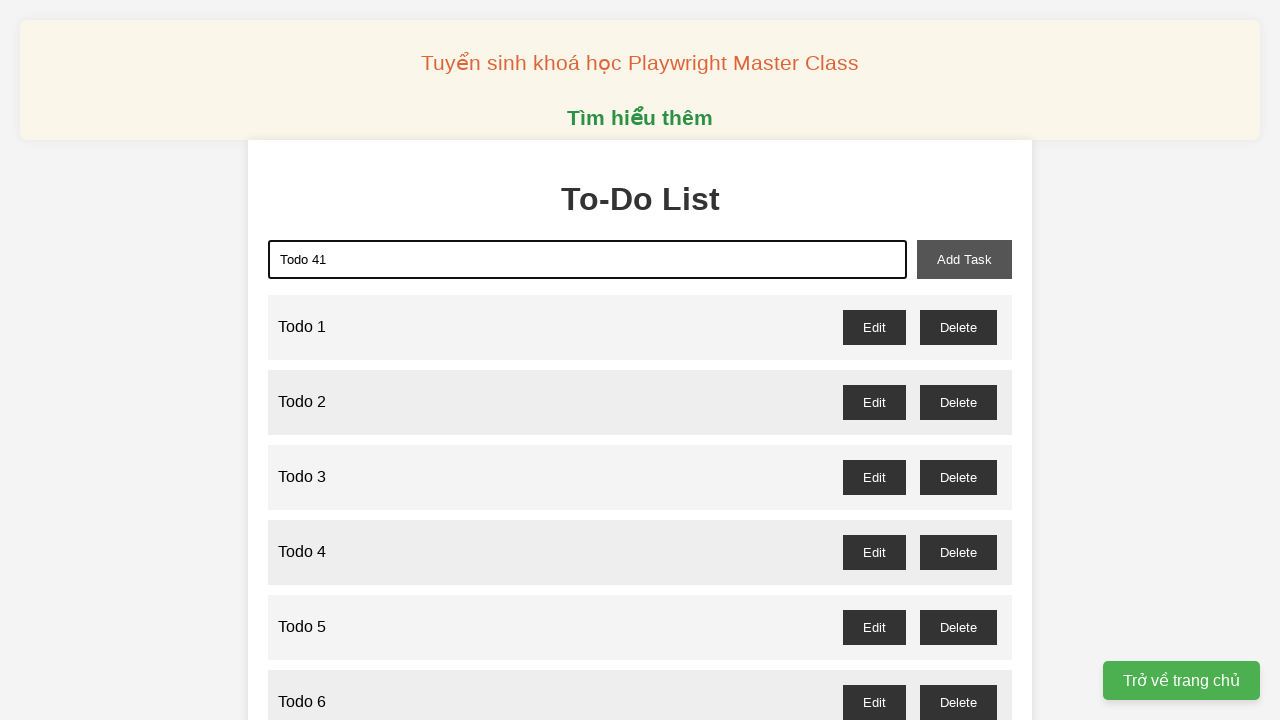

Added 'Todo 41' to the todo list at (964, 259) on xpath=//button[@id='add-task']
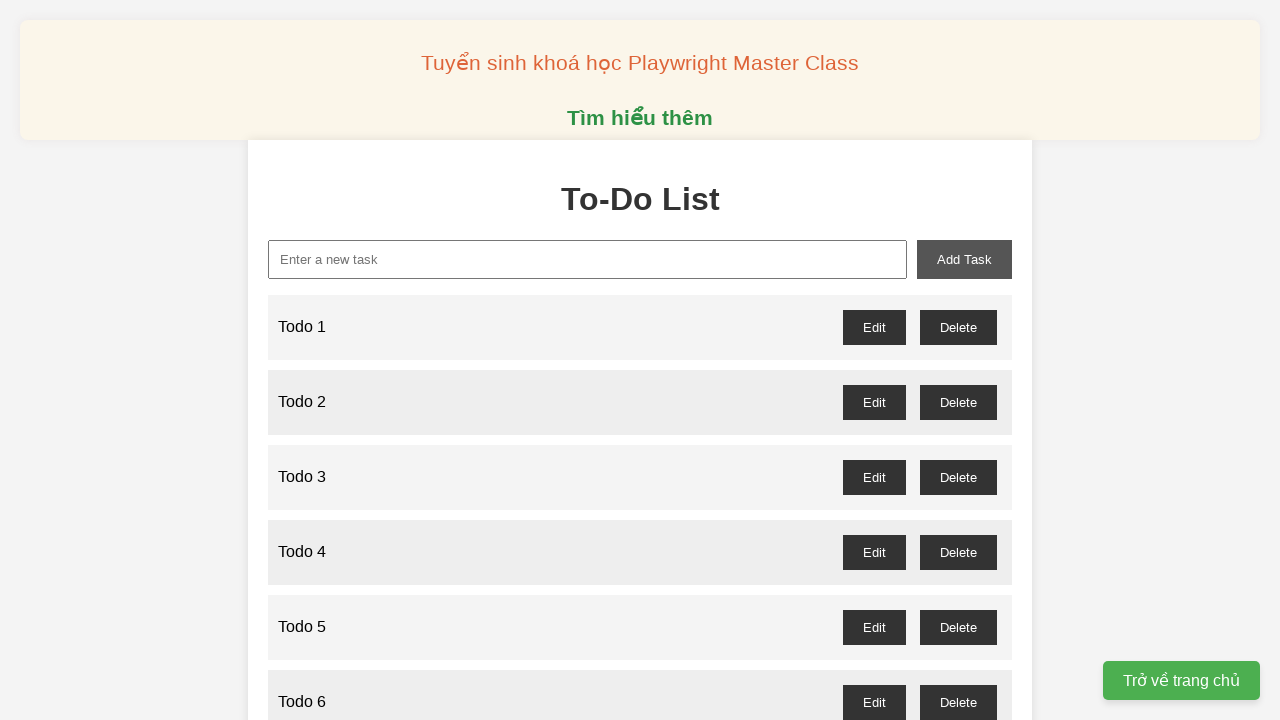

Filled input field with 'Todo 42' on xpath=//input[@id='new-task']
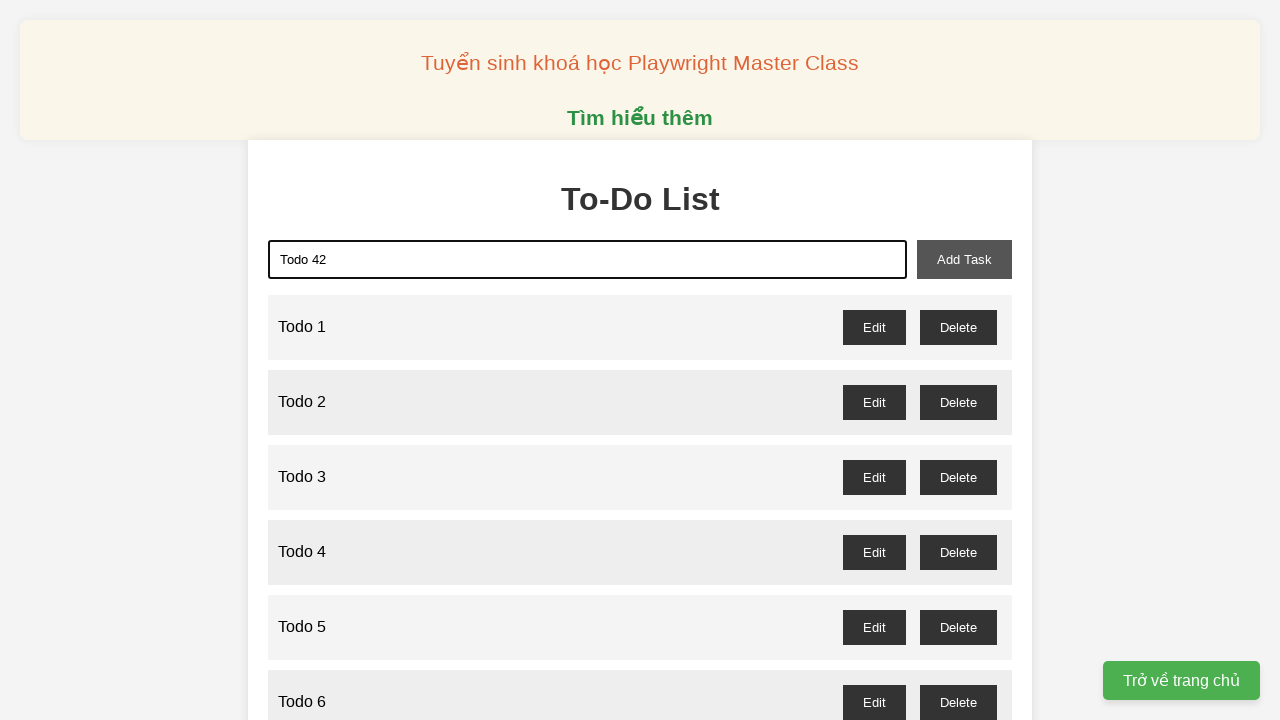

Added 'Todo 42' to the todo list at (964, 259) on xpath=//button[@id='add-task']
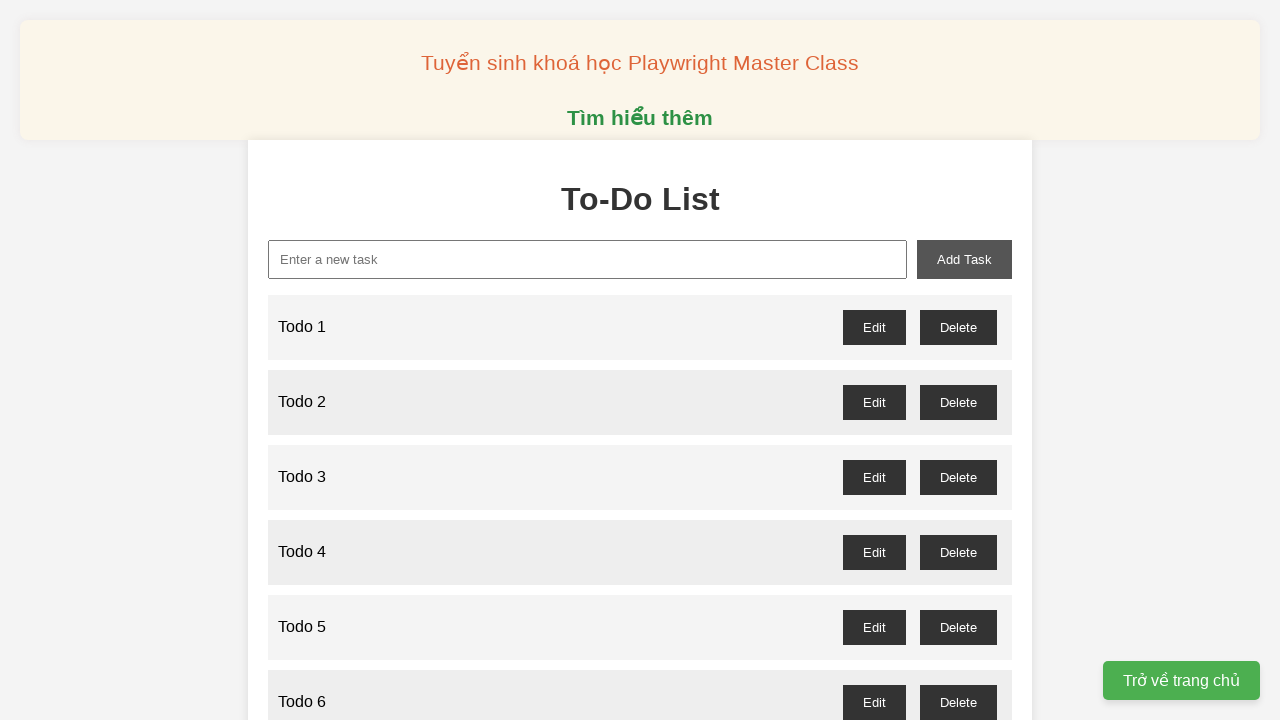

Filled input field with 'Todo 43' on xpath=//input[@id='new-task']
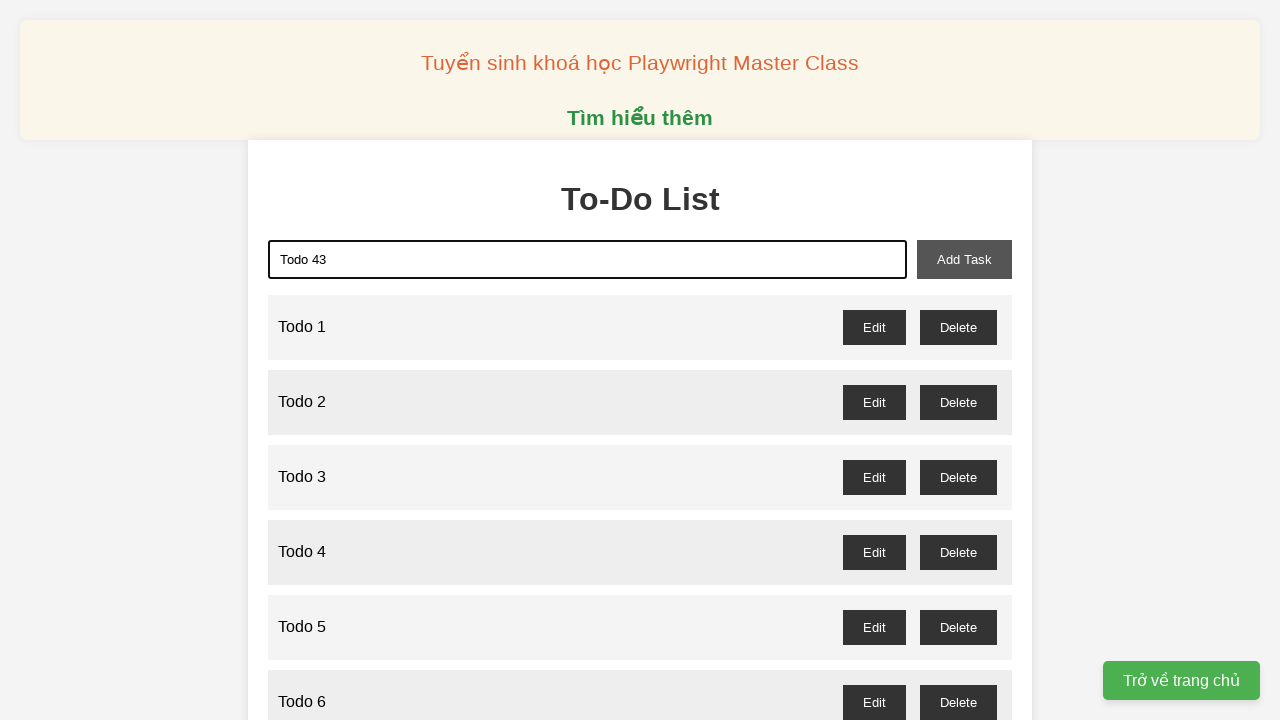

Added 'Todo 43' to the todo list at (964, 259) on xpath=//button[@id='add-task']
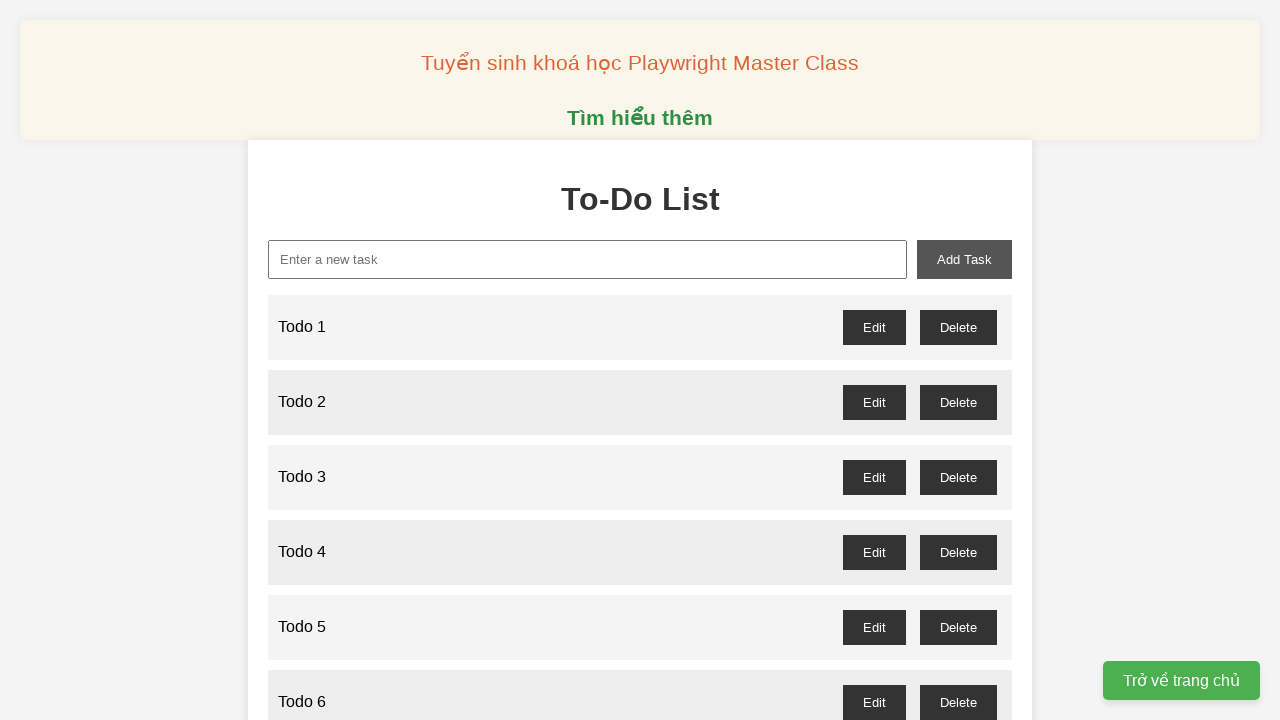

Filled input field with 'Todo 44' on xpath=//input[@id='new-task']
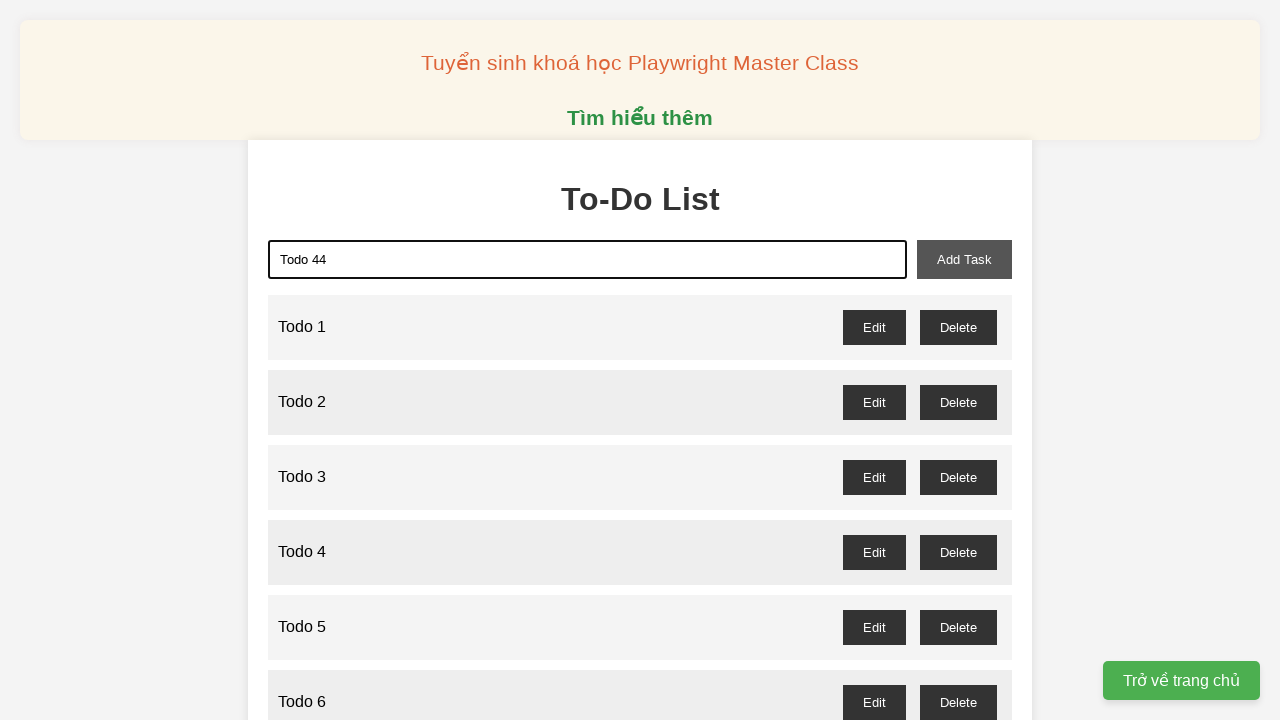

Added 'Todo 44' to the todo list at (964, 259) on xpath=//button[@id='add-task']
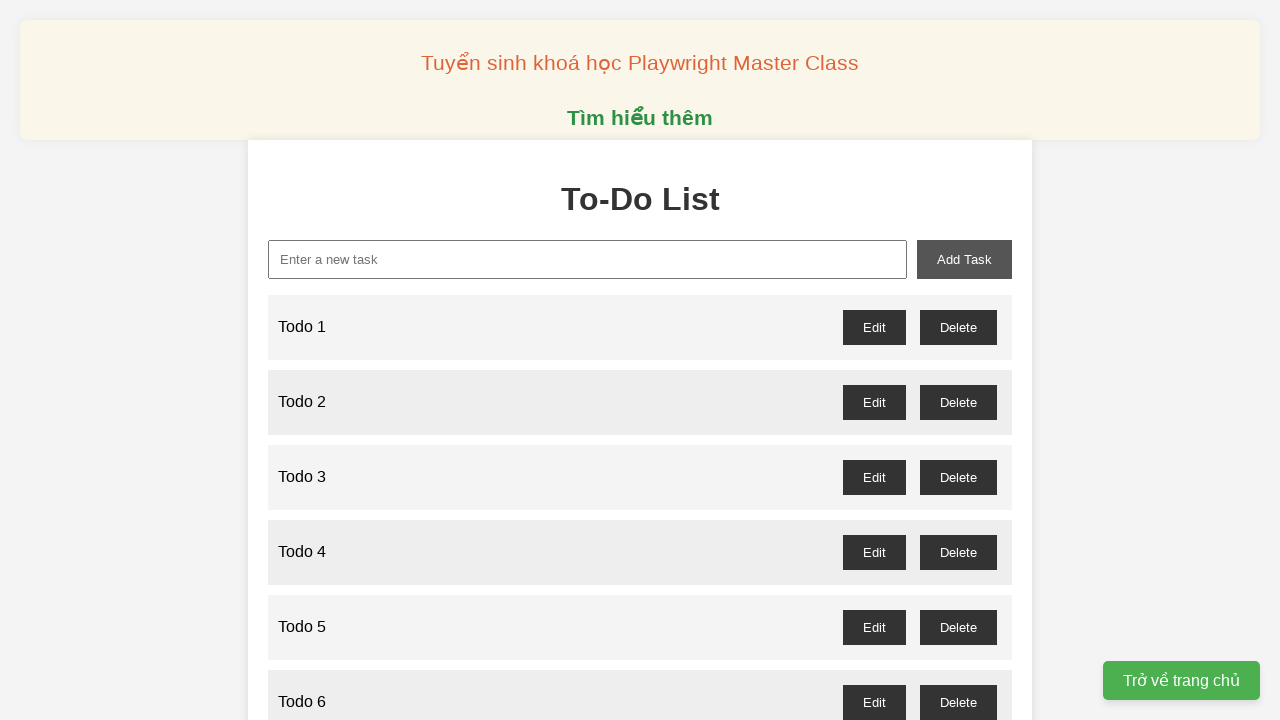

Filled input field with 'Todo 45' on xpath=//input[@id='new-task']
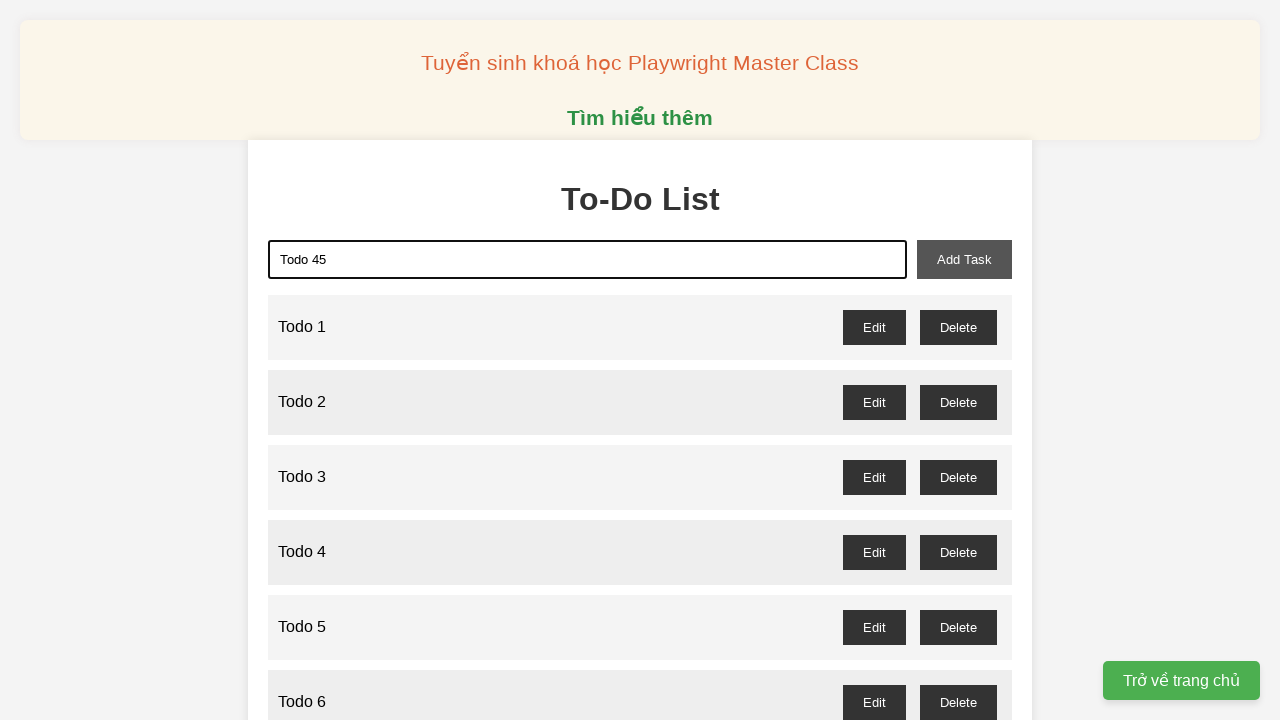

Added 'Todo 45' to the todo list at (964, 259) on xpath=//button[@id='add-task']
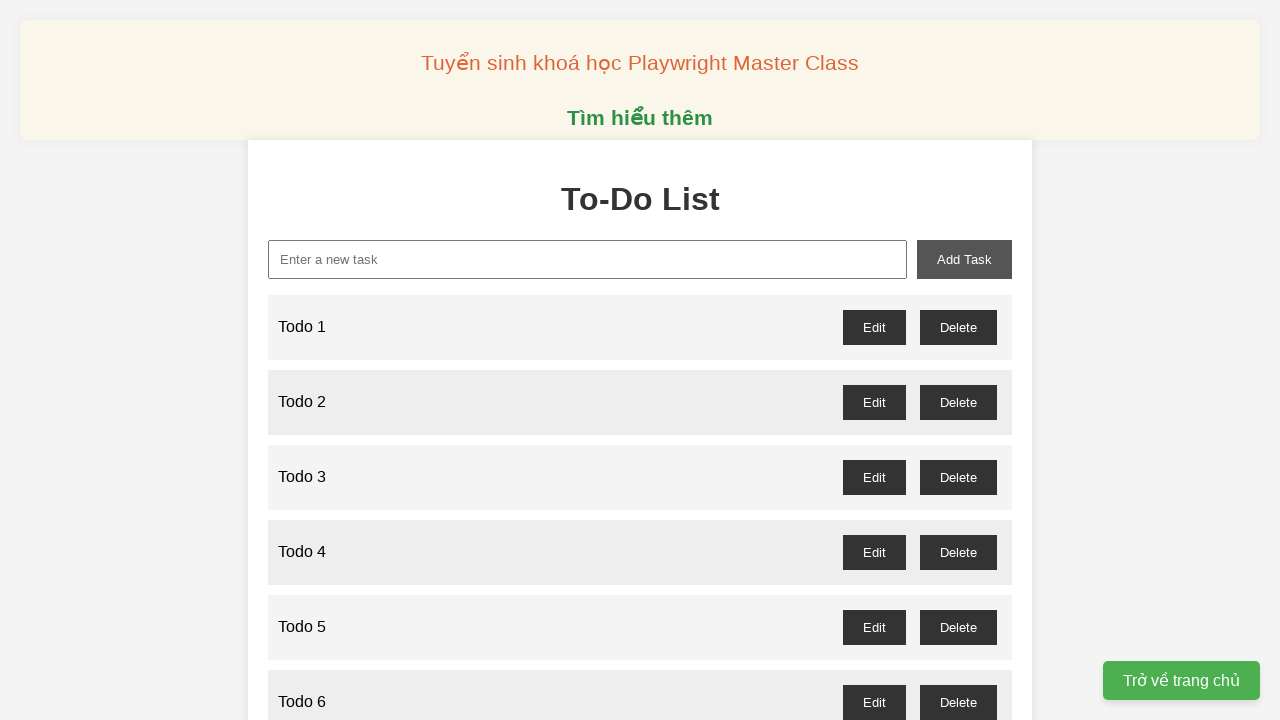

Filled input field with 'Todo 46' on xpath=//input[@id='new-task']
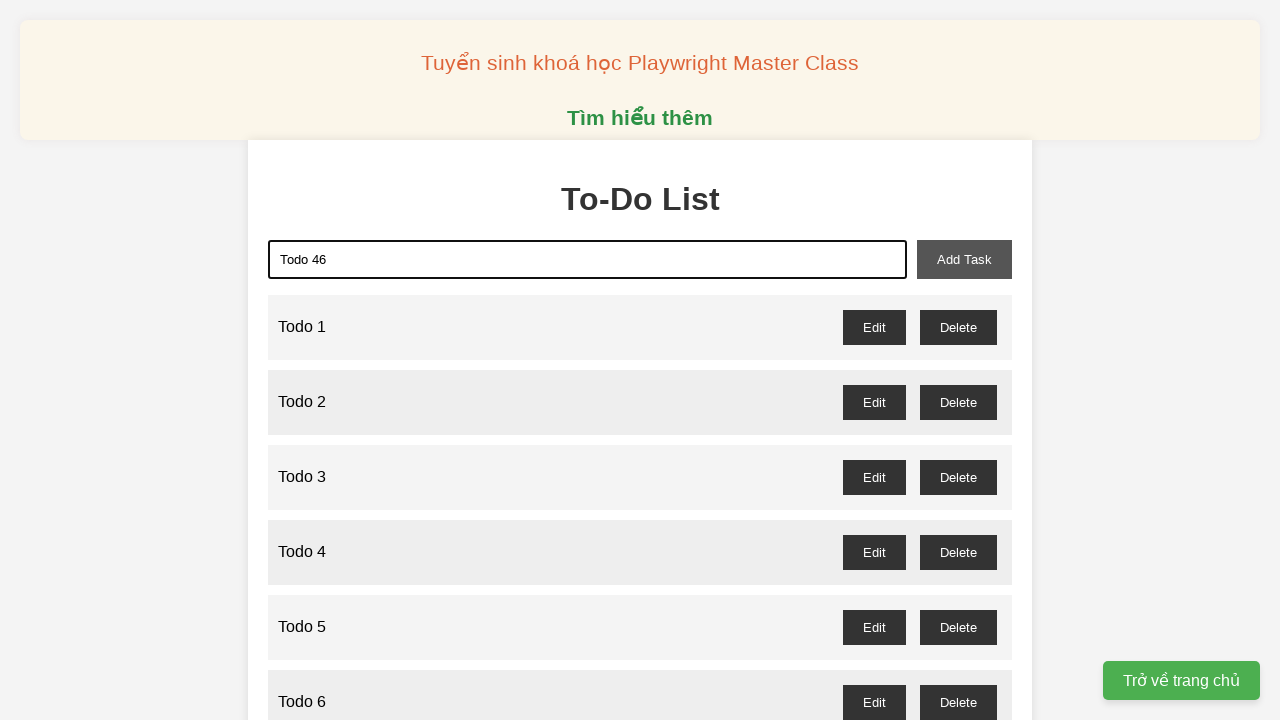

Added 'Todo 46' to the todo list at (964, 259) on xpath=//button[@id='add-task']
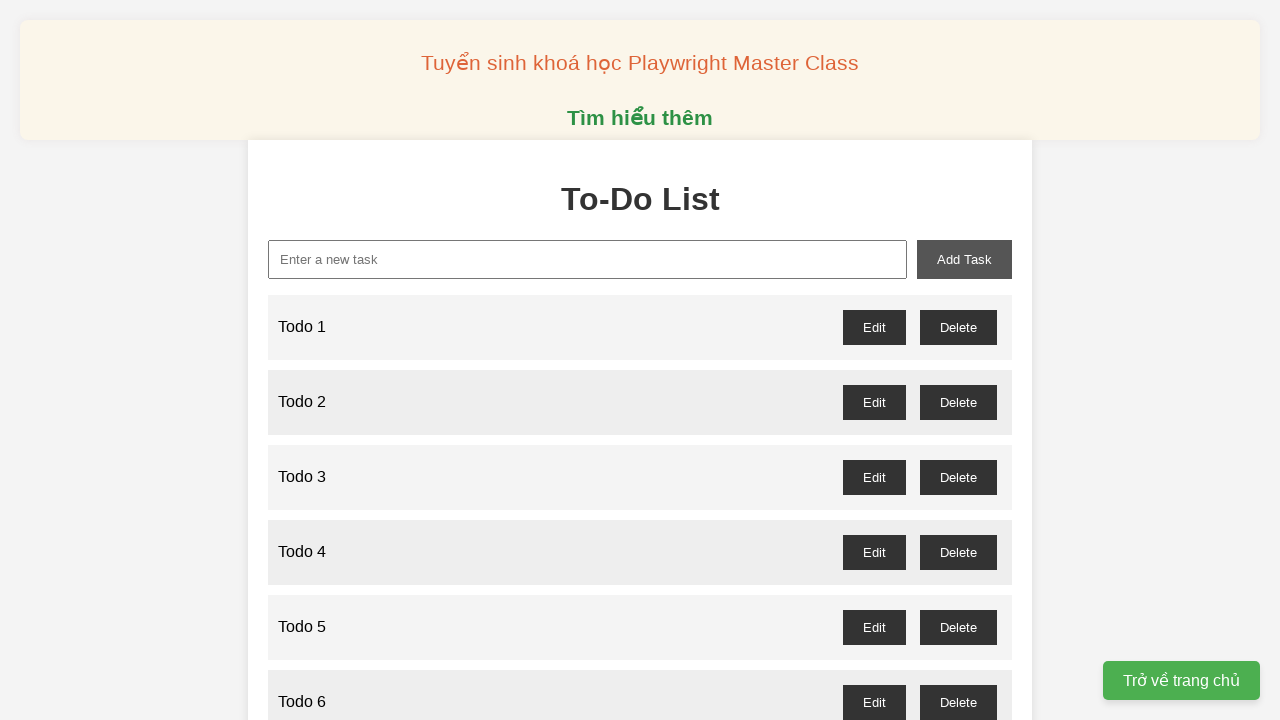

Filled input field with 'Todo 47' on xpath=//input[@id='new-task']
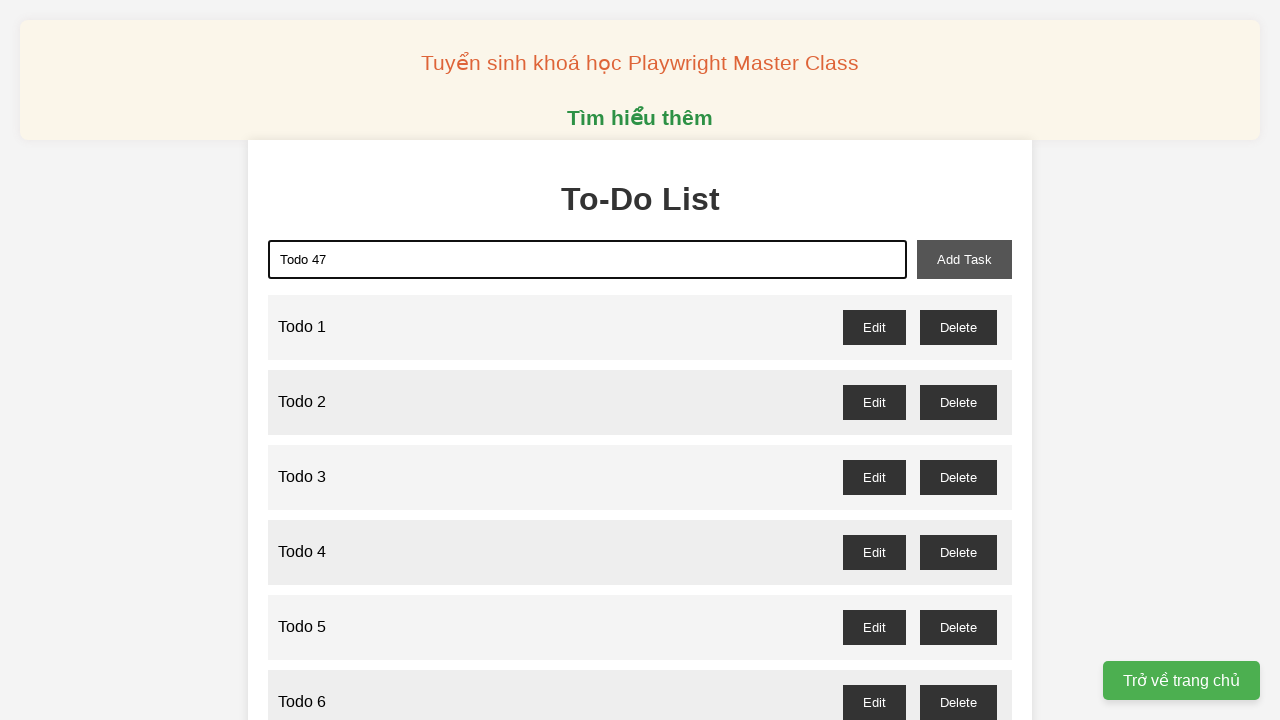

Added 'Todo 47' to the todo list at (964, 259) on xpath=//button[@id='add-task']
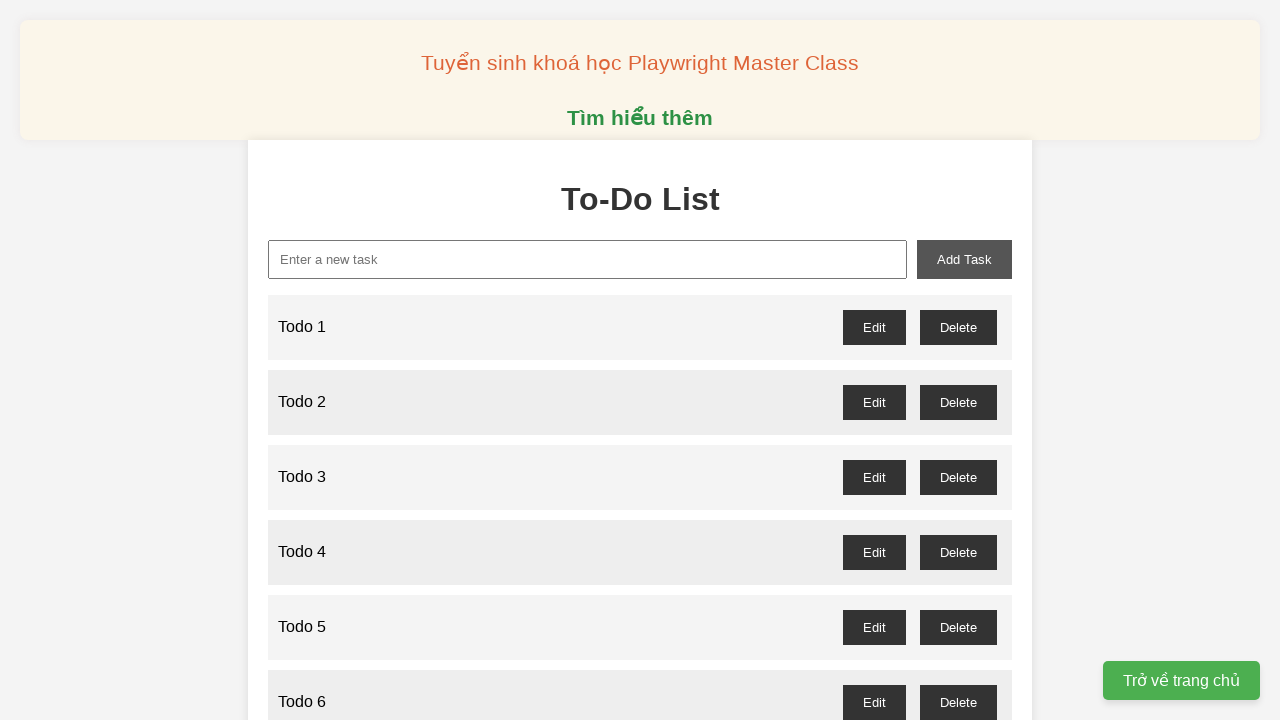

Filled input field with 'Todo 48' on xpath=//input[@id='new-task']
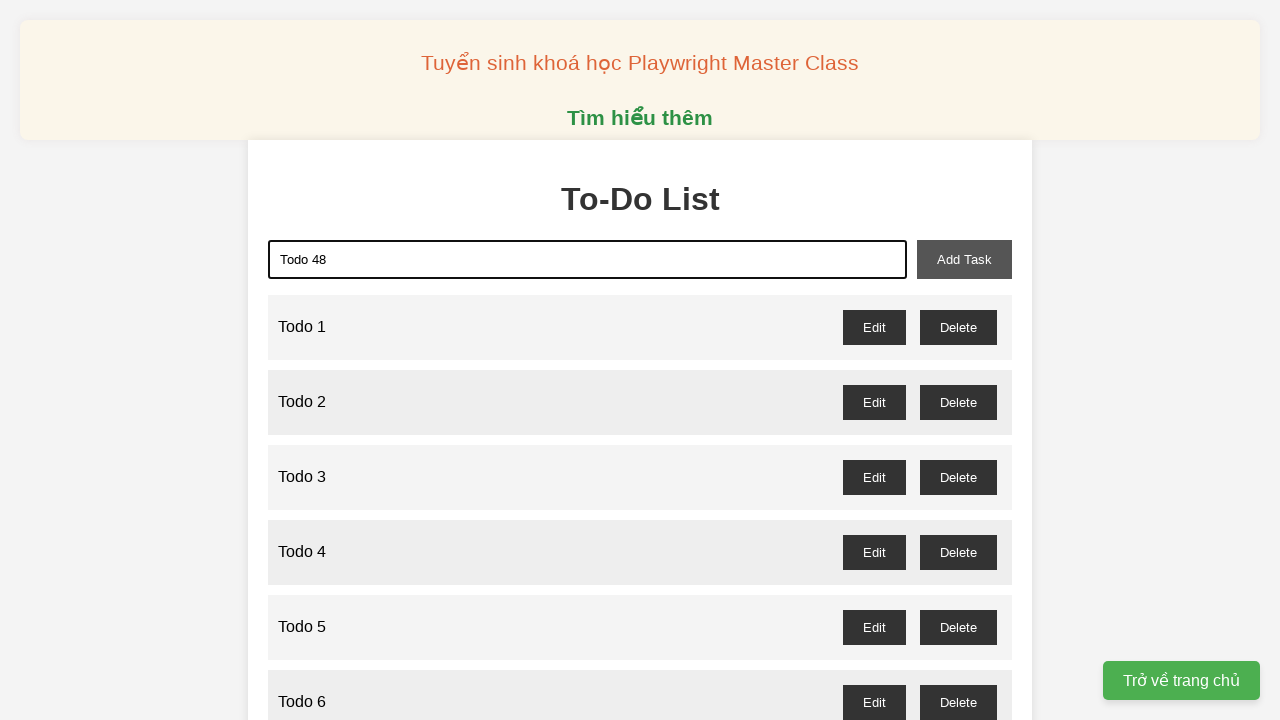

Added 'Todo 48' to the todo list at (964, 259) on xpath=//button[@id='add-task']
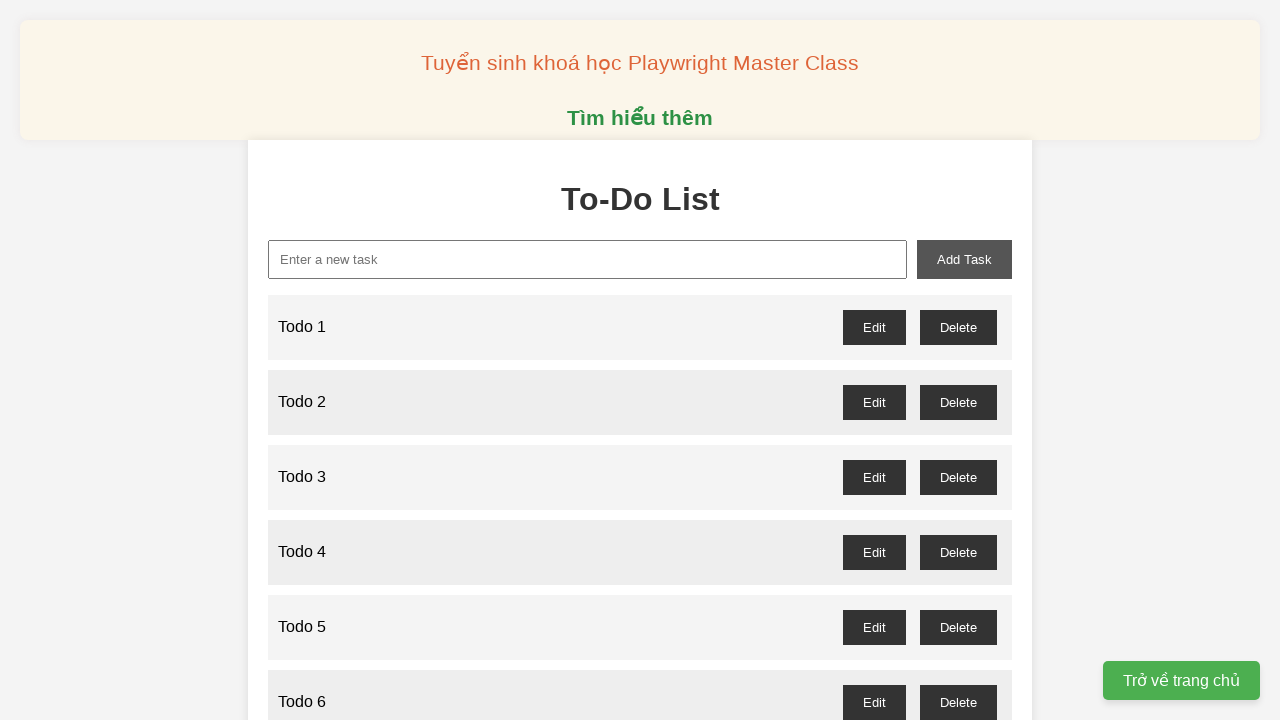

Filled input field with 'Todo 49' on xpath=//input[@id='new-task']
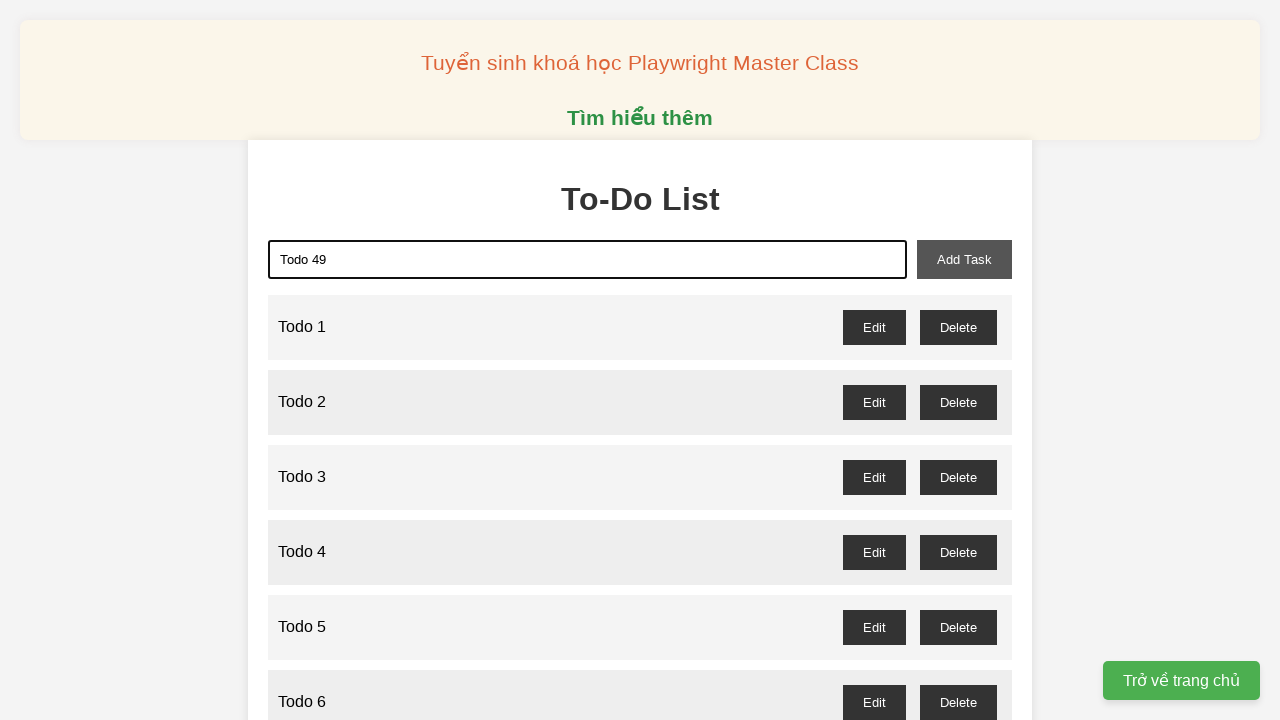

Added 'Todo 49' to the todo list at (964, 259) on xpath=//button[@id='add-task']
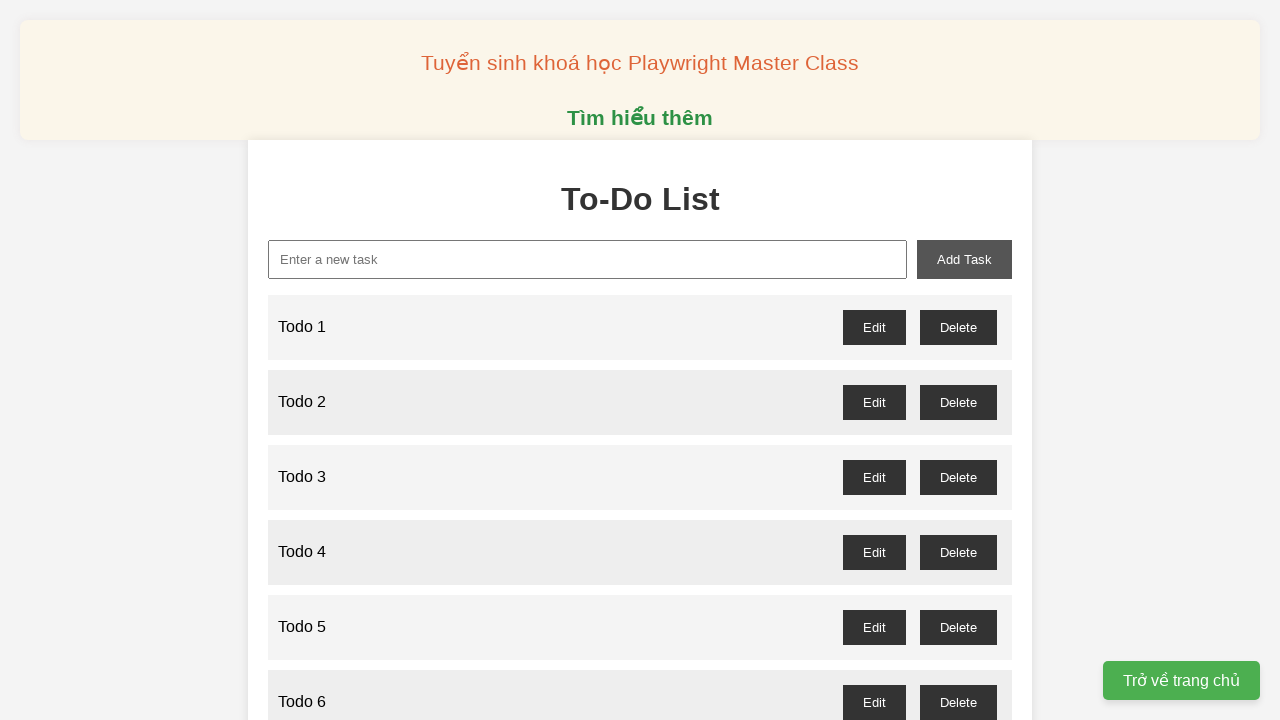

Filled input field with 'Todo 50' on xpath=//input[@id='new-task']
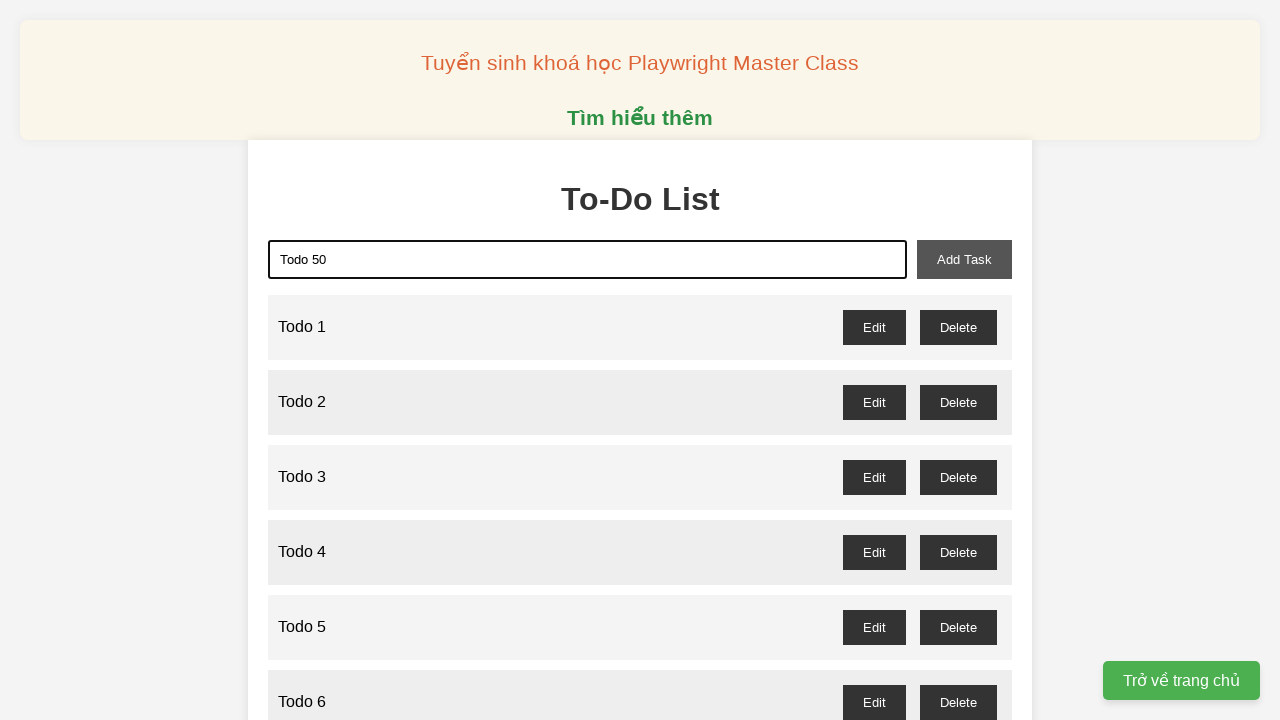

Added 'Todo 50' to the todo list at (964, 259) on xpath=//button[@id='add-task']
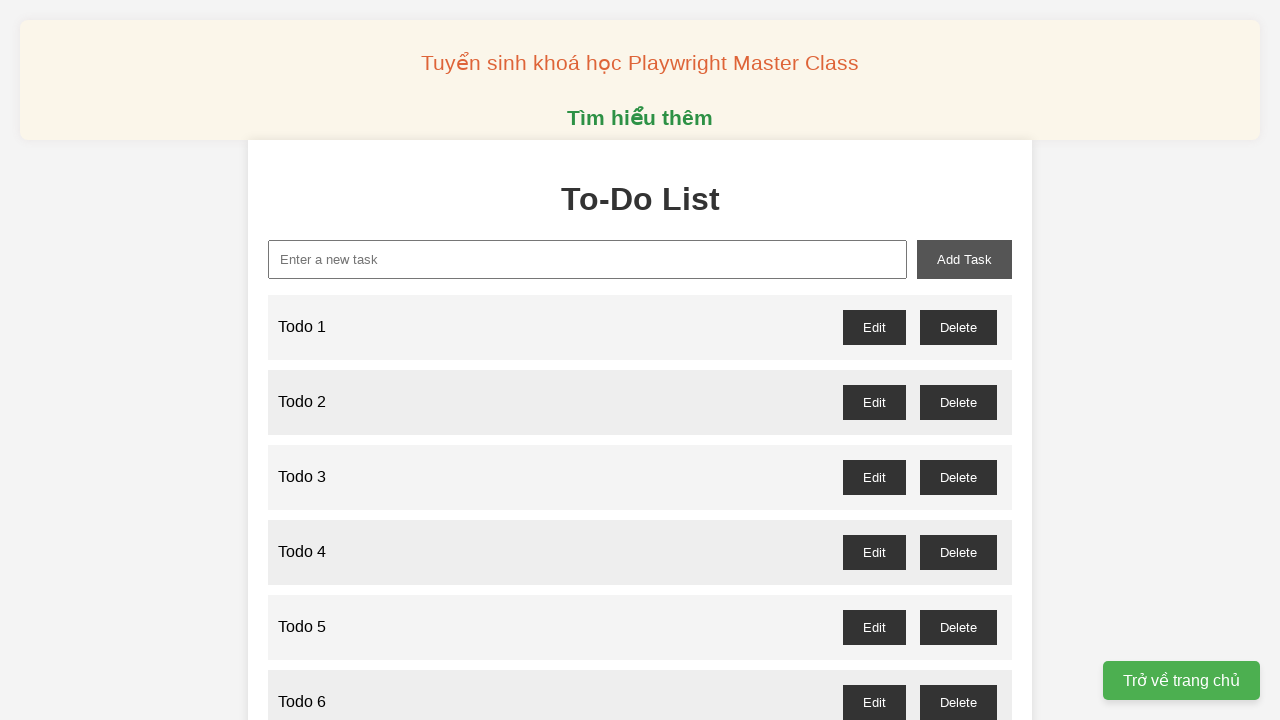

Filled input field with 'Todo 51' on xpath=//input[@id='new-task']
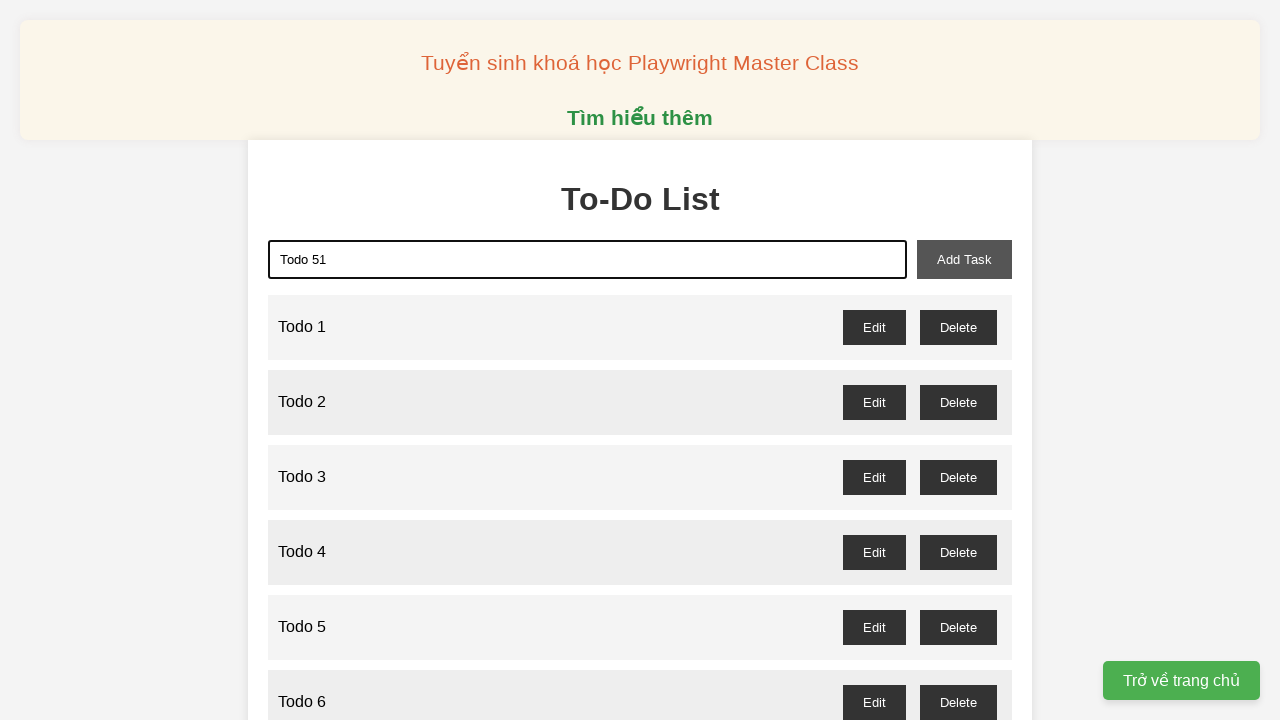

Added 'Todo 51' to the todo list at (964, 259) on xpath=//button[@id='add-task']
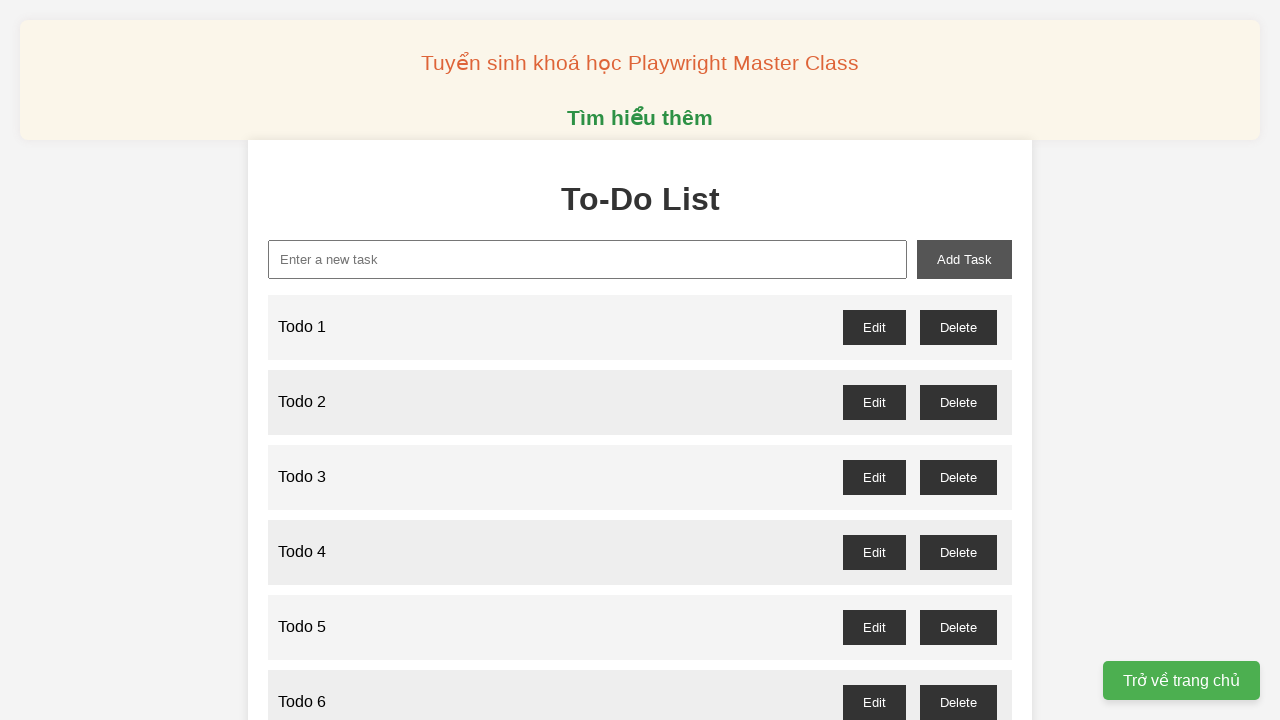

Filled input field with 'Todo 52' on xpath=//input[@id='new-task']
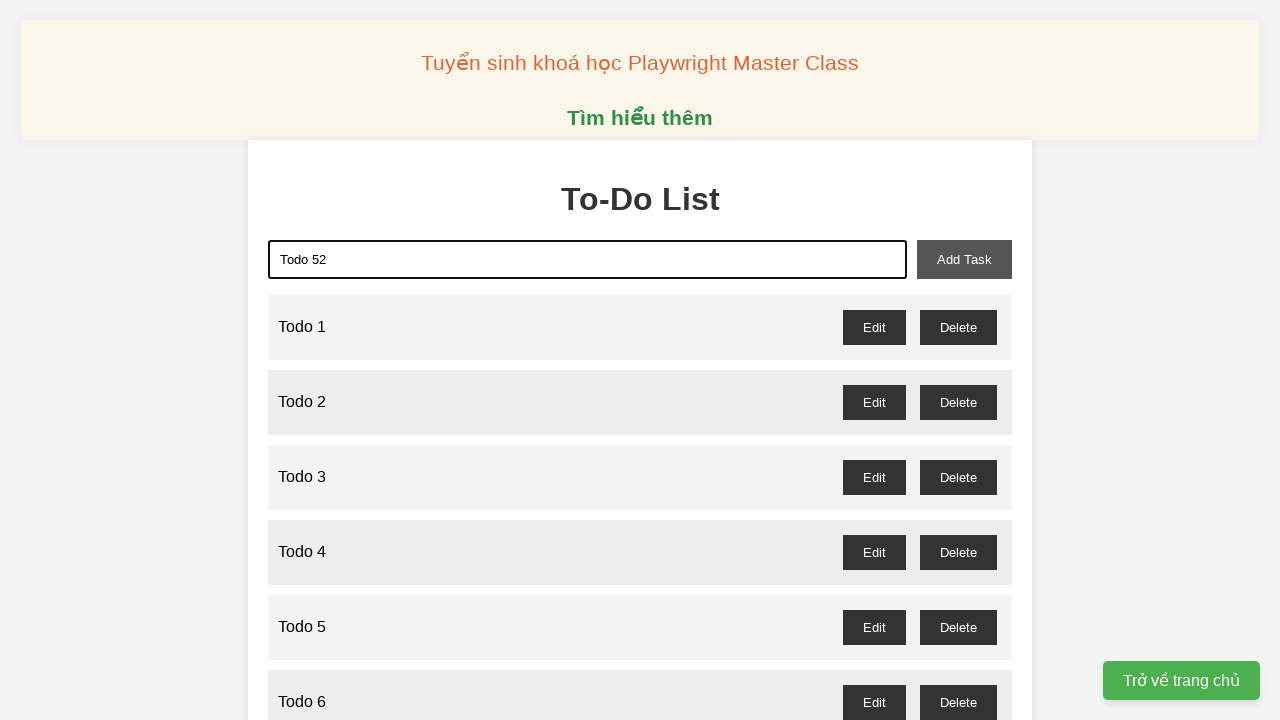

Added 'Todo 52' to the todo list at (964, 259) on xpath=//button[@id='add-task']
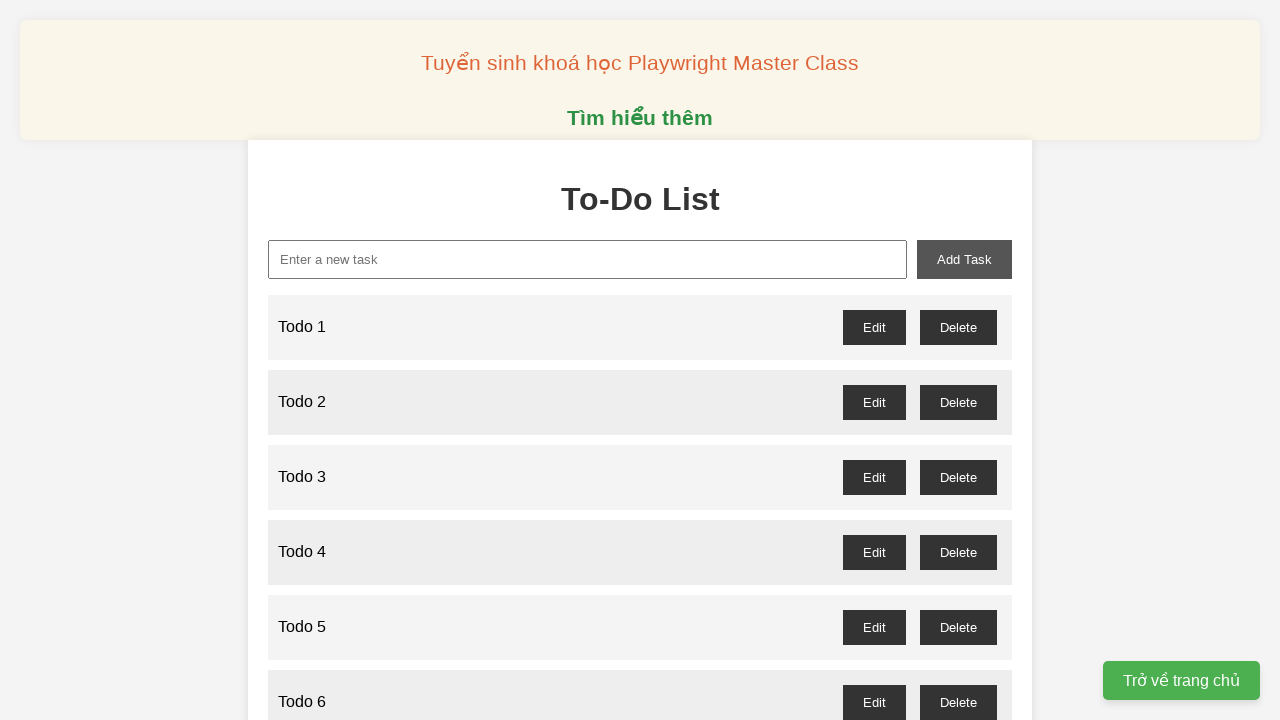

Filled input field with 'Todo 53' on xpath=//input[@id='new-task']
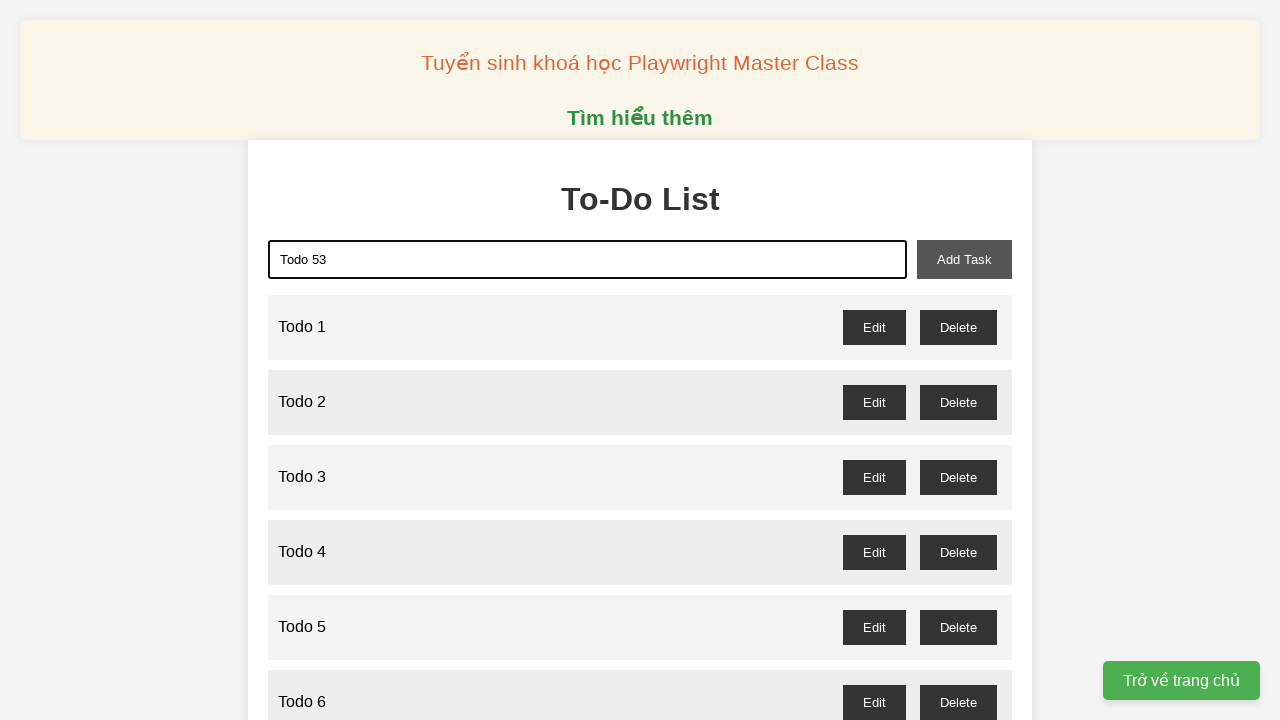

Added 'Todo 53' to the todo list at (964, 259) on xpath=//button[@id='add-task']
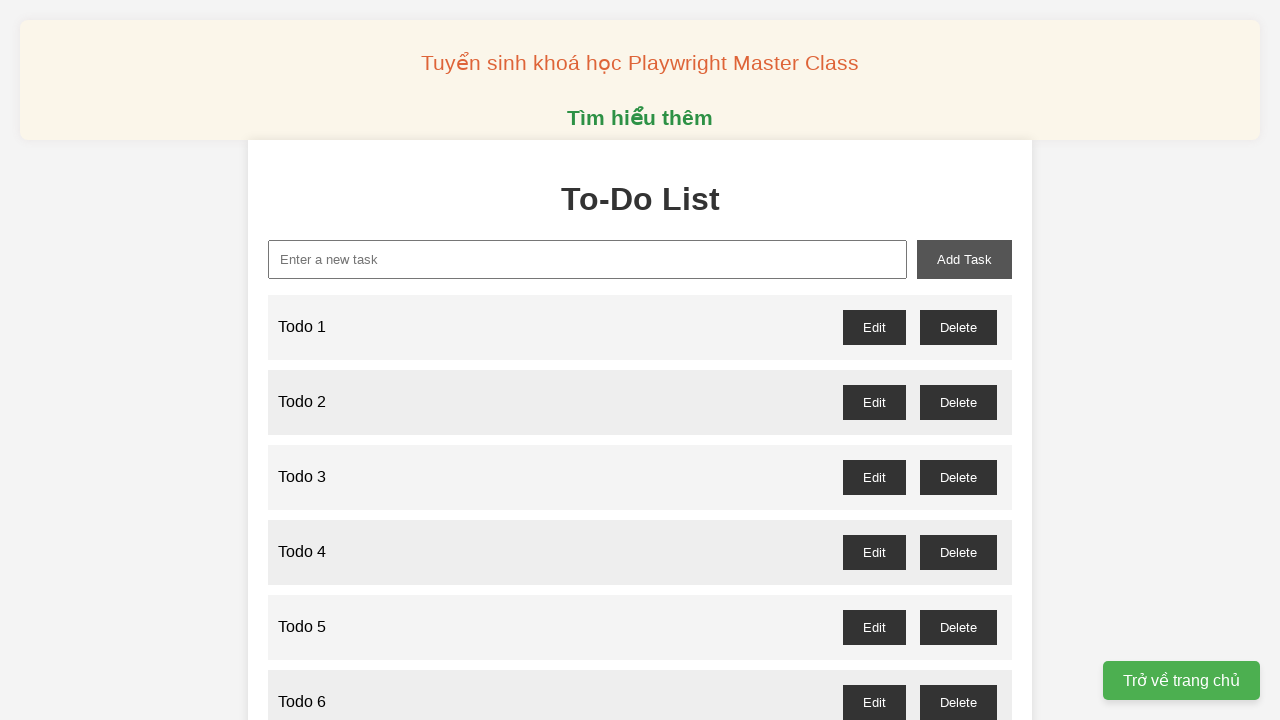

Filled input field with 'Todo 54' on xpath=//input[@id='new-task']
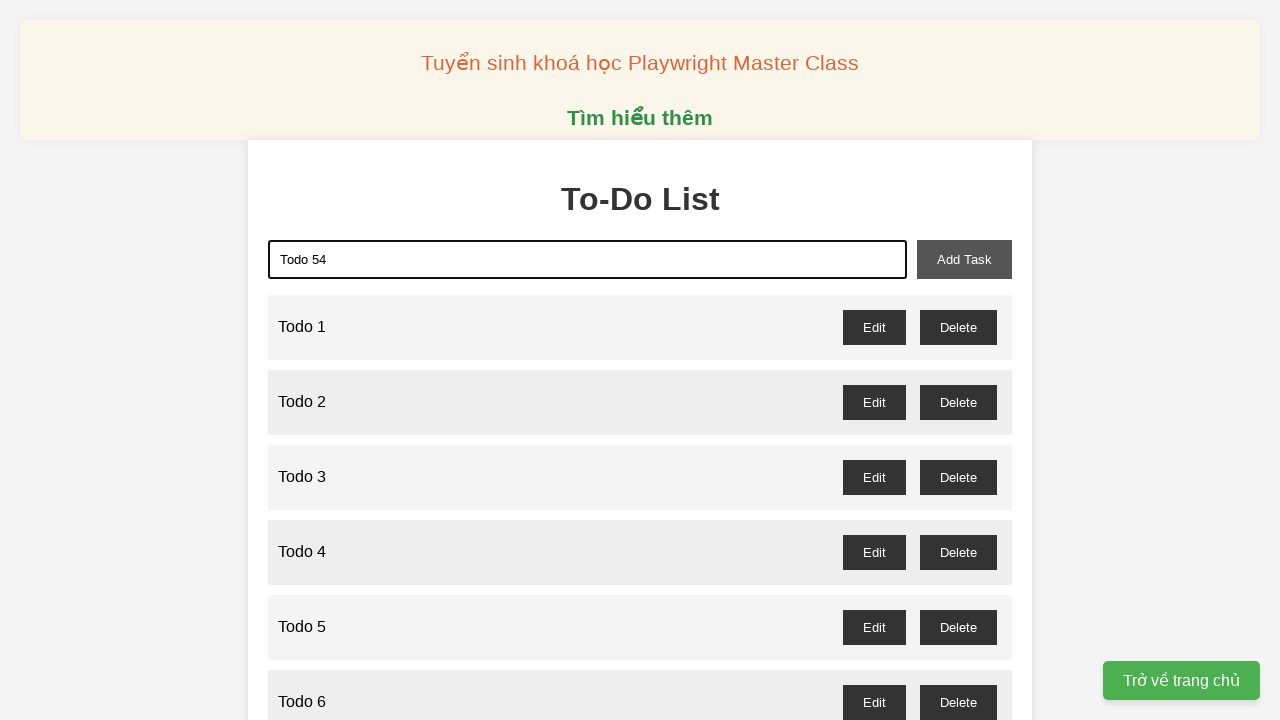

Added 'Todo 54' to the todo list at (964, 259) on xpath=//button[@id='add-task']
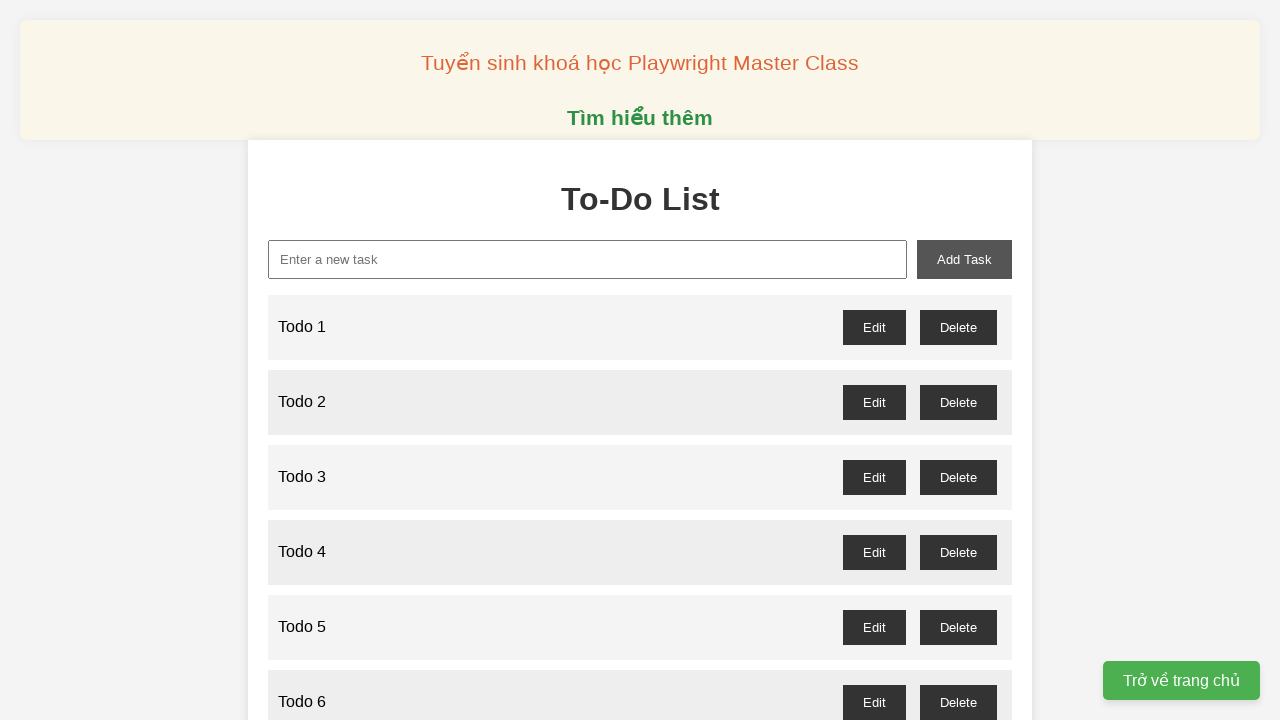

Filled input field with 'Todo 55' on xpath=//input[@id='new-task']
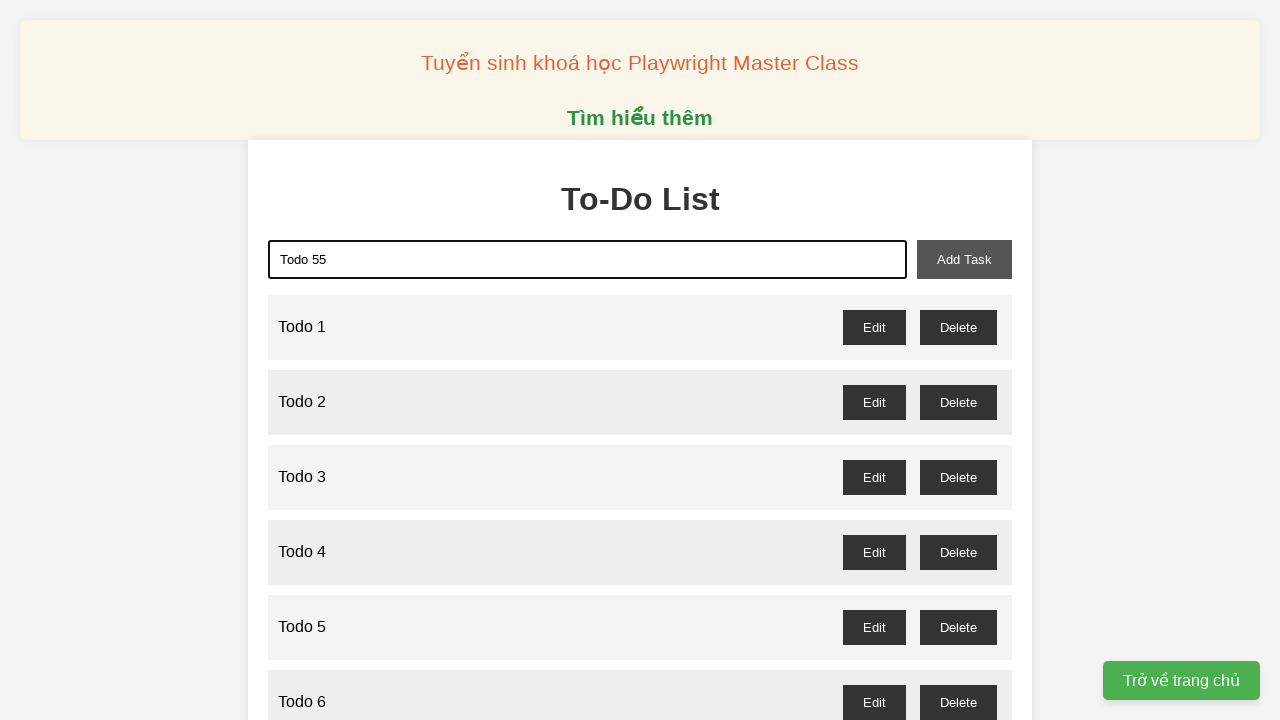

Added 'Todo 55' to the todo list at (964, 259) on xpath=//button[@id='add-task']
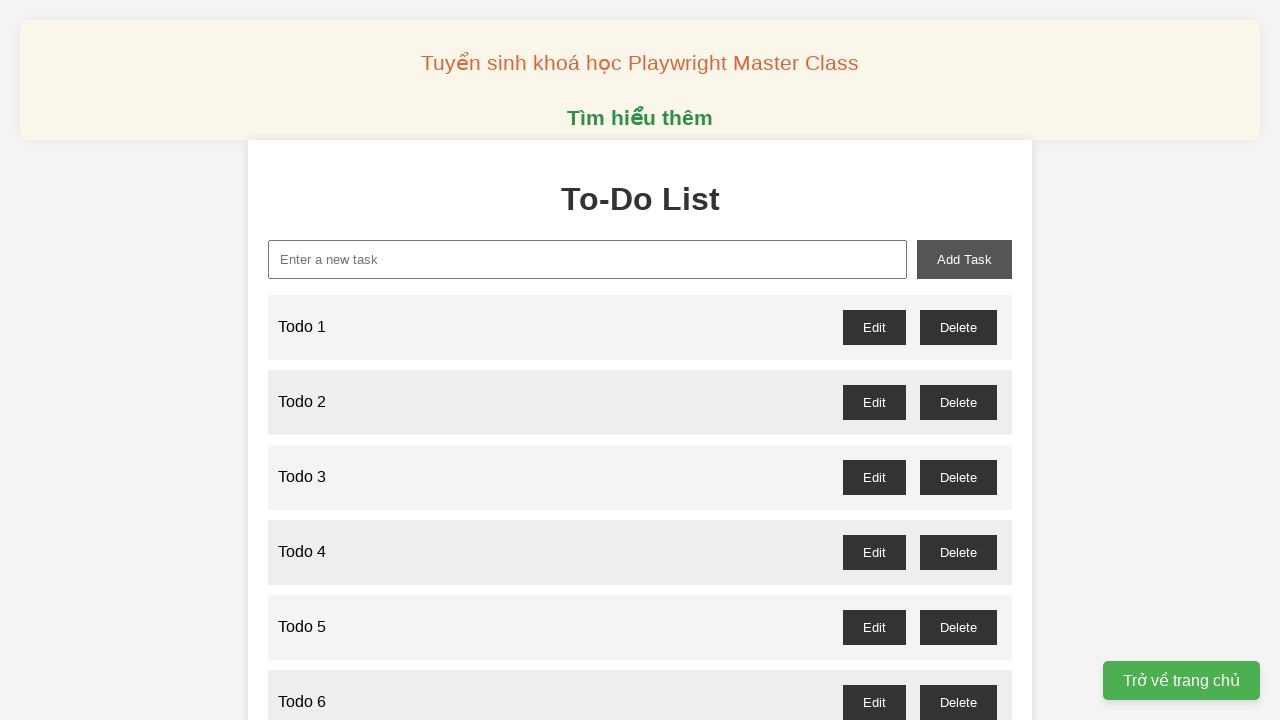

Filled input field with 'Todo 56' on xpath=//input[@id='new-task']
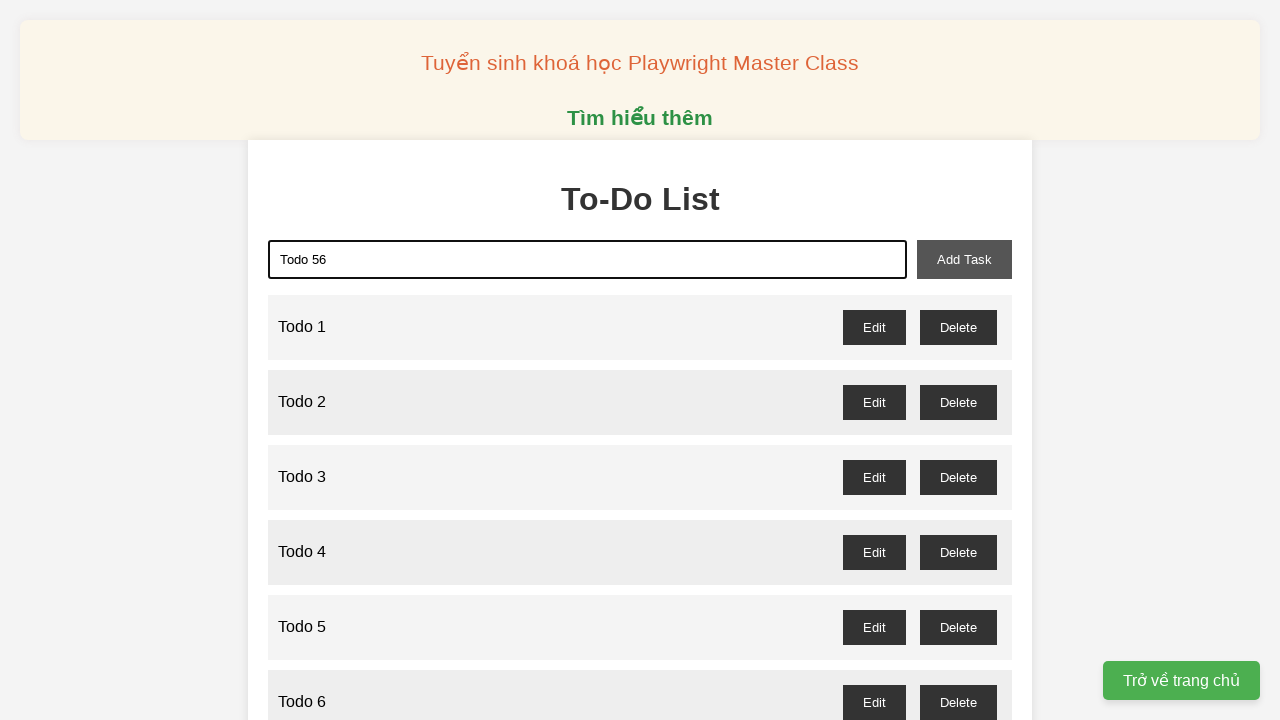

Added 'Todo 56' to the todo list at (964, 259) on xpath=//button[@id='add-task']
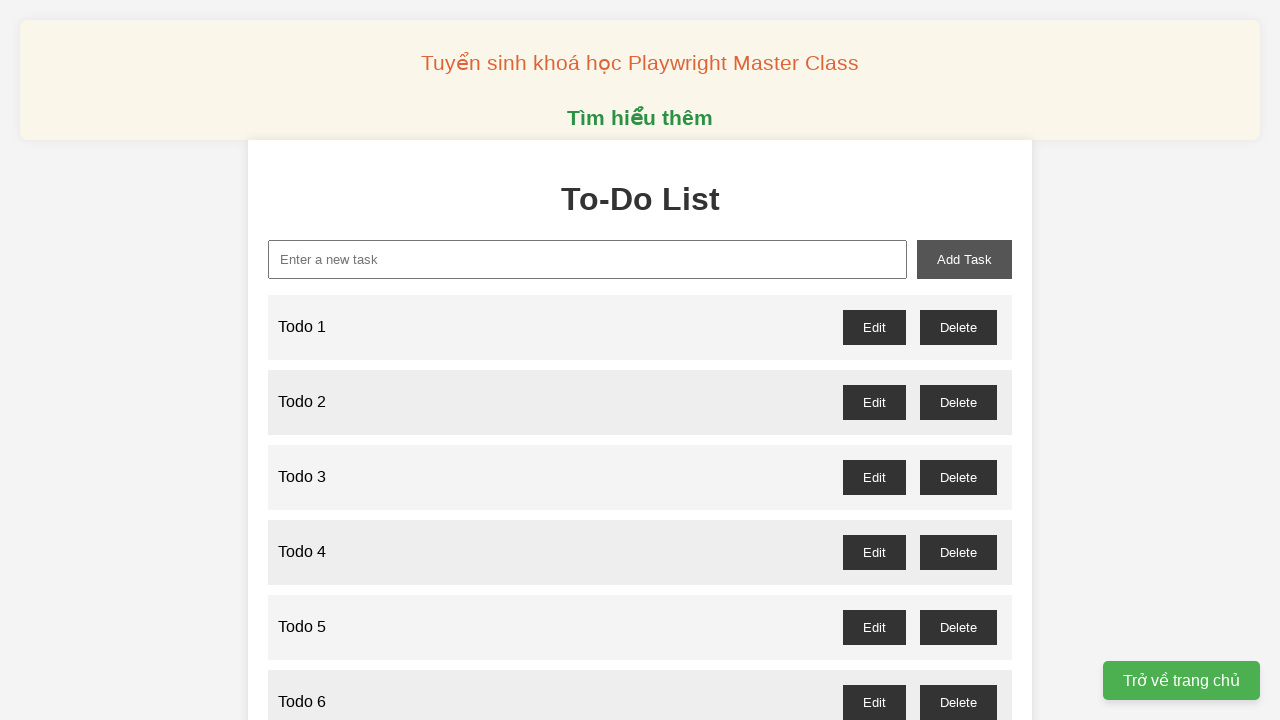

Filled input field with 'Todo 57' on xpath=//input[@id='new-task']
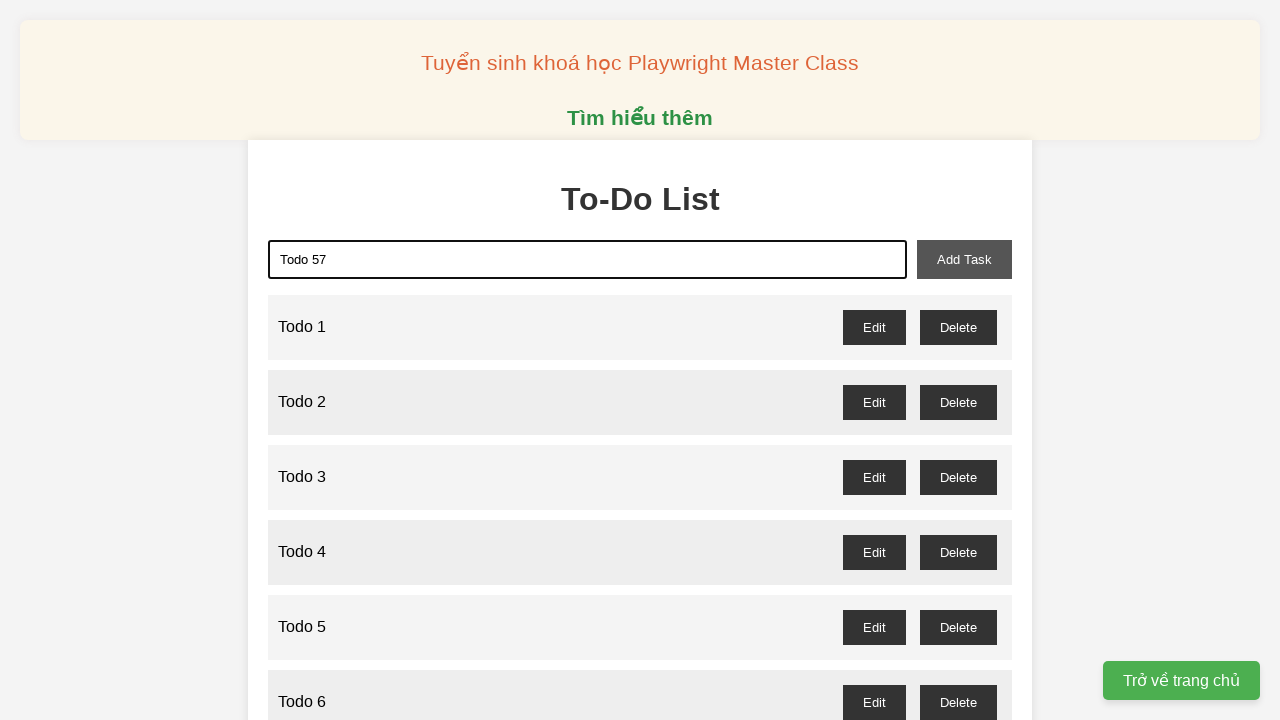

Added 'Todo 57' to the todo list at (964, 259) on xpath=//button[@id='add-task']
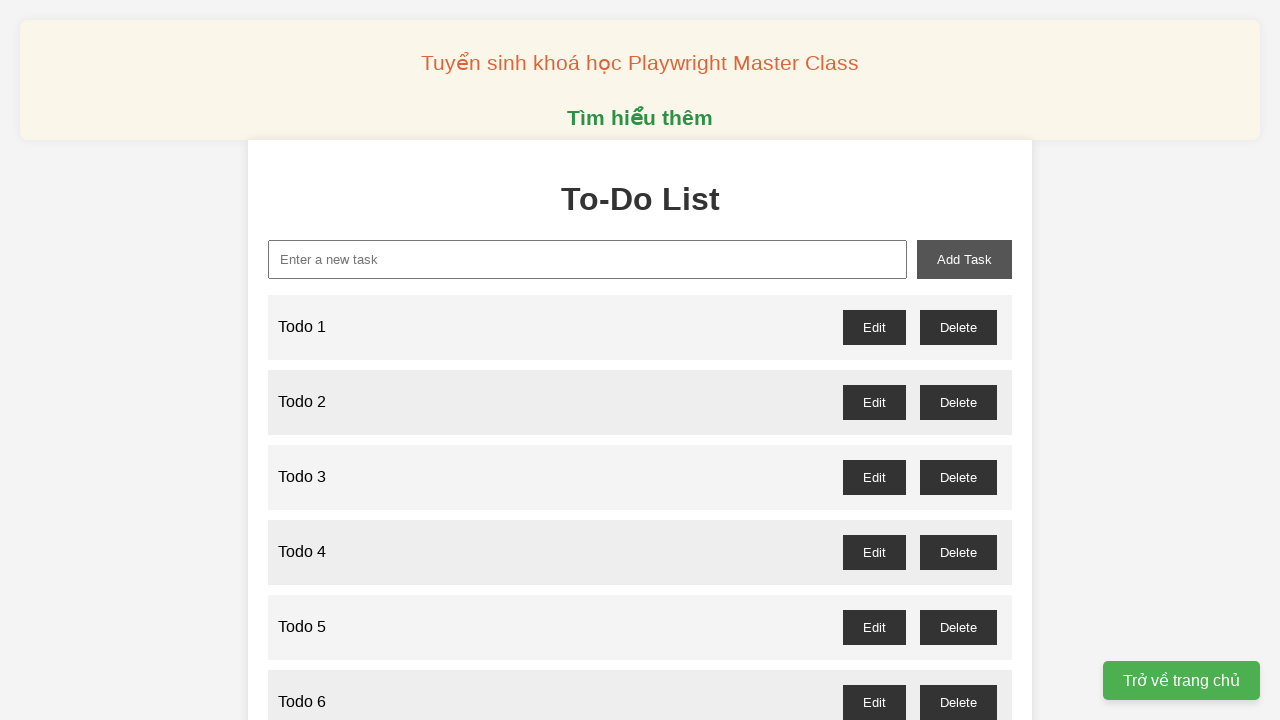

Filled input field with 'Todo 58' on xpath=//input[@id='new-task']
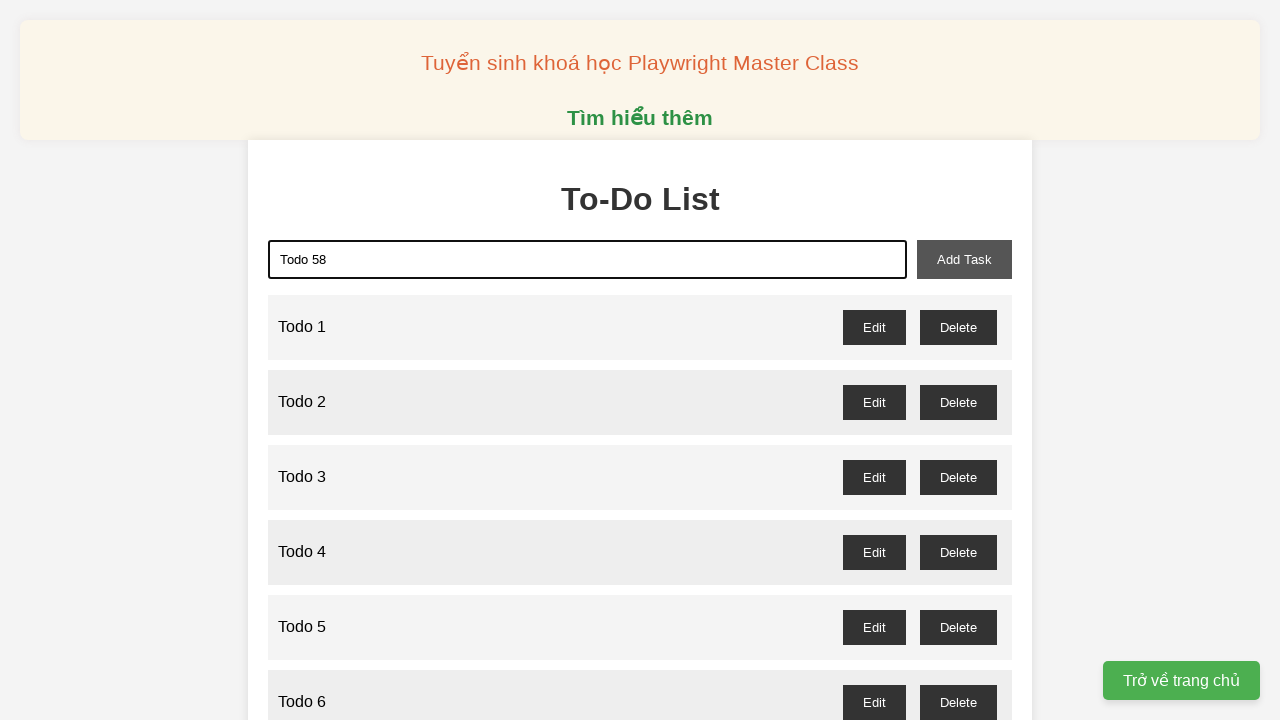

Added 'Todo 58' to the todo list at (964, 259) on xpath=//button[@id='add-task']
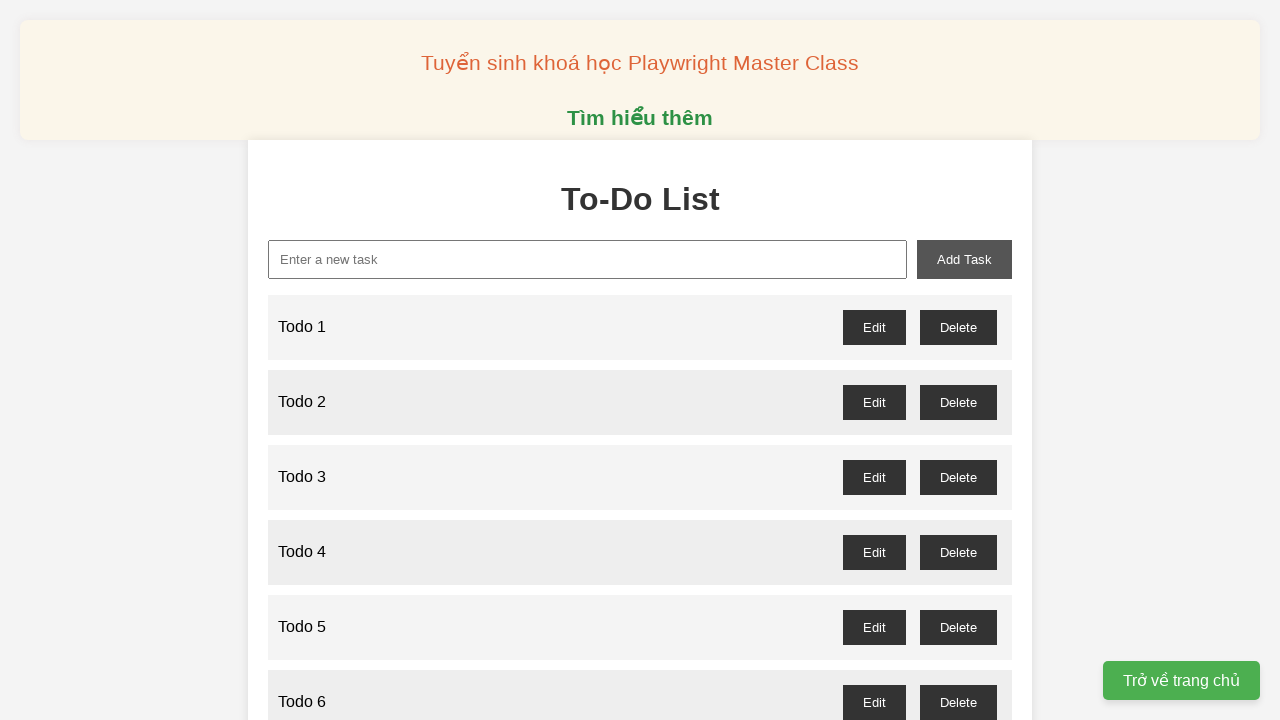

Filled input field with 'Todo 59' on xpath=//input[@id='new-task']
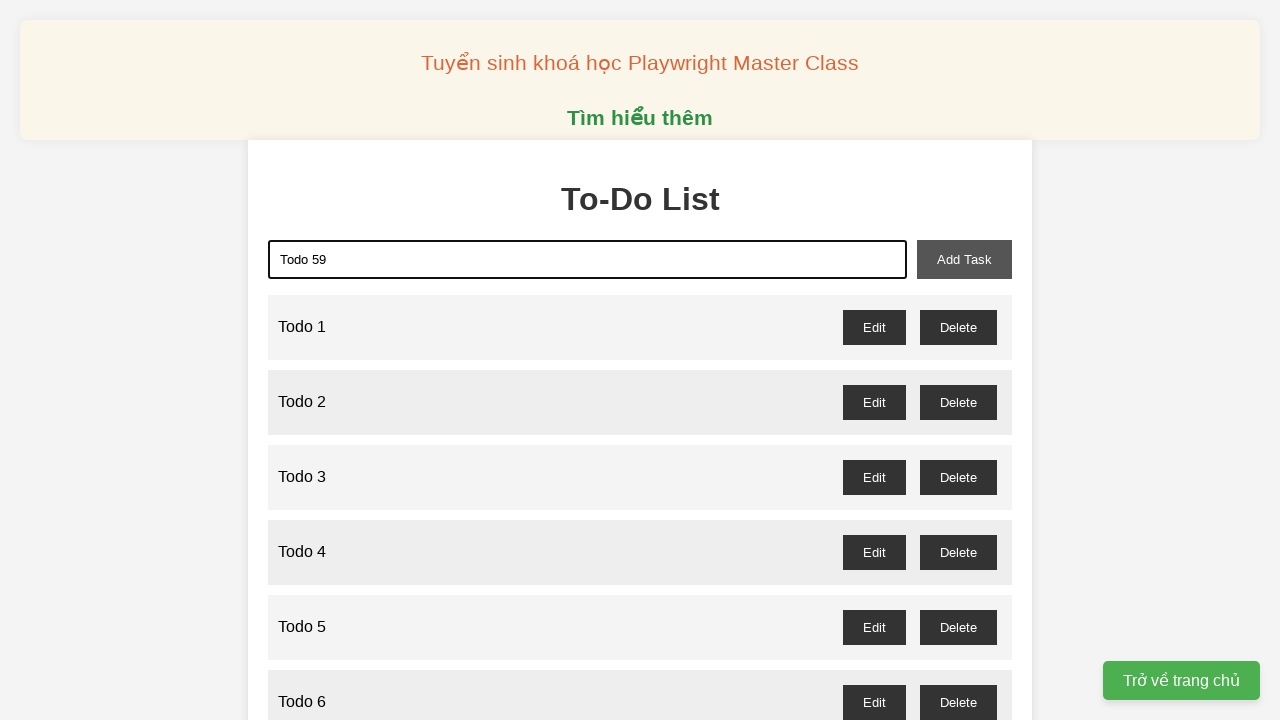

Added 'Todo 59' to the todo list at (964, 259) on xpath=//button[@id='add-task']
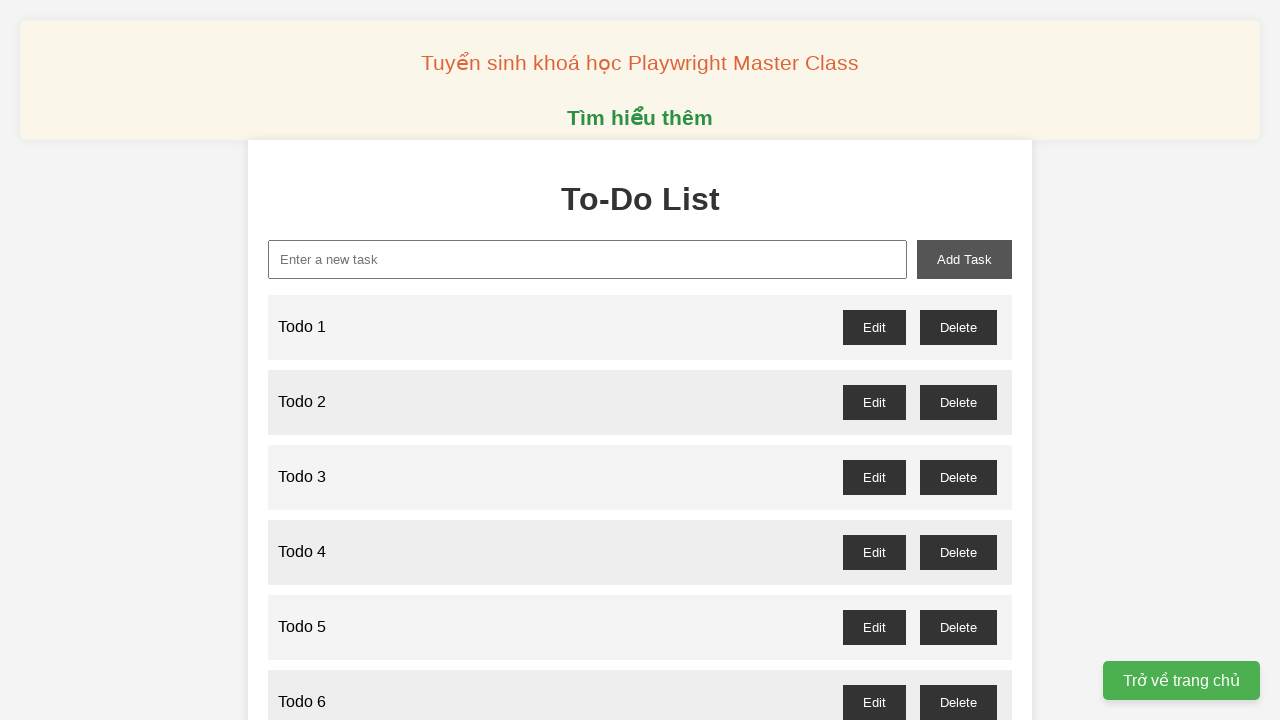

Filled input field with 'Todo 60' on xpath=//input[@id='new-task']
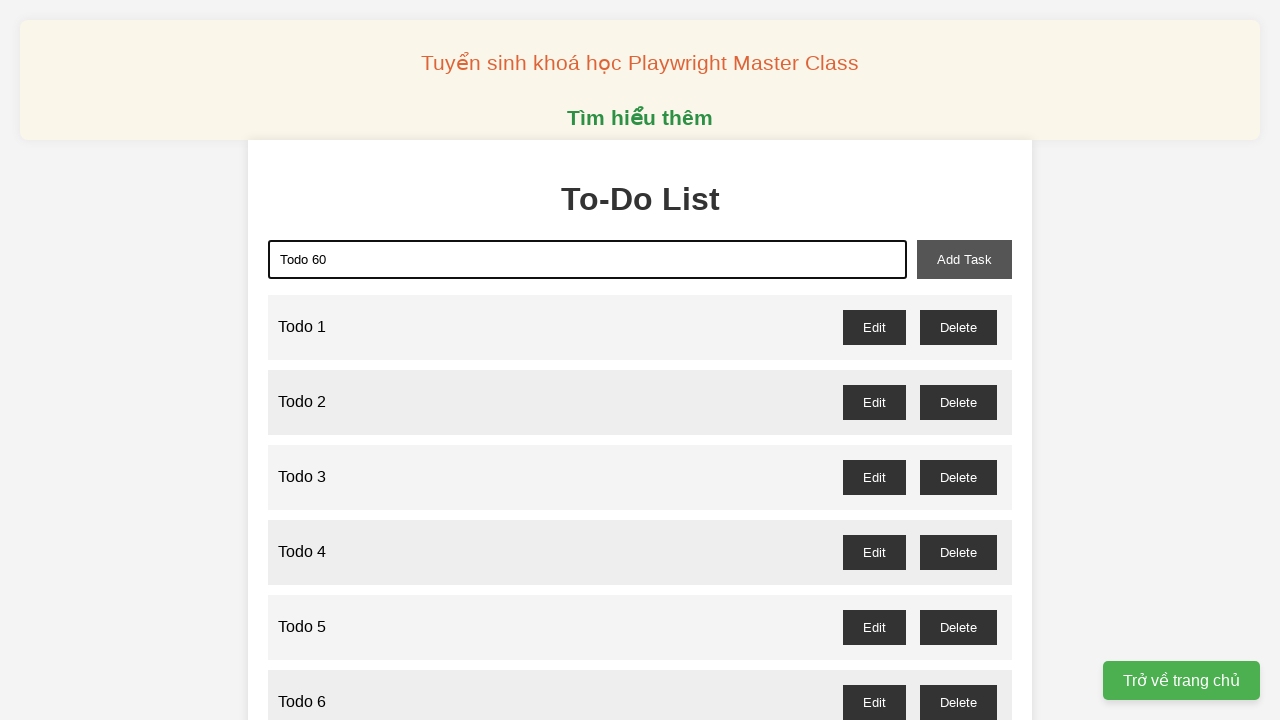

Added 'Todo 60' to the todo list at (964, 259) on xpath=//button[@id='add-task']
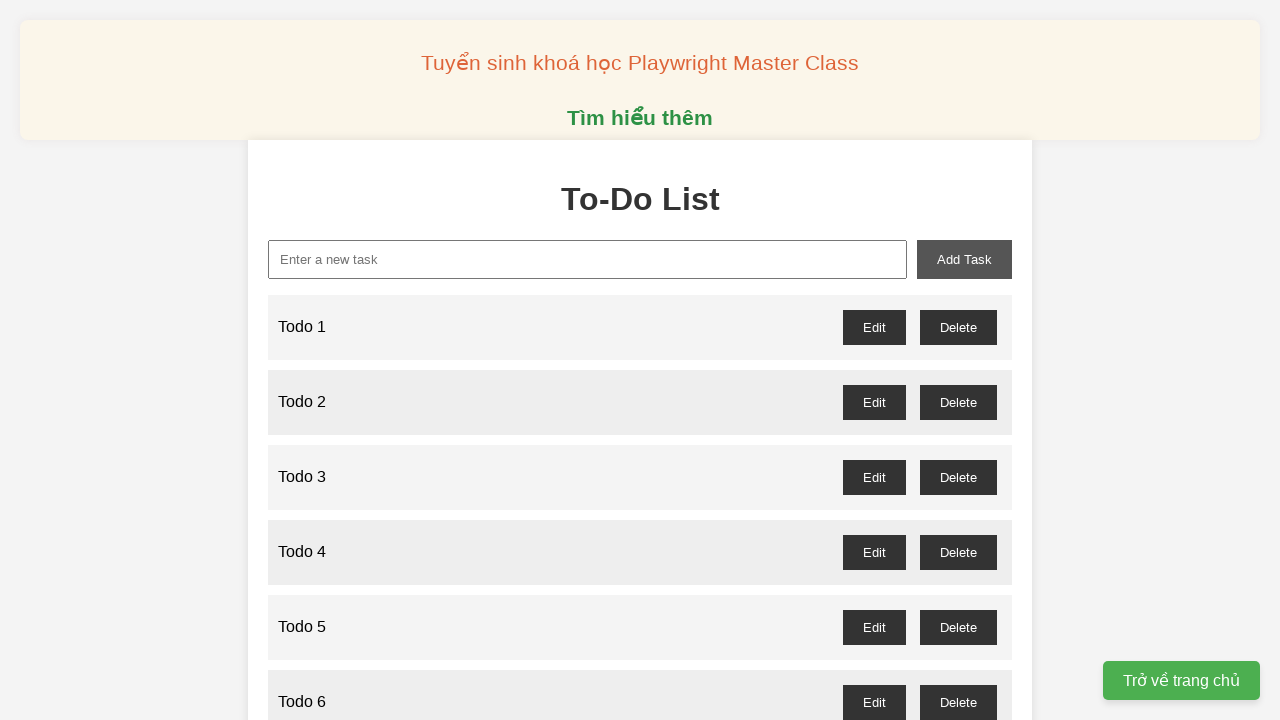

Filled input field with 'Todo 61' on xpath=//input[@id='new-task']
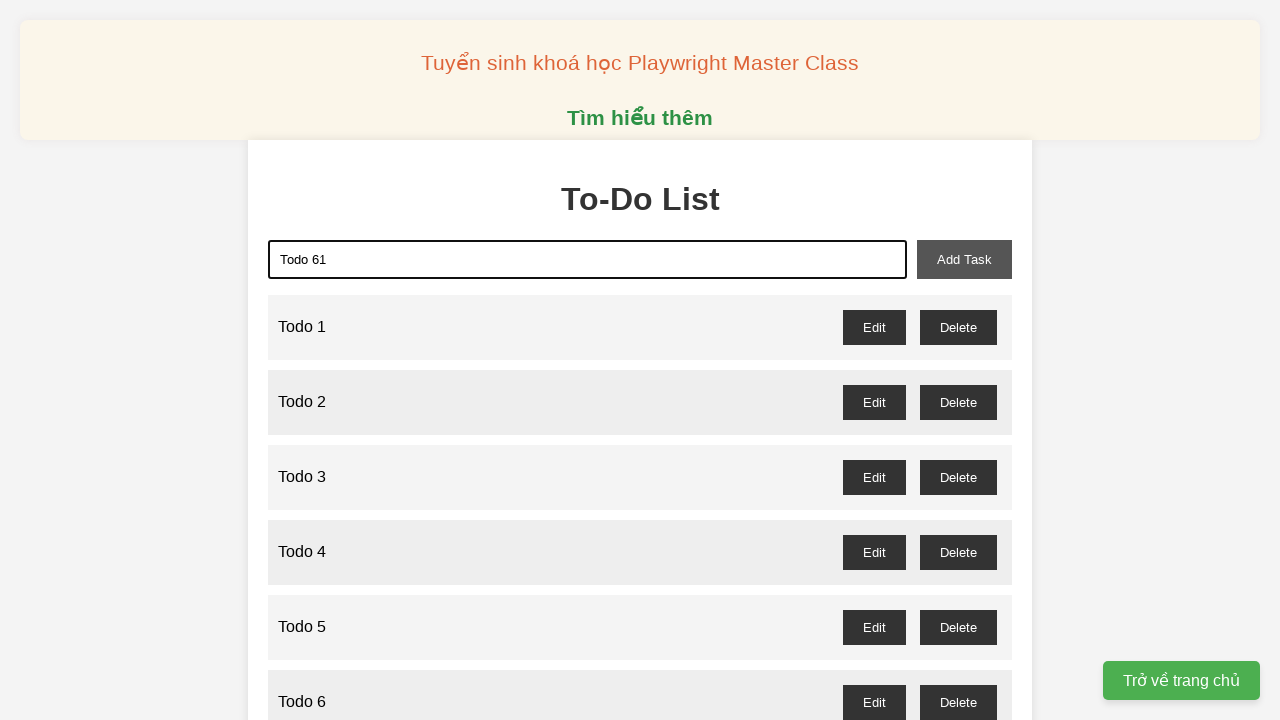

Added 'Todo 61' to the todo list at (964, 259) on xpath=//button[@id='add-task']
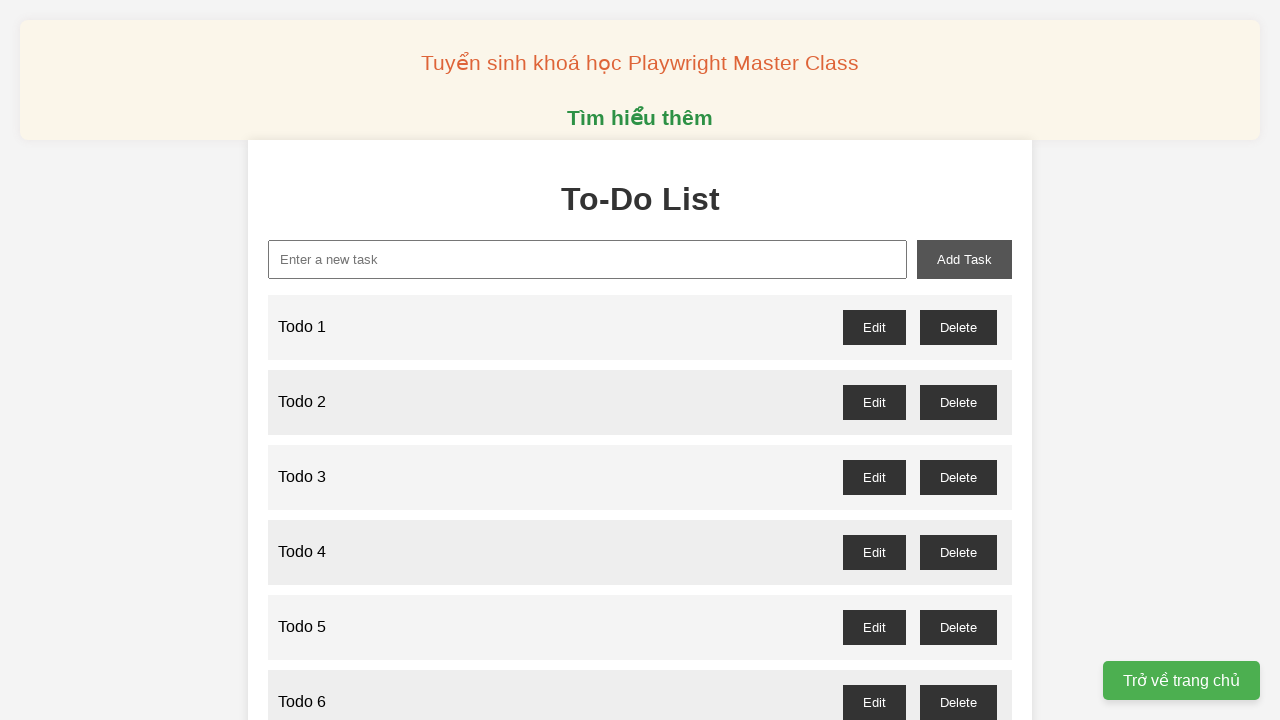

Filled input field with 'Todo 62' on xpath=//input[@id='new-task']
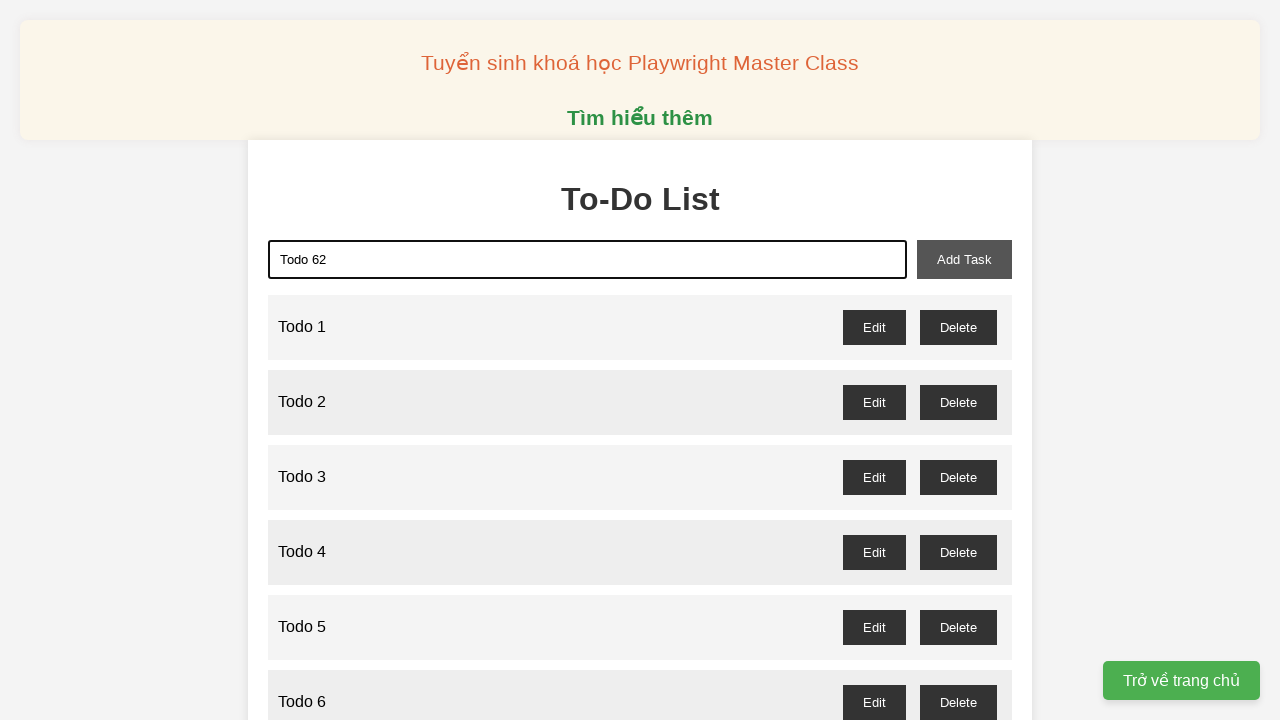

Added 'Todo 62' to the todo list at (964, 259) on xpath=//button[@id='add-task']
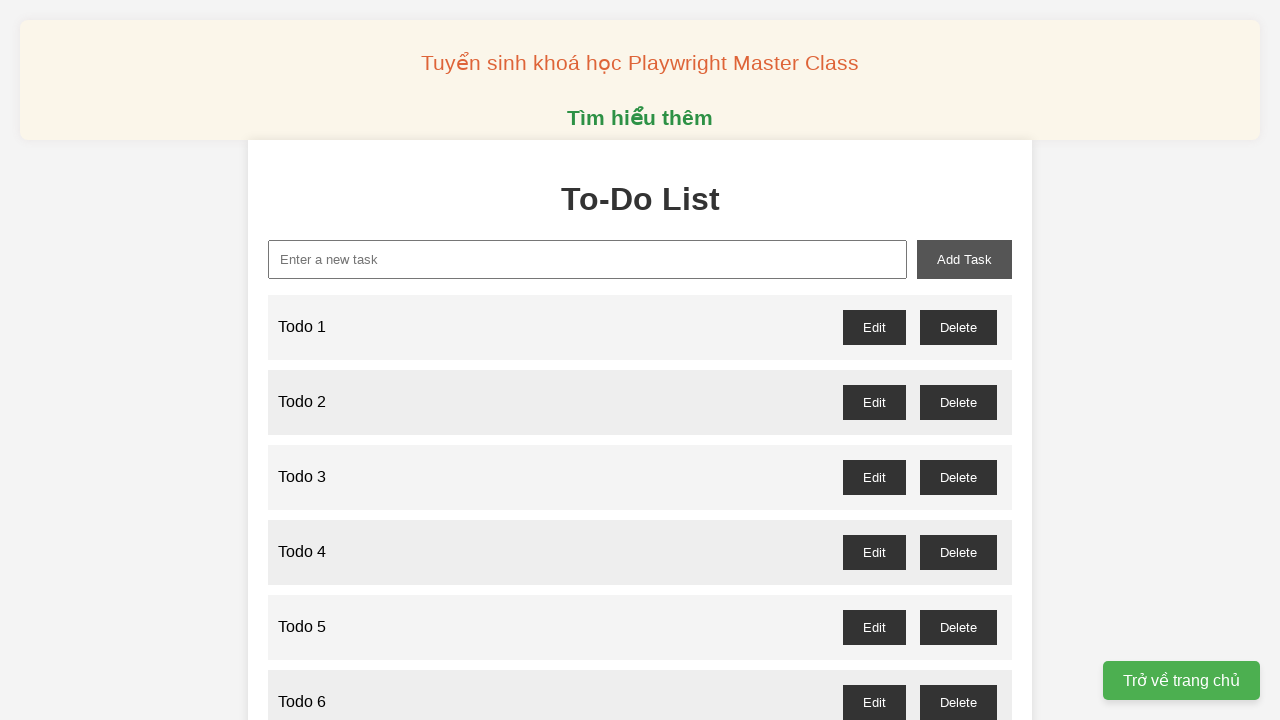

Filled input field with 'Todo 63' on xpath=//input[@id='new-task']
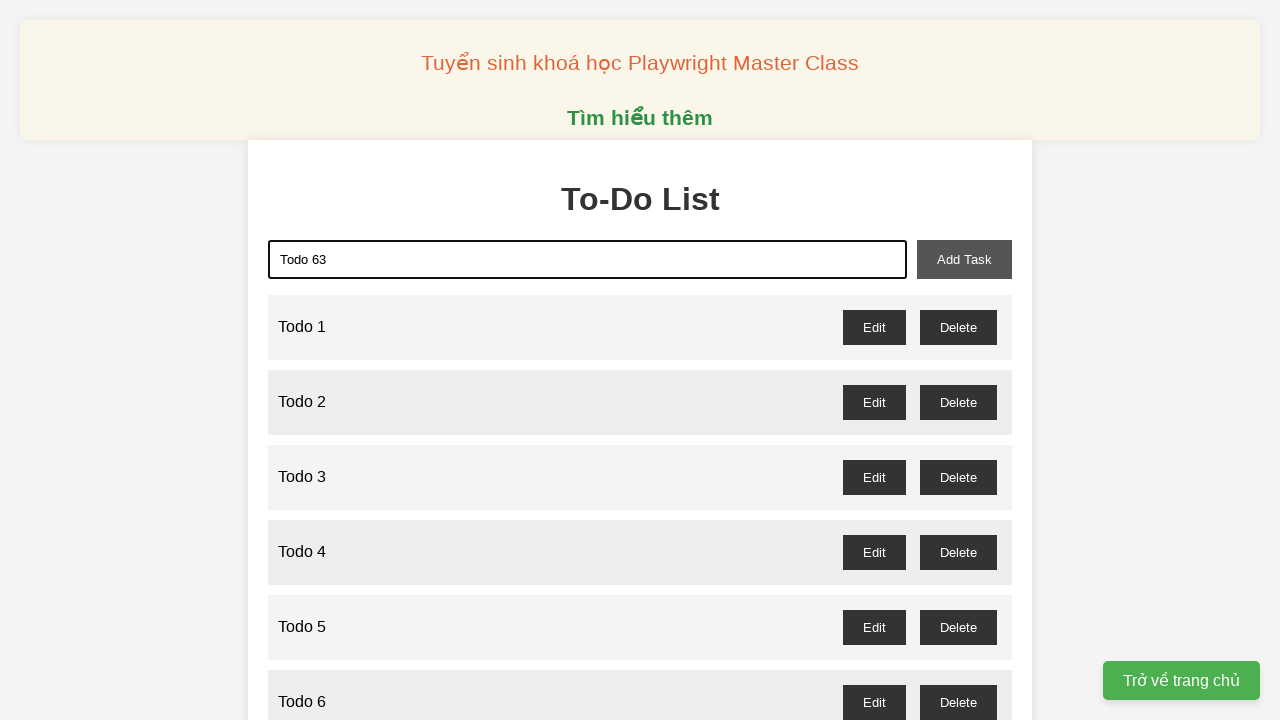

Added 'Todo 63' to the todo list at (964, 259) on xpath=//button[@id='add-task']
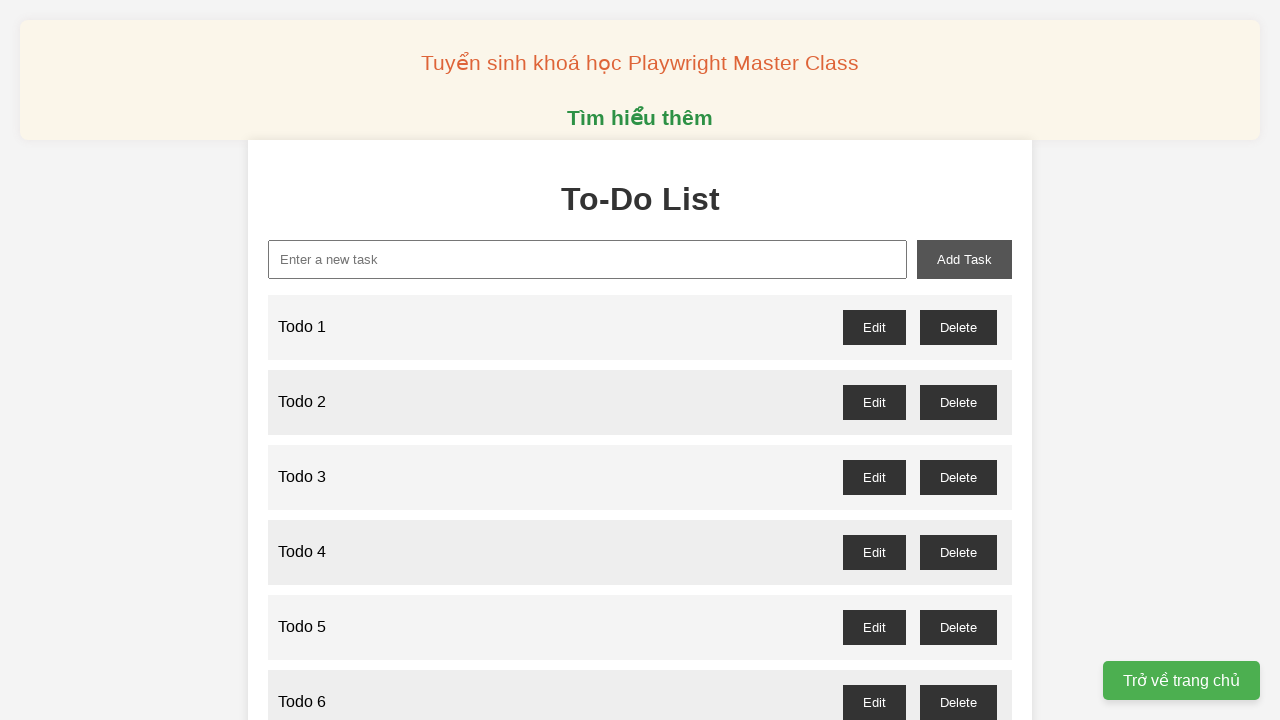

Filled input field with 'Todo 64' on xpath=//input[@id='new-task']
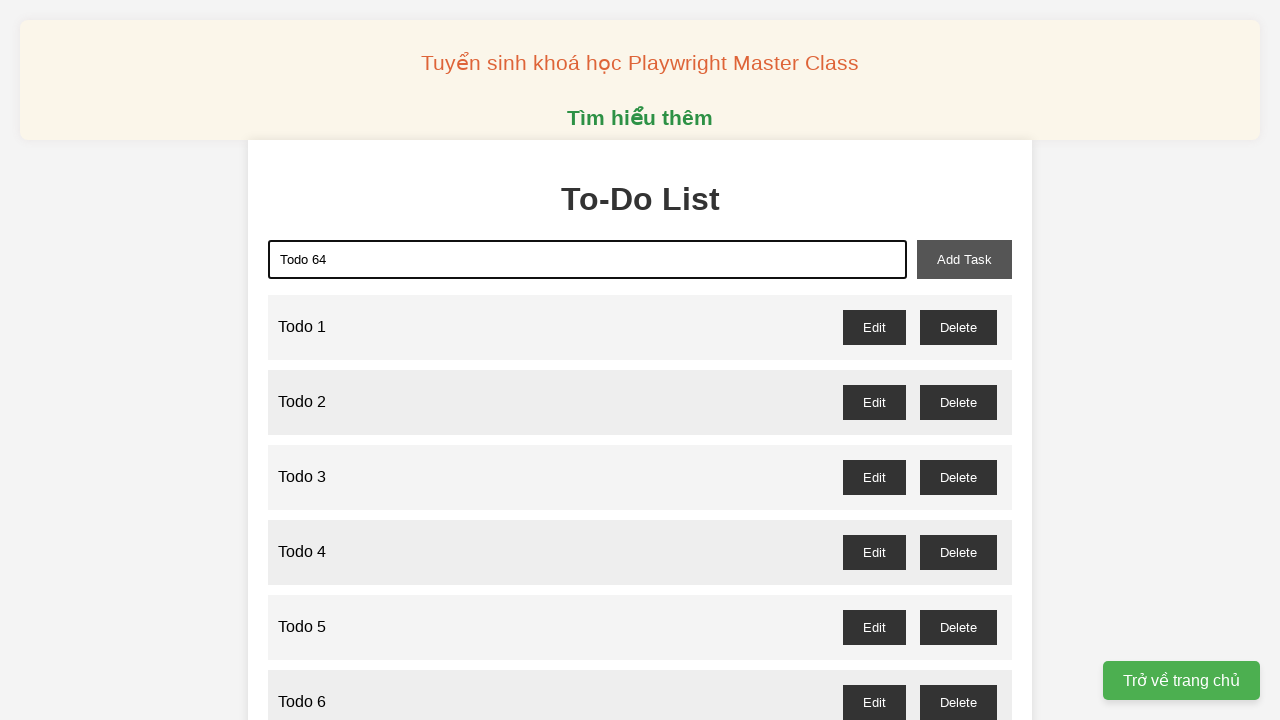

Added 'Todo 64' to the todo list at (964, 259) on xpath=//button[@id='add-task']
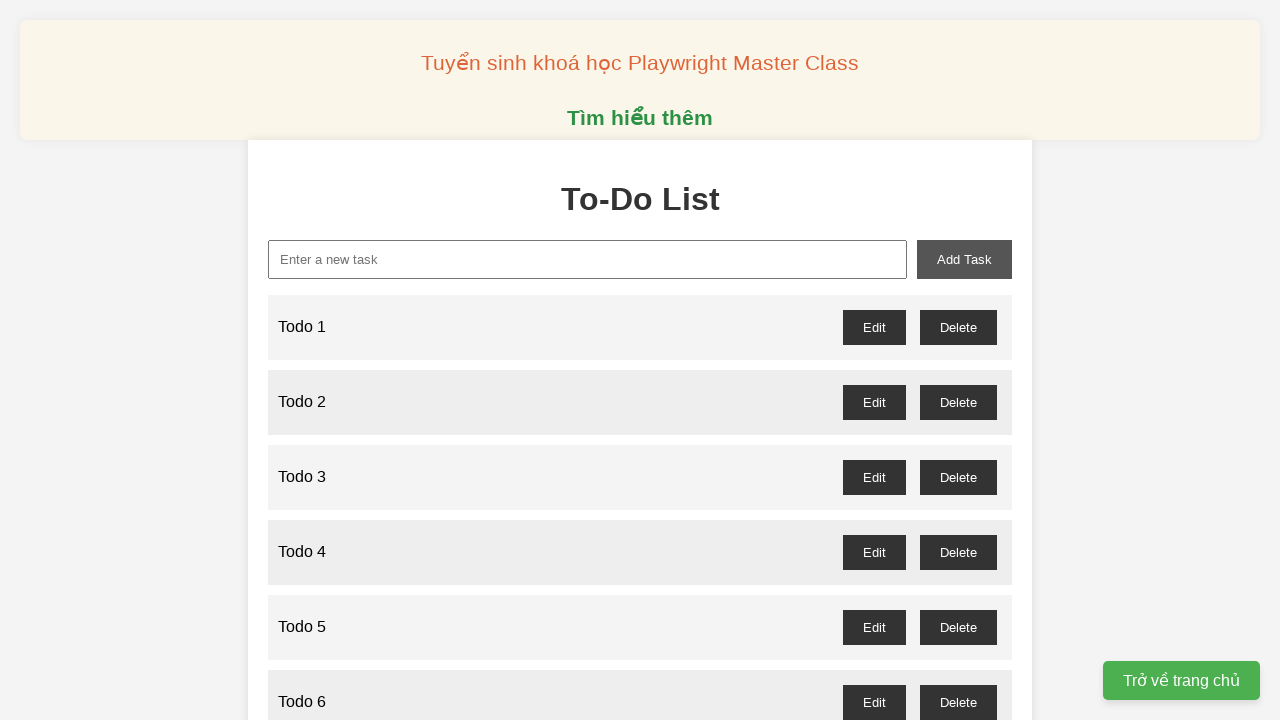

Filled input field with 'Todo 65' on xpath=//input[@id='new-task']
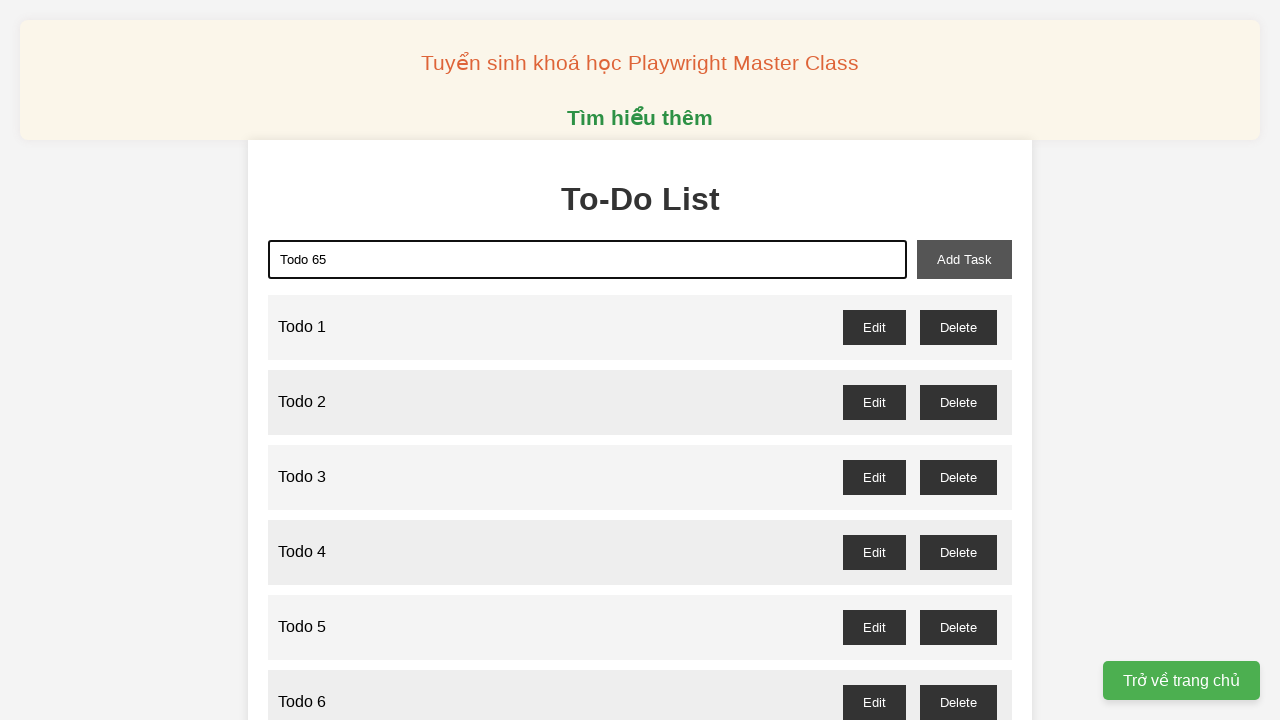

Added 'Todo 65' to the todo list at (964, 259) on xpath=//button[@id='add-task']
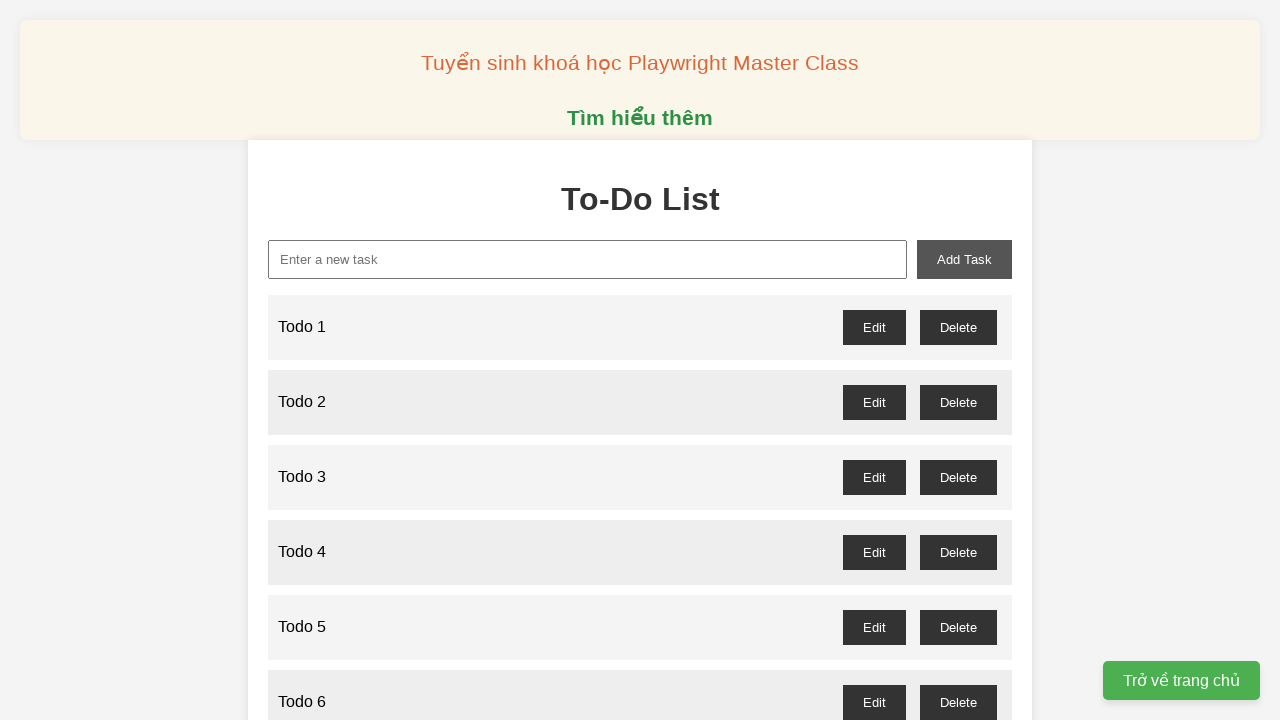

Filled input field with 'Todo 66' on xpath=//input[@id='new-task']
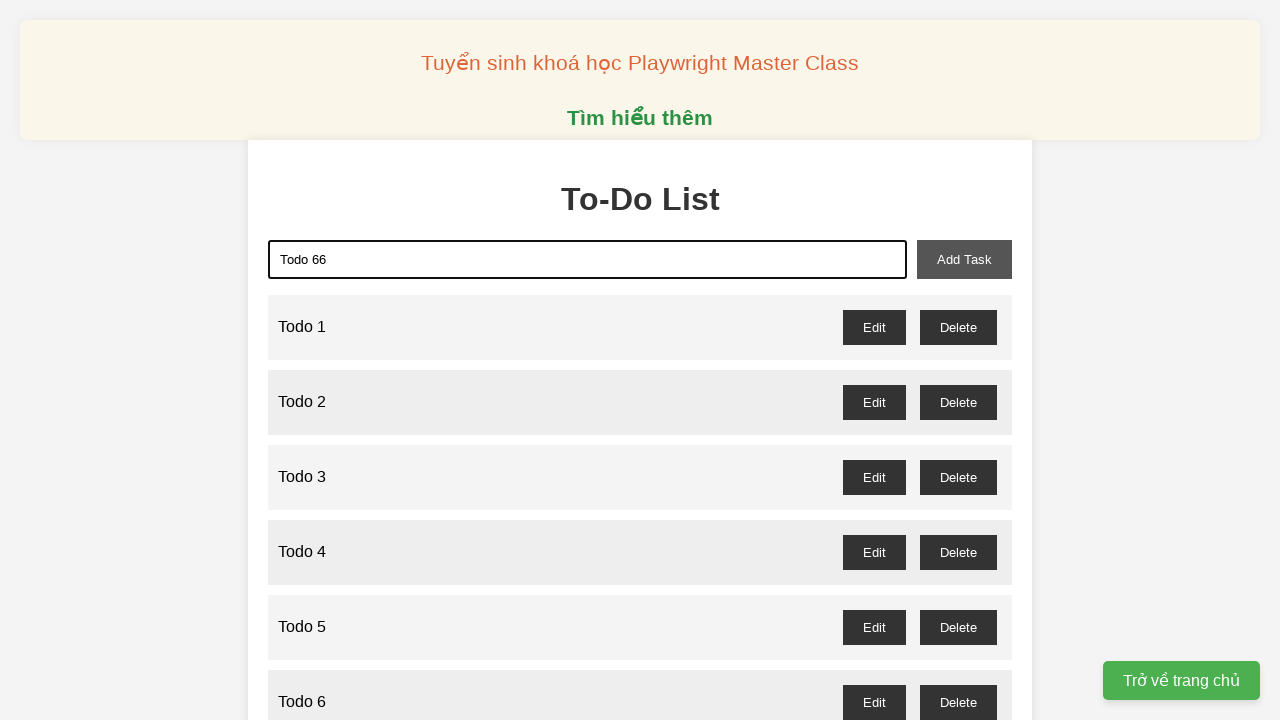

Added 'Todo 66' to the todo list at (964, 259) on xpath=//button[@id='add-task']
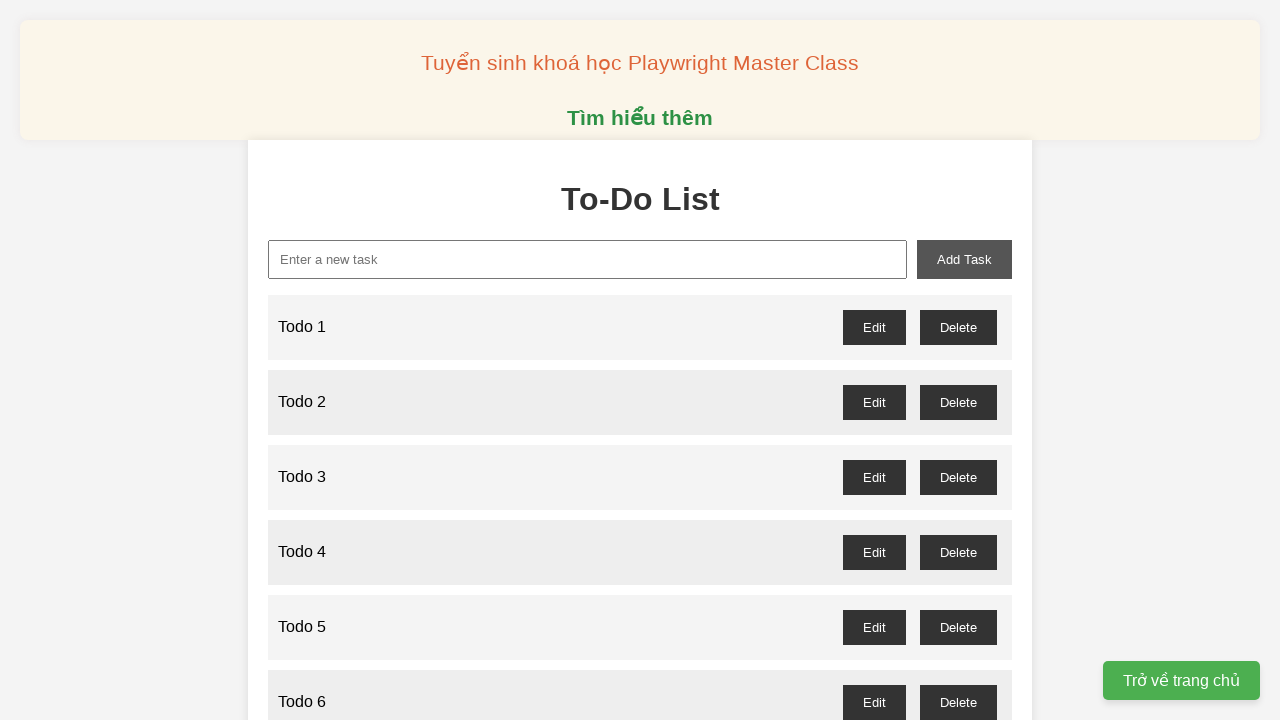

Filled input field with 'Todo 67' on xpath=//input[@id='new-task']
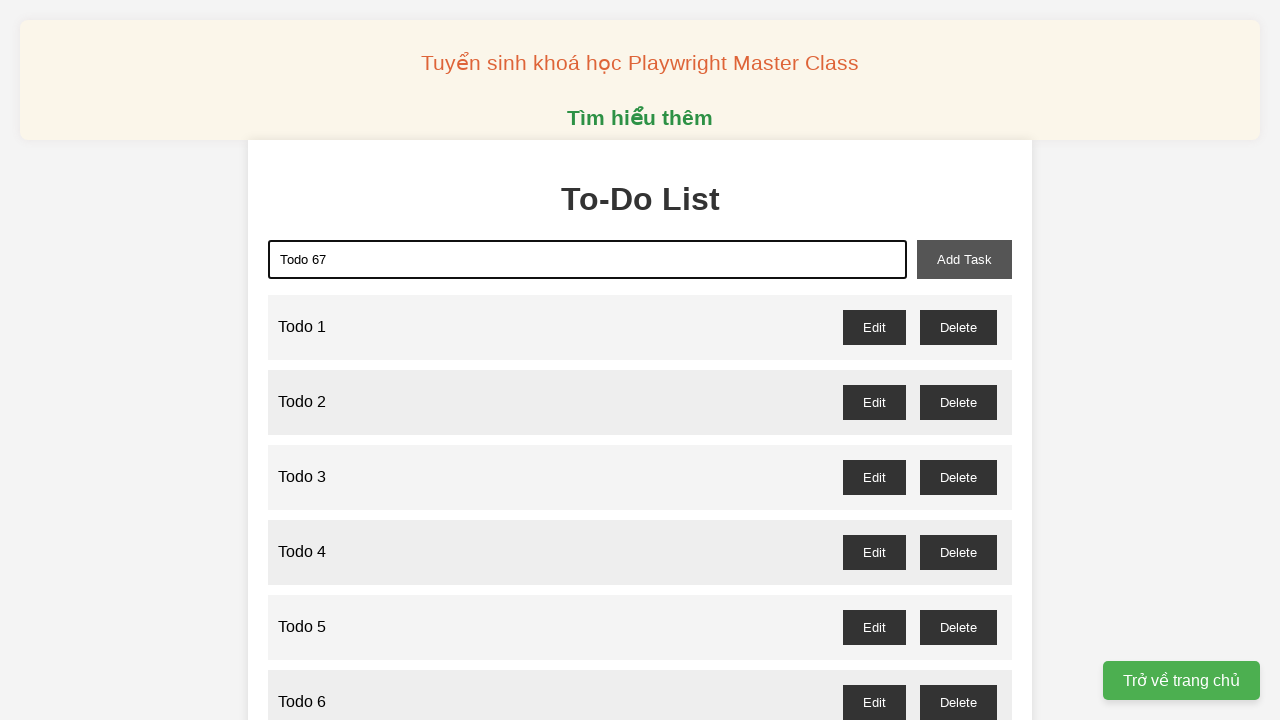

Added 'Todo 67' to the todo list at (964, 259) on xpath=//button[@id='add-task']
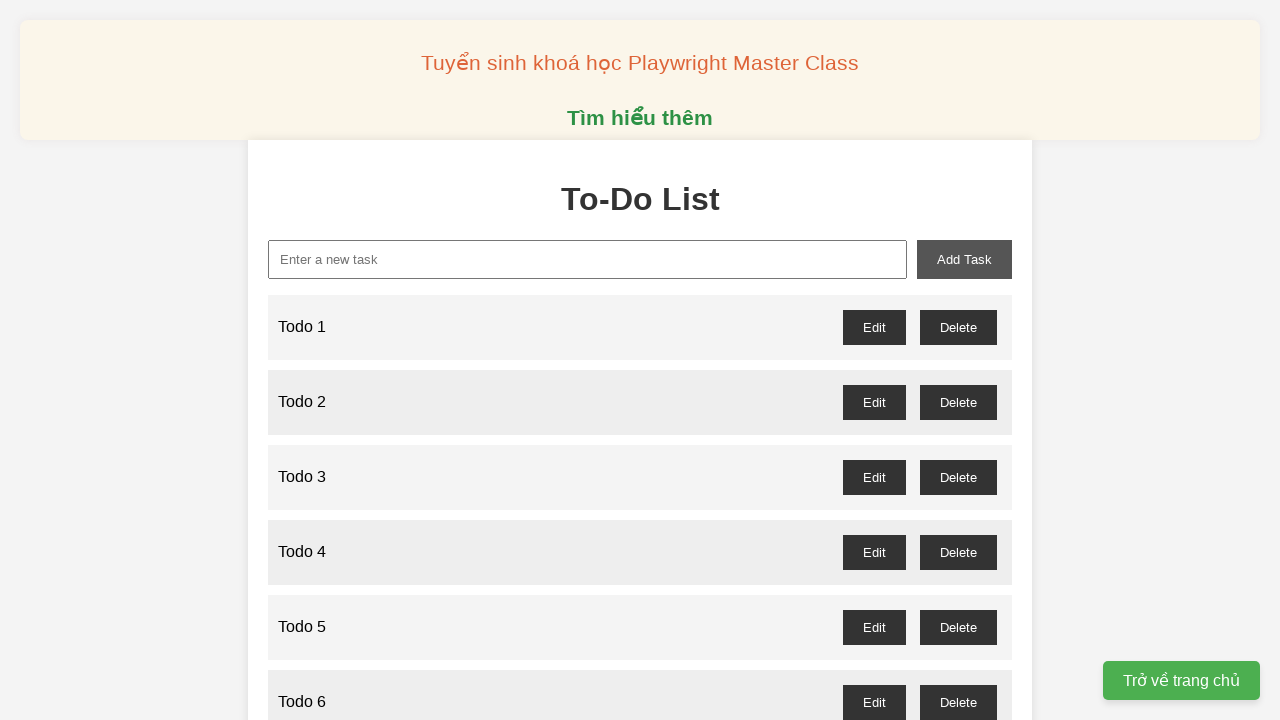

Filled input field with 'Todo 68' on xpath=//input[@id='new-task']
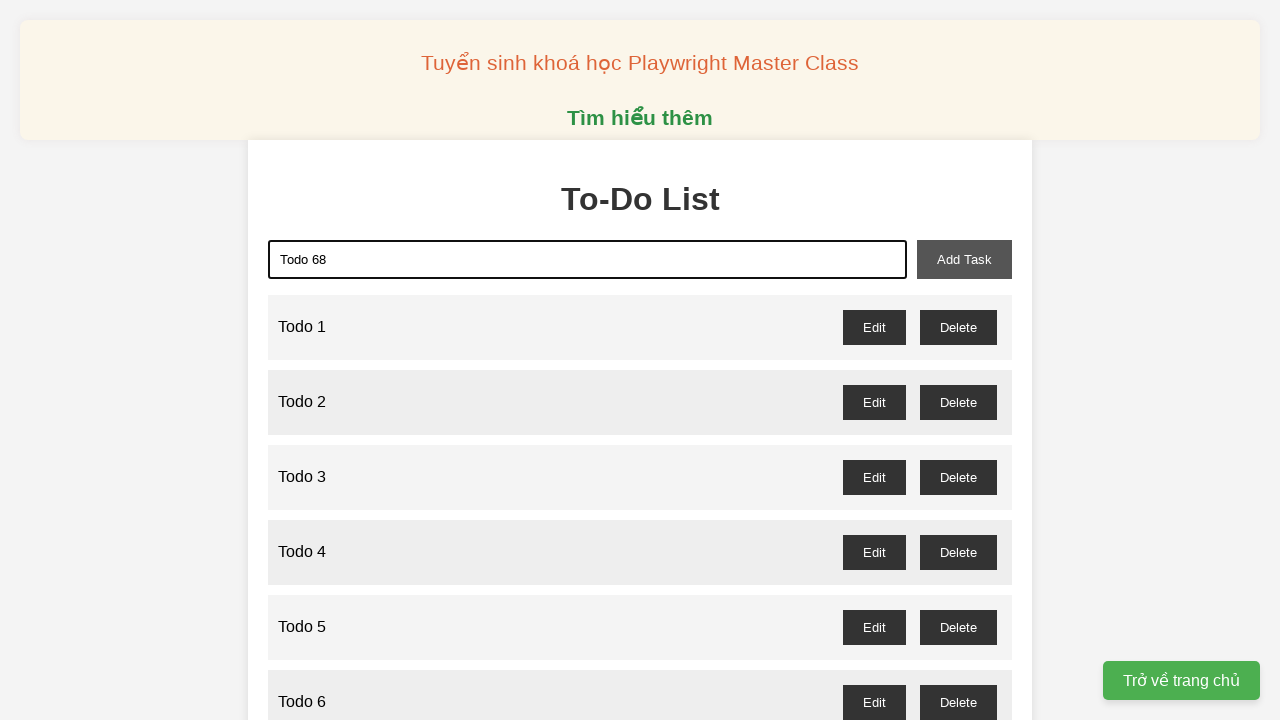

Added 'Todo 68' to the todo list at (964, 259) on xpath=//button[@id='add-task']
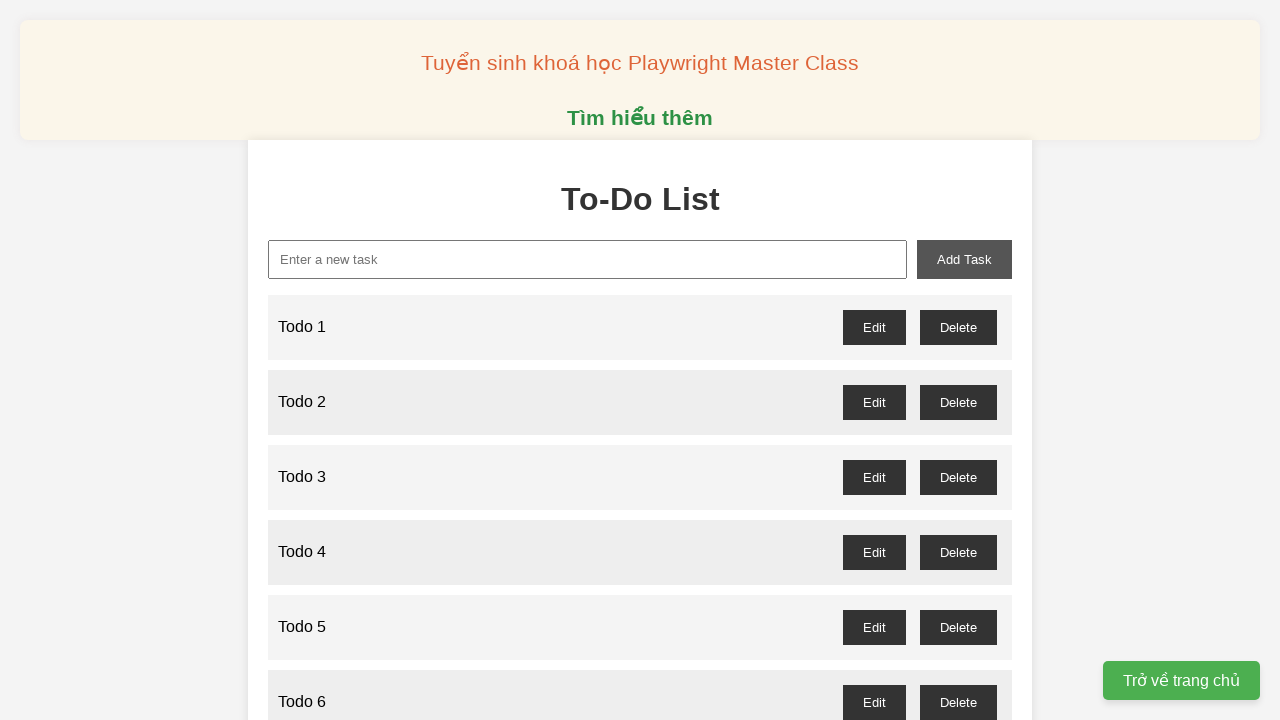

Filled input field with 'Todo 69' on xpath=//input[@id='new-task']
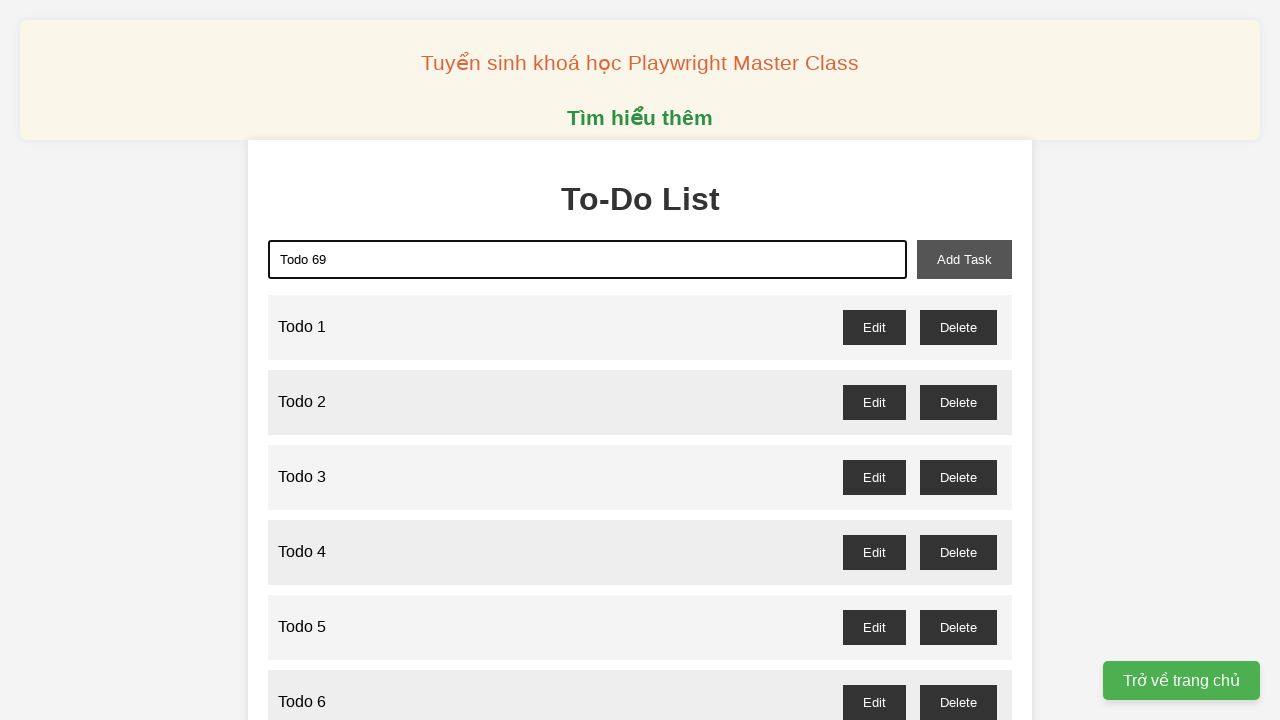

Added 'Todo 69' to the todo list at (964, 259) on xpath=//button[@id='add-task']
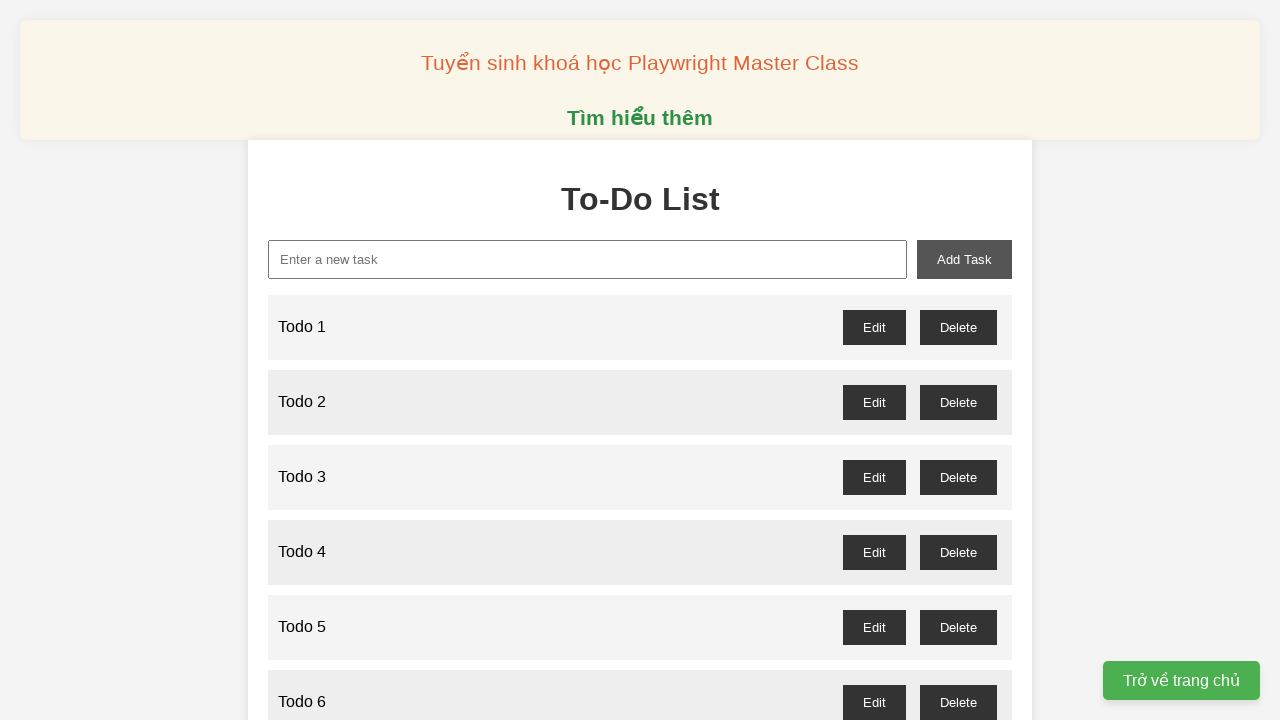

Filled input field with 'Todo 70' on xpath=//input[@id='new-task']
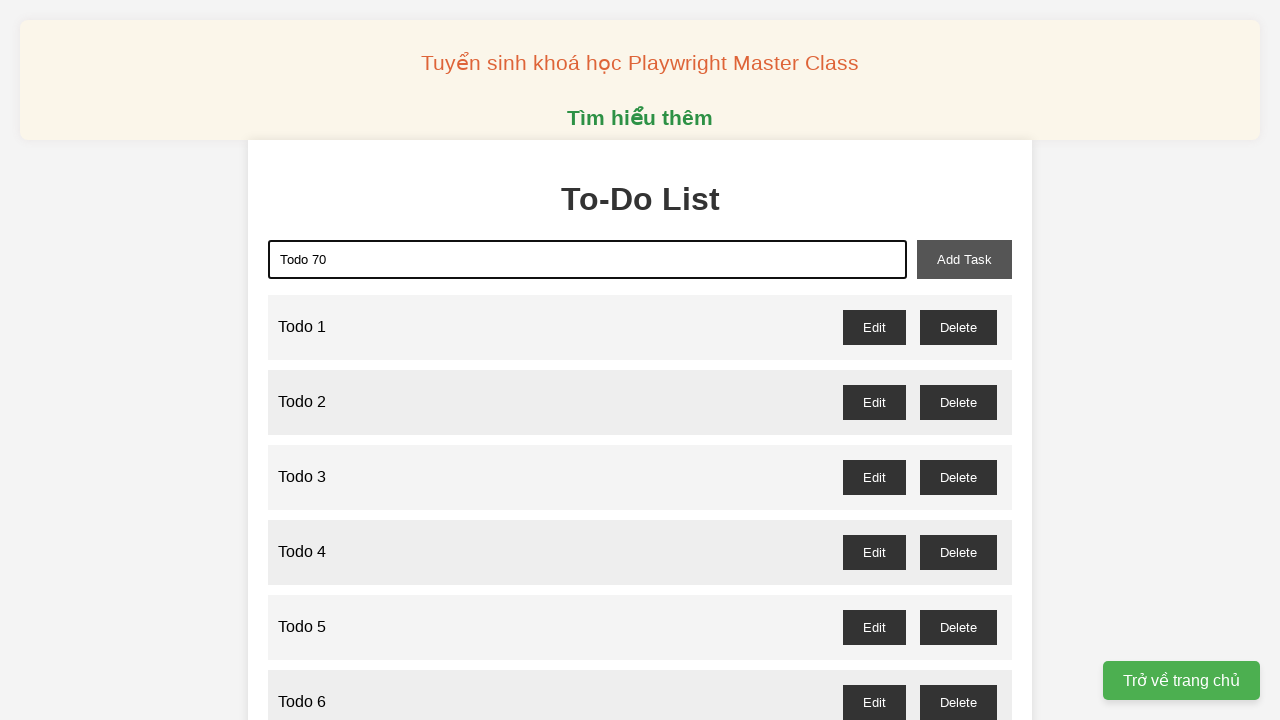

Added 'Todo 70' to the todo list at (964, 259) on xpath=//button[@id='add-task']
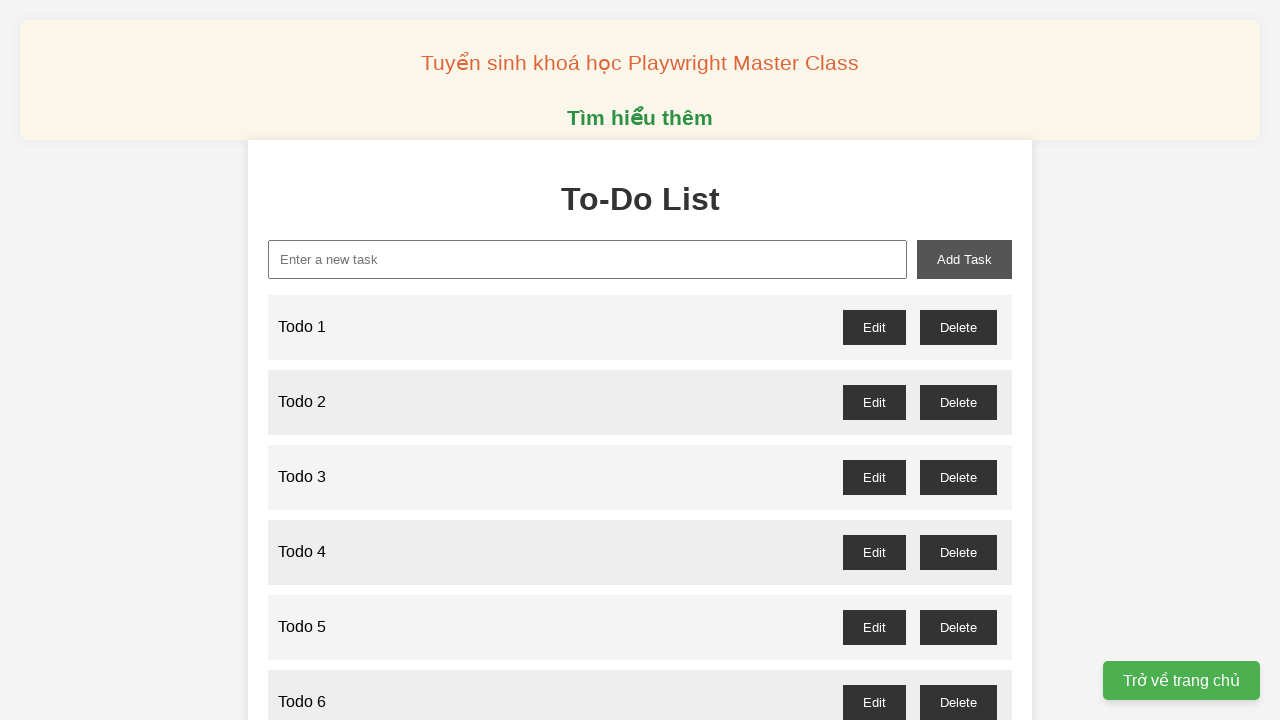

Filled input field with 'Todo 71' on xpath=//input[@id='new-task']
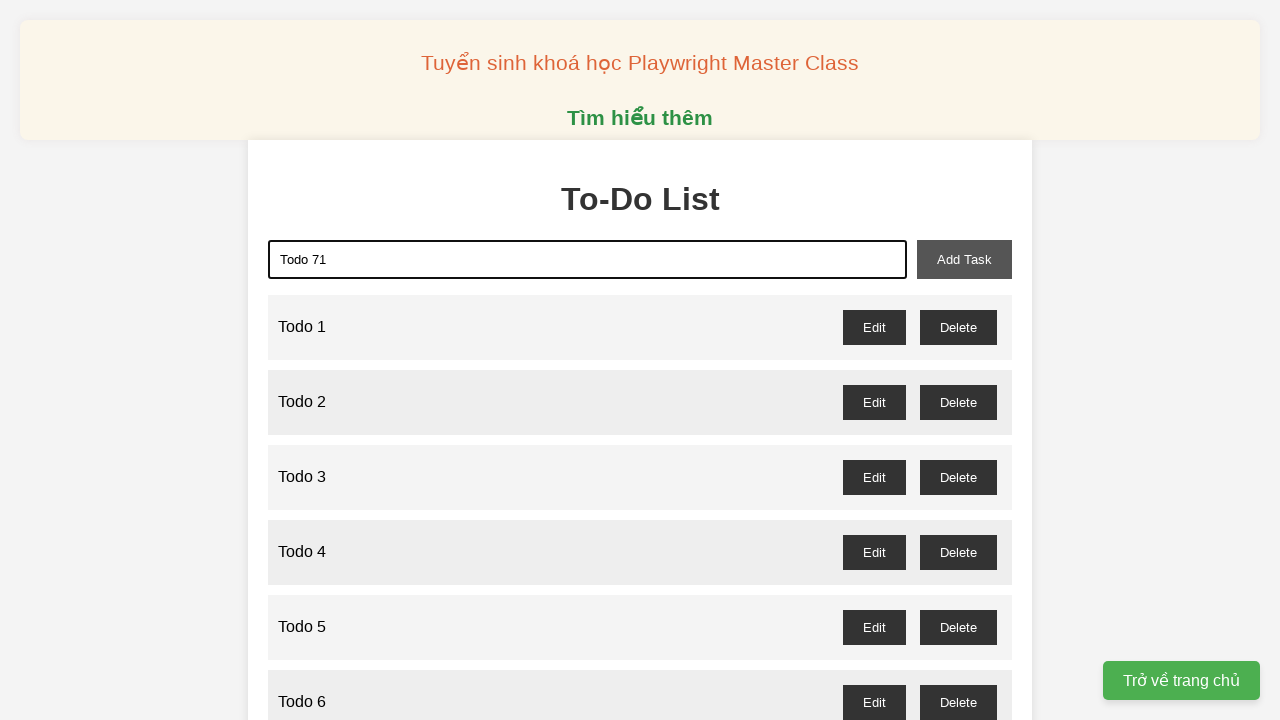

Added 'Todo 71' to the todo list at (964, 259) on xpath=//button[@id='add-task']
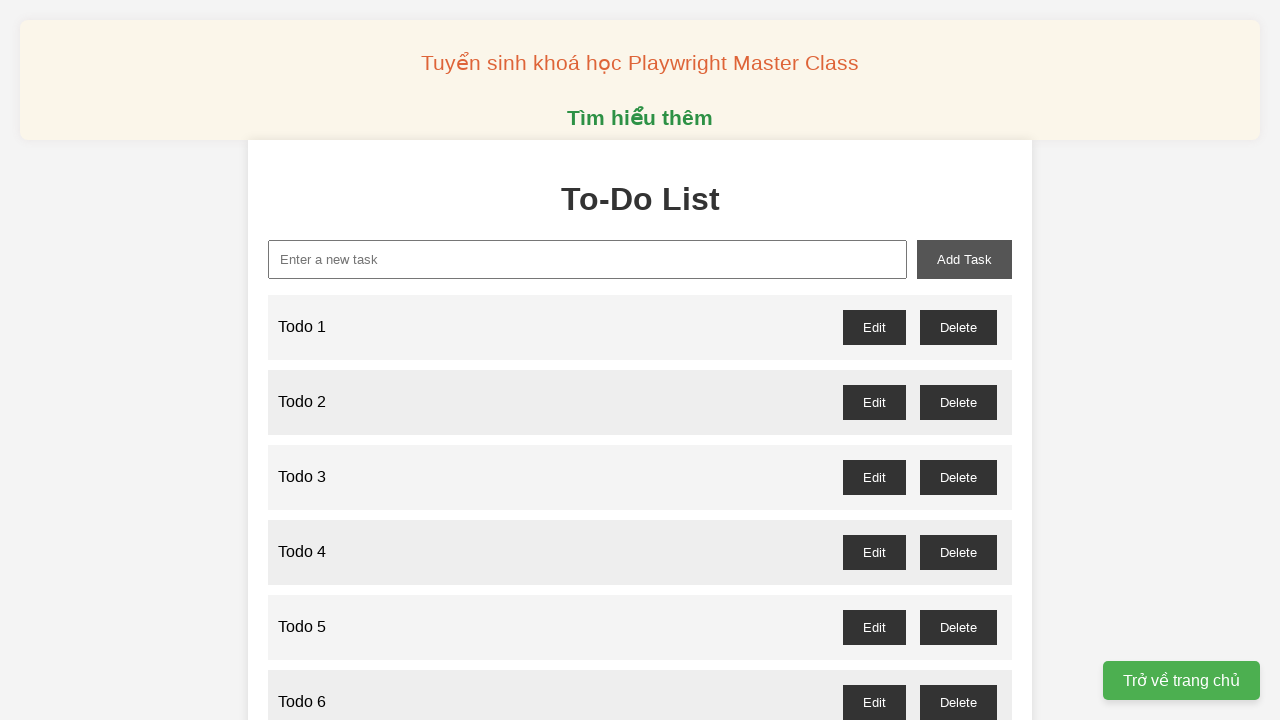

Filled input field with 'Todo 72' on xpath=//input[@id='new-task']
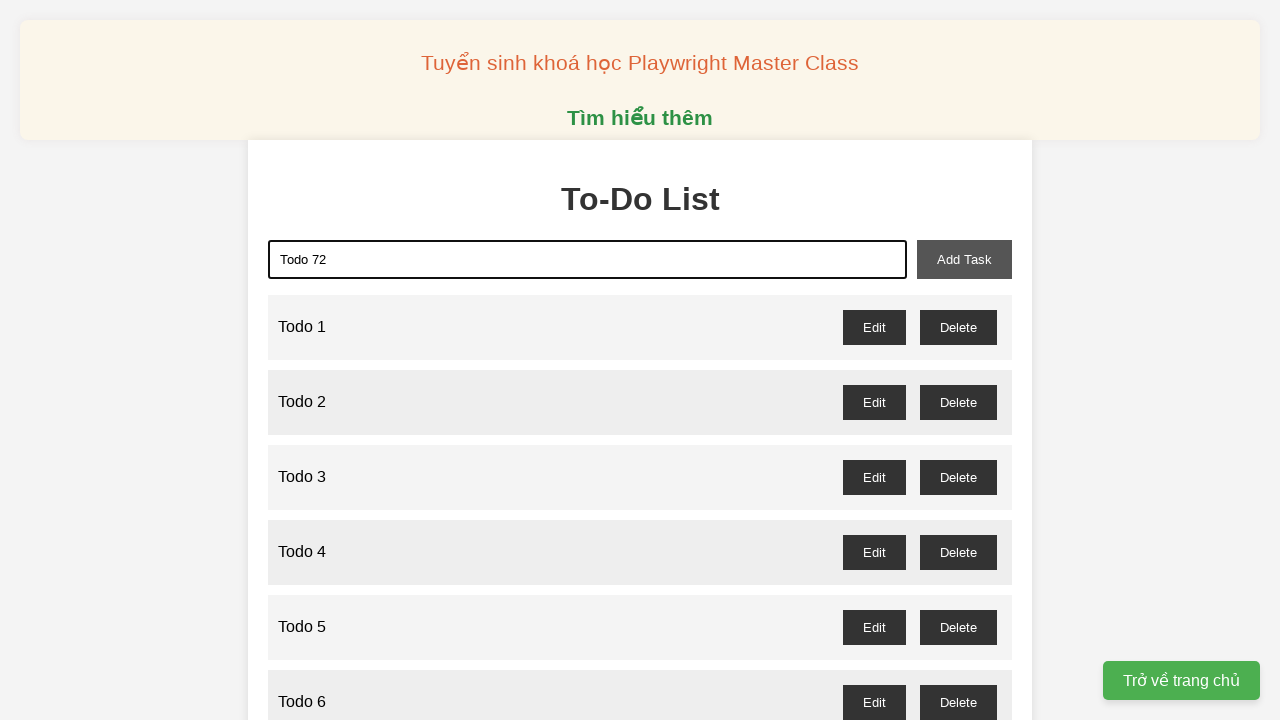

Added 'Todo 72' to the todo list at (964, 259) on xpath=//button[@id='add-task']
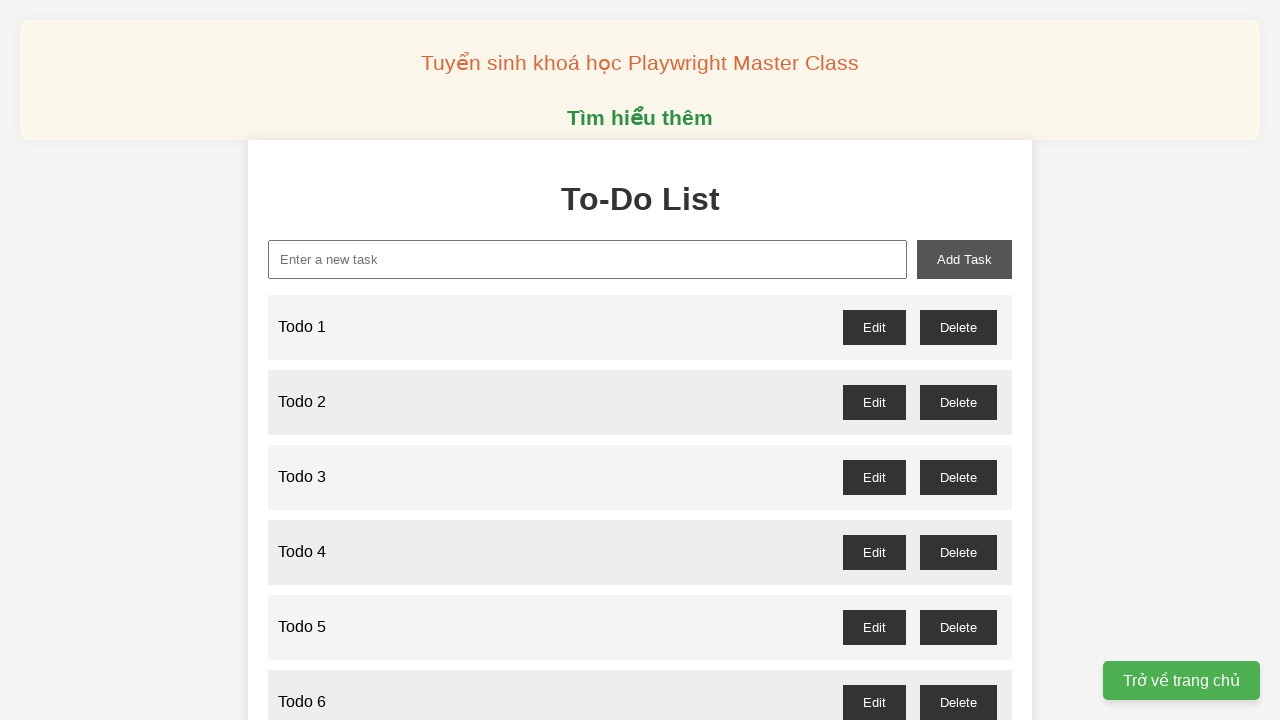

Filled input field with 'Todo 73' on xpath=//input[@id='new-task']
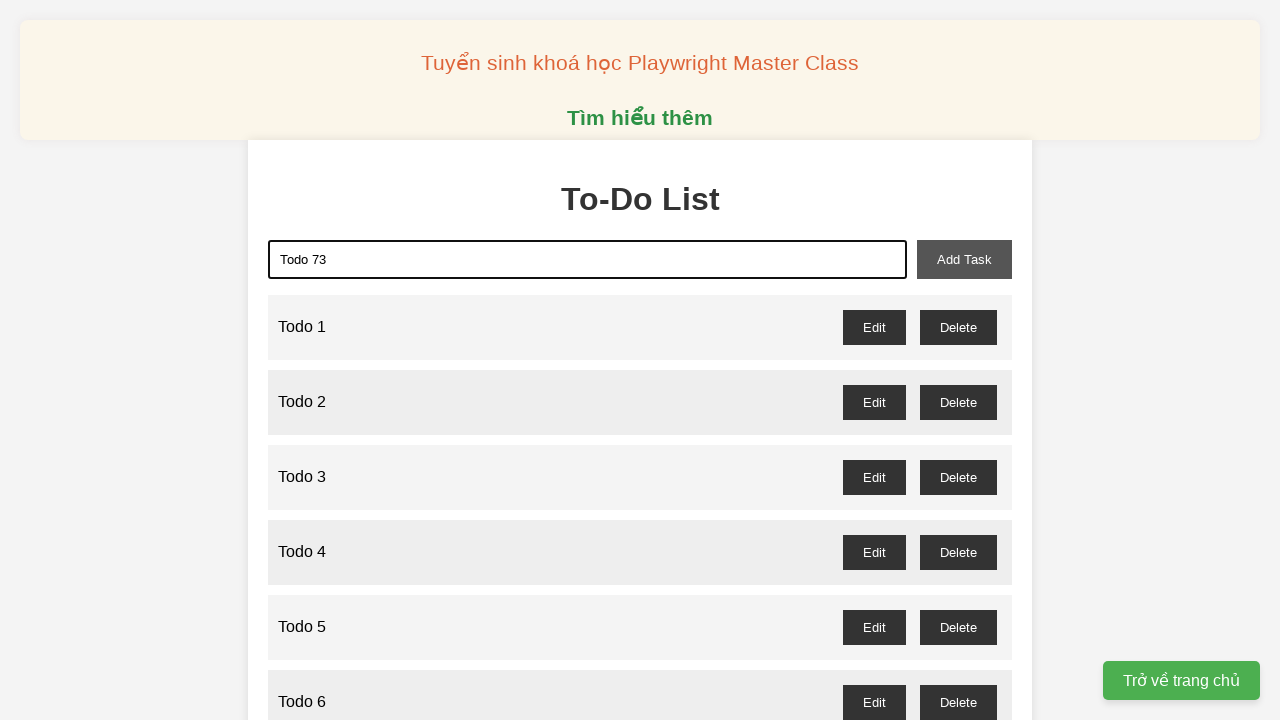

Added 'Todo 73' to the todo list at (964, 259) on xpath=//button[@id='add-task']
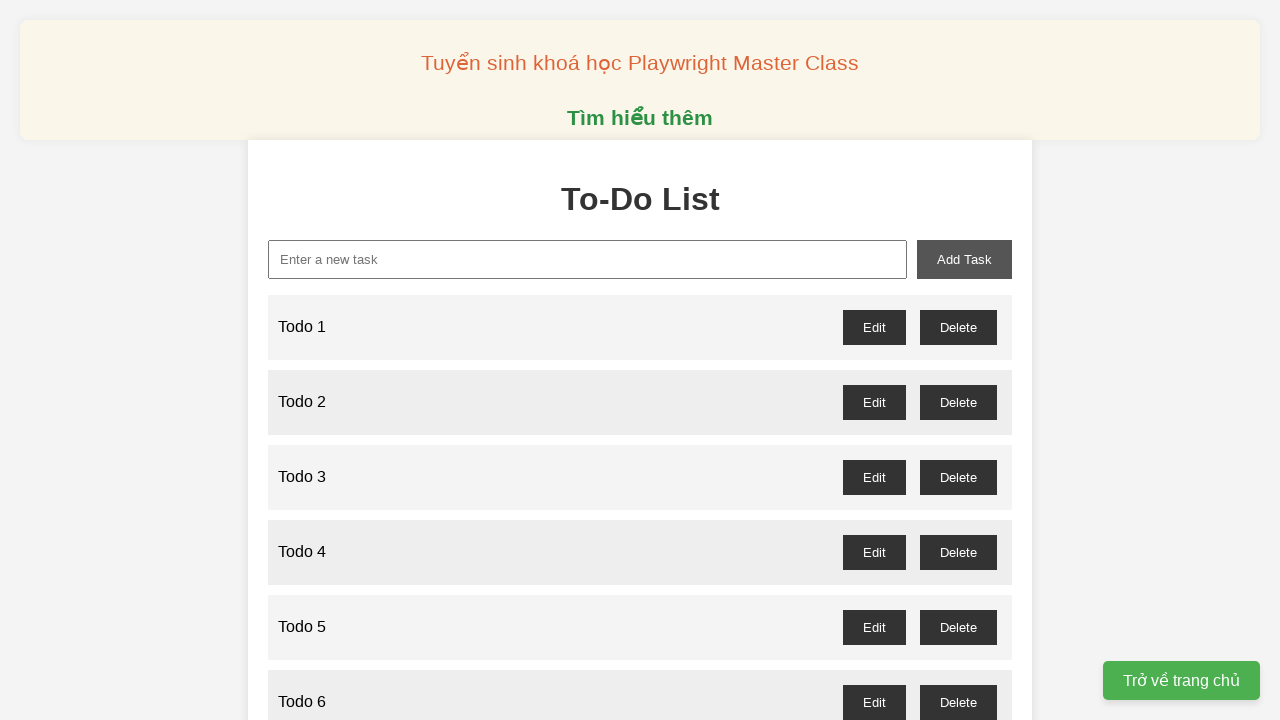

Filled input field with 'Todo 74' on xpath=//input[@id='new-task']
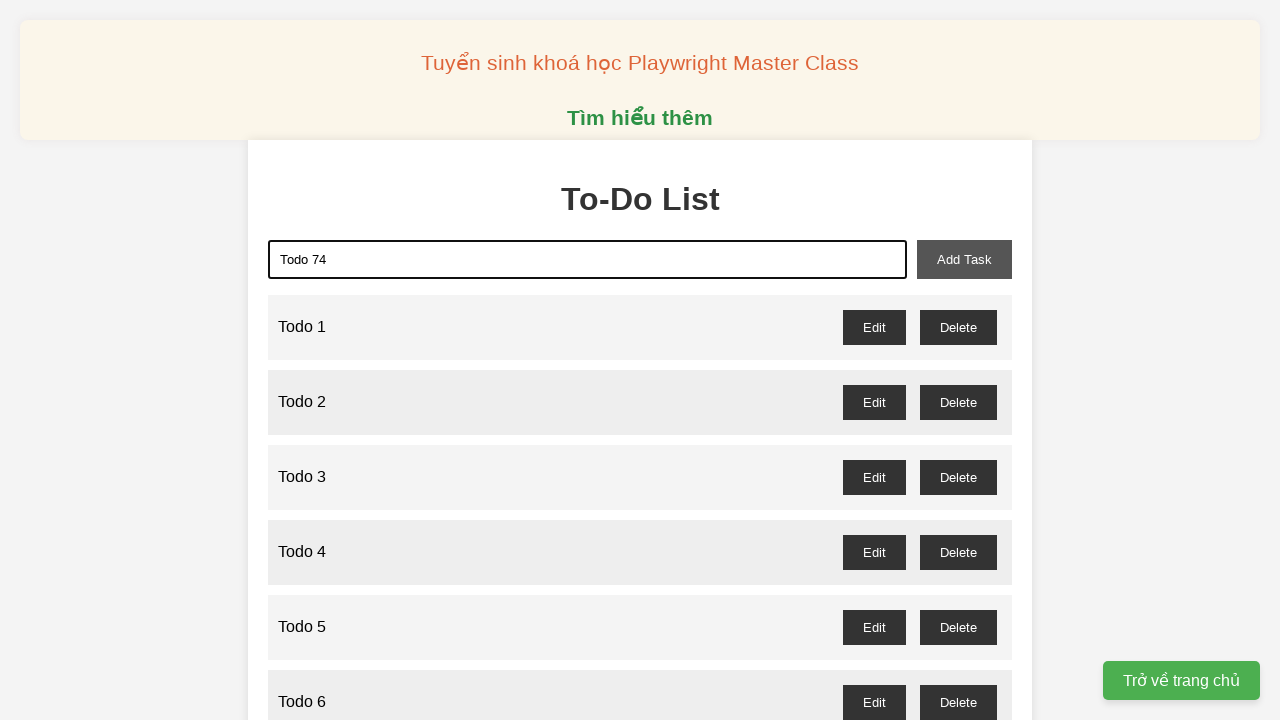

Added 'Todo 74' to the todo list at (964, 259) on xpath=//button[@id='add-task']
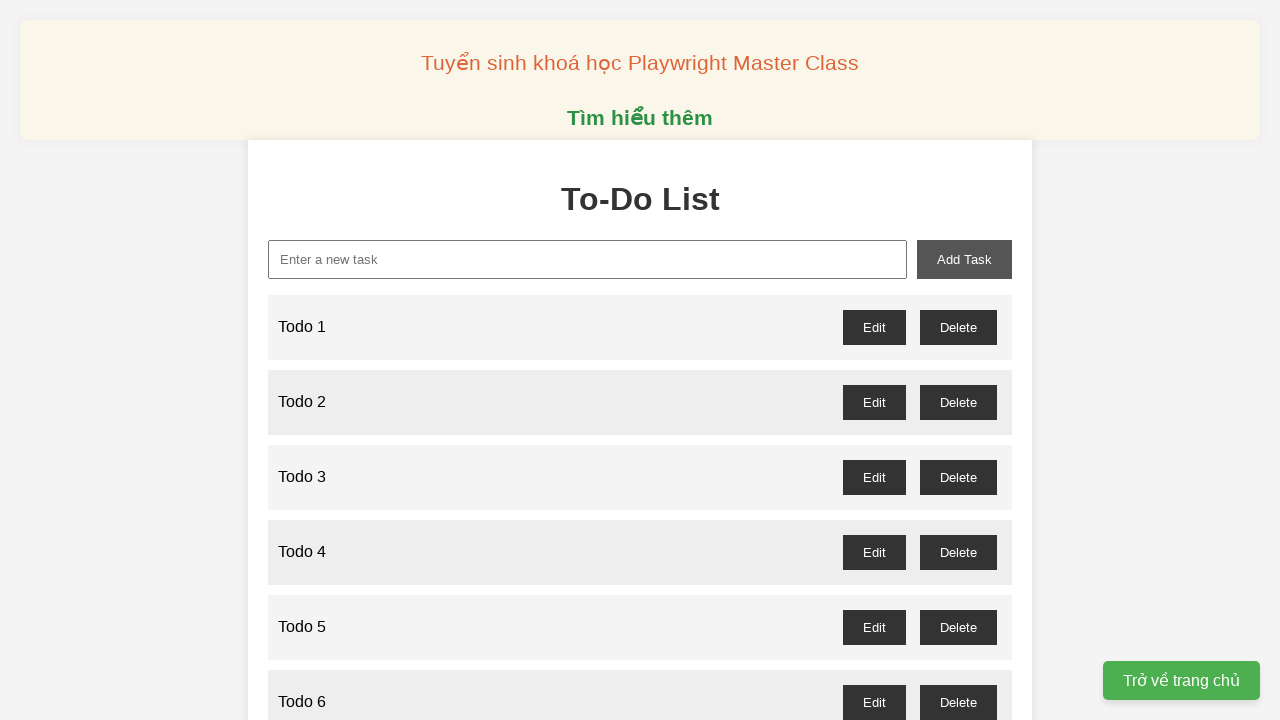

Filled input field with 'Todo 75' on xpath=//input[@id='new-task']
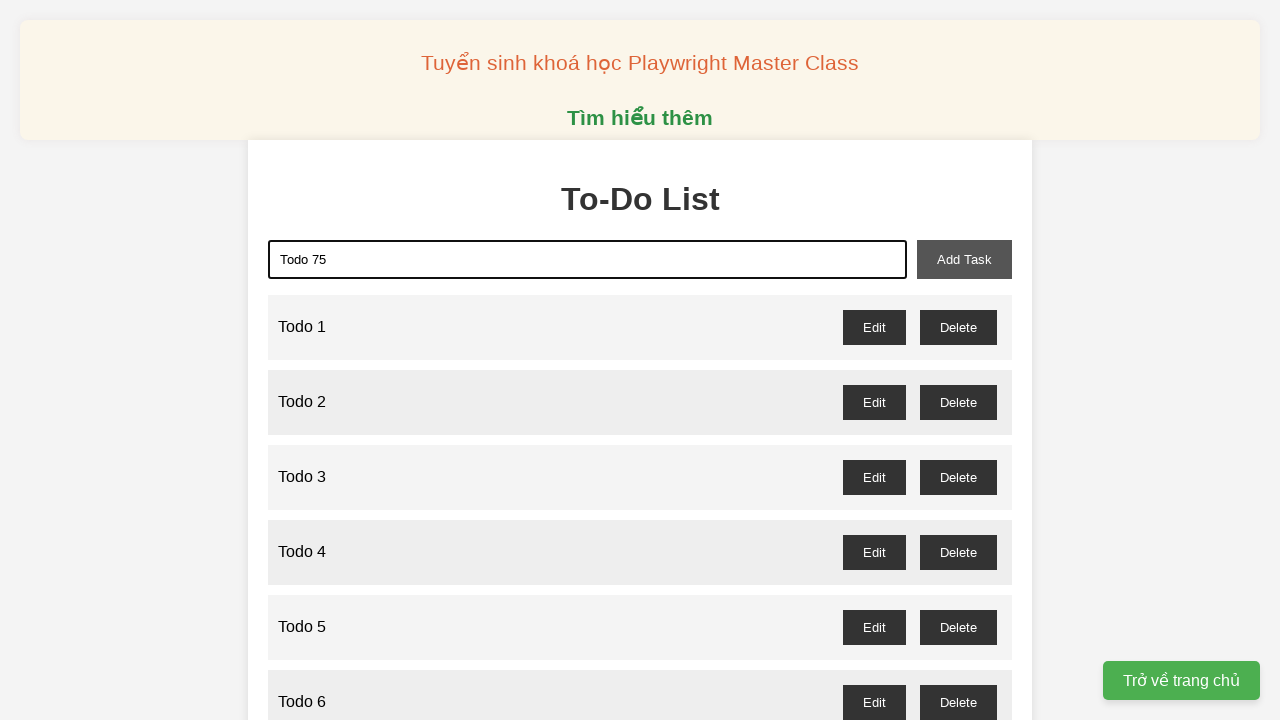

Added 'Todo 75' to the todo list at (964, 259) on xpath=//button[@id='add-task']
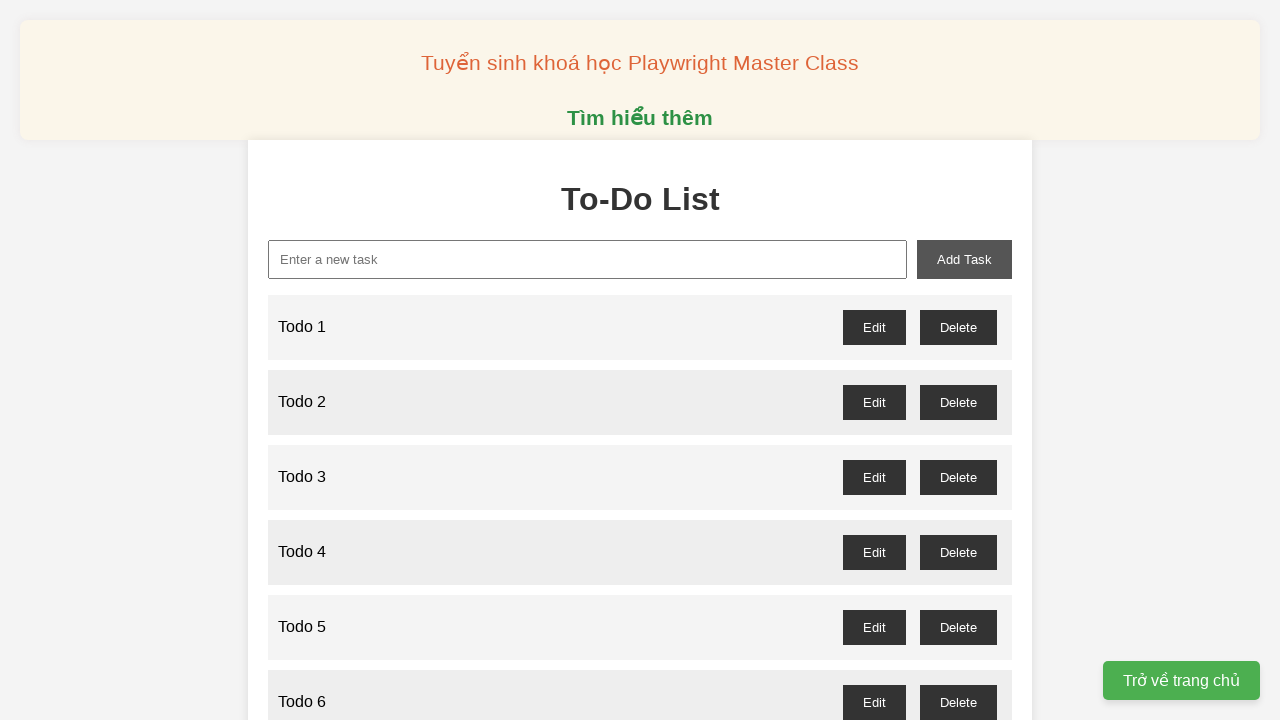

Filled input field with 'Todo 76' on xpath=//input[@id='new-task']
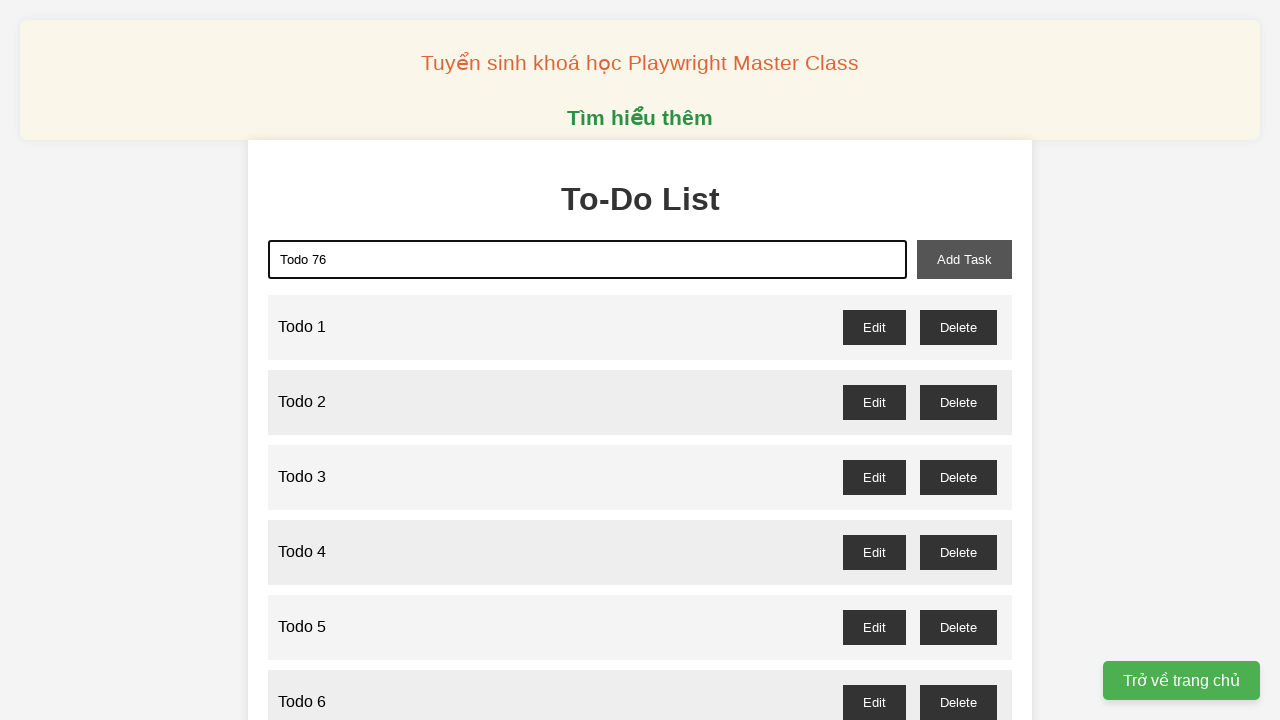

Added 'Todo 76' to the todo list at (964, 259) on xpath=//button[@id='add-task']
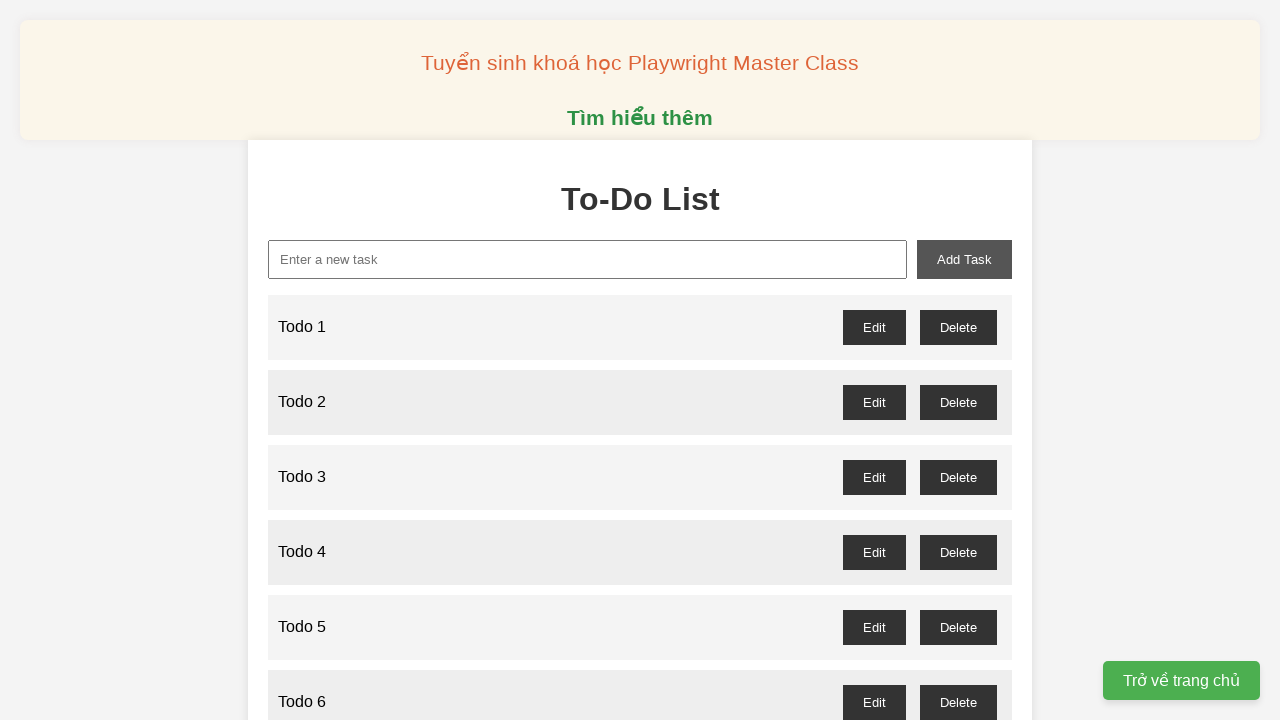

Filled input field with 'Todo 77' on xpath=//input[@id='new-task']
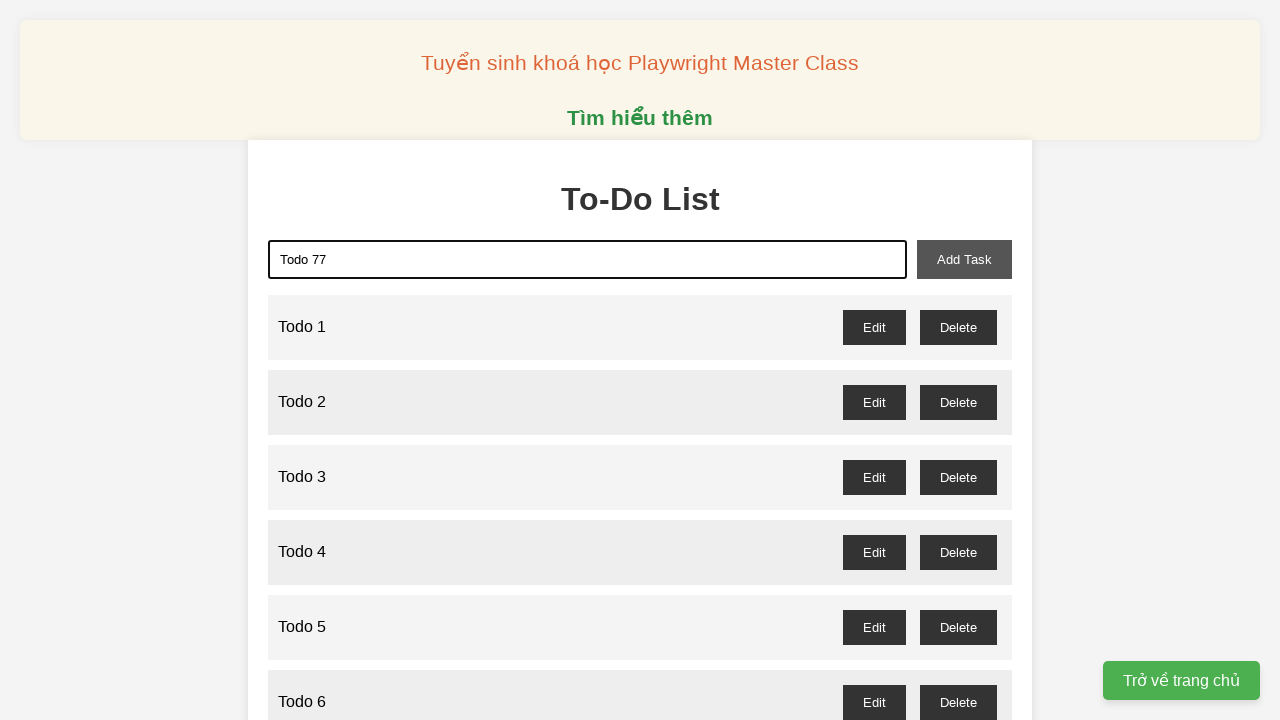

Added 'Todo 77' to the todo list at (964, 259) on xpath=//button[@id='add-task']
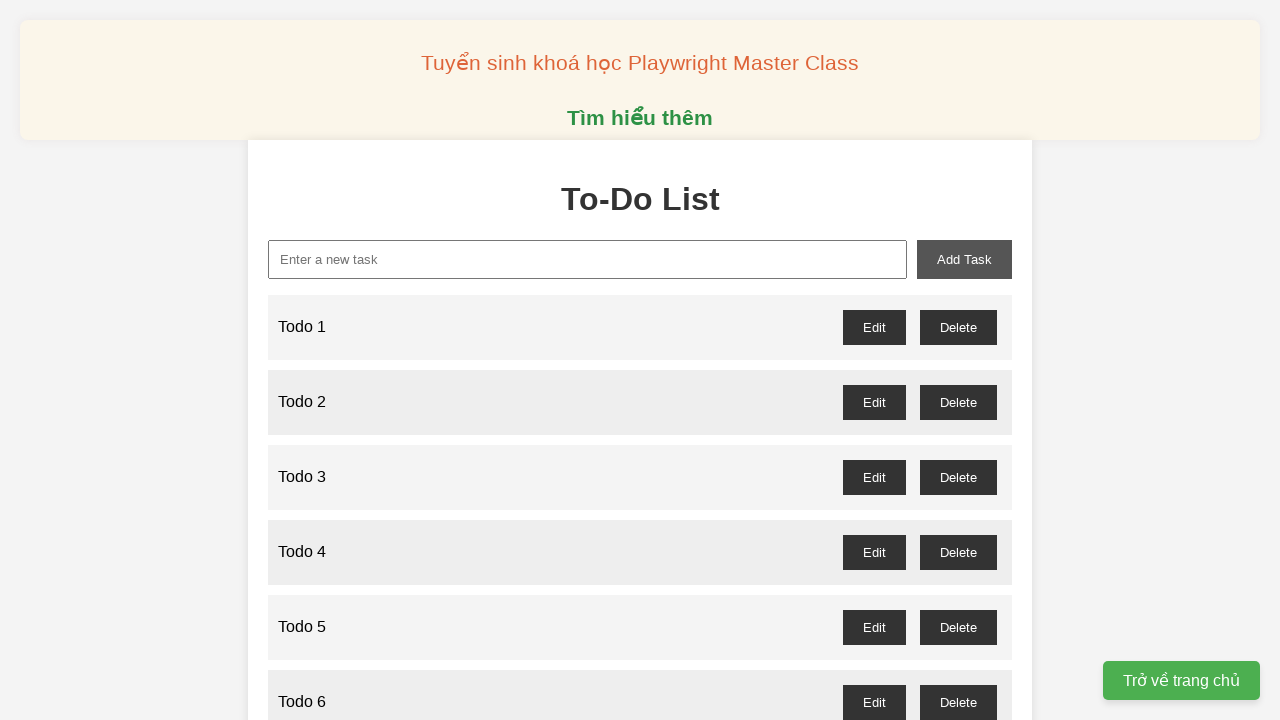

Filled input field with 'Todo 78' on xpath=//input[@id='new-task']
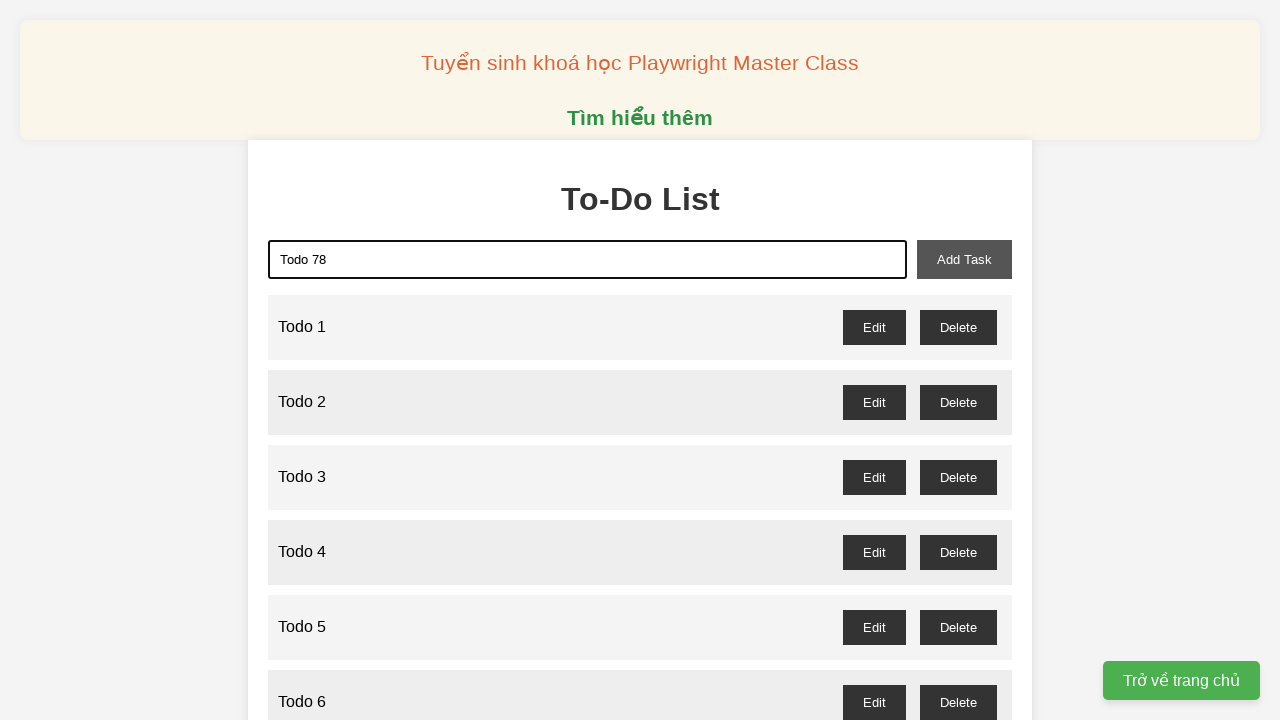

Added 'Todo 78' to the todo list at (964, 259) on xpath=//button[@id='add-task']
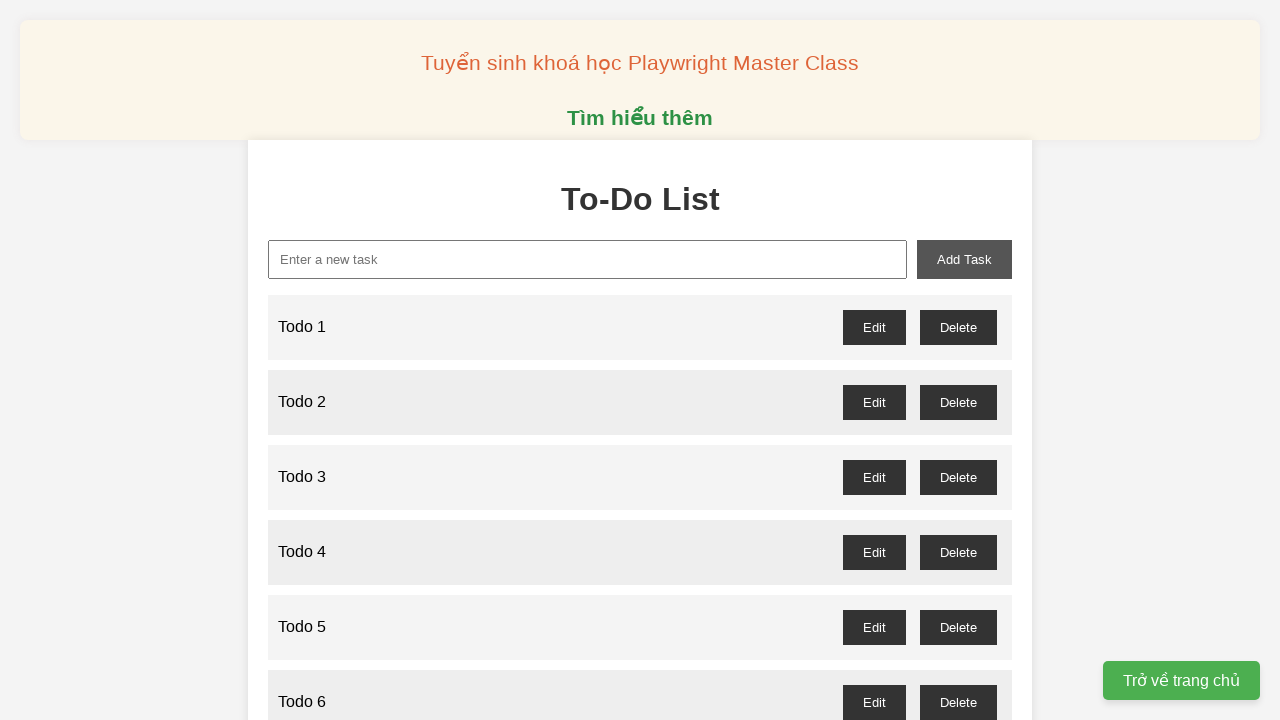

Filled input field with 'Todo 79' on xpath=//input[@id='new-task']
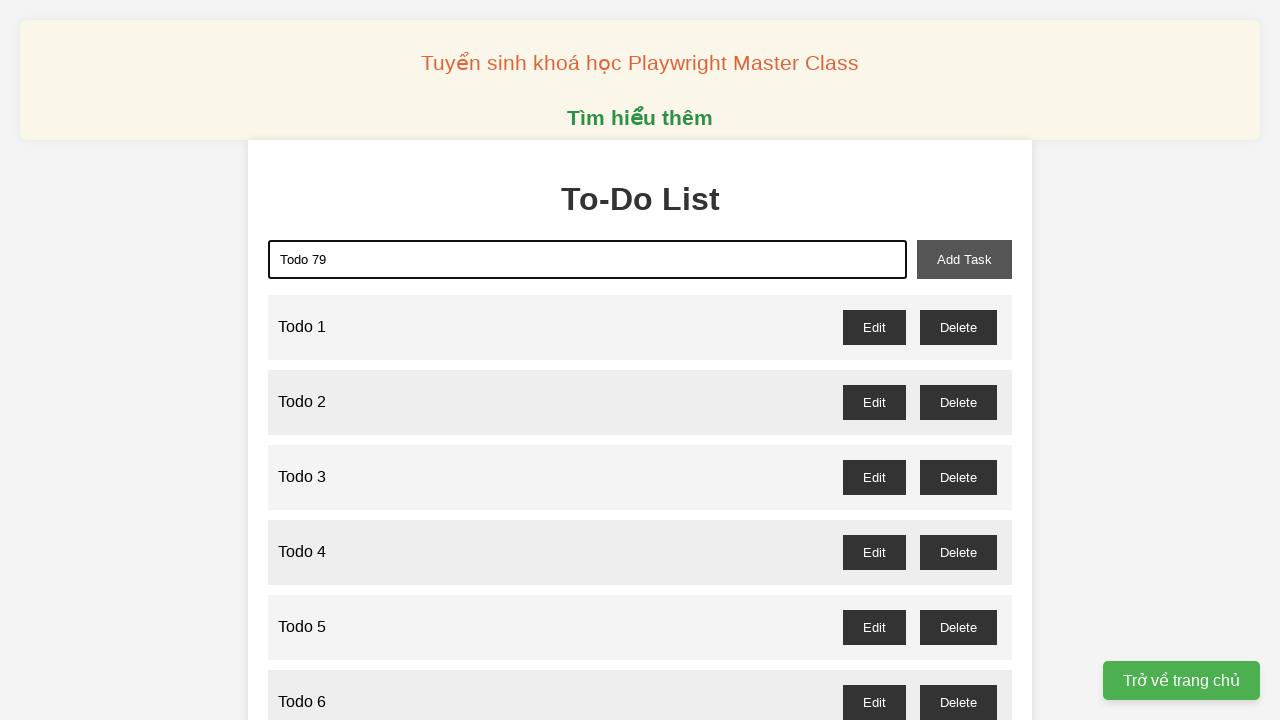

Added 'Todo 79' to the todo list at (964, 259) on xpath=//button[@id='add-task']
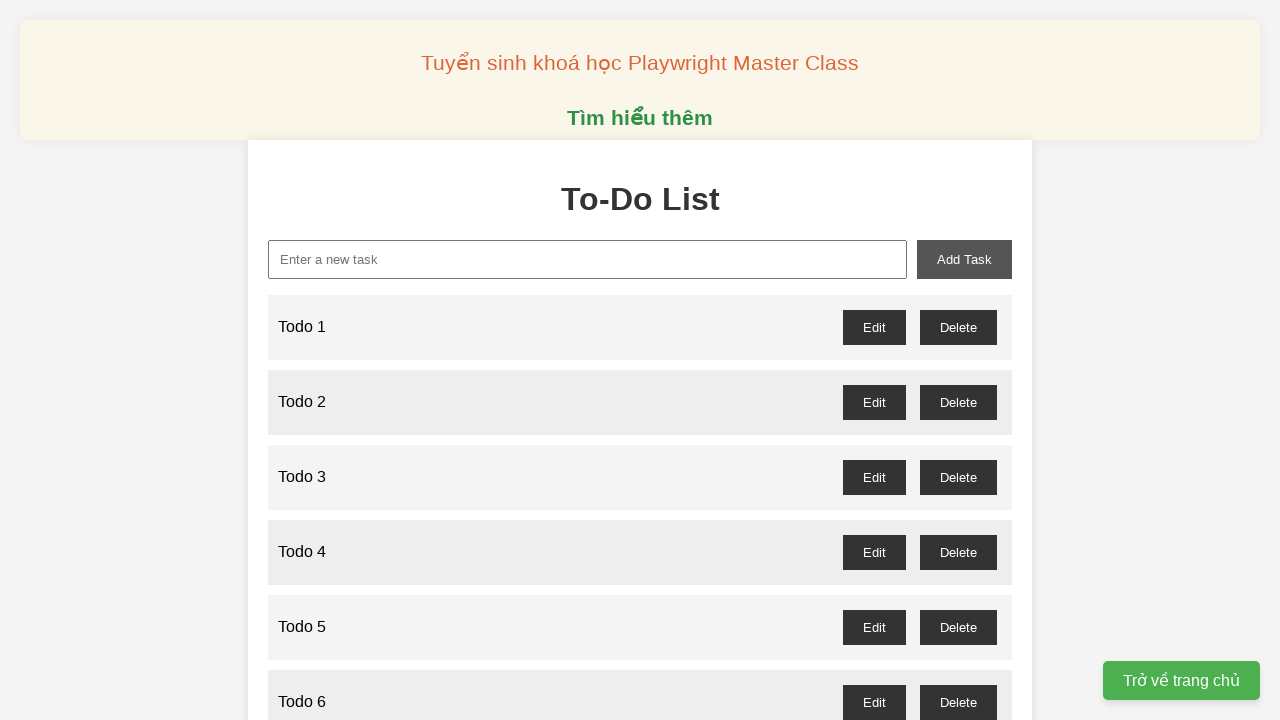

Filled input field with 'Todo 80' on xpath=//input[@id='new-task']
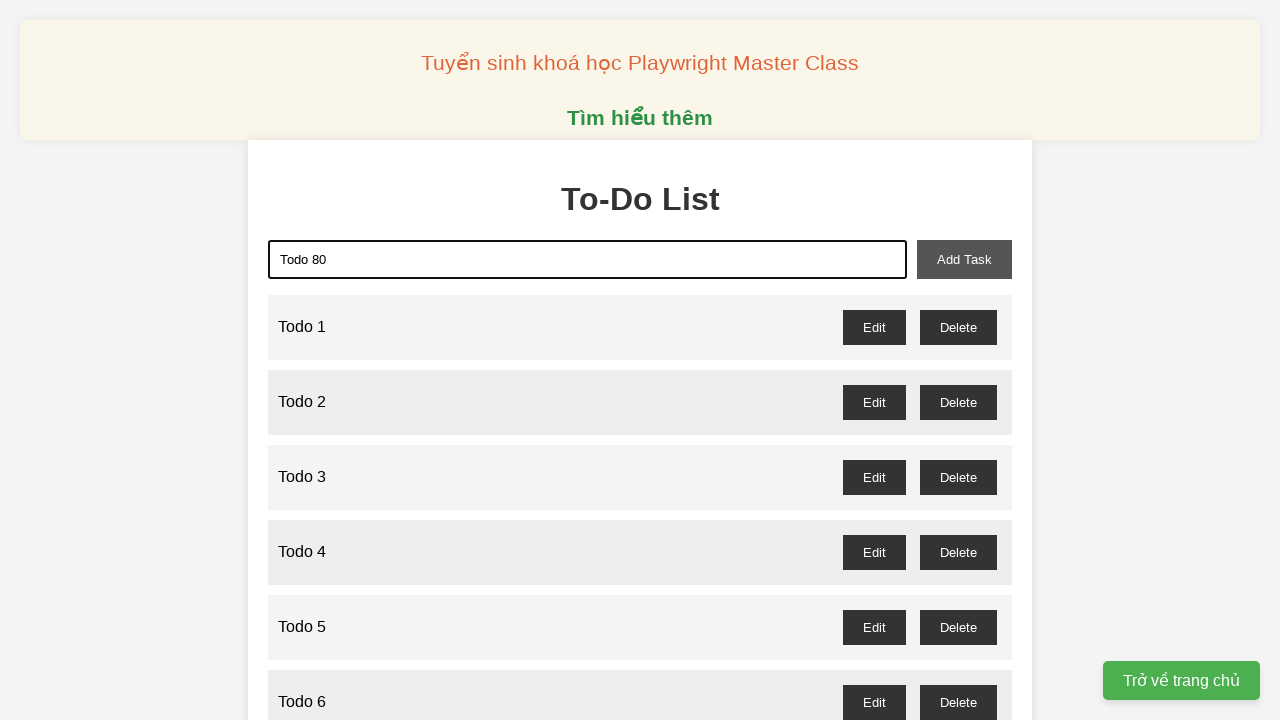

Added 'Todo 80' to the todo list at (964, 259) on xpath=//button[@id='add-task']
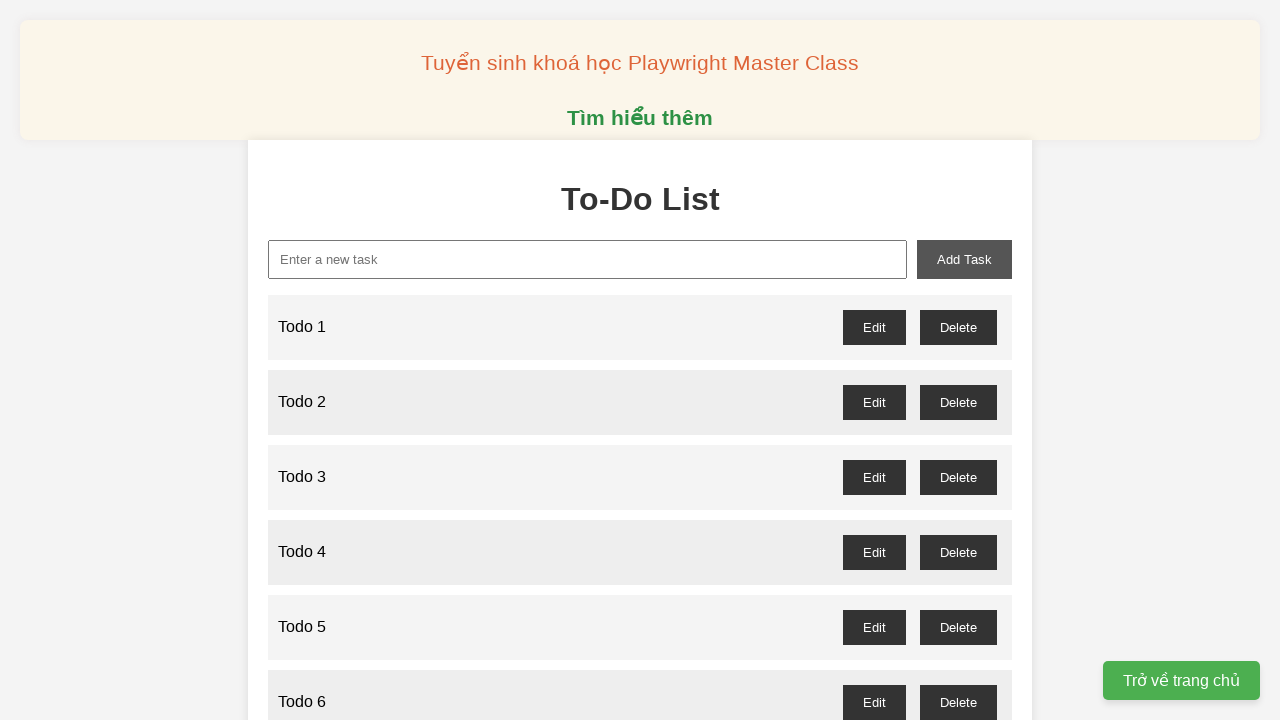

Filled input field with 'Todo 81' on xpath=//input[@id='new-task']
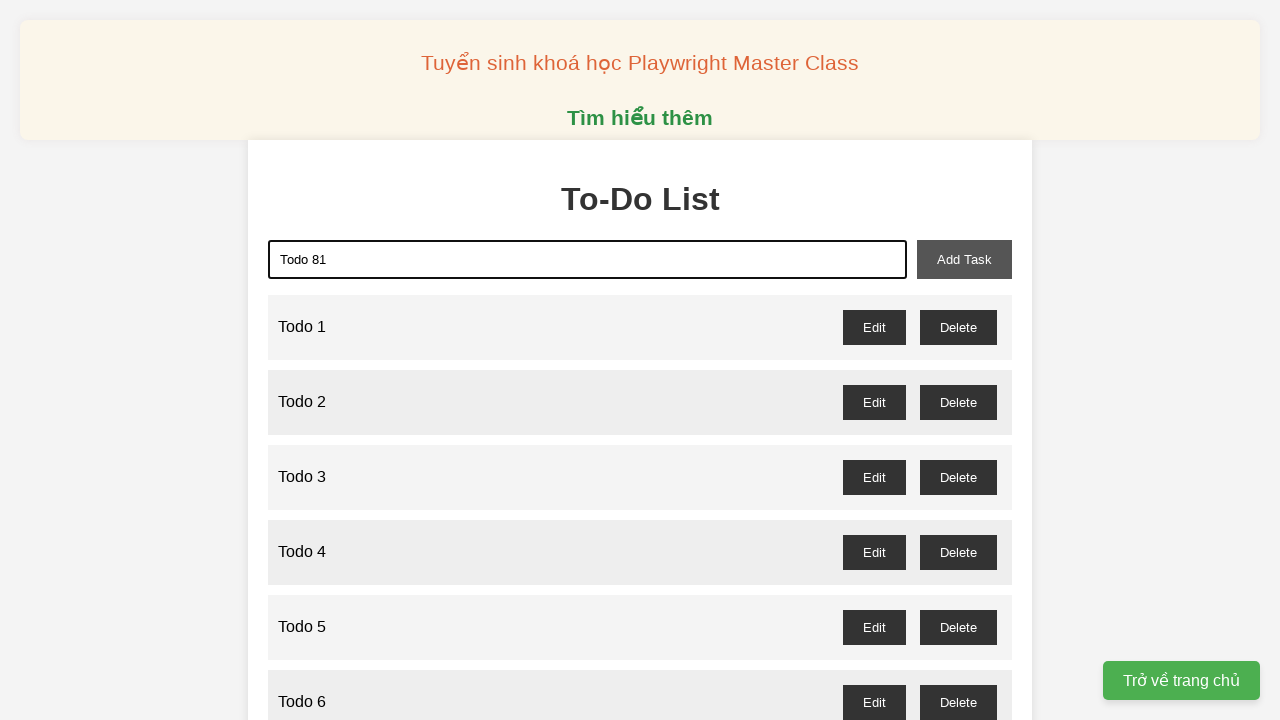

Added 'Todo 81' to the todo list at (964, 259) on xpath=//button[@id='add-task']
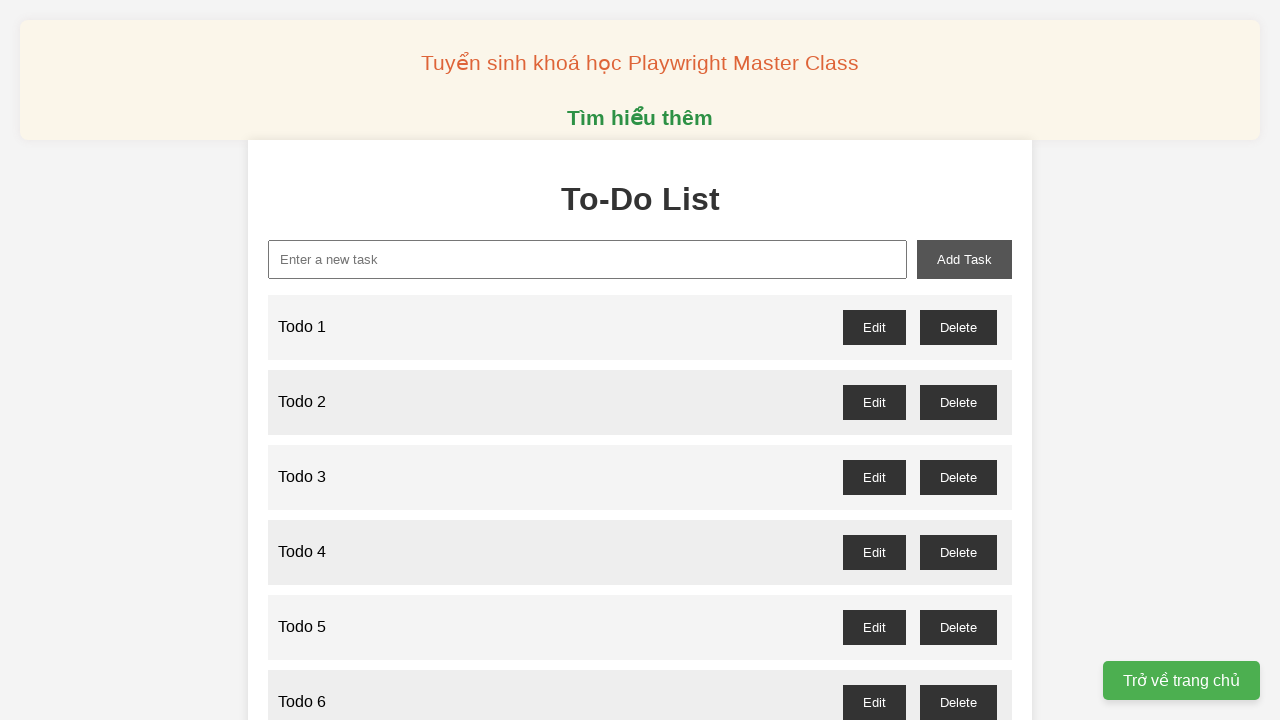

Filled input field with 'Todo 82' on xpath=//input[@id='new-task']
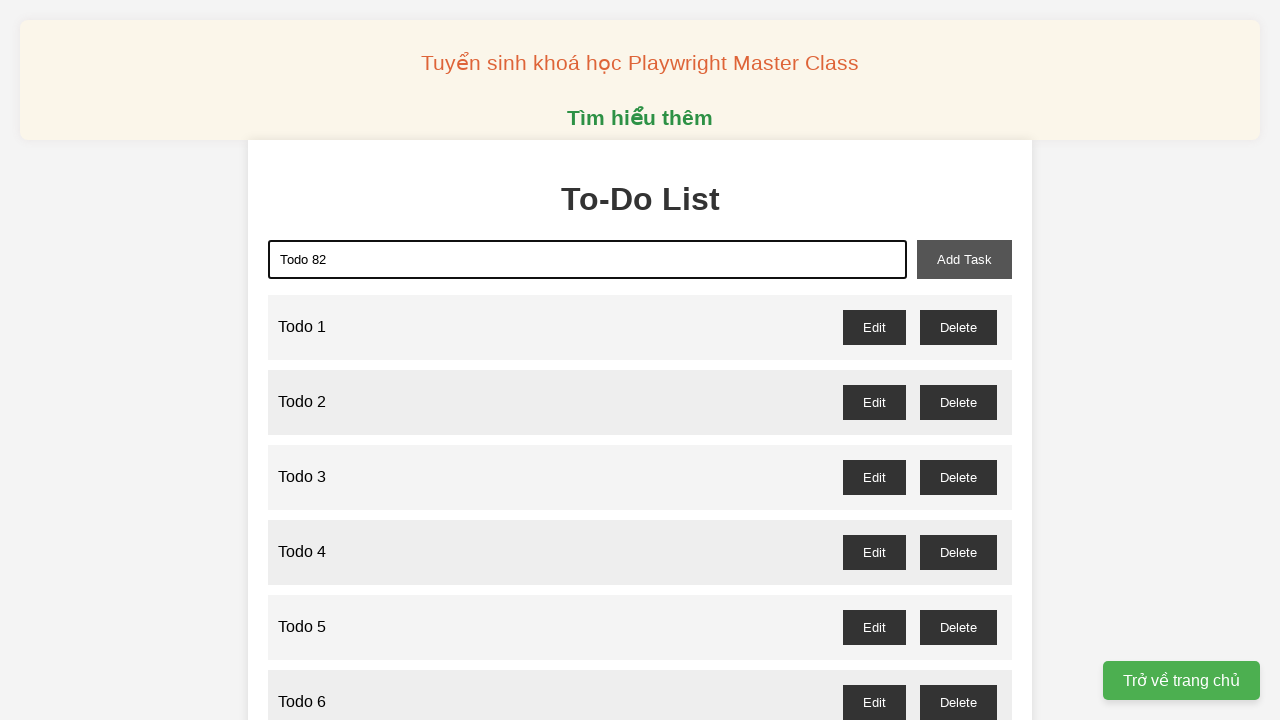

Added 'Todo 82' to the todo list at (964, 259) on xpath=//button[@id='add-task']
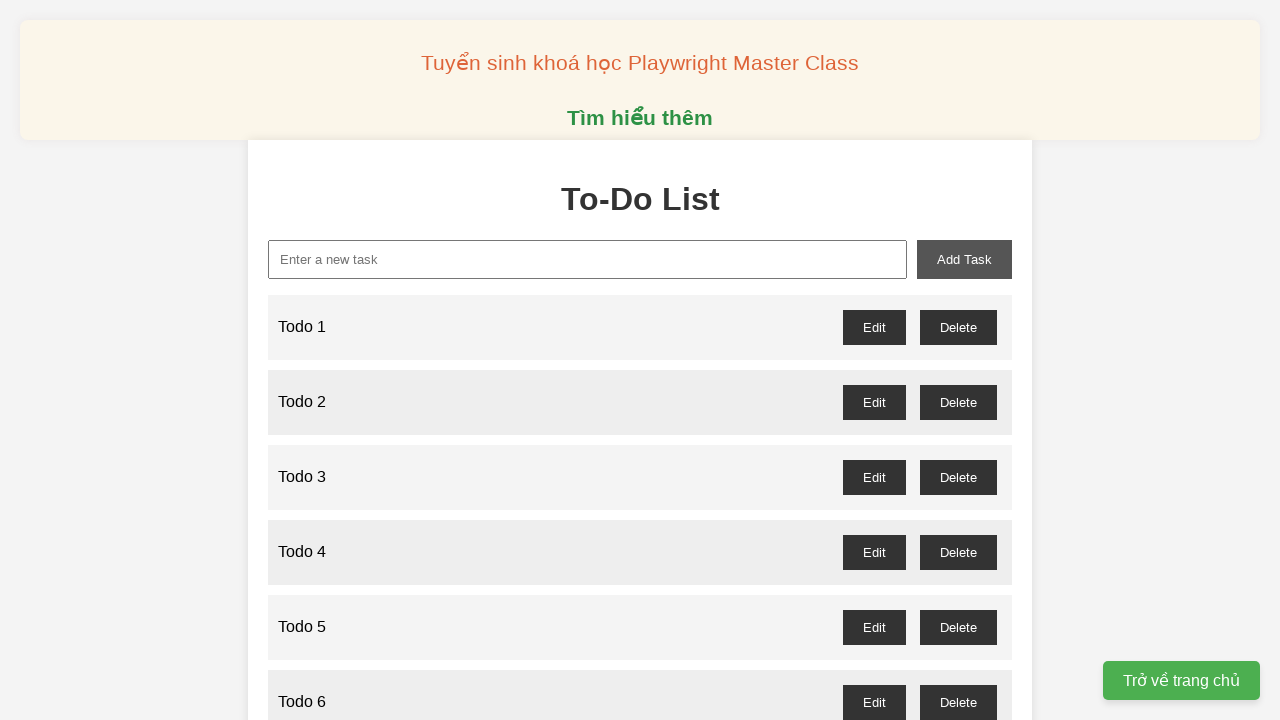

Filled input field with 'Todo 83' on xpath=//input[@id='new-task']
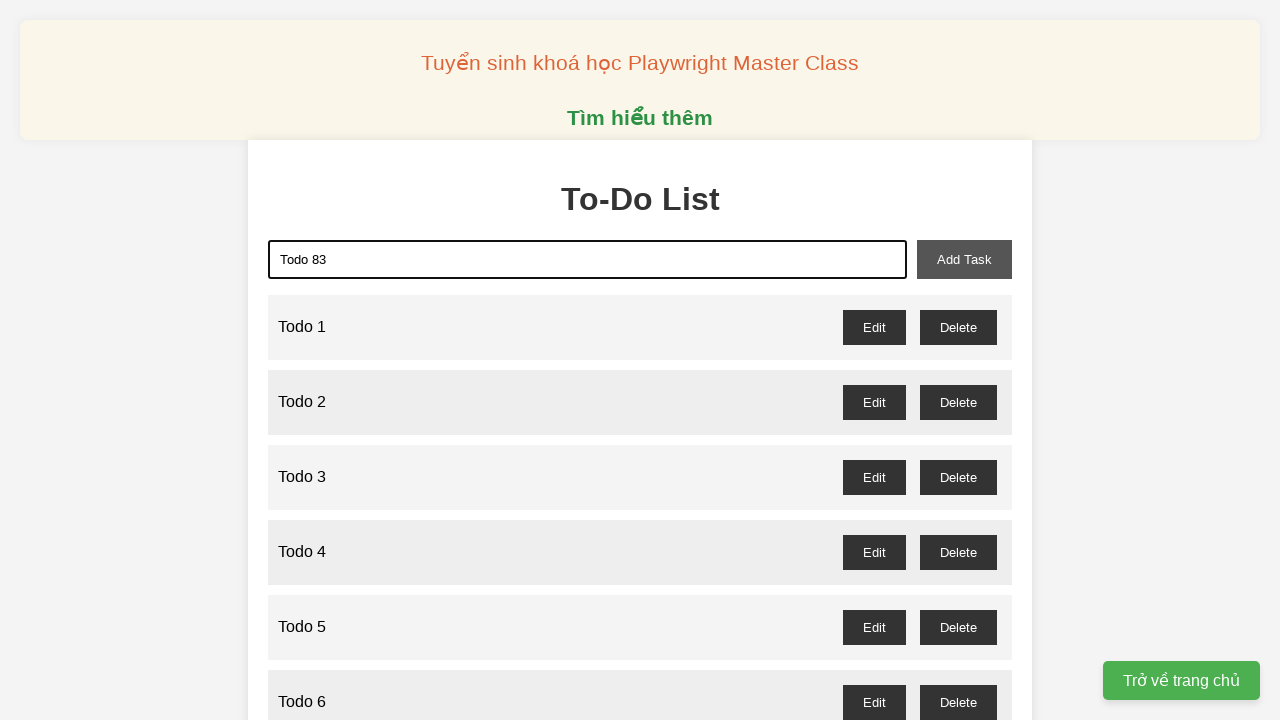

Added 'Todo 83' to the todo list at (964, 259) on xpath=//button[@id='add-task']
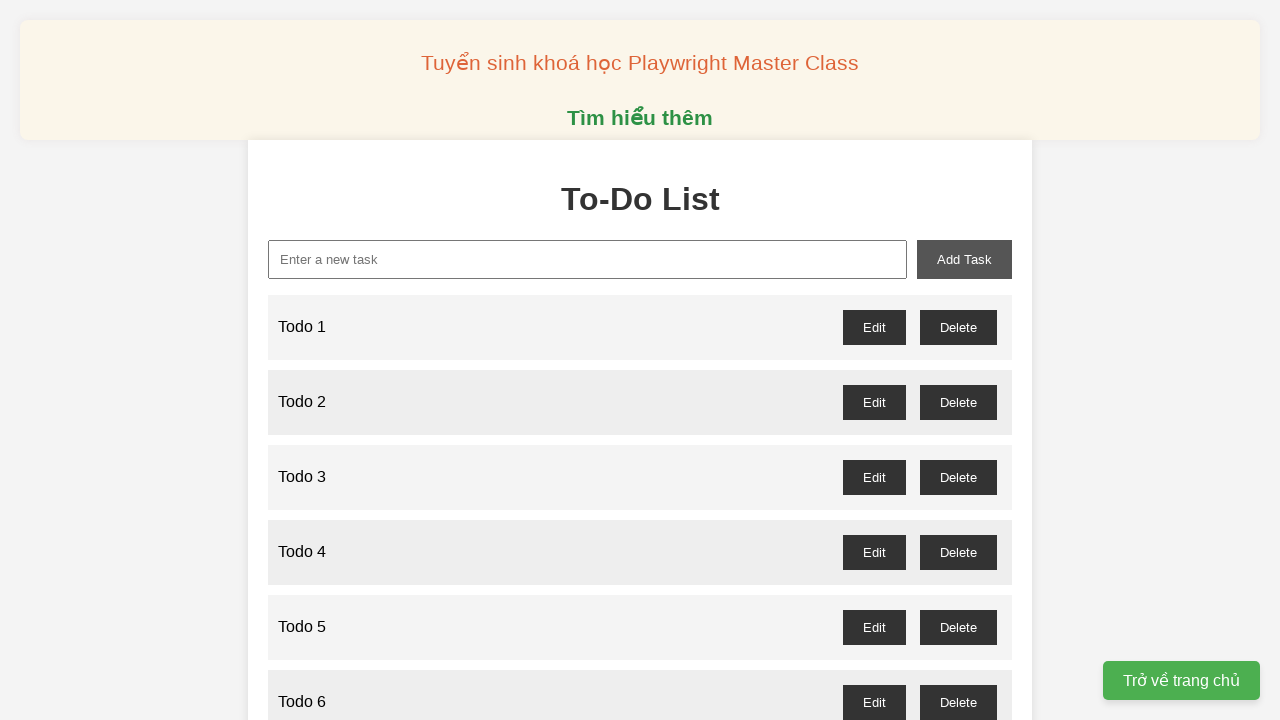

Filled input field with 'Todo 84' on xpath=//input[@id='new-task']
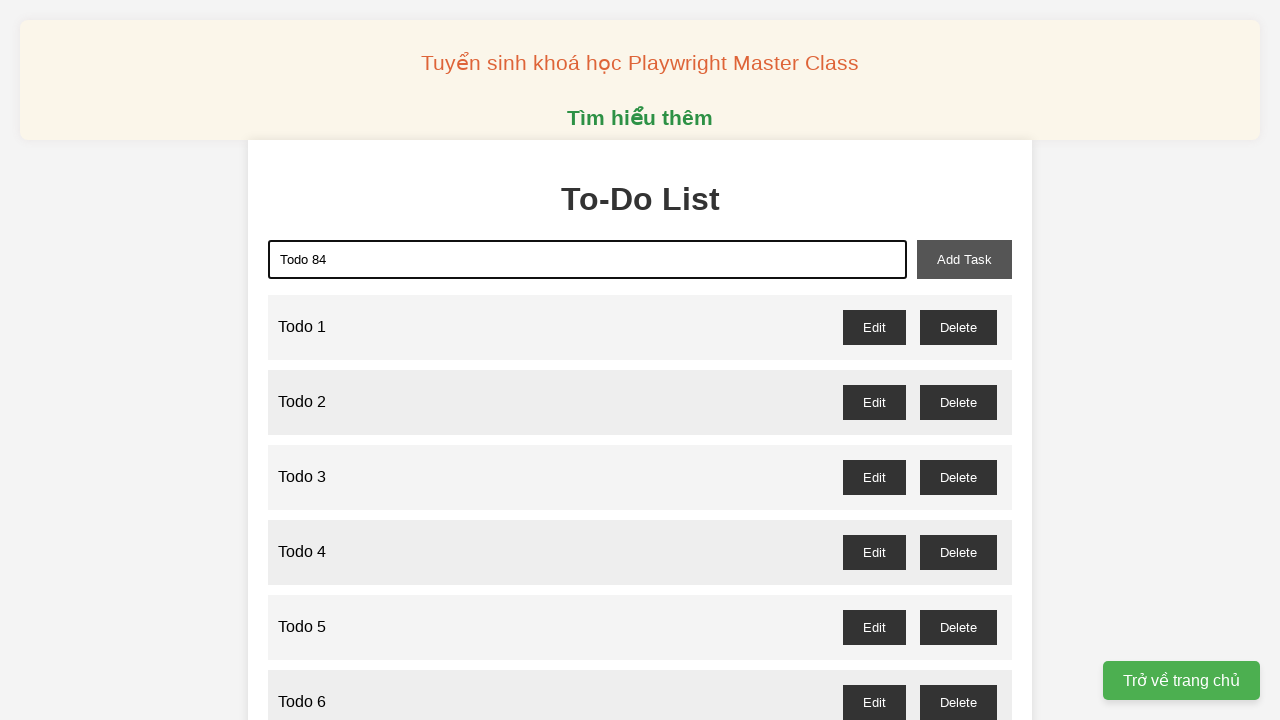

Added 'Todo 84' to the todo list at (964, 259) on xpath=//button[@id='add-task']
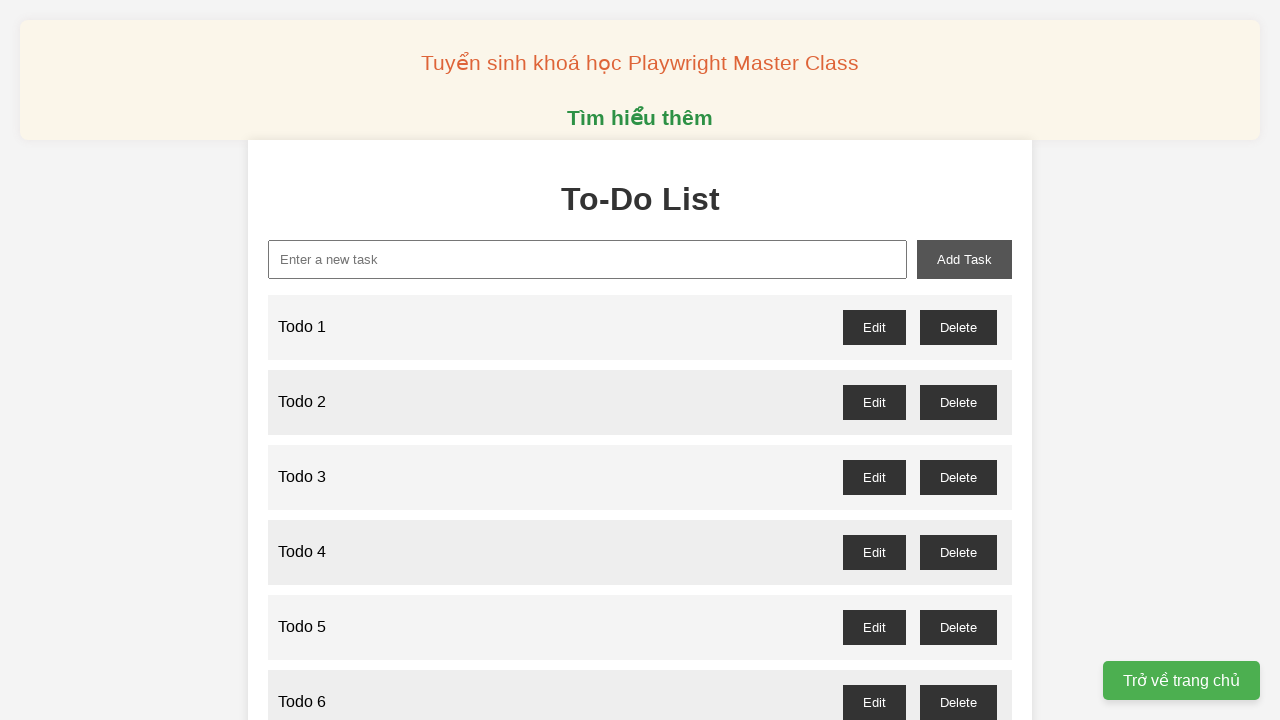

Filled input field with 'Todo 85' on xpath=//input[@id='new-task']
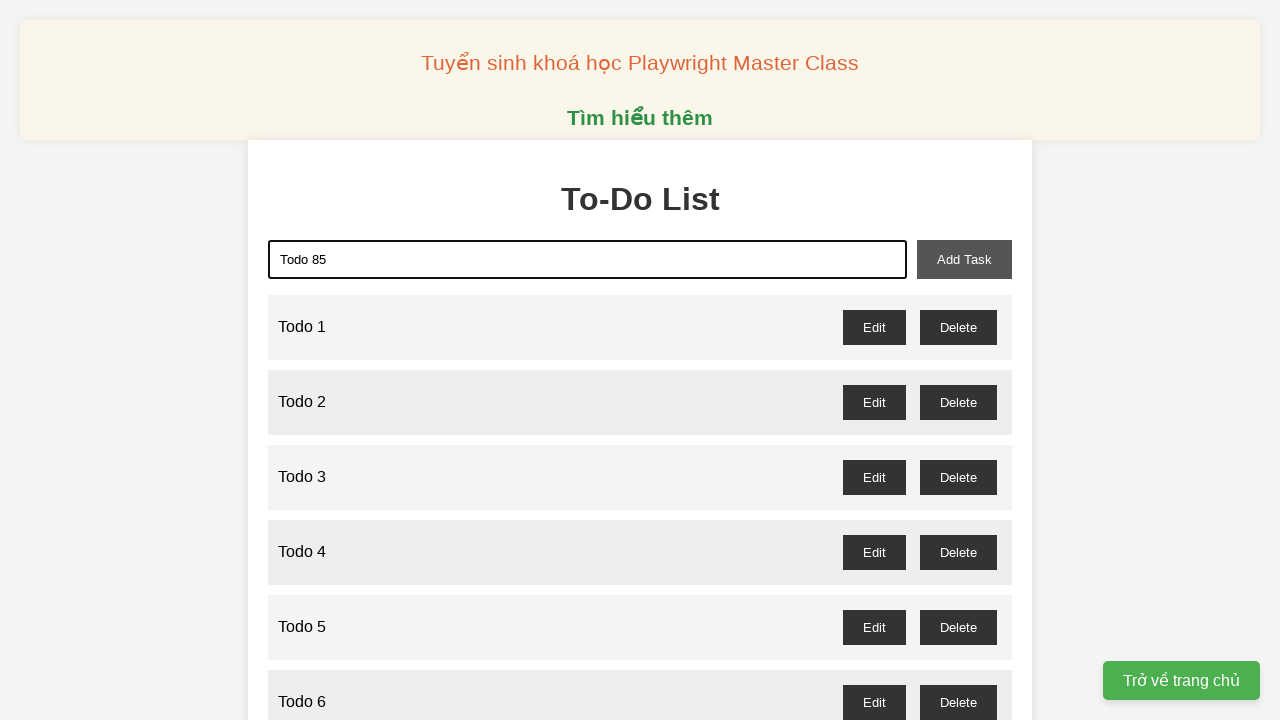

Added 'Todo 85' to the todo list at (964, 259) on xpath=//button[@id='add-task']
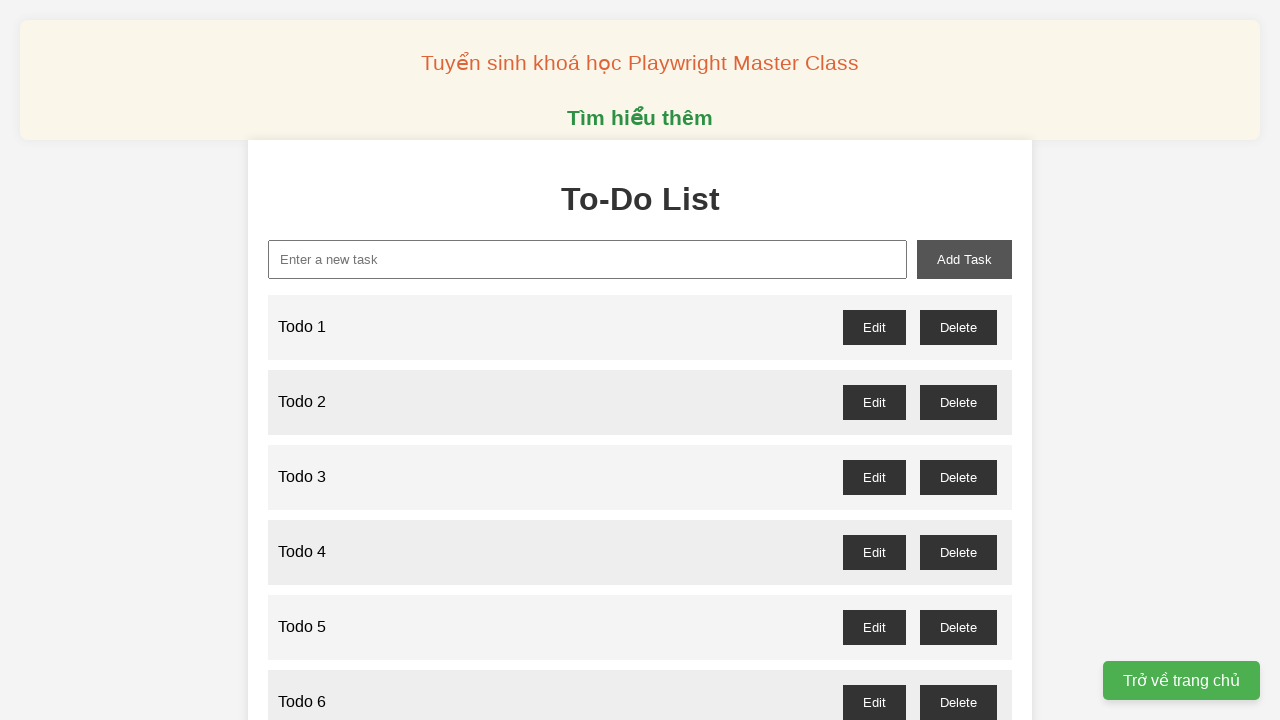

Filled input field with 'Todo 86' on xpath=//input[@id='new-task']
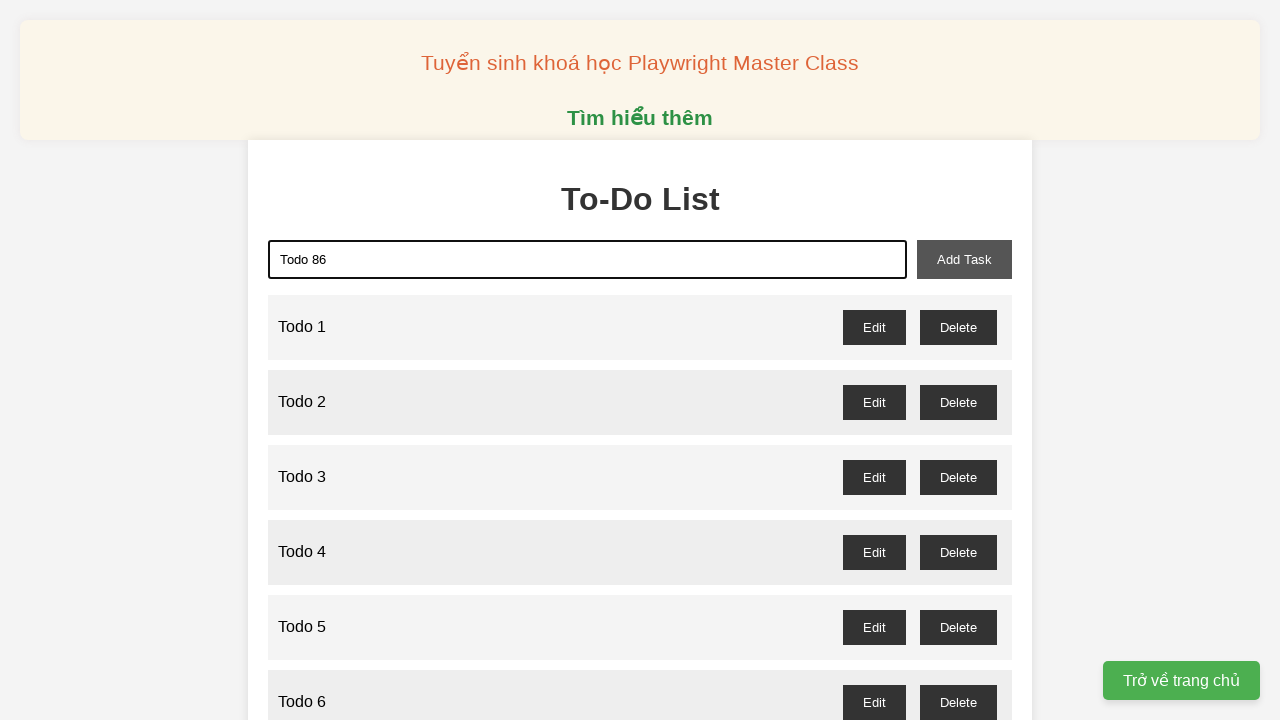

Added 'Todo 86' to the todo list at (964, 259) on xpath=//button[@id='add-task']
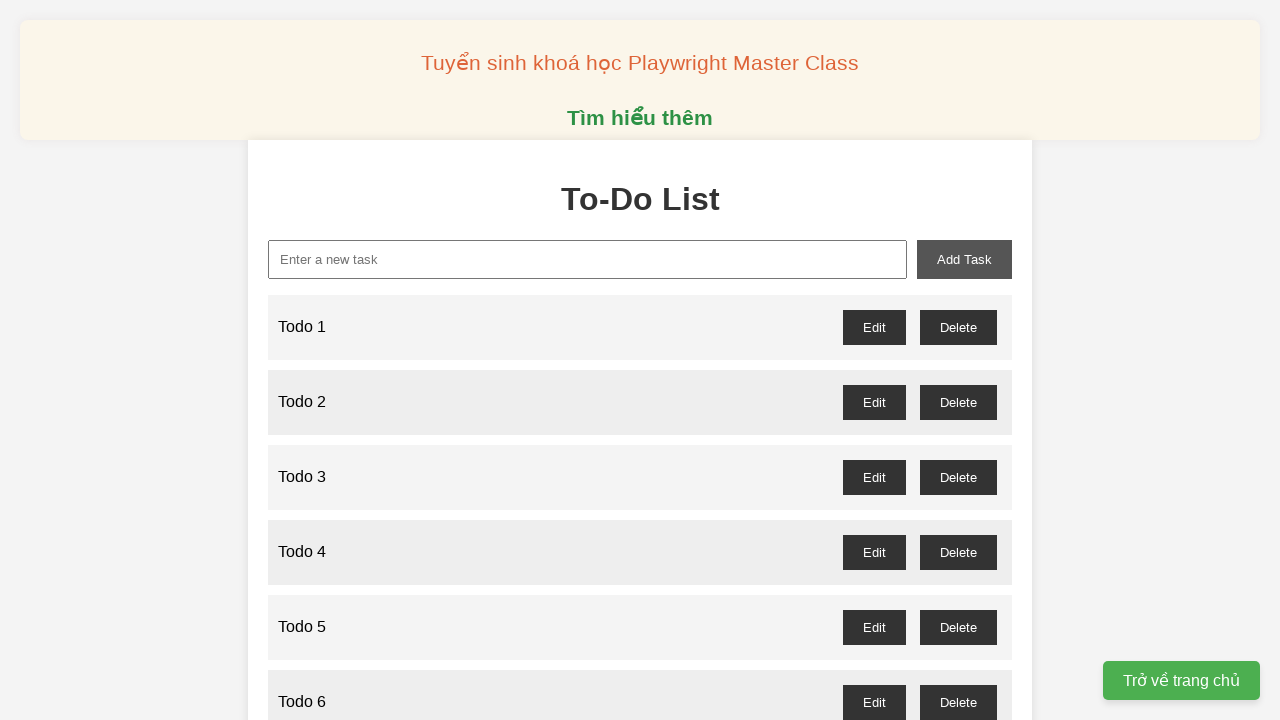

Filled input field with 'Todo 87' on xpath=//input[@id='new-task']
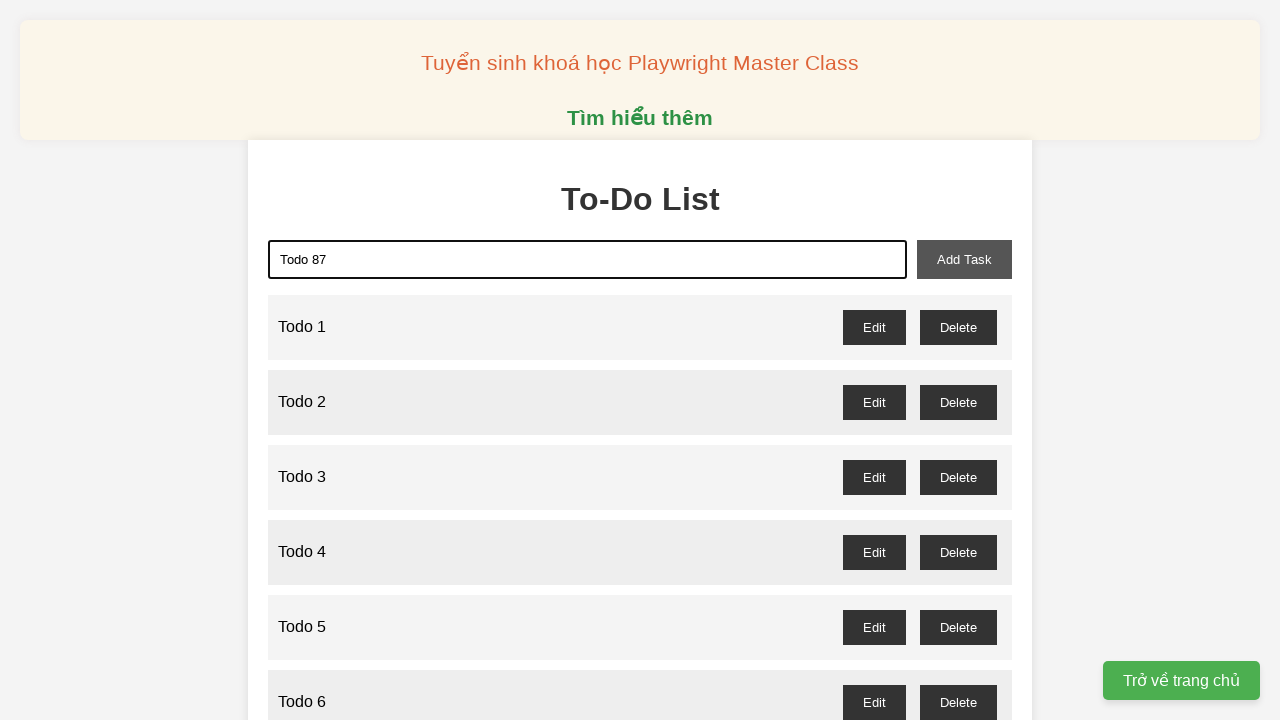

Added 'Todo 87' to the todo list at (964, 259) on xpath=//button[@id='add-task']
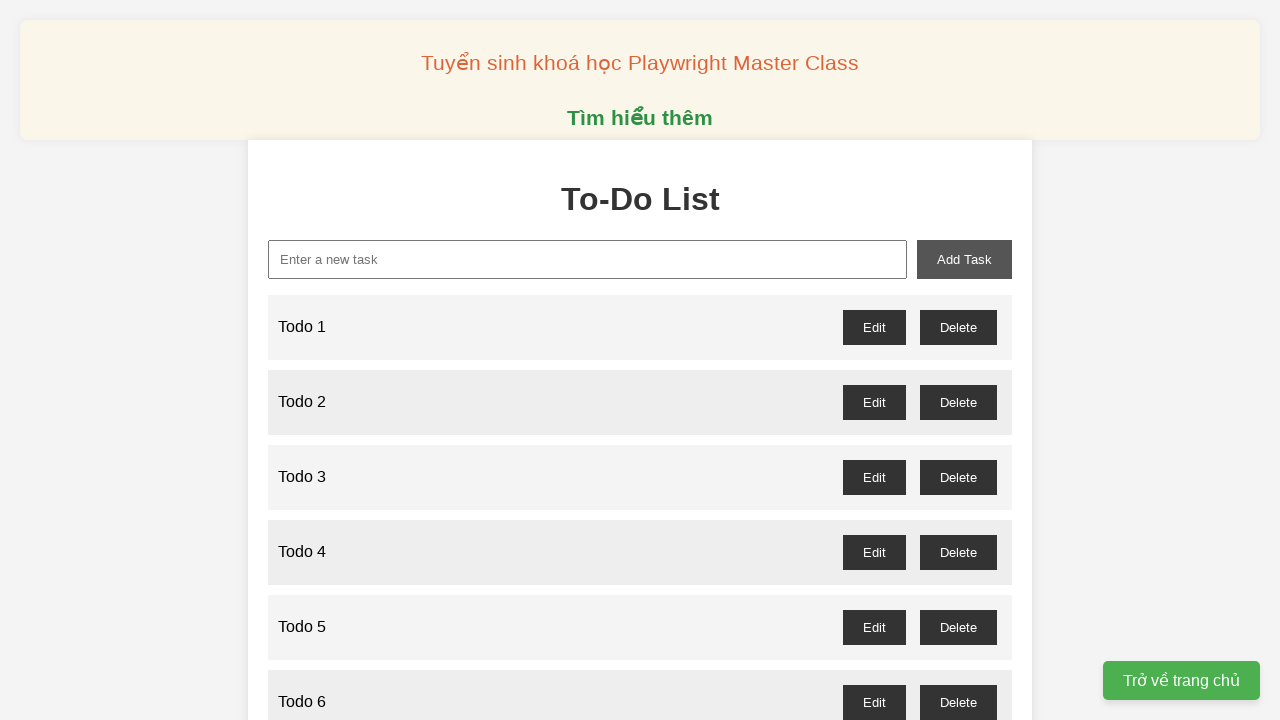

Filled input field with 'Todo 88' on xpath=//input[@id='new-task']
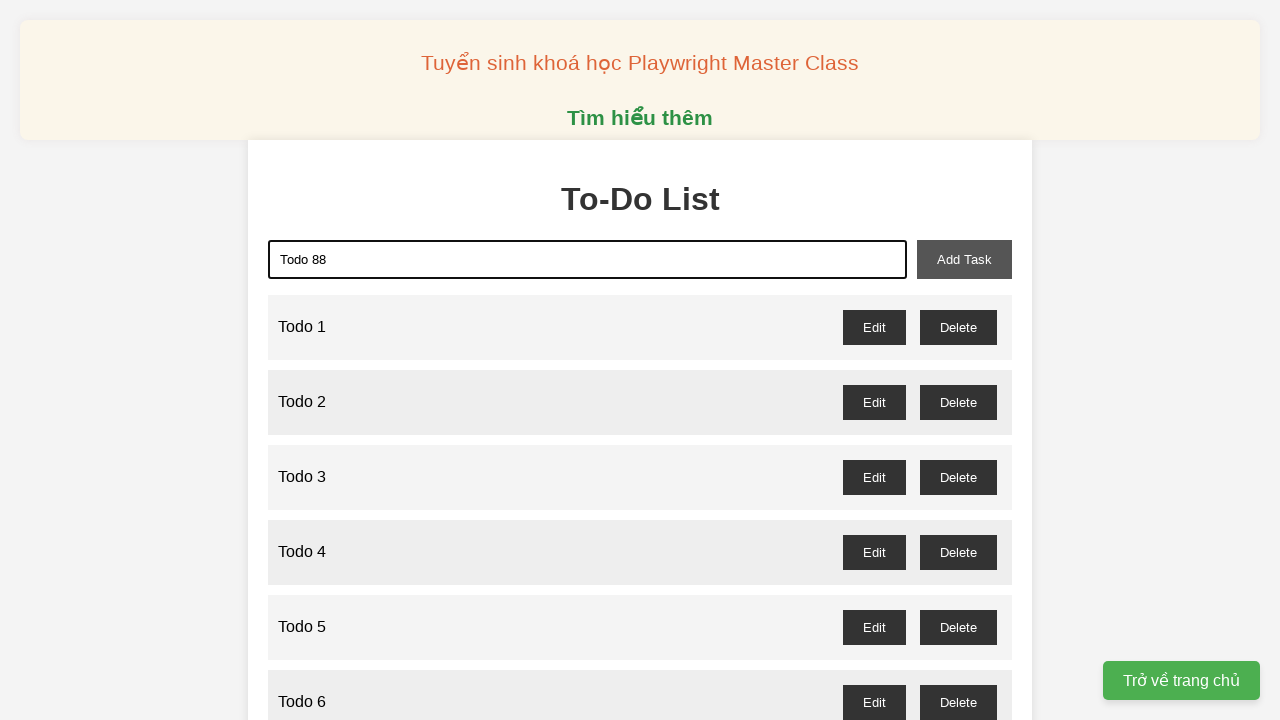

Added 'Todo 88' to the todo list at (964, 259) on xpath=//button[@id='add-task']
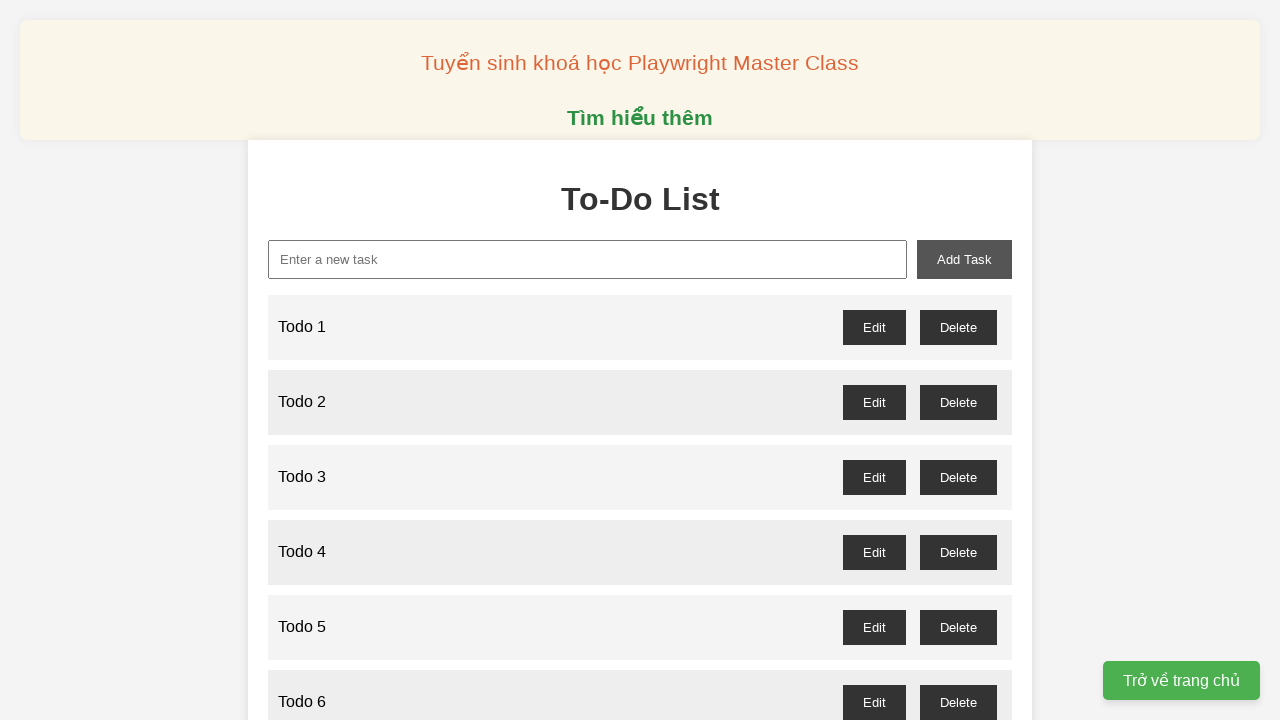

Filled input field with 'Todo 89' on xpath=//input[@id='new-task']
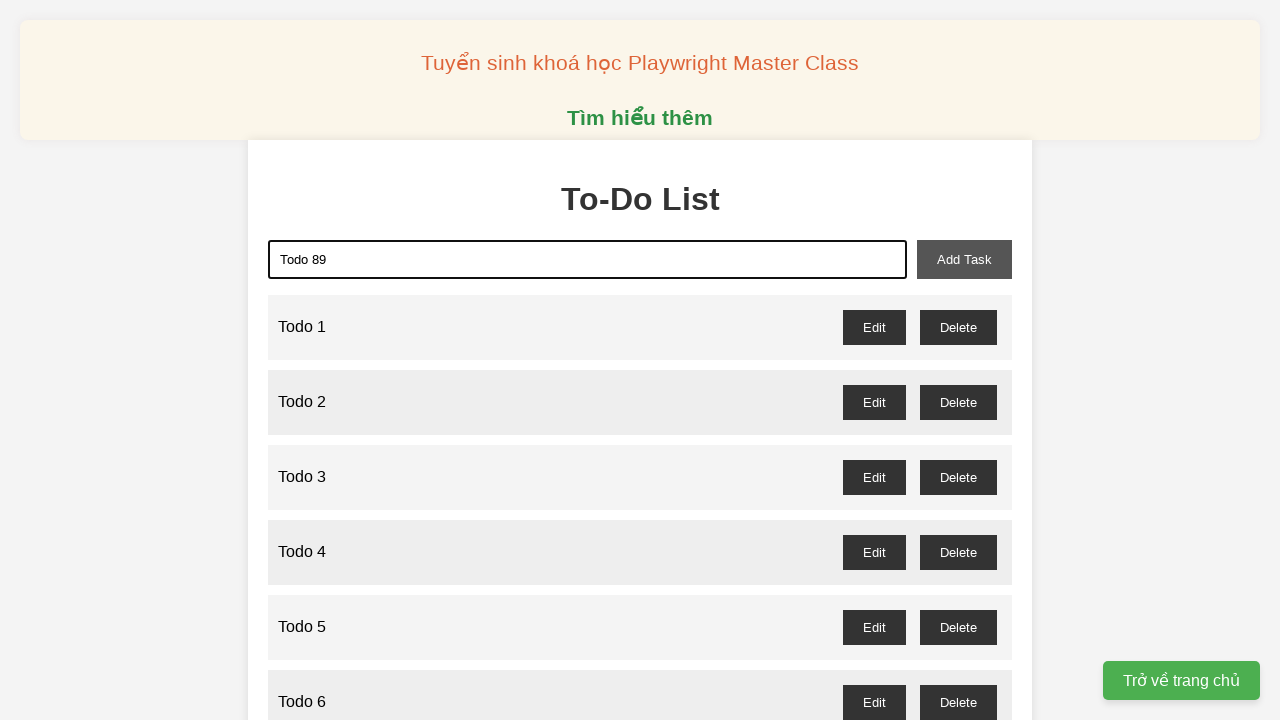

Added 'Todo 89' to the todo list at (964, 259) on xpath=//button[@id='add-task']
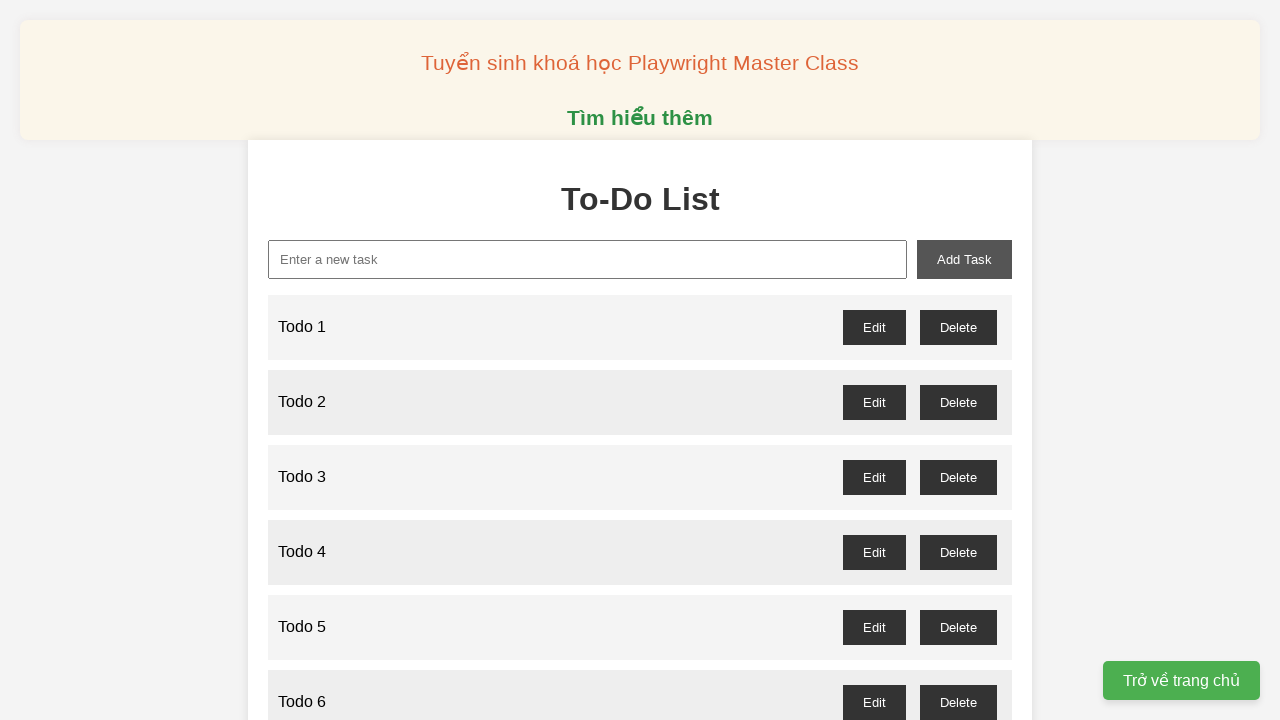

Filled input field with 'Todo 90' on xpath=//input[@id='new-task']
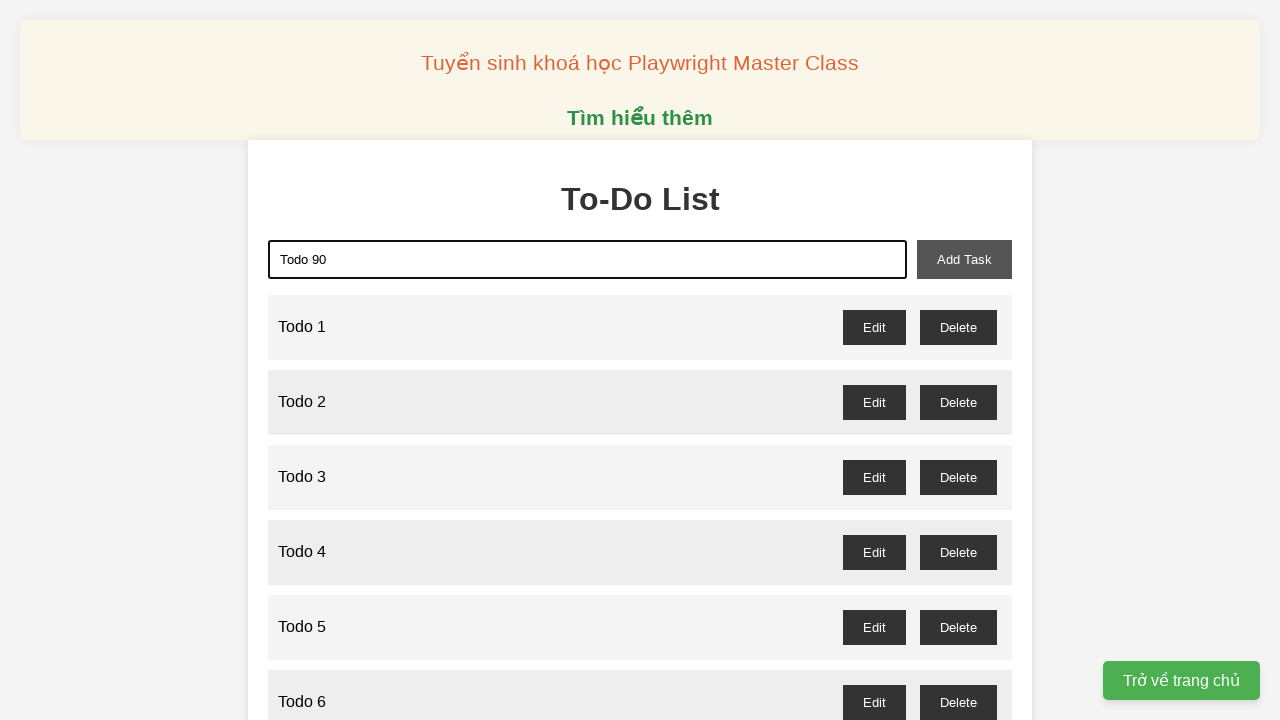

Added 'Todo 90' to the todo list at (964, 259) on xpath=//button[@id='add-task']
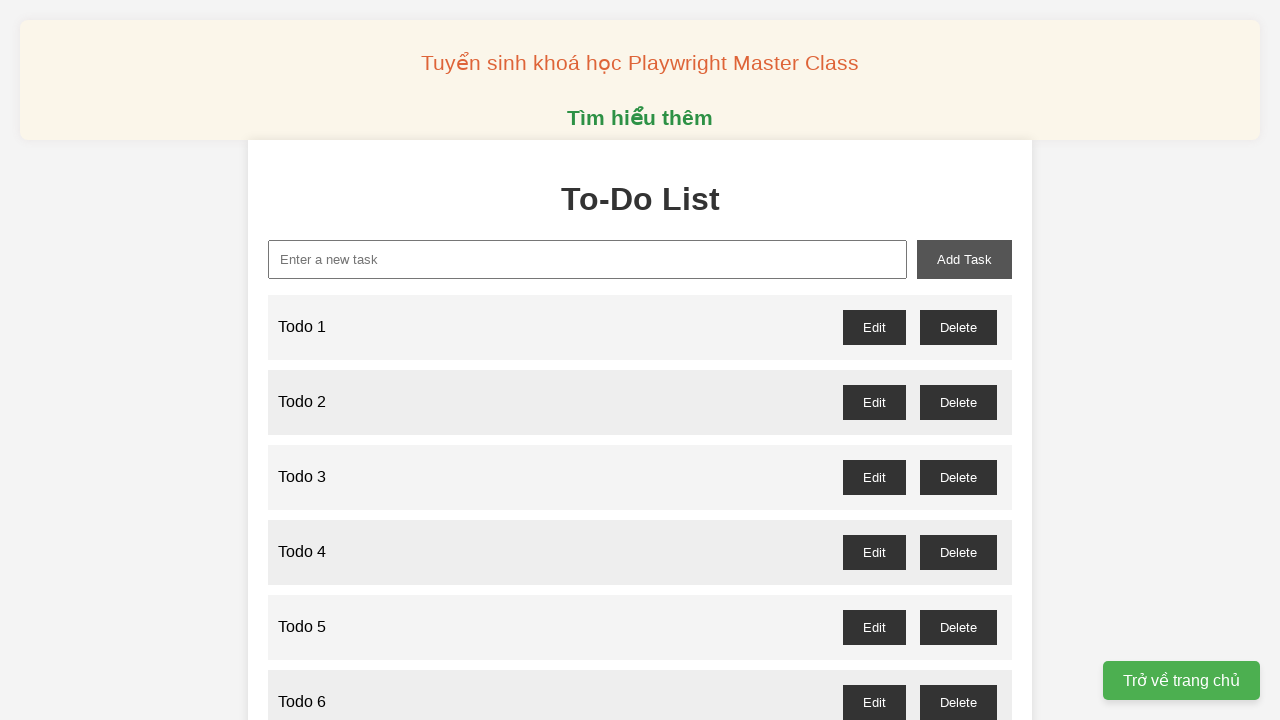

Filled input field with 'Todo 91' on xpath=//input[@id='new-task']
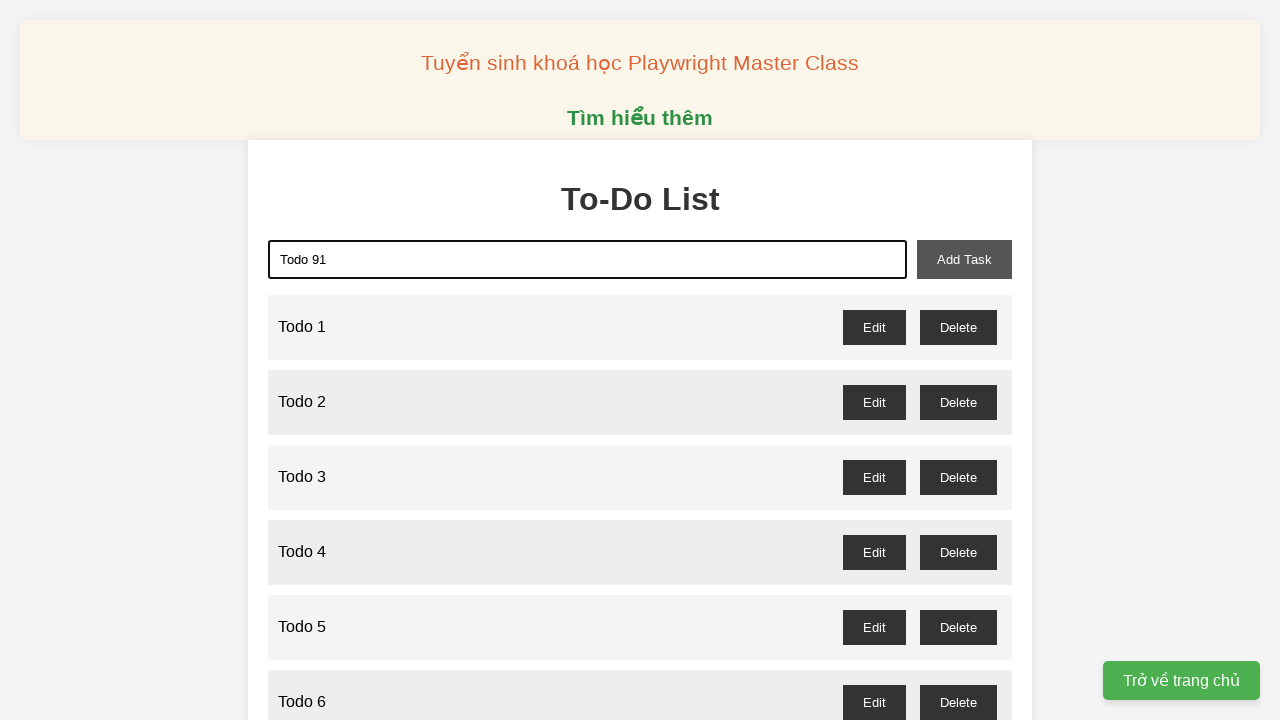

Added 'Todo 91' to the todo list at (964, 259) on xpath=//button[@id='add-task']
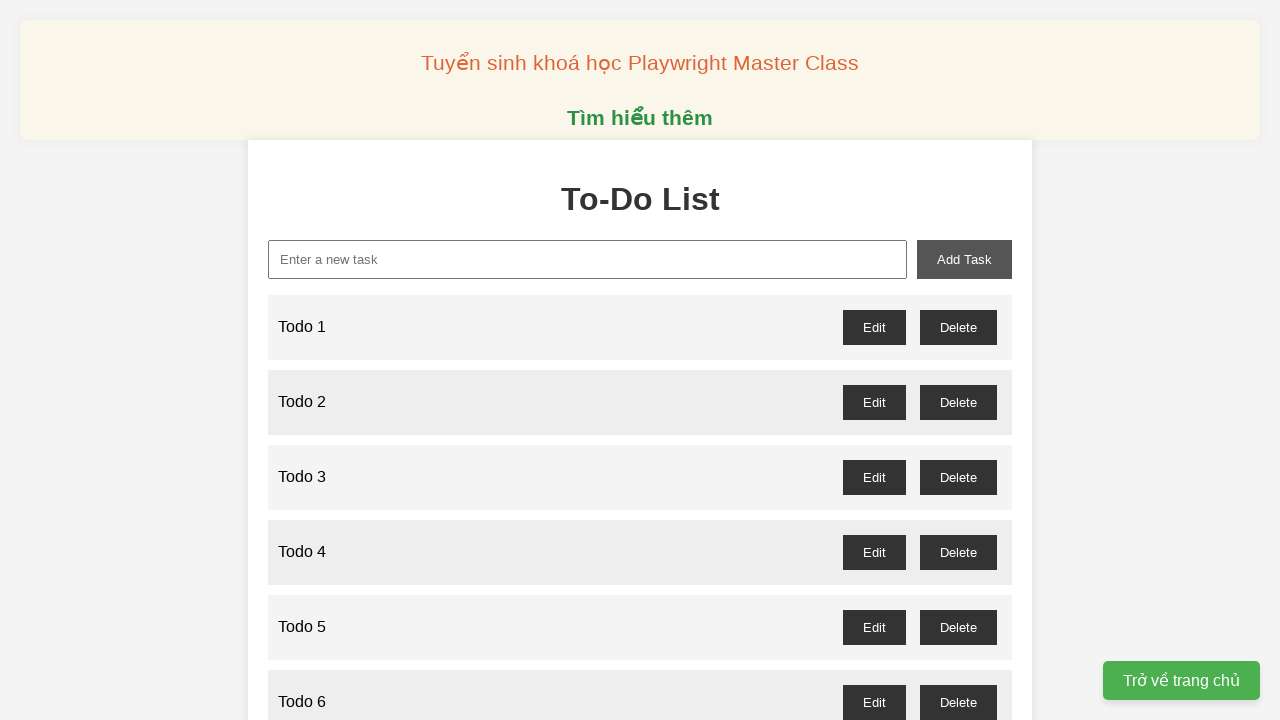

Filled input field with 'Todo 92' on xpath=//input[@id='new-task']
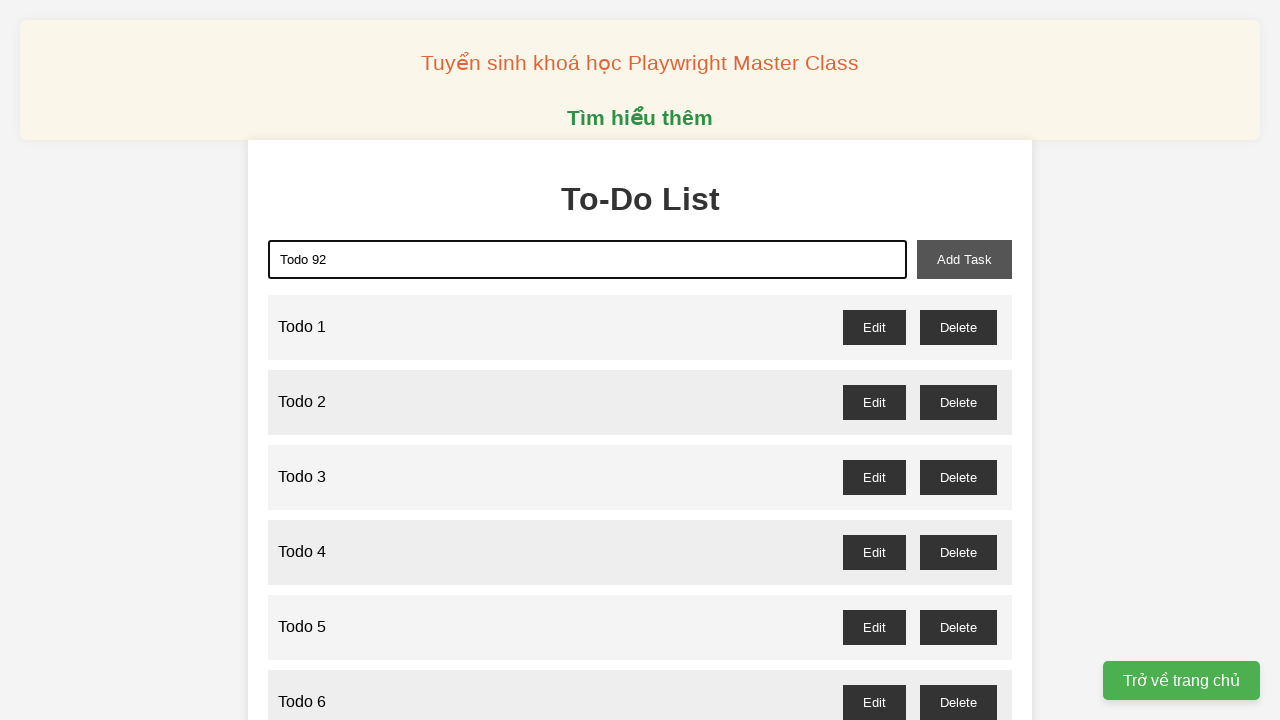

Added 'Todo 92' to the todo list at (964, 259) on xpath=//button[@id='add-task']
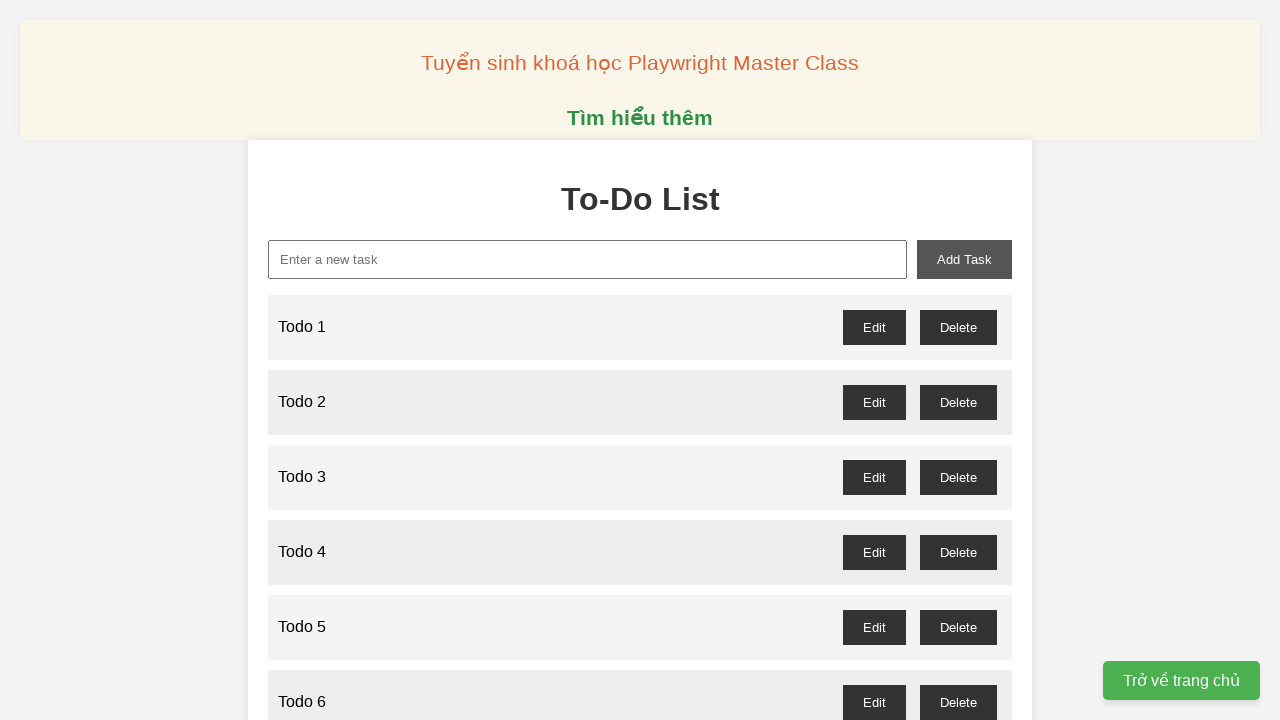

Filled input field with 'Todo 93' on xpath=//input[@id='new-task']
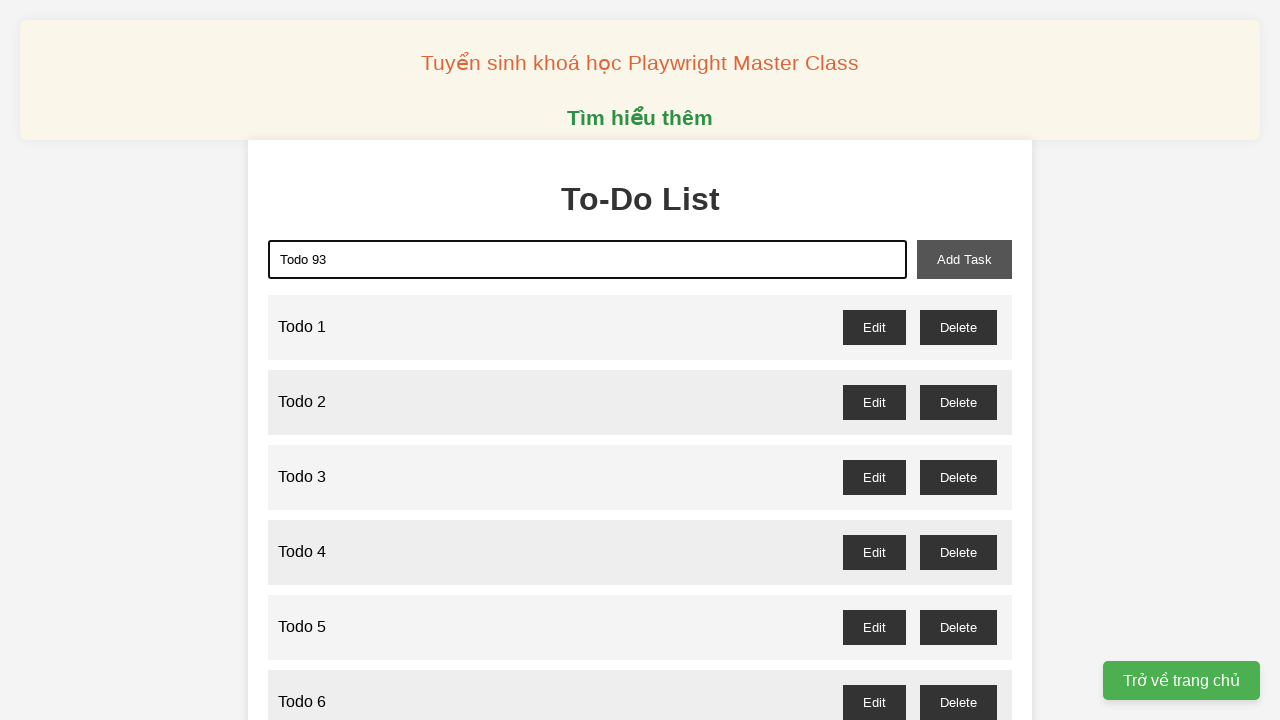

Added 'Todo 93' to the todo list at (964, 259) on xpath=//button[@id='add-task']
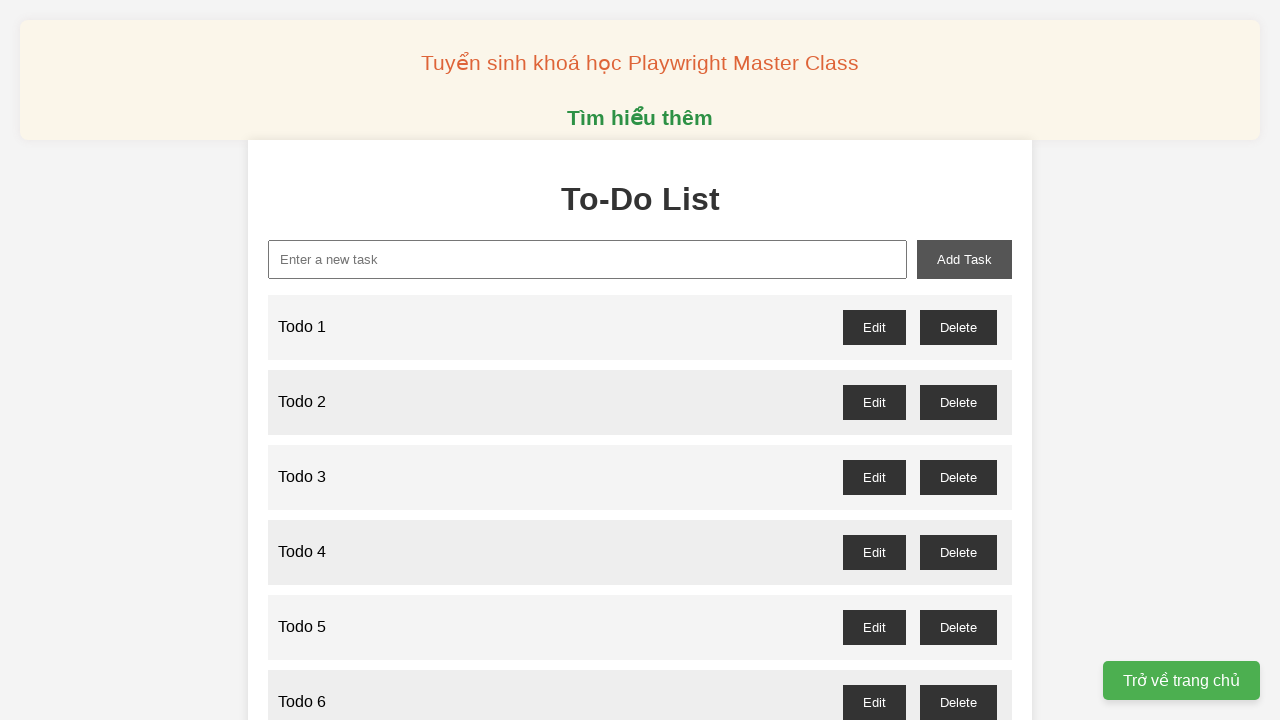

Filled input field with 'Todo 94' on xpath=//input[@id='new-task']
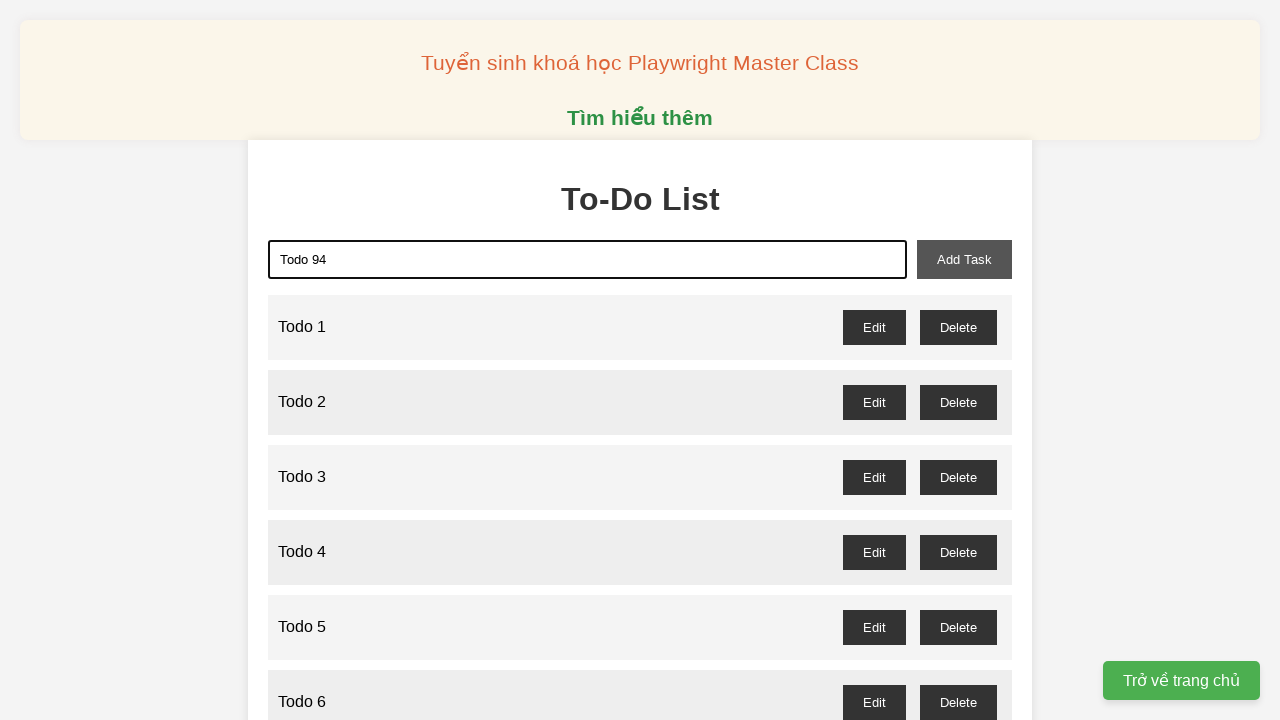

Added 'Todo 94' to the todo list at (964, 259) on xpath=//button[@id='add-task']
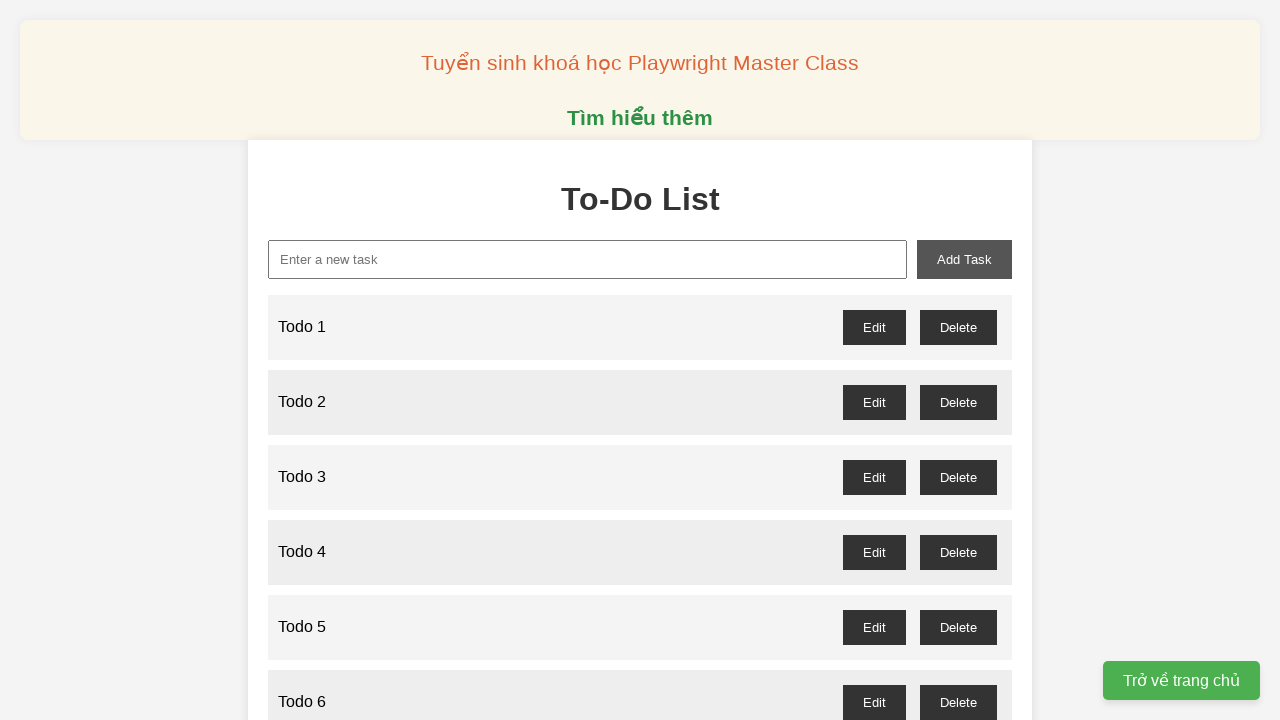

Filled input field with 'Todo 95' on xpath=//input[@id='new-task']
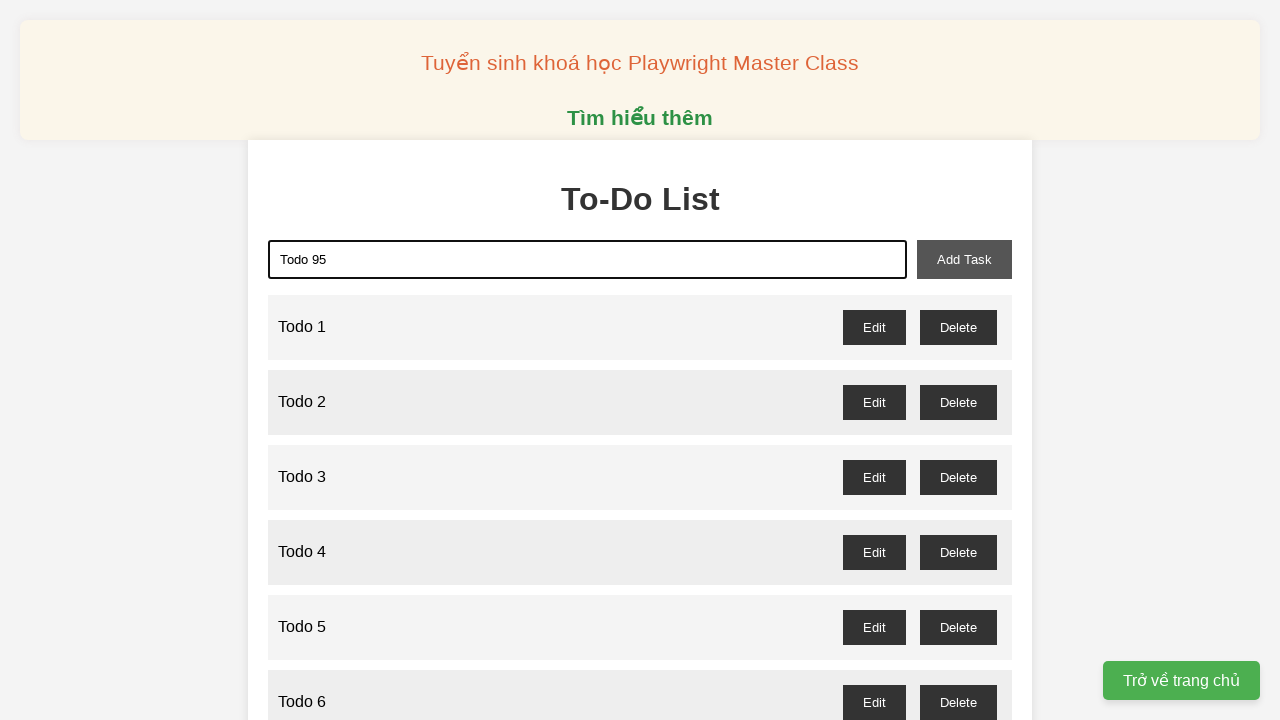

Added 'Todo 95' to the todo list at (964, 259) on xpath=//button[@id='add-task']
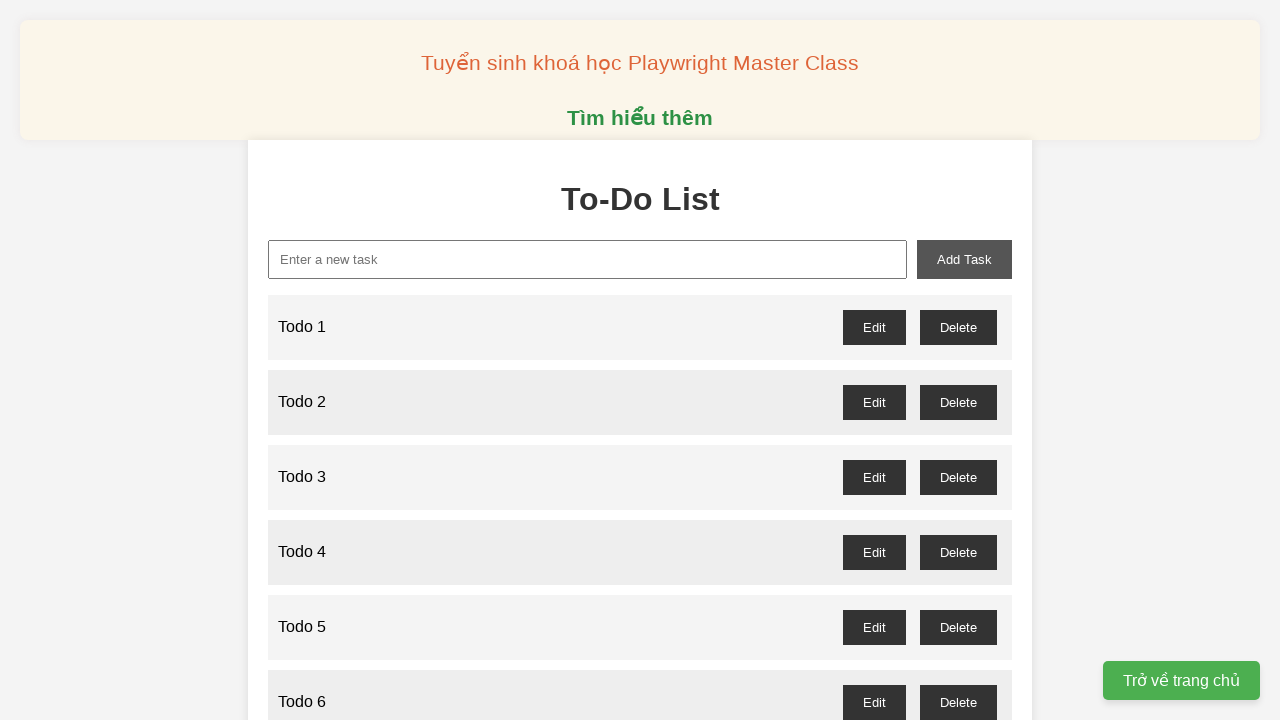

Filled input field with 'Todo 96' on xpath=//input[@id='new-task']
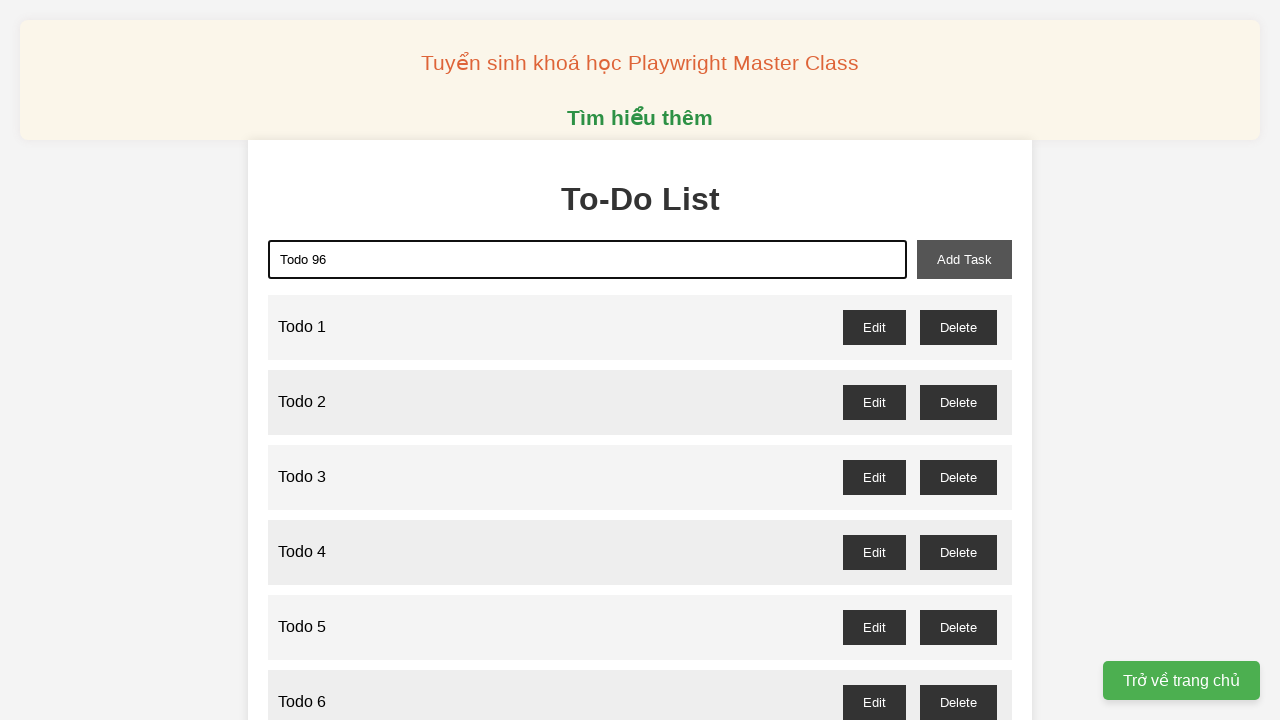

Added 'Todo 96' to the todo list at (964, 259) on xpath=//button[@id='add-task']
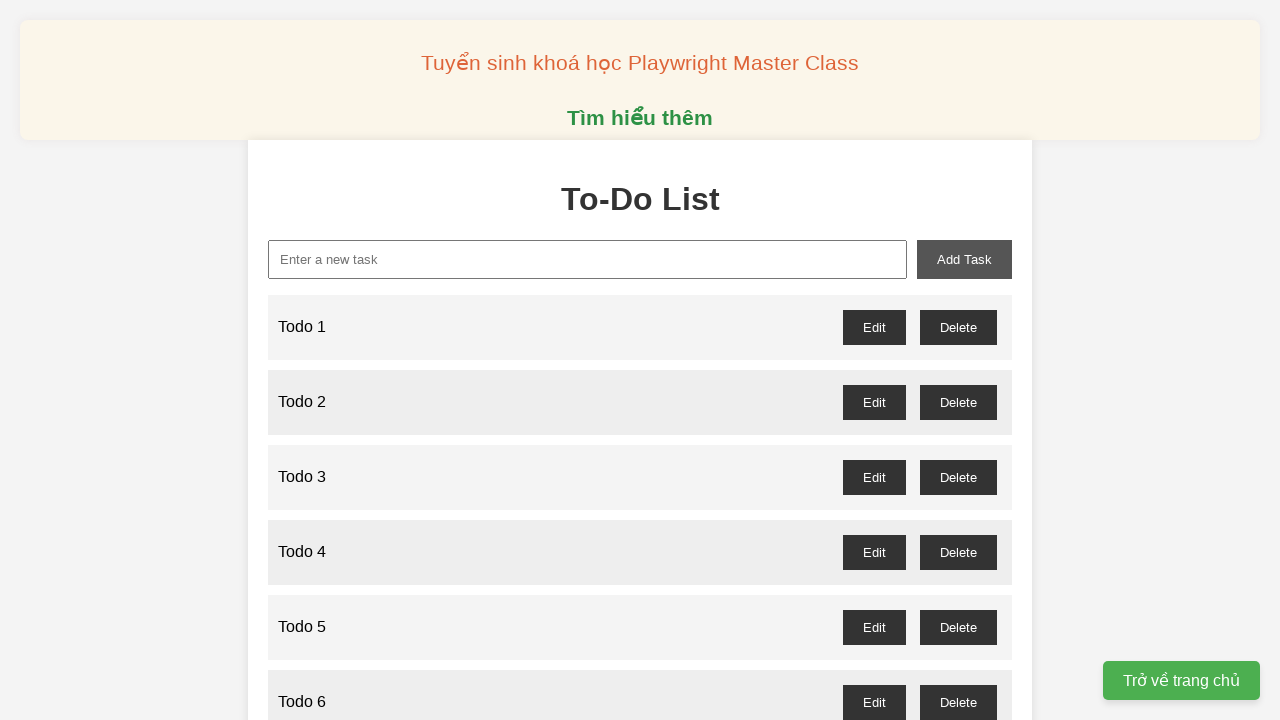

Filled input field with 'Todo 97' on xpath=//input[@id='new-task']
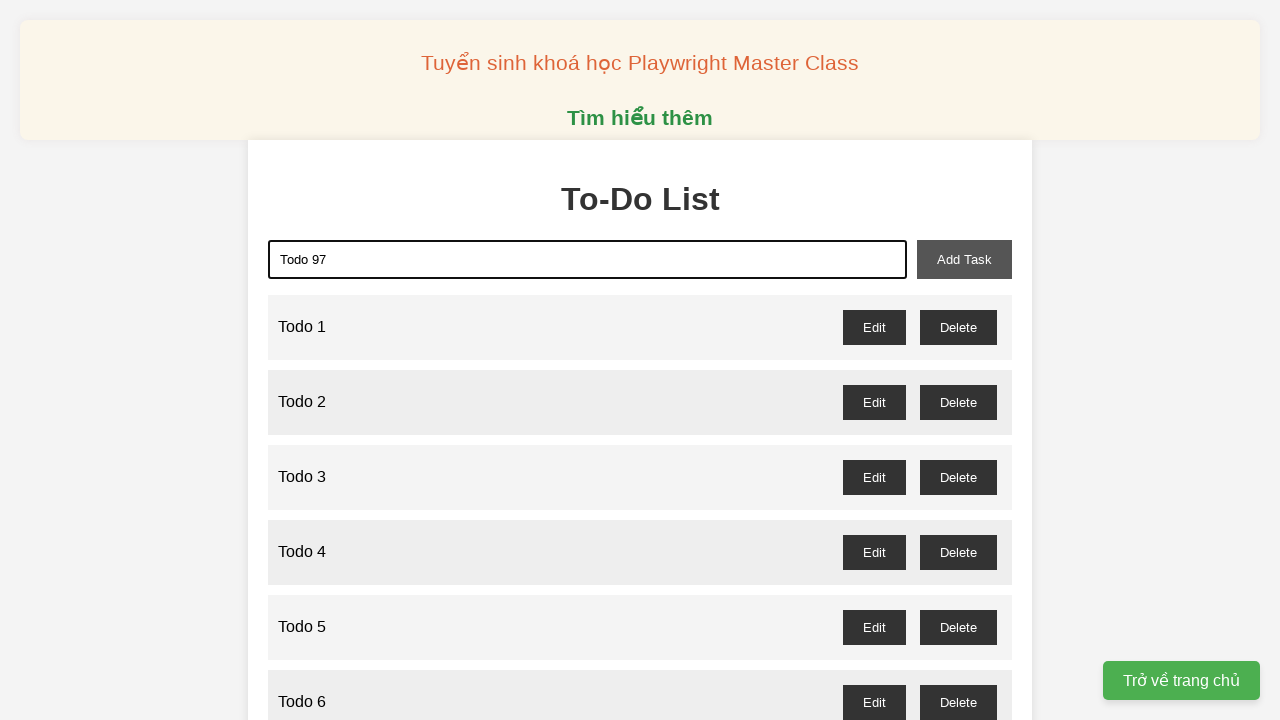

Added 'Todo 97' to the todo list at (964, 259) on xpath=//button[@id='add-task']
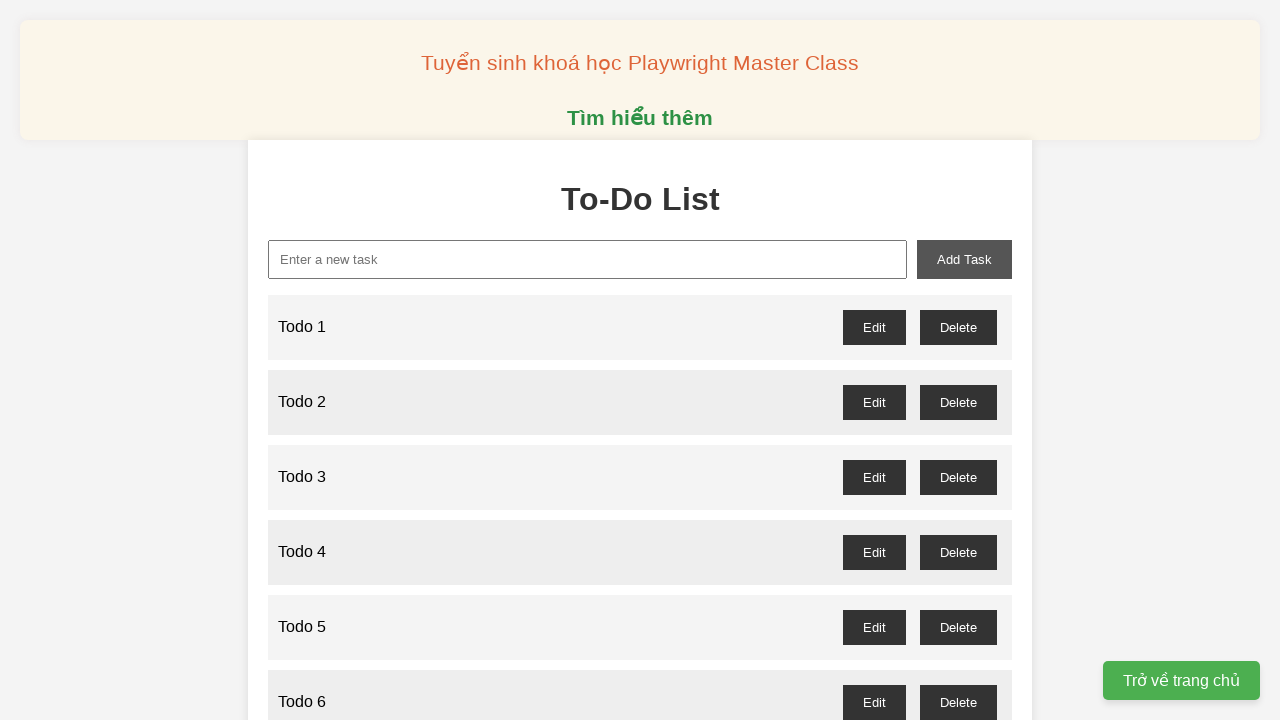

Filled input field with 'Todo 98' on xpath=//input[@id='new-task']
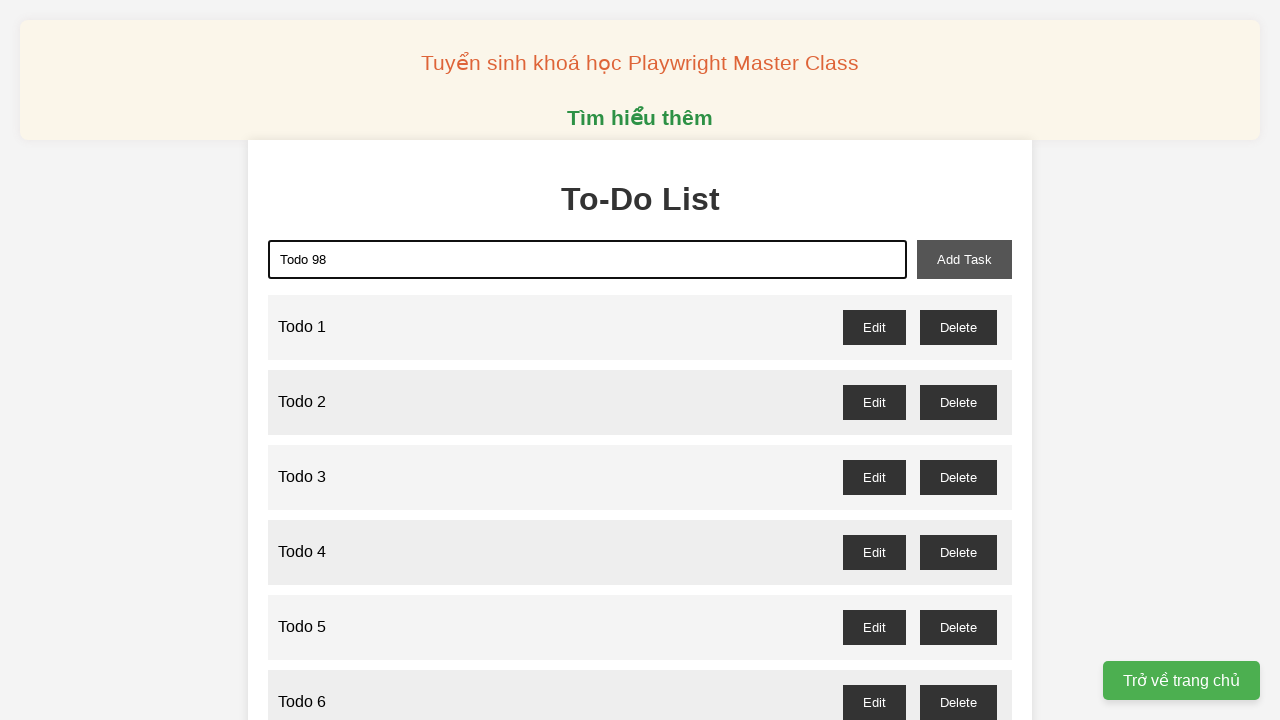

Added 'Todo 98' to the todo list at (964, 259) on xpath=//button[@id='add-task']
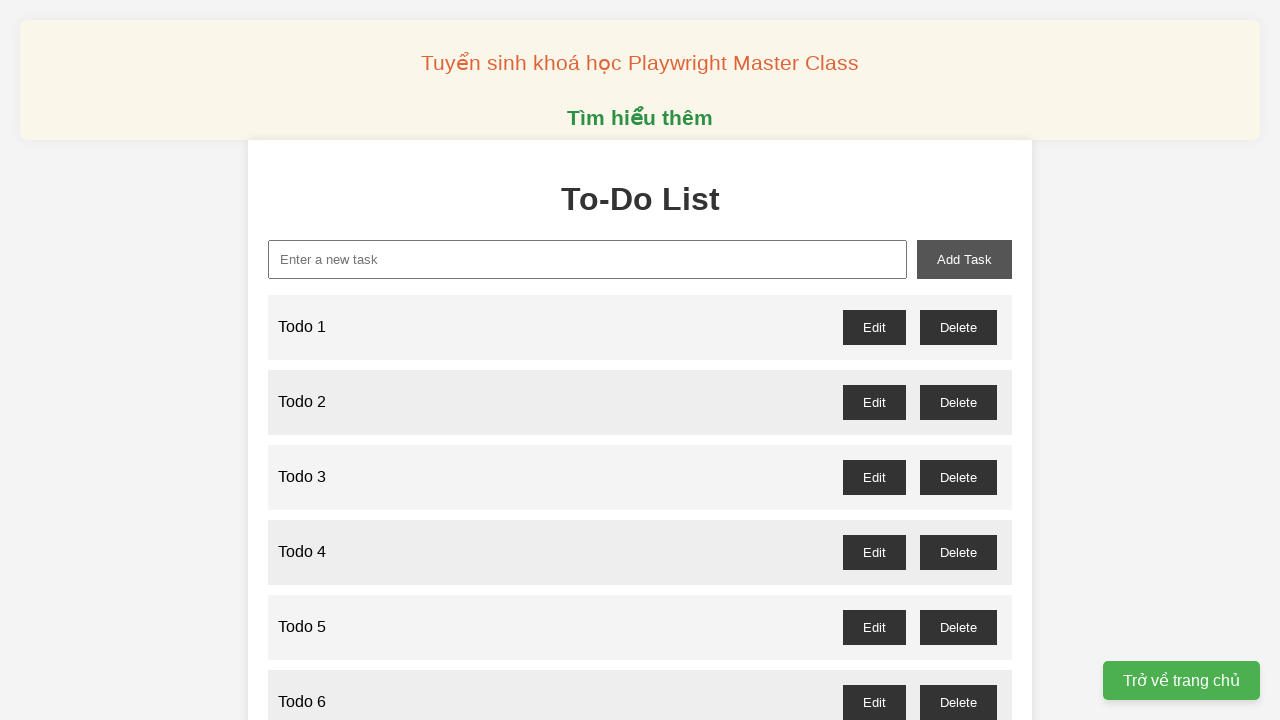

Filled input field with 'Todo 99' on xpath=//input[@id='new-task']
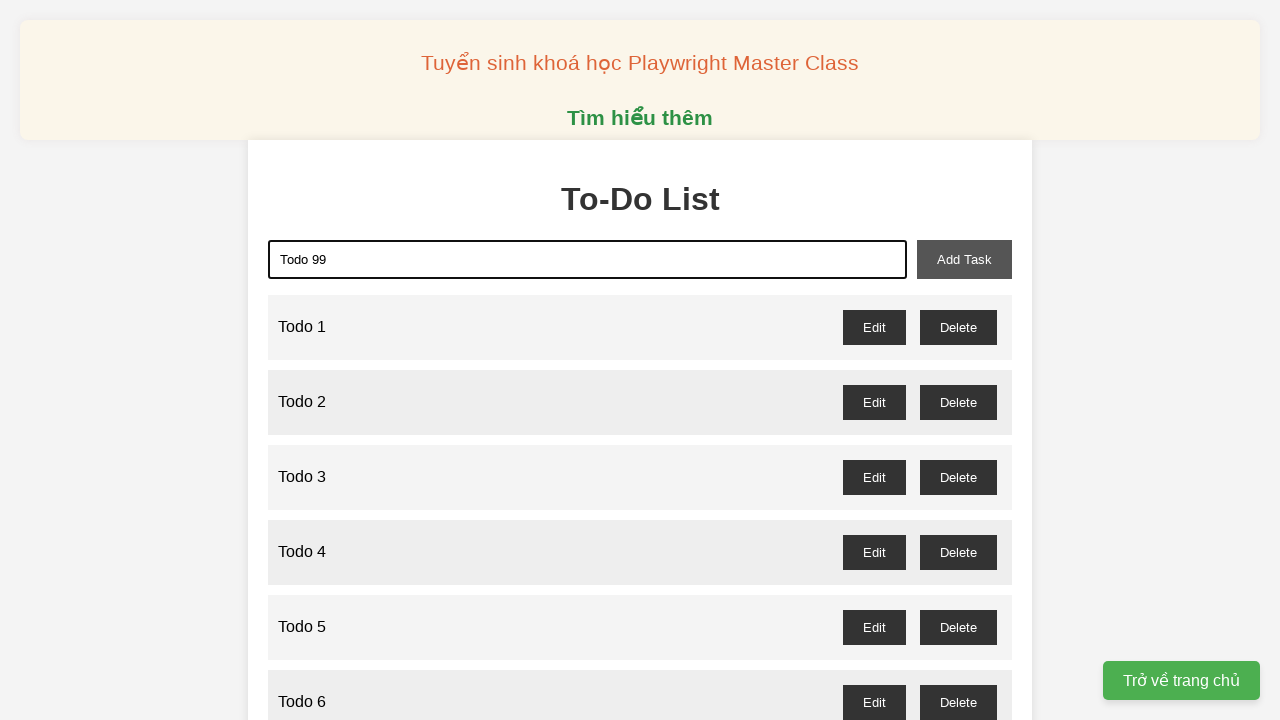

Added 'Todo 99' to the todo list at (964, 259) on xpath=//button[@id='add-task']
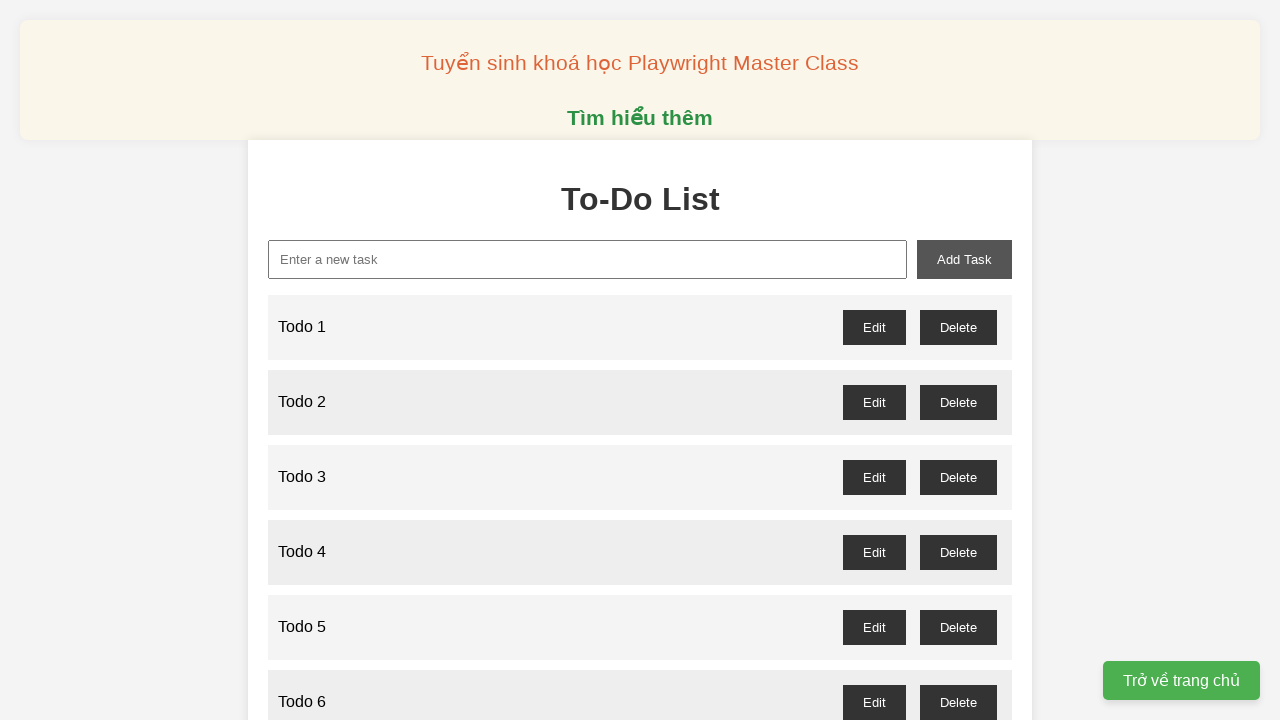

Filled input field with 'Todo 100' on xpath=//input[@id='new-task']
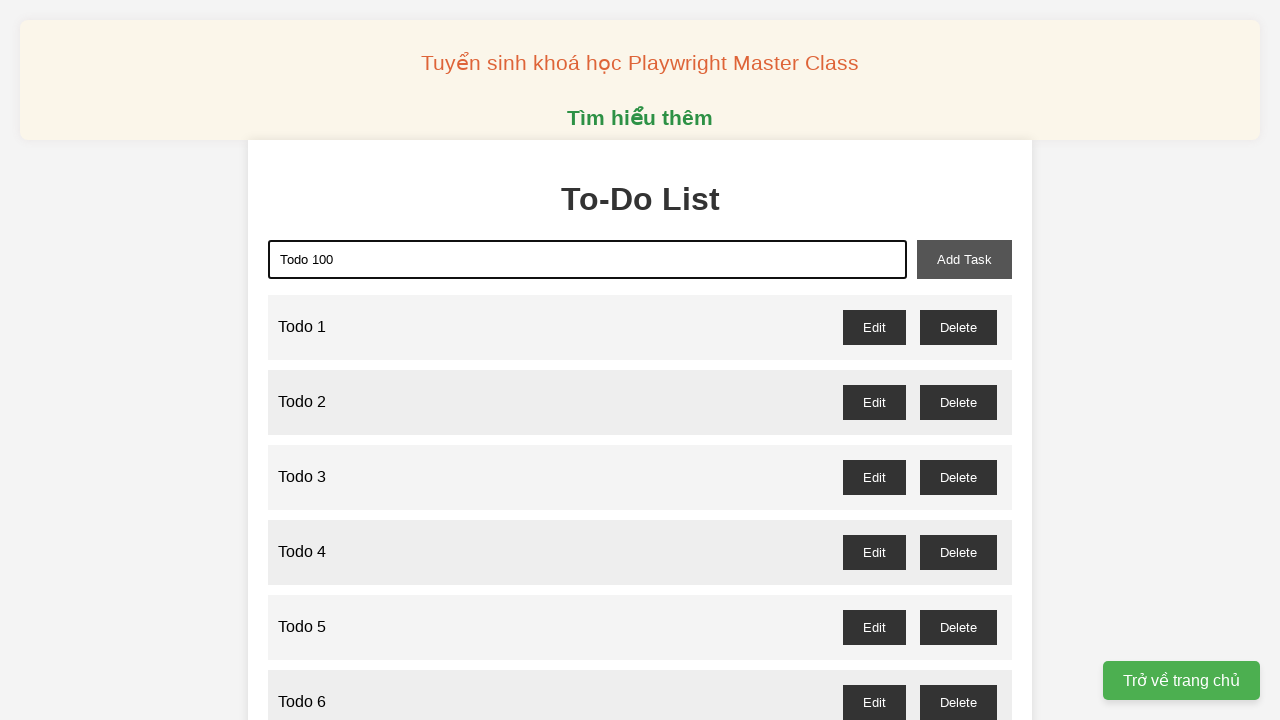

Added 'Todo 100' to the todo list at (964, 259) on xpath=//button[@id='add-task']
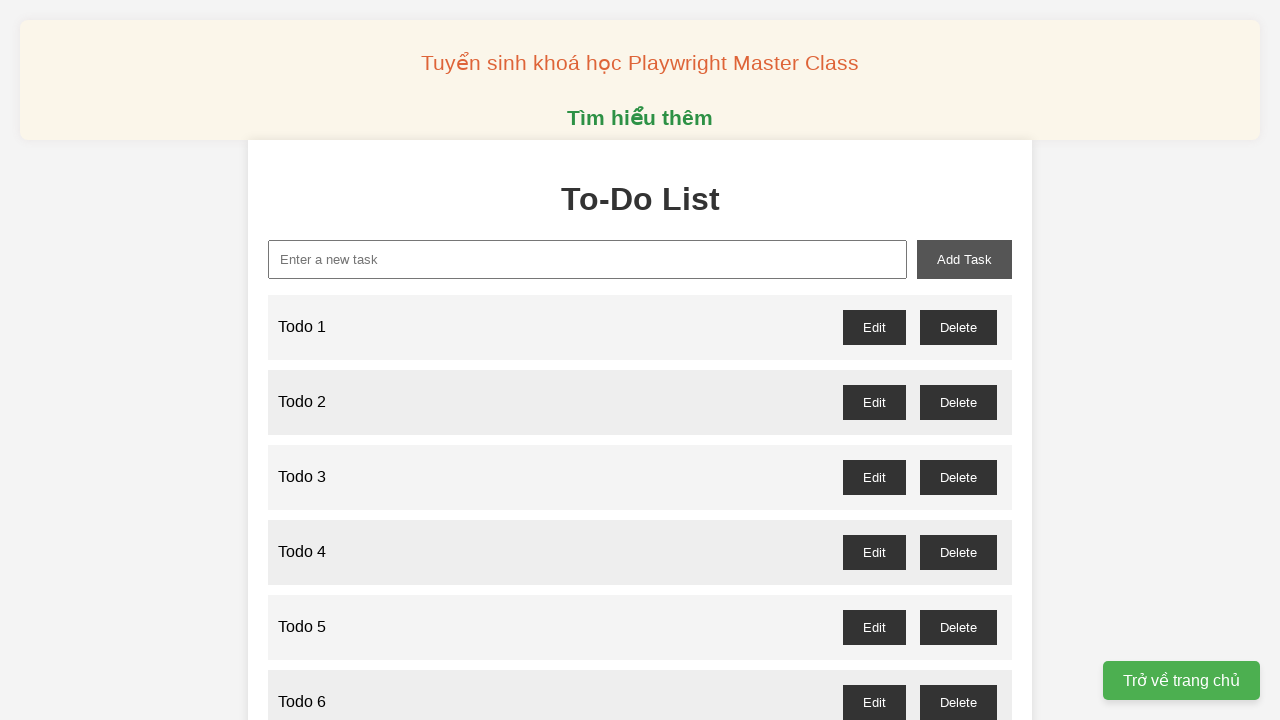

Set up dialog handler to accept deletion confirmation for Todo 1
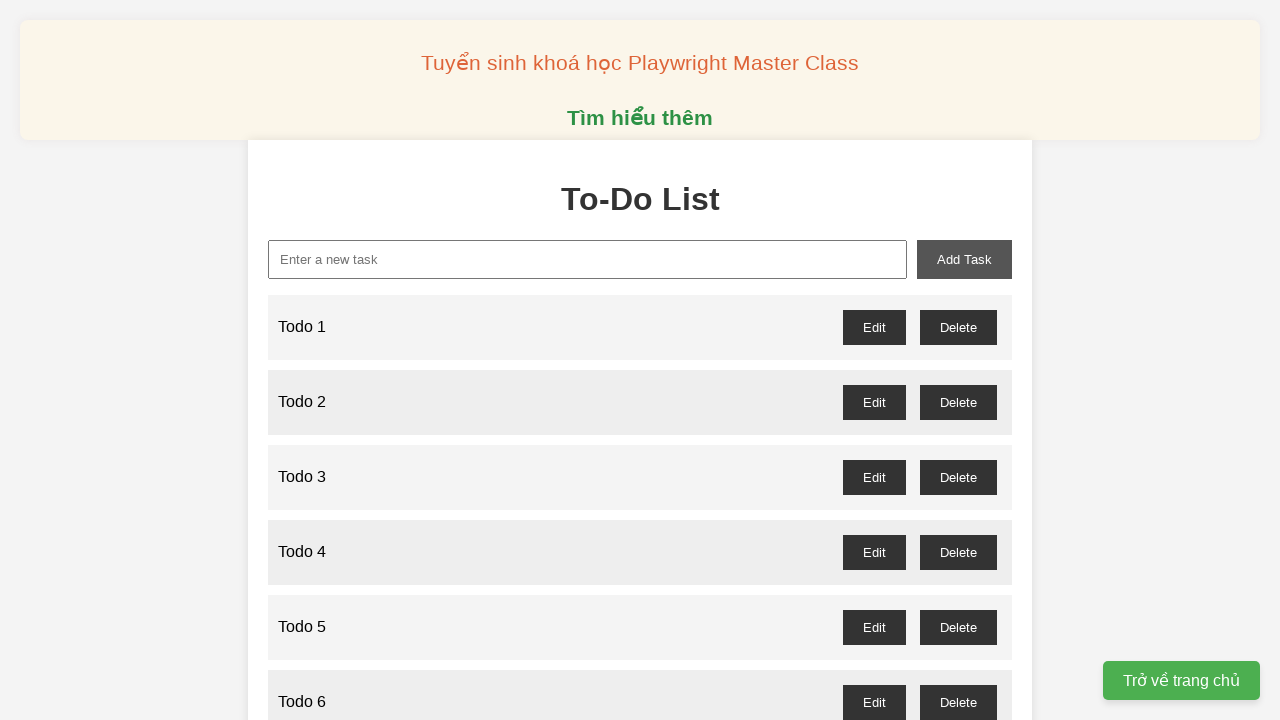

Clicked delete button for Todo 1 at (958, 327) on //li[span[text()='Todo 1']]//button[contains(text(), 'Delete')]
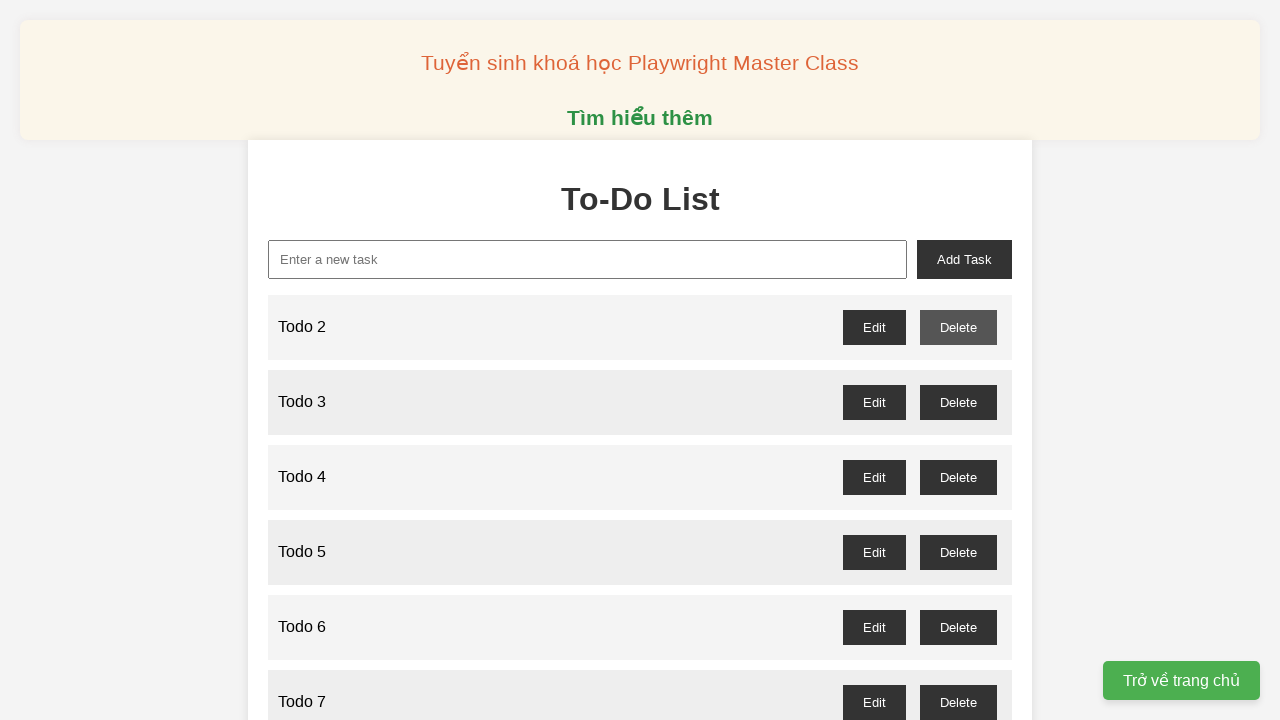

Waited for dialog to be processed for Todo 1
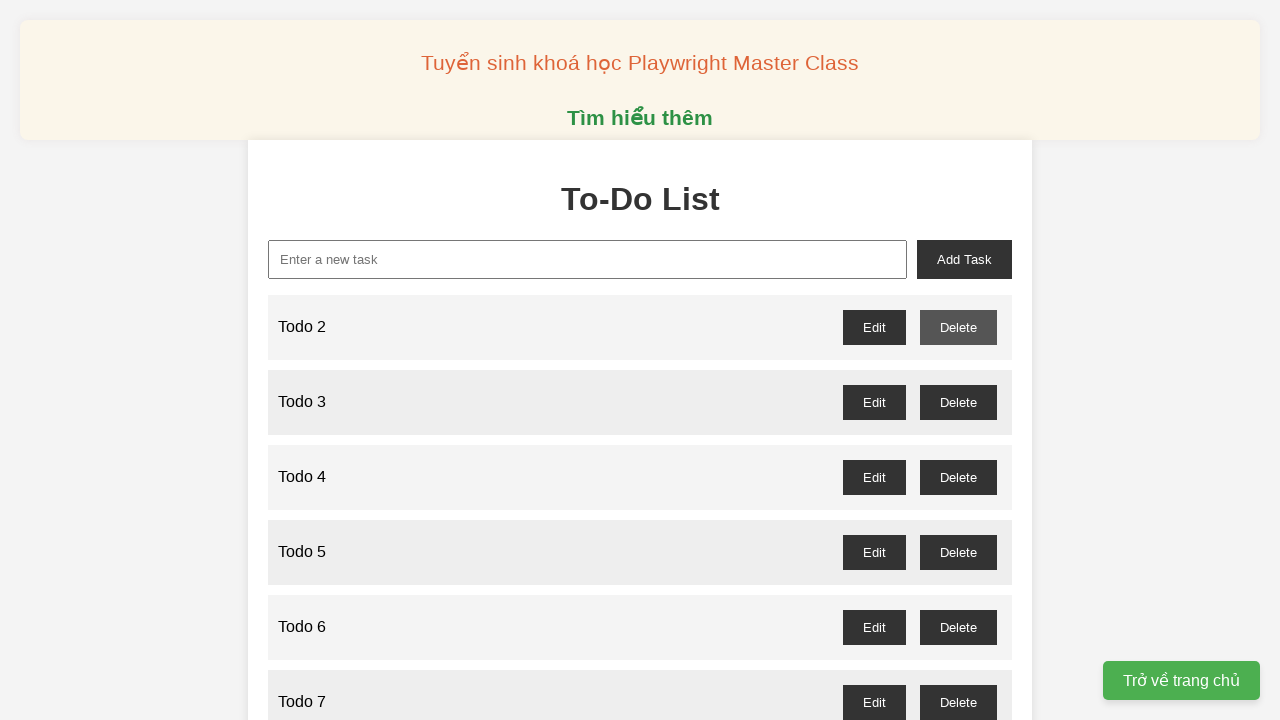

Set up dialog handler to accept deletion confirmation for Todo 3
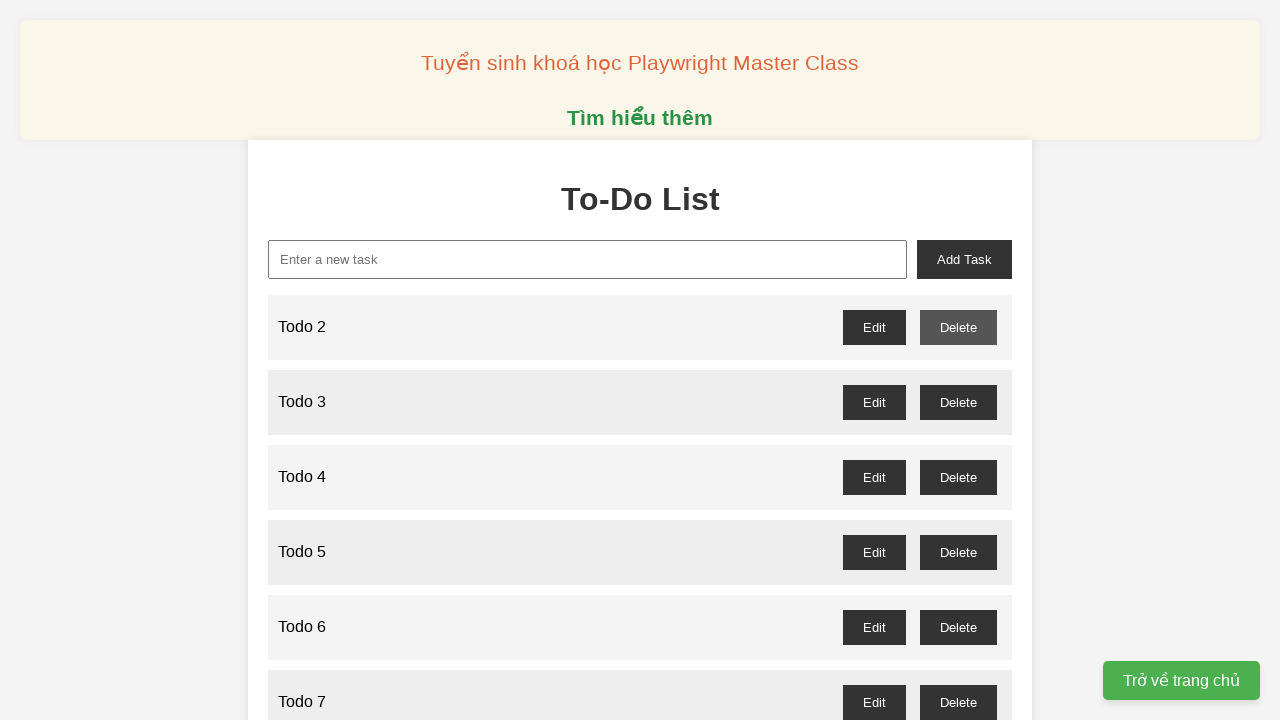

Clicked delete button for Todo 3 at (958, 402) on //li[span[text()='Todo 3']]//button[contains(text(), 'Delete')]
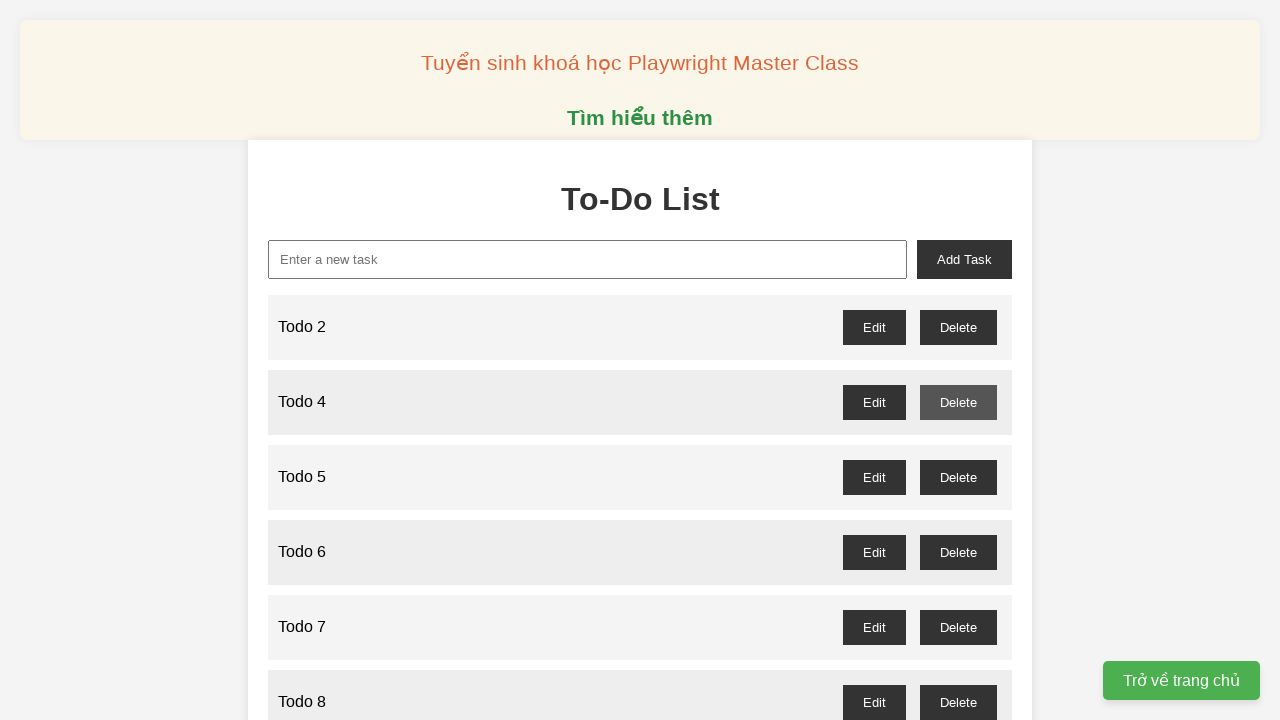

Waited for dialog to be processed for Todo 3
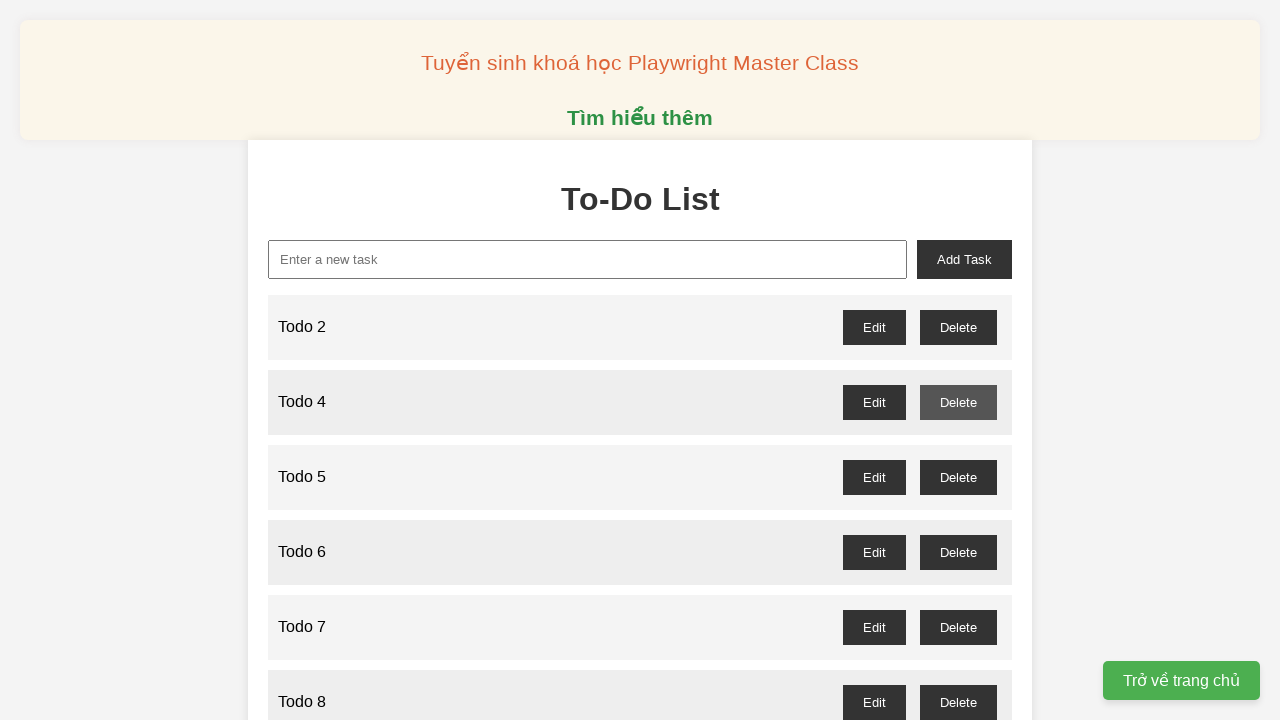

Set up dialog handler to accept deletion confirmation for Todo 5
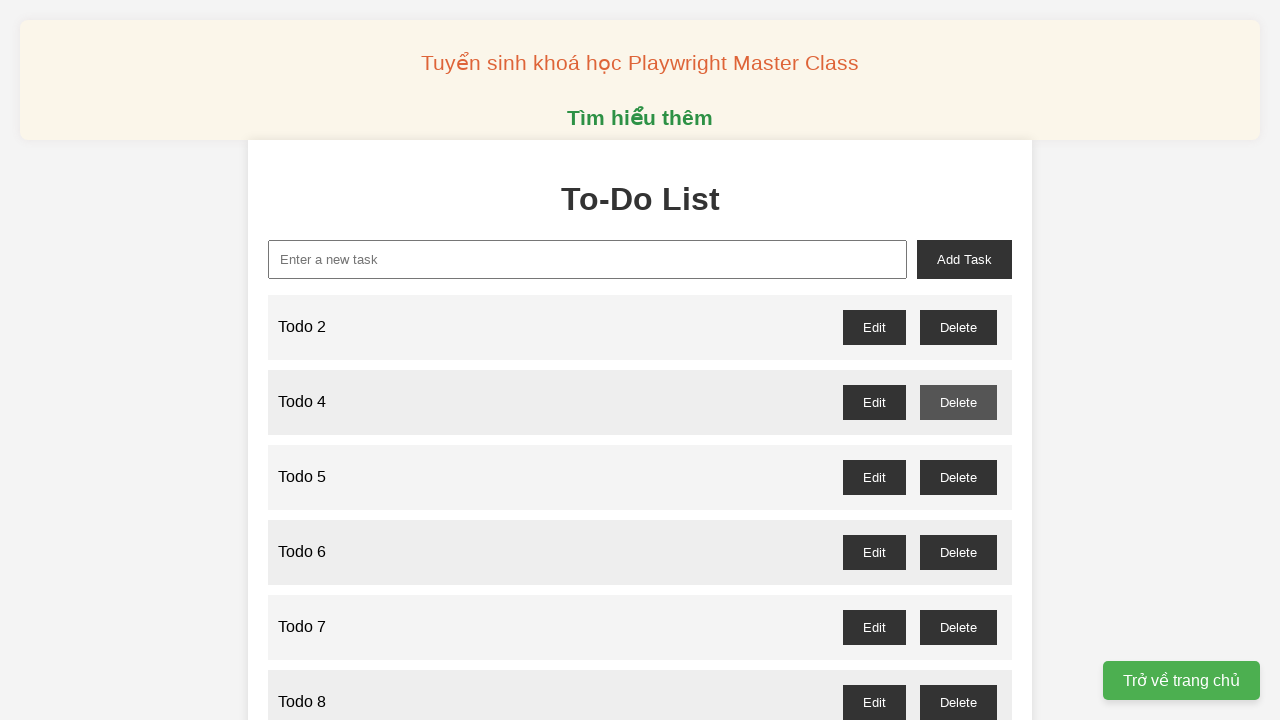

Clicked delete button for Todo 5 at (958, 477) on //li[span[text()='Todo 5']]//button[contains(text(), 'Delete')]
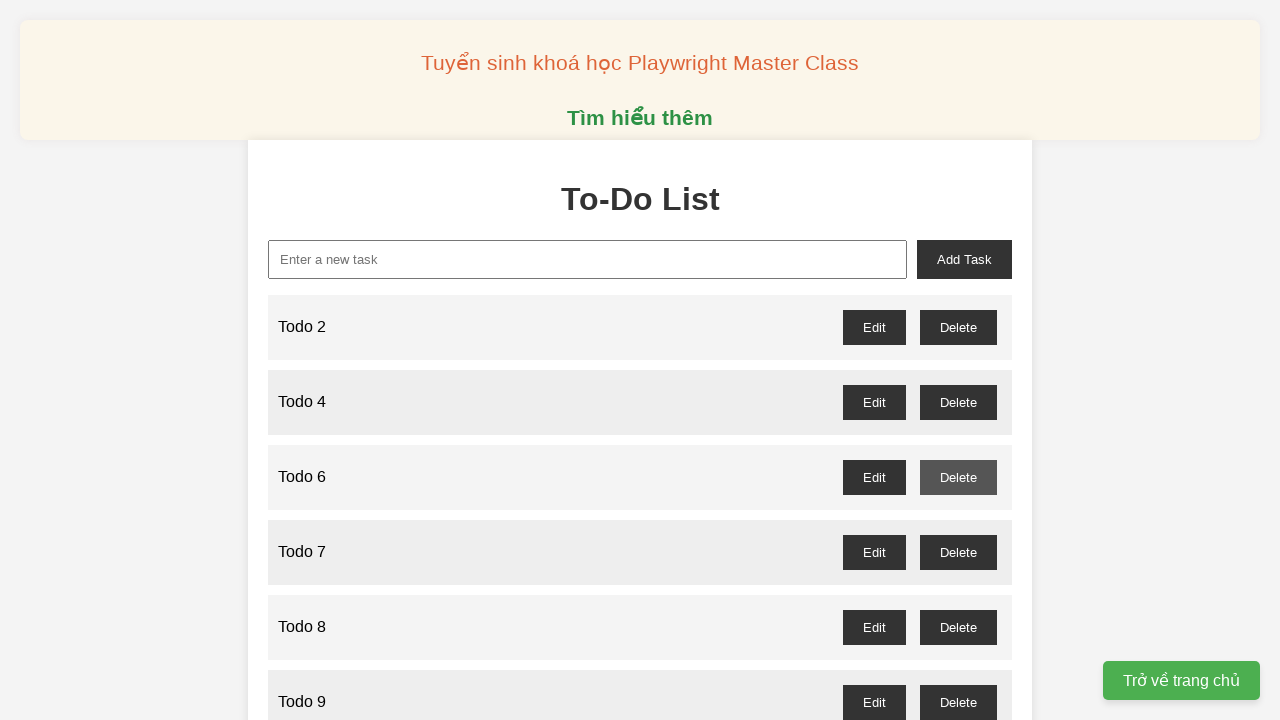

Waited for dialog to be processed for Todo 5
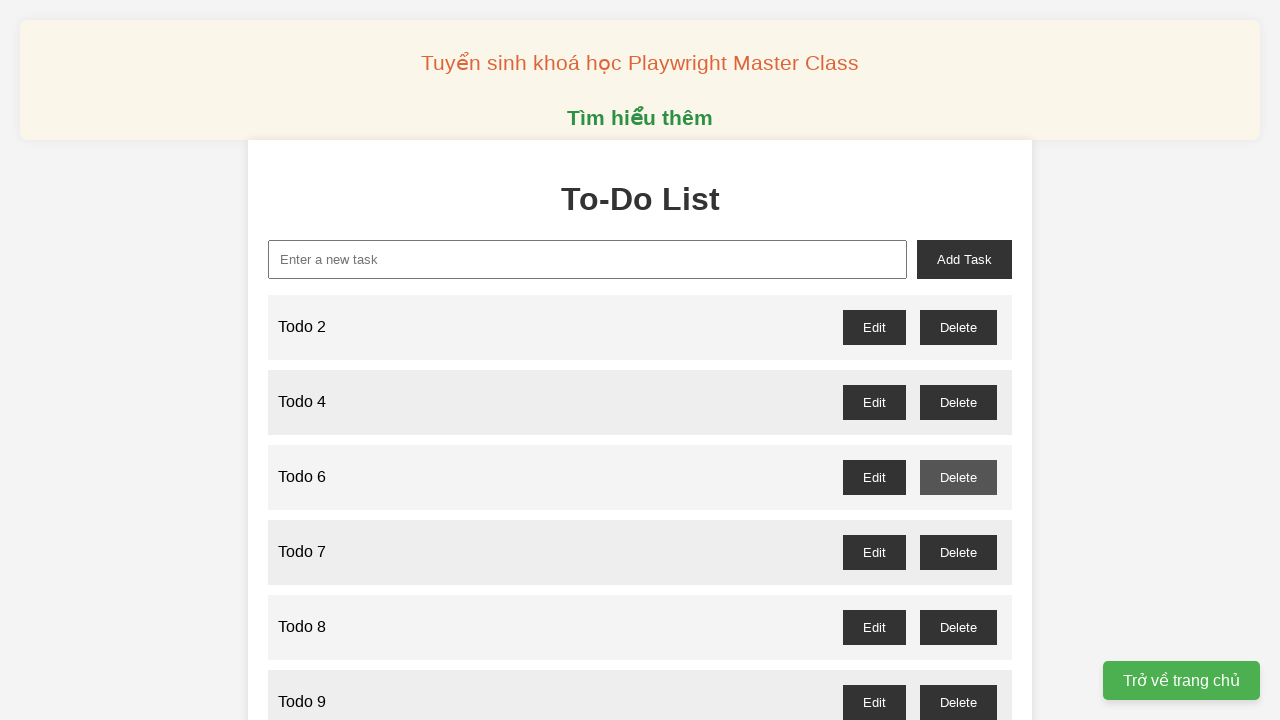

Set up dialog handler to accept deletion confirmation for Todo 7
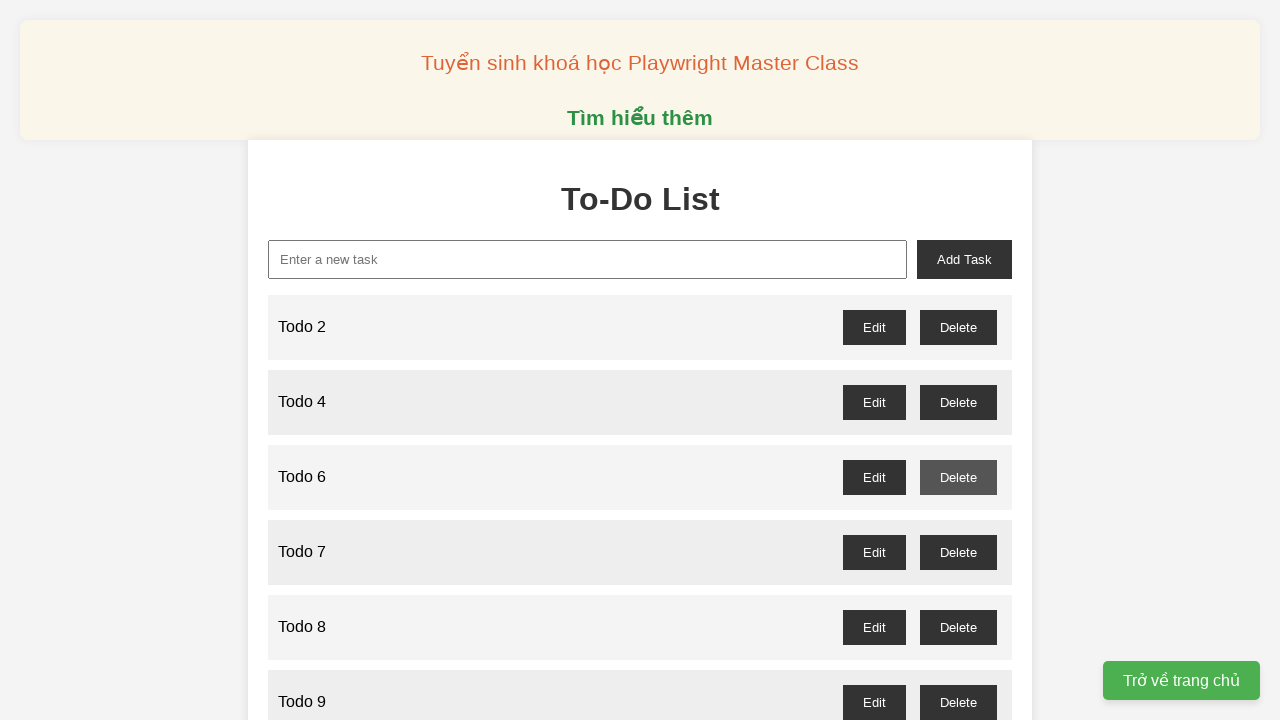

Clicked delete button for Todo 7 at (958, 552) on //li[span[text()='Todo 7']]//button[contains(text(), 'Delete')]
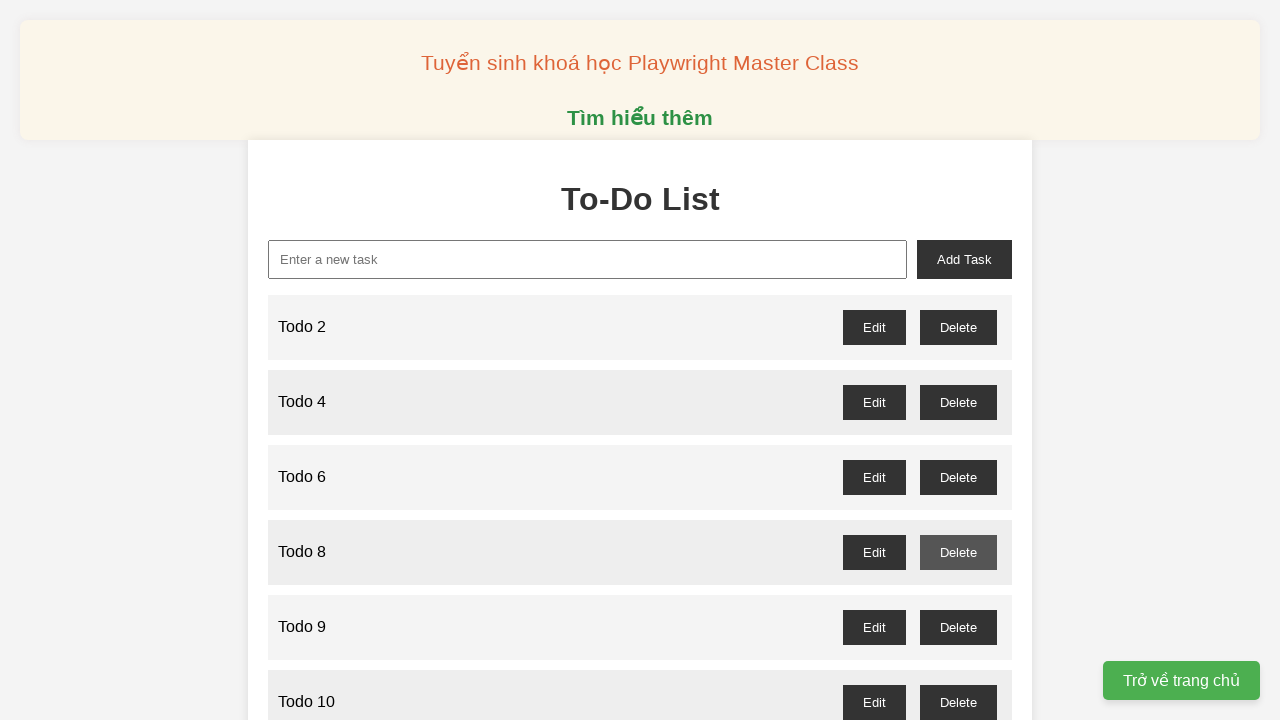

Waited for dialog to be processed for Todo 7
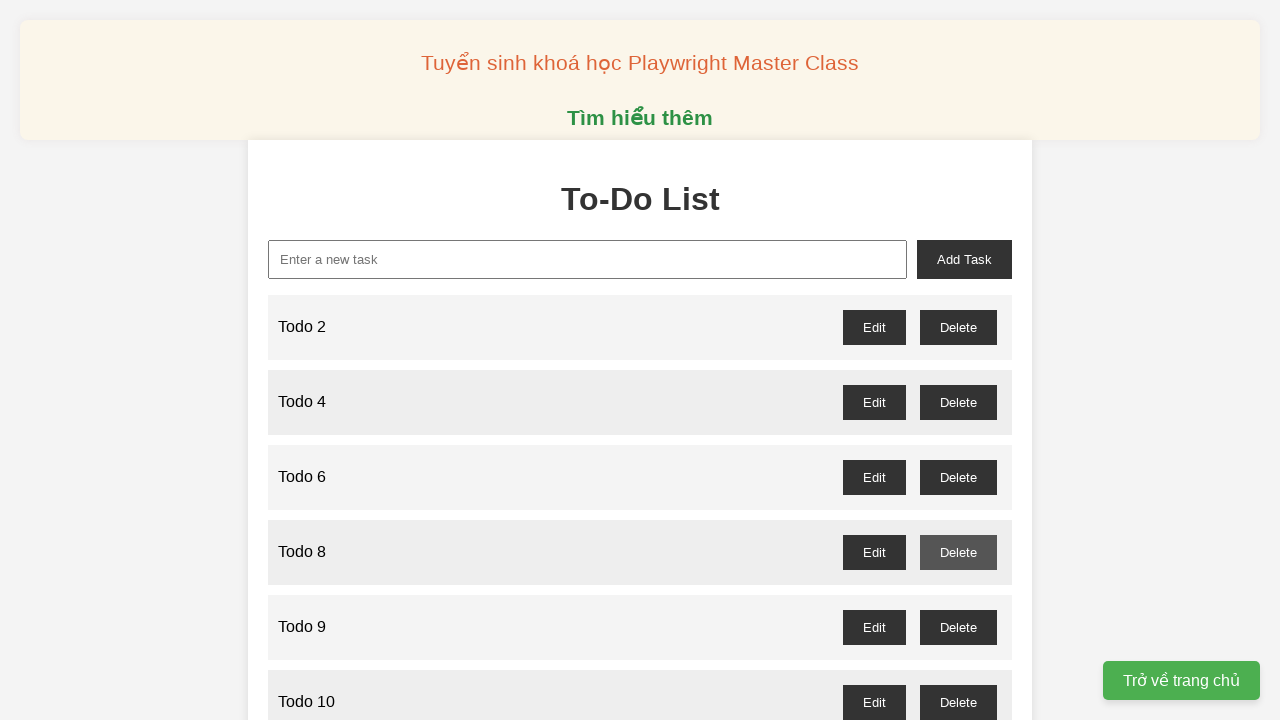

Set up dialog handler to accept deletion confirmation for Todo 9
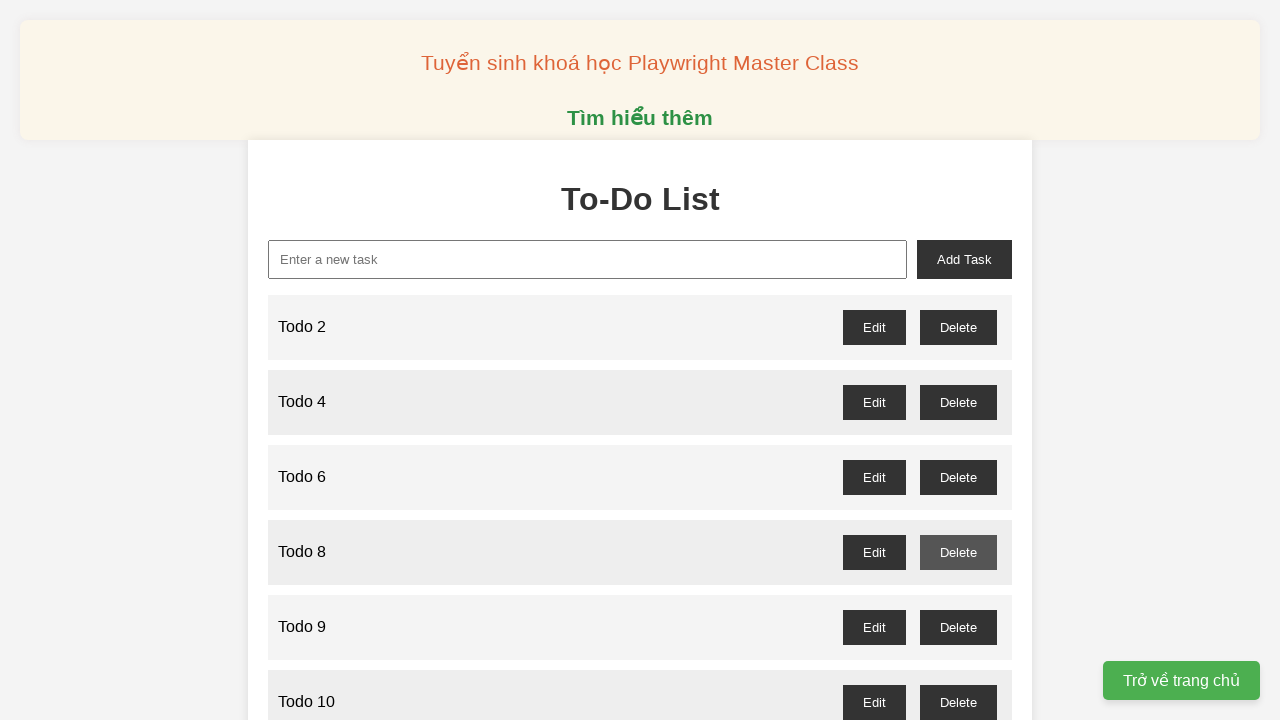

Clicked delete button for Todo 9 at (958, 627) on //li[span[text()='Todo 9']]//button[contains(text(), 'Delete')]
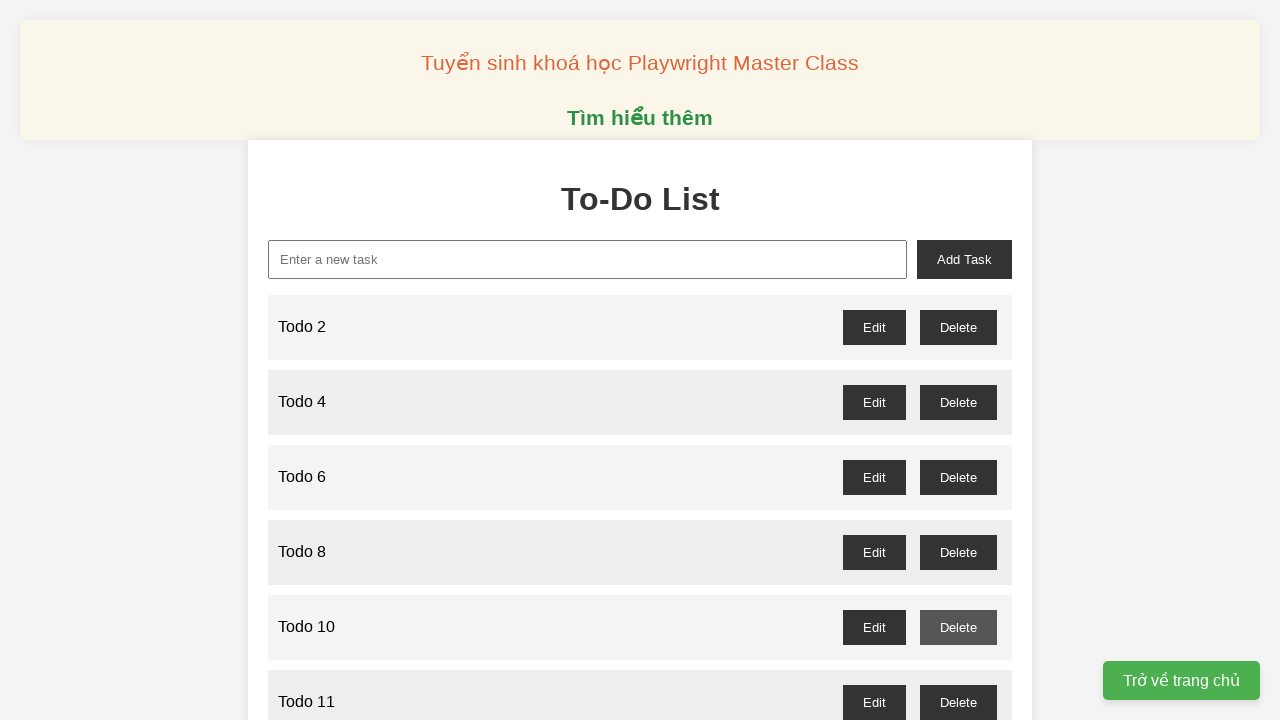

Waited for dialog to be processed for Todo 9
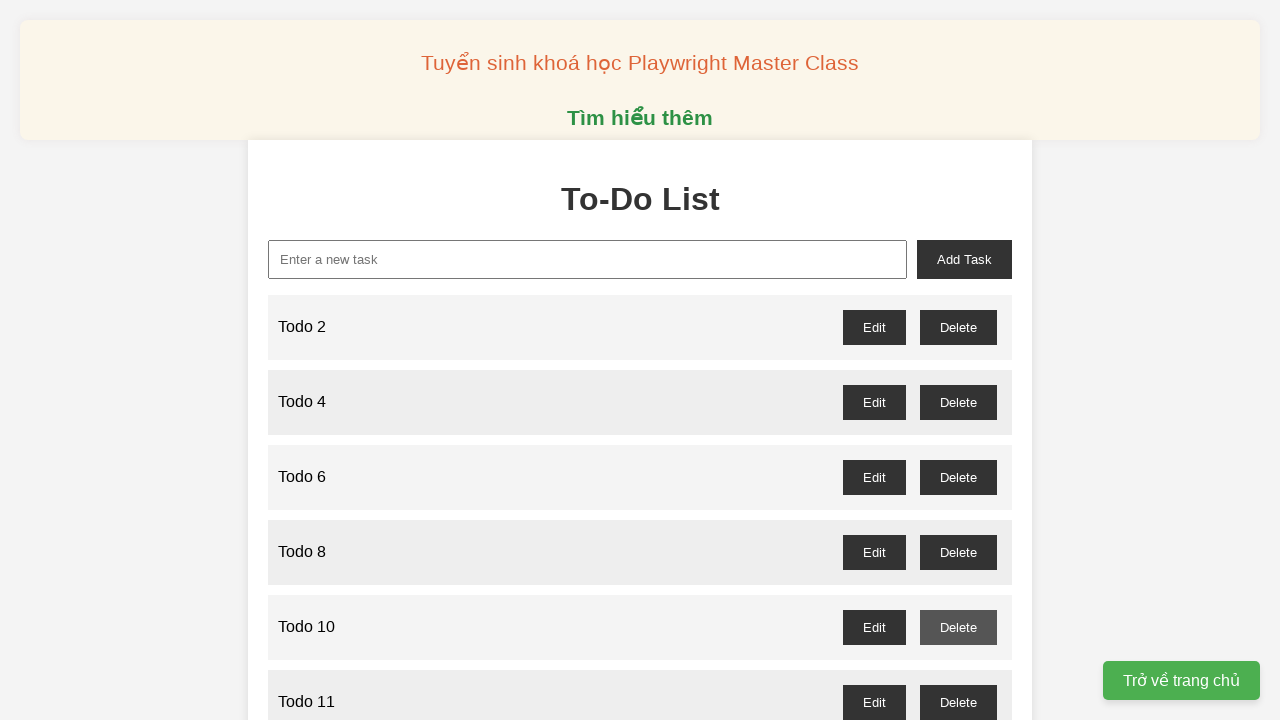

Set up dialog handler to accept deletion confirmation for Todo 11
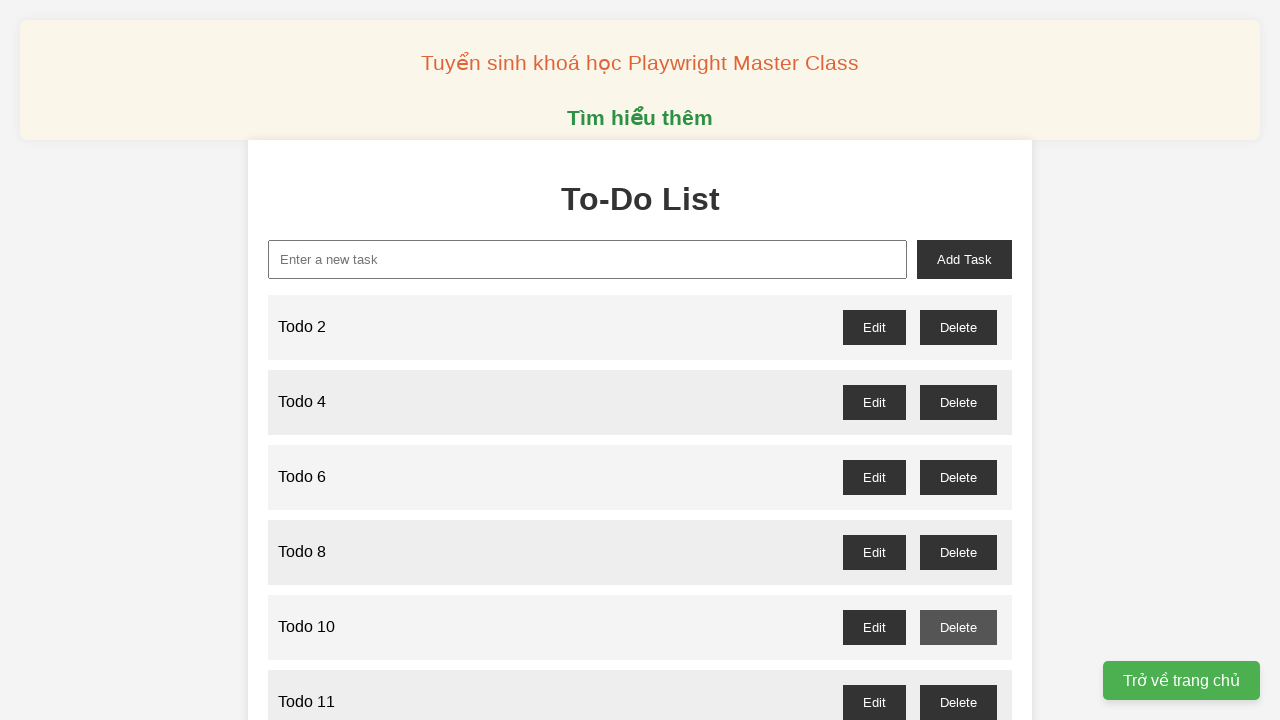

Clicked delete button for Todo 11 at (958, 702) on //li[span[text()='Todo 11']]//button[contains(text(), 'Delete')]
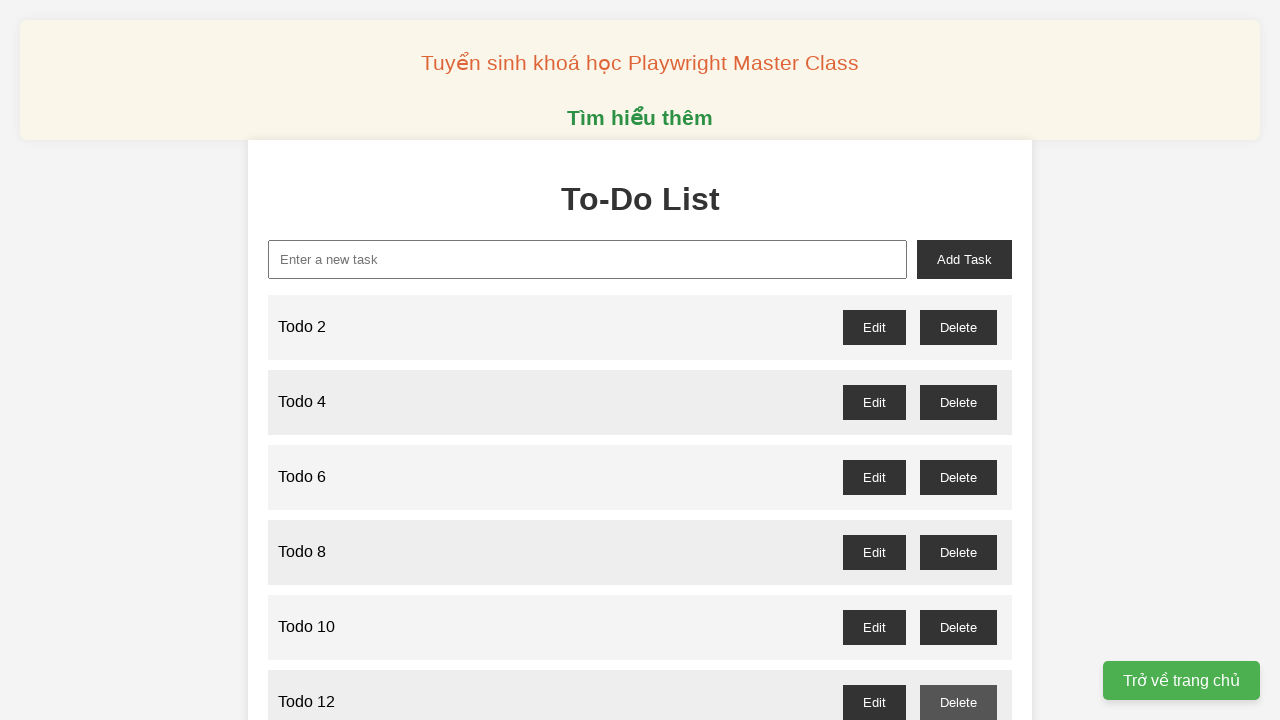

Waited for dialog to be processed for Todo 11
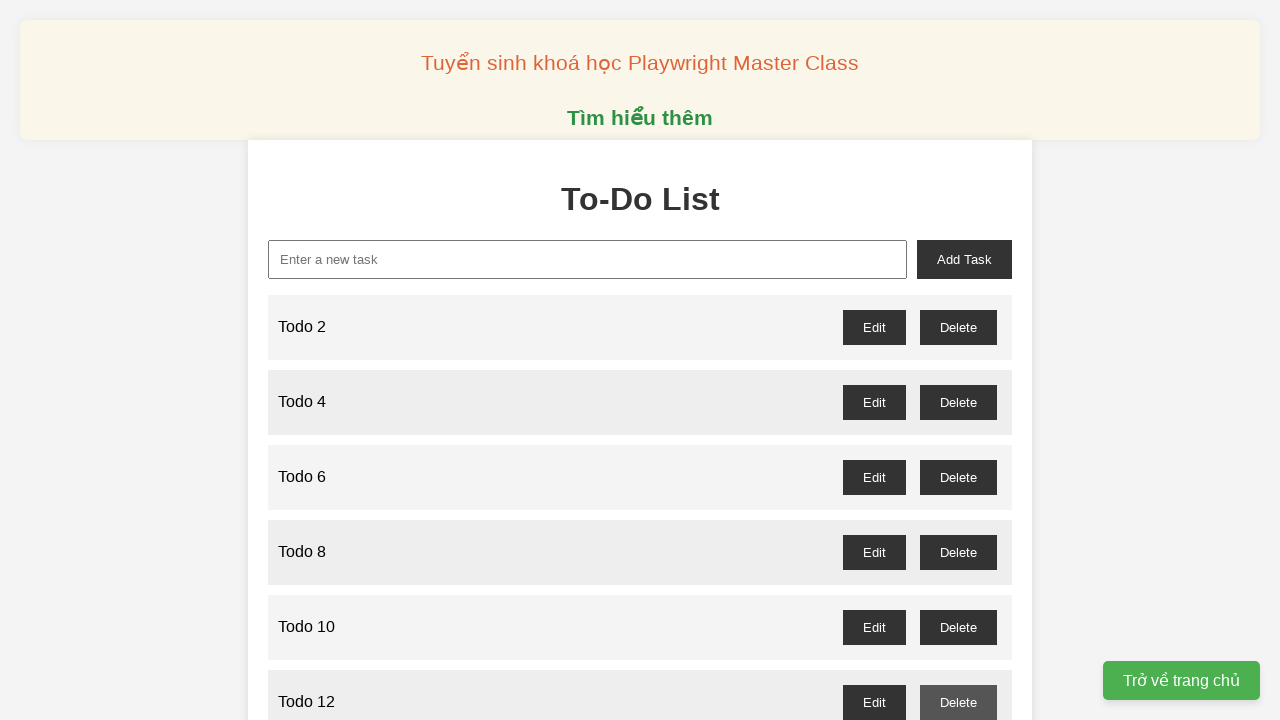

Set up dialog handler to accept deletion confirmation for Todo 13
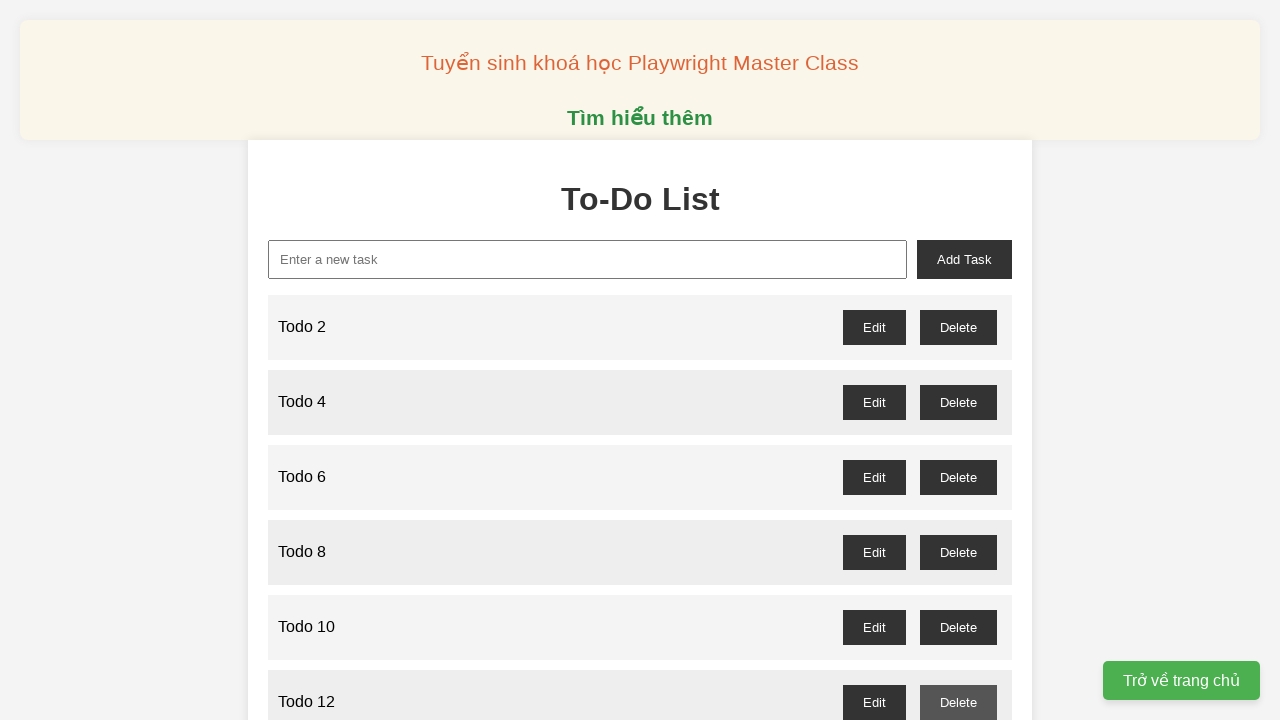

Clicked delete button for Todo 13 at (958, 360) on //li[span[text()='Todo 13']]//button[contains(text(), 'Delete')]
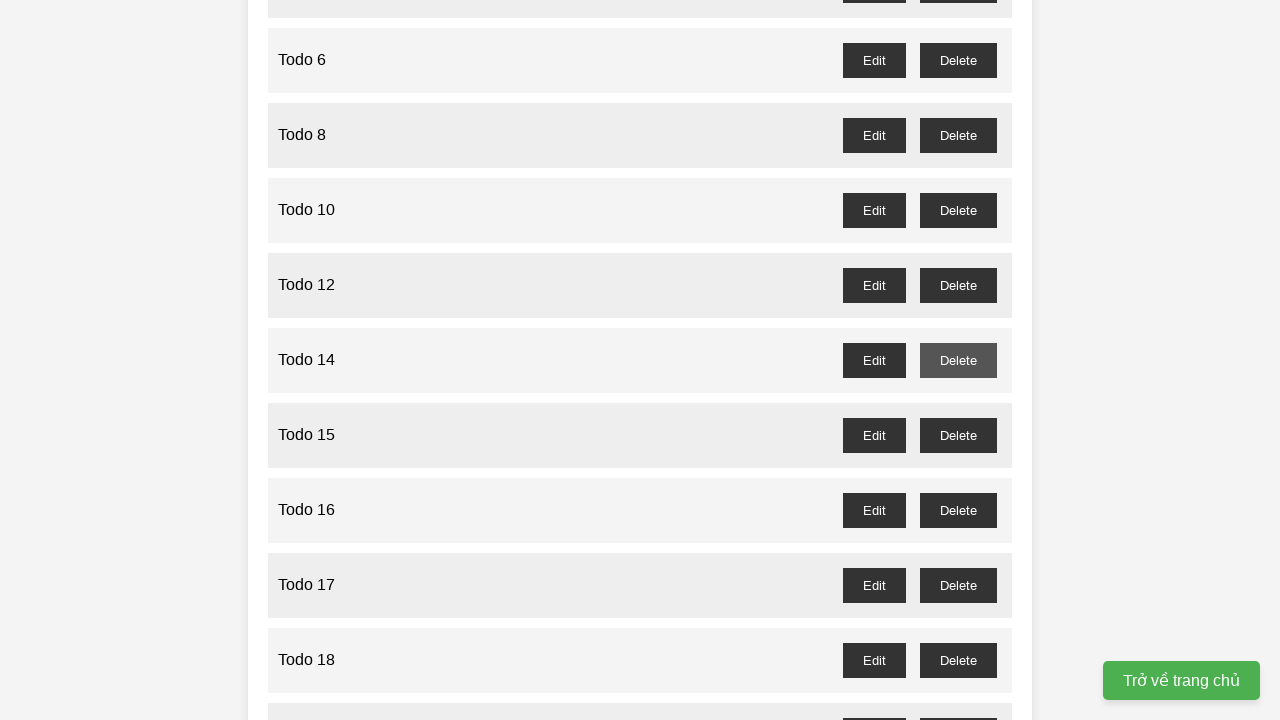

Waited for dialog to be processed for Todo 13
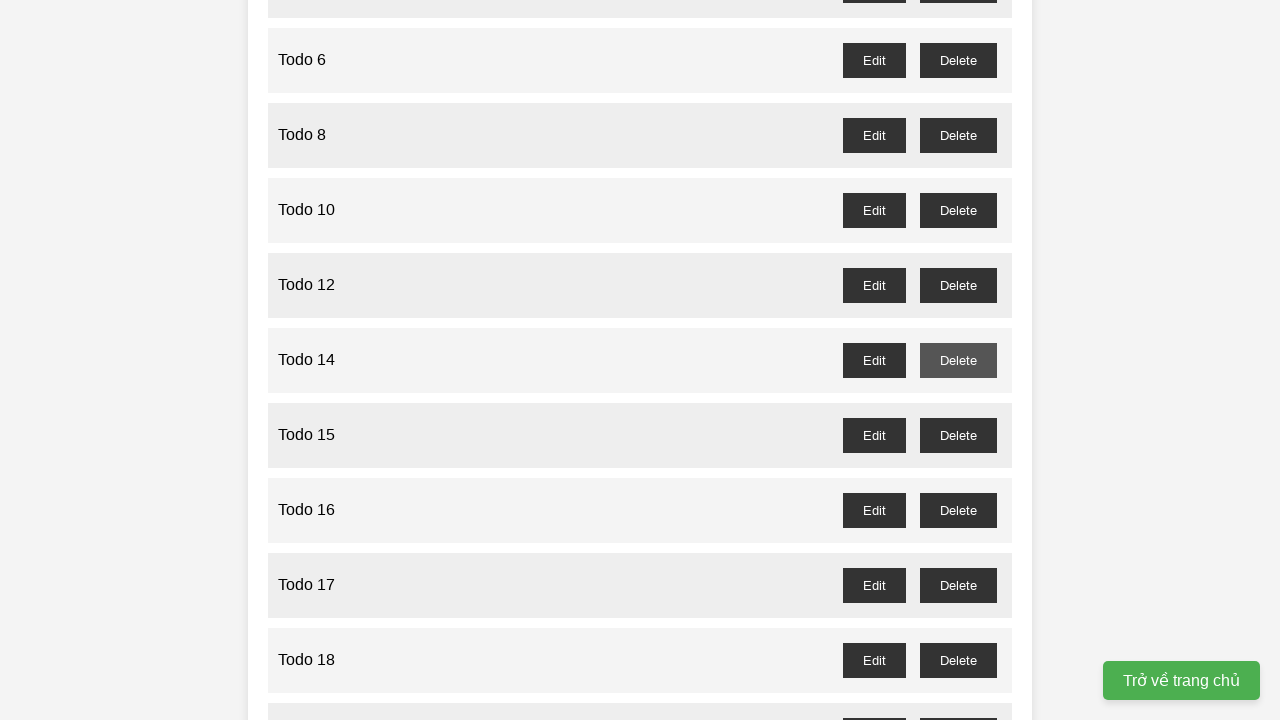

Set up dialog handler to accept deletion confirmation for Todo 15
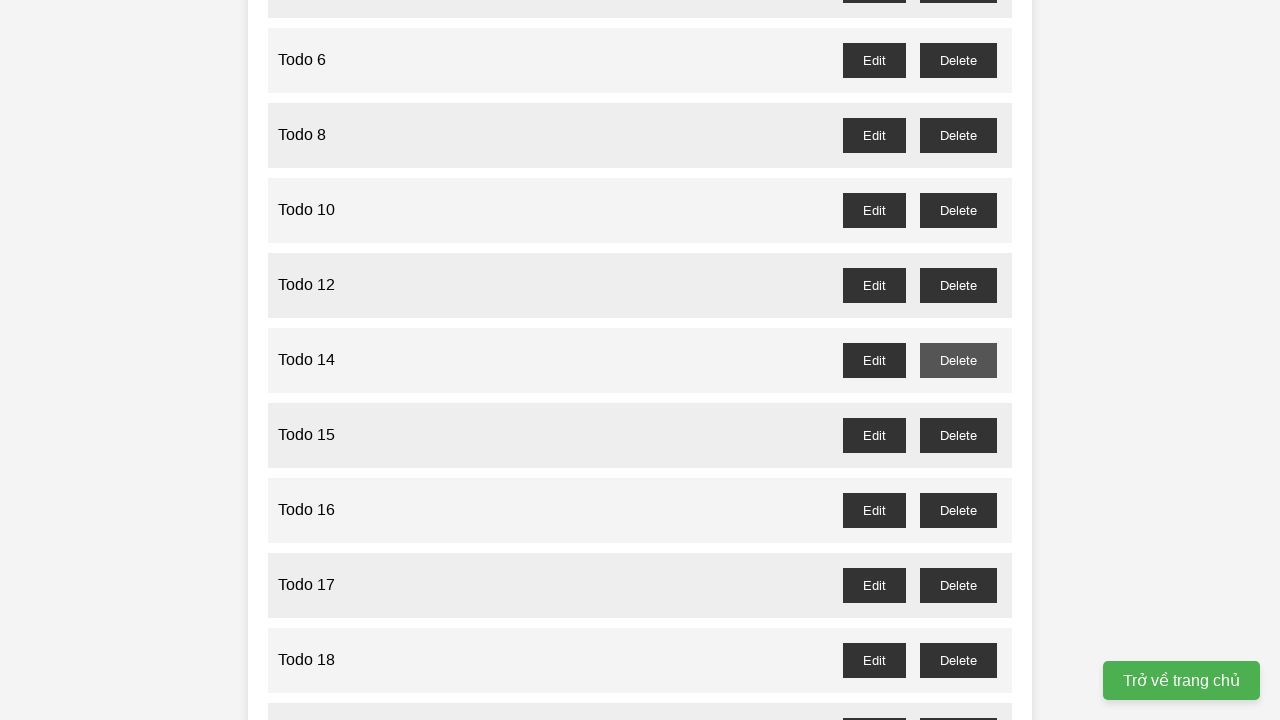

Clicked delete button for Todo 15 at (958, 435) on //li[span[text()='Todo 15']]//button[contains(text(), 'Delete')]
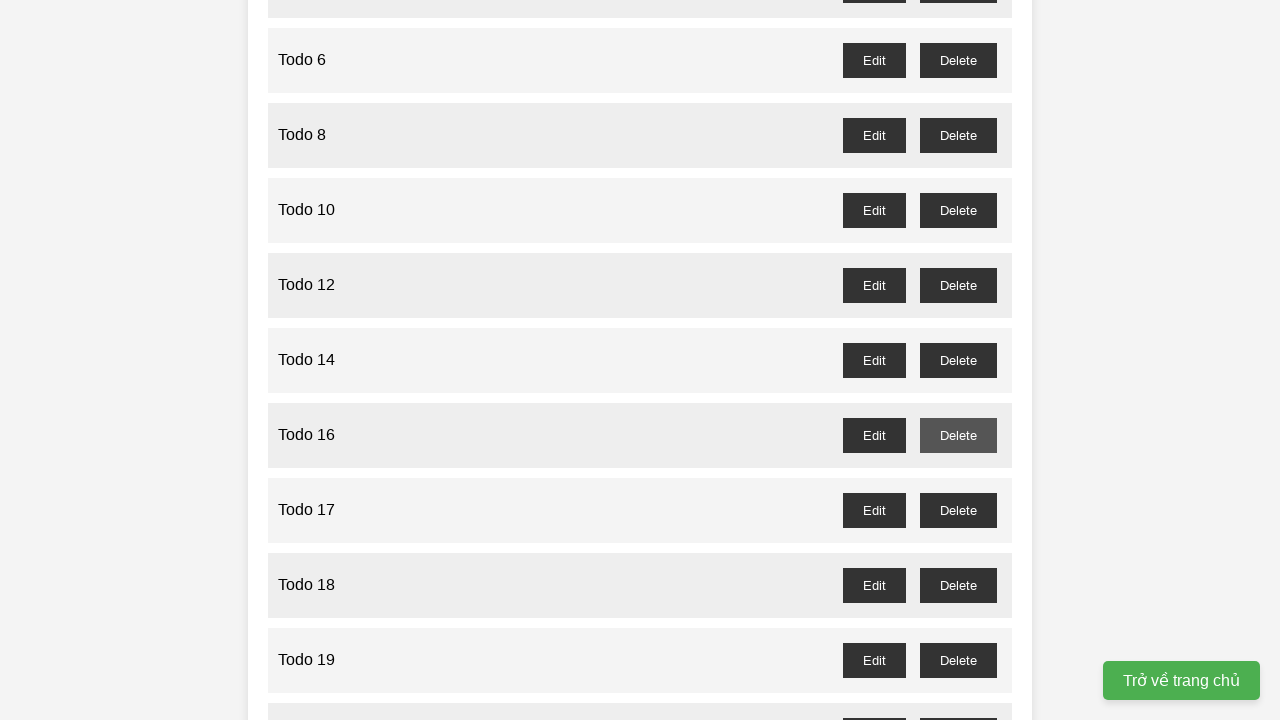

Waited for dialog to be processed for Todo 15
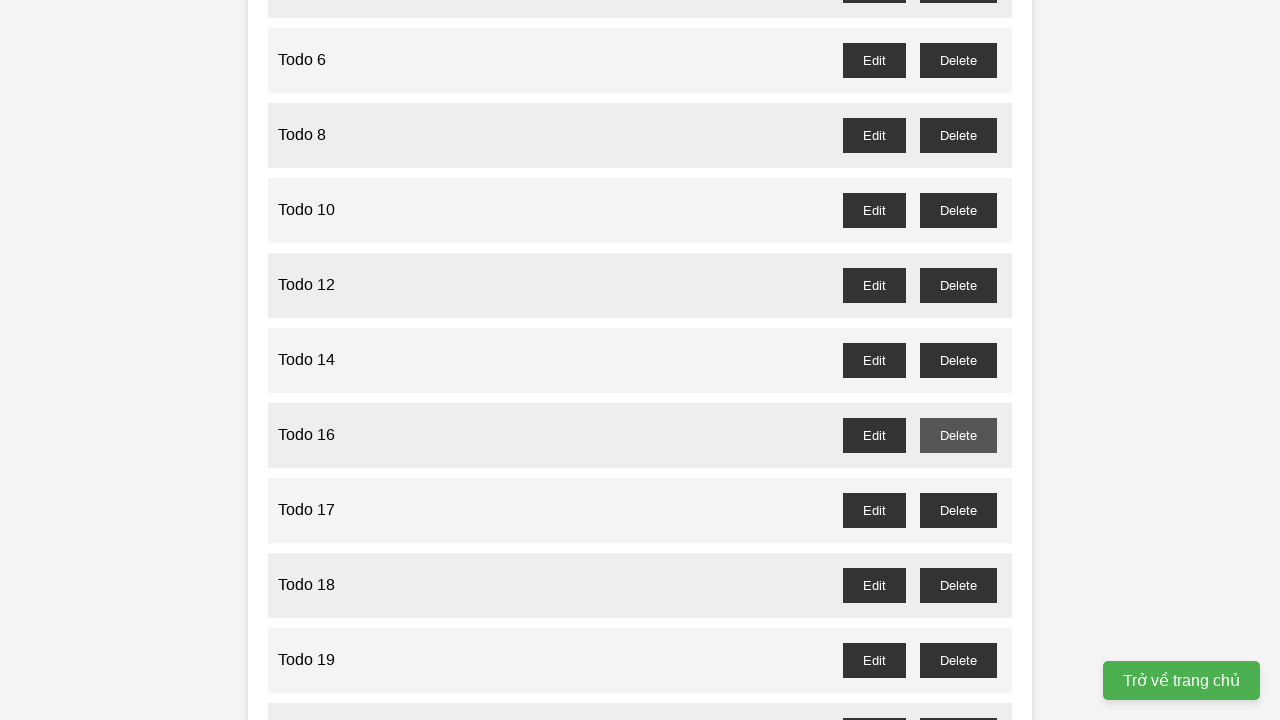

Set up dialog handler to accept deletion confirmation for Todo 17
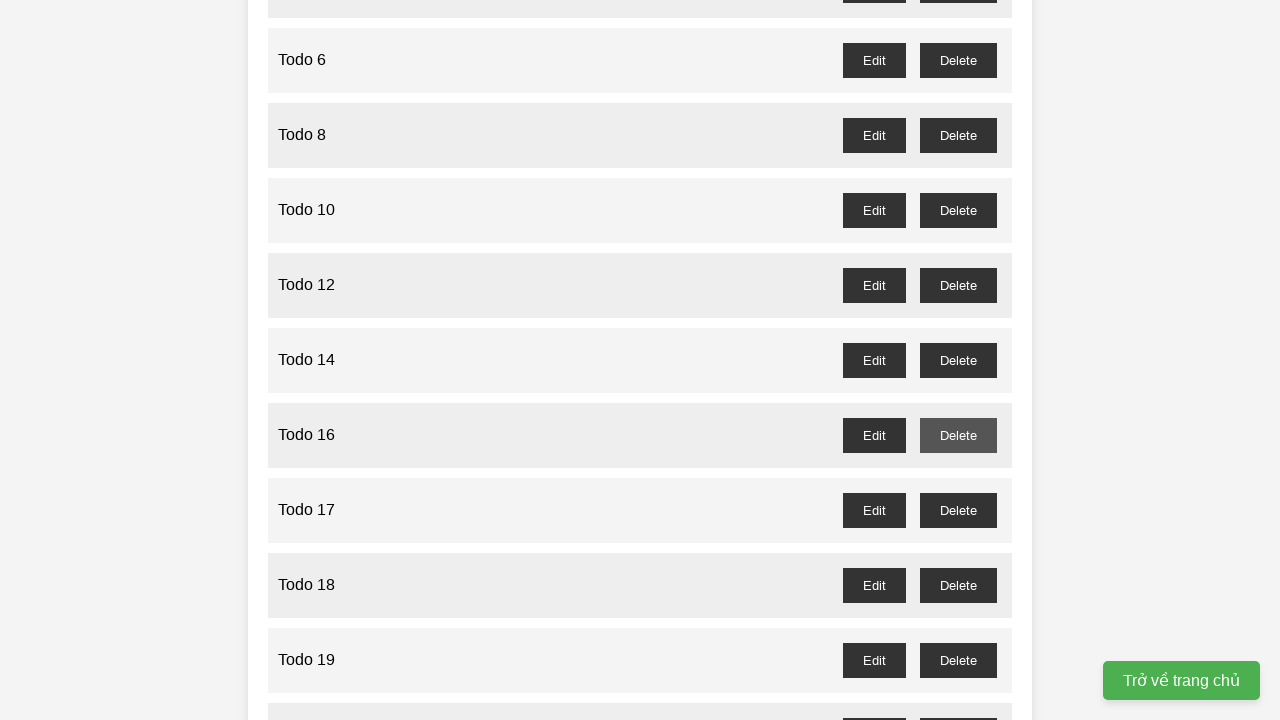

Clicked delete button for Todo 17 at (958, 510) on //li[span[text()='Todo 17']]//button[contains(text(), 'Delete')]
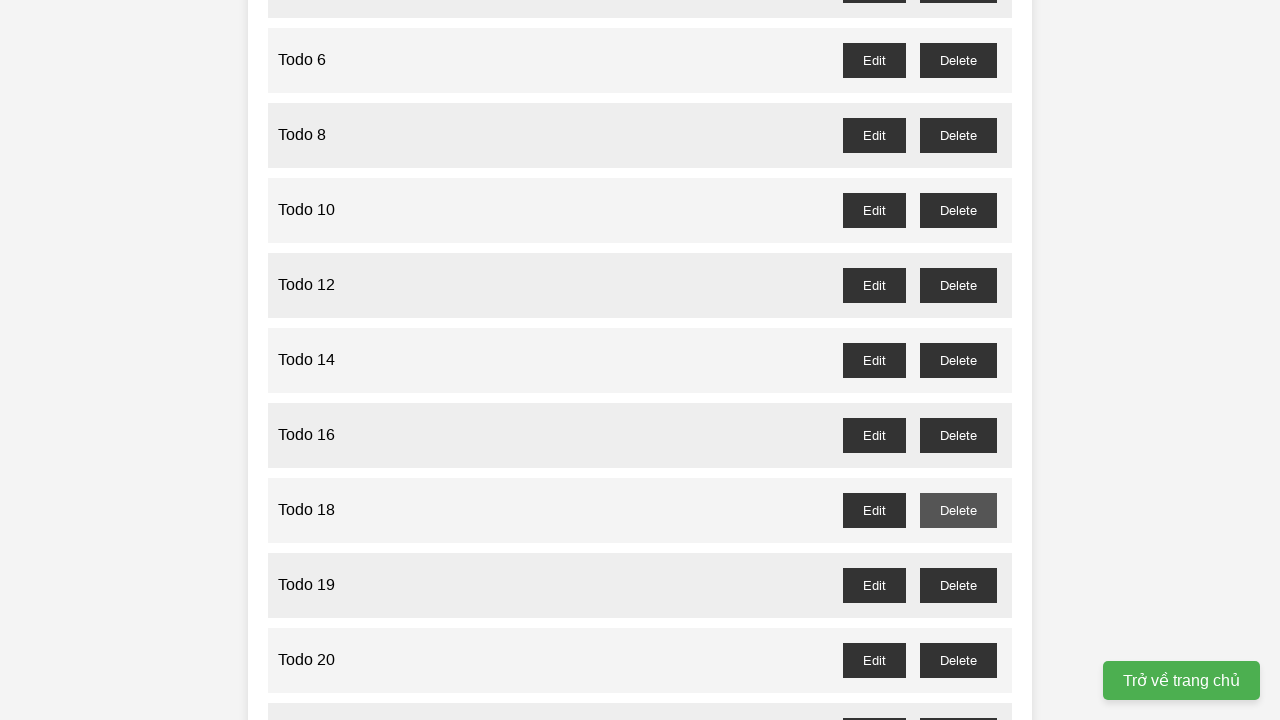

Waited for dialog to be processed for Todo 17
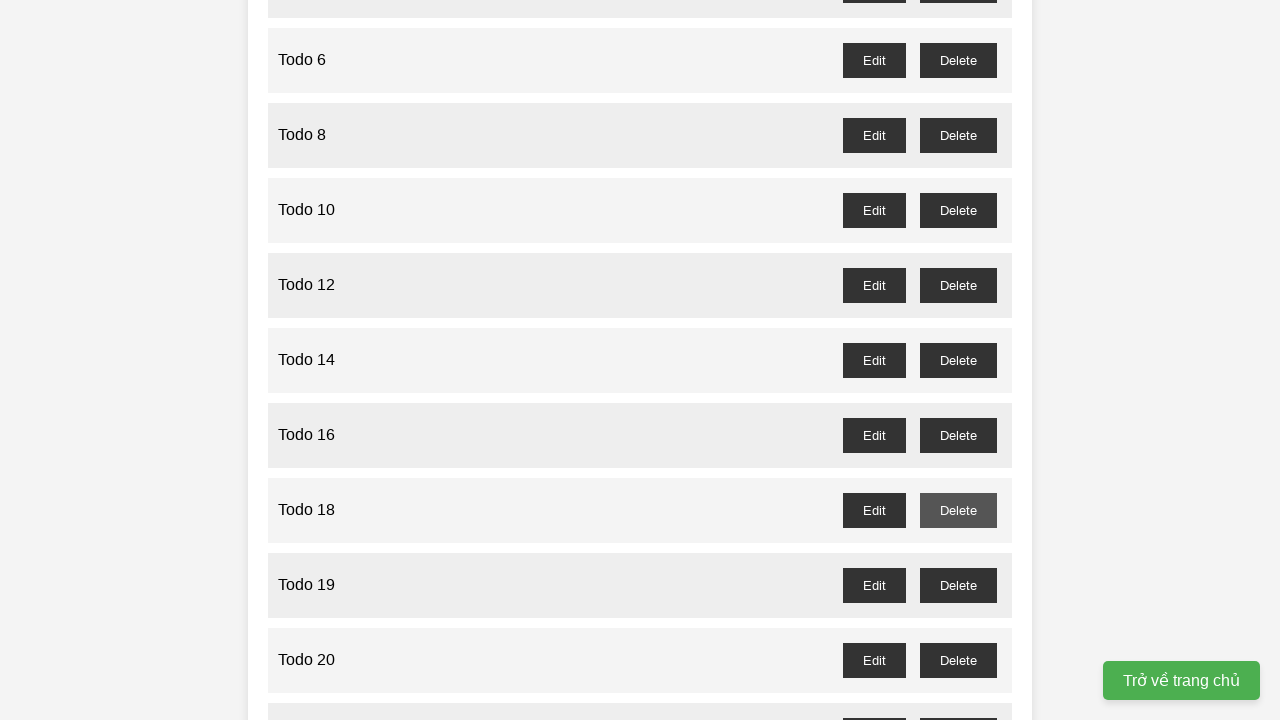

Set up dialog handler to accept deletion confirmation for Todo 19
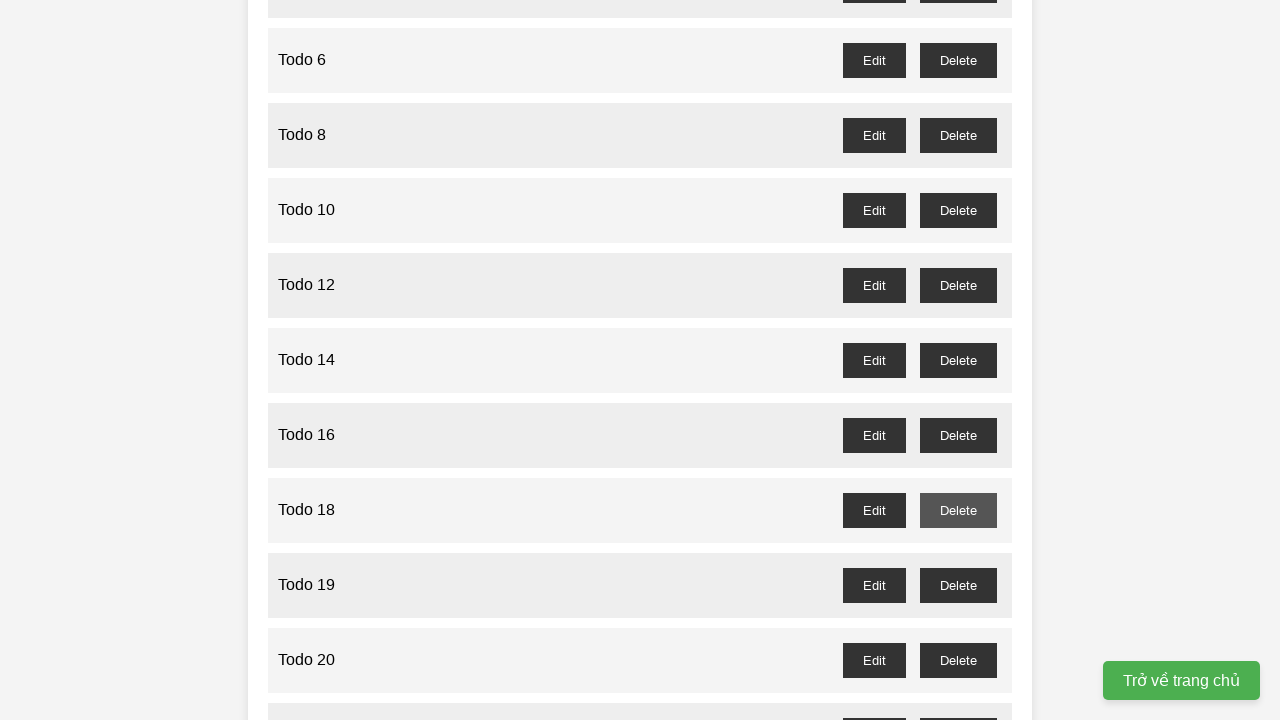

Clicked delete button for Todo 19 at (958, 585) on //li[span[text()='Todo 19']]//button[contains(text(), 'Delete')]
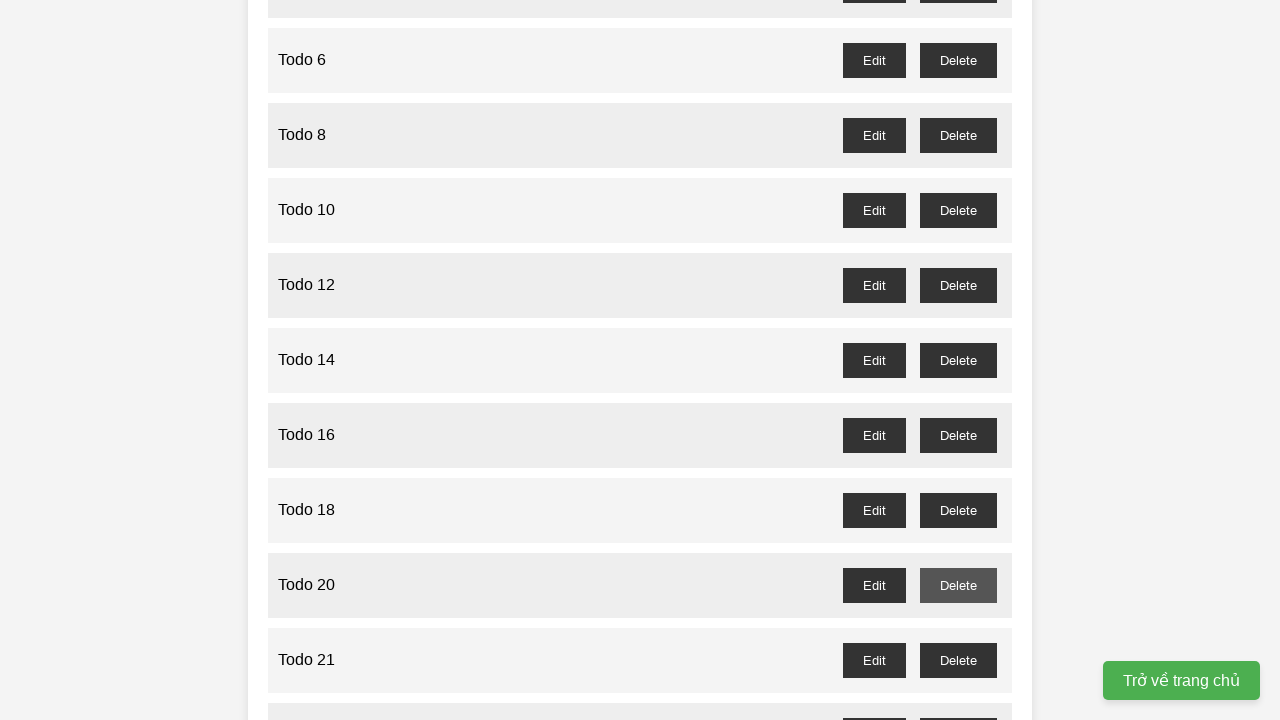

Waited for dialog to be processed for Todo 19
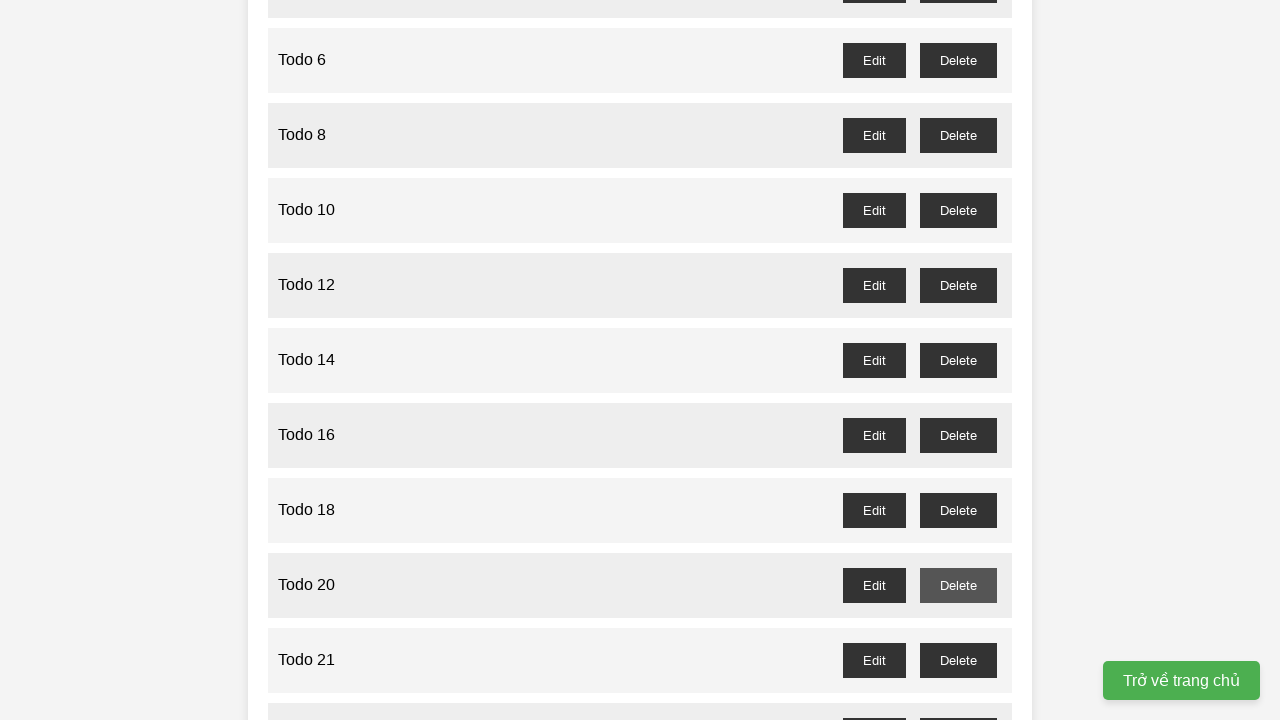

Set up dialog handler to accept deletion confirmation for Todo 21
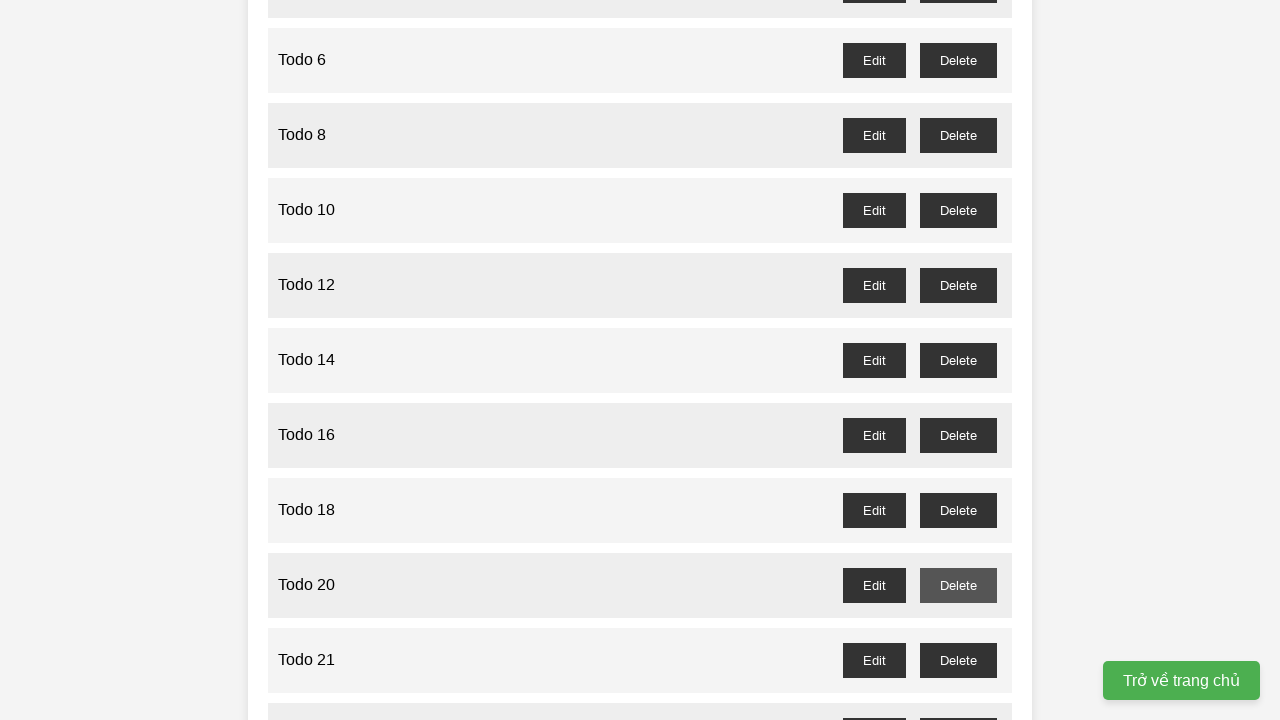

Clicked delete button for Todo 21 at (958, 660) on //li[span[text()='Todo 21']]//button[contains(text(), 'Delete')]
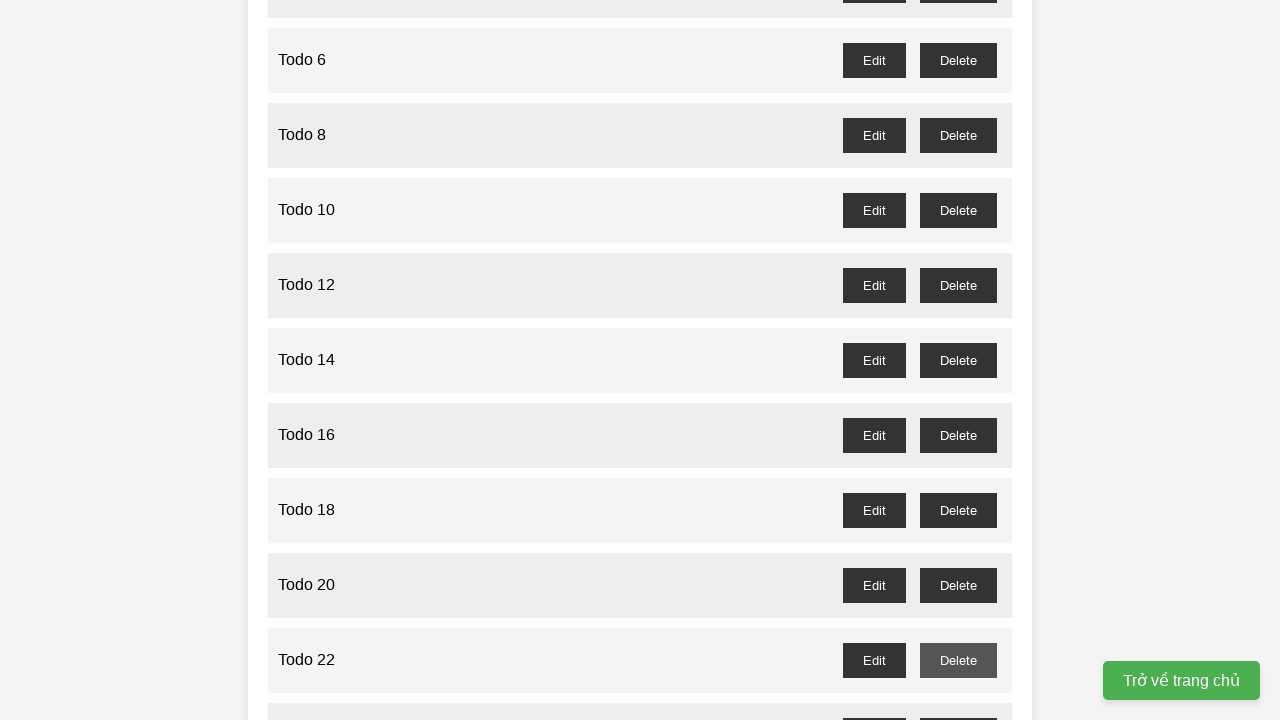

Waited for dialog to be processed for Todo 21
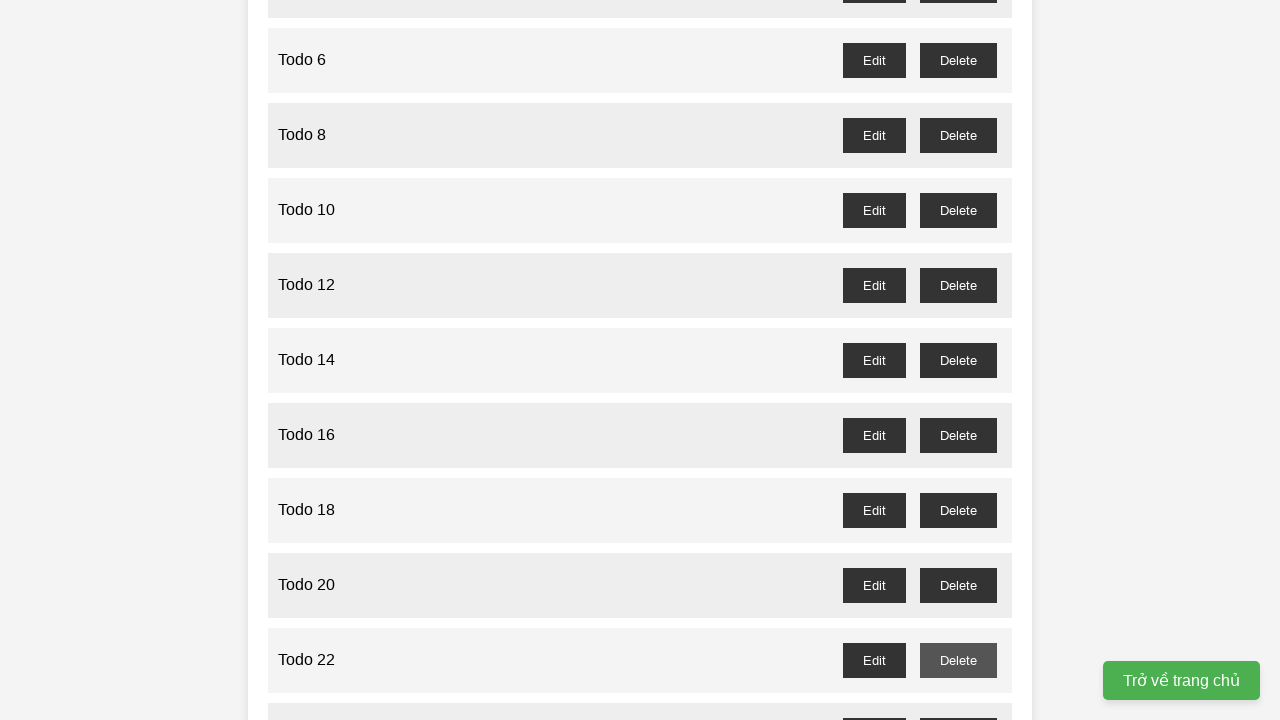

Set up dialog handler to accept deletion confirmation for Todo 23
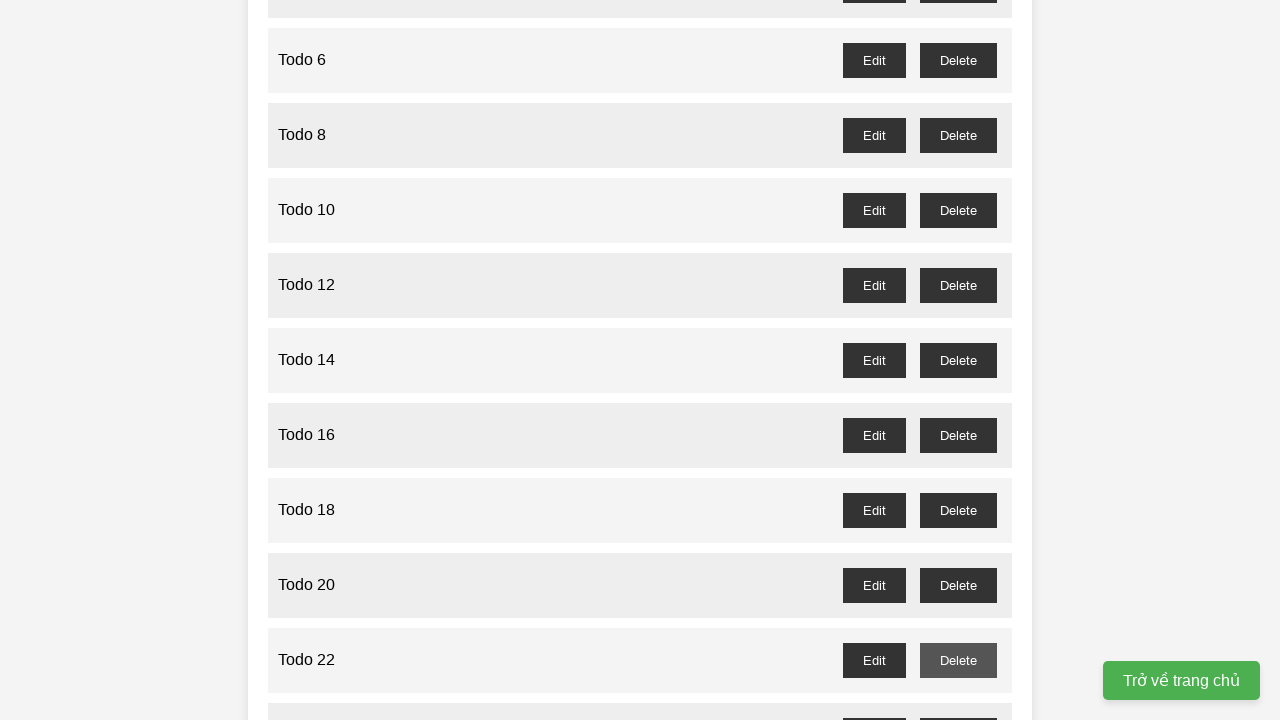

Clicked delete button for Todo 23 at (958, 703) on //li[span[text()='Todo 23']]//button[contains(text(), 'Delete')]
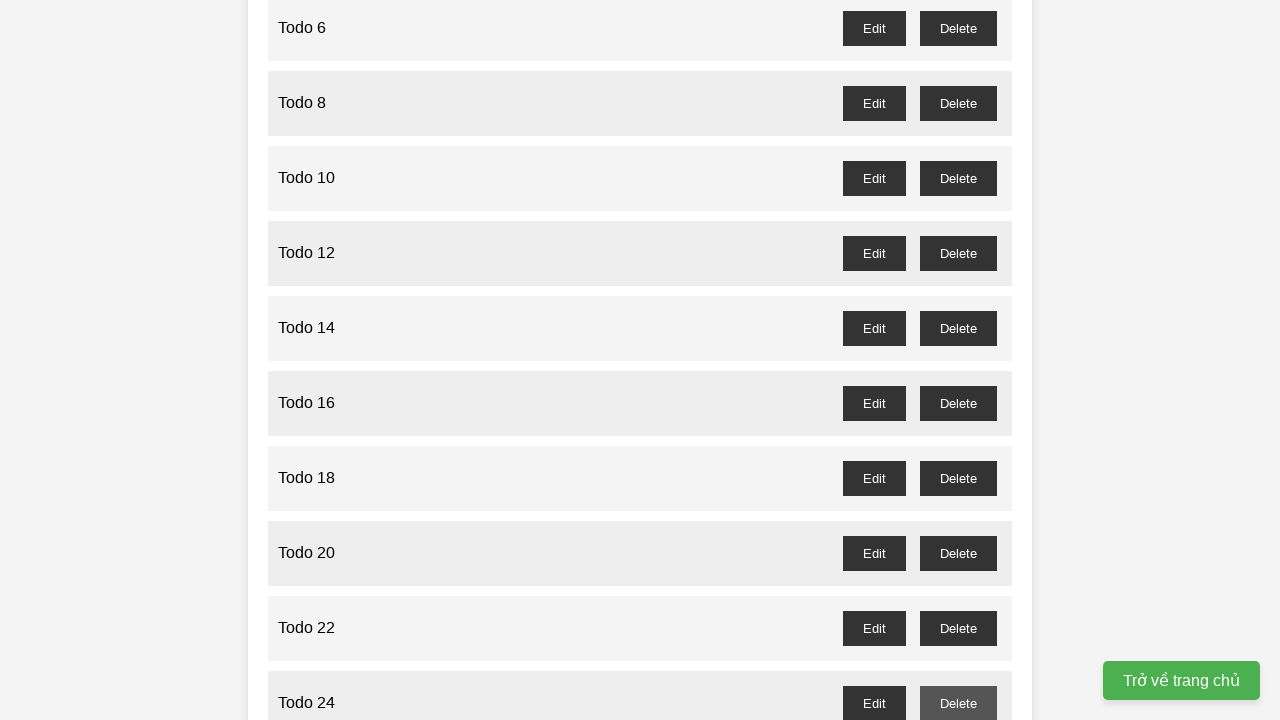

Waited for dialog to be processed for Todo 23
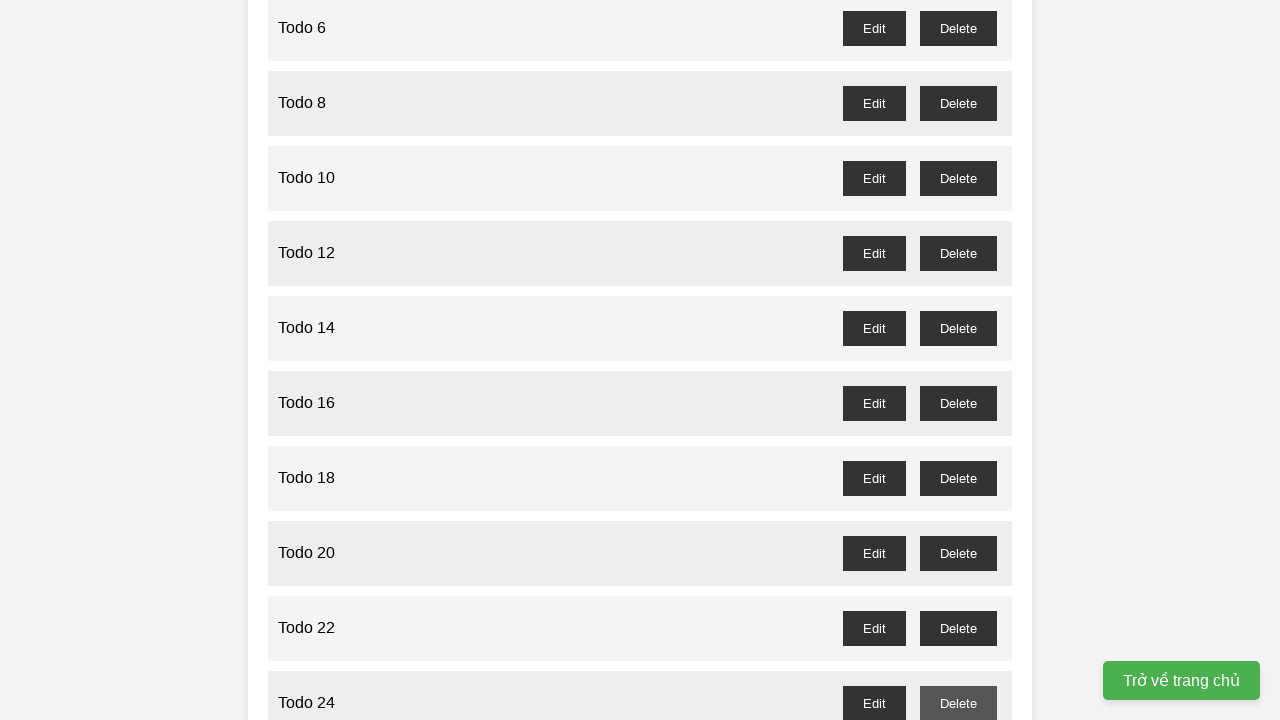

Set up dialog handler to accept deletion confirmation for Todo 25
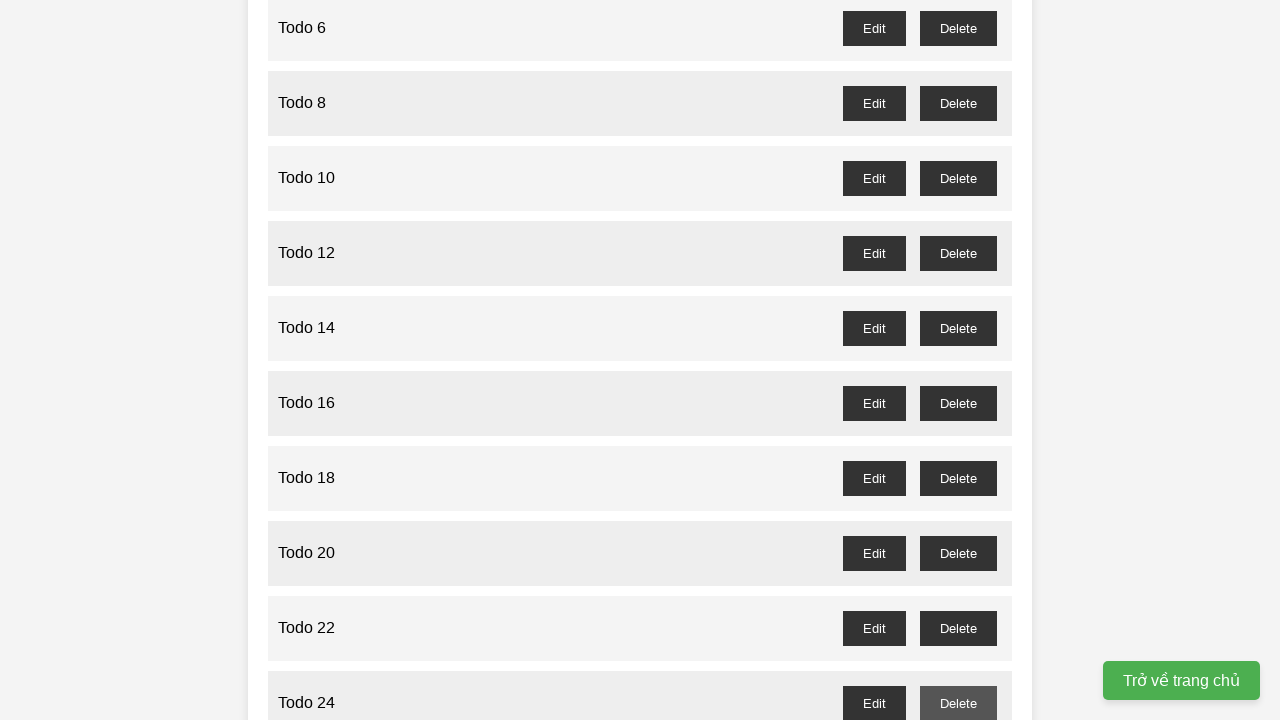

Clicked delete button for Todo 25 at (958, 360) on //li[span[text()='Todo 25']]//button[contains(text(), 'Delete')]
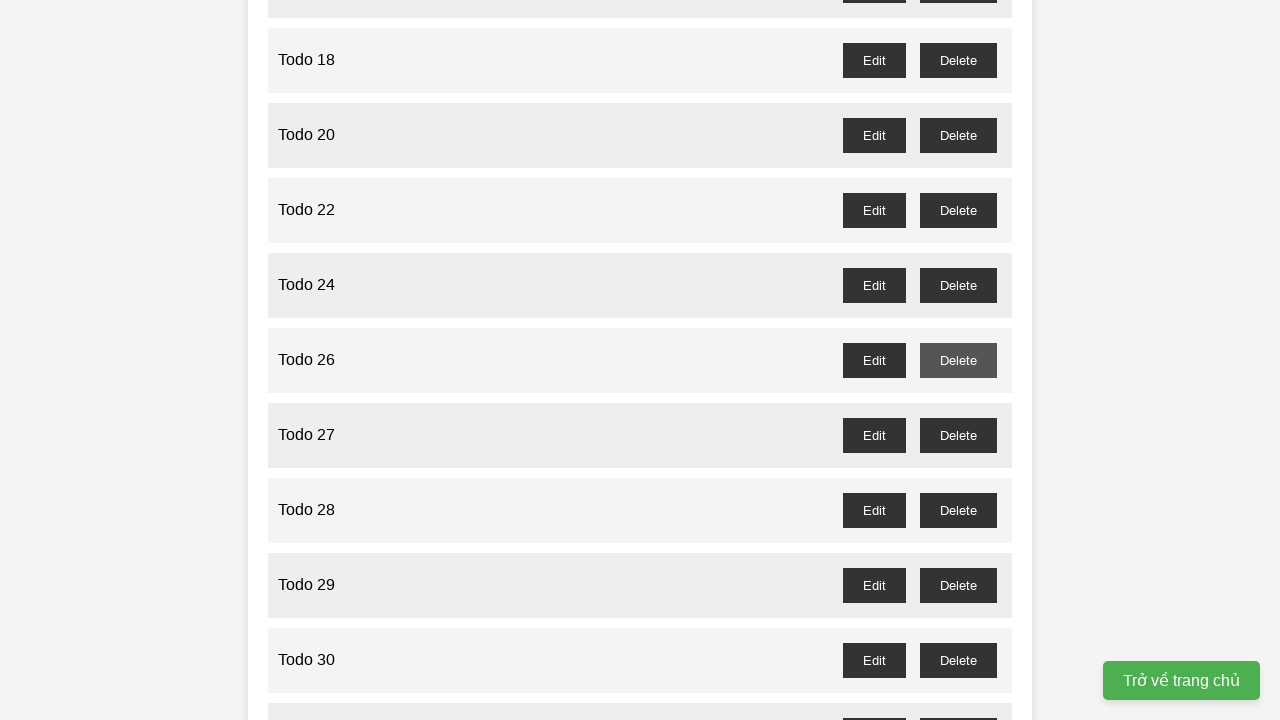

Waited for dialog to be processed for Todo 25
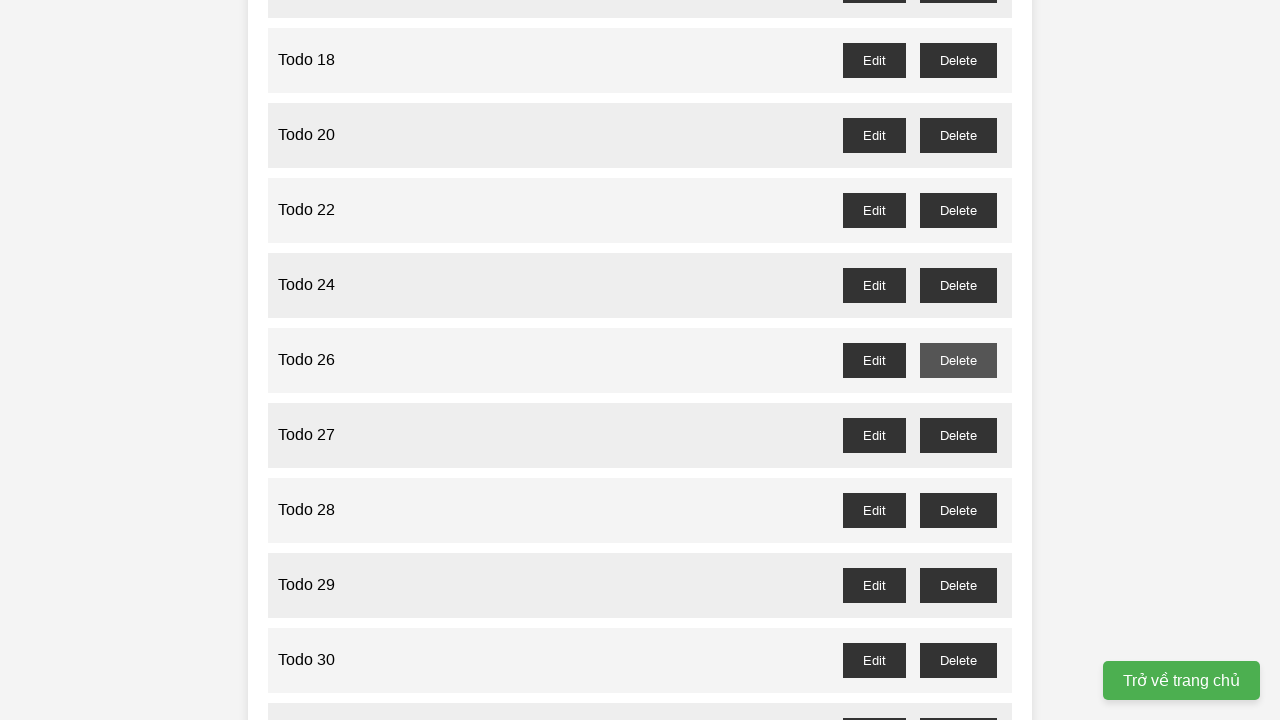

Set up dialog handler to accept deletion confirmation for Todo 27
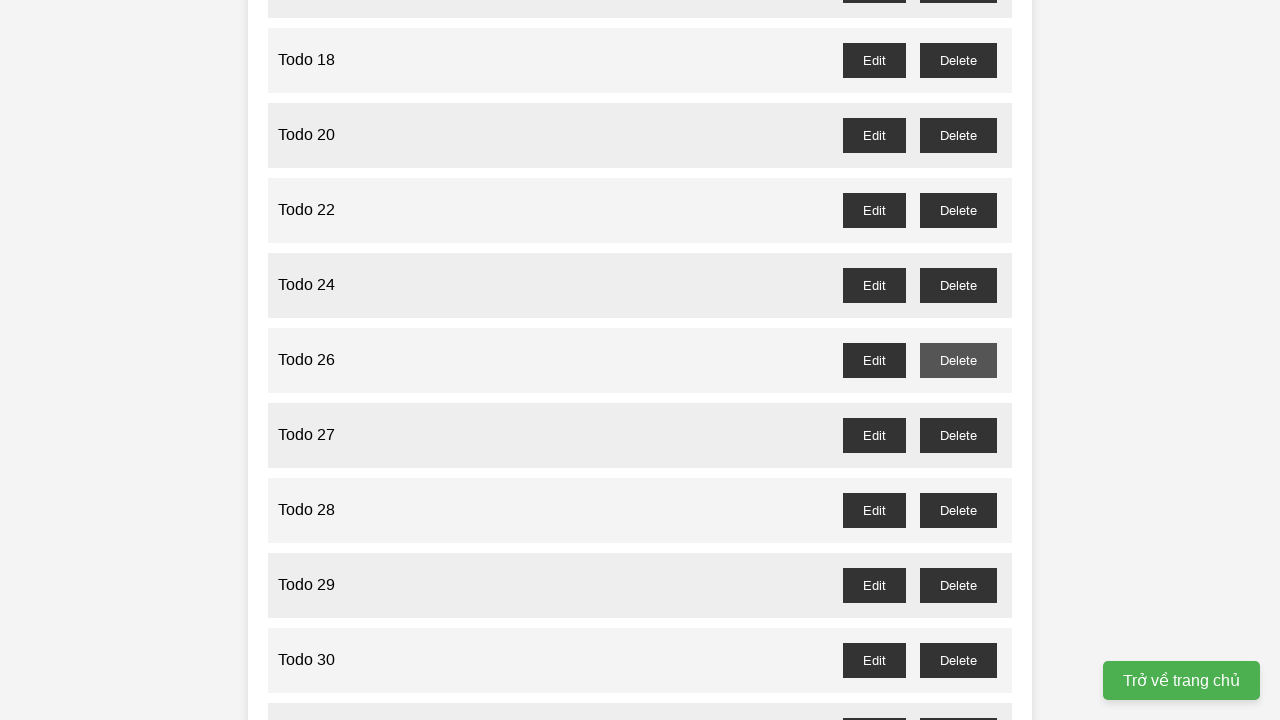

Clicked delete button for Todo 27 at (958, 435) on //li[span[text()='Todo 27']]//button[contains(text(), 'Delete')]
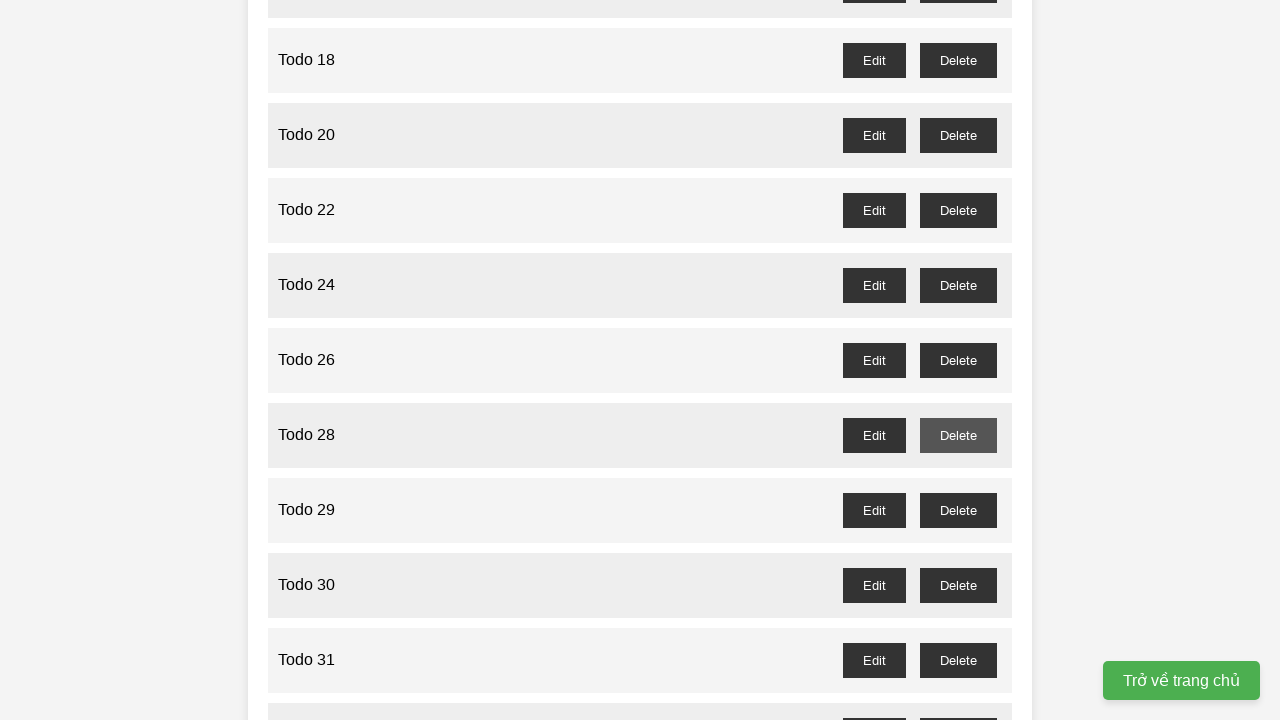

Waited for dialog to be processed for Todo 27
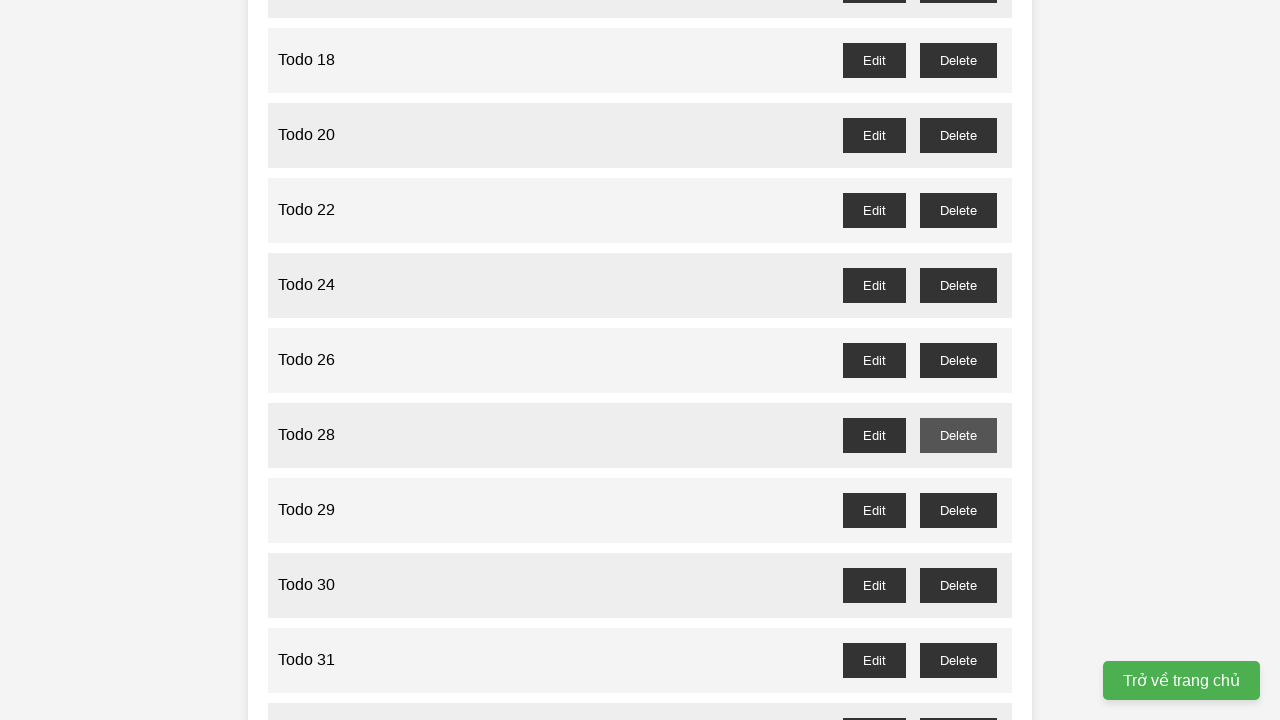

Set up dialog handler to accept deletion confirmation for Todo 29
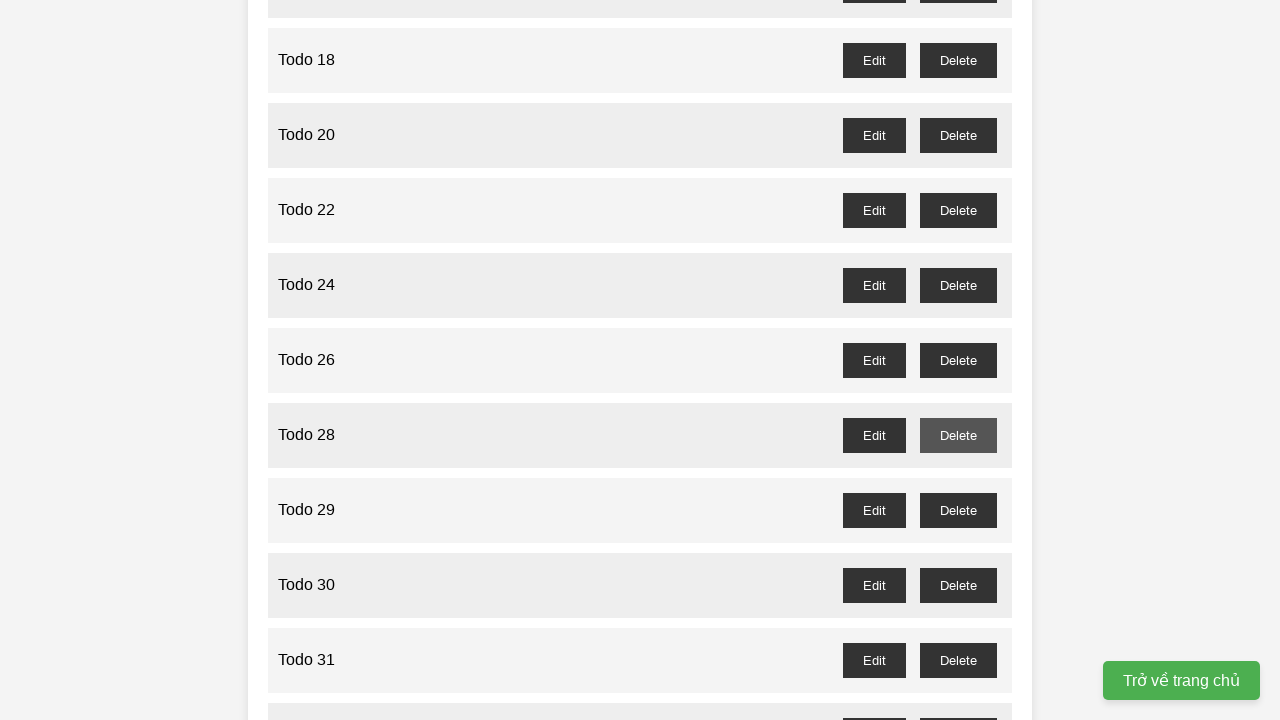

Clicked delete button for Todo 29 at (958, 510) on //li[span[text()='Todo 29']]//button[contains(text(), 'Delete')]
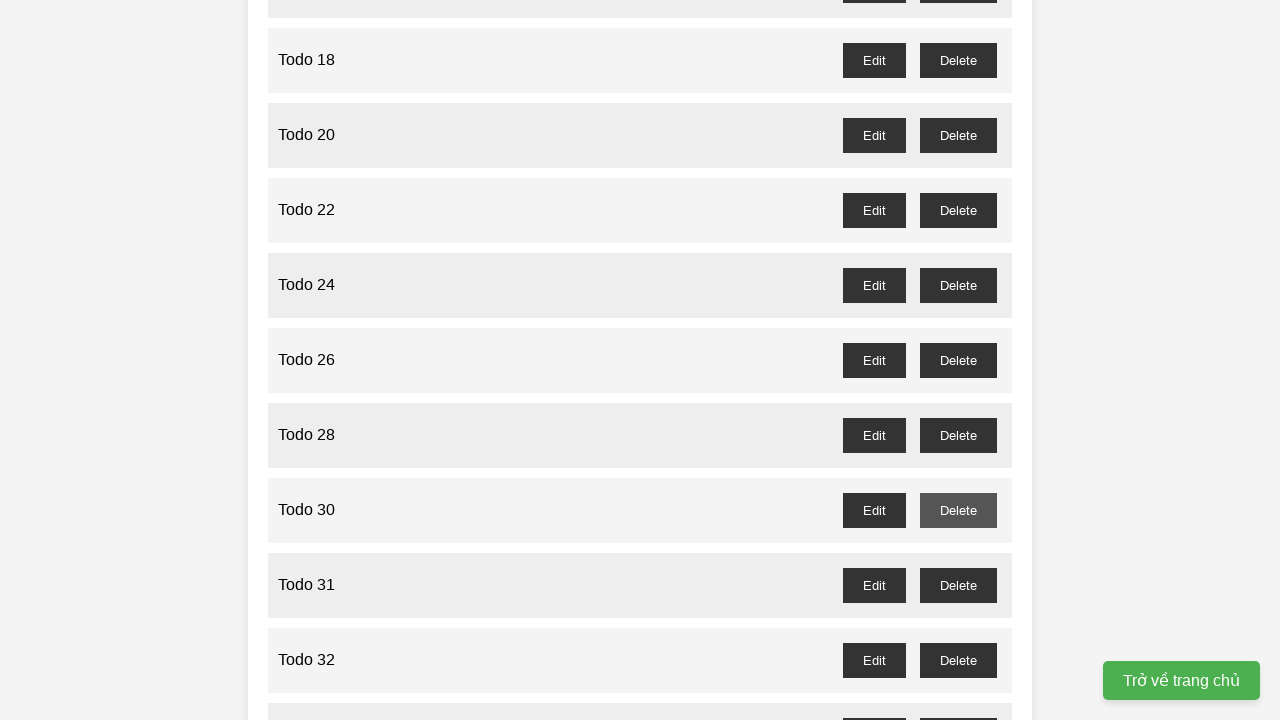

Waited for dialog to be processed for Todo 29
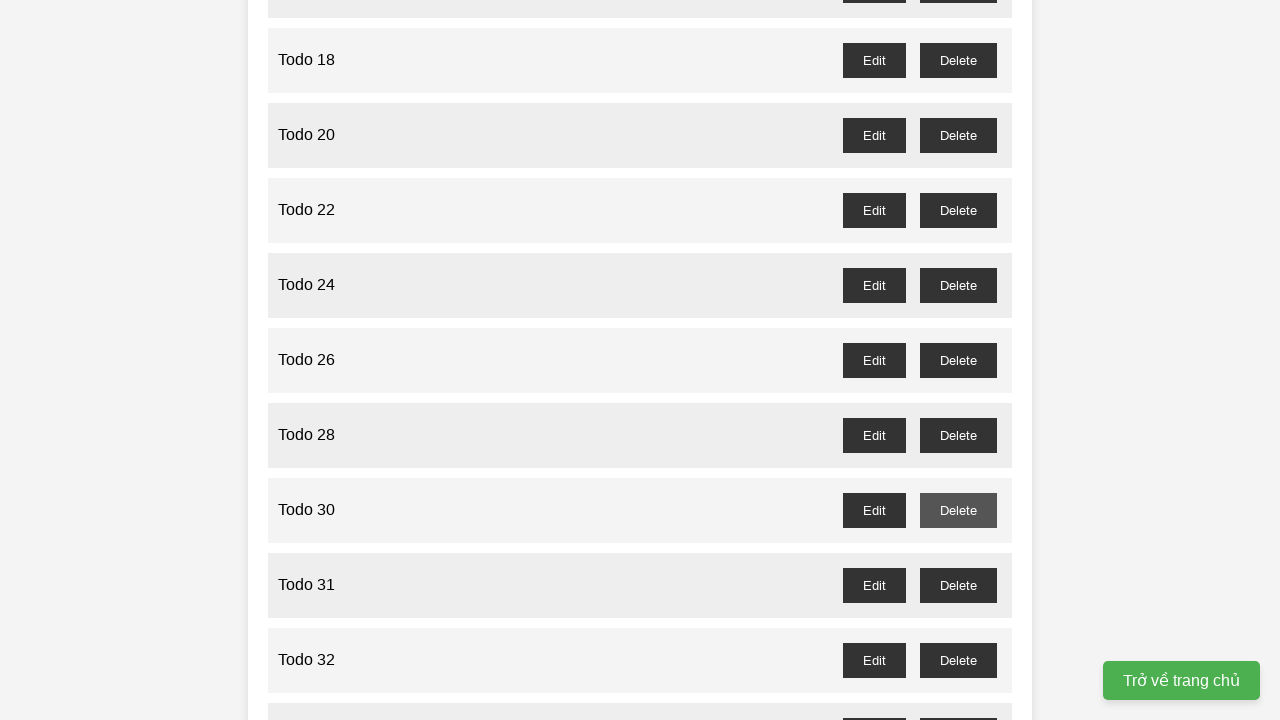

Set up dialog handler to accept deletion confirmation for Todo 31
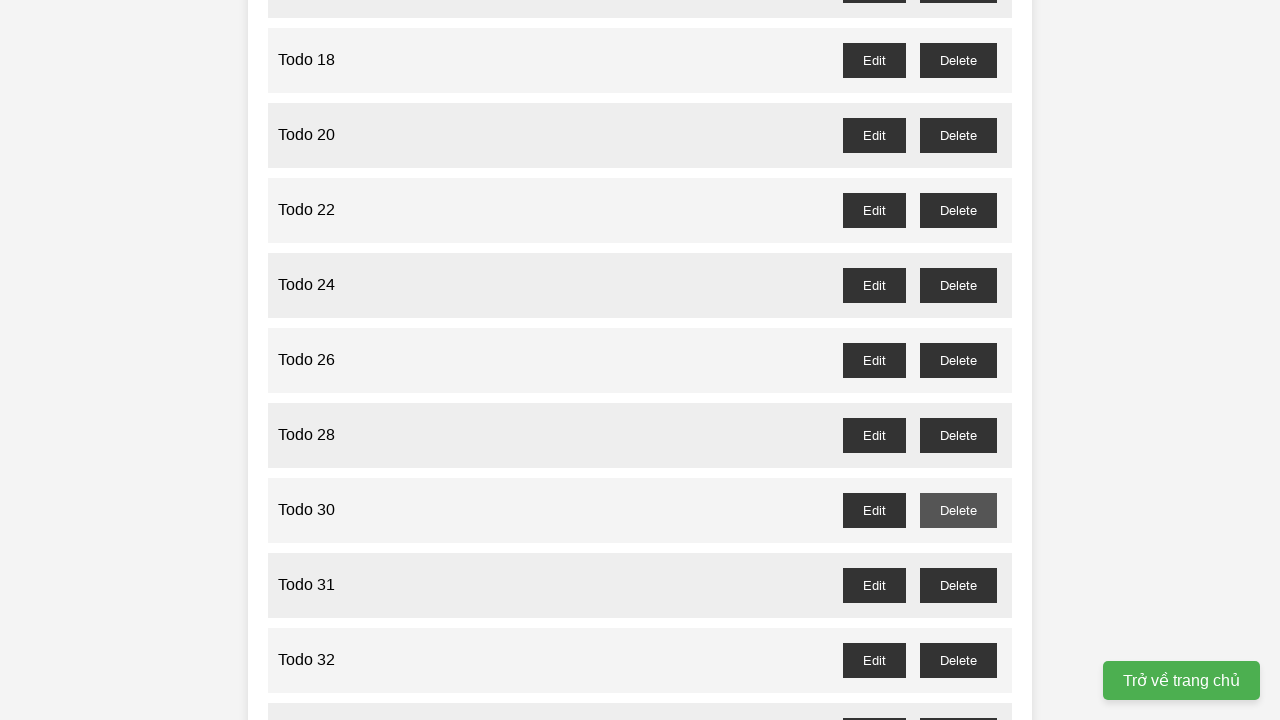

Clicked delete button for Todo 31 at (958, 585) on //li[span[text()='Todo 31']]//button[contains(text(), 'Delete')]
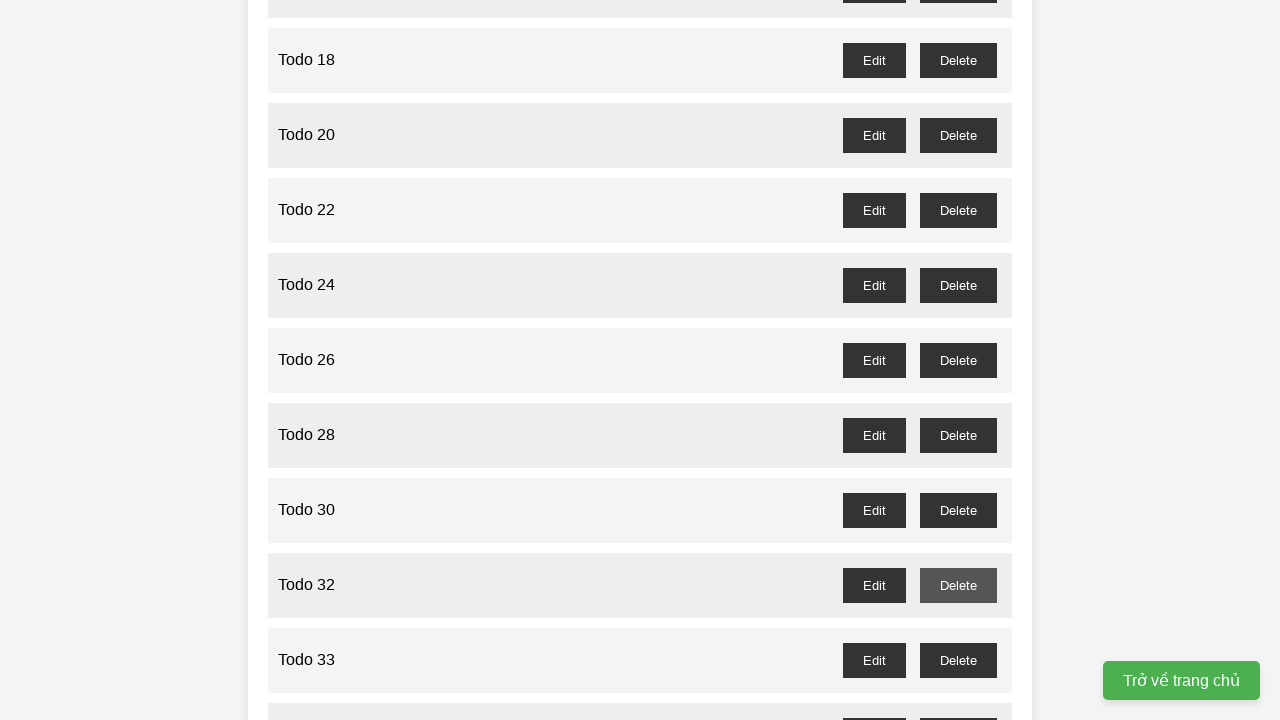

Waited for dialog to be processed for Todo 31
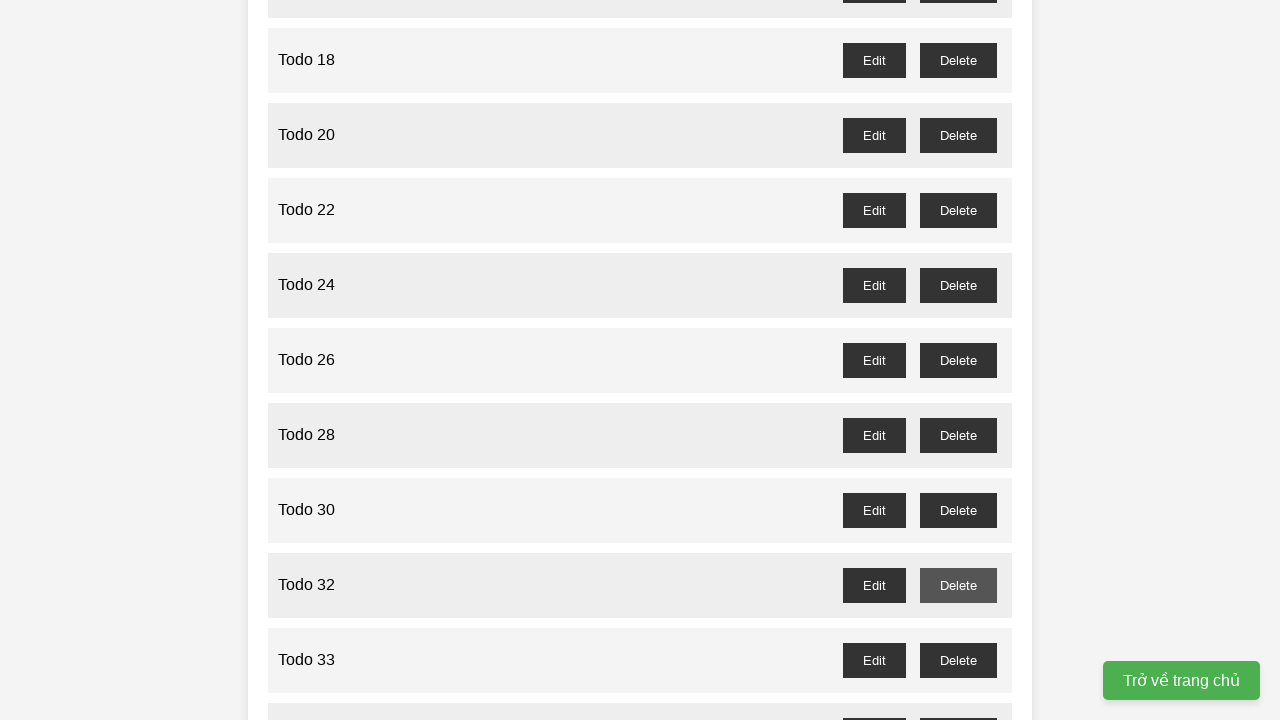

Set up dialog handler to accept deletion confirmation for Todo 33
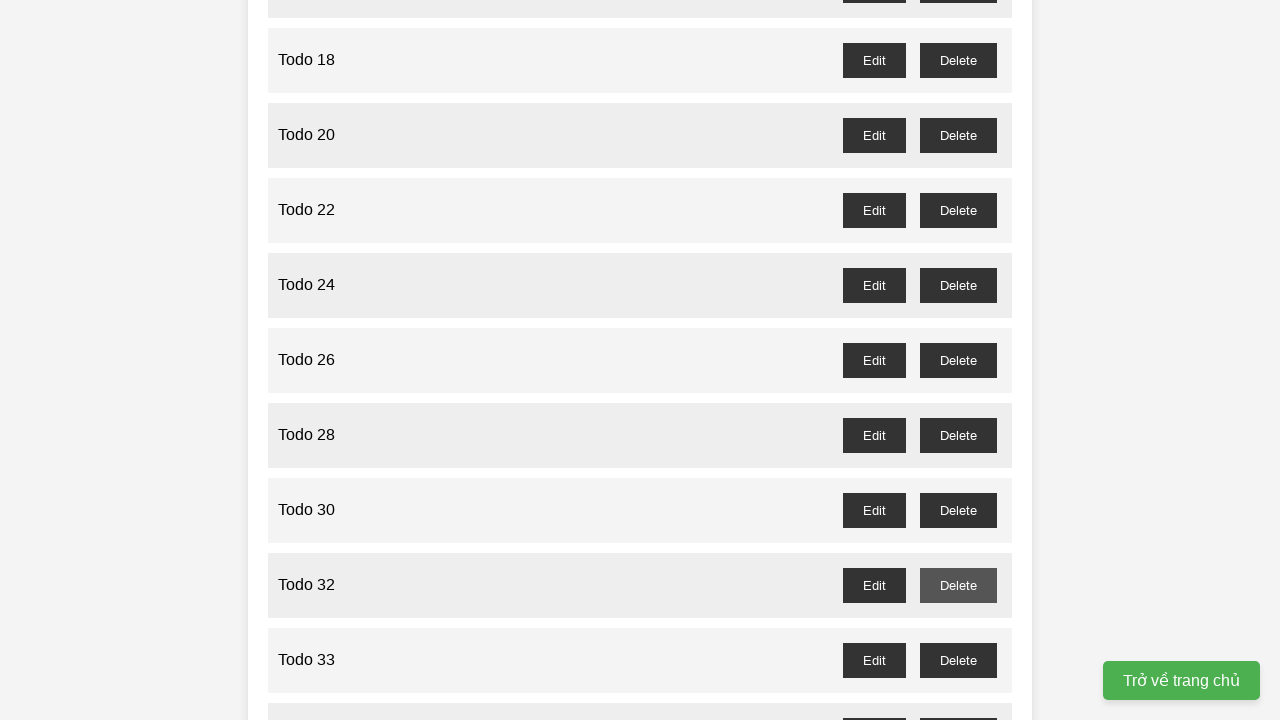

Clicked delete button for Todo 33 at (958, 660) on //li[span[text()='Todo 33']]//button[contains(text(), 'Delete')]
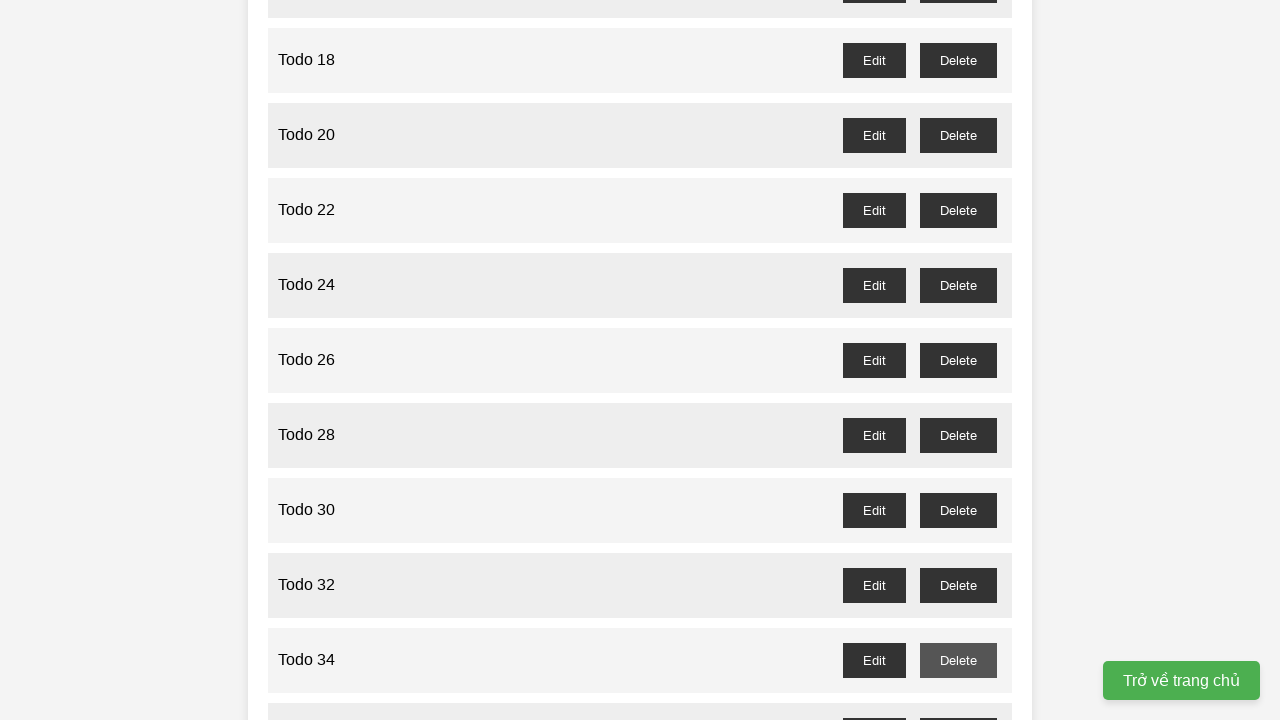

Waited for dialog to be processed for Todo 33
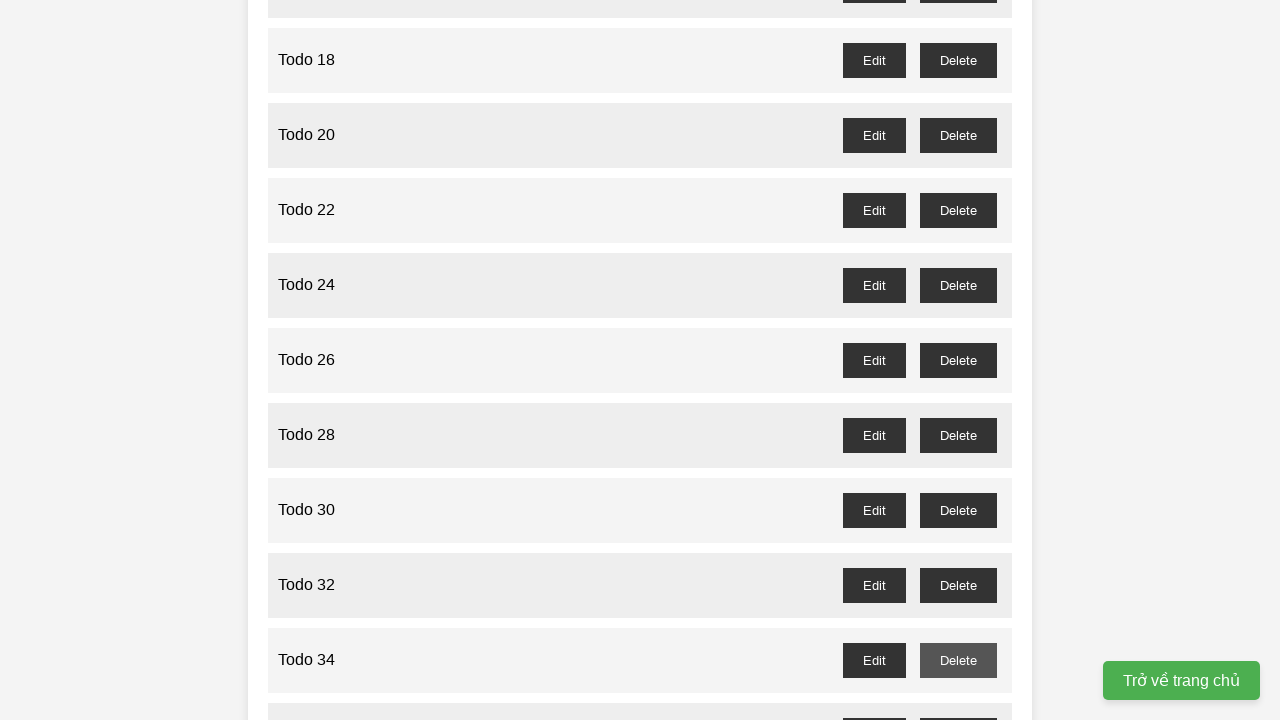

Set up dialog handler to accept deletion confirmation for Todo 35
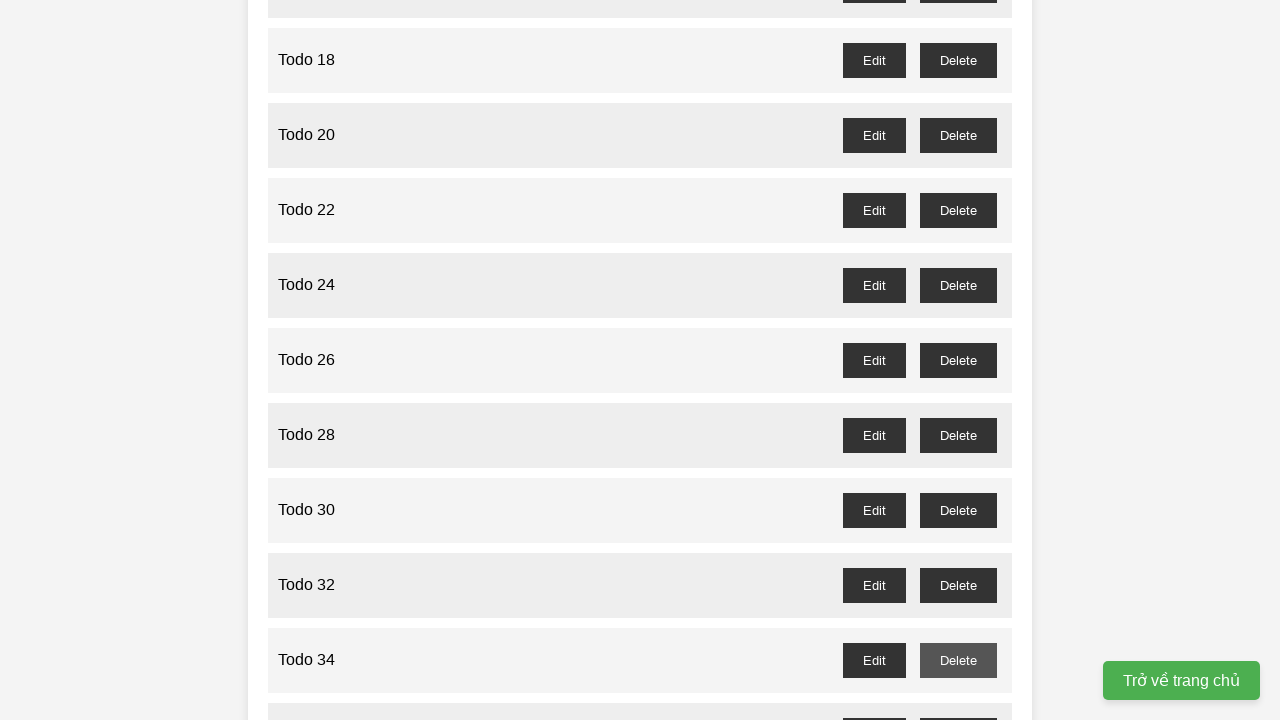

Clicked delete button for Todo 35 at (958, 703) on //li[span[text()='Todo 35']]//button[contains(text(), 'Delete')]
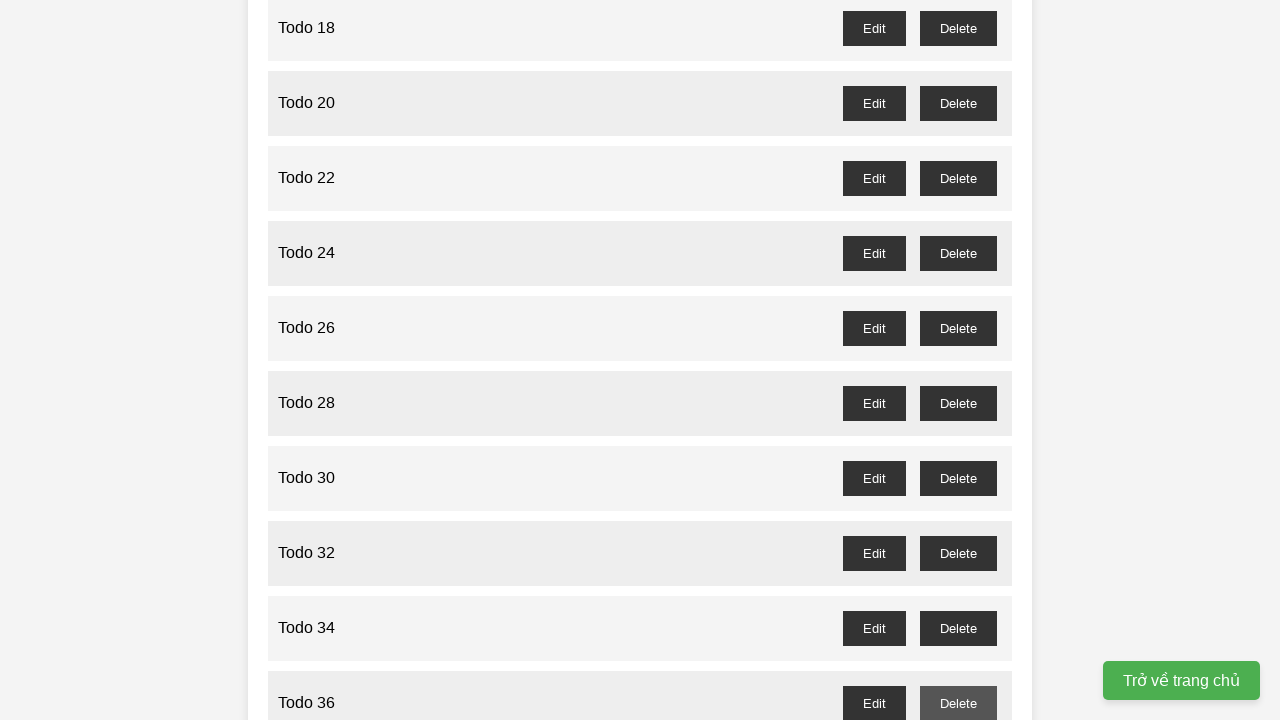

Waited for dialog to be processed for Todo 35
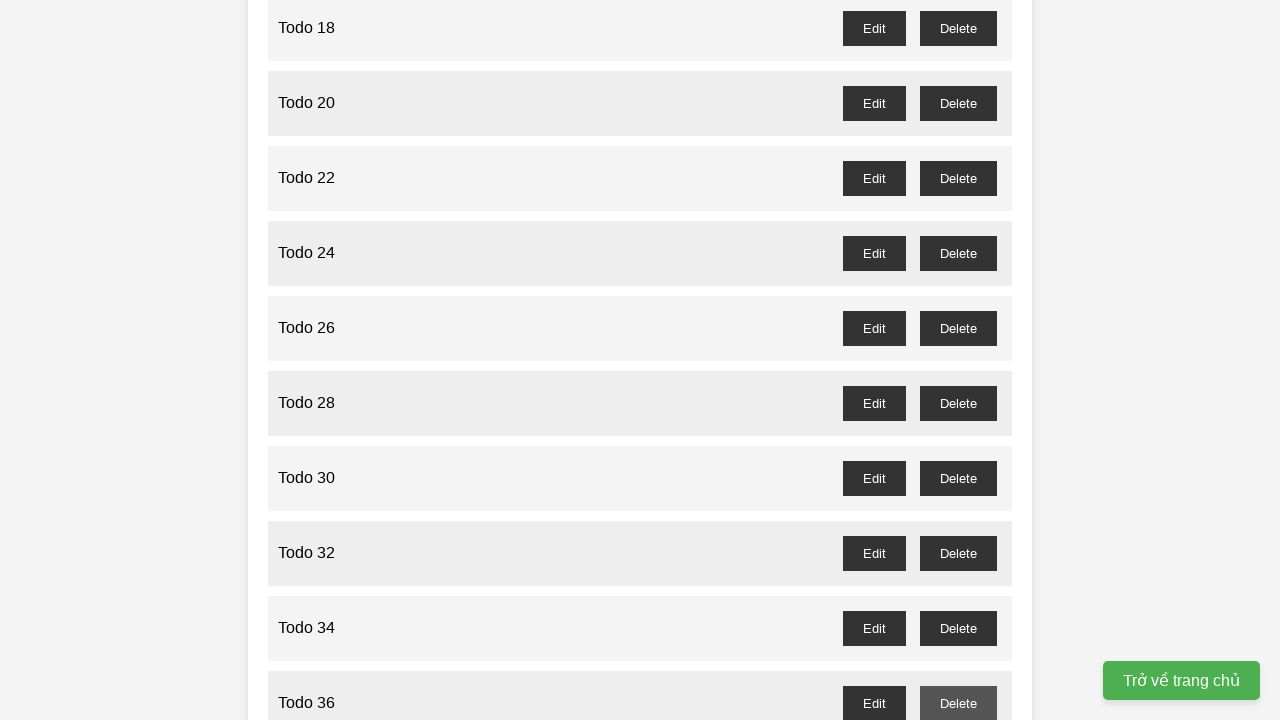

Set up dialog handler to accept deletion confirmation for Todo 37
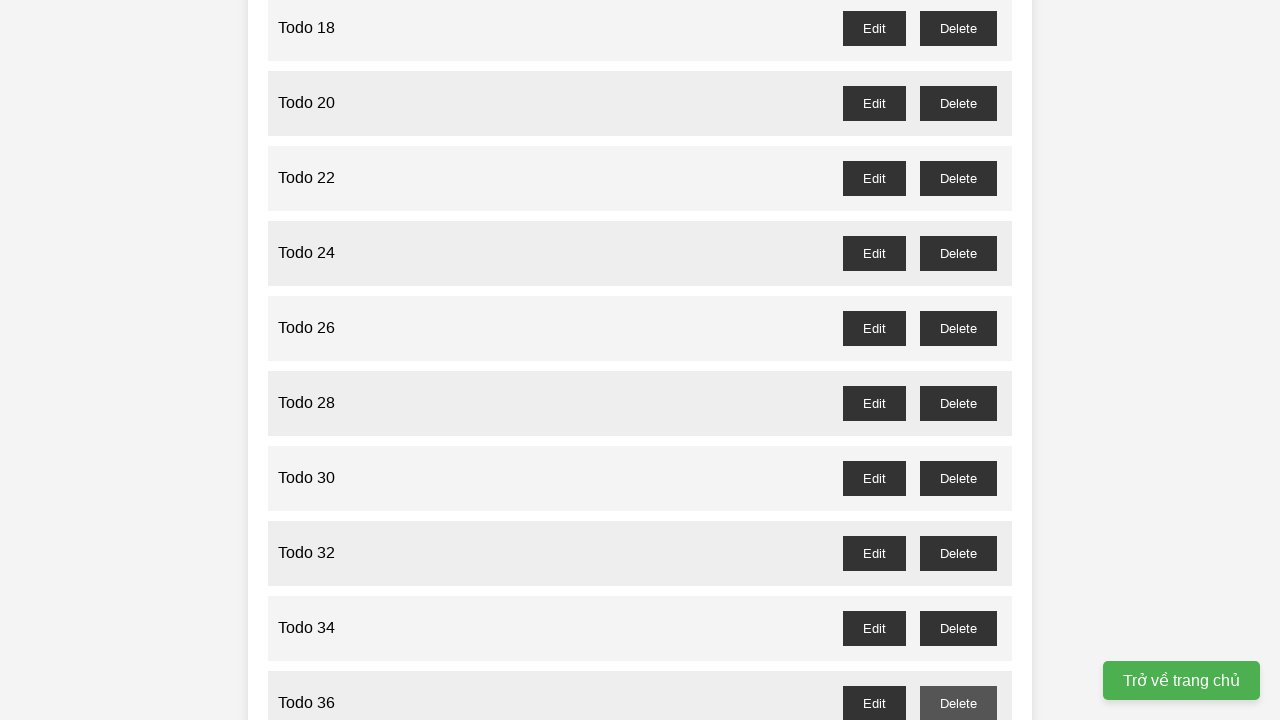

Clicked delete button for Todo 37 at (958, 360) on //li[span[text()='Todo 37']]//button[contains(text(), 'Delete')]
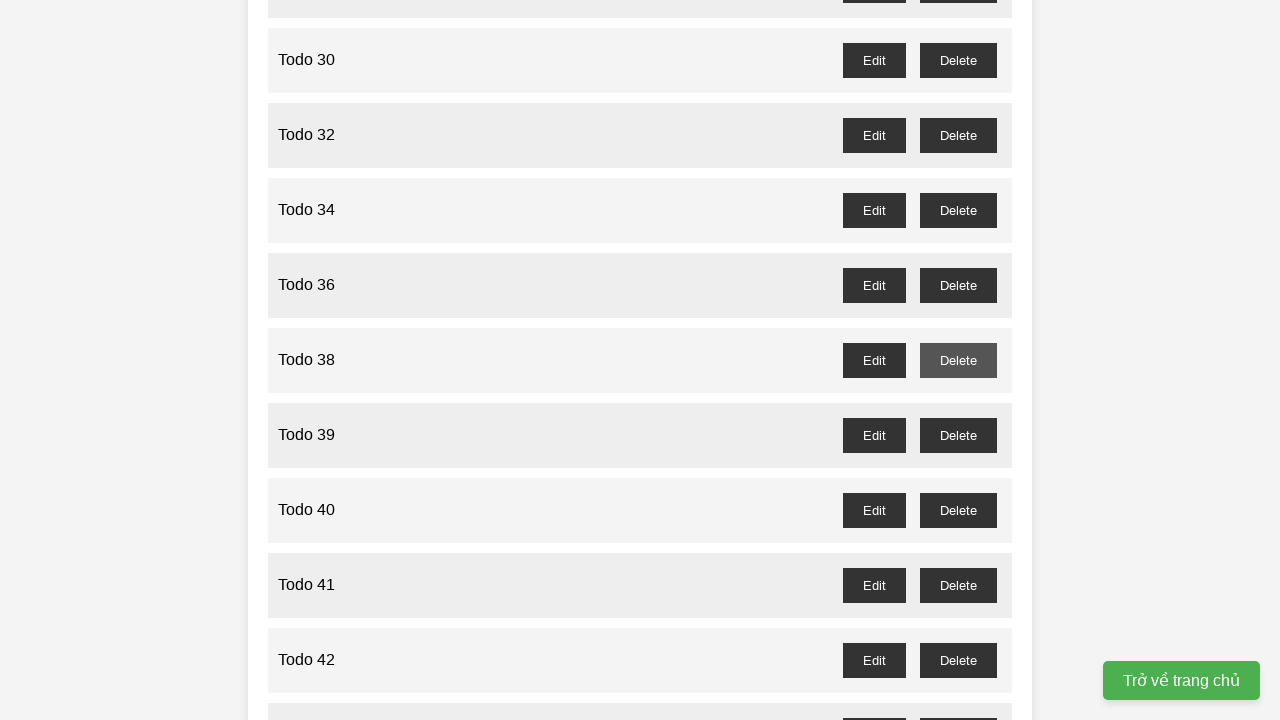

Waited for dialog to be processed for Todo 37
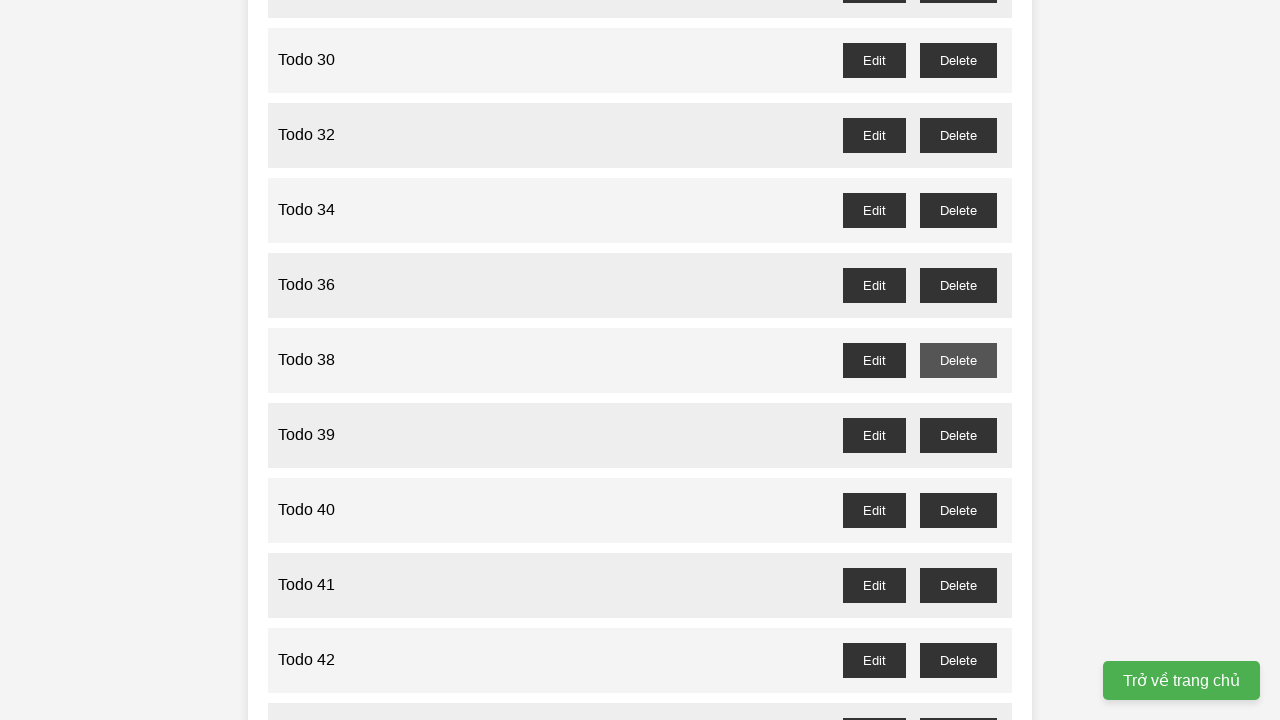

Set up dialog handler to accept deletion confirmation for Todo 39
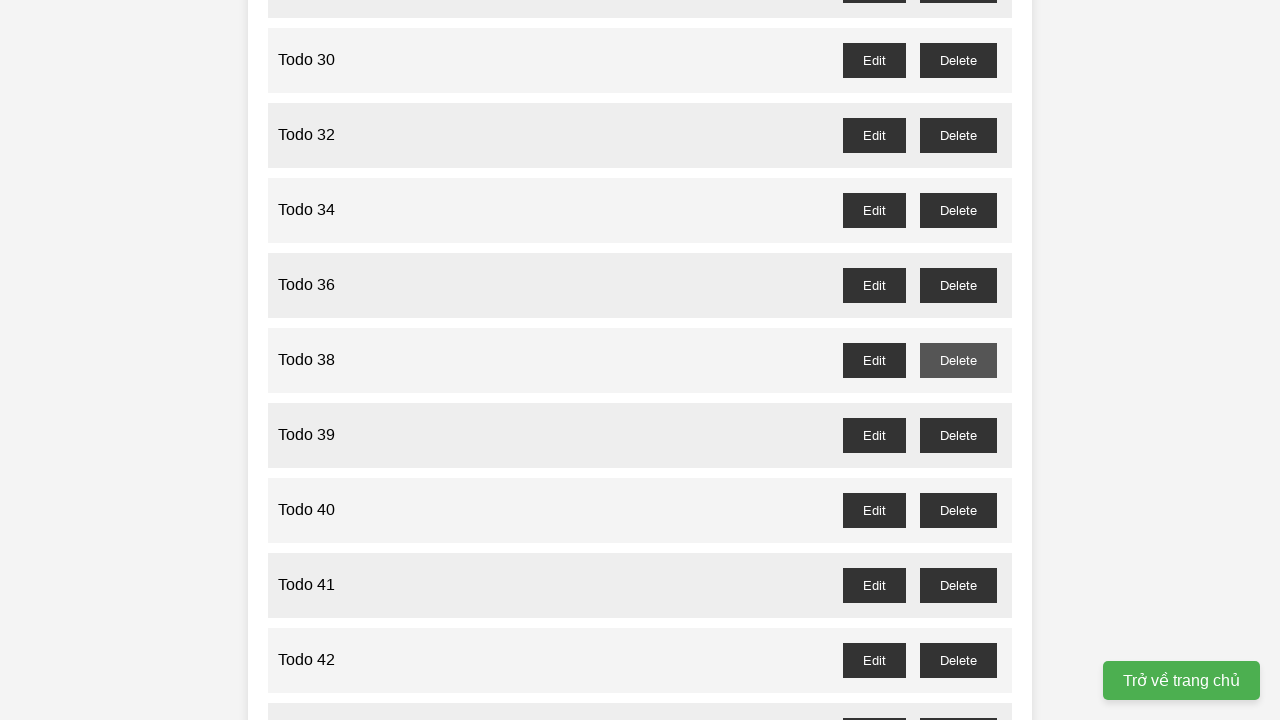

Clicked delete button for Todo 39 at (958, 435) on //li[span[text()='Todo 39']]//button[contains(text(), 'Delete')]
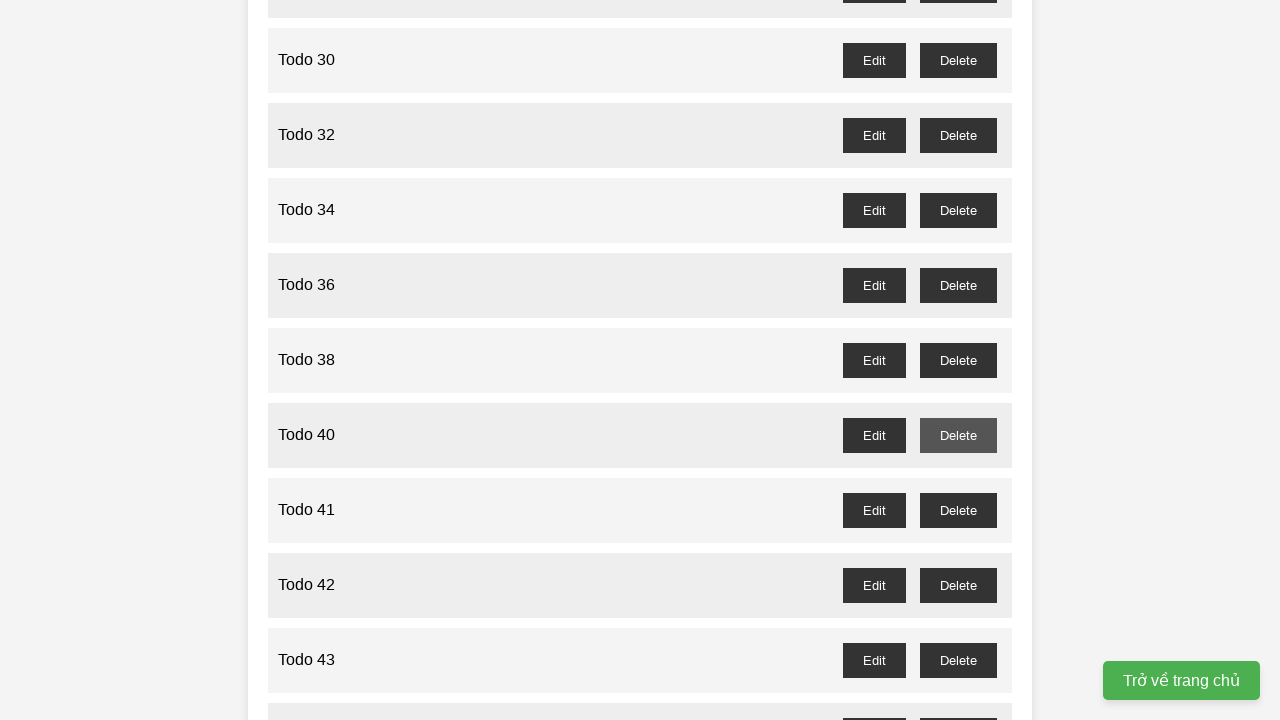

Waited for dialog to be processed for Todo 39
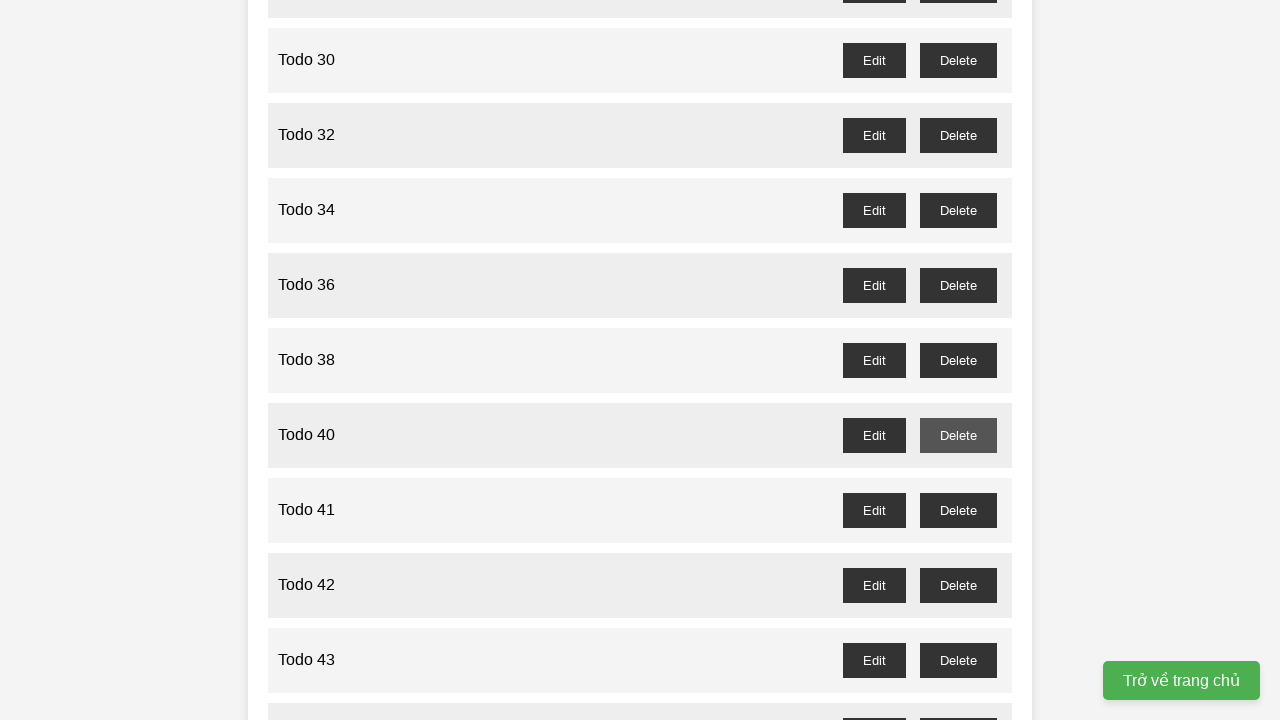

Set up dialog handler to accept deletion confirmation for Todo 41
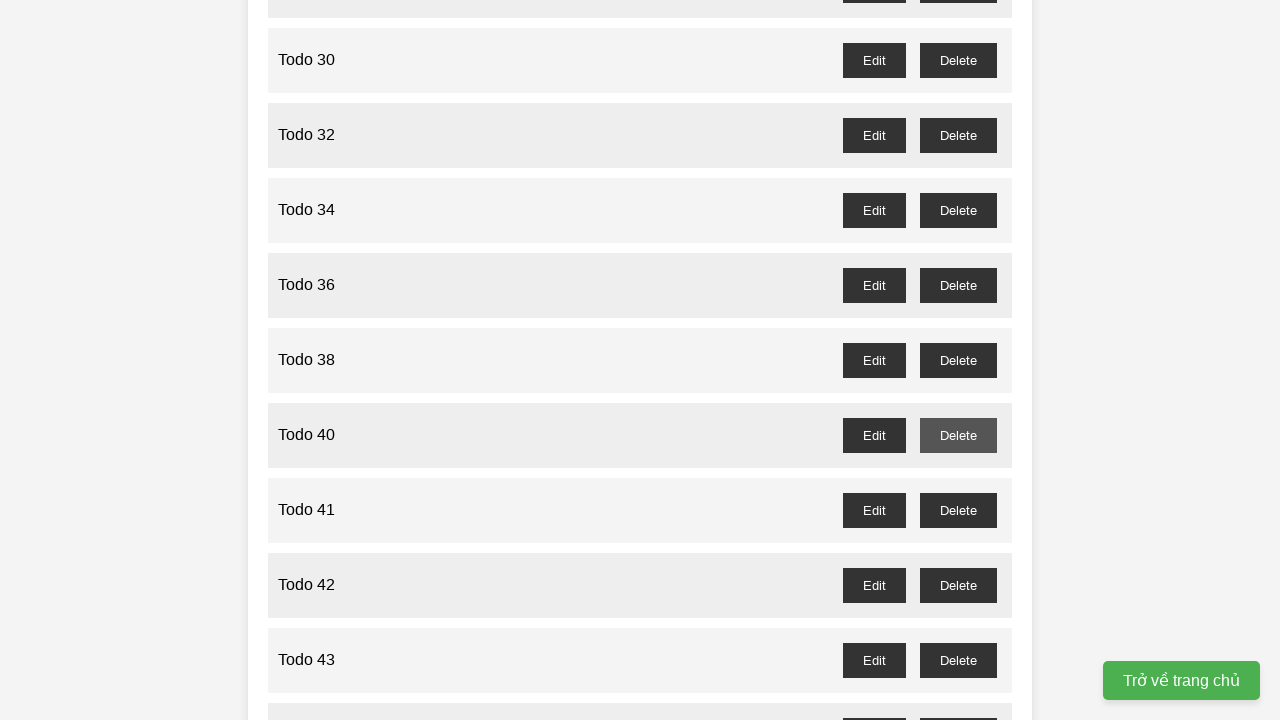

Clicked delete button for Todo 41 at (958, 510) on //li[span[text()='Todo 41']]//button[contains(text(), 'Delete')]
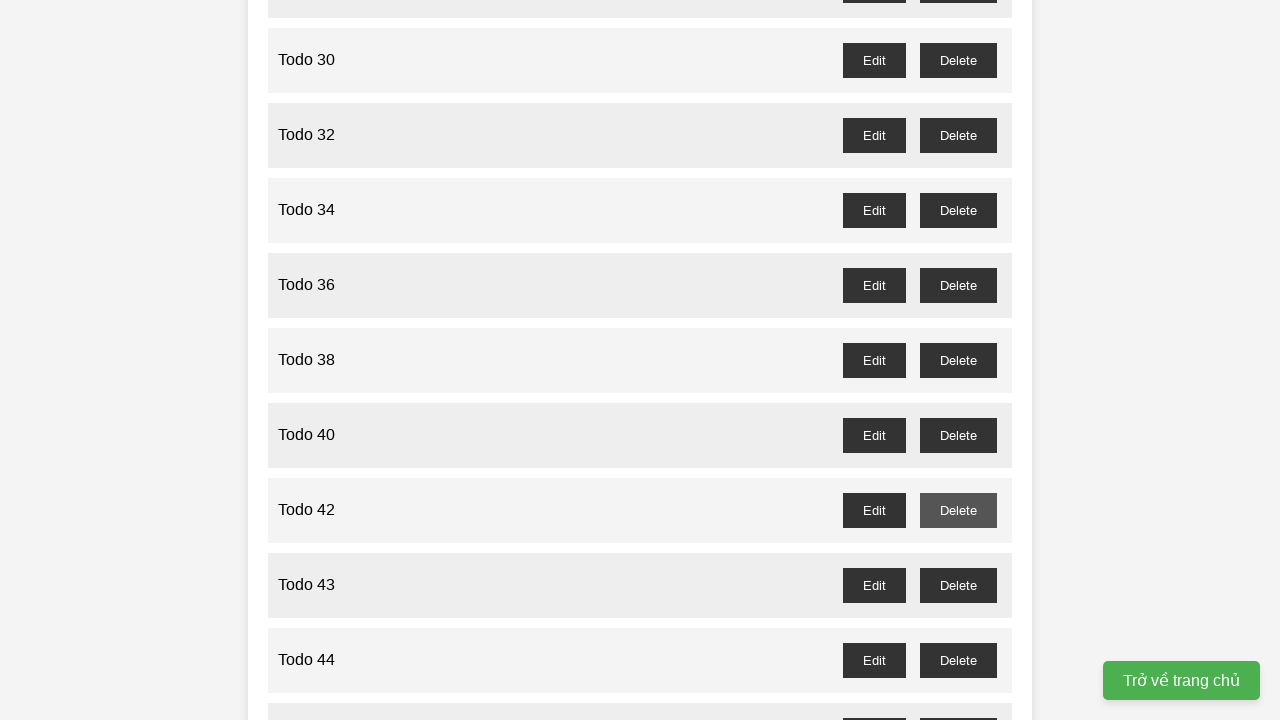

Waited for dialog to be processed for Todo 41
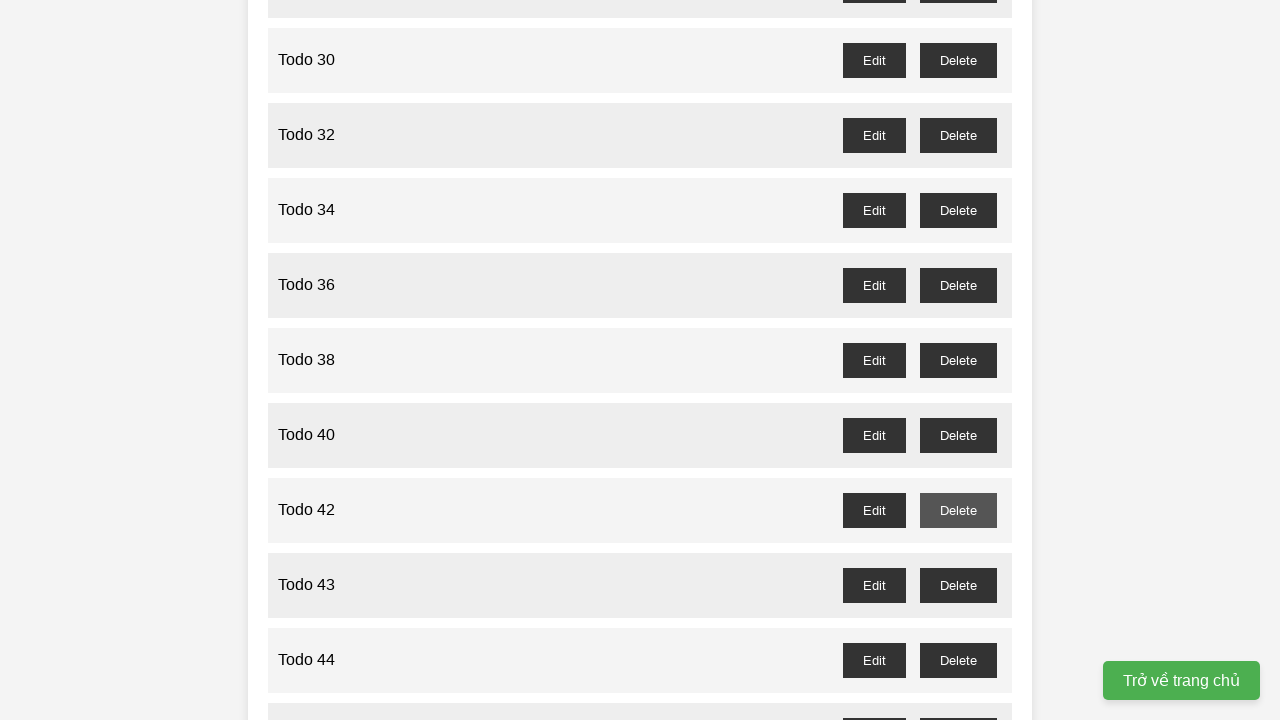

Set up dialog handler to accept deletion confirmation for Todo 43
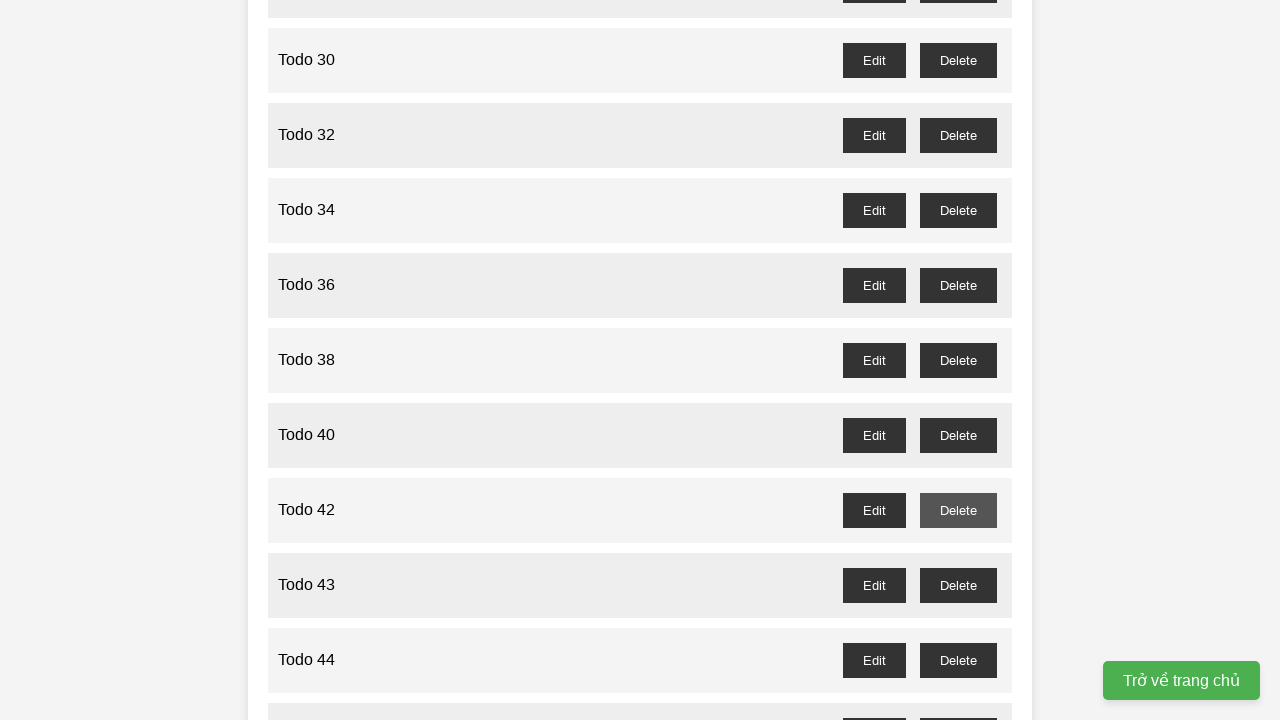

Clicked delete button for Todo 43 at (958, 585) on //li[span[text()='Todo 43']]//button[contains(text(), 'Delete')]
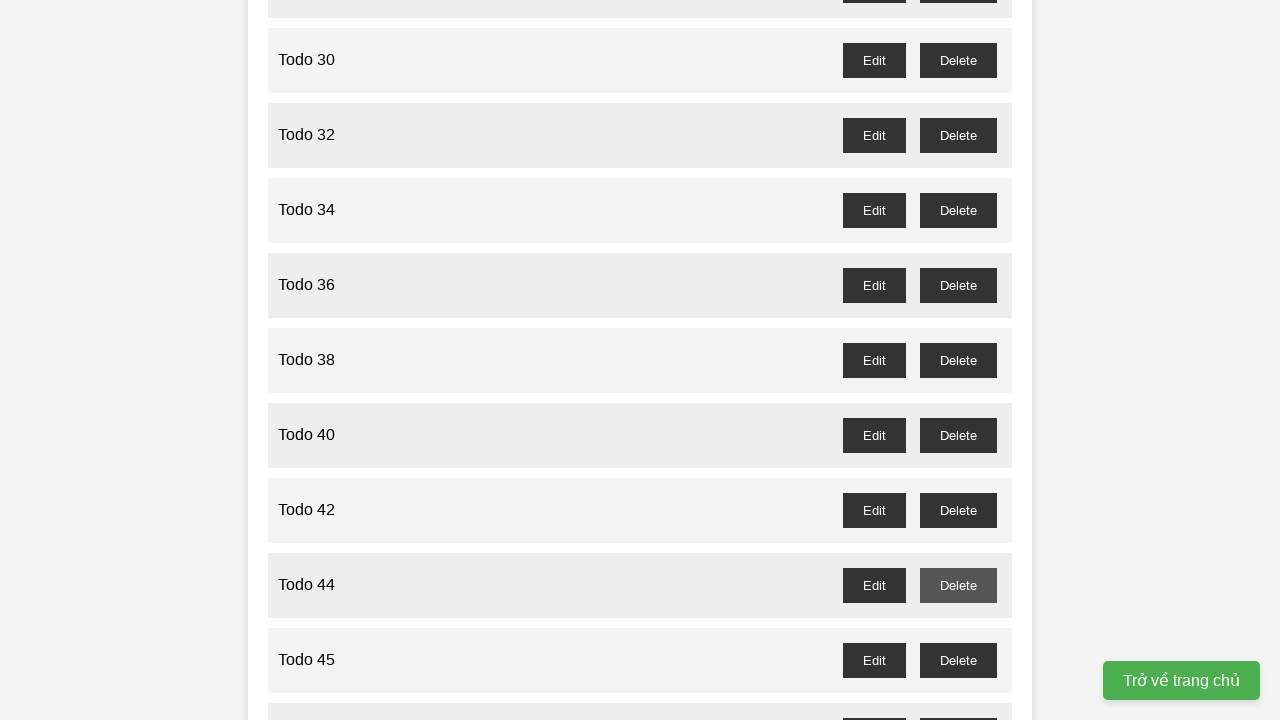

Waited for dialog to be processed for Todo 43
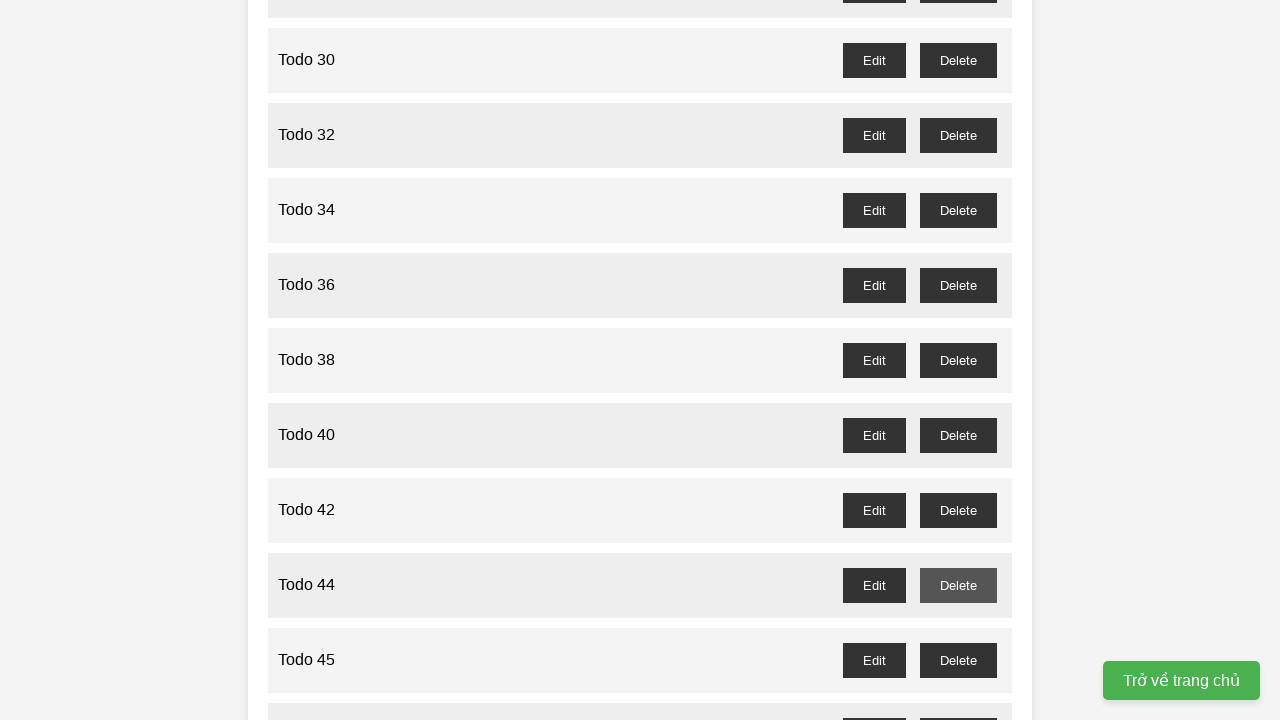

Set up dialog handler to accept deletion confirmation for Todo 45
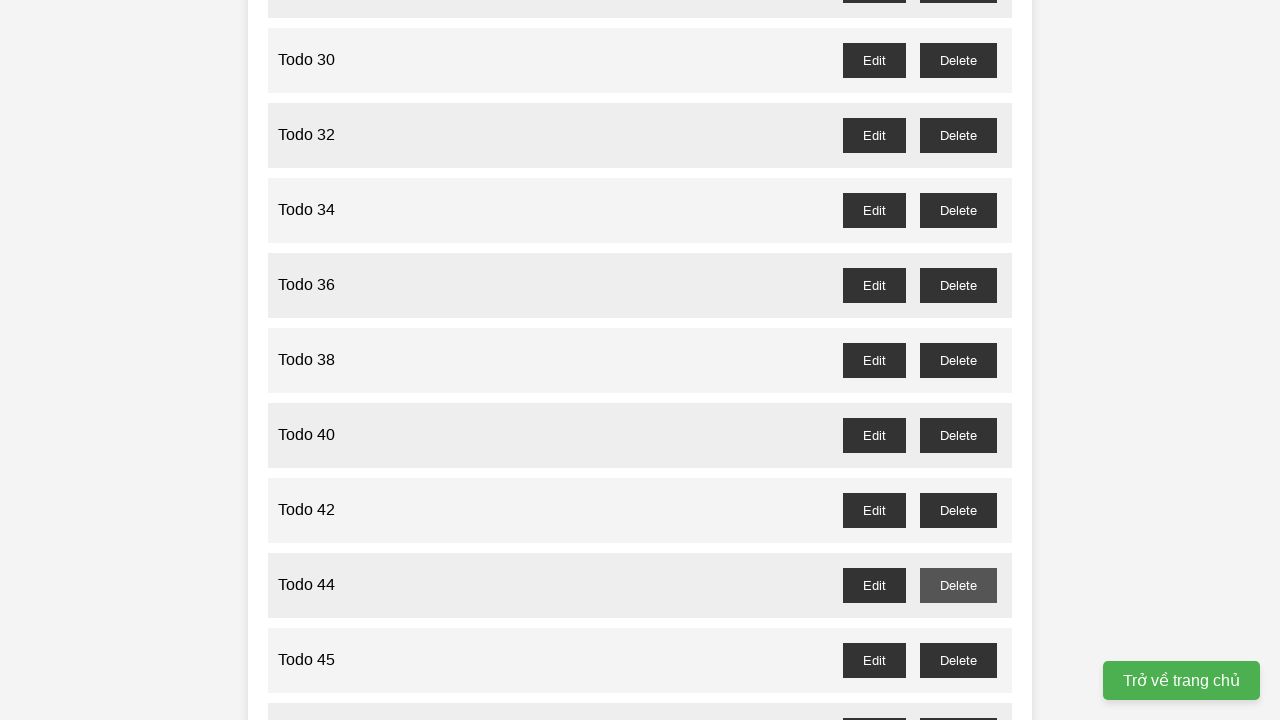

Clicked delete button for Todo 45 at (958, 660) on //li[span[text()='Todo 45']]//button[contains(text(), 'Delete')]
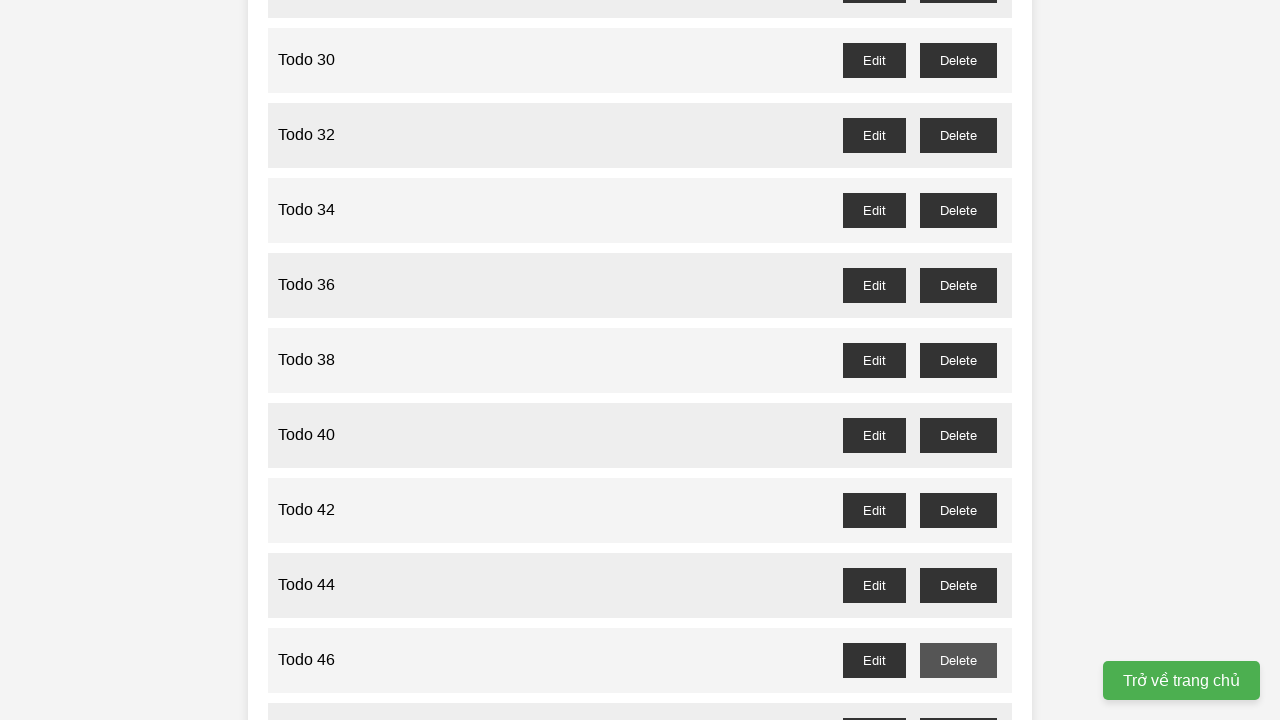

Waited for dialog to be processed for Todo 45
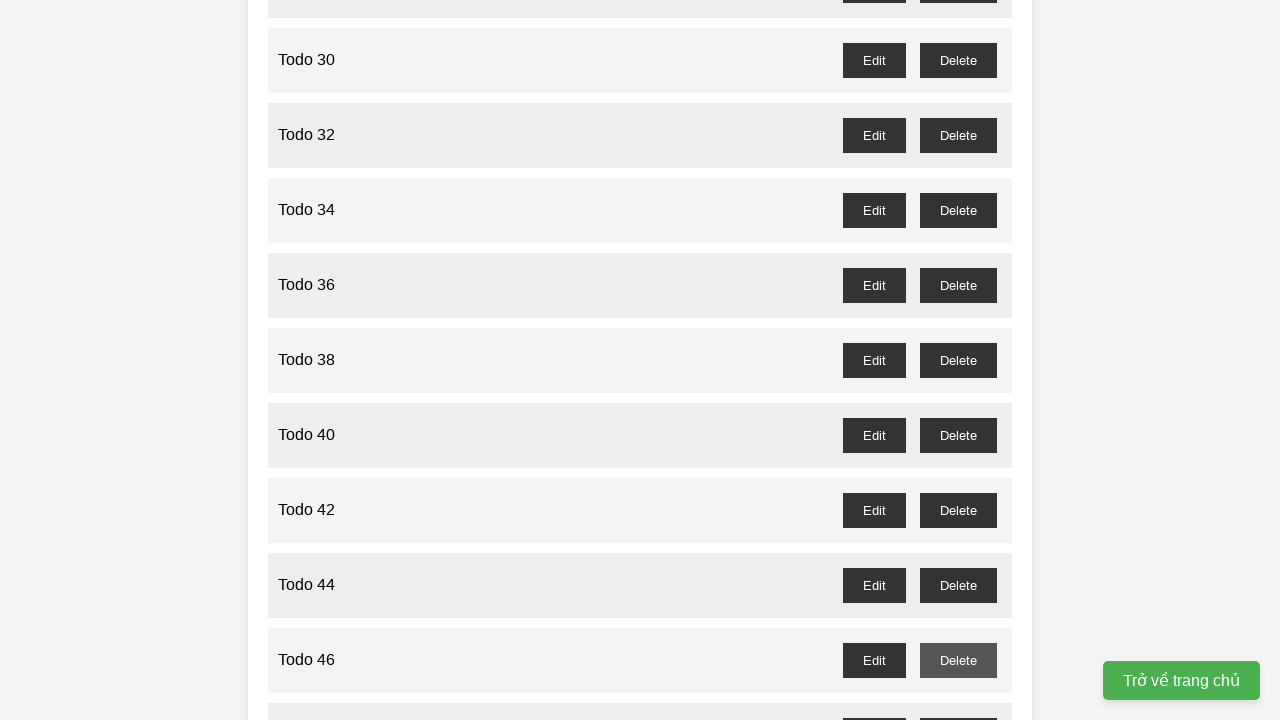

Set up dialog handler to accept deletion confirmation for Todo 47
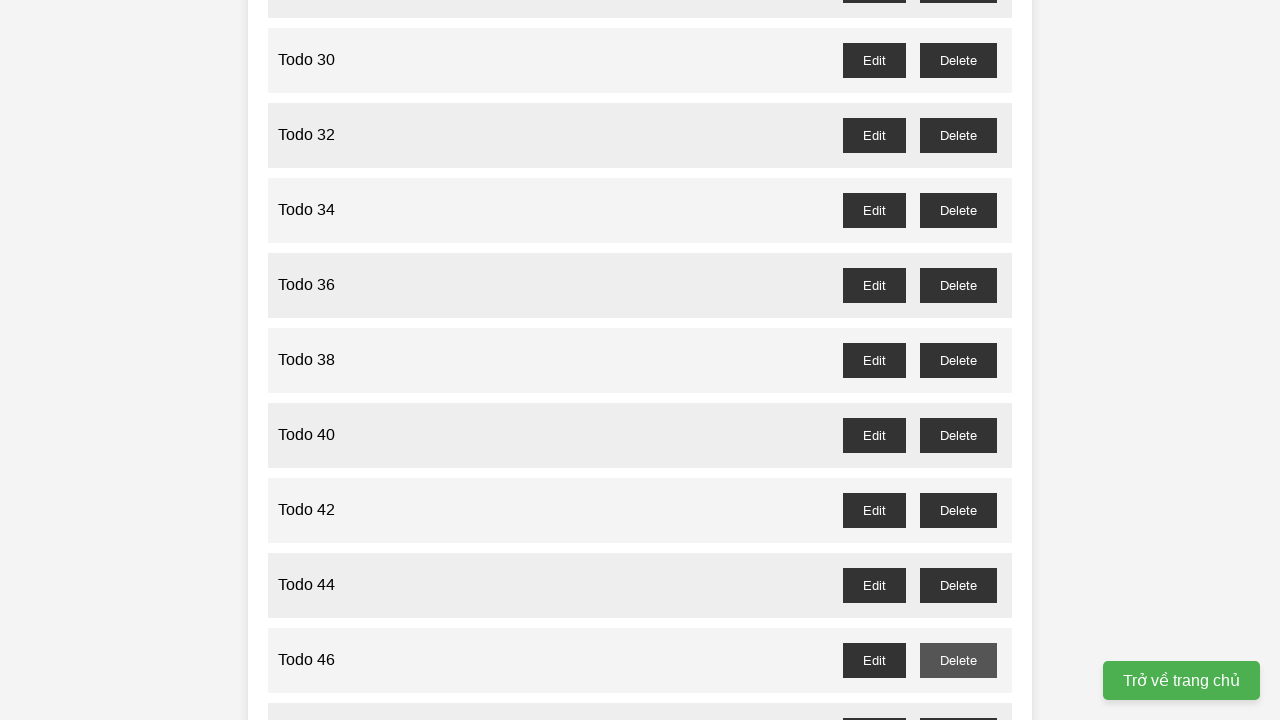

Clicked delete button for Todo 47 at (958, 703) on //li[span[text()='Todo 47']]//button[contains(text(), 'Delete')]
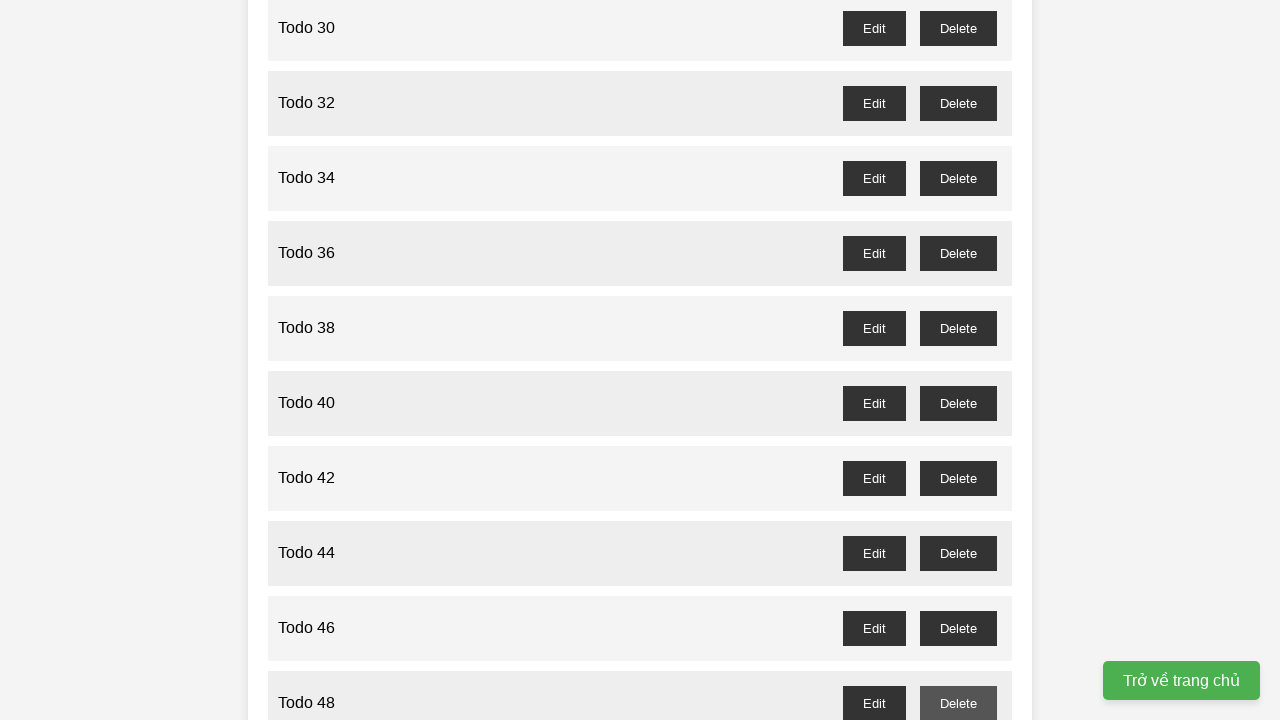

Waited for dialog to be processed for Todo 47
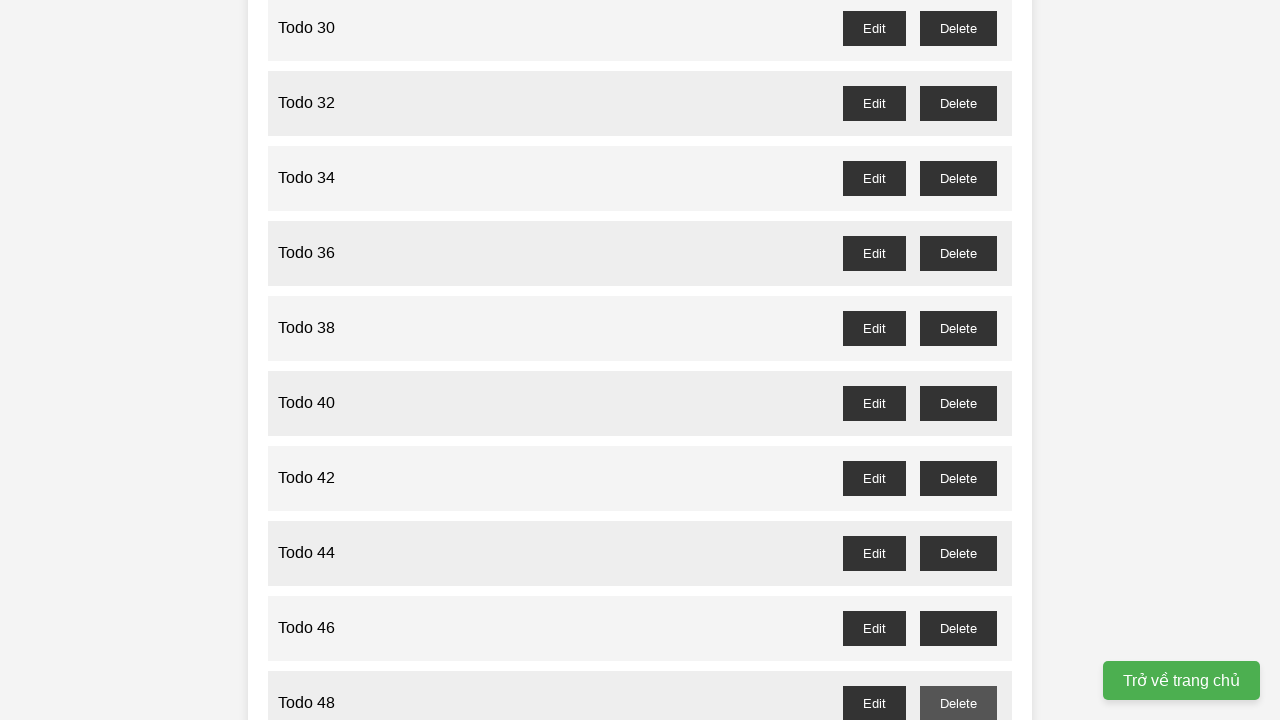

Set up dialog handler to accept deletion confirmation for Todo 49
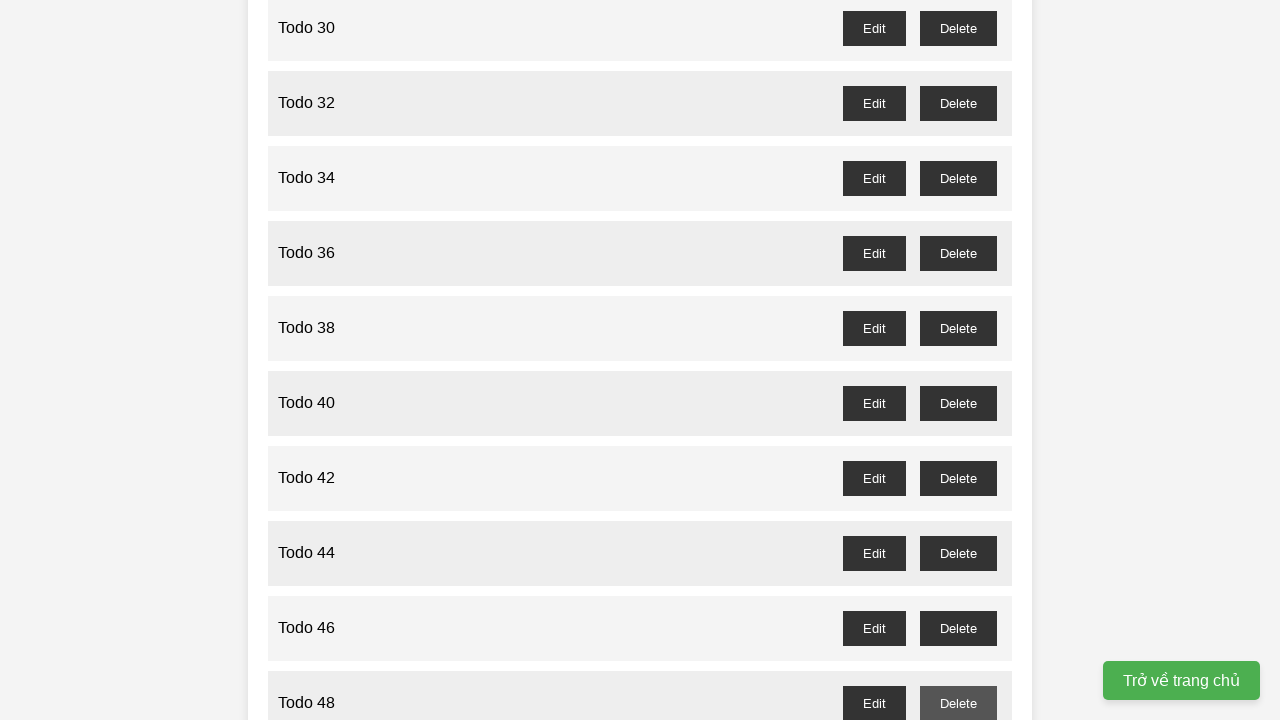

Clicked delete button for Todo 49 at (958, 360) on //li[span[text()='Todo 49']]//button[contains(text(), 'Delete')]
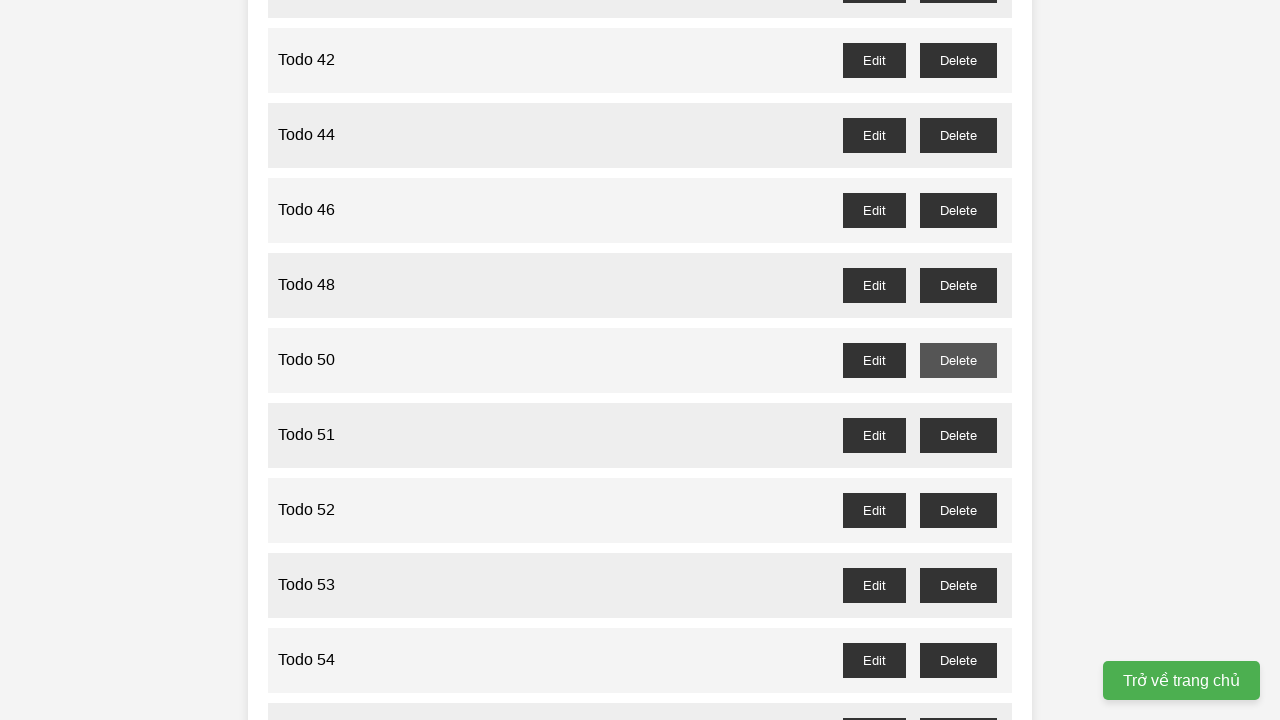

Waited for dialog to be processed for Todo 49
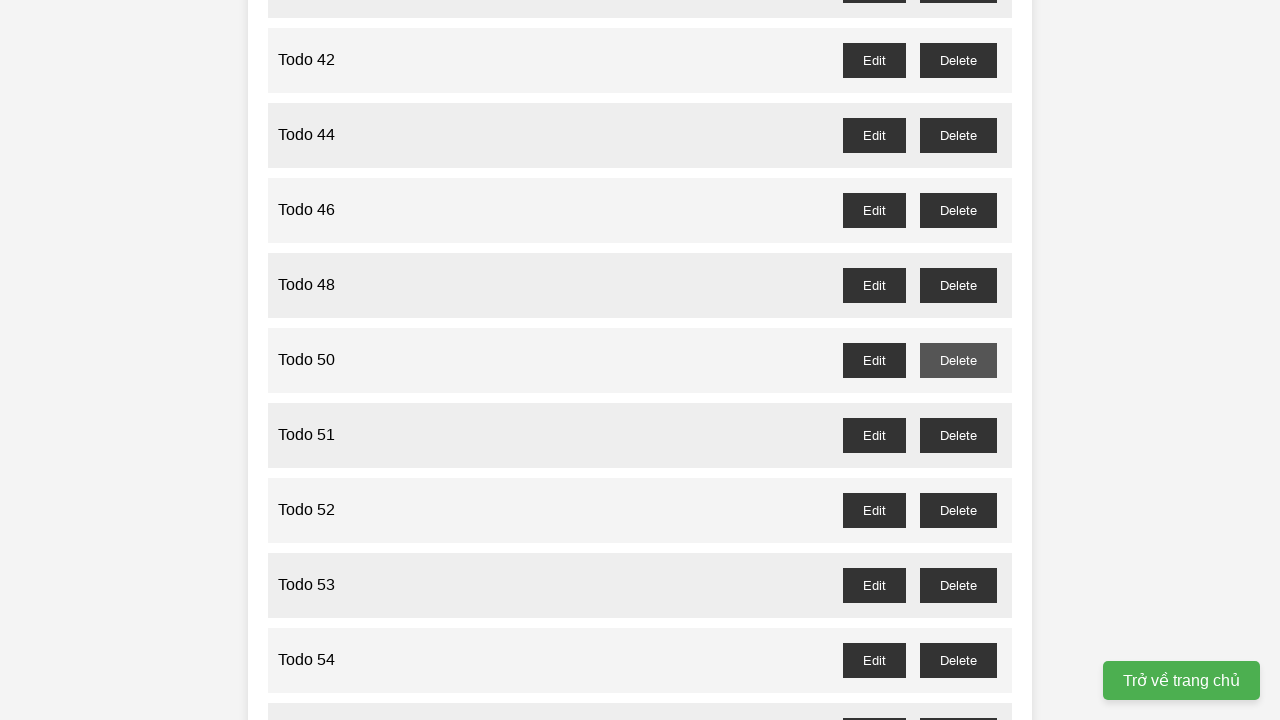

Set up dialog handler to accept deletion confirmation for Todo 51
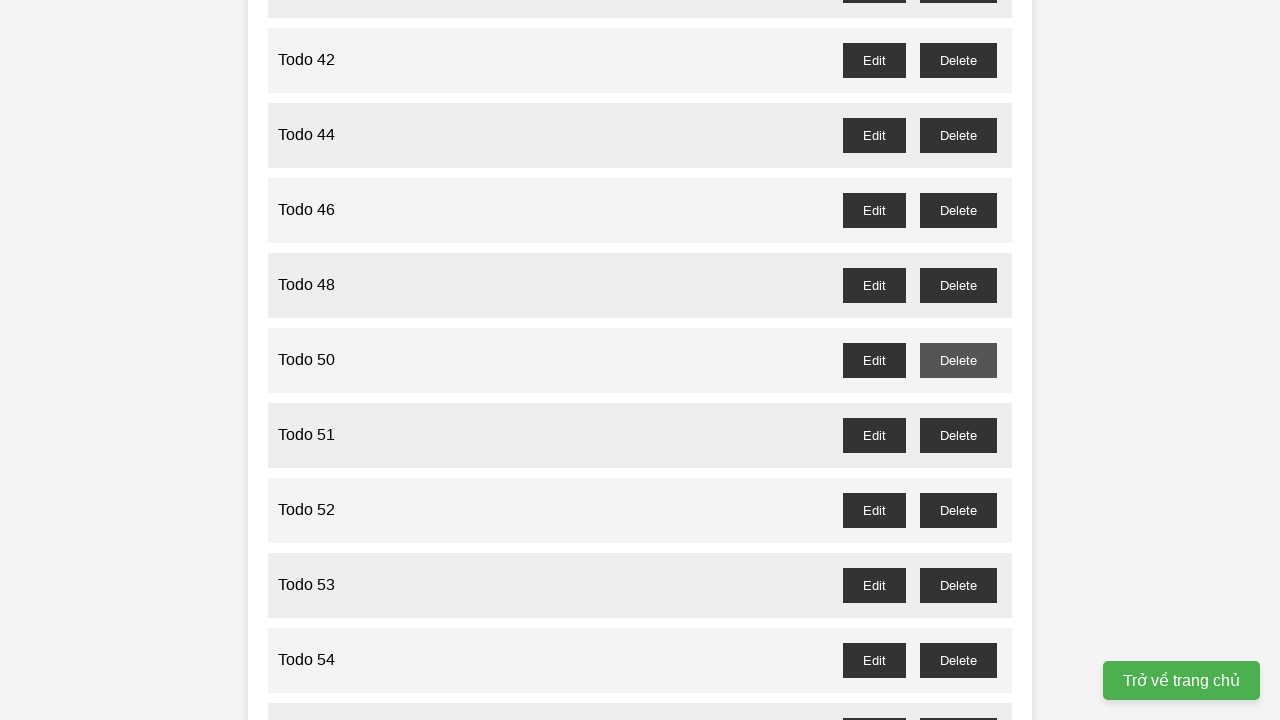

Clicked delete button for Todo 51 at (958, 435) on //li[span[text()='Todo 51']]//button[contains(text(), 'Delete')]
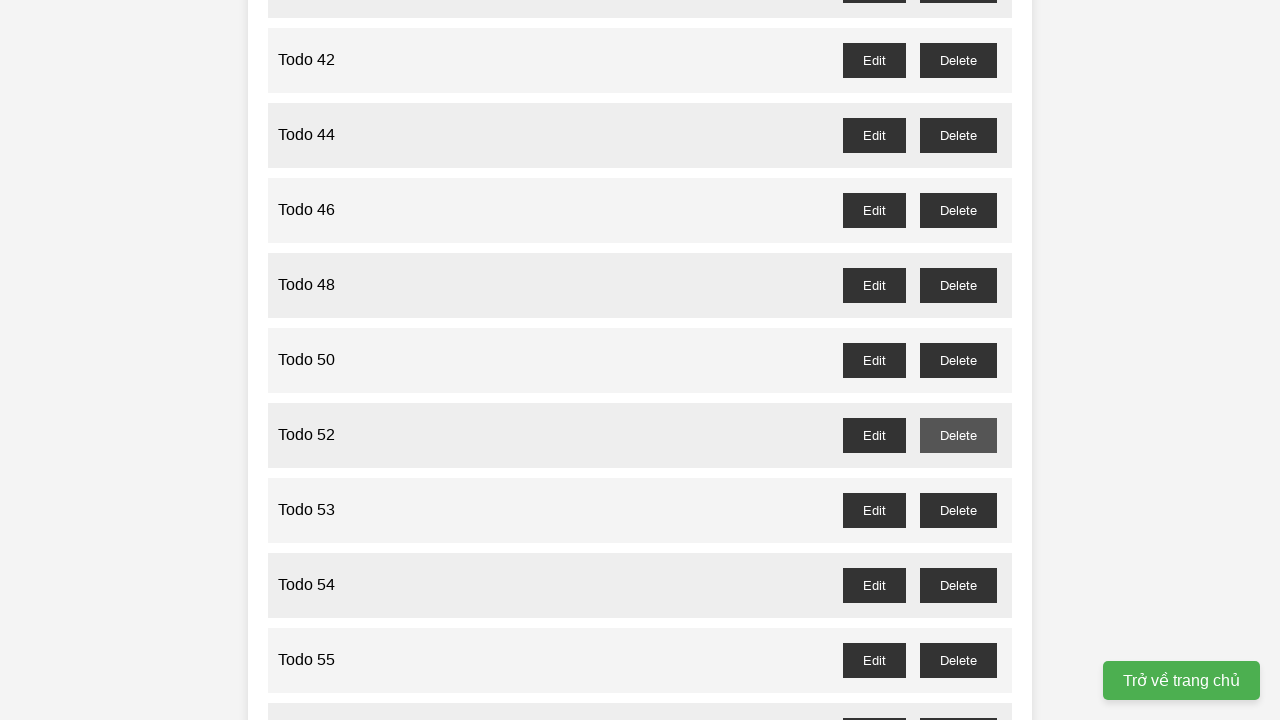

Waited for dialog to be processed for Todo 51
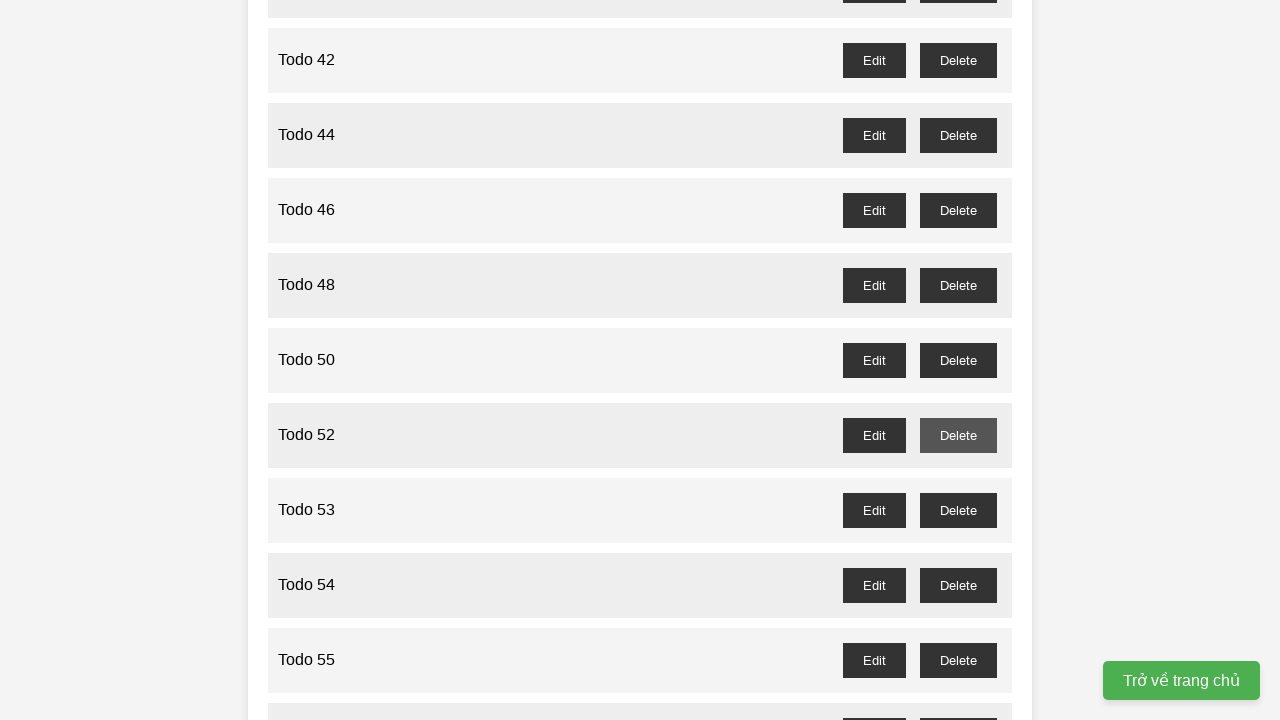

Set up dialog handler to accept deletion confirmation for Todo 53
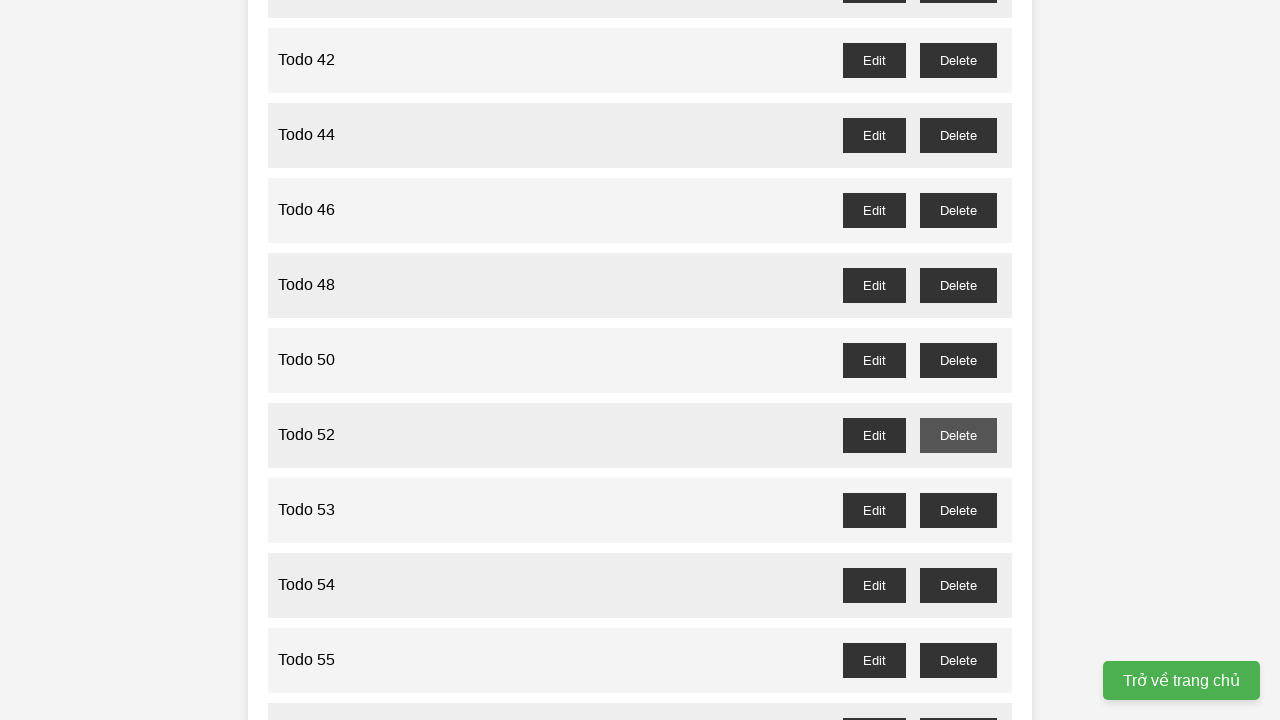

Clicked delete button for Todo 53 at (958, 510) on //li[span[text()='Todo 53']]//button[contains(text(), 'Delete')]
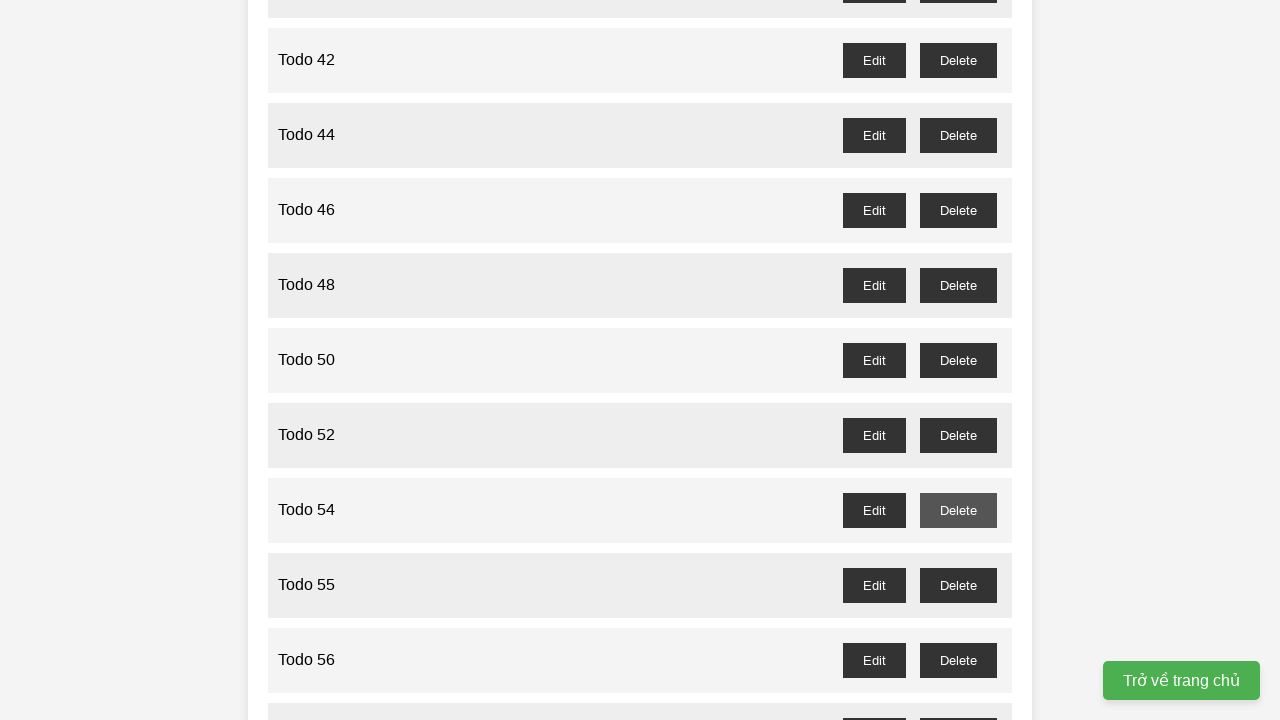

Waited for dialog to be processed for Todo 53
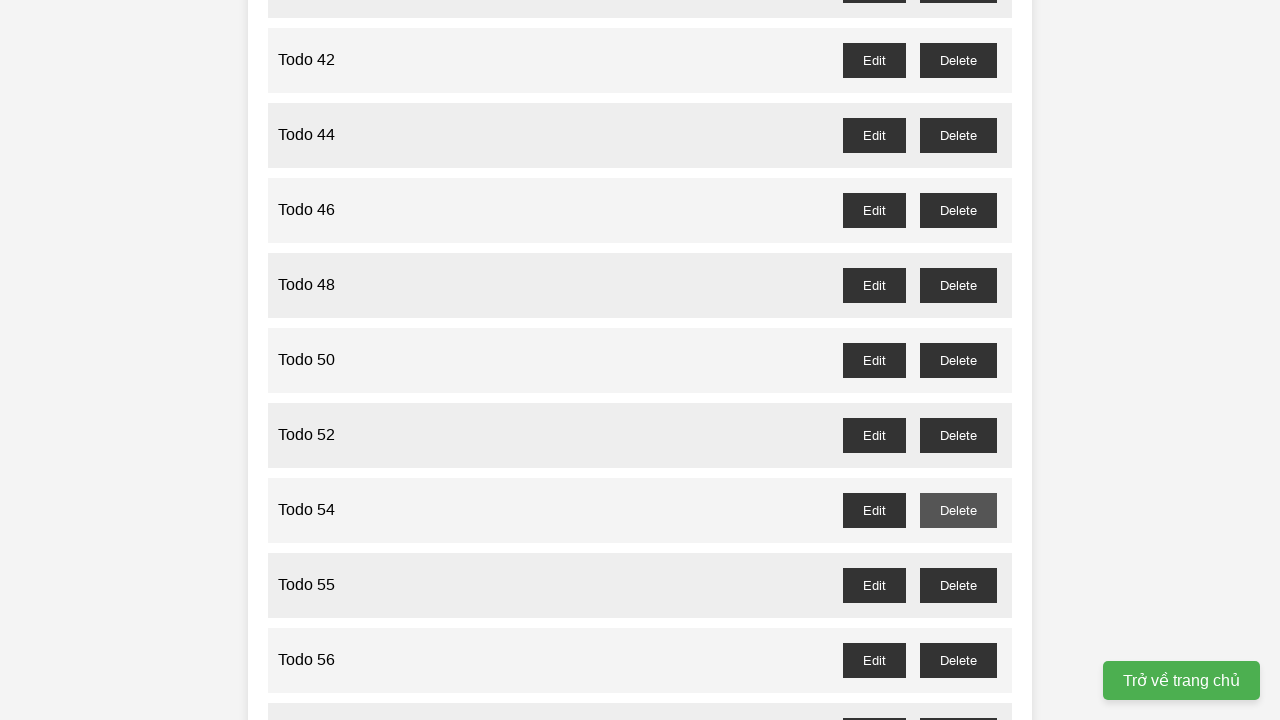

Set up dialog handler to accept deletion confirmation for Todo 55
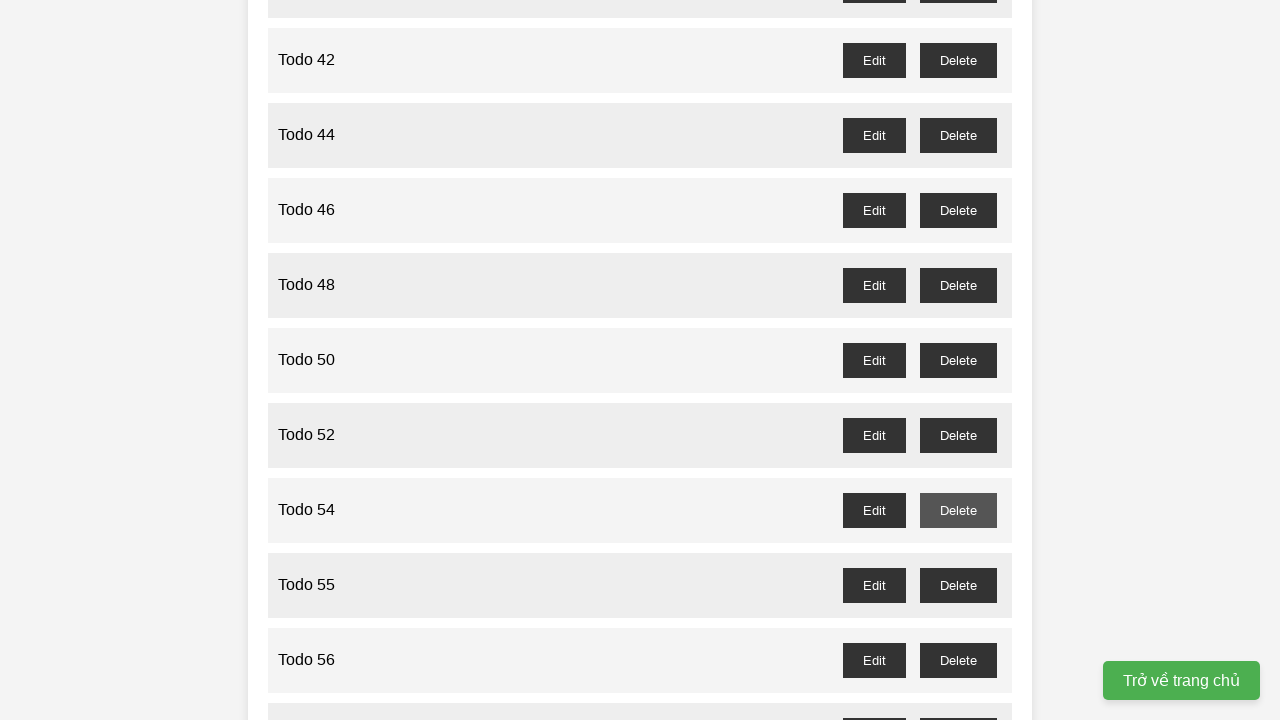

Clicked delete button for Todo 55 at (958, 585) on //li[span[text()='Todo 55']]//button[contains(text(), 'Delete')]
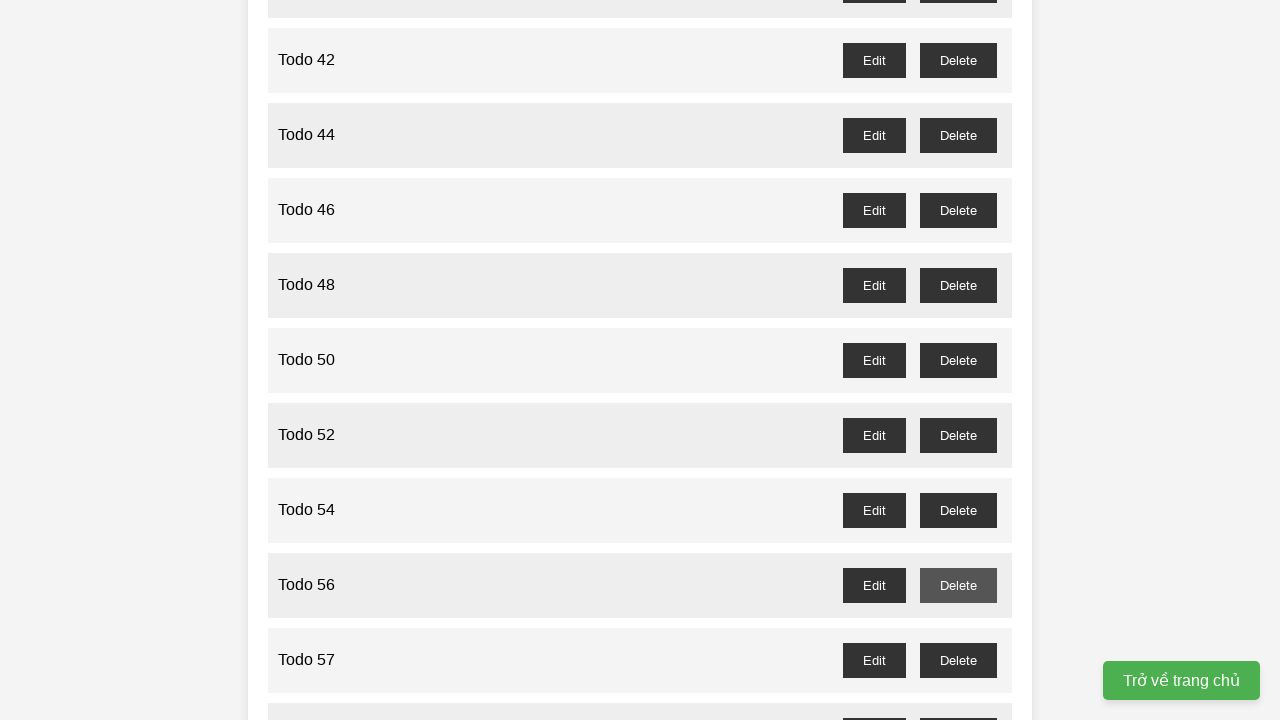

Waited for dialog to be processed for Todo 55
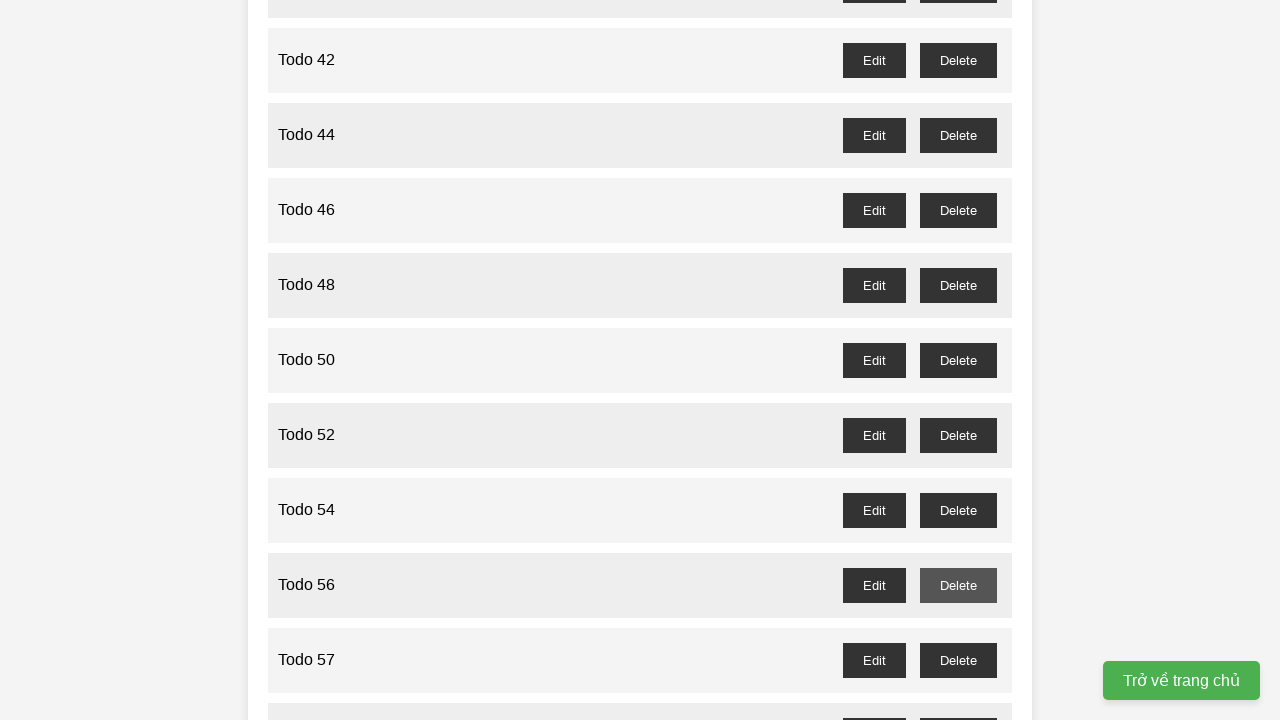

Set up dialog handler to accept deletion confirmation for Todo 57
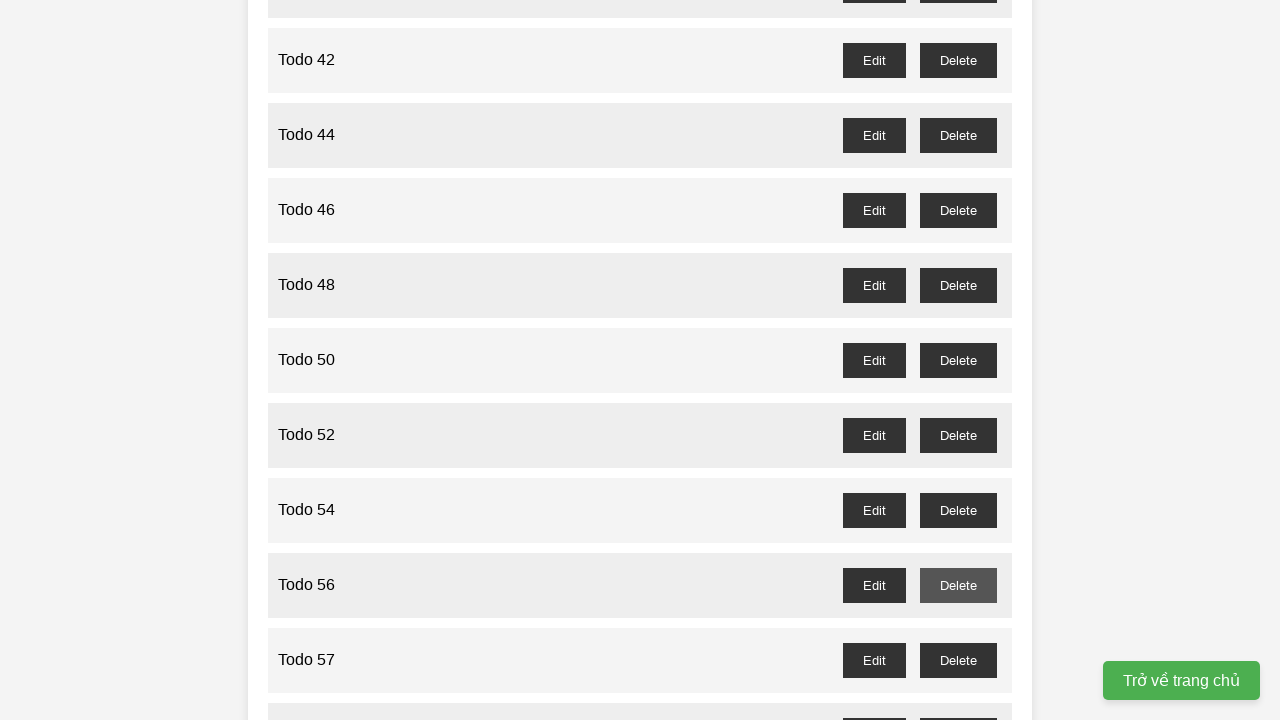

Clicked delete button for Todo 57 at (958, 660) on //li[span[text()='Todo 57']]//button[contains(text(), 'Delete')]
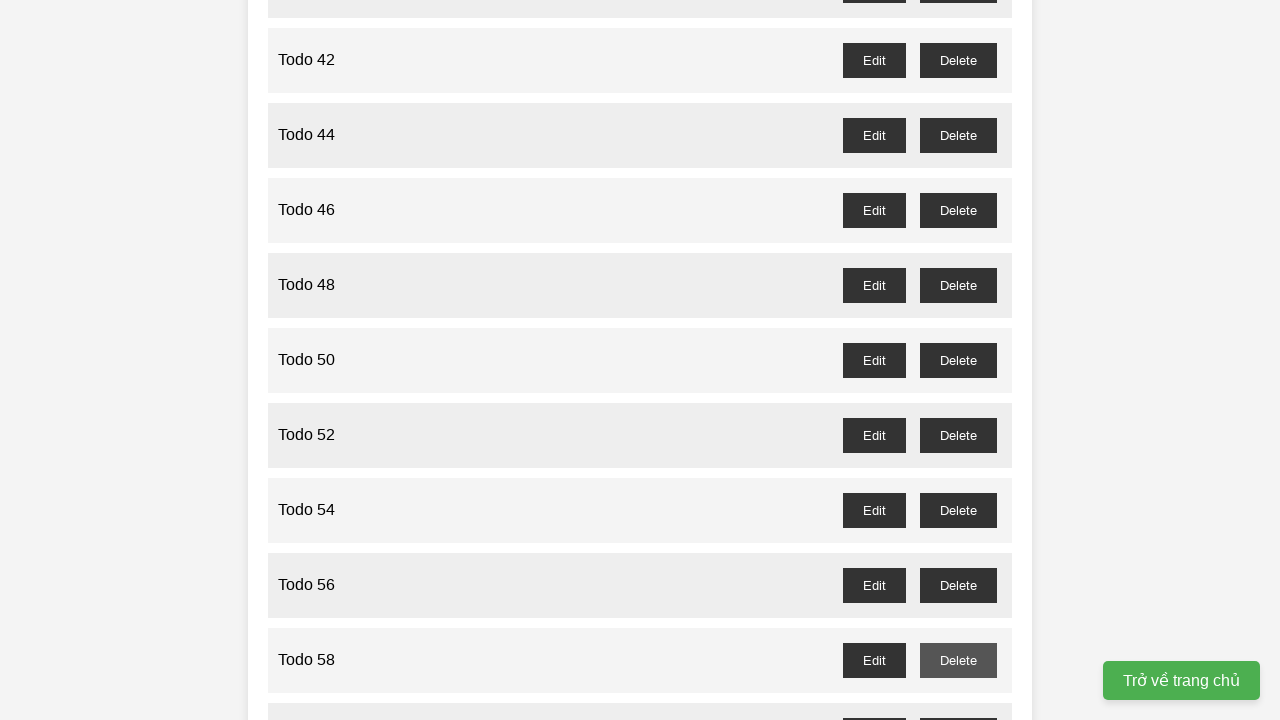

Waited for dialog to be processed for Todo 57
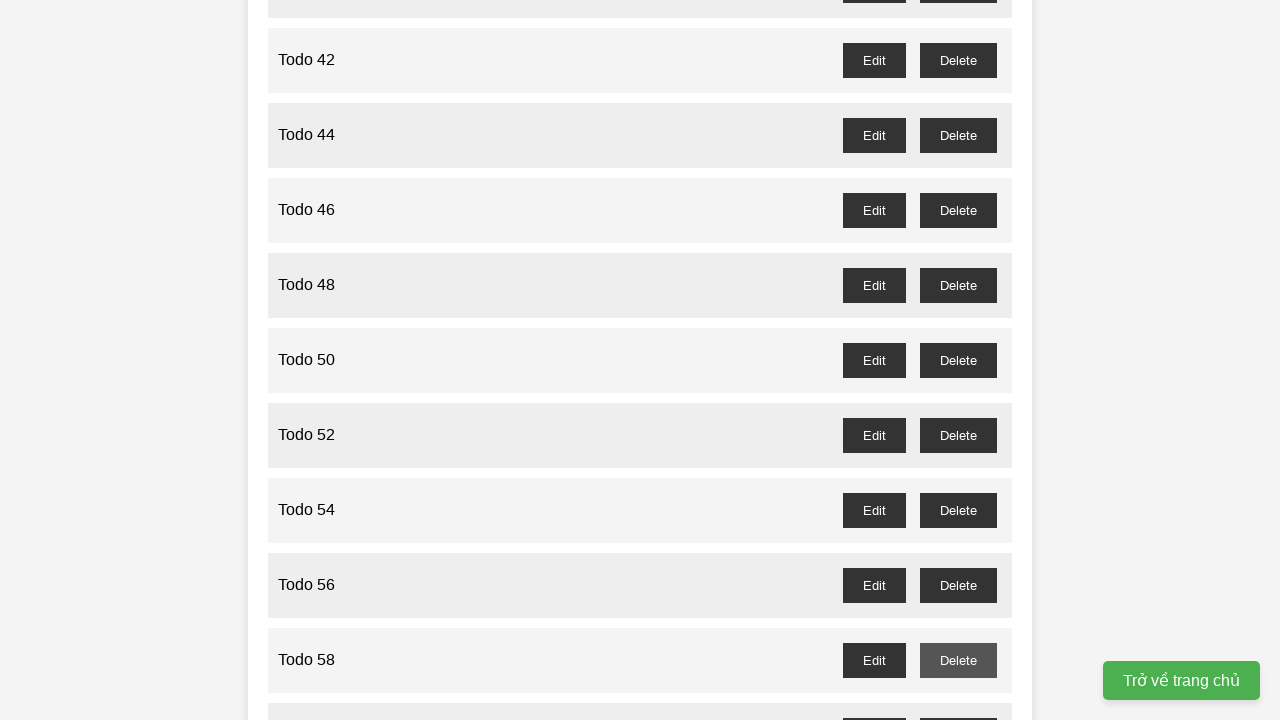

Set up dialog handler to accept deletion confirmation for Todo 59
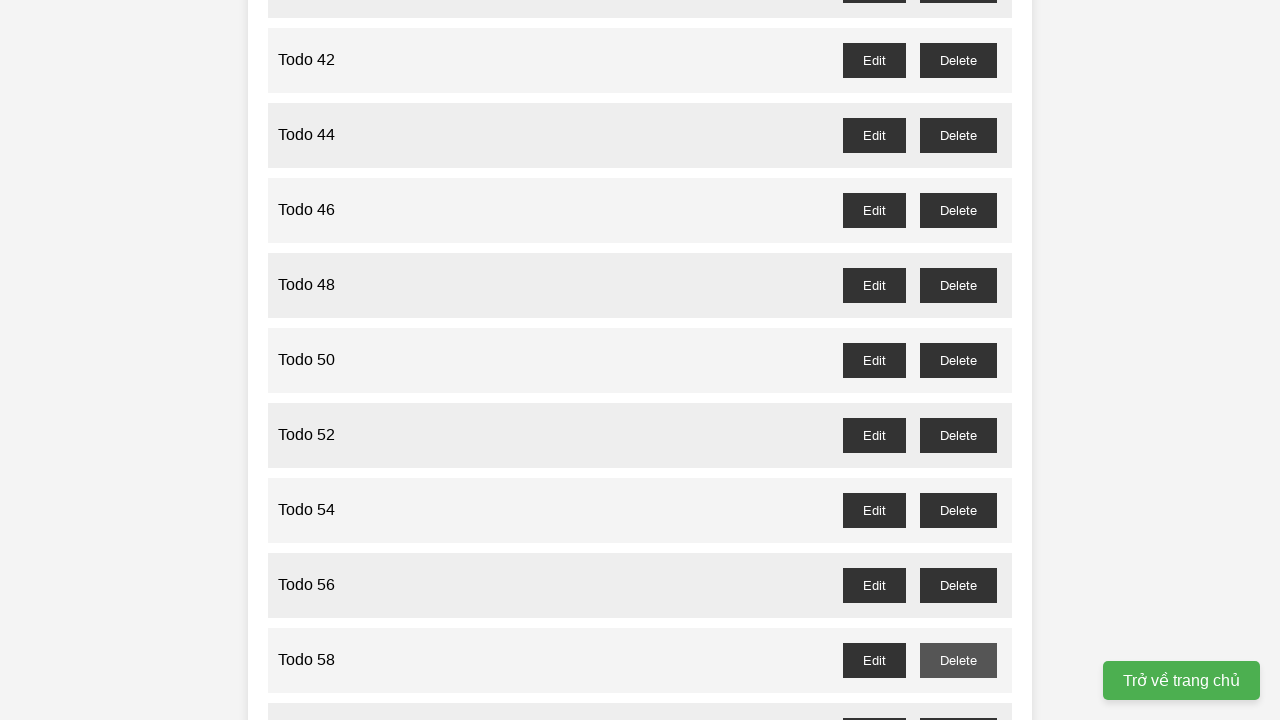

Clicked delete button for Todo 59 at (958, 703) on //li[span[text()='Todo 59']]//button[contains(text(), 'Delete')]
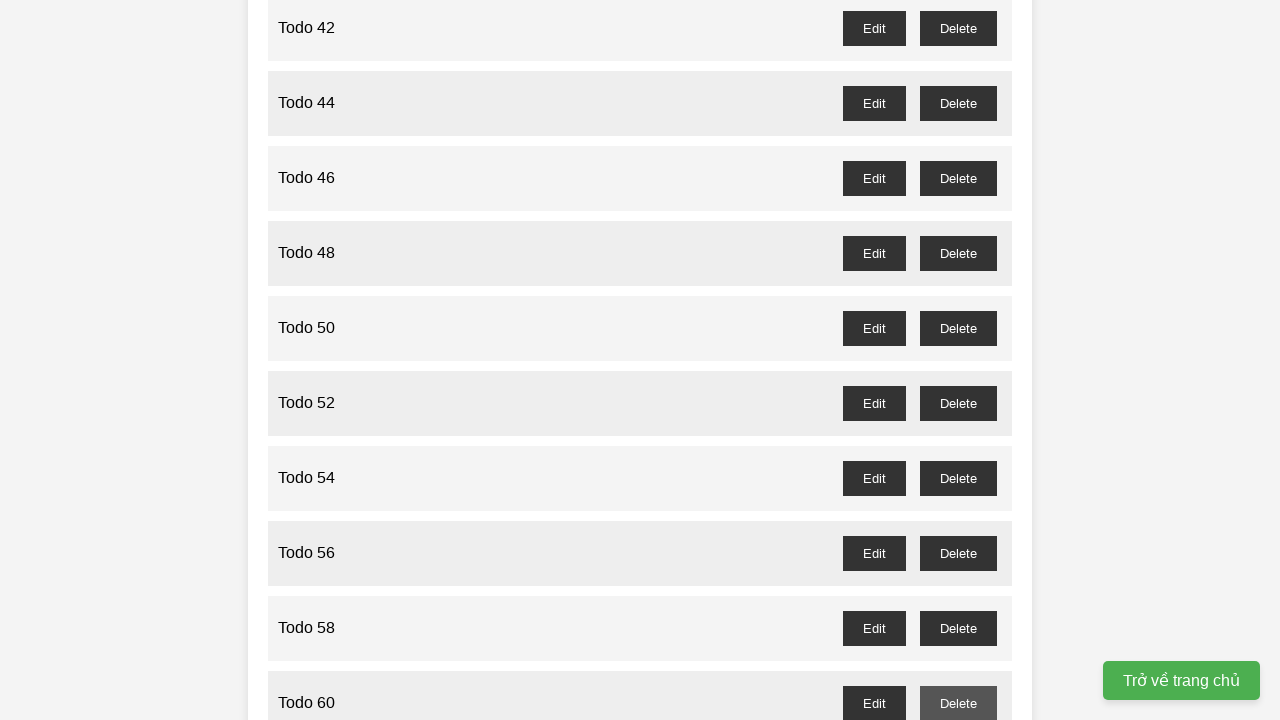

Waited for dialog to be processed for Todo 59
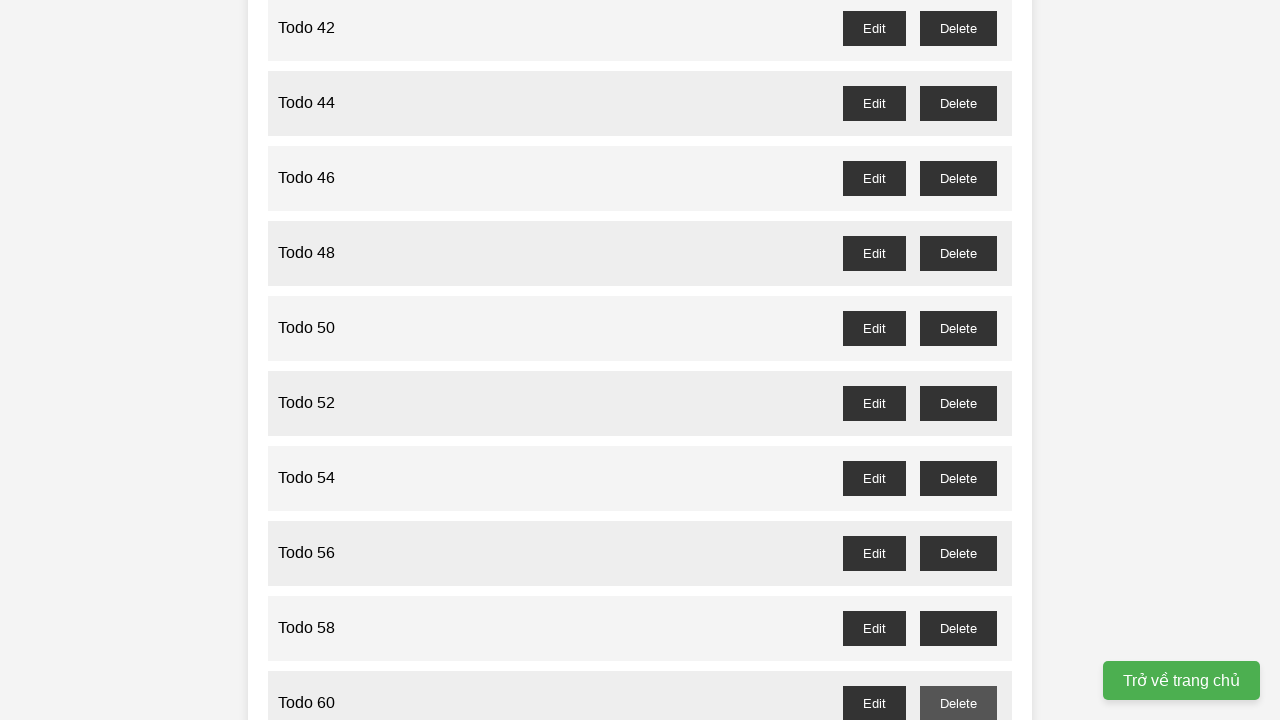

Set up dialog handler to accept deletion confirmation for Todo 61
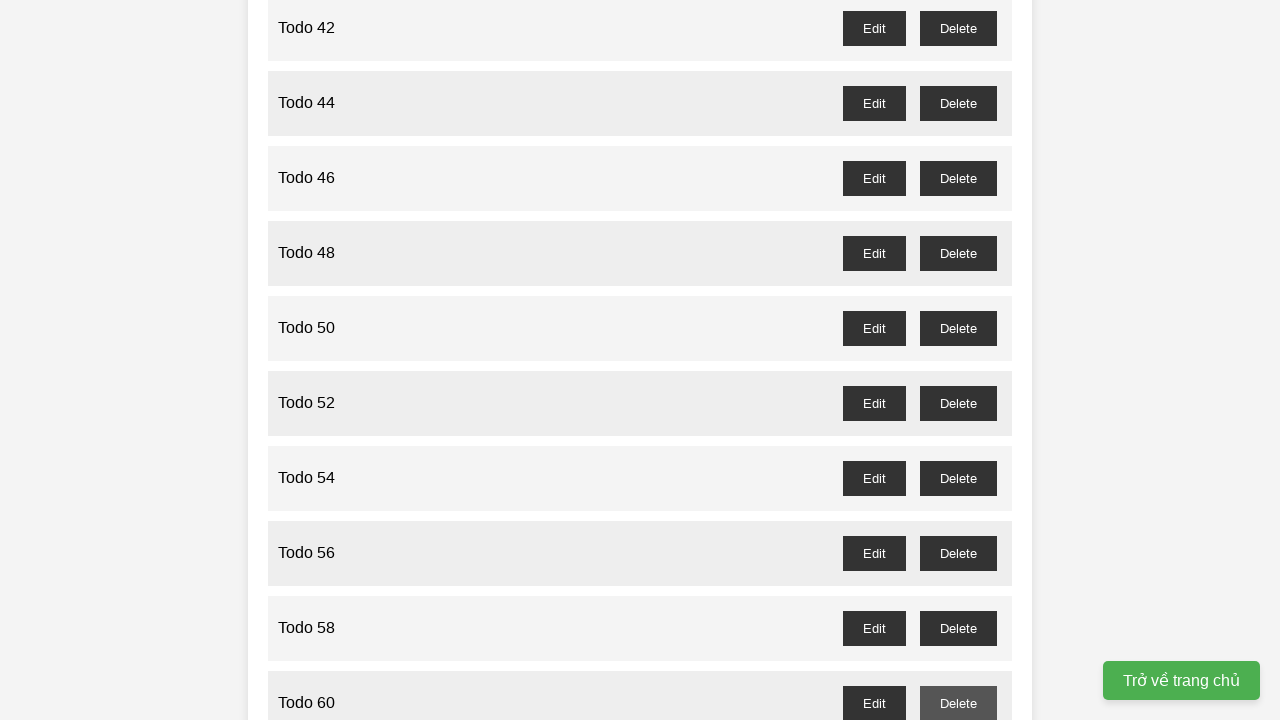

Clicked delete button for Todo 61 at (958, 360) on //li[span[text()='Todo 61']]//button[contains(text(), 'Delete')]
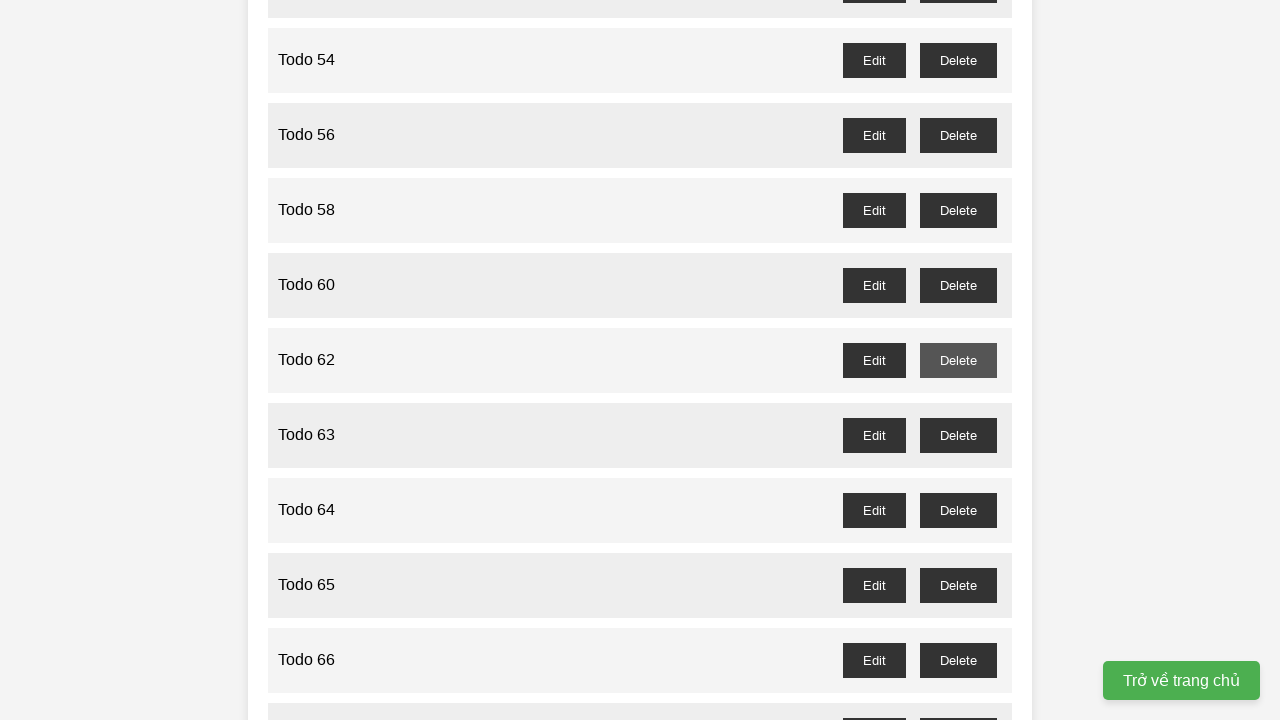

Waited for dialog to be processed for Todo 61
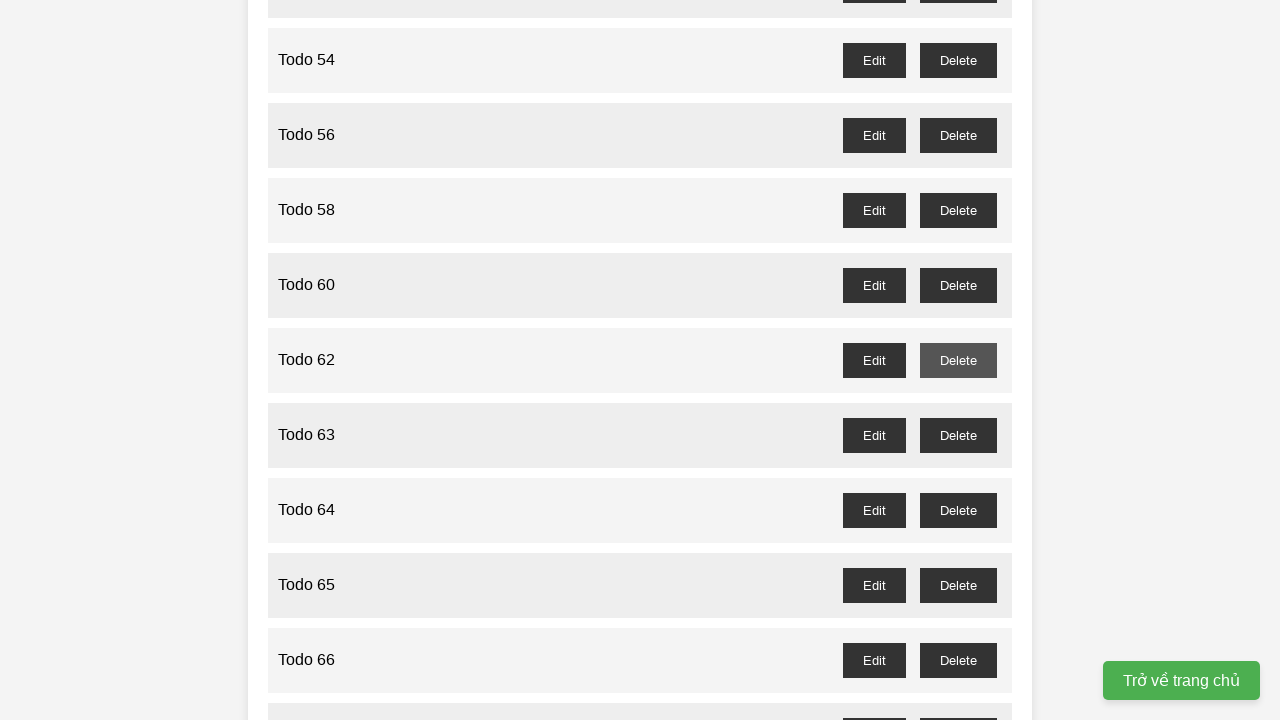

Set up dialog handler to accept deletion confirmation for Todo 63
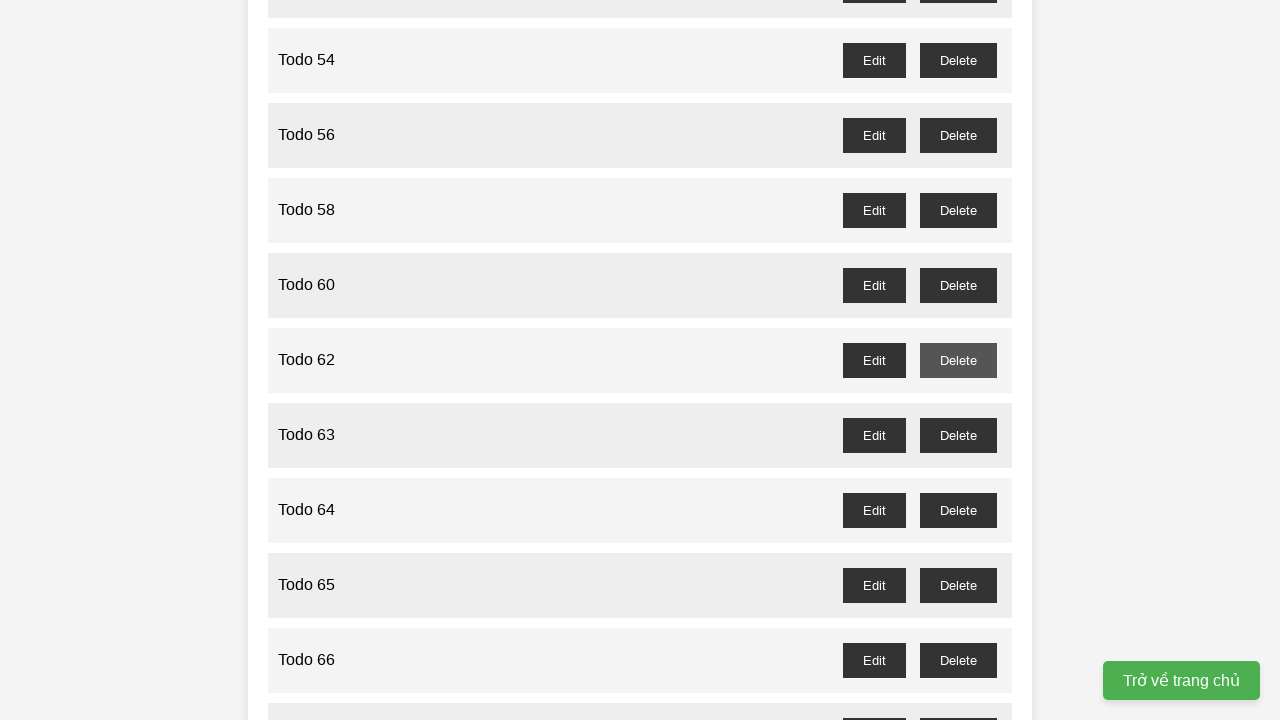

Clicked delete button for Todo 63 at (958, 435) on //li[span[text()='Todo 63']]//button[contains(text(), 'Delete')]
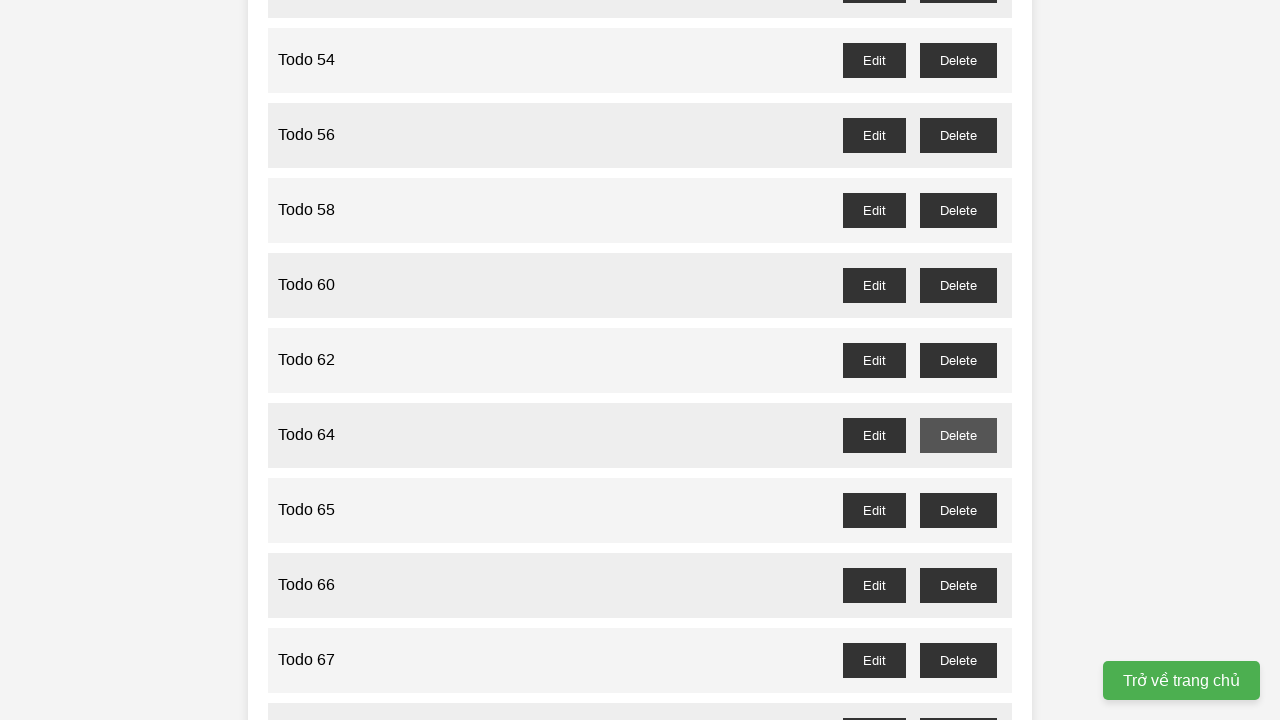

Waited for dialog to be processed for Todo 63
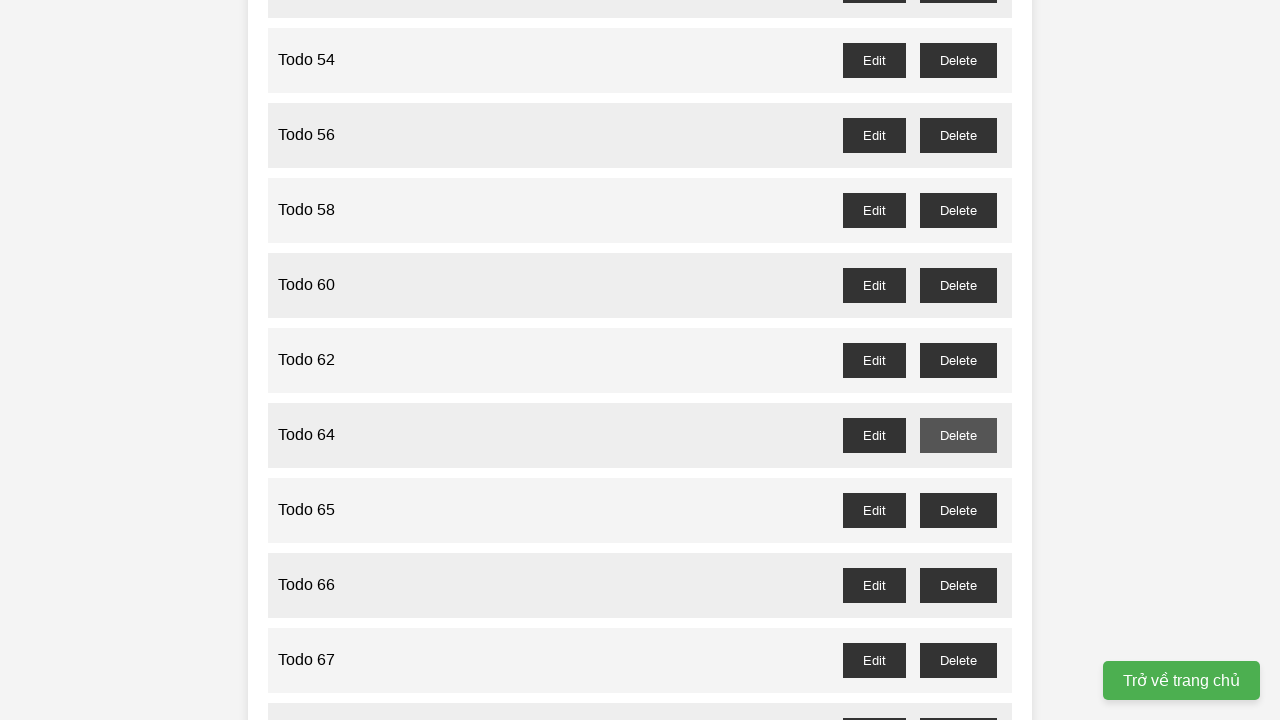

Set up dialog handler to accept deletion confirmation for Todo 65
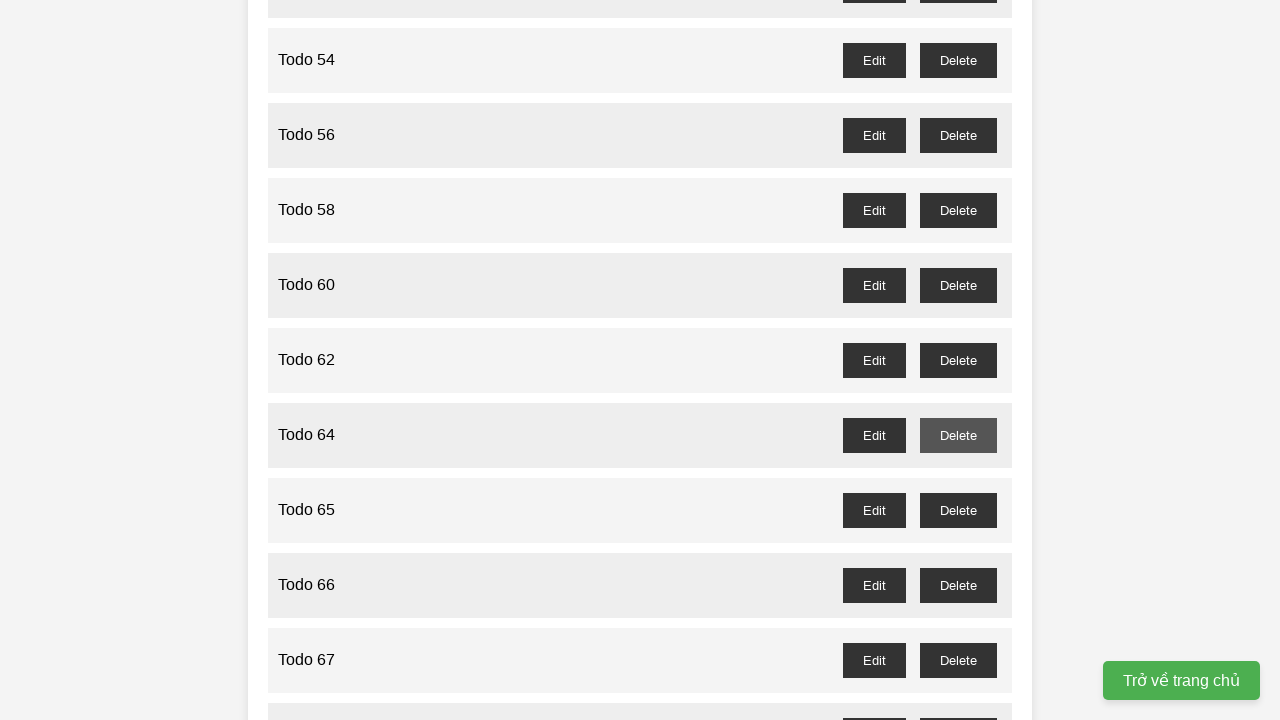

Clicked delete button for Todo 65 at (958, 510) on //li[span[text()='Todo 65']]//button[contains(text(), 'Delete')]
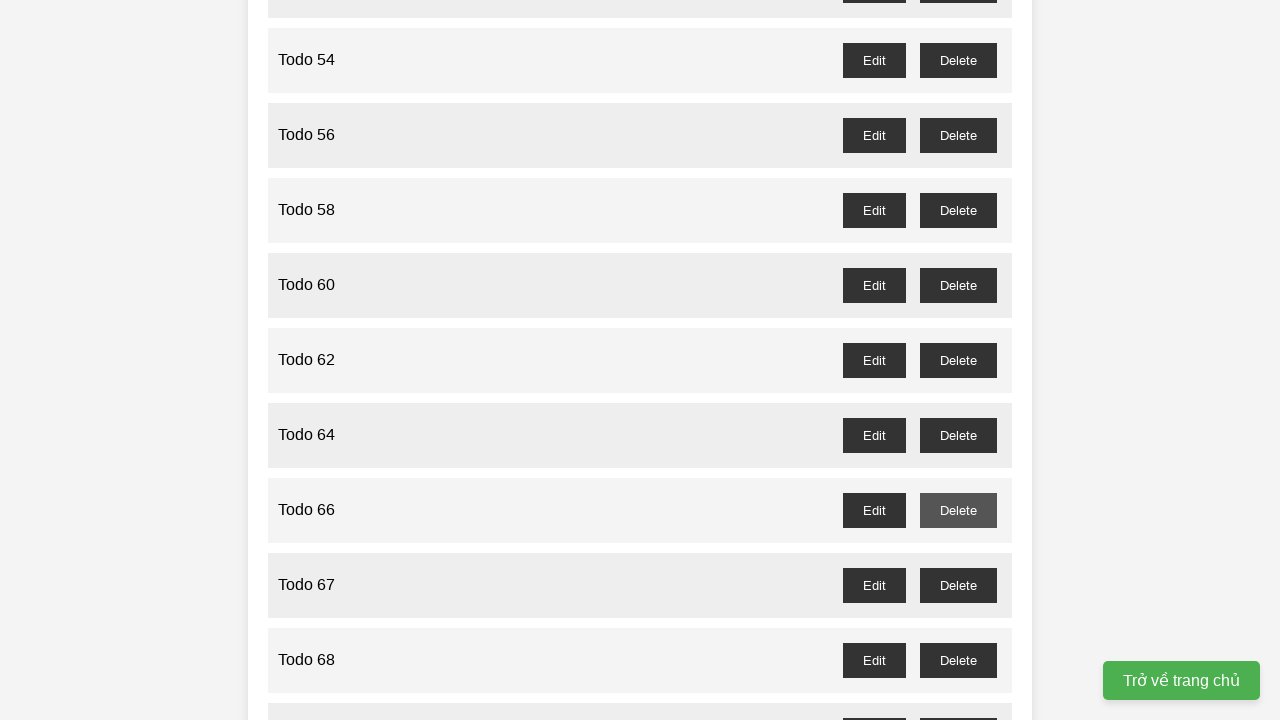

Waited for dialog to be processed for Todo 65
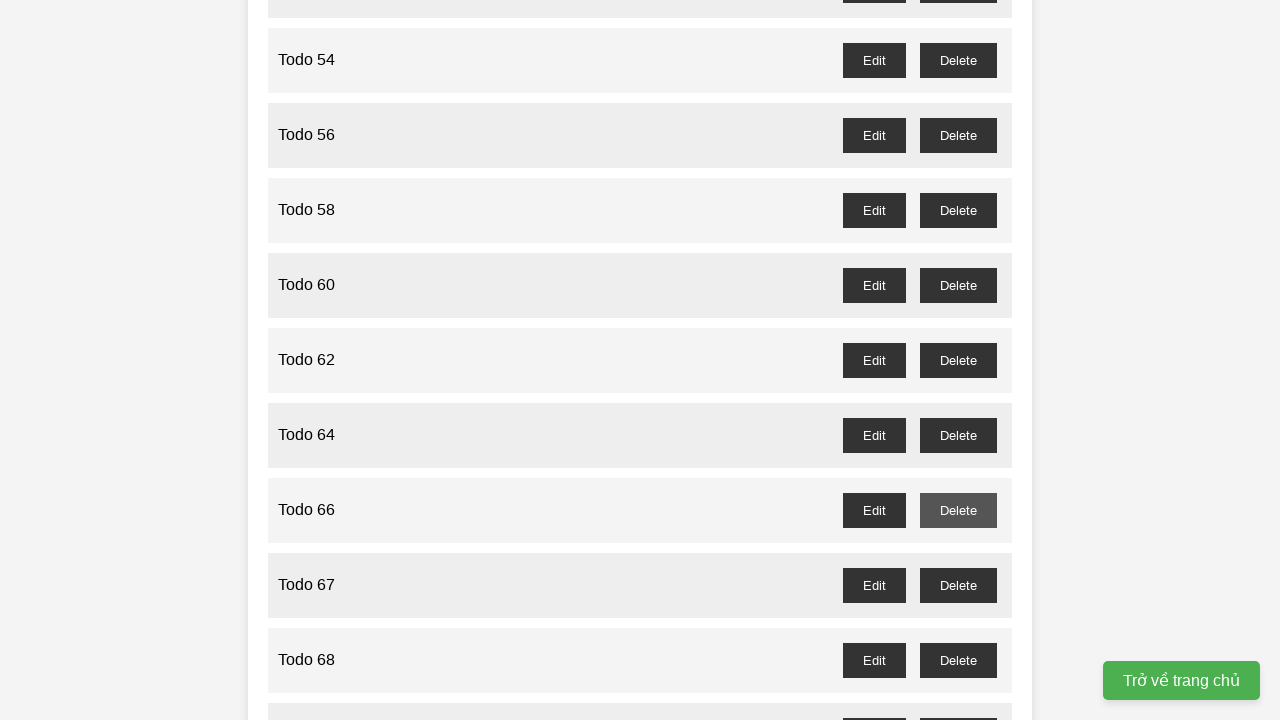

Set up dialog handler to accept deletion confirmation for Todo 67
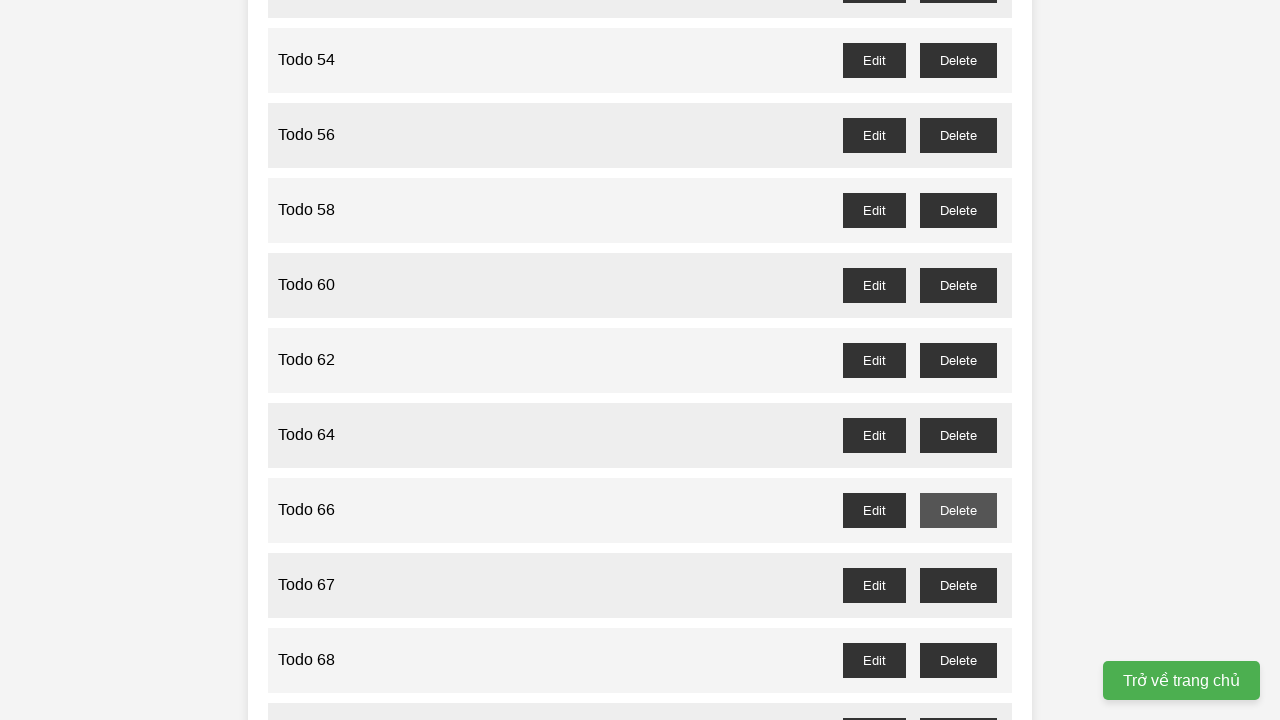

Clicked delete button for Todo 67 at (958, 585) on //li[span[text()='Todo 67']]//button[contains(text(), 'Delete')]
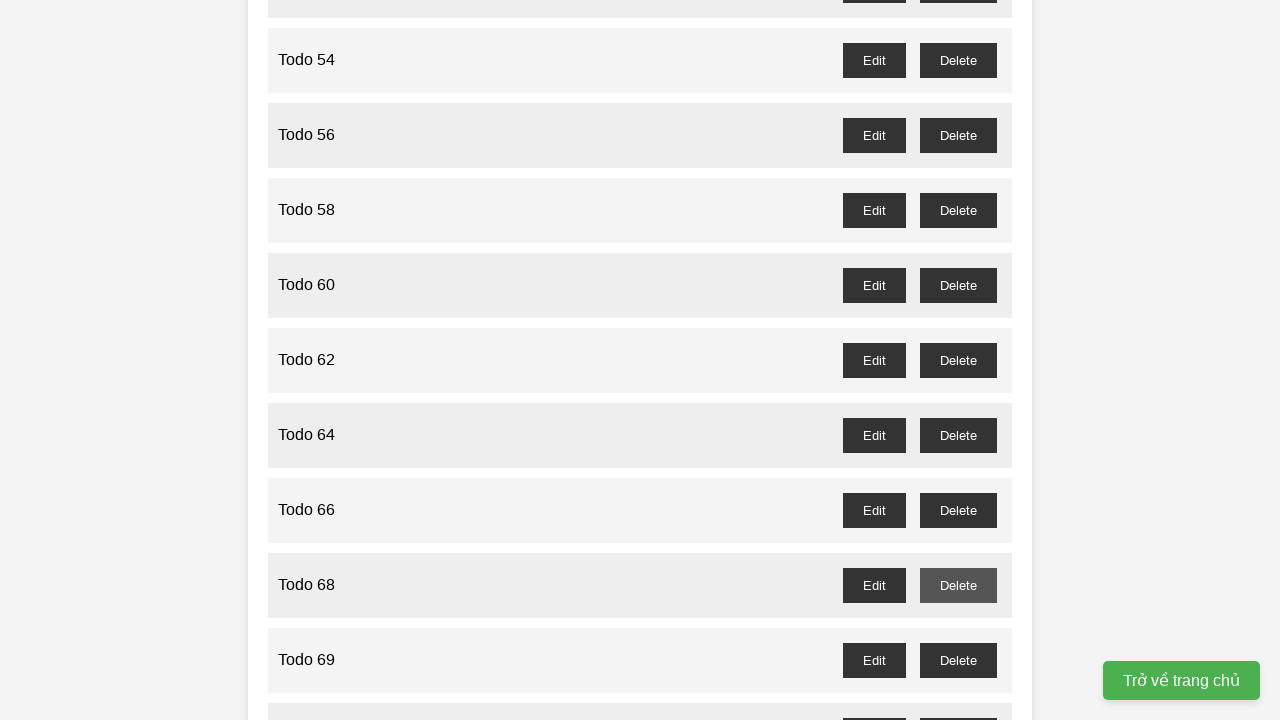

Waited for dialog to be processed for Todo 67
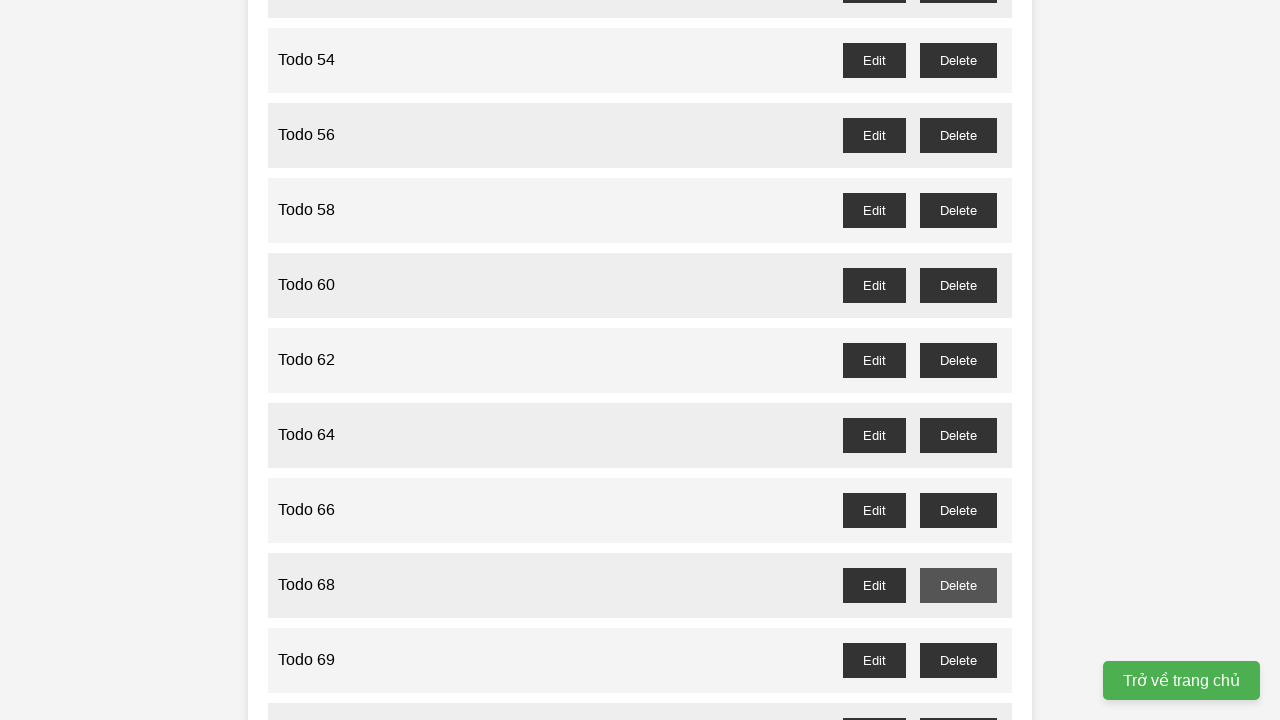

Set up dialog handler to accept deletion confirmation for Todo 69
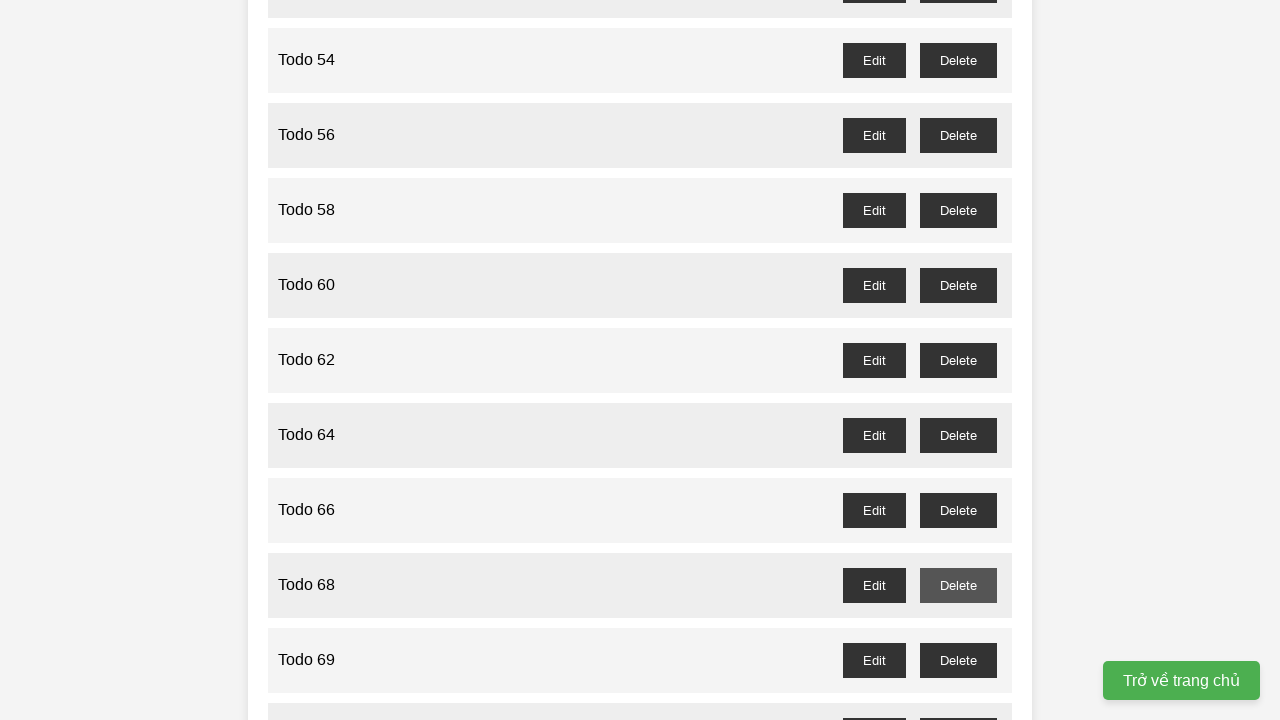

Clicked delete button for Todo 69 at (958, 660) on //li[span[text()='Todo 69']]//button[contains(text(), 'Delete')]
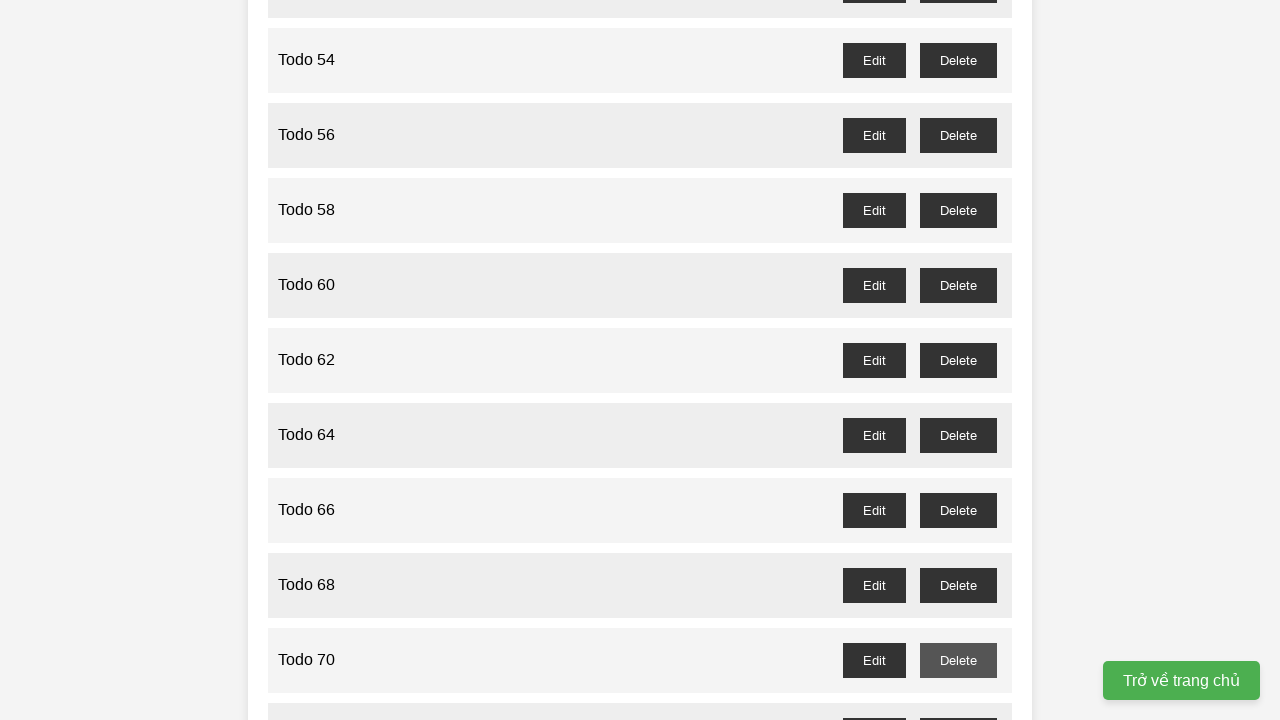

Waited for dialog to be processed for Todo 69
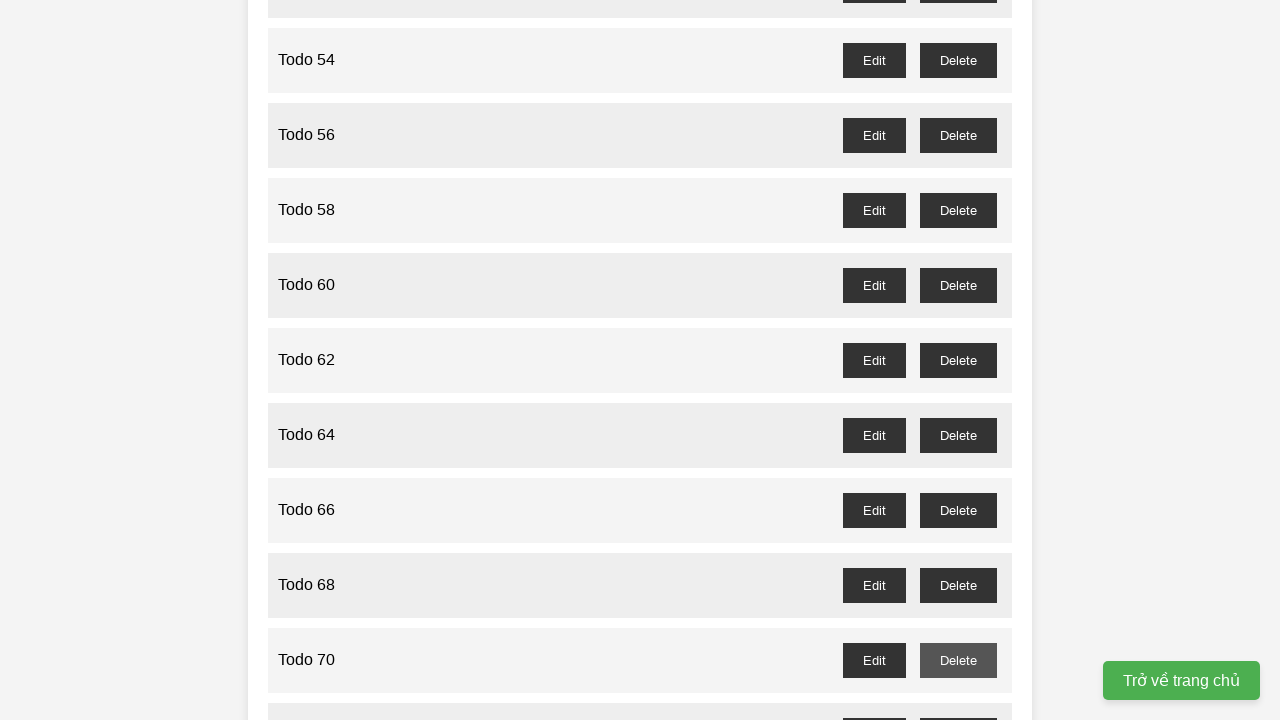

Set up dialog handler to accept deletion confirmation for Todo 71
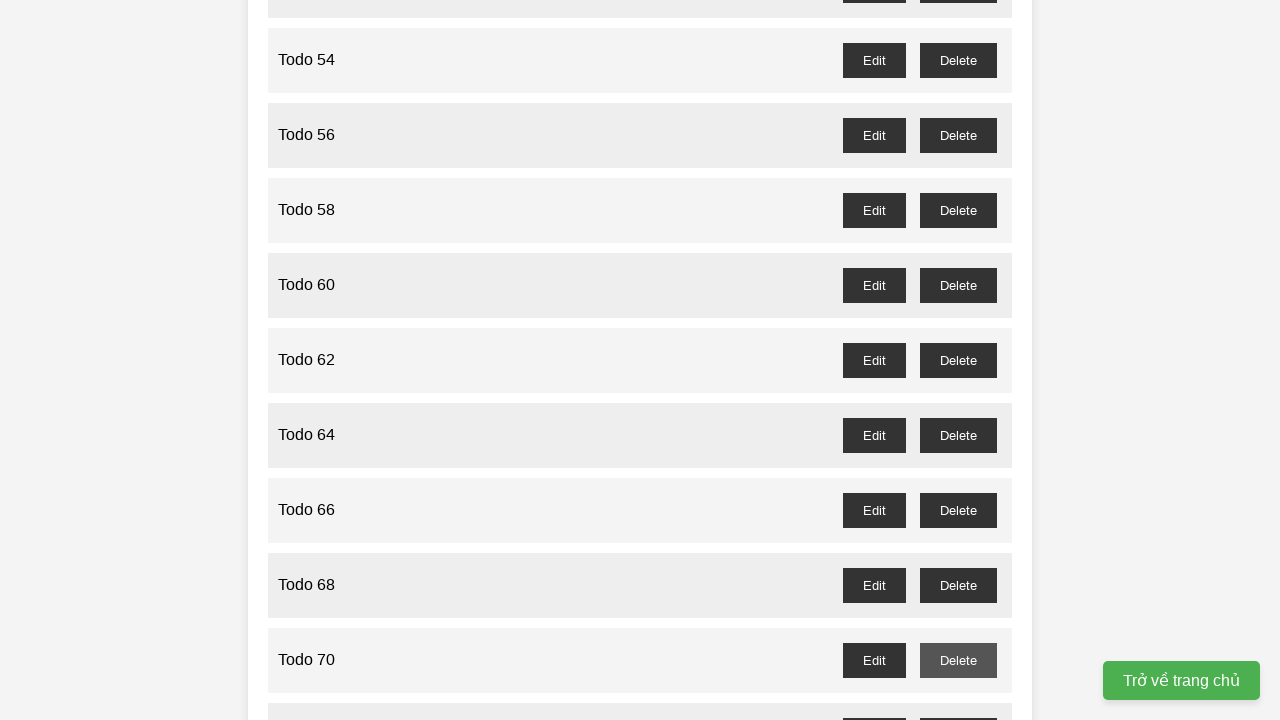

Clicked delete button for Todo 71 at (958, 703) on //li[span[text()='Todo 71']]//button[contains(text(), 'Delete')]
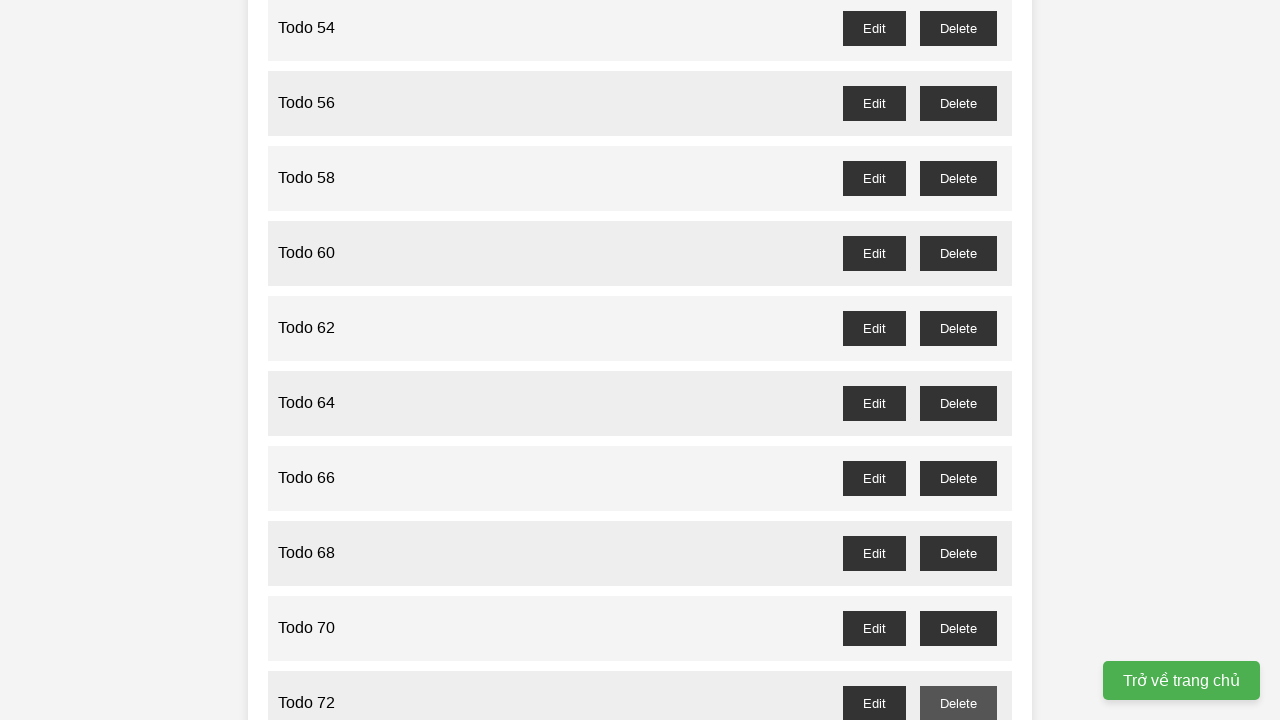

Waited for dialog to be processed for Todo 71
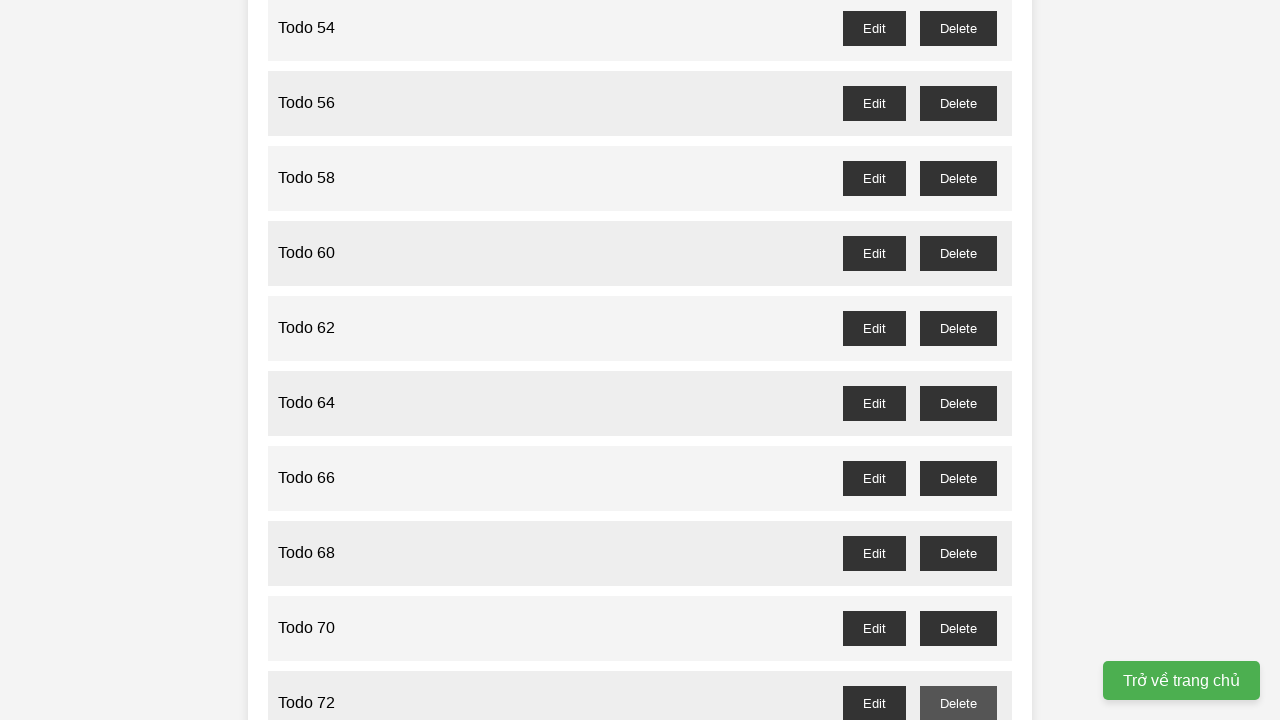

Set up dialog handler to accept deletion confirmation for Todo 73
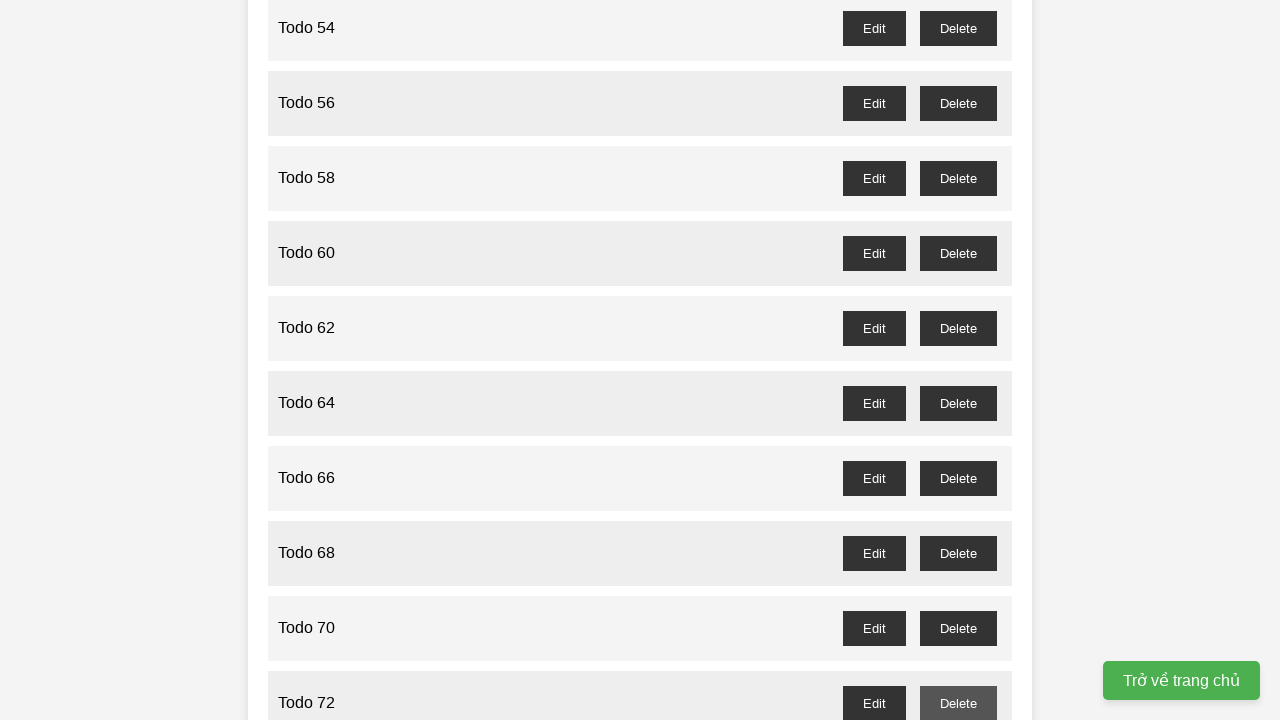

Clicked delete button for Todo 73 at (958, 360) on //li[span[text()='Todo 73']]//button[contains(text(), 'Delete')]
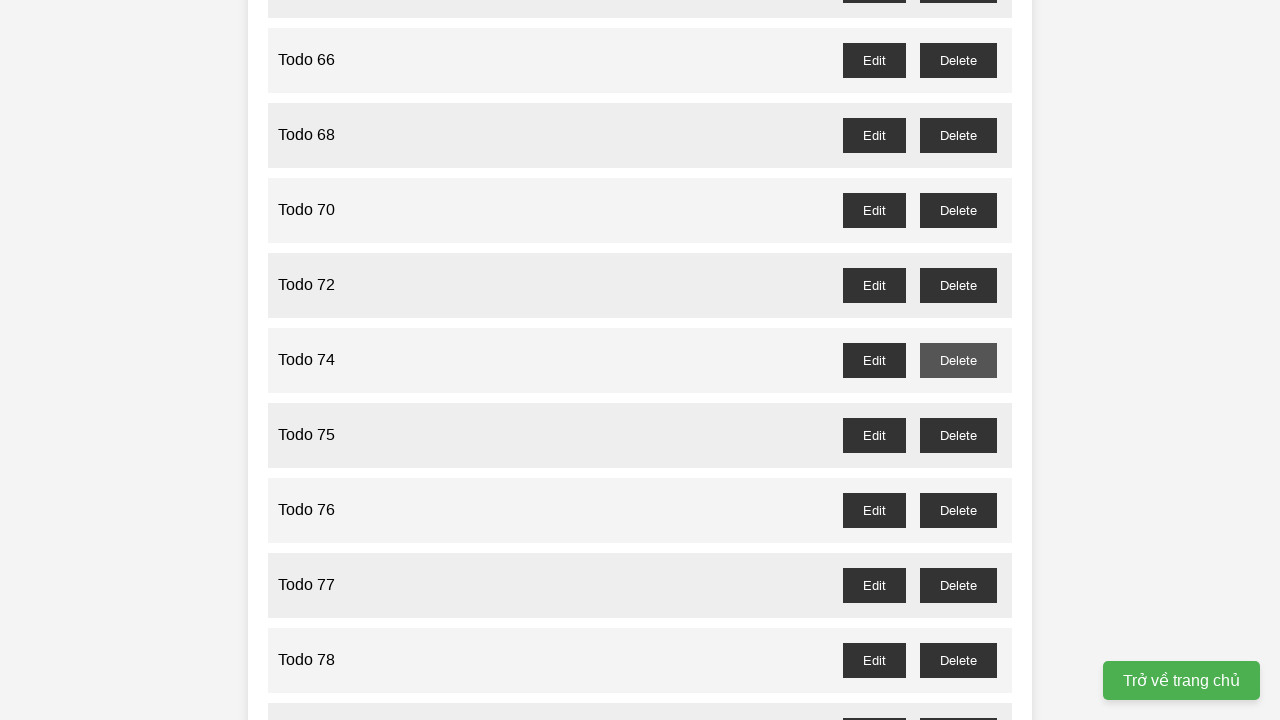

Waited for dialog to be processed for Todo 73
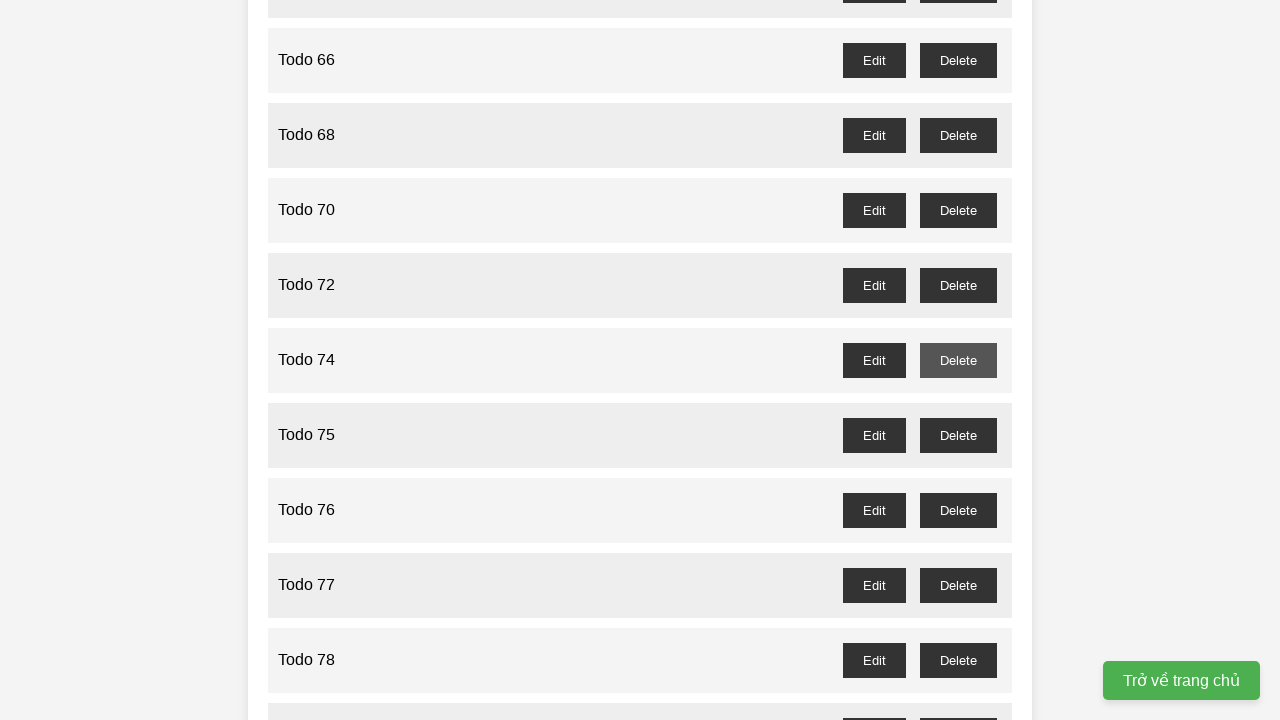

Set up dialog handler to accept deletion confirmation for Todo 75
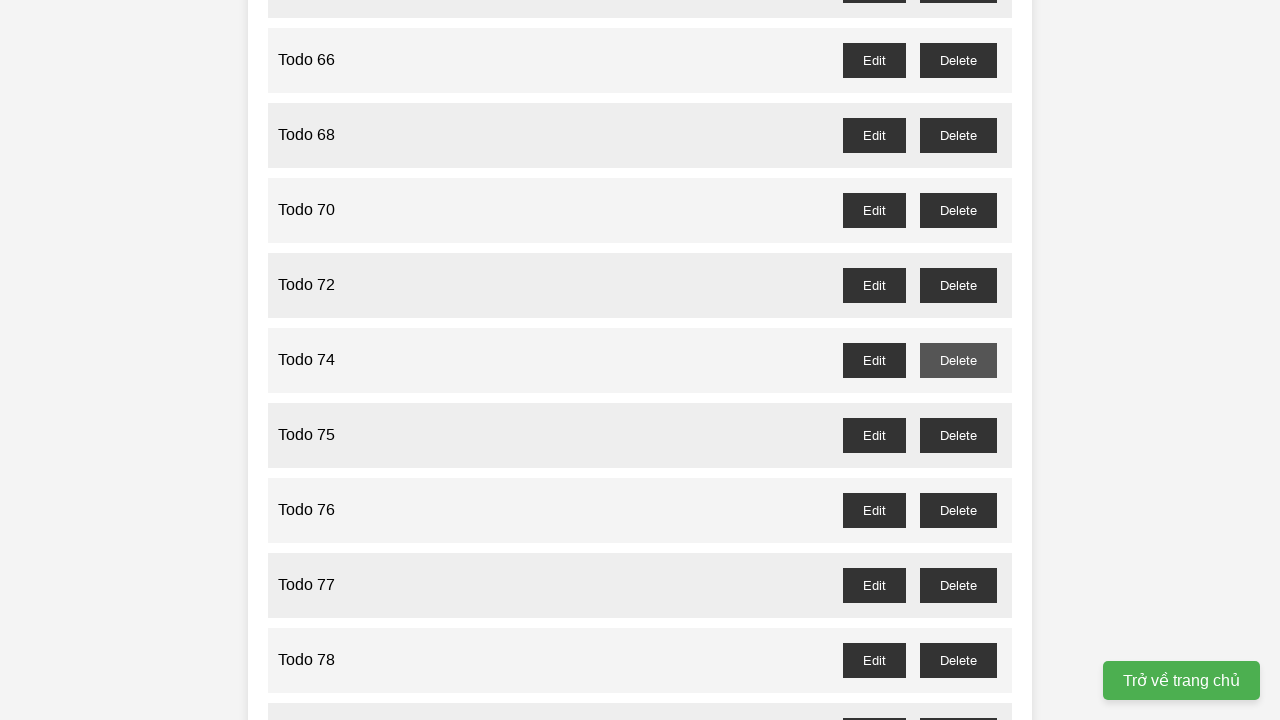

Clicked delete button for Todo 75 at (958, 435) on //li[span[text()='Todo 75']]//button[contains(text(), 'Delete')]
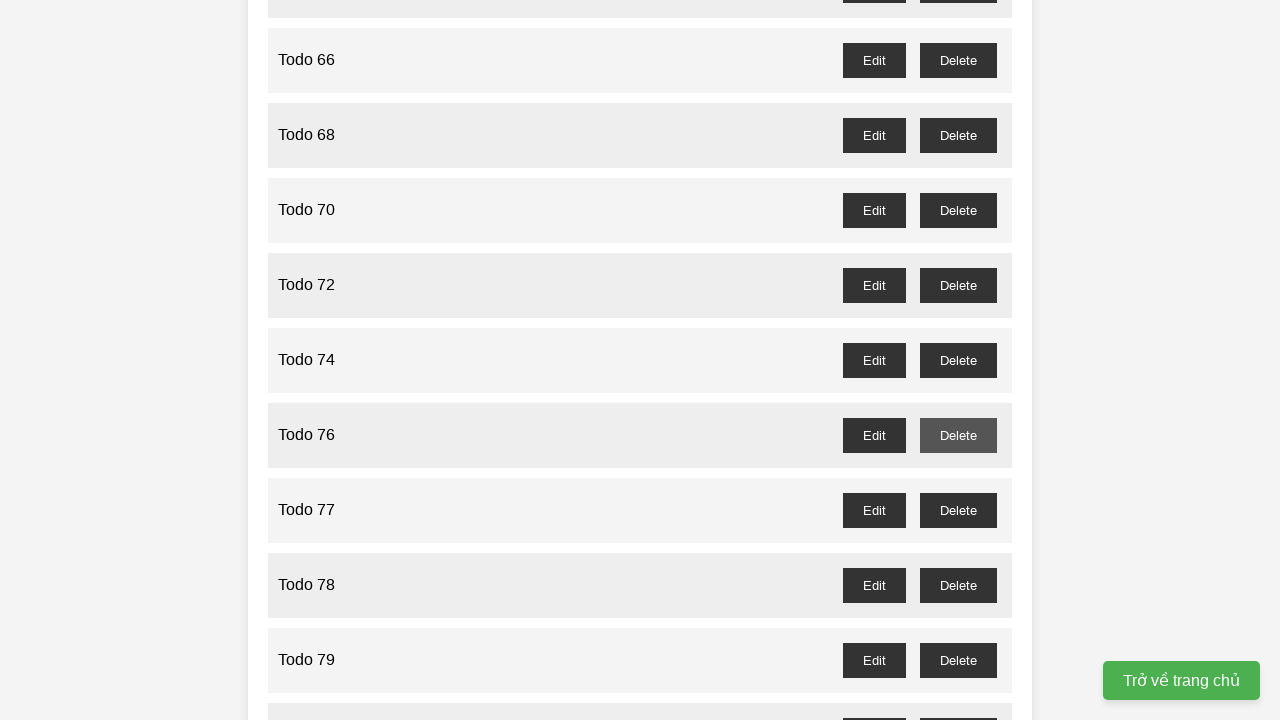

Waited for dialog to be processed for Todo 75
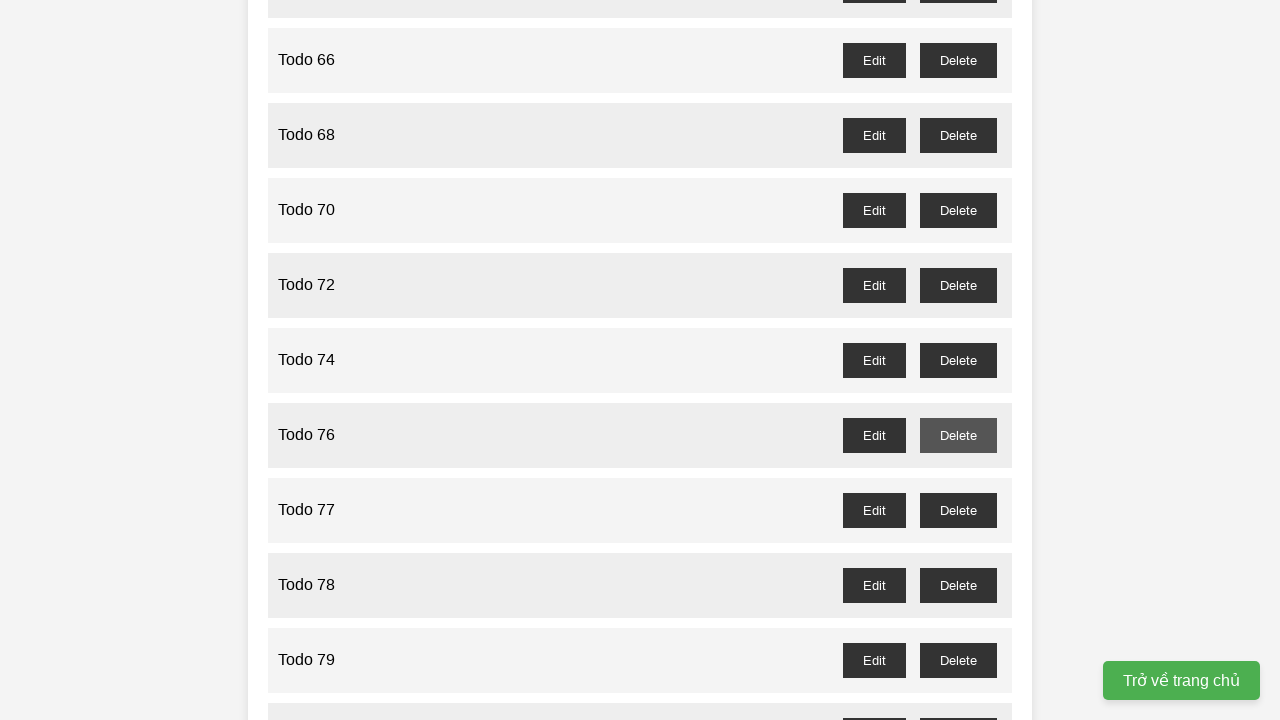

Set up dialog handler to accept deletion confirmation for Todo 77
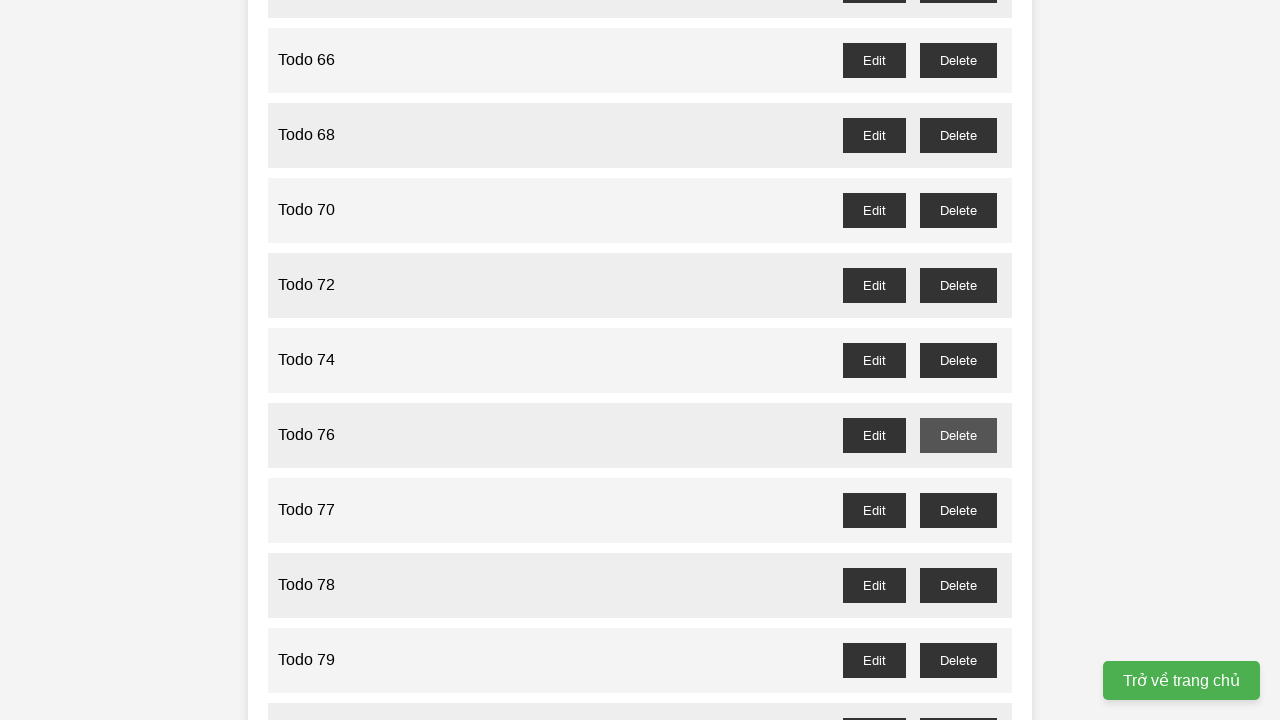

Clicked delete button for Todo 77 at (958, 510) on //li[span[text()='Todo 77']]//button[contains(text(), 'Delete')]
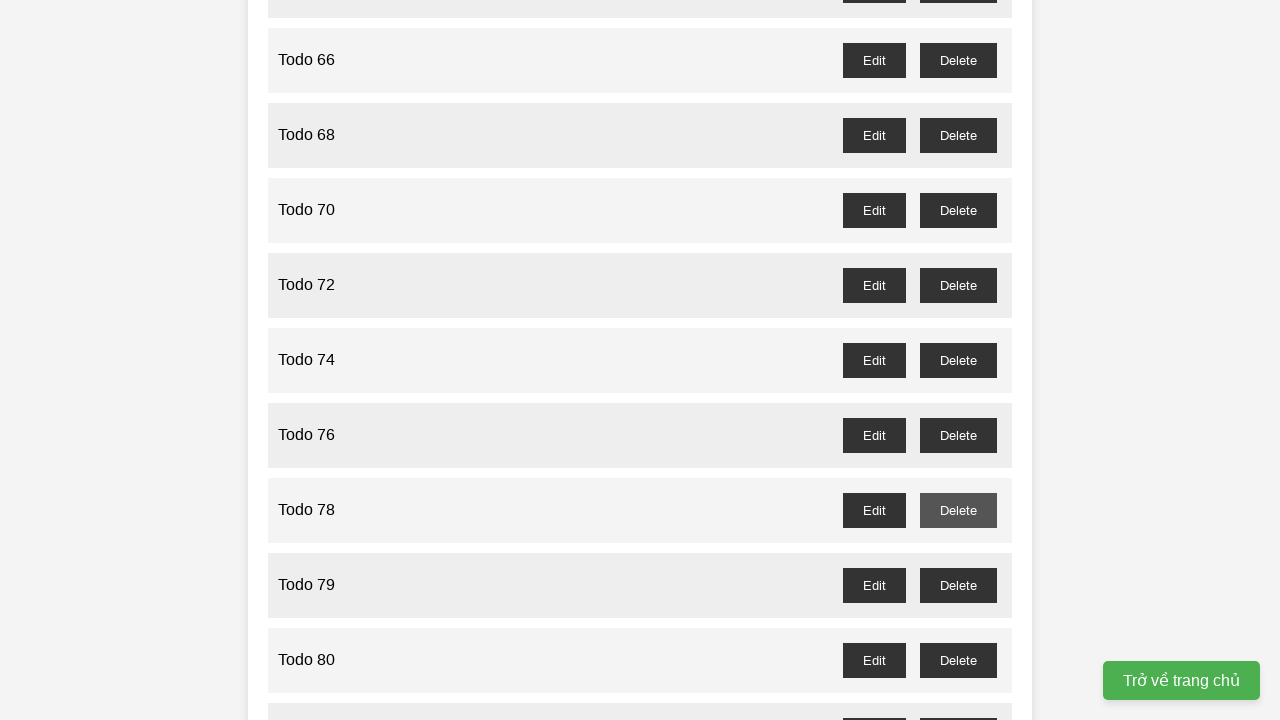

Waited for dialog to be processed for Todo 77
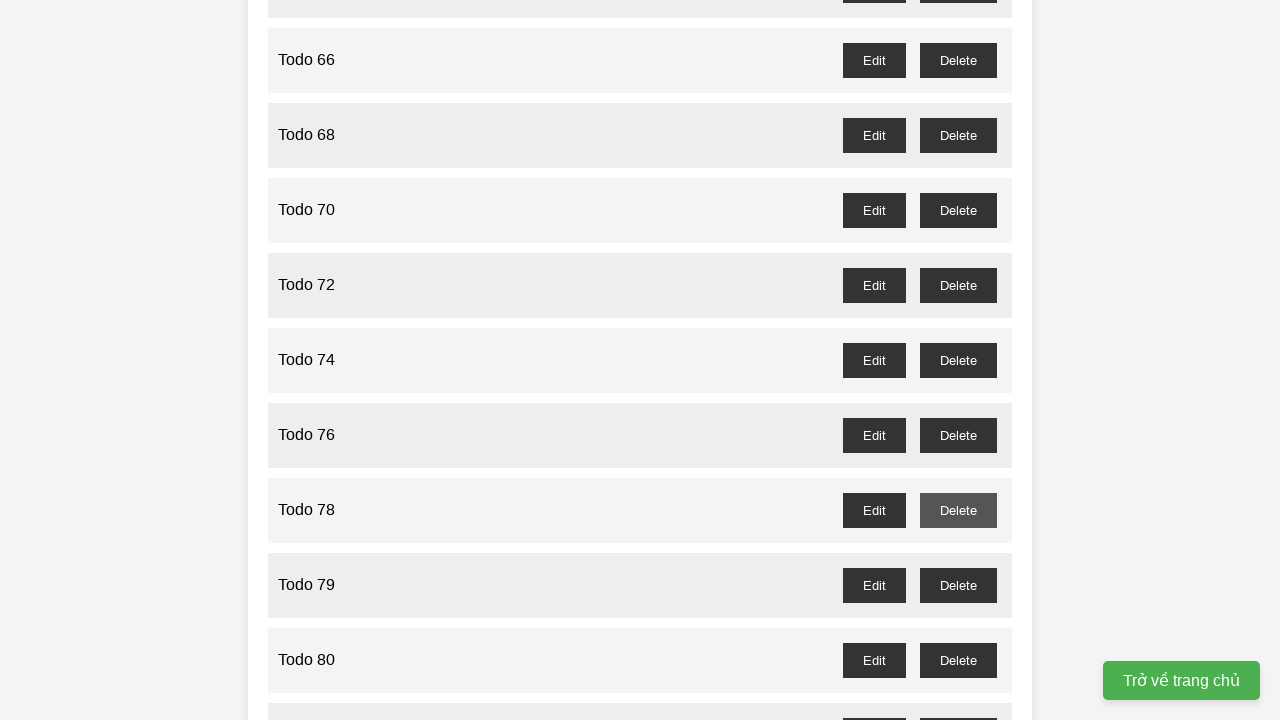

Set up dialog handler to accept deletion confirmation for Todo 79
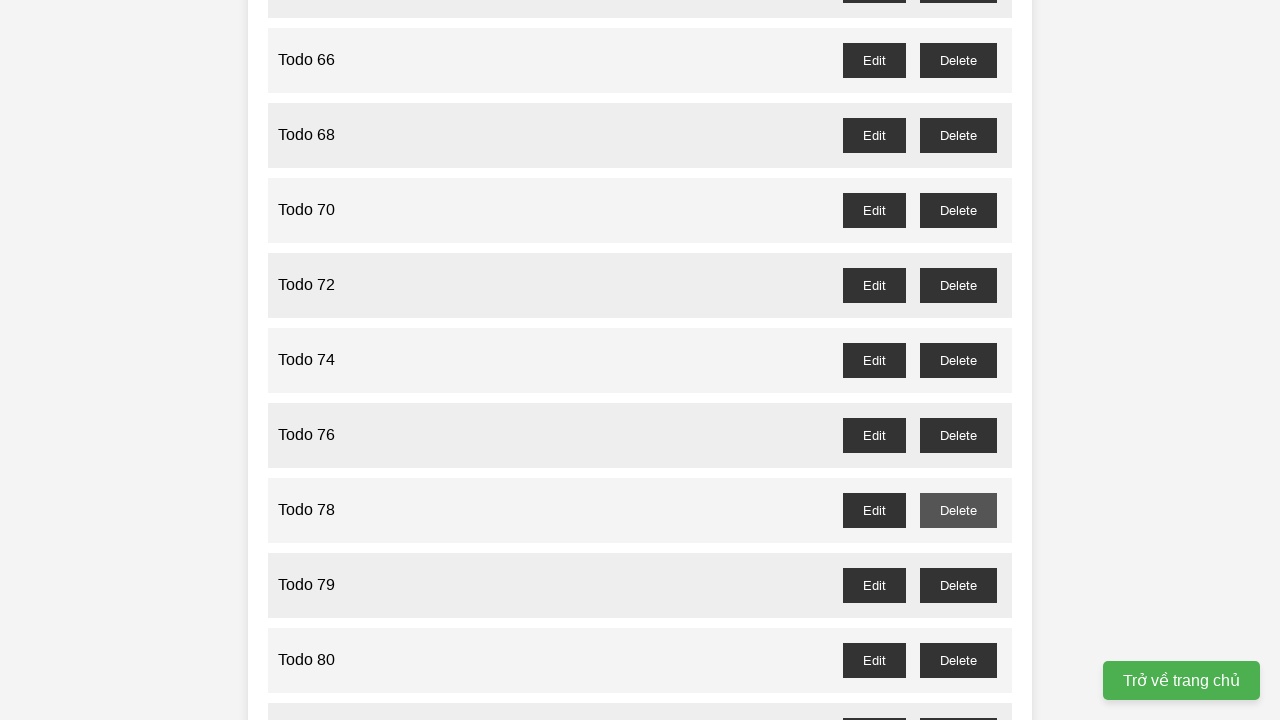

Clicked delete button for Todo 79 at (958, 585) on //li[span[text()='Todo 79']]//button[contains(text(), 'Delete')]
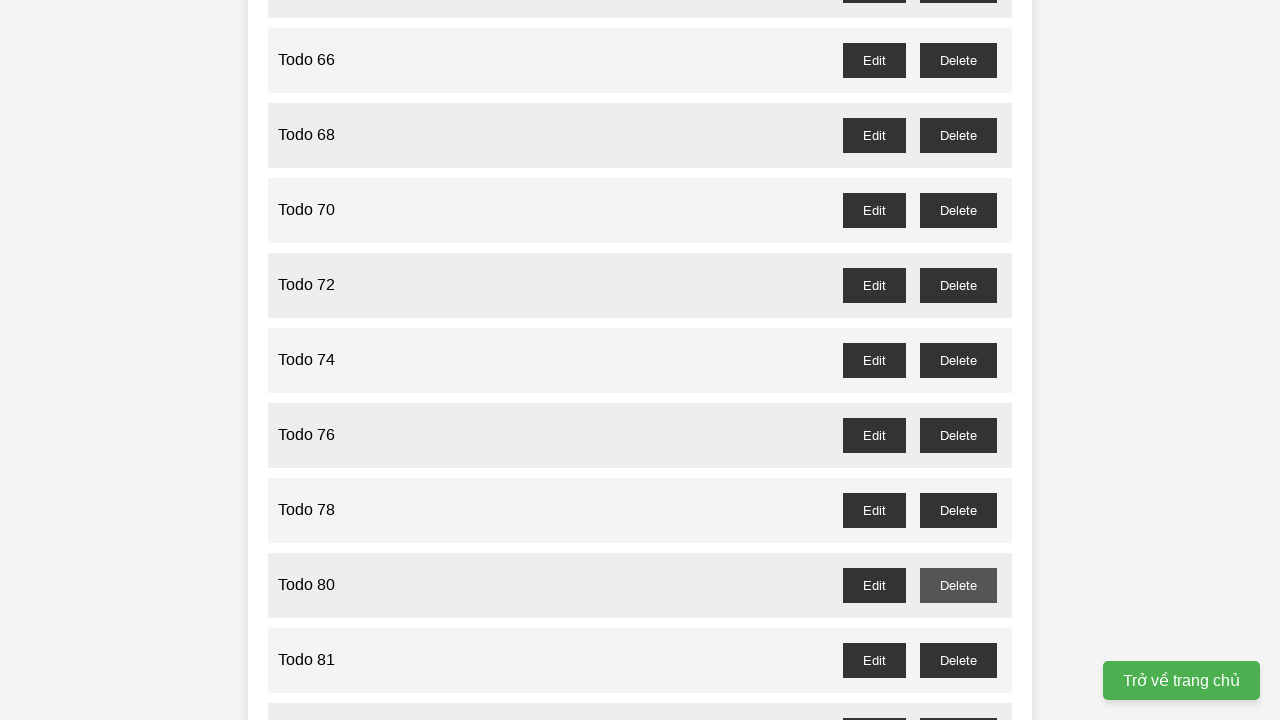

Waited for dialog to be processed for Todo 79
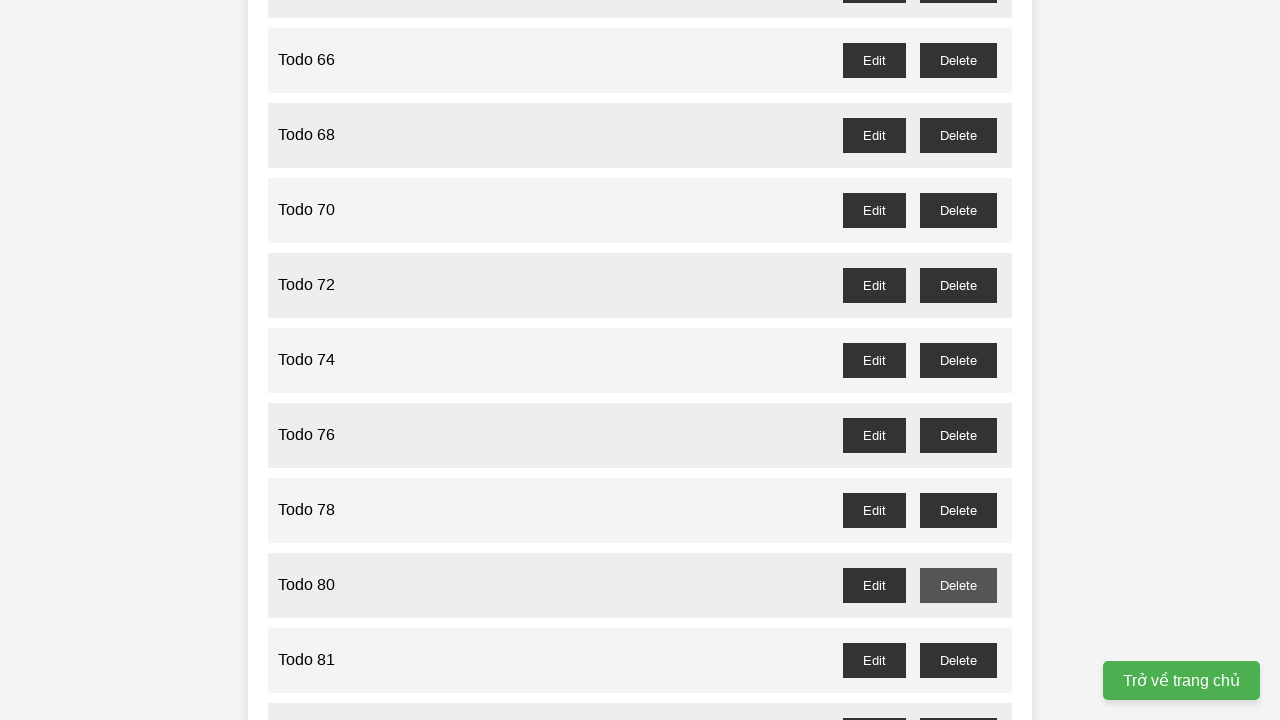

Set up dialog handler to accept deletion confirmation for Todo 81
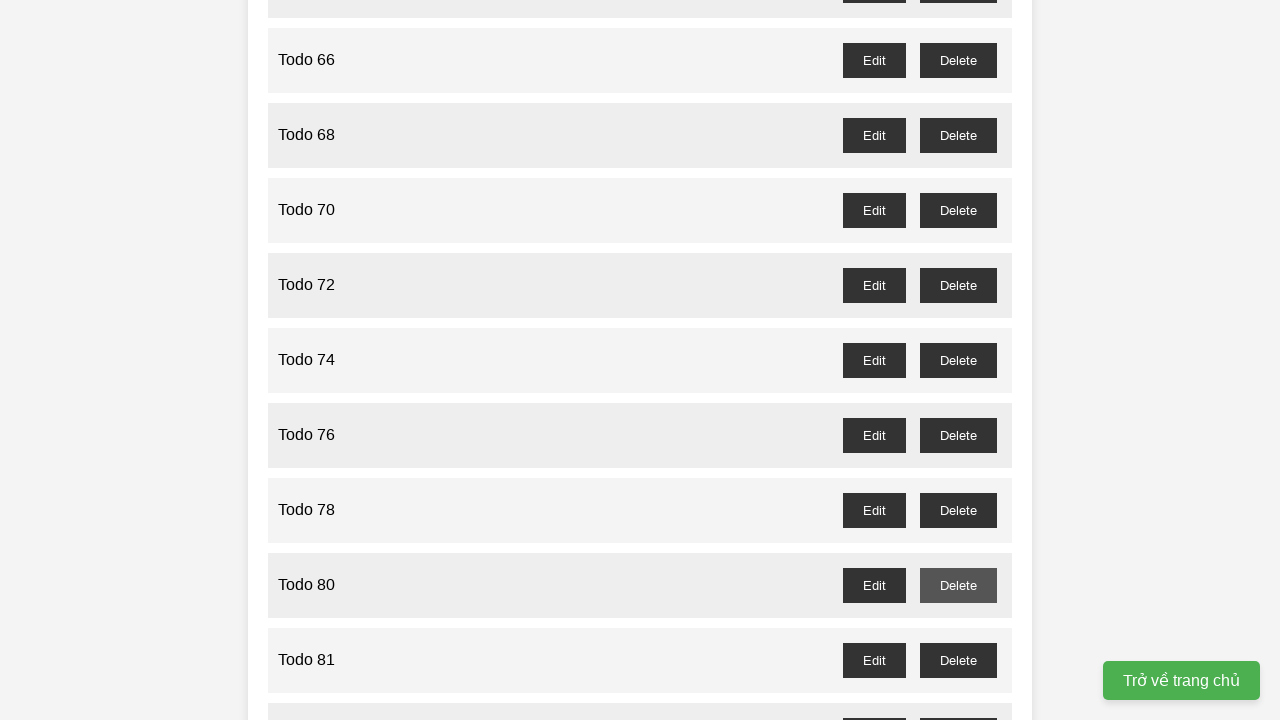

Clicked delete button for Todo 81 at (958, 660) on //li[span[text()='Todo 81']]//button[contains(text(), 'Delete')]
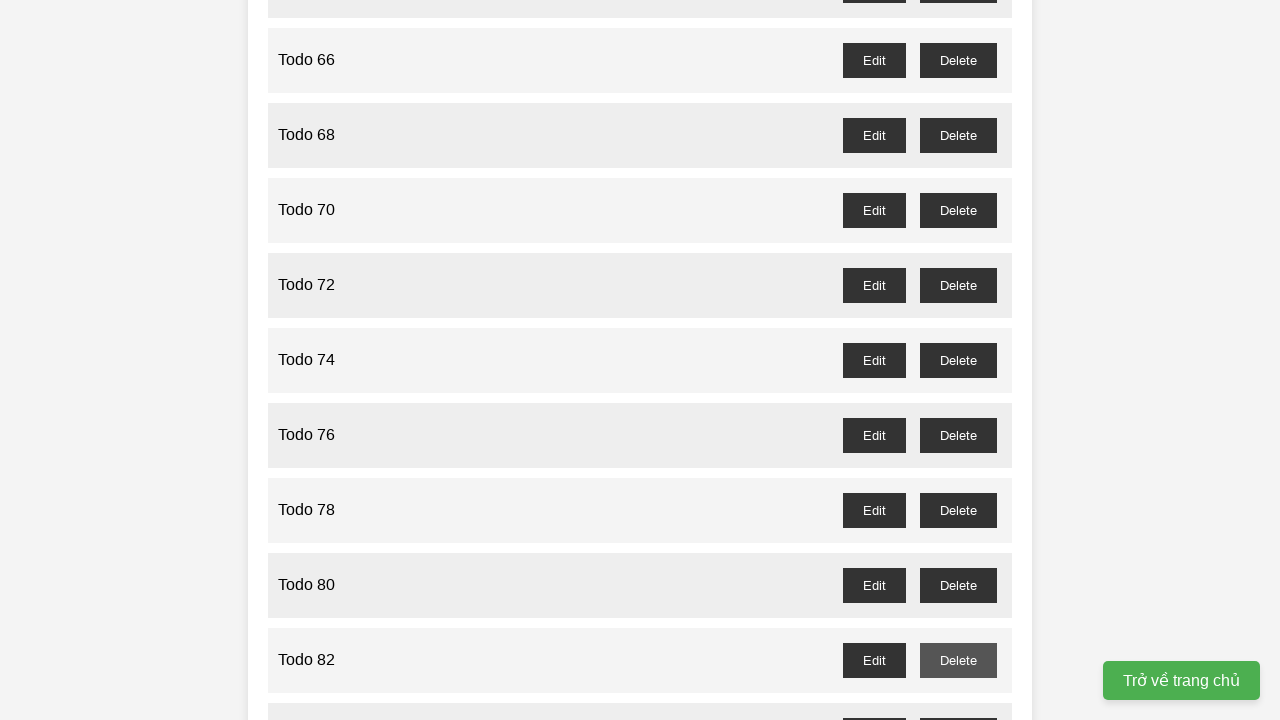

Waited for dialog to be processed for Todo 81
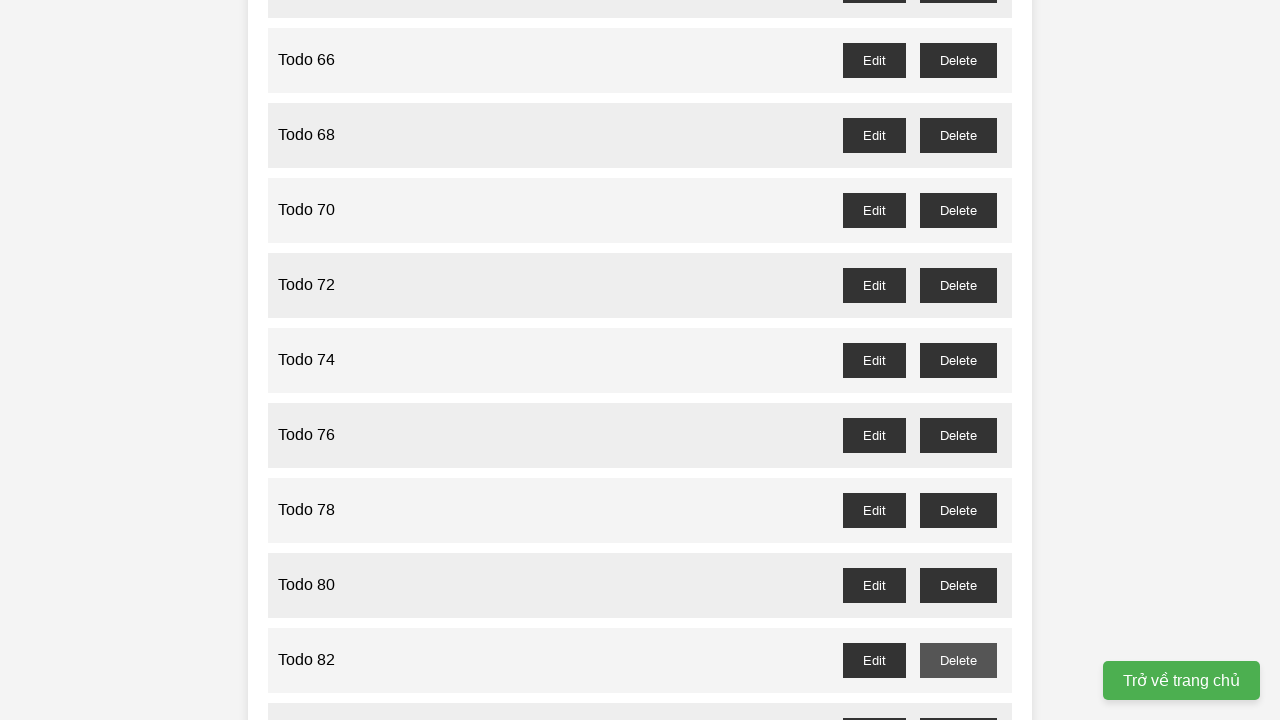

Set up dialog handler to accept deletion confirmation for Todo 83
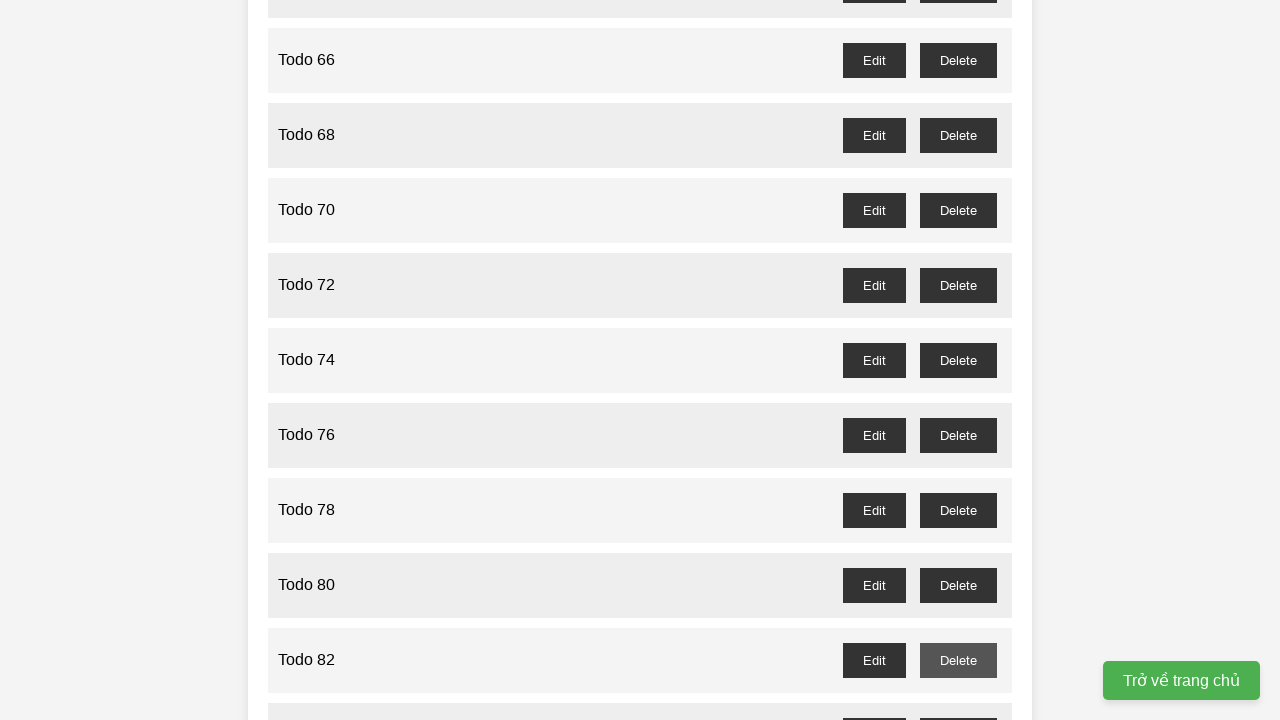

Clicked delete button for Todo 83 at (958, 703) on //li[span[text()='Todo 83']]//button[contains(text(), 'Delete')]
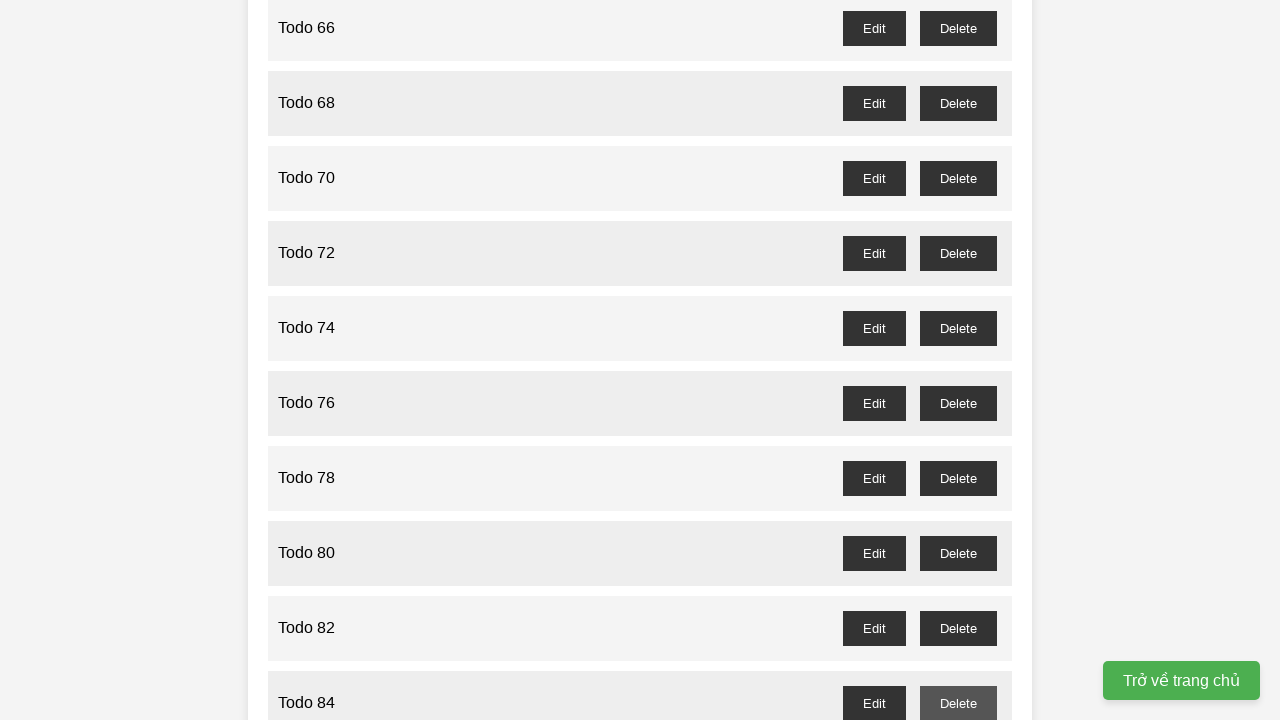

Waited for dialog to be processed for Todo 83
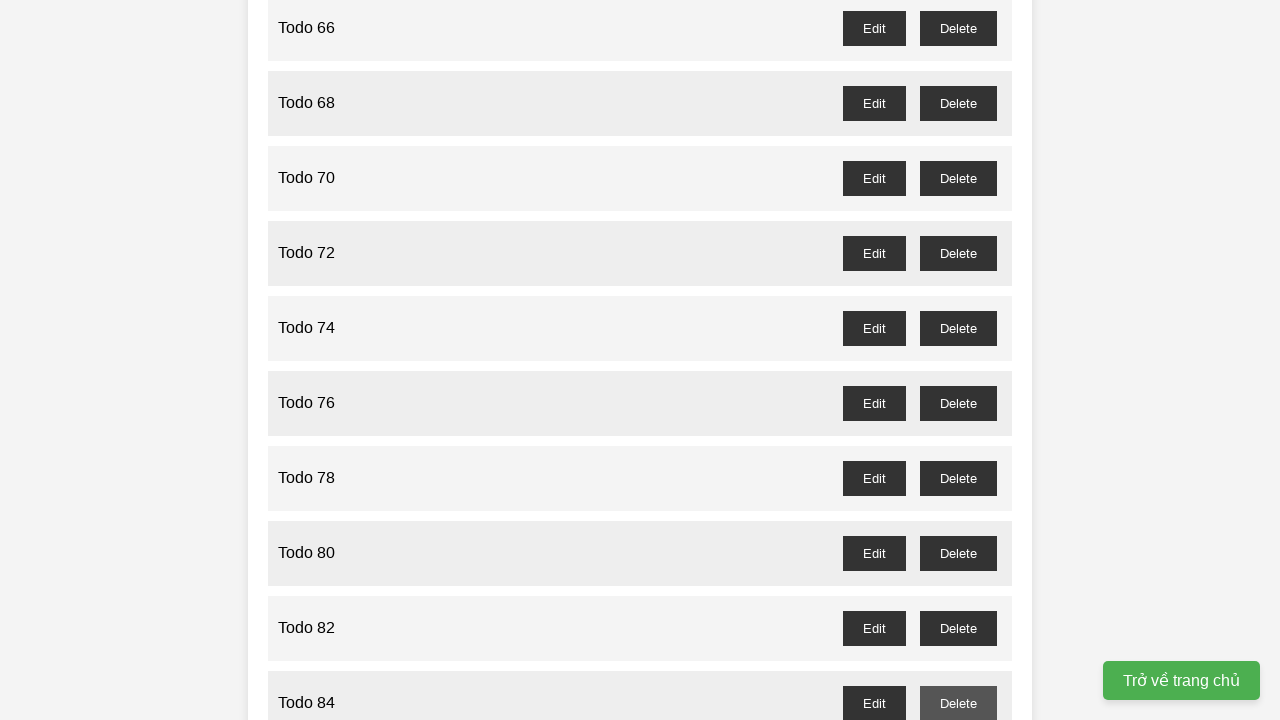

Set up dialog handler to accept deletion confirmation for Todo 85
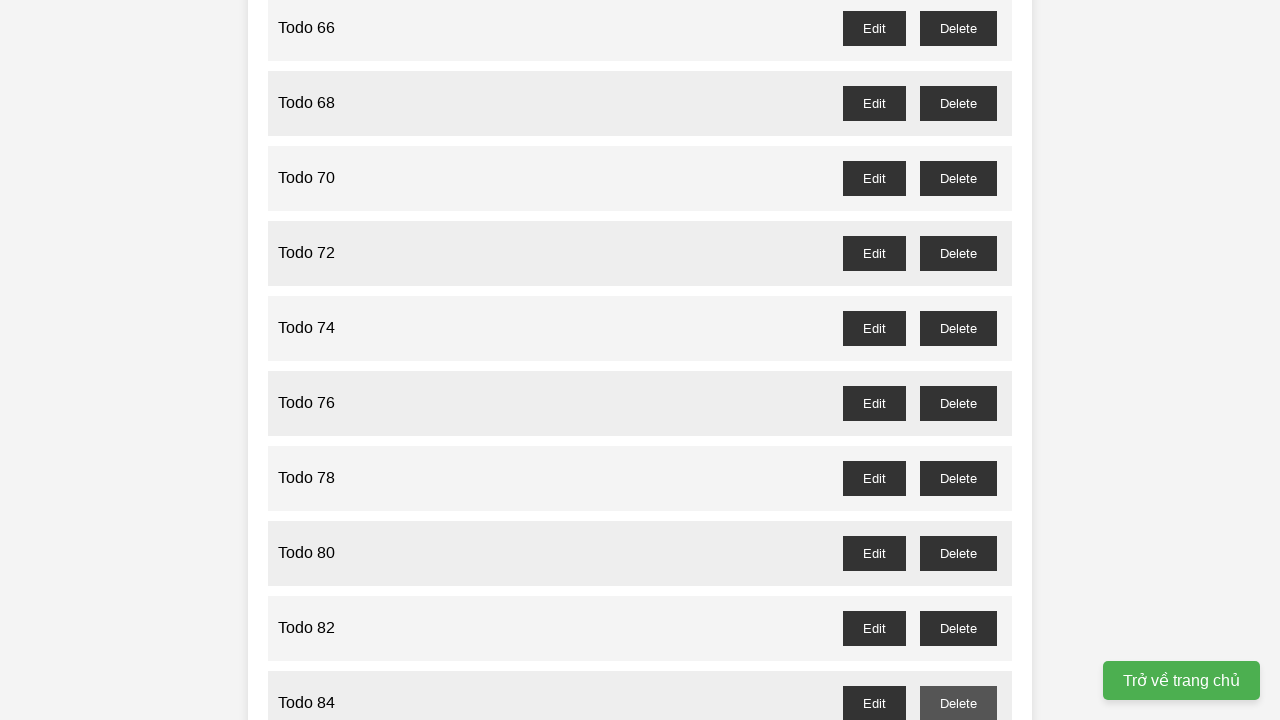

Clicked delete button for Todo 85 at (958, 360) on //li[span[text()='Todo 85']]//button[contains(text(), 'Delete')]
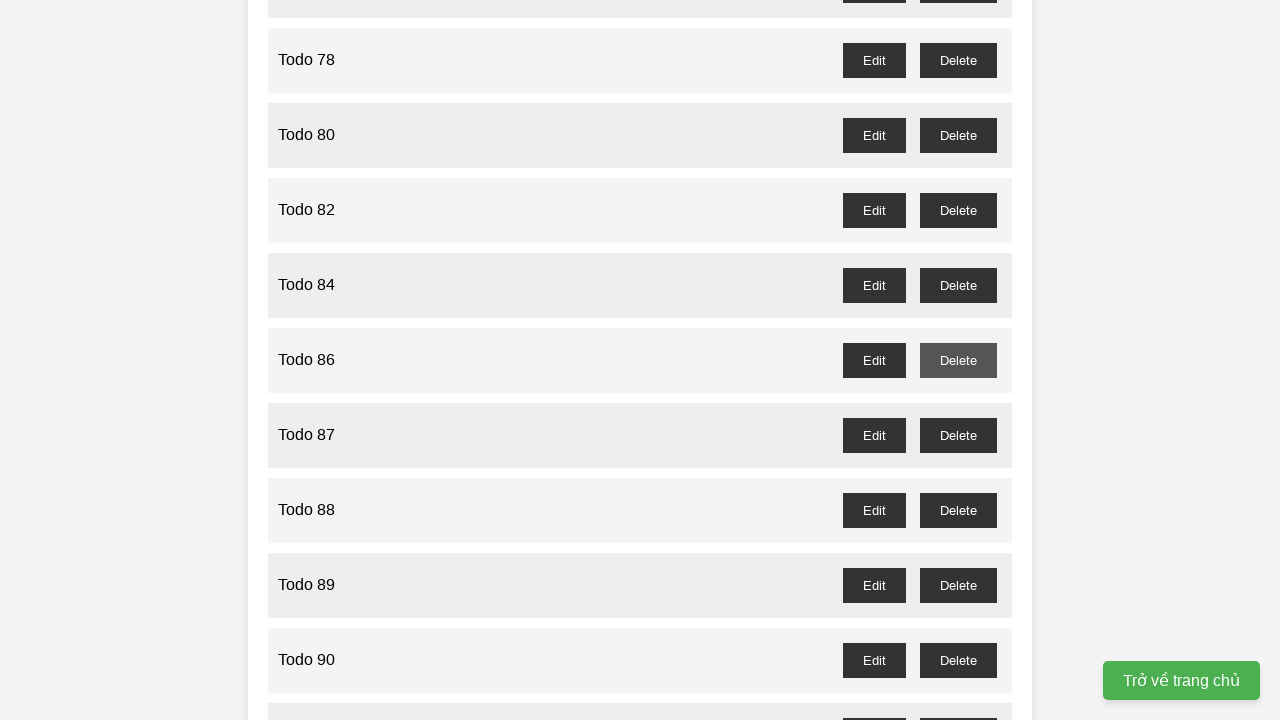

Waited for dialog to be processed for Todo 85
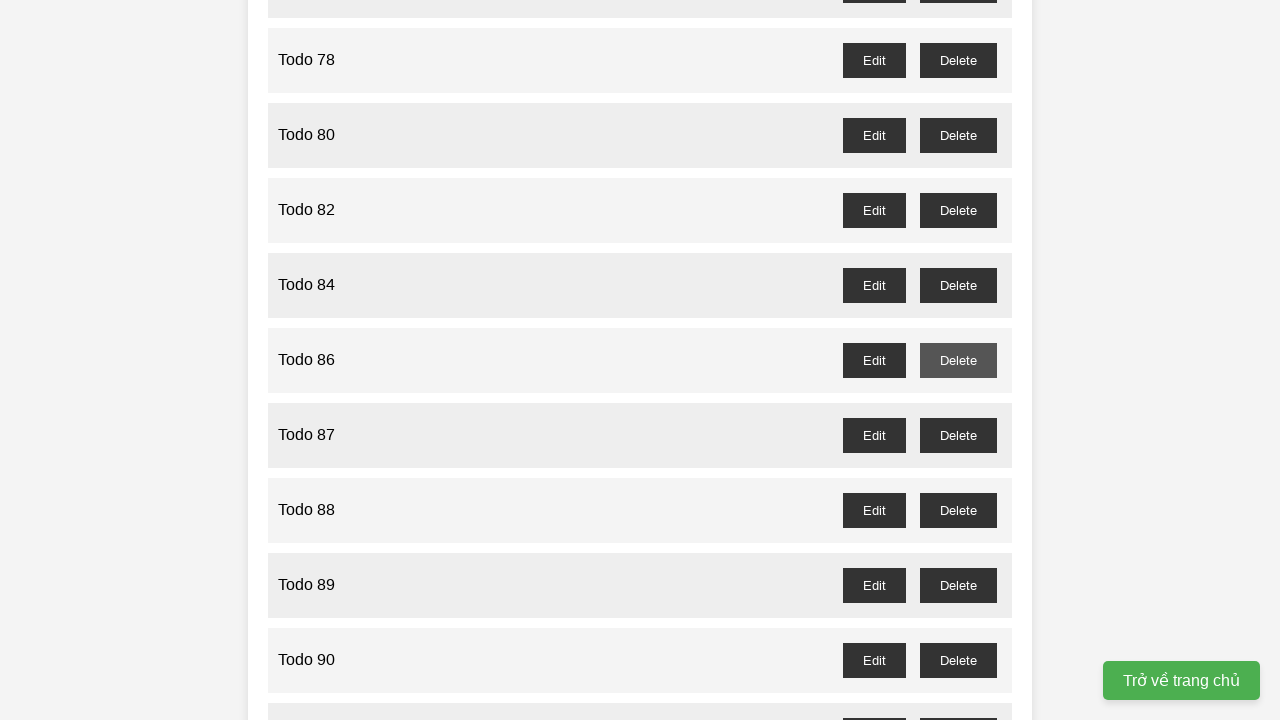

Set up dialog handler to accept deletion confirmation for Todo 87
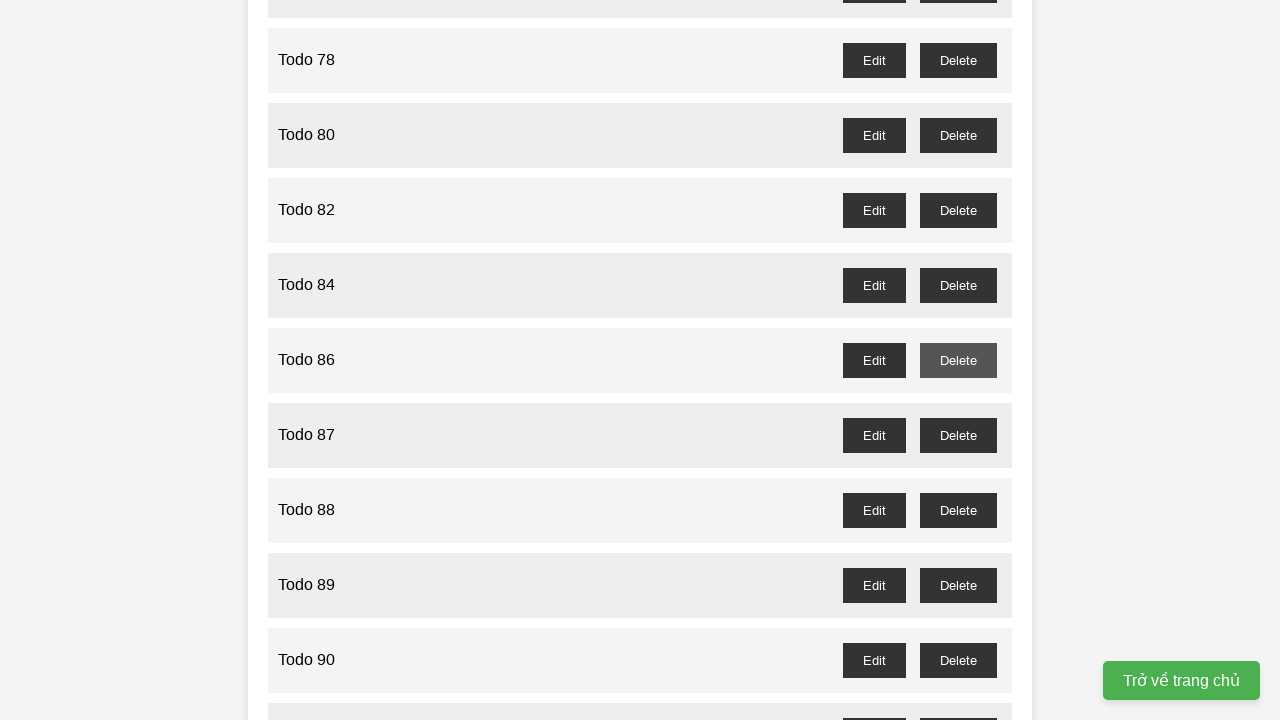

Clicked delete button for Todo 87 at (958, 435) on //li[span[text()='Todo 87']]//button[contains(text(), 'Delete')]
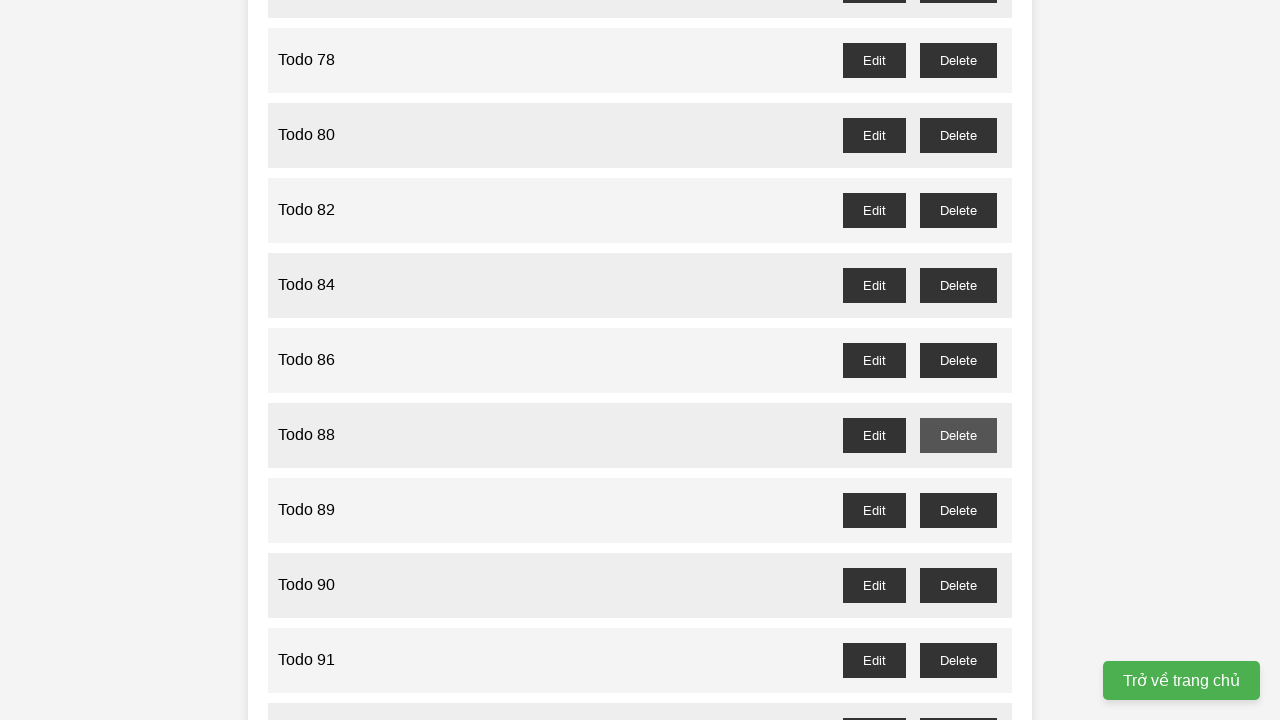

Waited for dialog to be processed for Todo 87
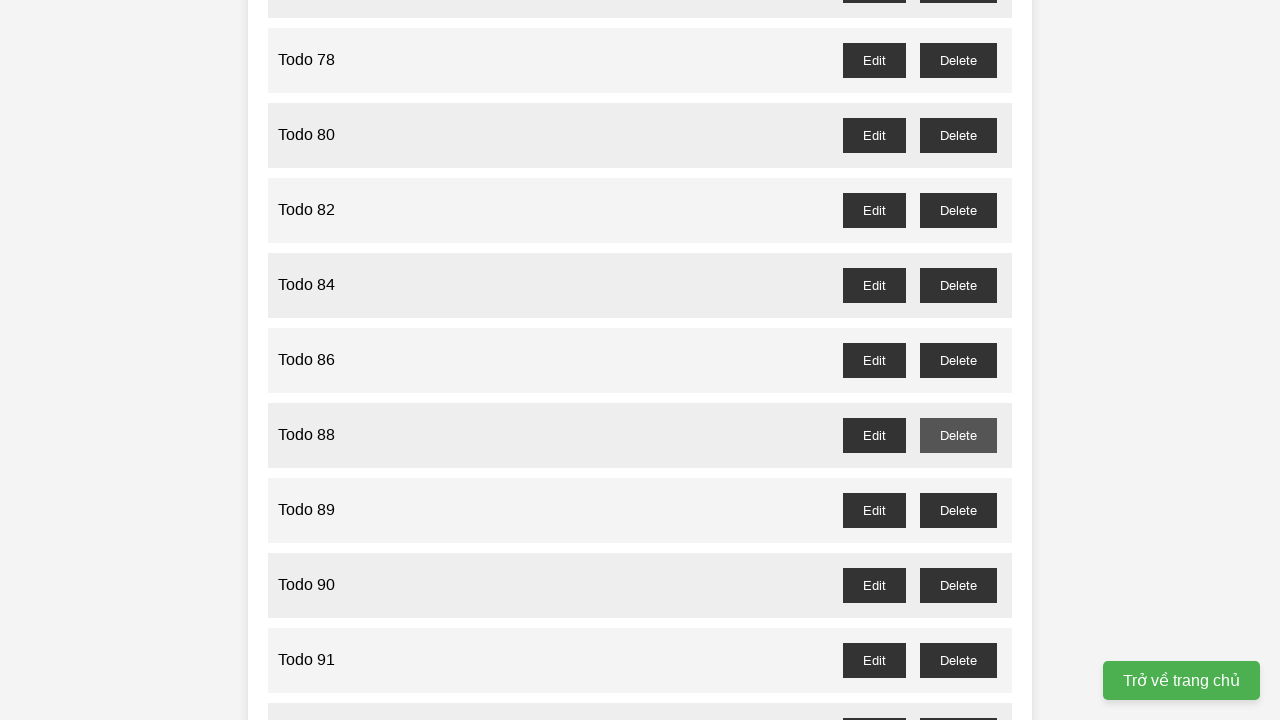

Set up dialog handler to accept deletion confirmation for Todo 89
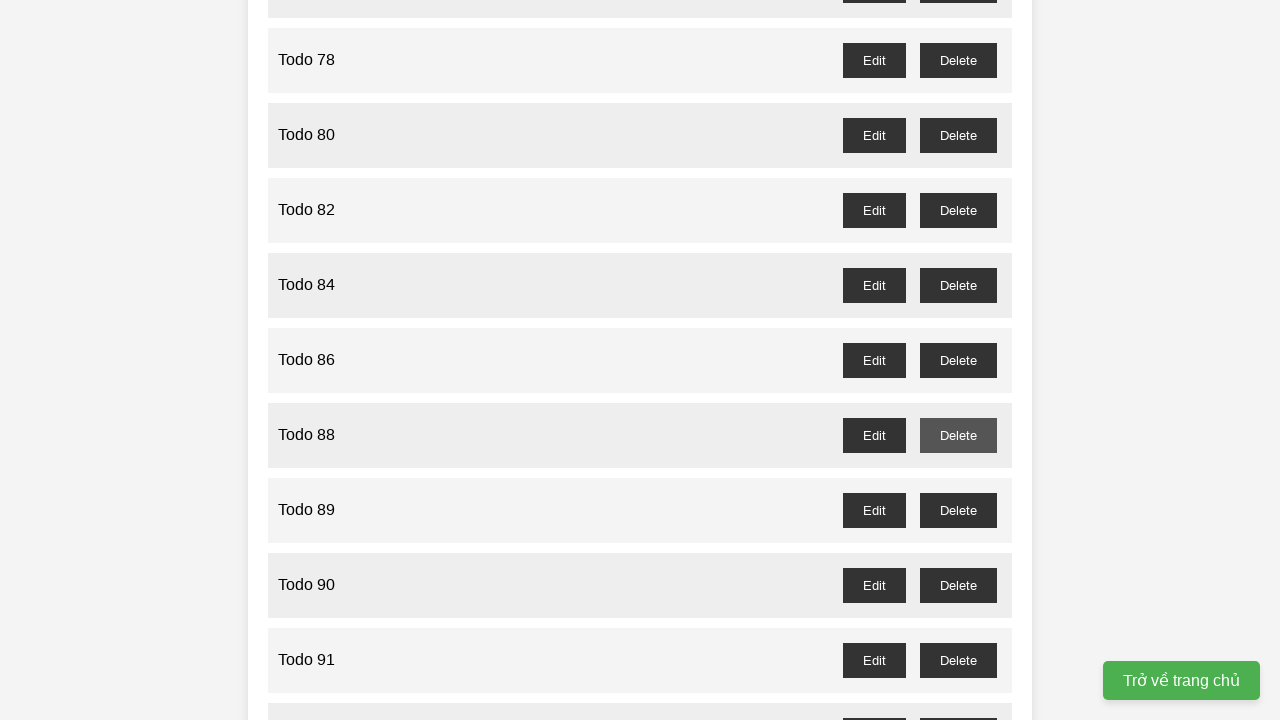

Clicked delete button for Todo 89 at (958, 510) on //li[span[text()='Todo 89']]//button[contains(text(), 'Delete')]
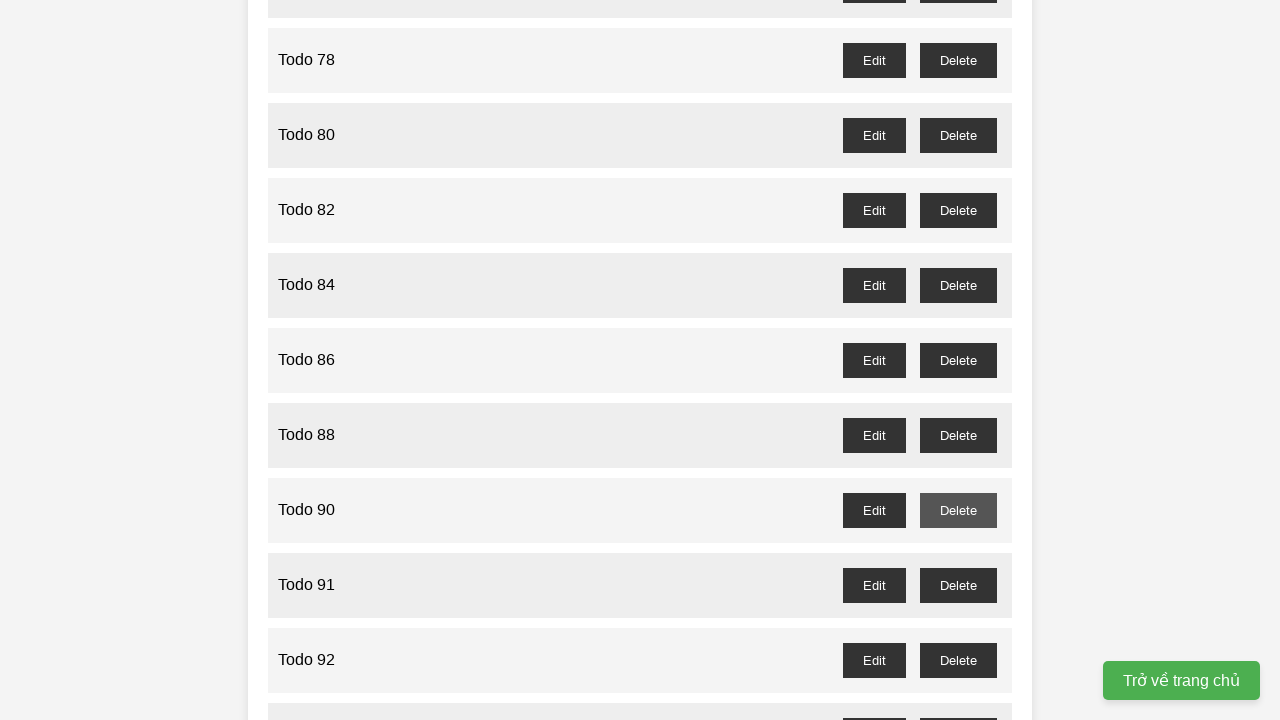

Waited for dialog to be processed for Todo 89
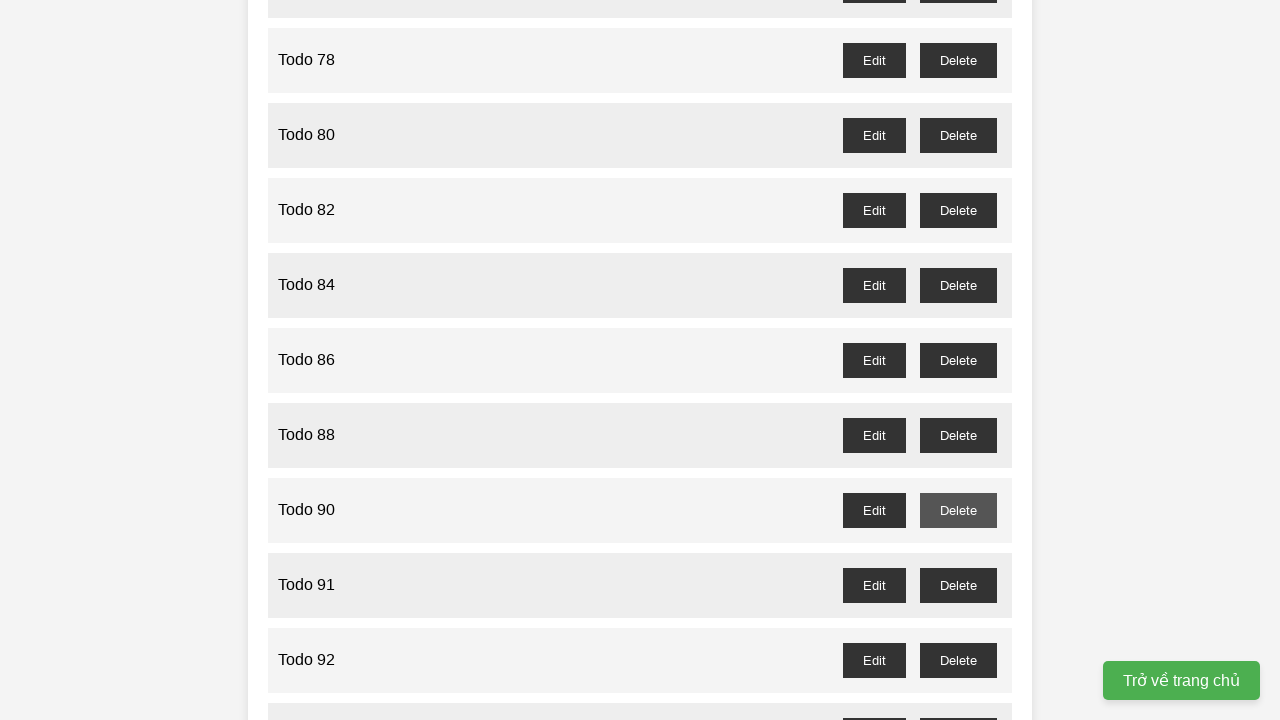

Set up dialog handler to accept deletion confirmation for Todo 91
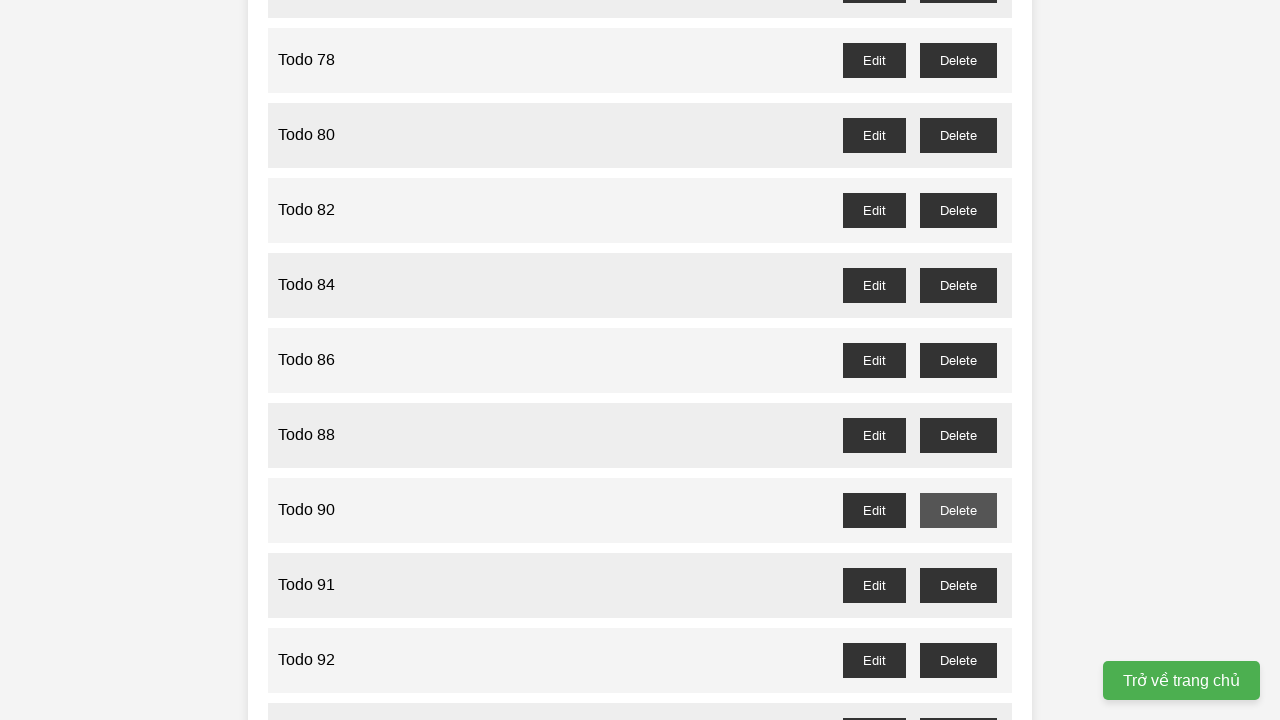

Clicked delete button for Todo 91 at (958, 585) on //li[span[text()='Todo 91']]//button[contains(text(), 'Delete')]
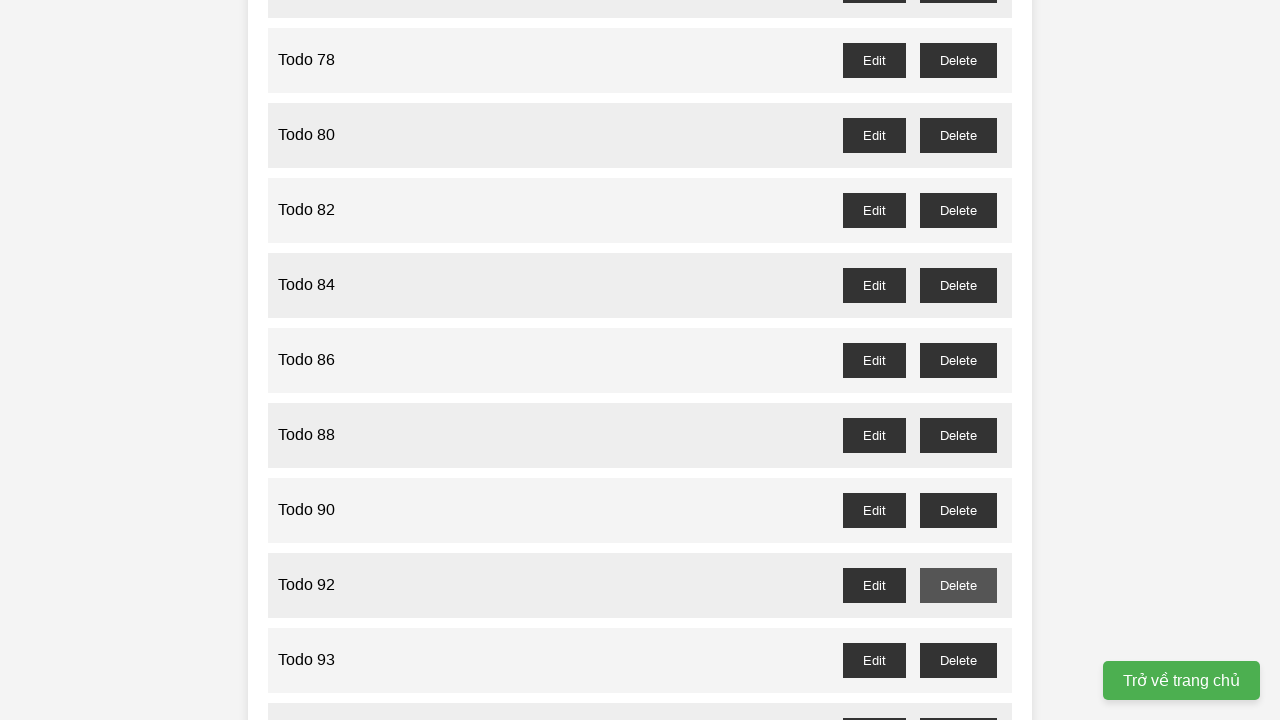

Waited for dialog to be processed for Todo 91
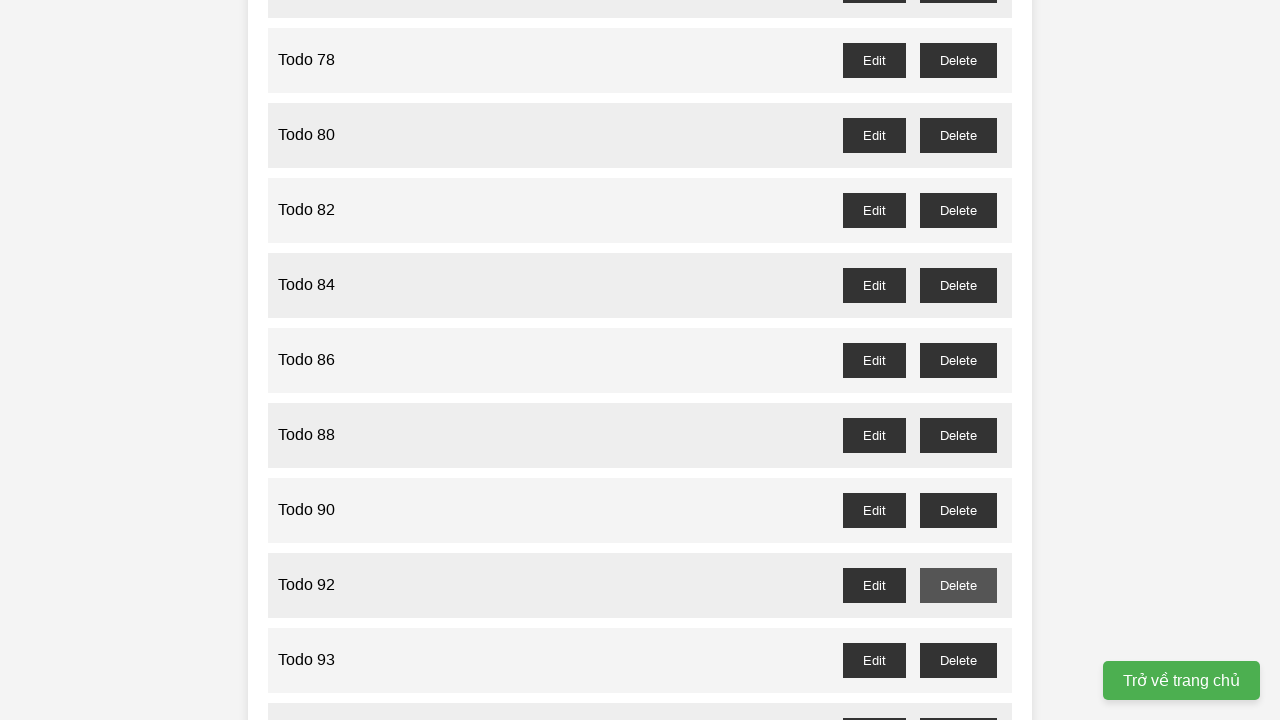

Set up dialog handler to accept deletion confirmation for Todo 93
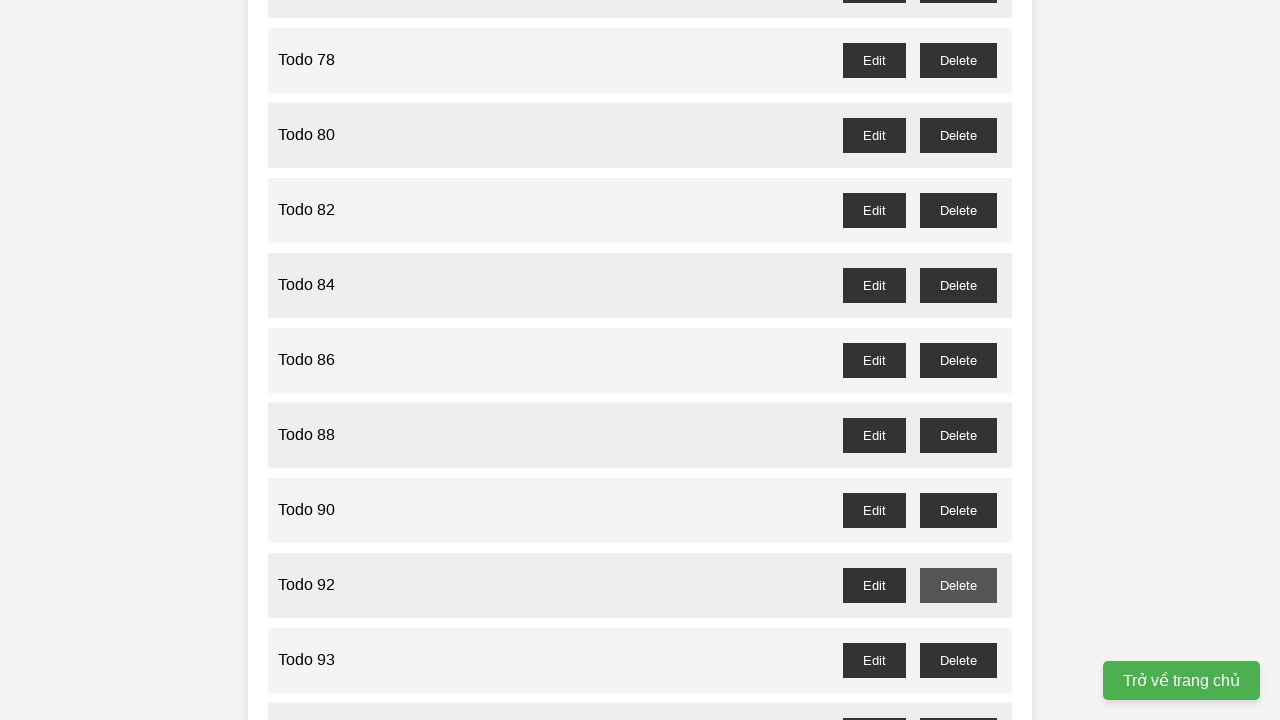

Clicked delete button for Todo 93 at (958, 660) on //li[span[text()='Todo 93']]//button[contains(text(), 'Delete')]
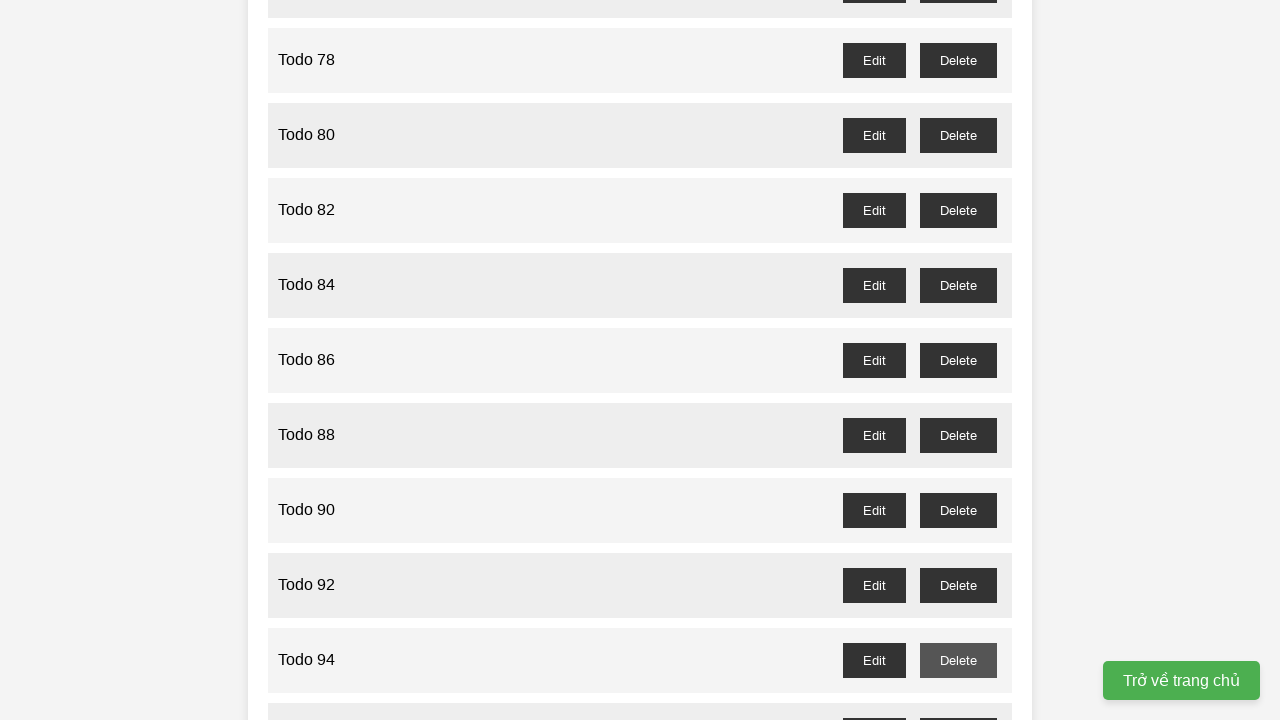

Waited for dialog to be processed for Todo 93
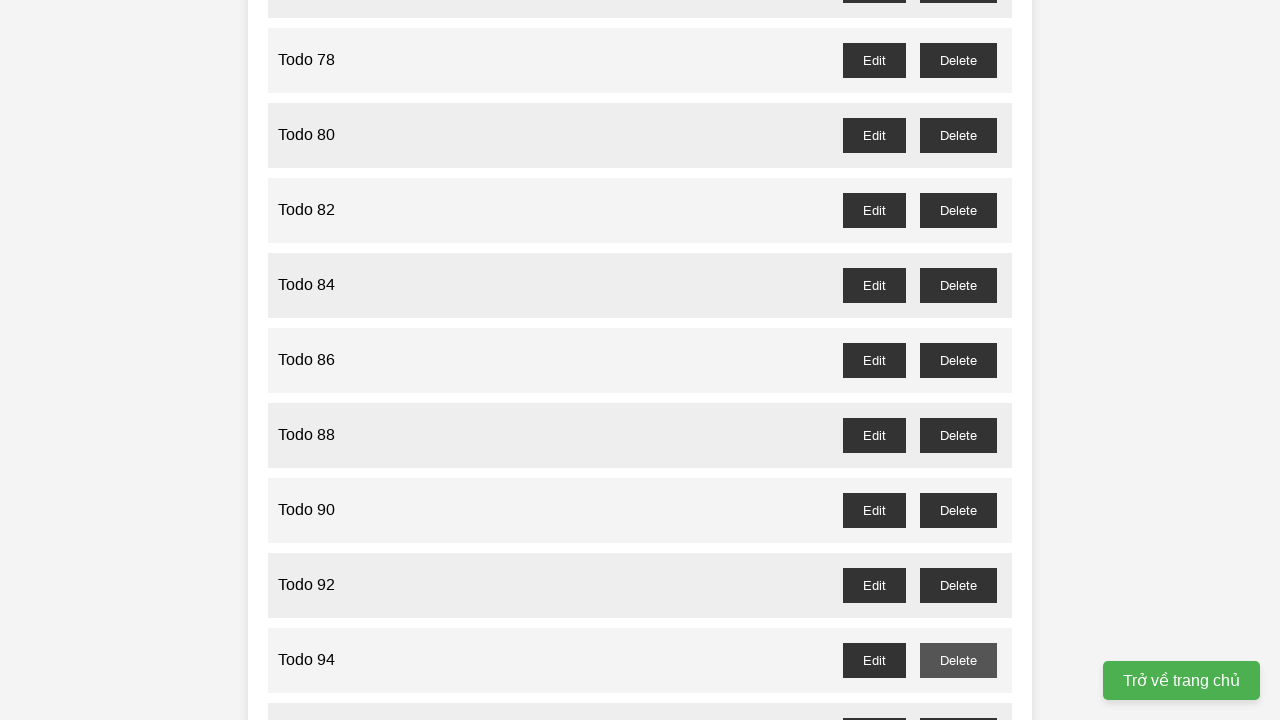

Set up dialog handler to accept deletion confirmation for Todo 95
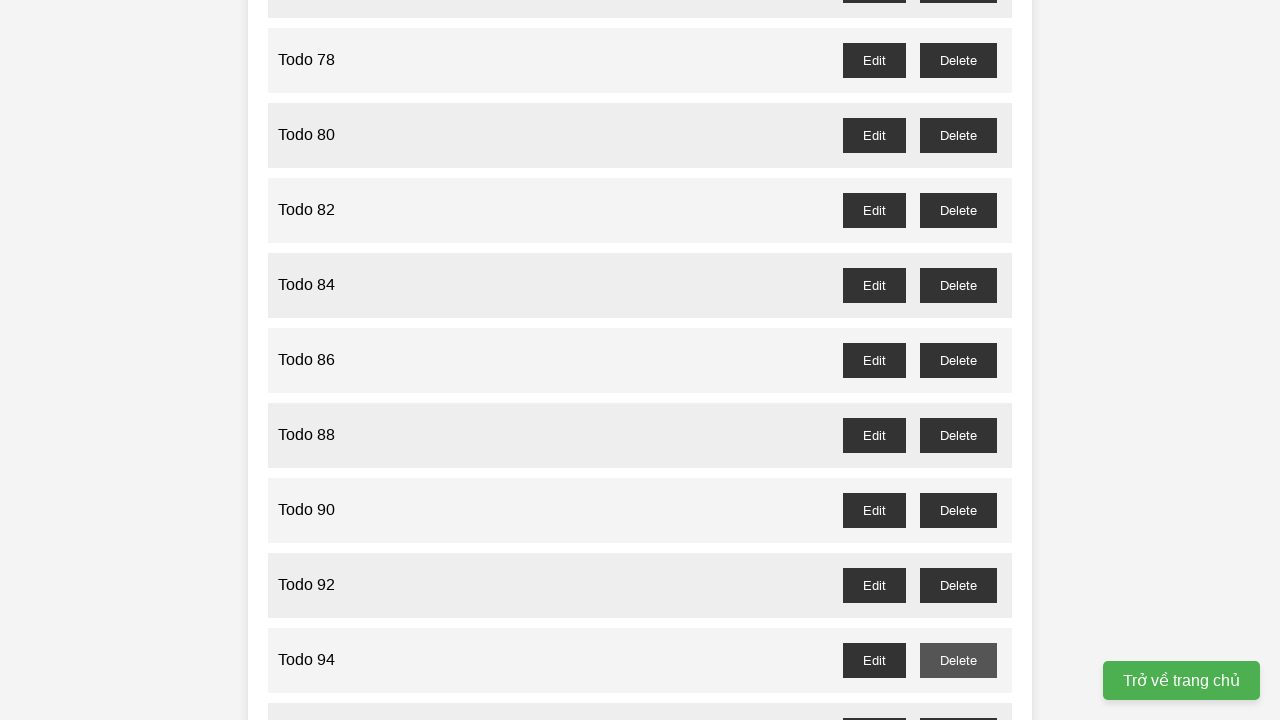

Clicked delete button for Todo 95 at (958, 703) on //li[span[text()='Todo 95']]//button[contains(text(), 'Delete')]
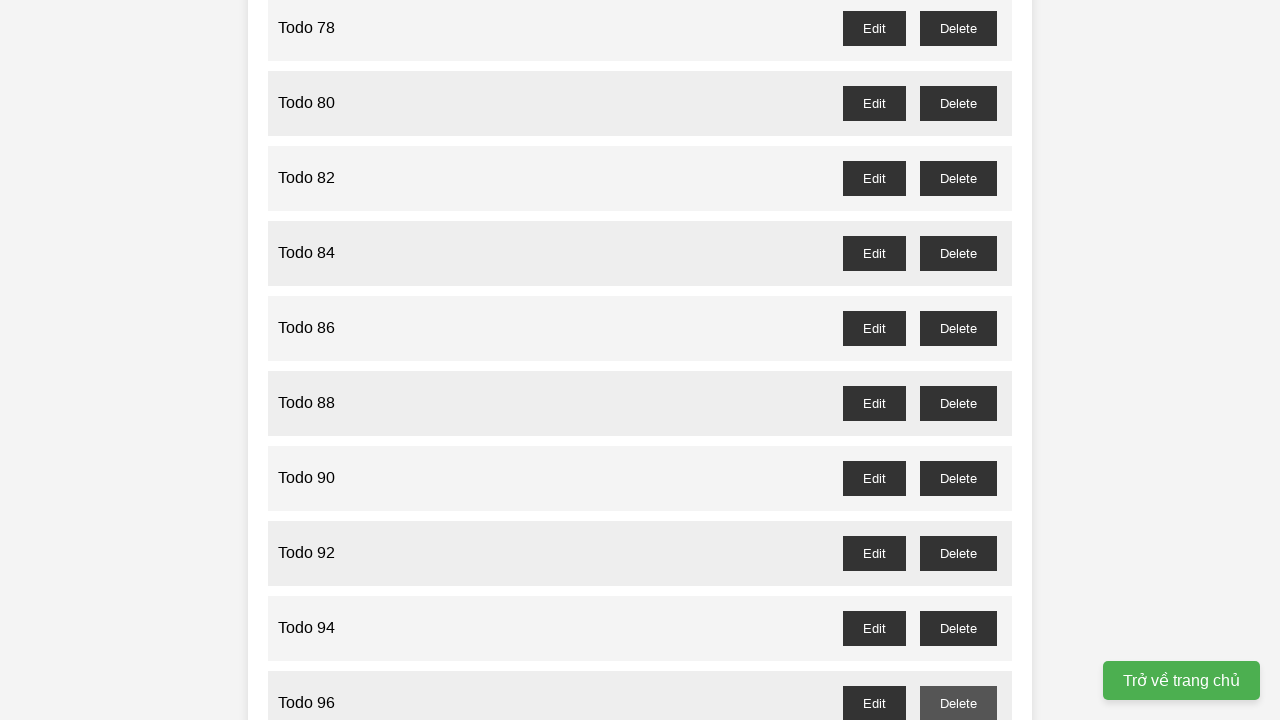

Waited for dialog to be processed for Todo 95
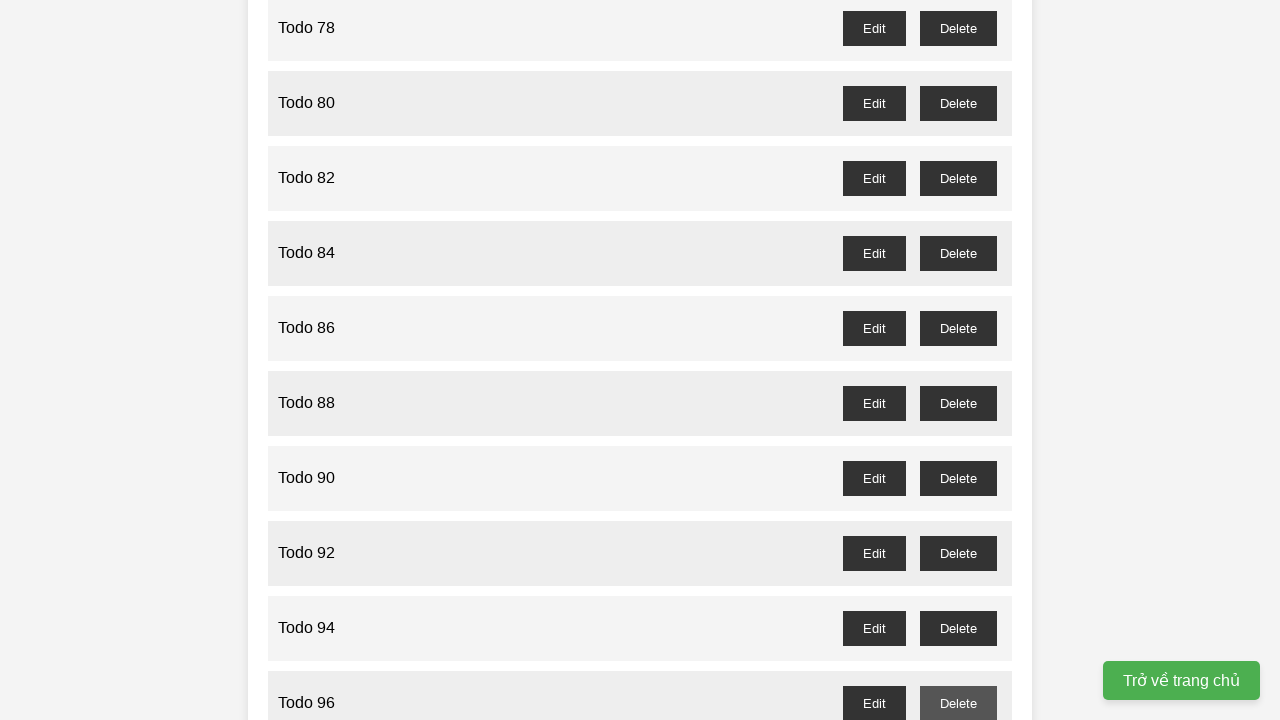

Set up dialog handler to accept deletion confirmation for Todo 97
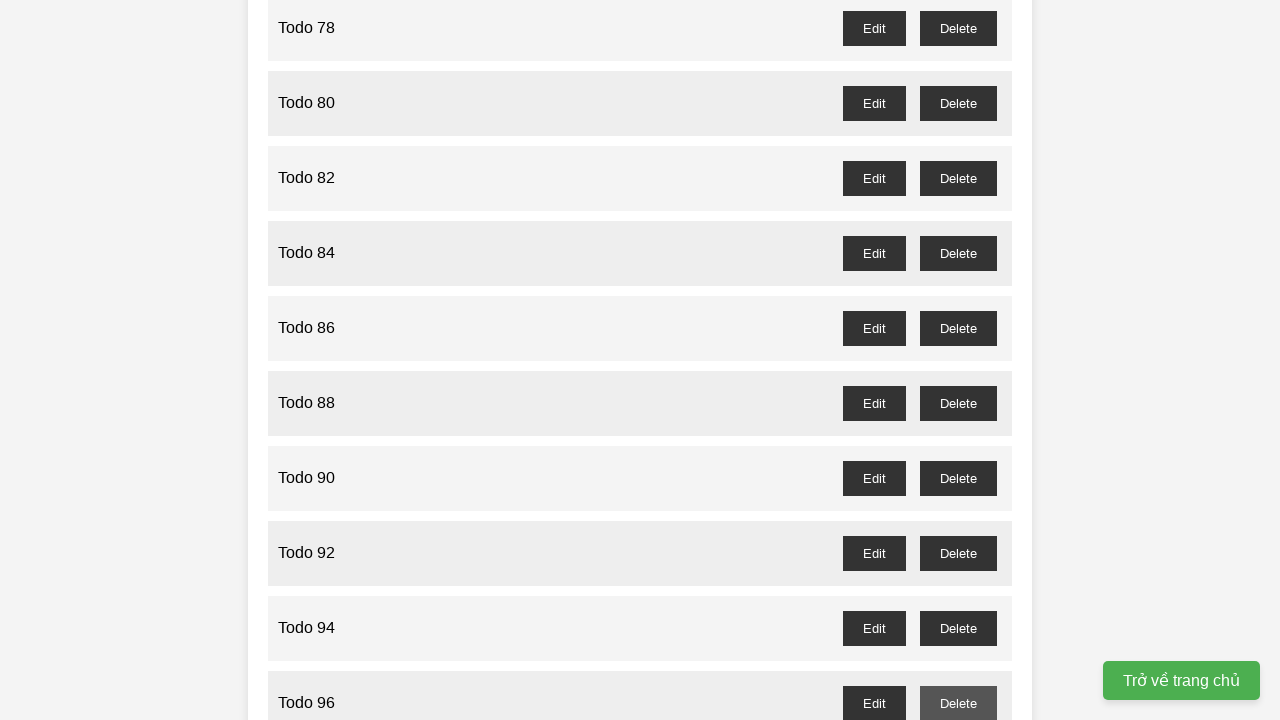

Clicked delete button for Todo 97 at (958, 406) on //li[span[text()='Todo 97']]//button[contains(text(), 'Delete')]
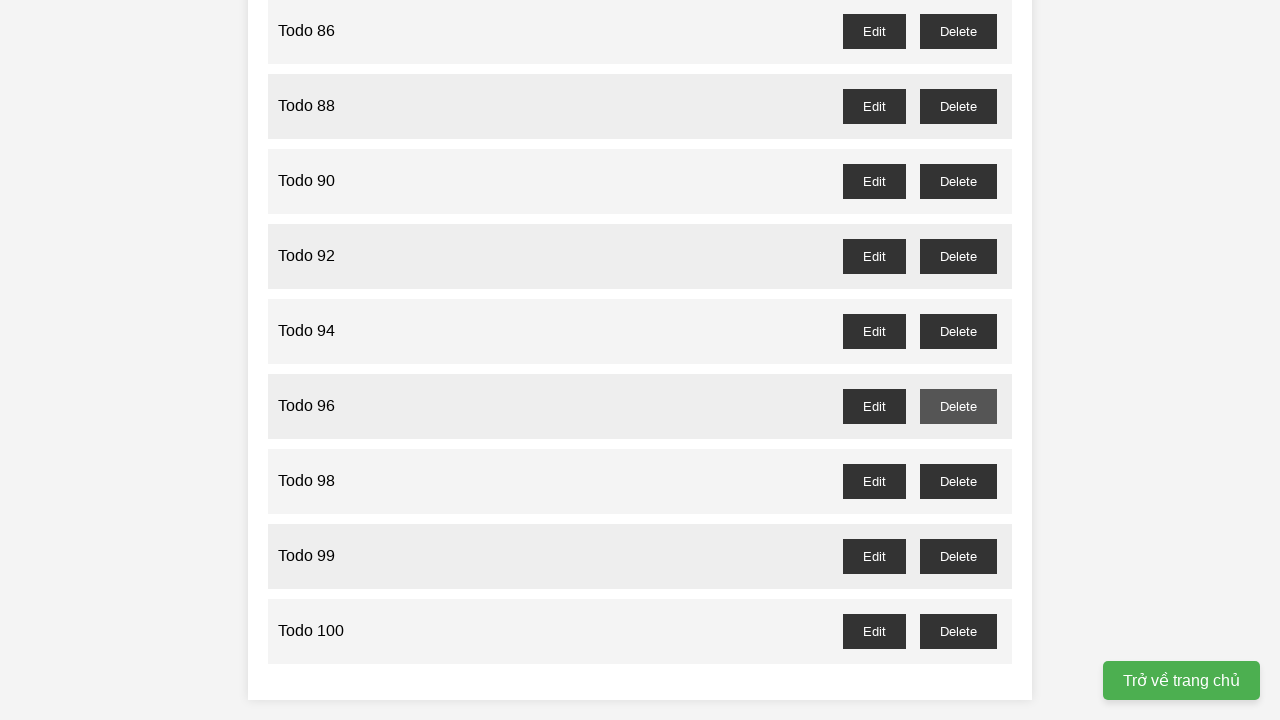

Waited for dialog to be processed for Todo 97
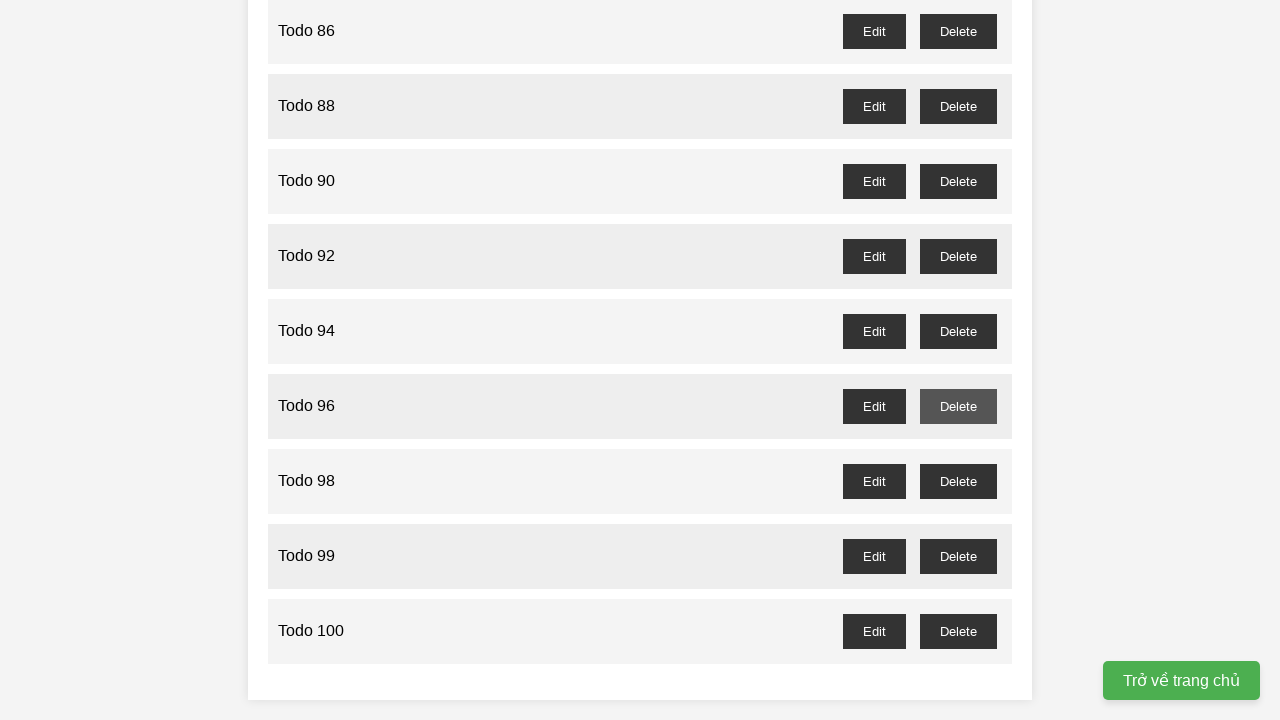

Set up dialog handler to accept deletion confirmation for Todo 99
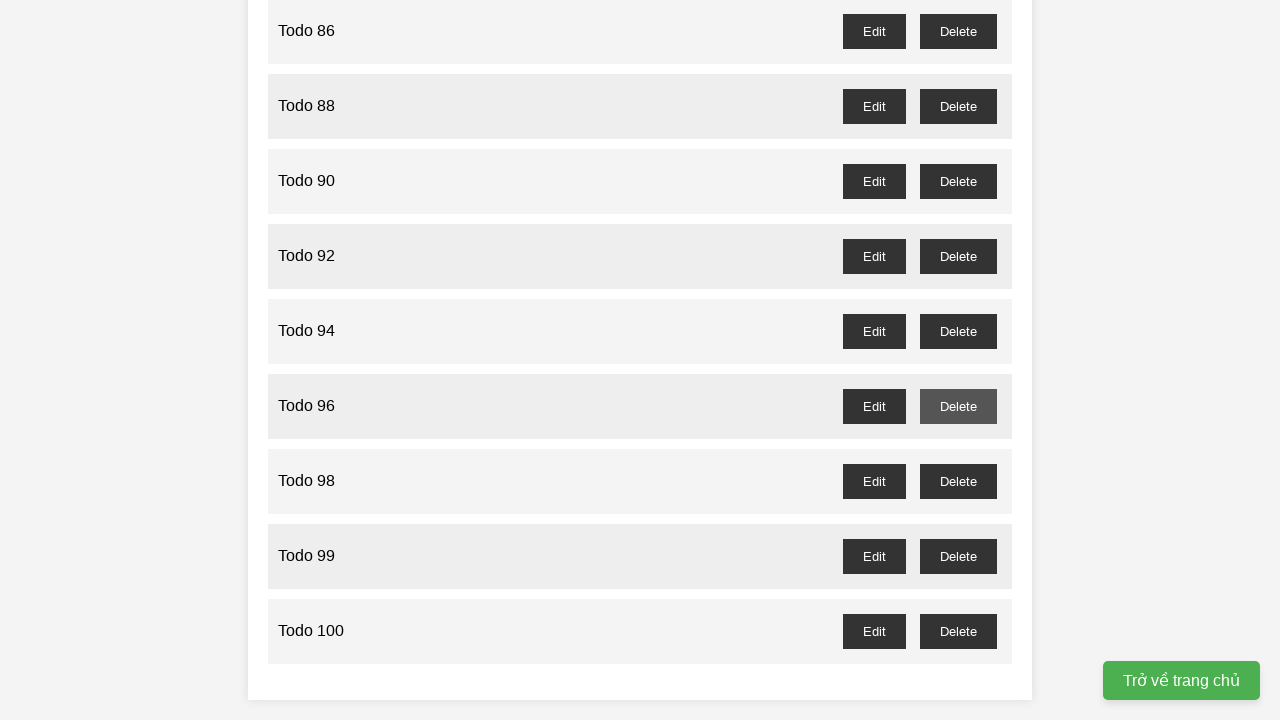

Clicked delete button for Todo 99 at (958, 556) on //li[span[text()='Todo 99']]//button[contains(text(), 'Delete')]
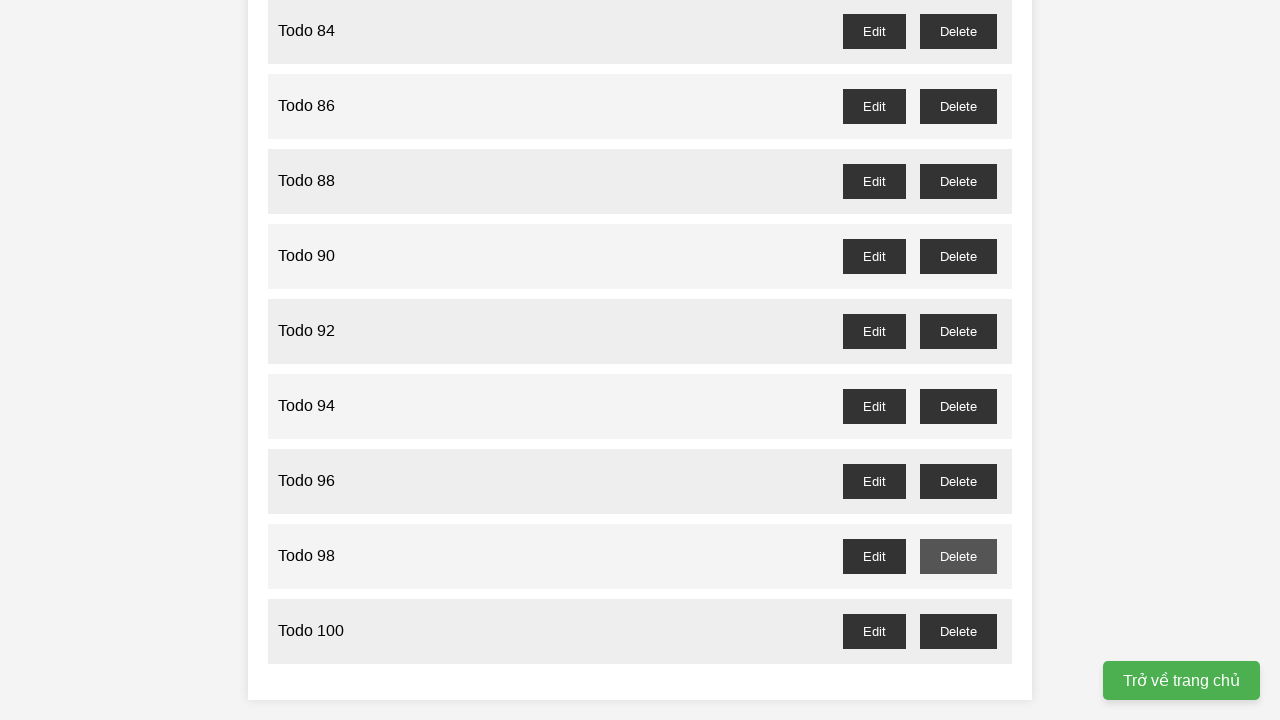

Waited for dialog to be processed for Todo 99
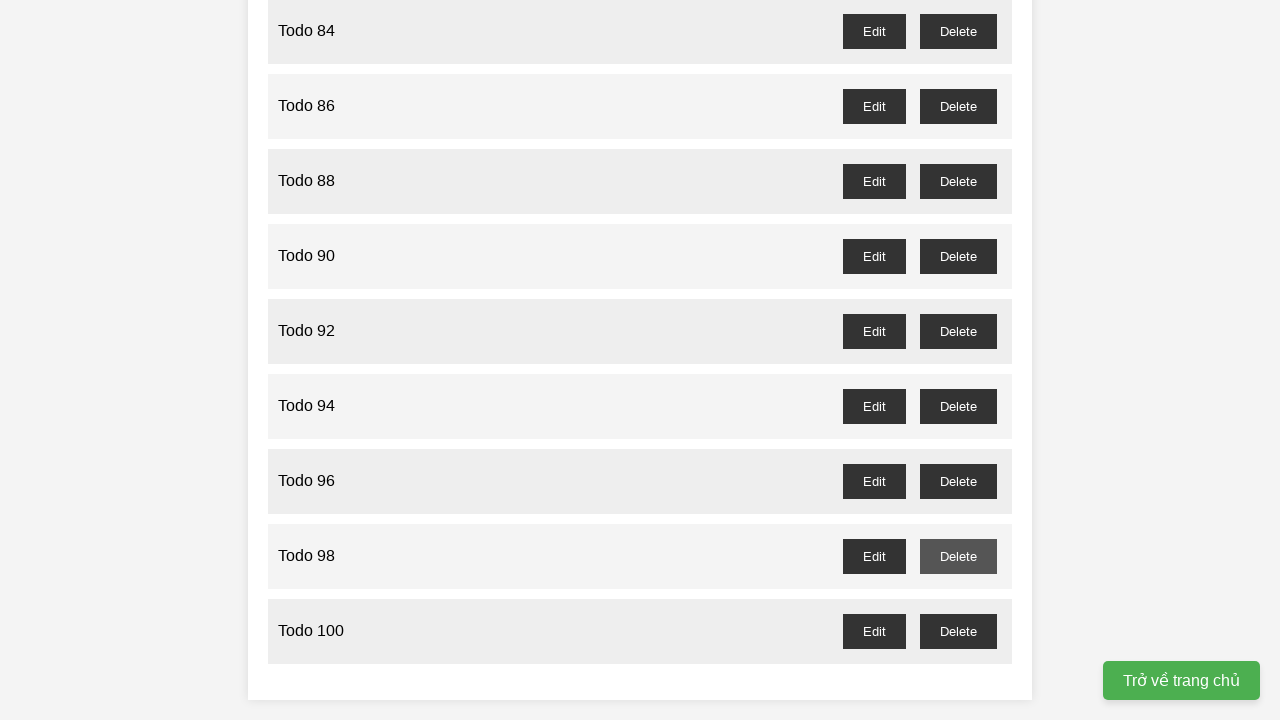

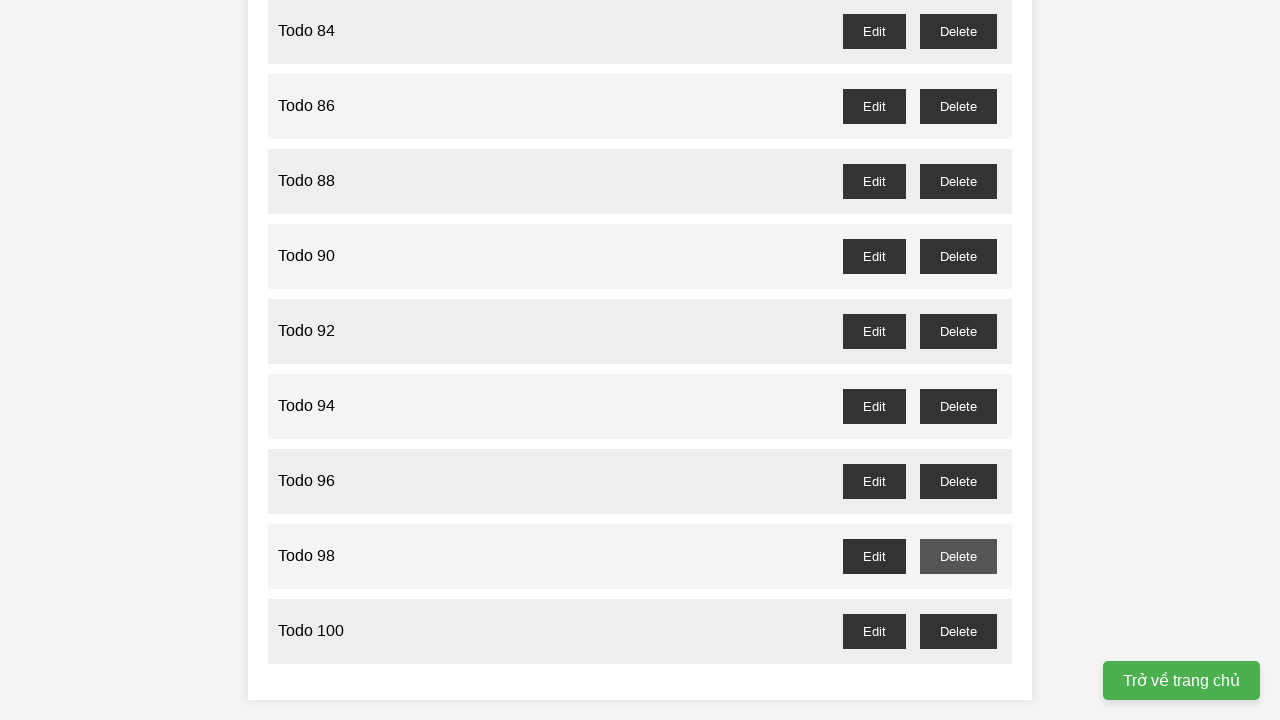